Tests scrolling functionality in a React Virtualized List component by clicking on an item and then pressing ArrowDown key 200 times to scroll through the list

Starting URL: https://bvaughn.github.io/react-virtualized/#/components/List

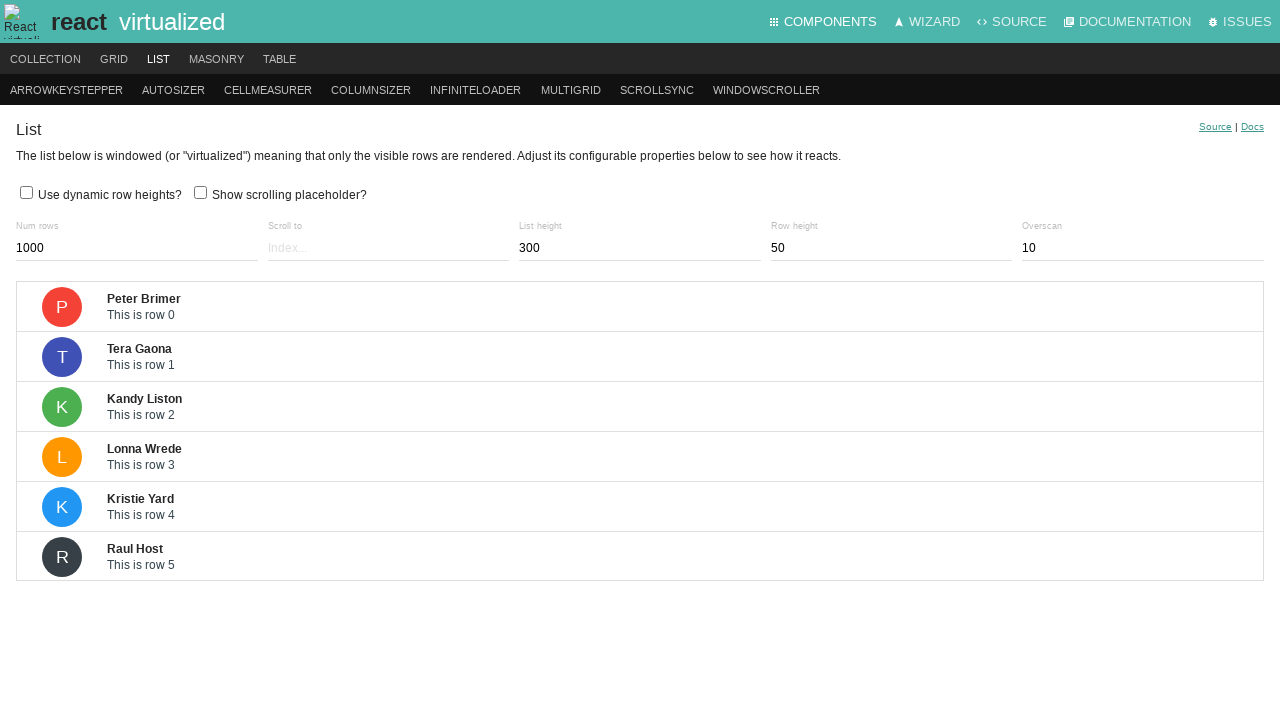

Clicked on 'Peter Brimer' item in the React Virtualized List at (144, 298) on text="Peter Brimer"
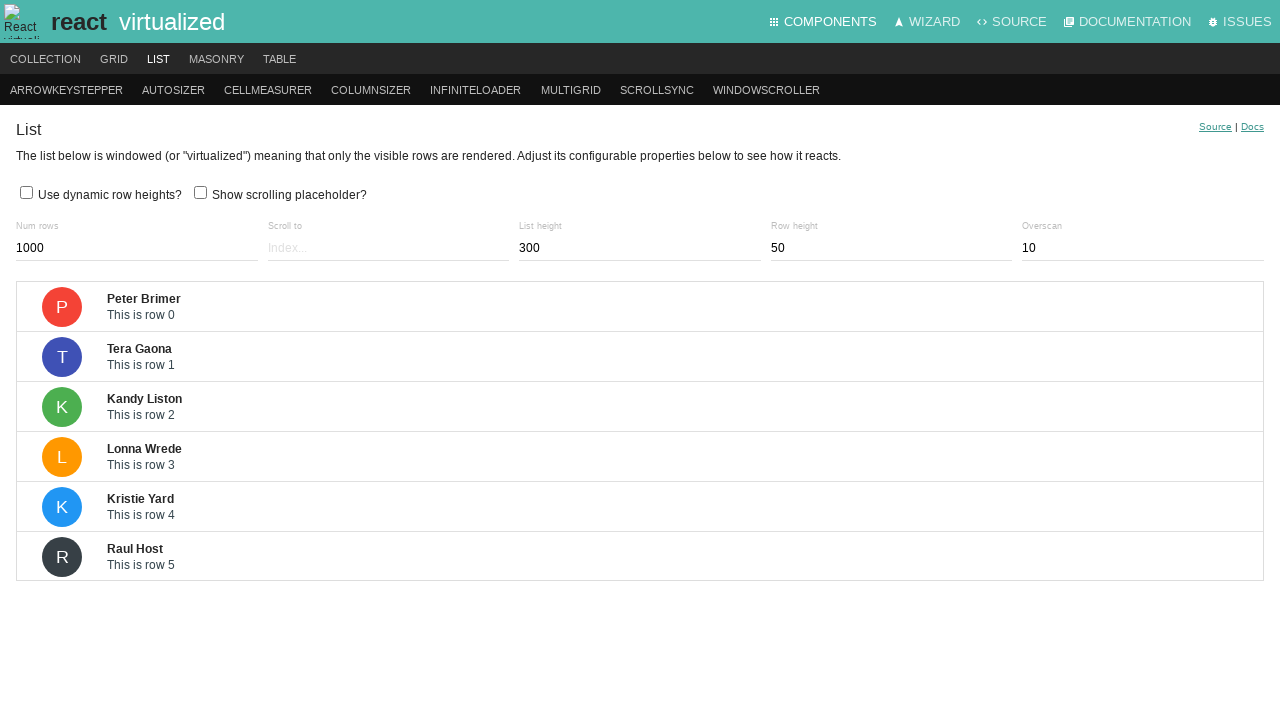

Pressed ArrowDown key to scroll down in virtualized list (iteration 1/200) on .ReactVirtualized__Grid__innerScrollContainer
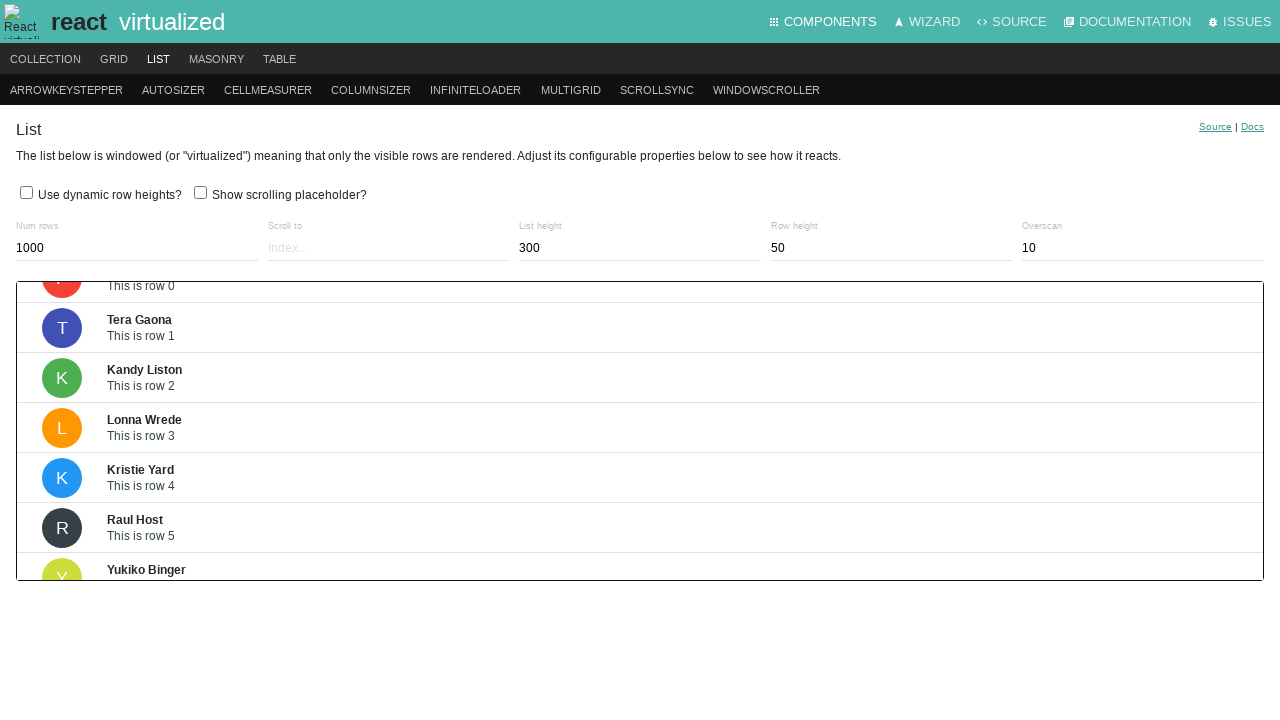

Waited 200ms for scroll animation to complete
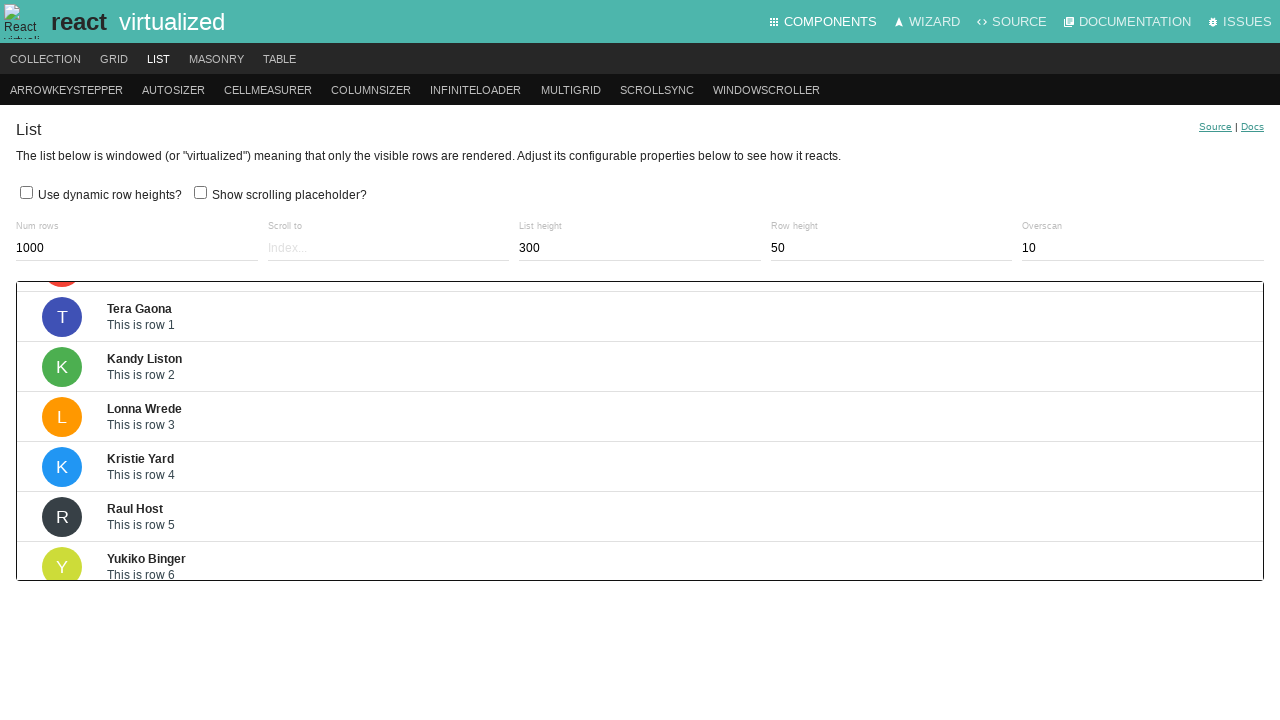

Pressed ArrowDown key to scroll down in virtualized list (iteration 2/200) on .ReactVirtualized__Grid__innerScrollContainer
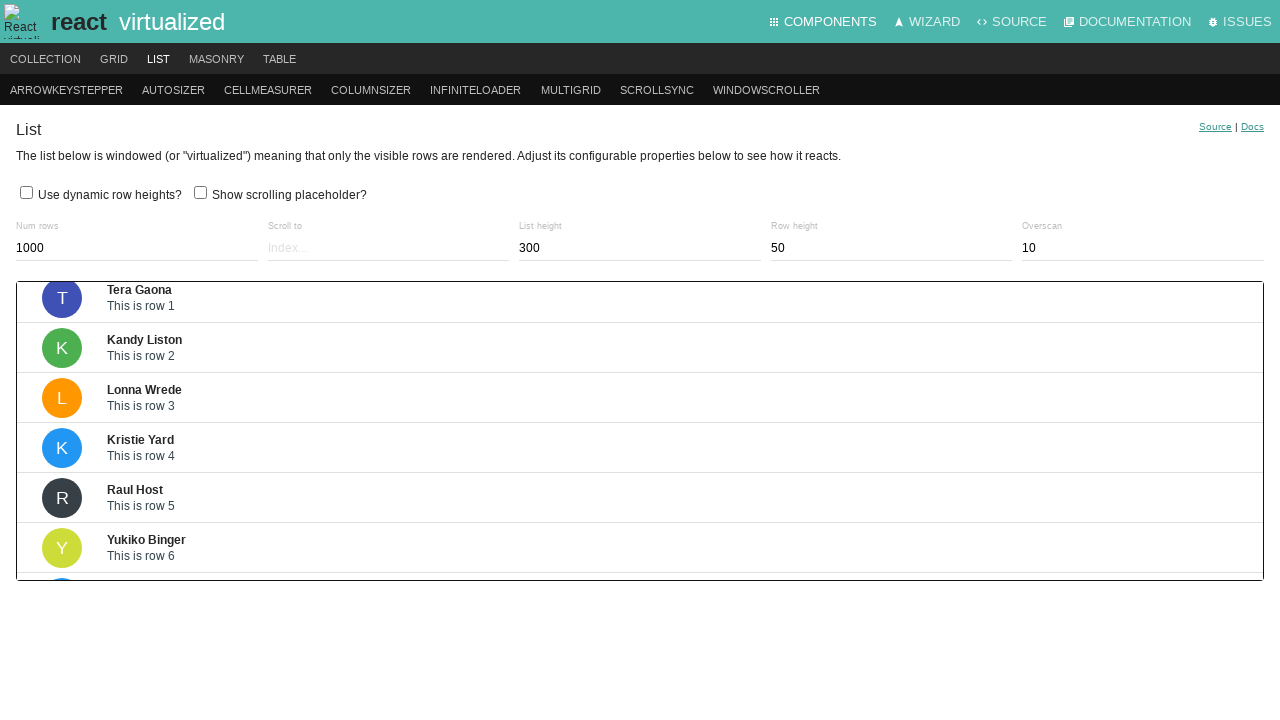

Waited 200ms for scroll animation to complete
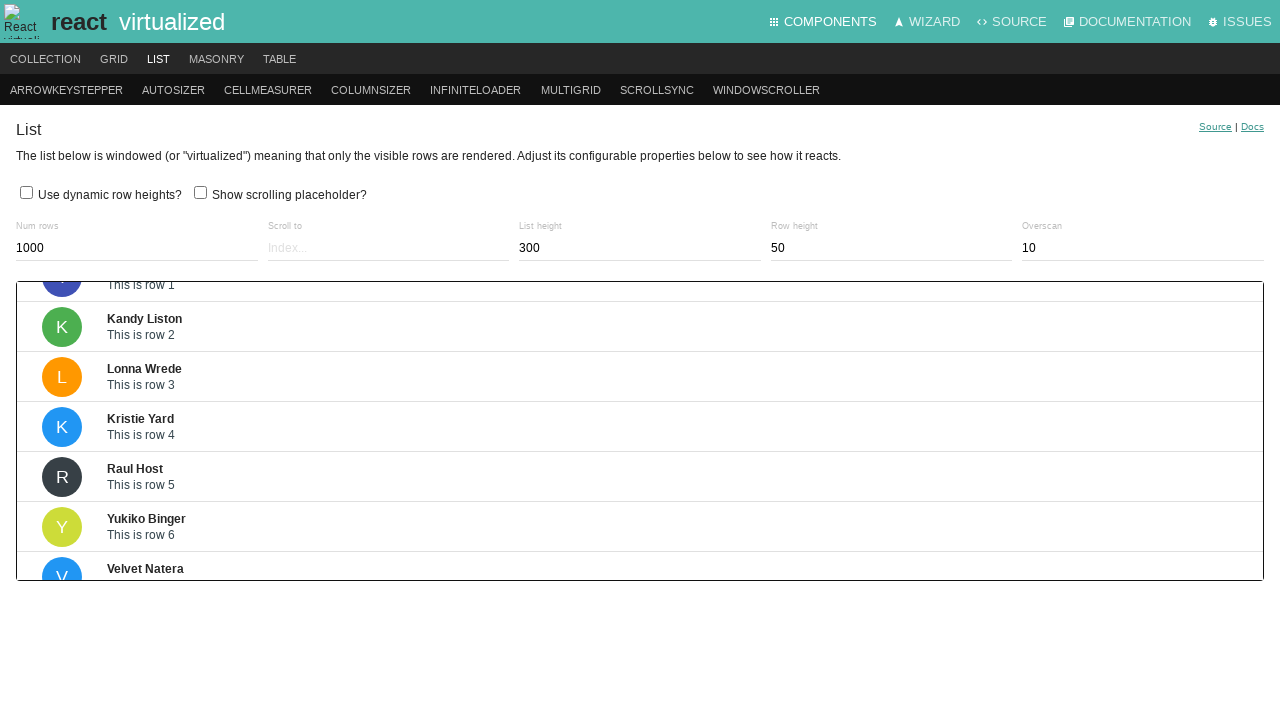

Pressed ArrowDown key to scroll down in virtualized list (iteration 3/200) on .ReactVirtualized__Grid__innerScrollContainer
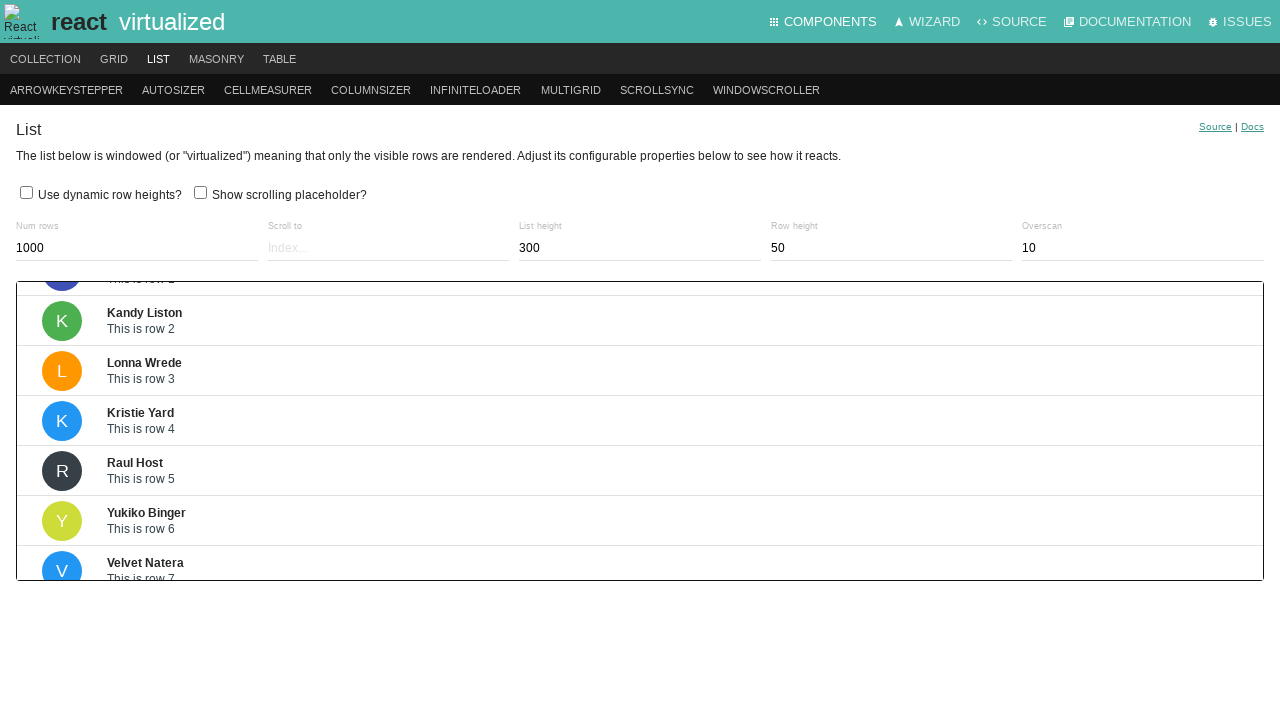

Waited 200ms for scroll animation to complete
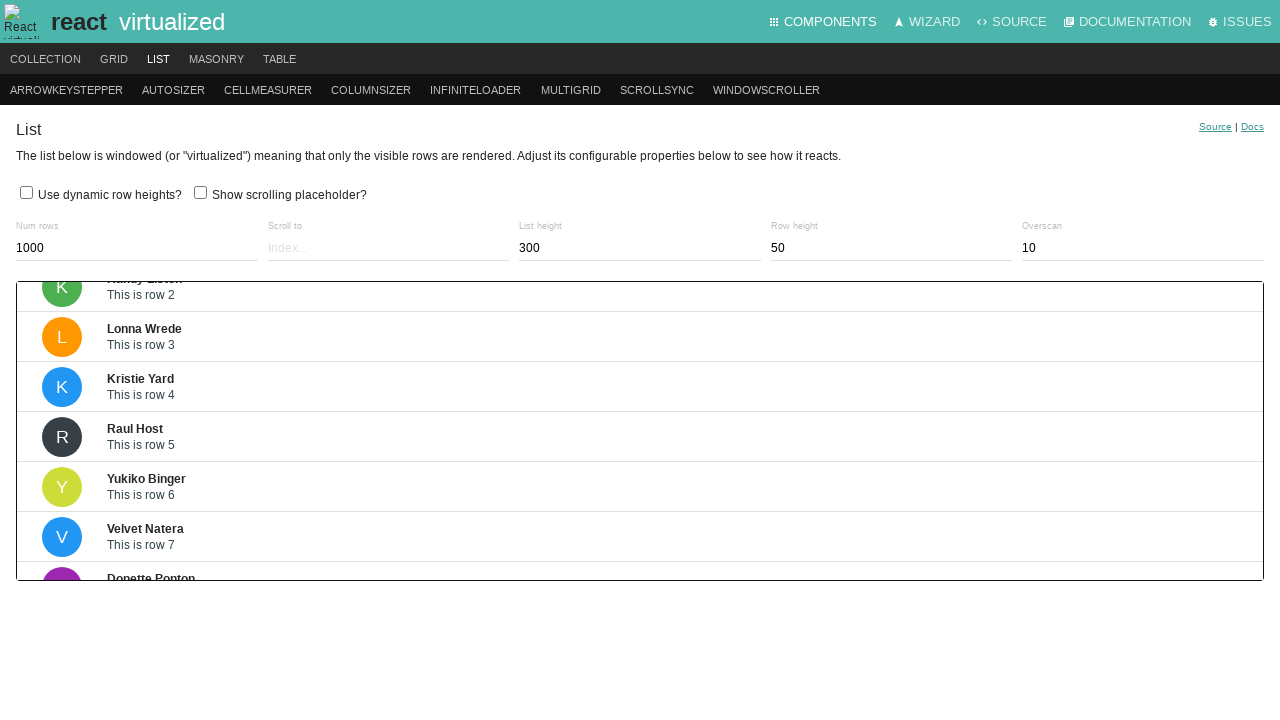

Pressed ArrowDown key to scroll down in virtualized list (iteration 4/200) on .ReactVirtualized__Grid__innerScrollContainer
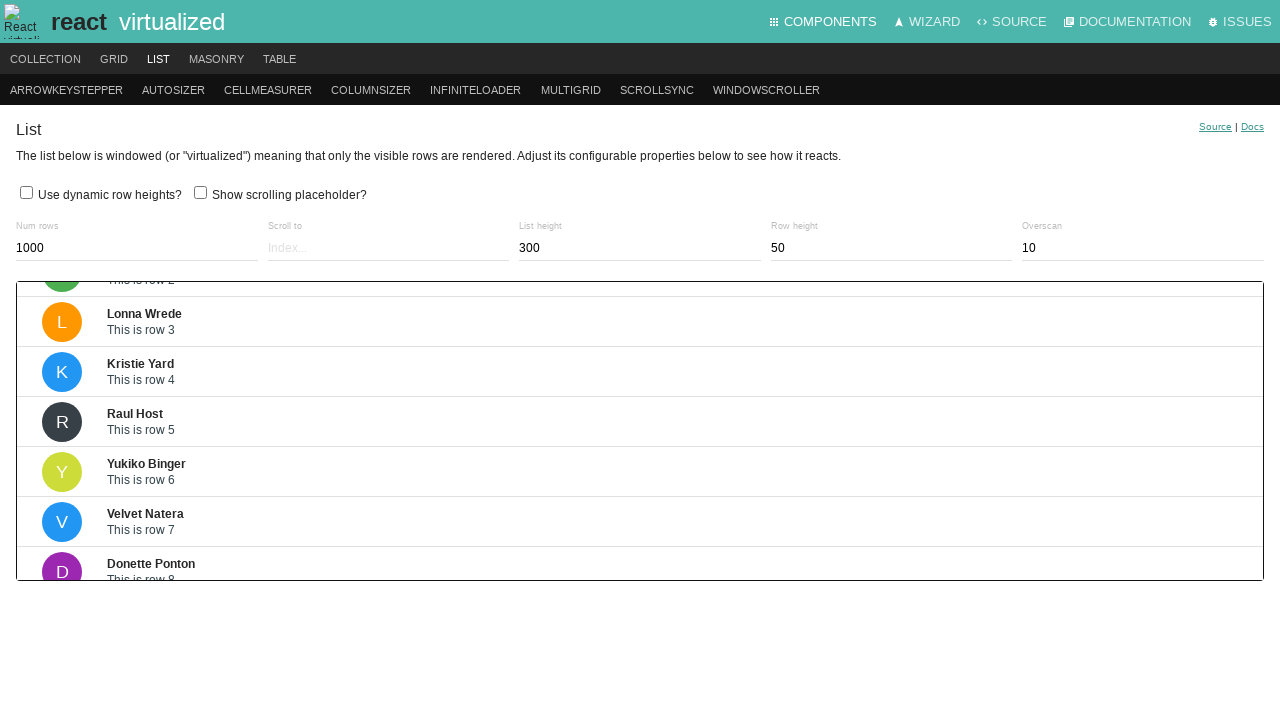

Waited 200ms for scroll animation to complete
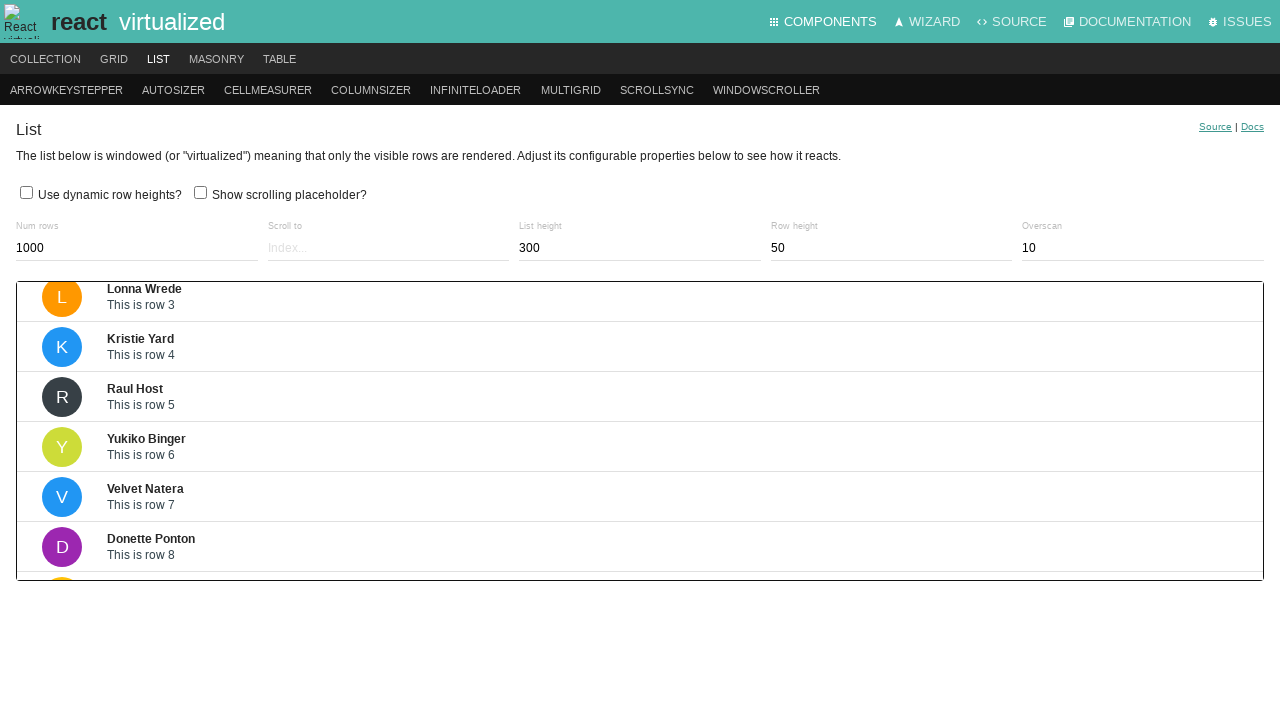

Pressed ArrowDown key to scroll down in virtualized list (iteration 5/200) on .ReactVirtualized__Grid__innerScrollContainer
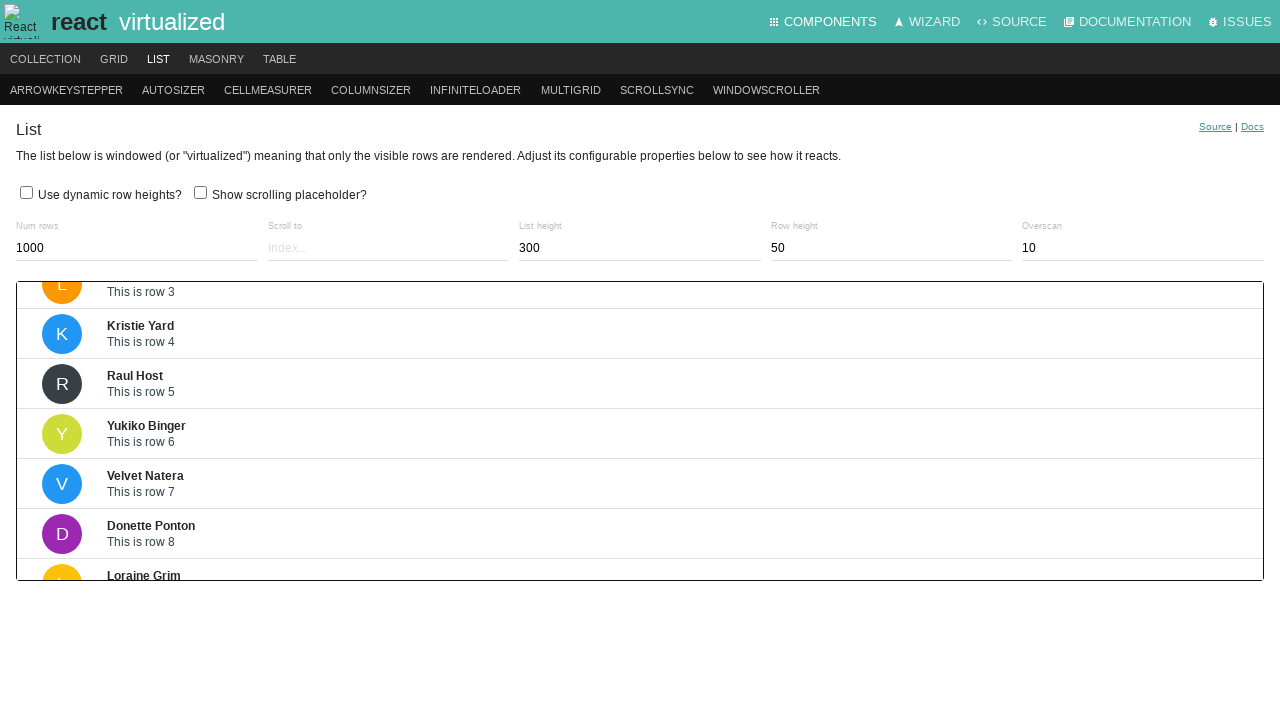

Waited 200ms for scroll animation to complete
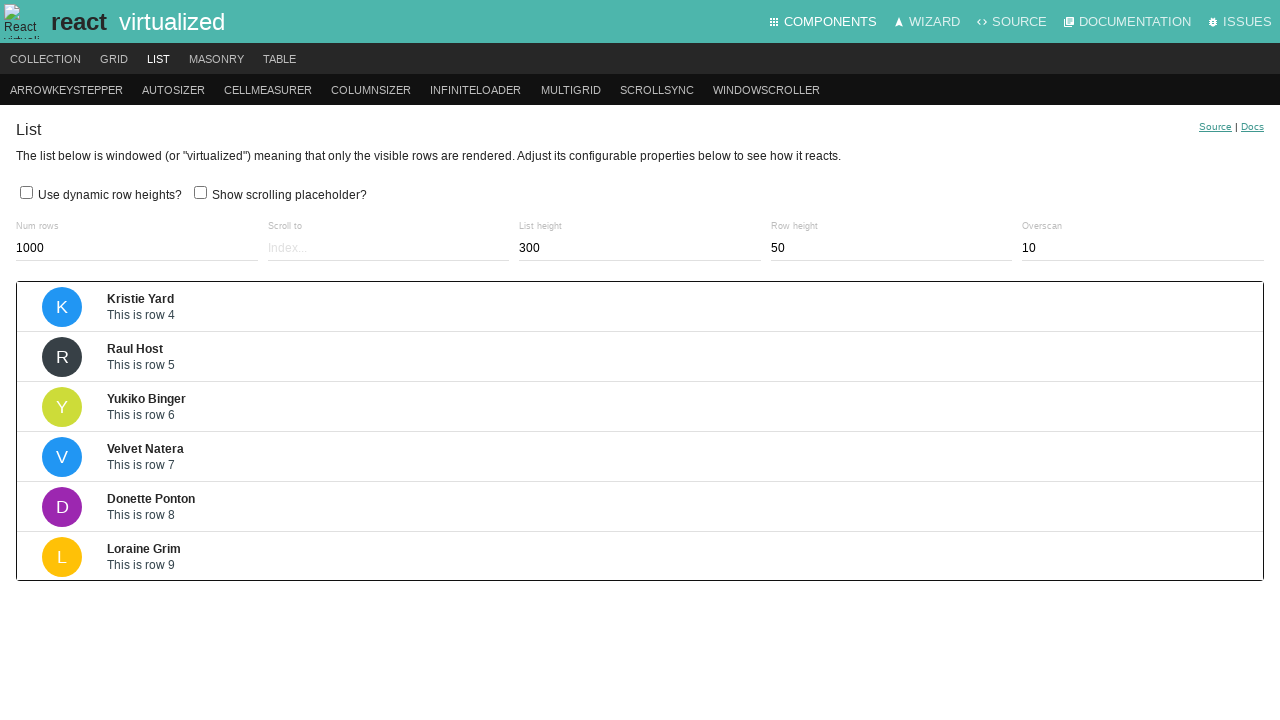

Pressed ArrowDown key to scroll down in virtualized list (iteration 6/200) on .ReactVirtualized__Grid__innerScrollContainer
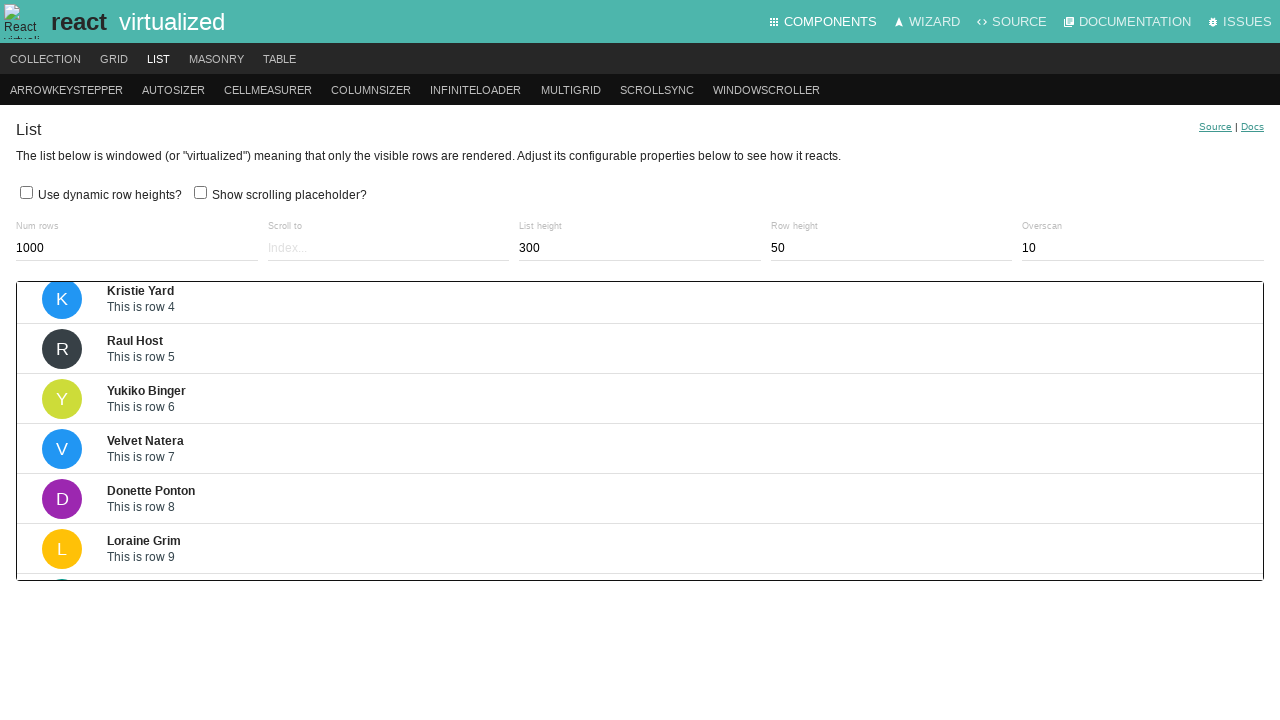

Waited 200ms for scroll animation to complete
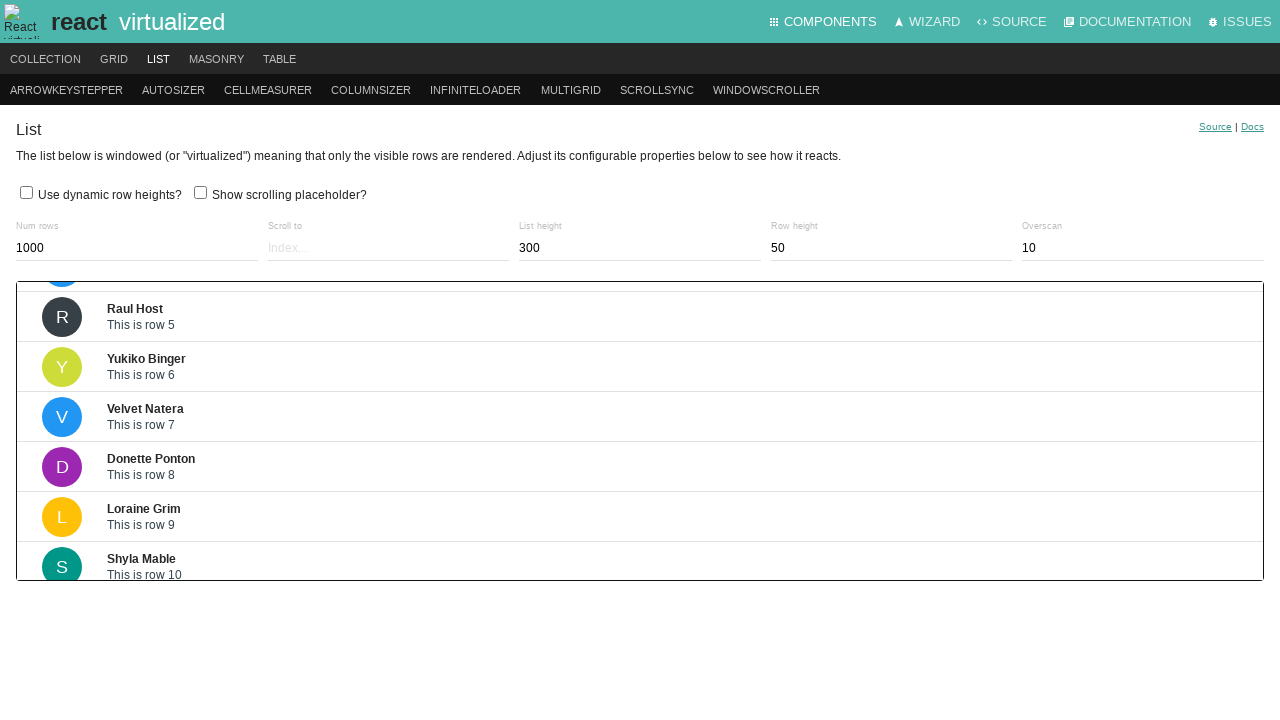

Pressed ArrowDown key to scroll down in virtualized list (iteration 7/200) on .ReactVirtualized__Grid__innerScrollContainer
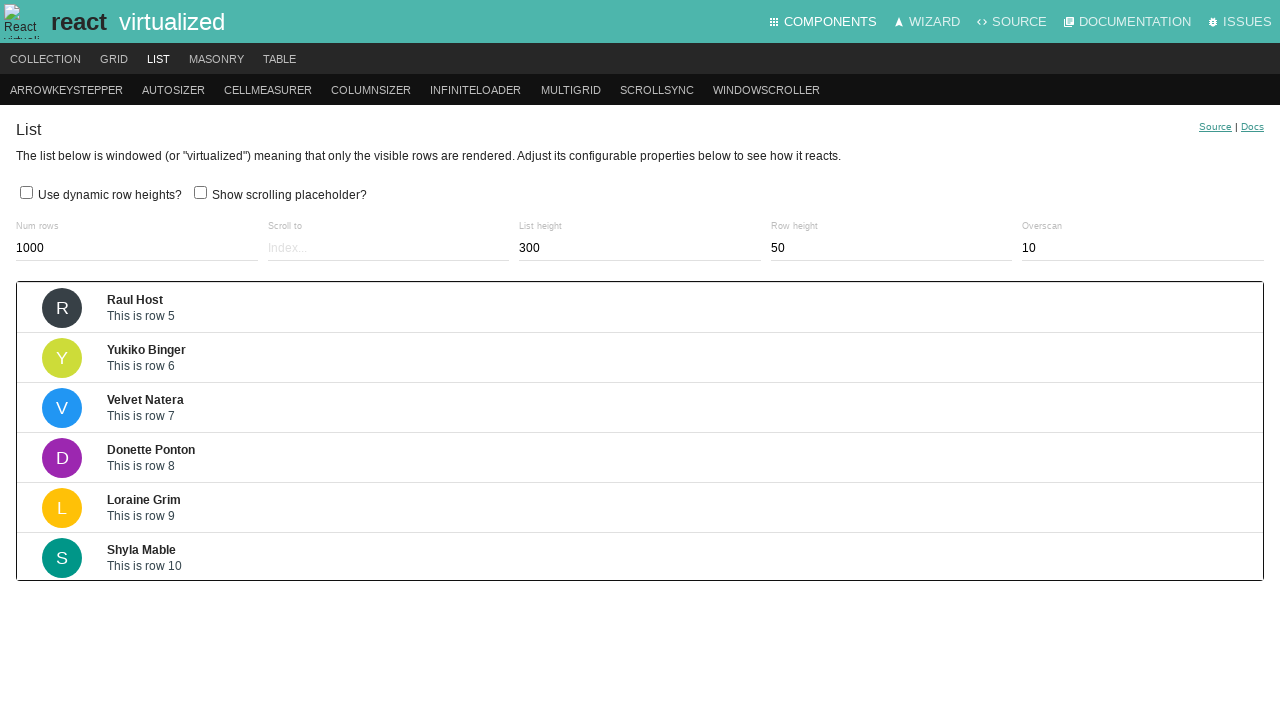

Waited 200ms for scroll animation to complete
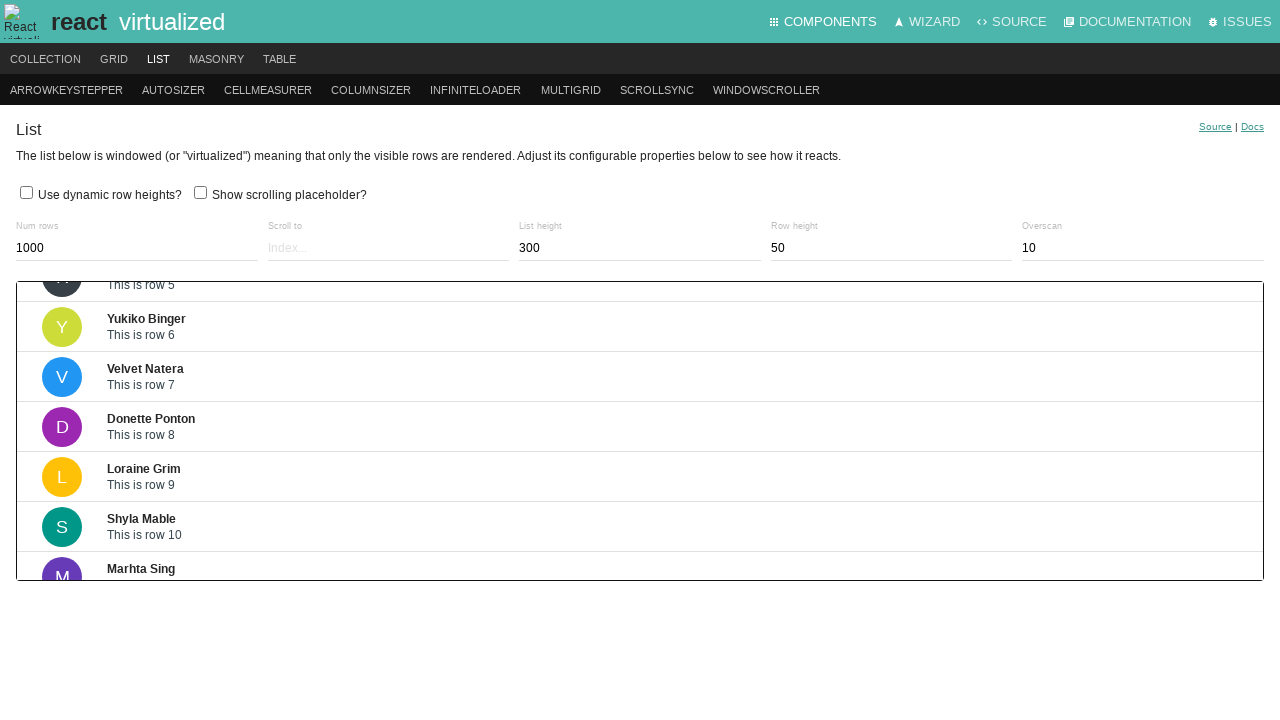

Pressed ArrowDown key to scroll down in virtualized list (iteration 8/200) on .ReactVirtualized__Grid__innerScrollContainer
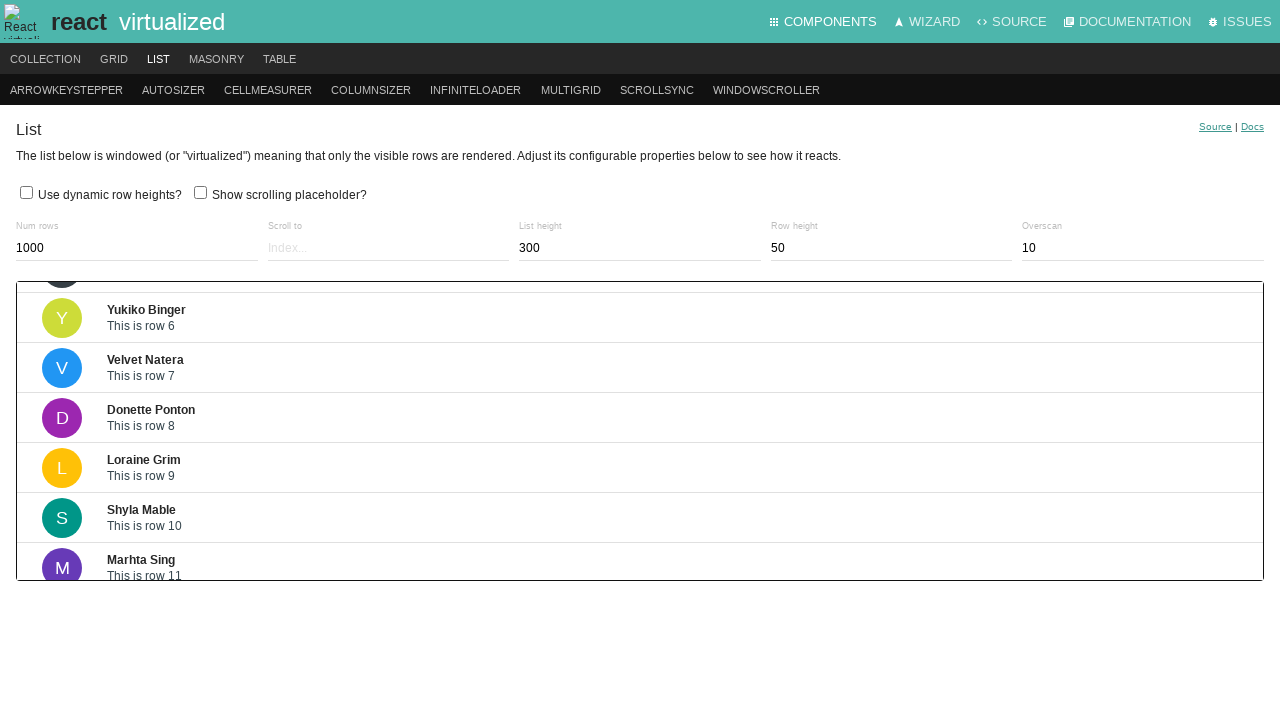

Waited 200ms for scroll animation to complete
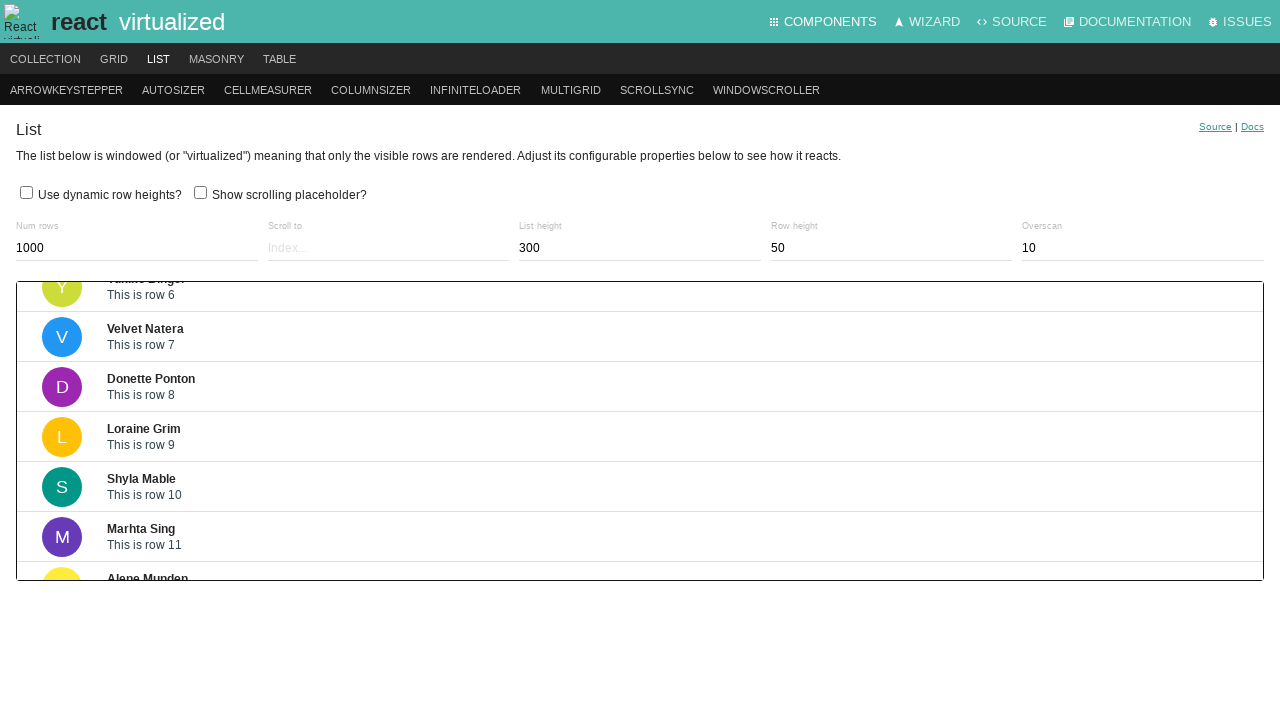

Pressed ArrowDown key to scroll down in virtualized list (iteration 9/200) on .ReactVirtualized__Grid__innerScrollContainer
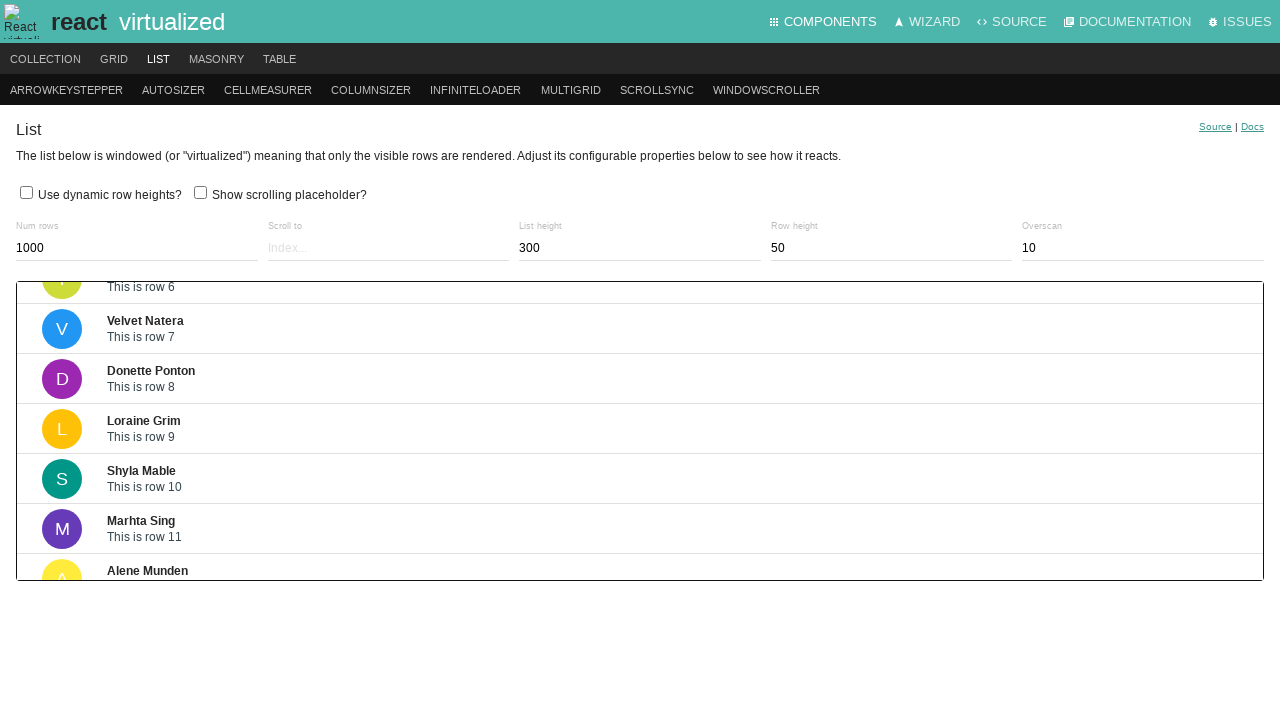

Waited 200ms for scroll animation to complete
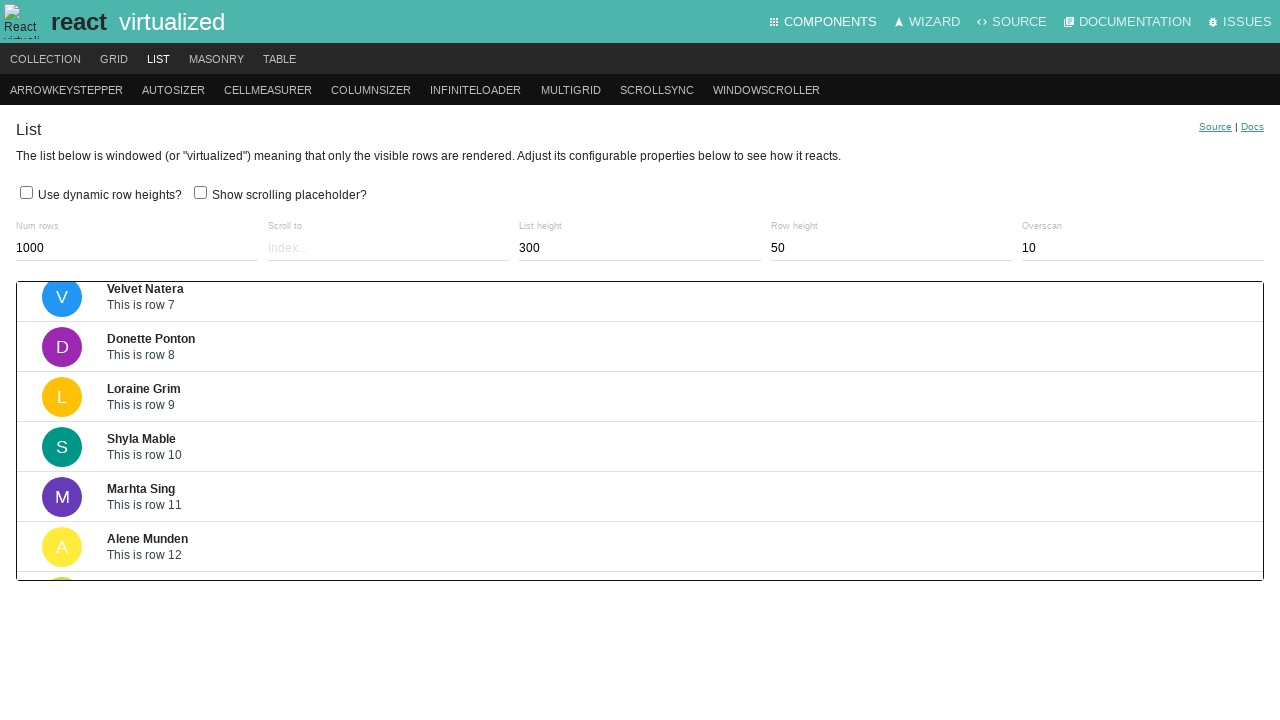

Pressed ArrowDown key to scroll down in virtualized list (iteration 10/200) on .ReactVirtualized__Grid__innerScrollContainer
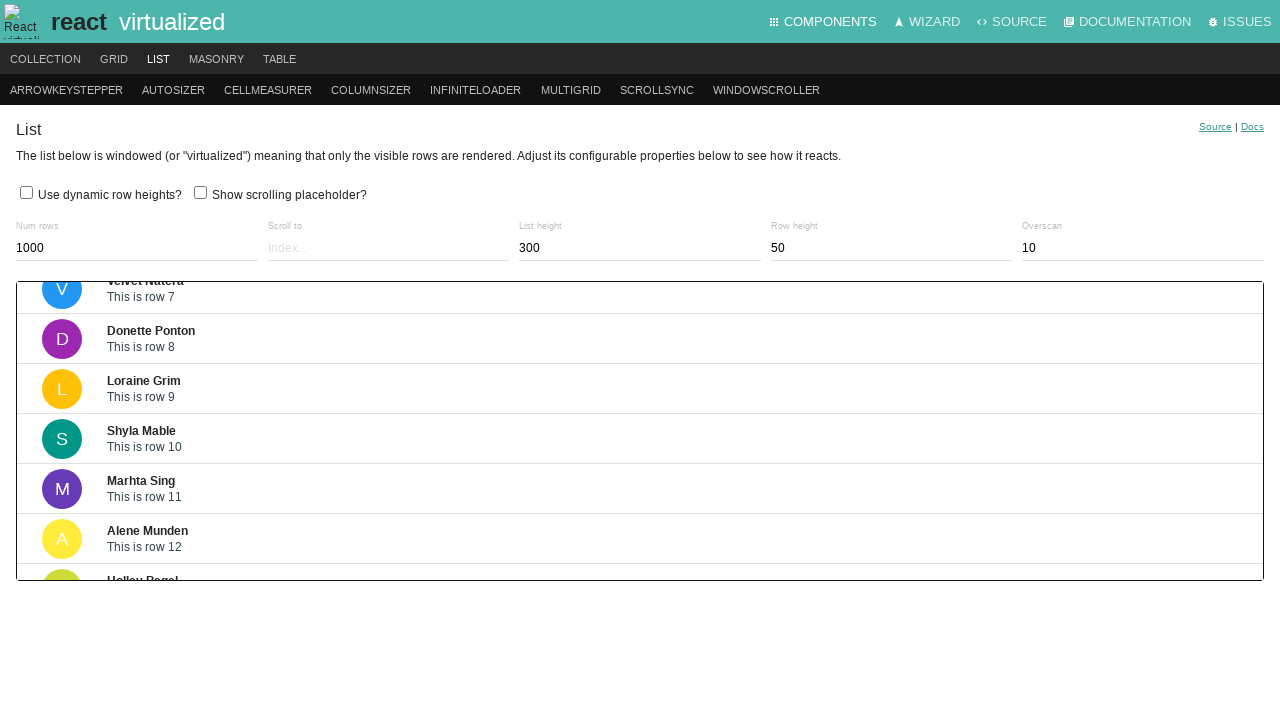

Waited 200ms for scroll animation to complete
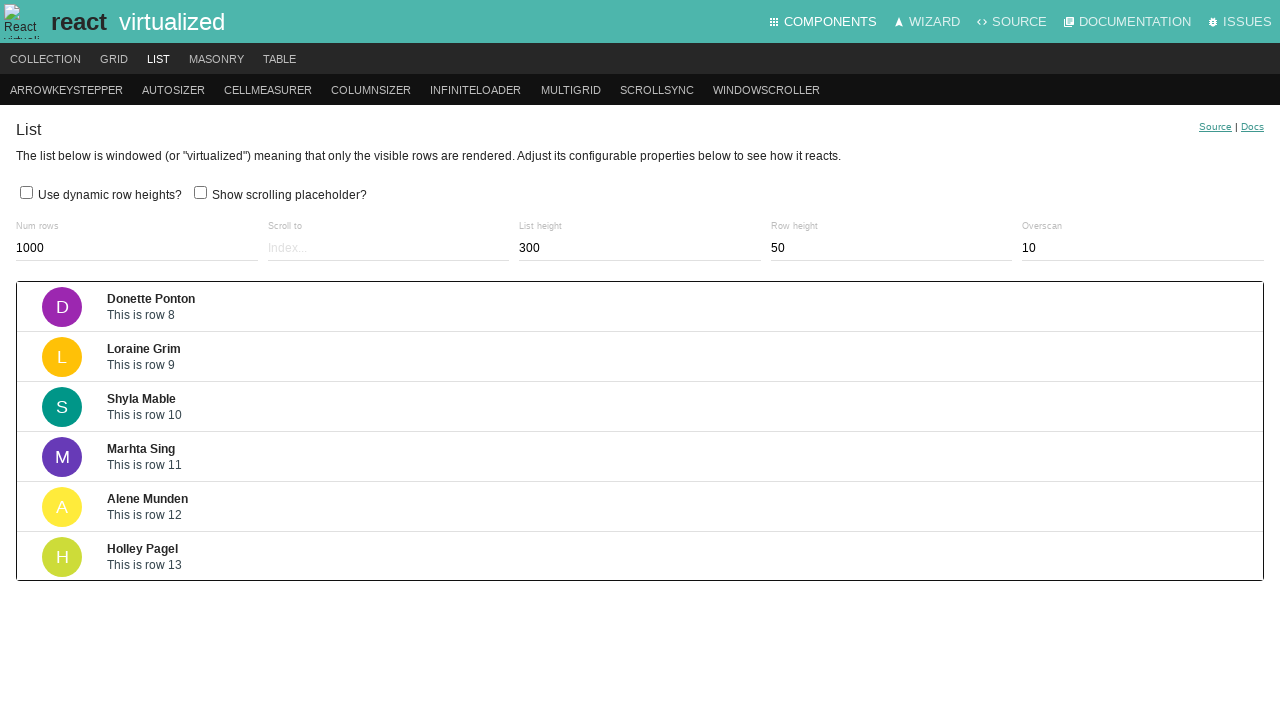

Pressed ArrowDown key to scroll down in virtualized list (iteration 11/200) on .ReactVirtualized__Grid__innerScrollContainer
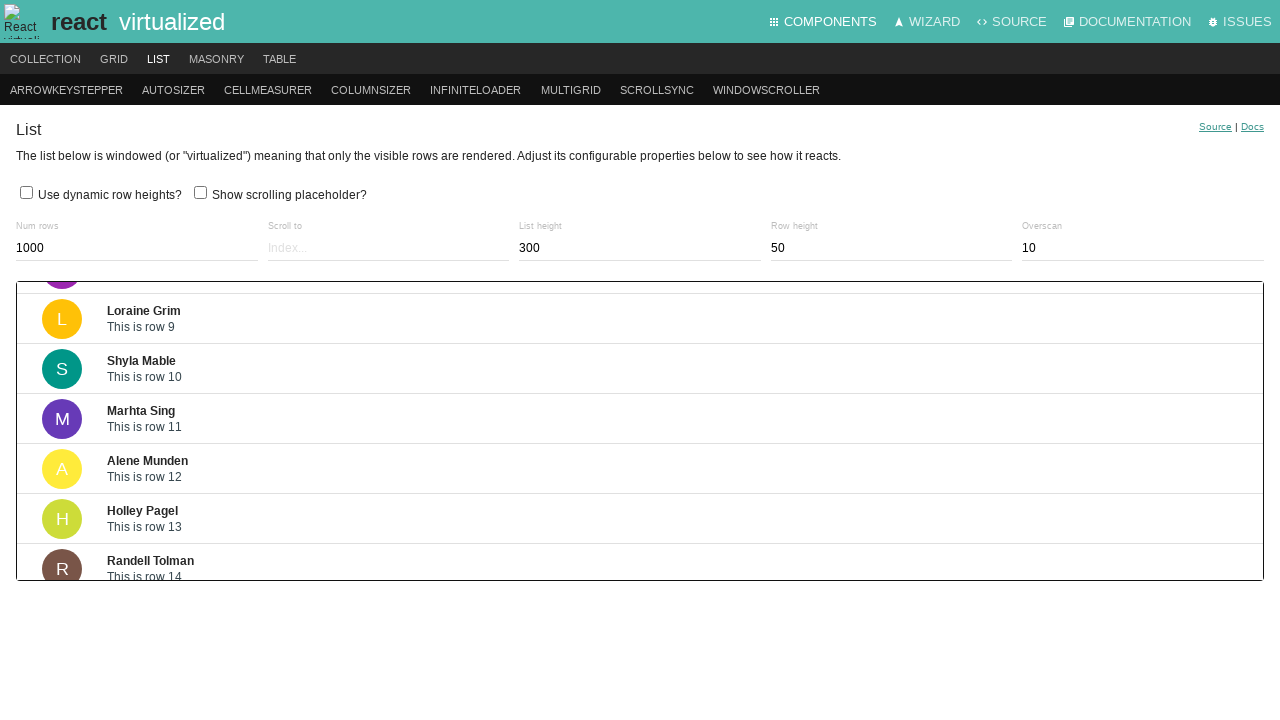

Waited 200ms for scroll animation to complete
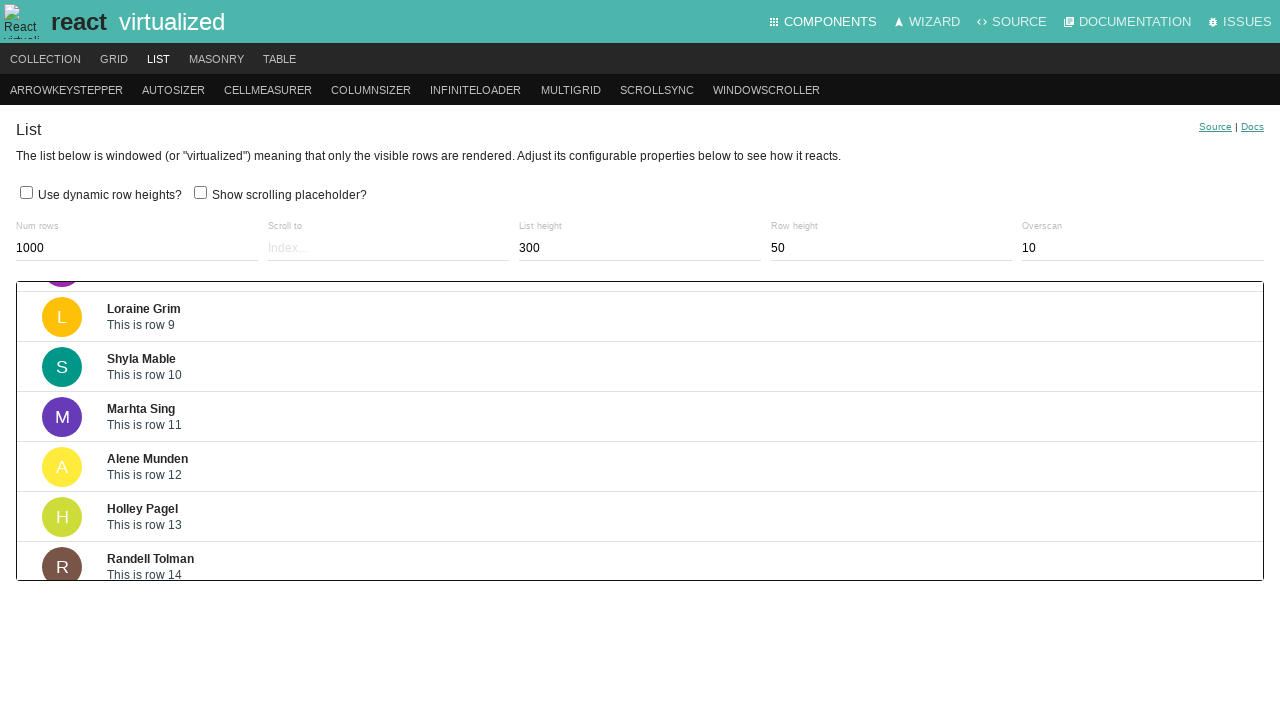

Pressed ArrowDown key to scroll down in virtualized list (iteration 12/200) on .ReactVirtualized__Grid__innerScrollContainer
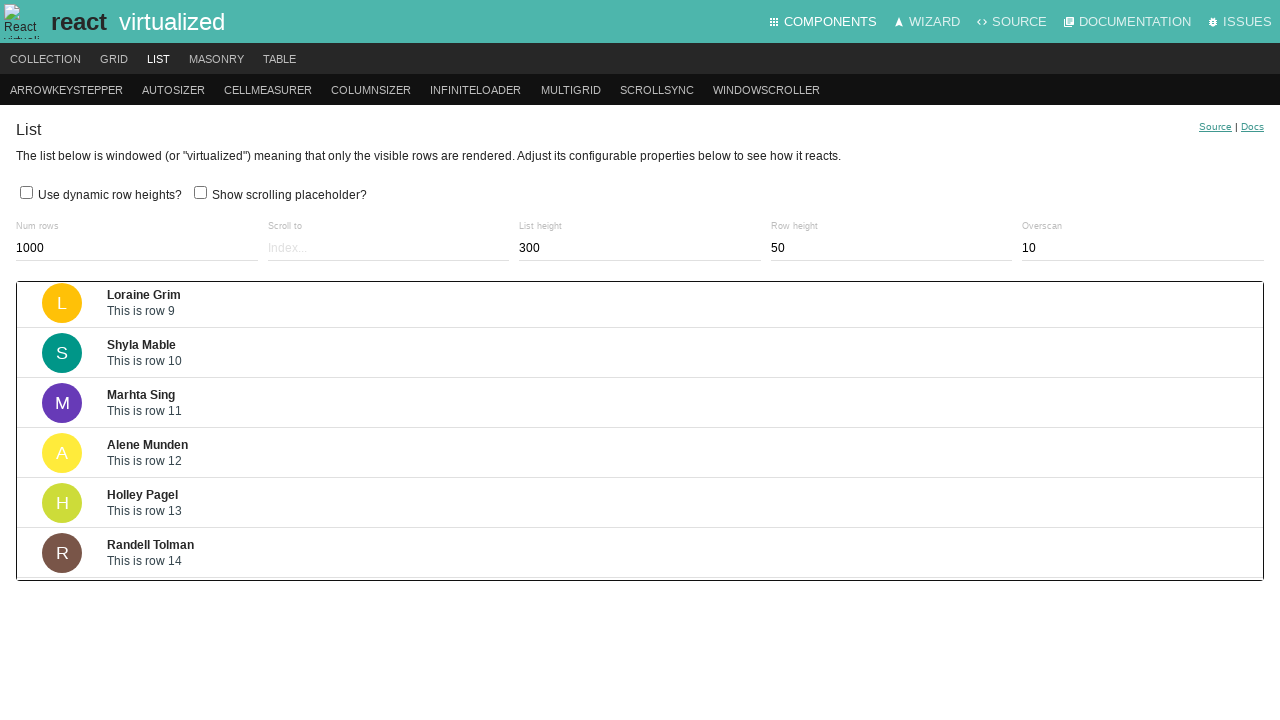

Waited 200ms for scroll animation to complete
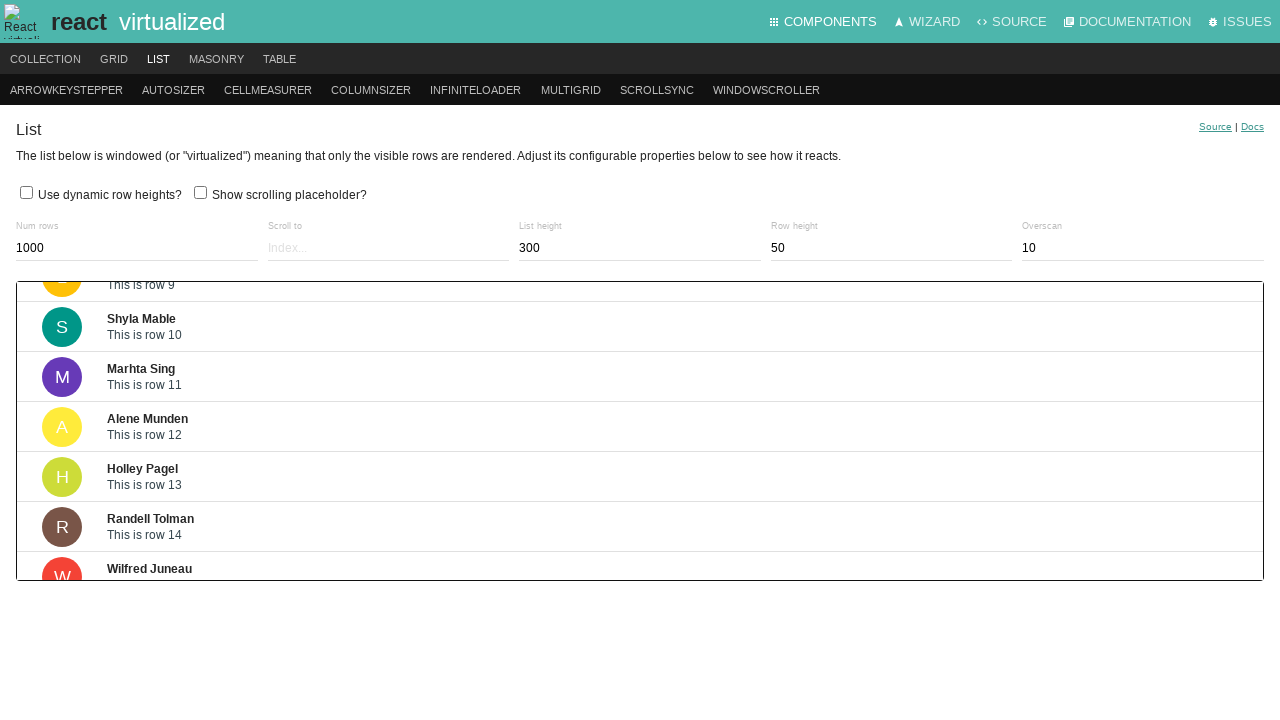

Pressed ArrowDown key to scroll down in virtualized list (iteration 13/200) on .ReactVirtualized__Grid__innerScrollContainer
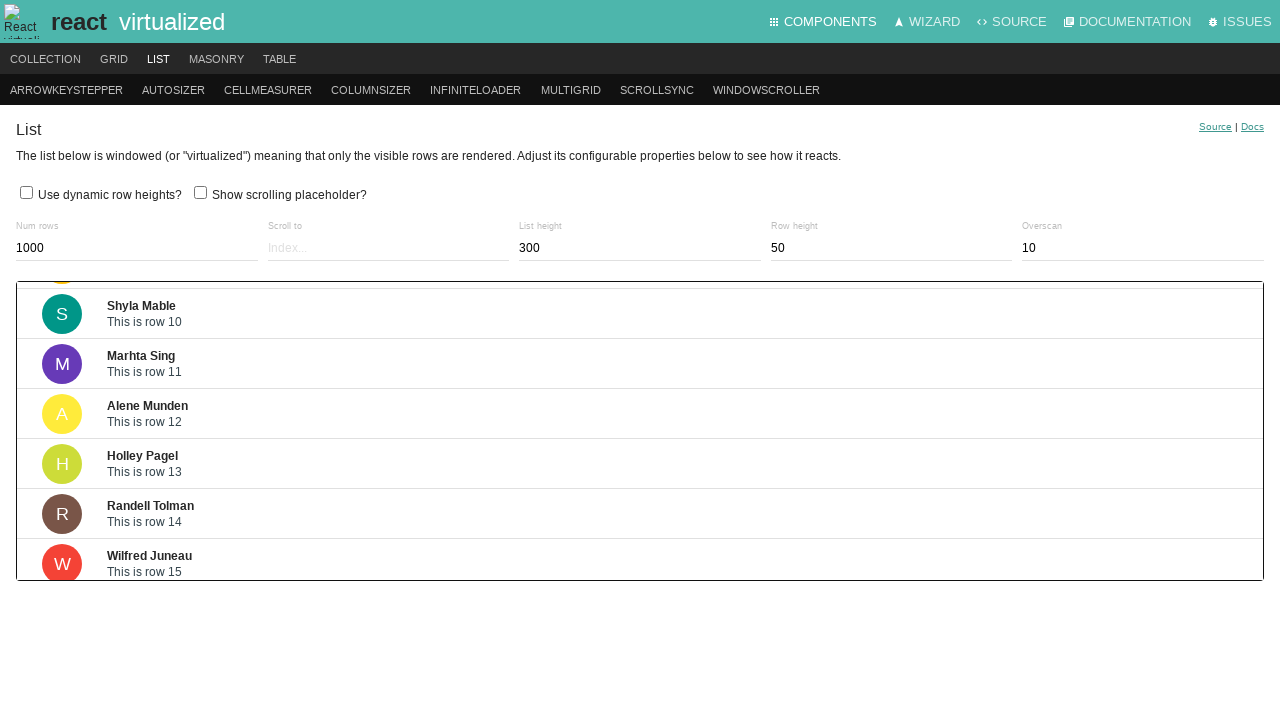

Waited 200ms for scroll animation to complete
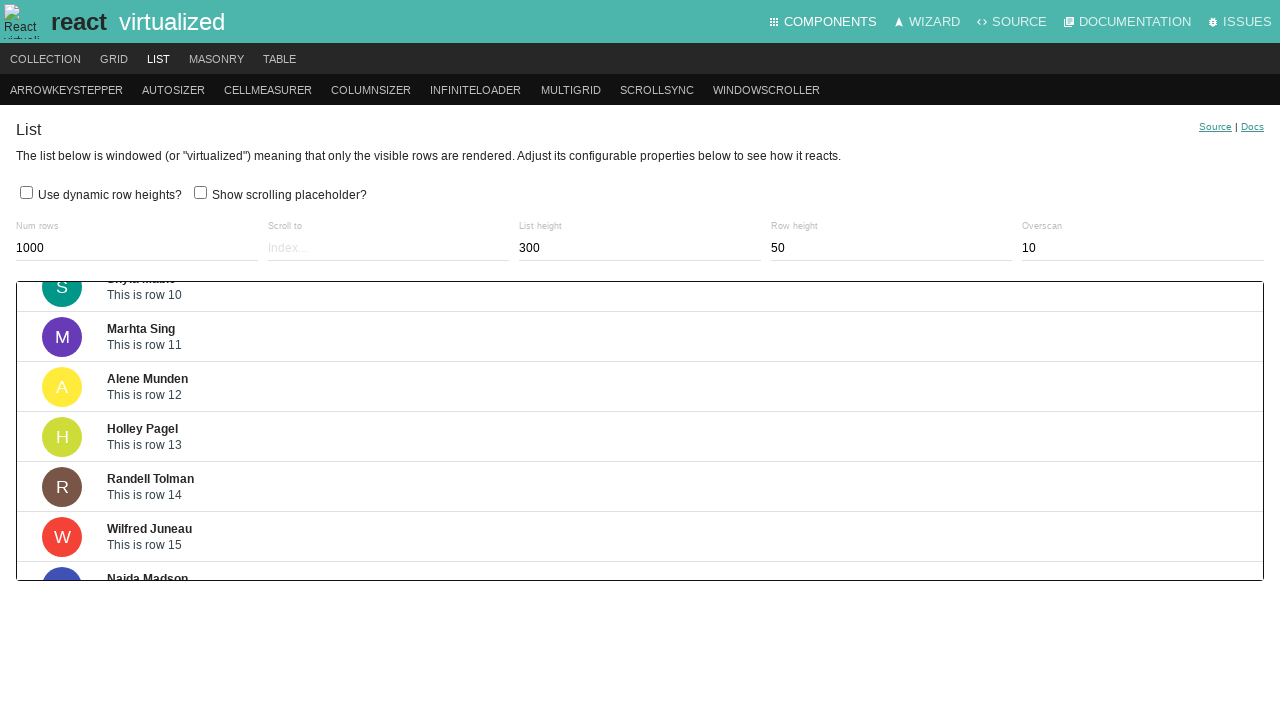

Pressed ArrowDown key to scroll down in virtualized list (iteration 14/200) on .ReactVirtualized__Grid__innerScrollContainer
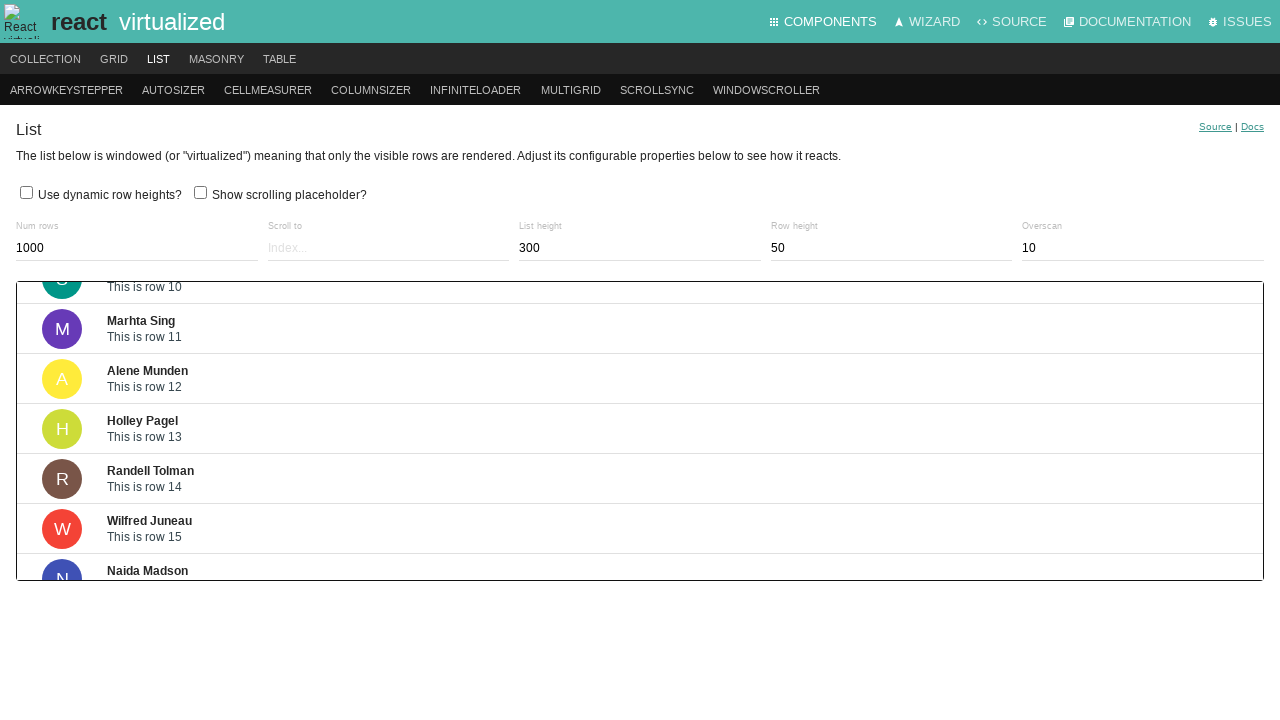

Waited 200ms for scroll animation to complete
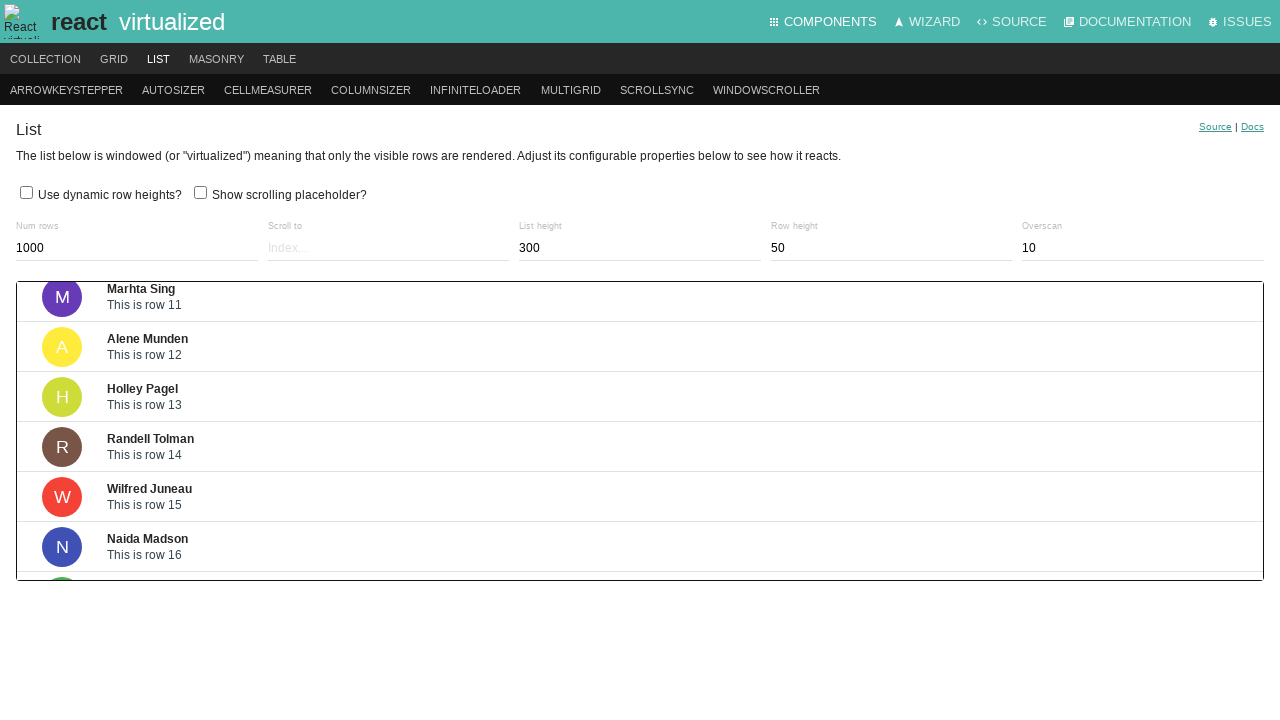

Pressed ArrowDown key to scroll down in virtualized list (iteration 15/200) on .ReactVirtualized__Grid__innerScrollContainer
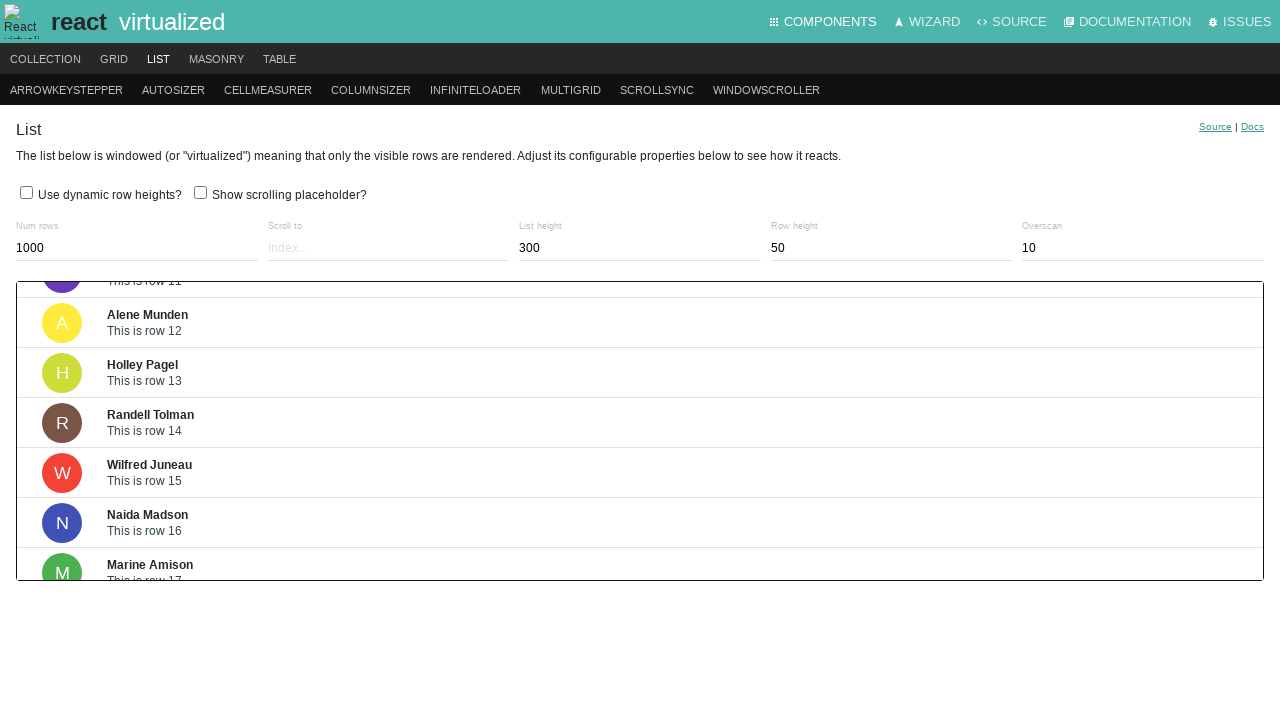

Waited 200ms for scroll animation to complete
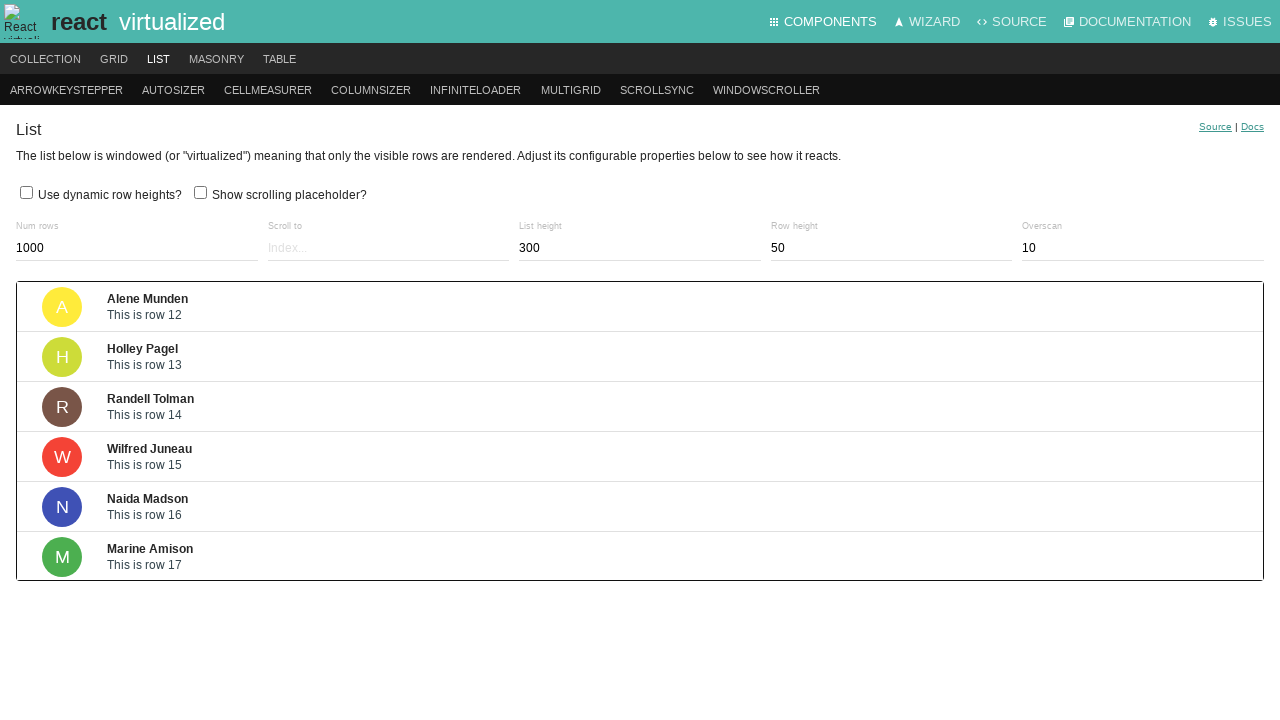

Pressed ArrowDown key to scroll down in virtualized list (iteration 16/200) on .ReactVirtualized__Grid__innerScrollContainer
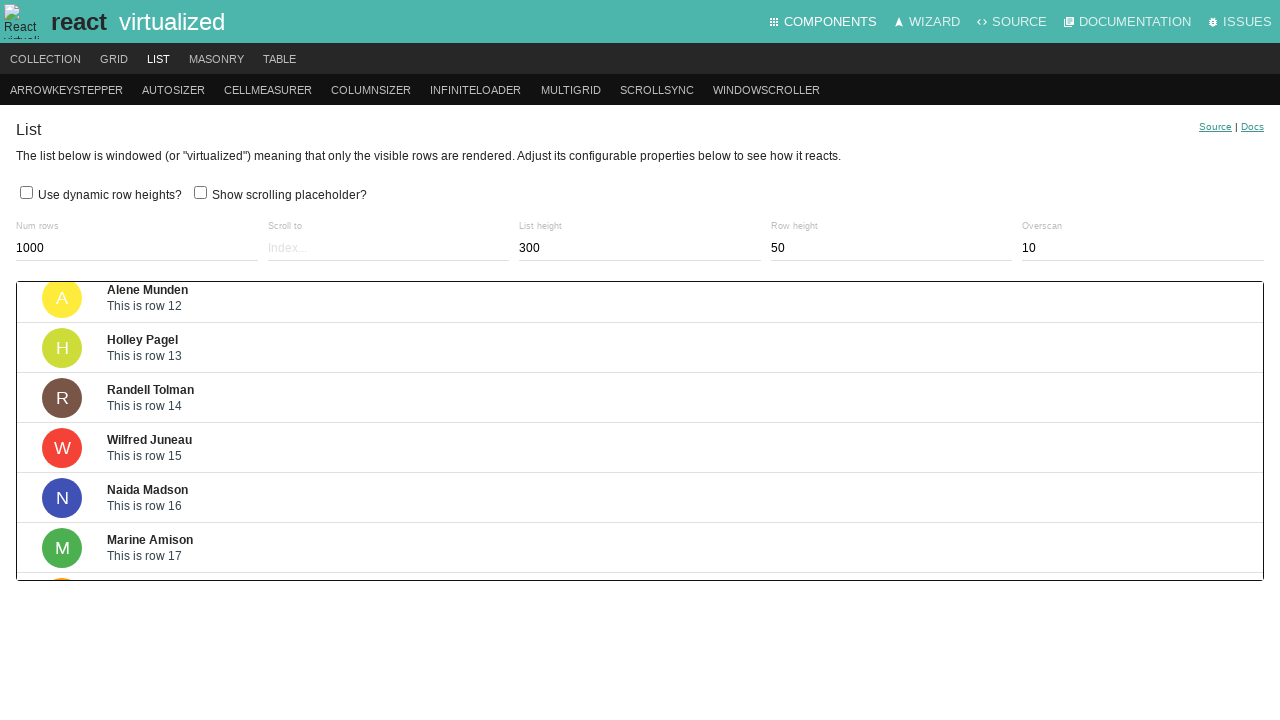

Waited 200ms for scroll animation to complete
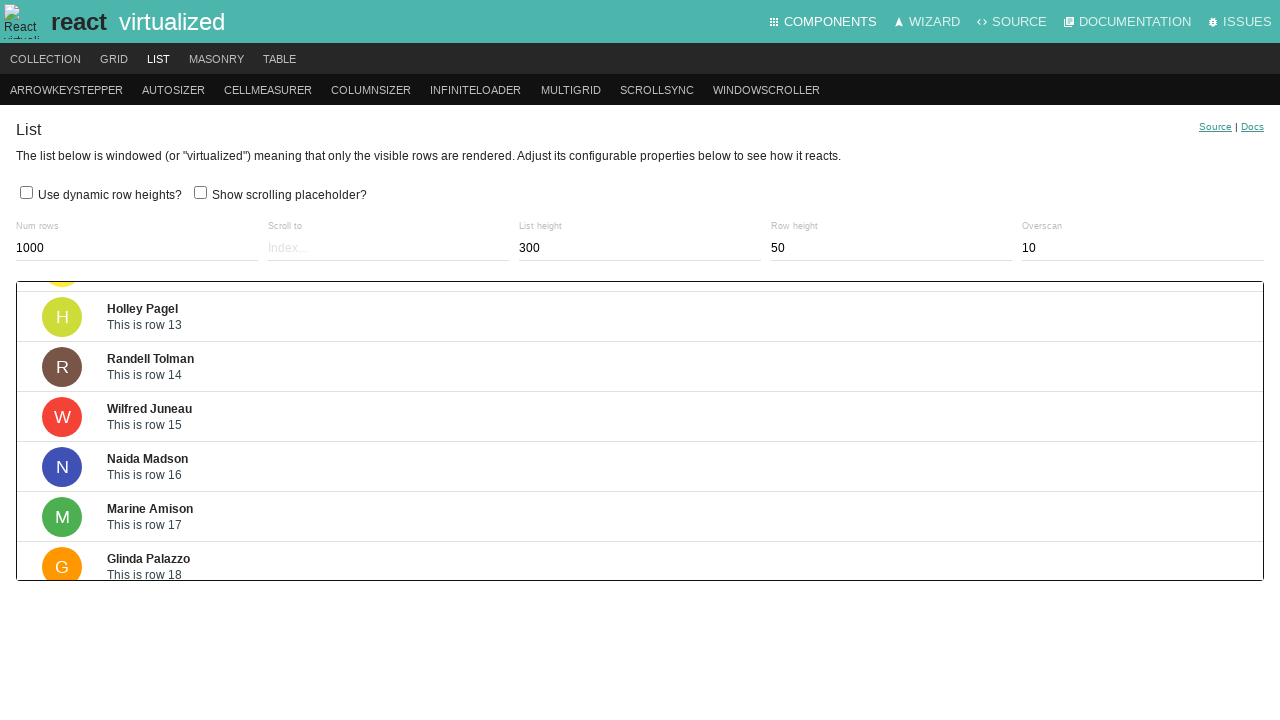

Pressed ArrowDown key to scroll down in virtualized list (iteration 17/200) on .ReactVirtualized__Grid__innerScrollContainer
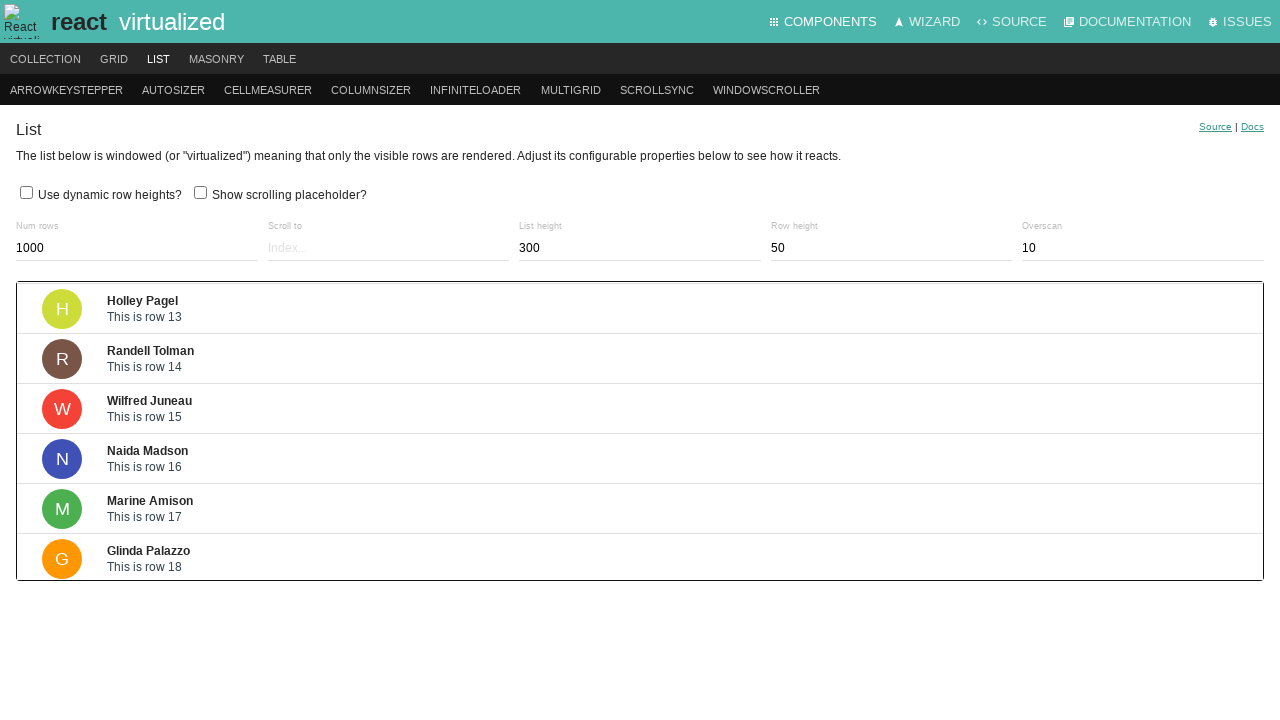

Waited 200ms for scroll animation to complete
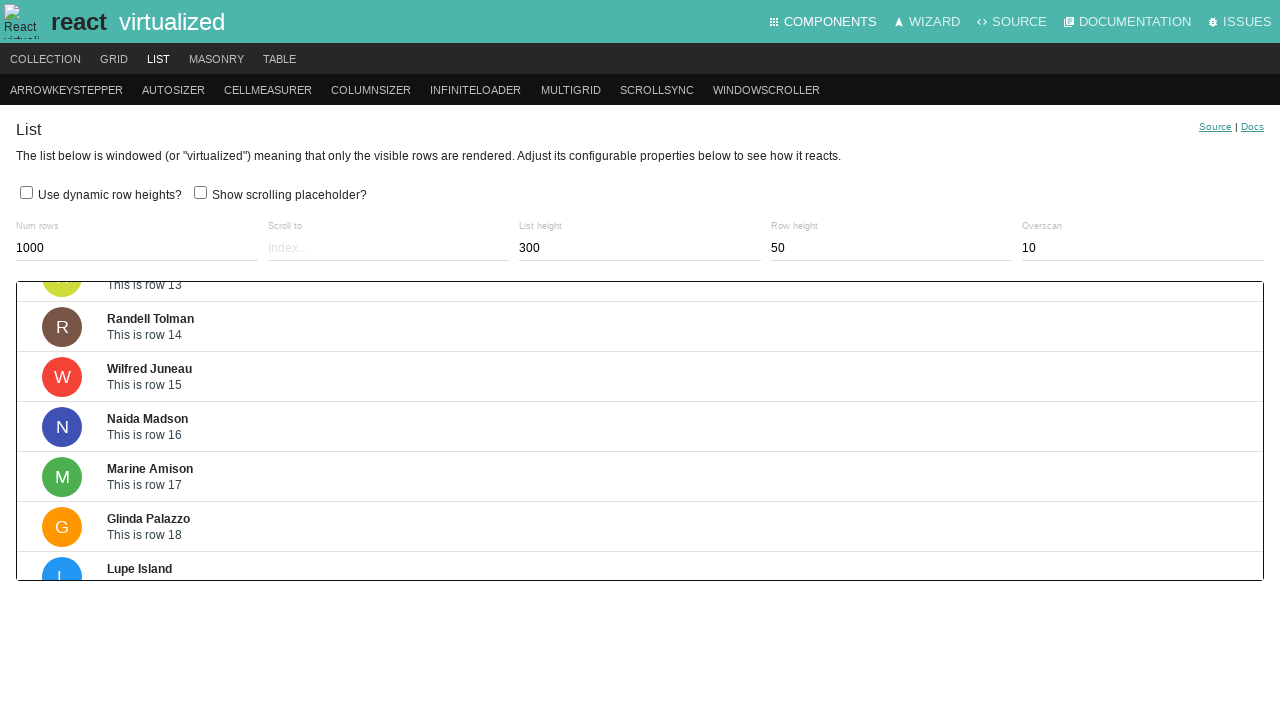

Pressed ArrowDown key to scroll down in virtualized list (iteration 18/200) on .ReactVirtualized__Grid__innerScrollContainer
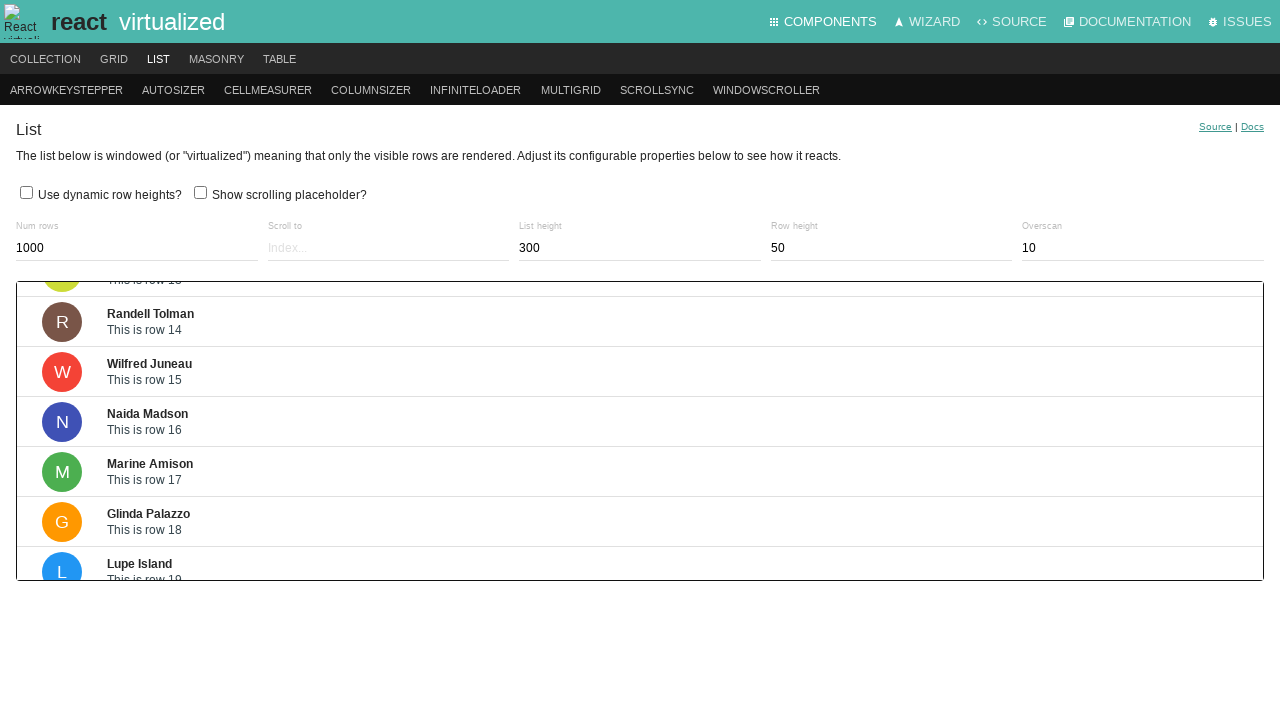

Waited 200ms for scroll animation to complete
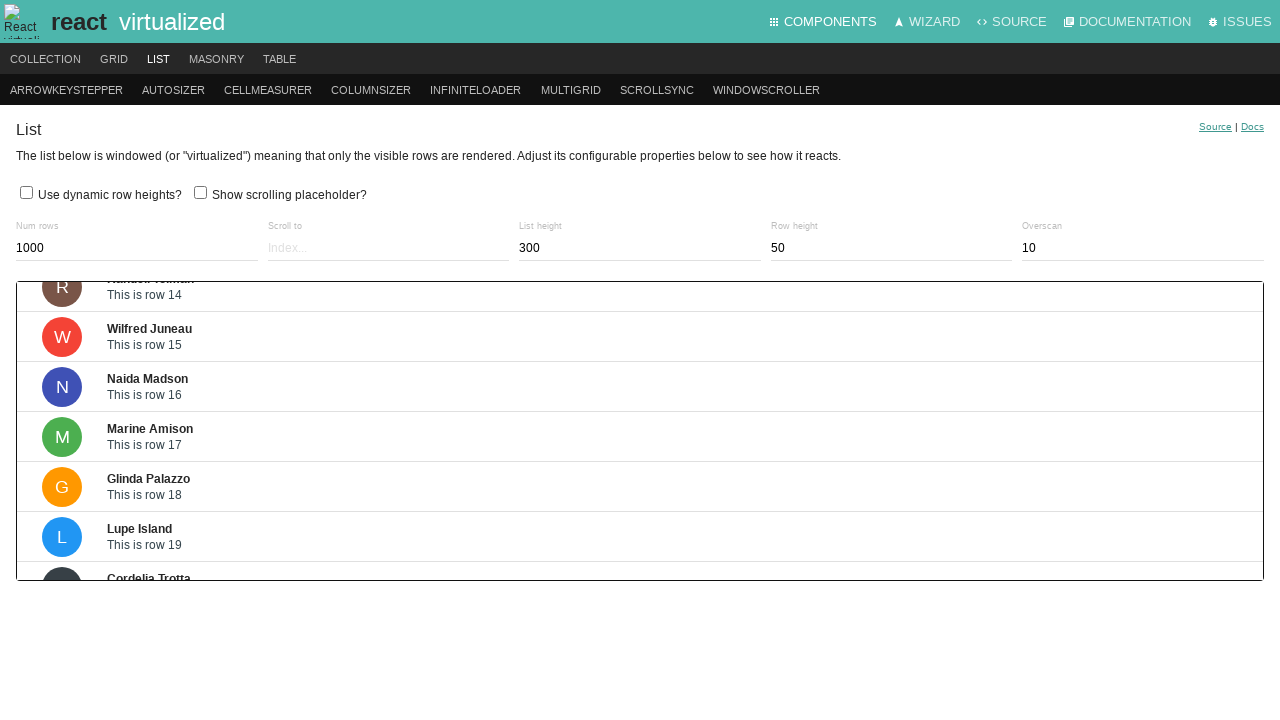

Pressed ArrowDown key to scroll down in virtualized list (iteration 19/200) on .ReactVirtualized__Grid__innerScrollContainer
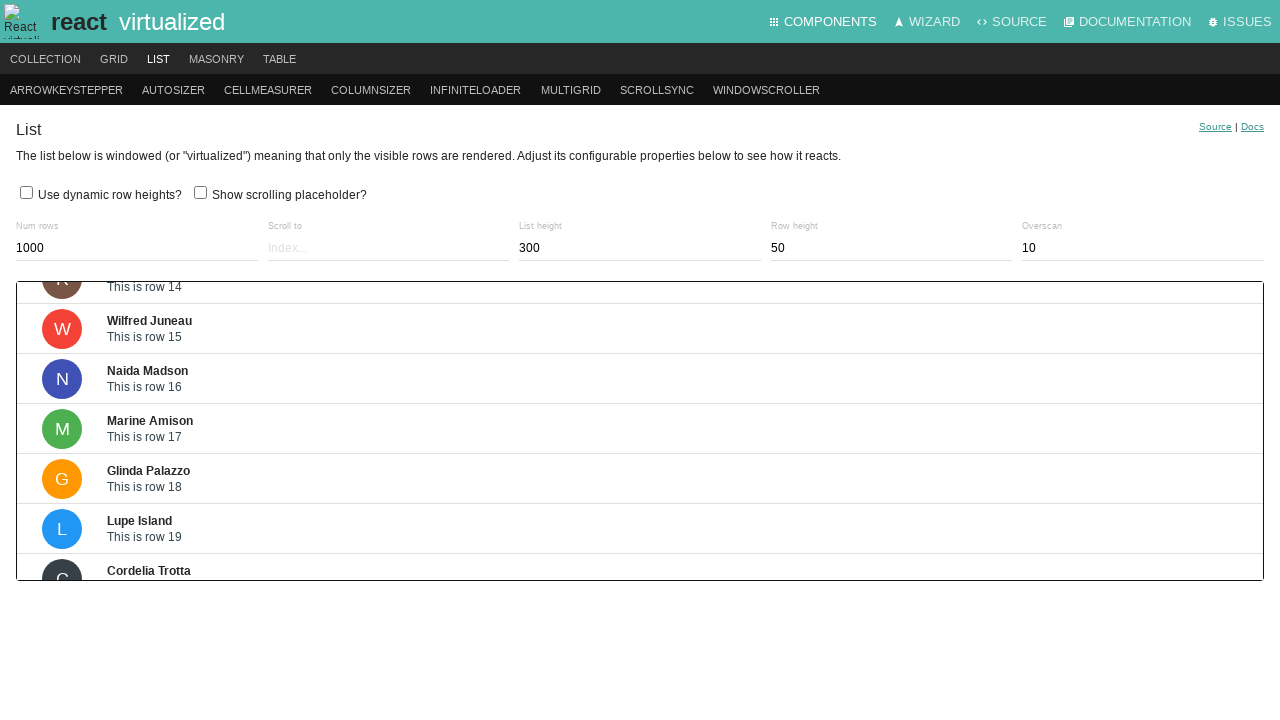

Waited 200ms for scroll animation to complete
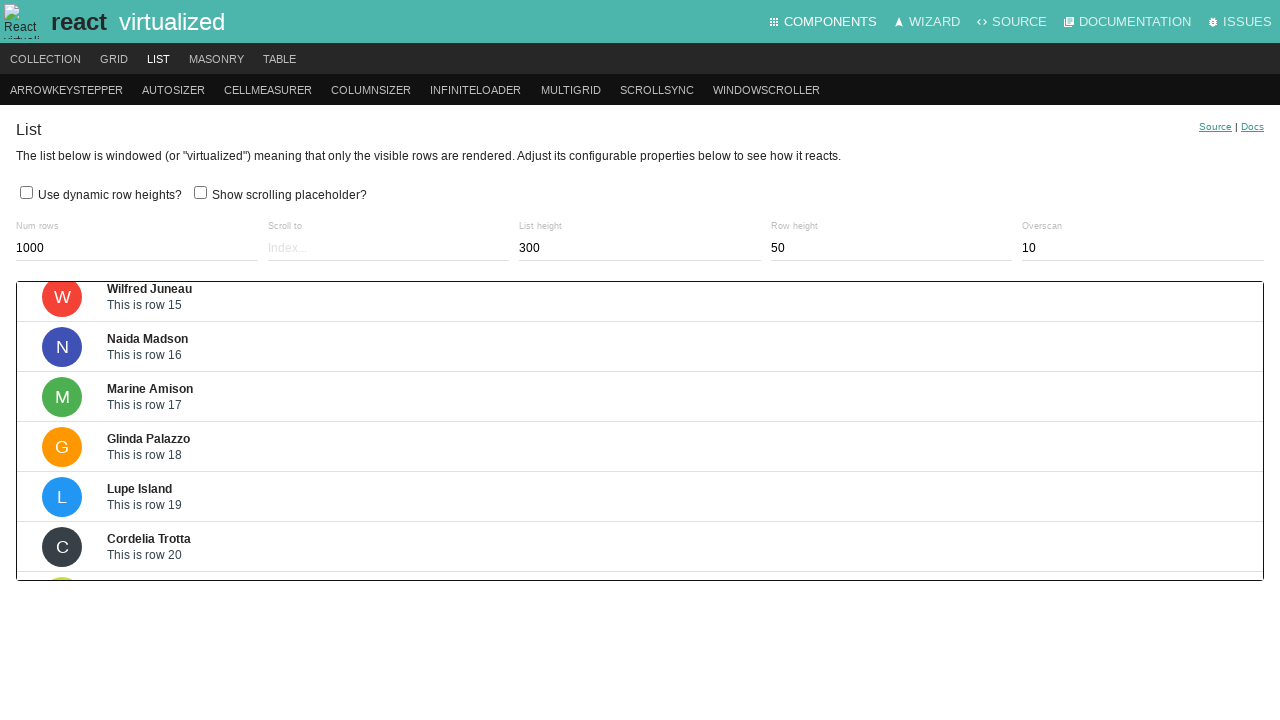

Pressed ArrowDown key to scroll down in virtualized list (iteration 20/200) on .ReactVirtualized__Grid__innerScrollContainer
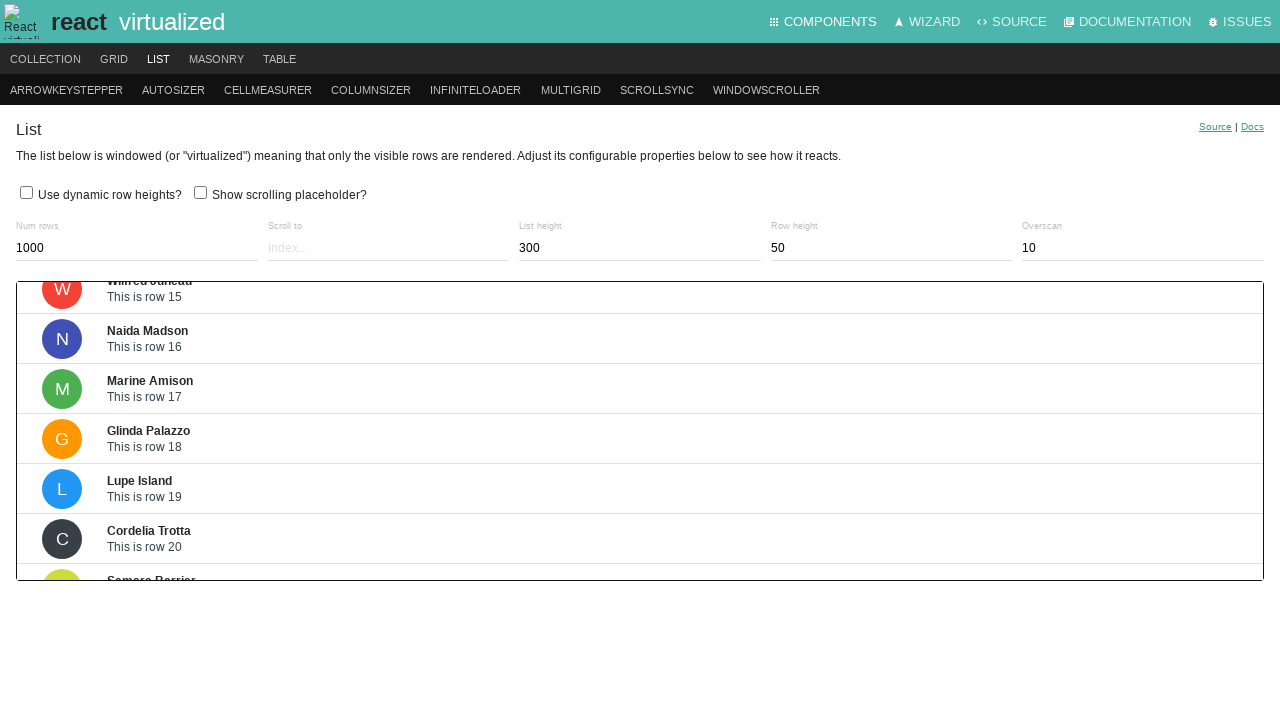

Waited 200ms for scroll animation to complete
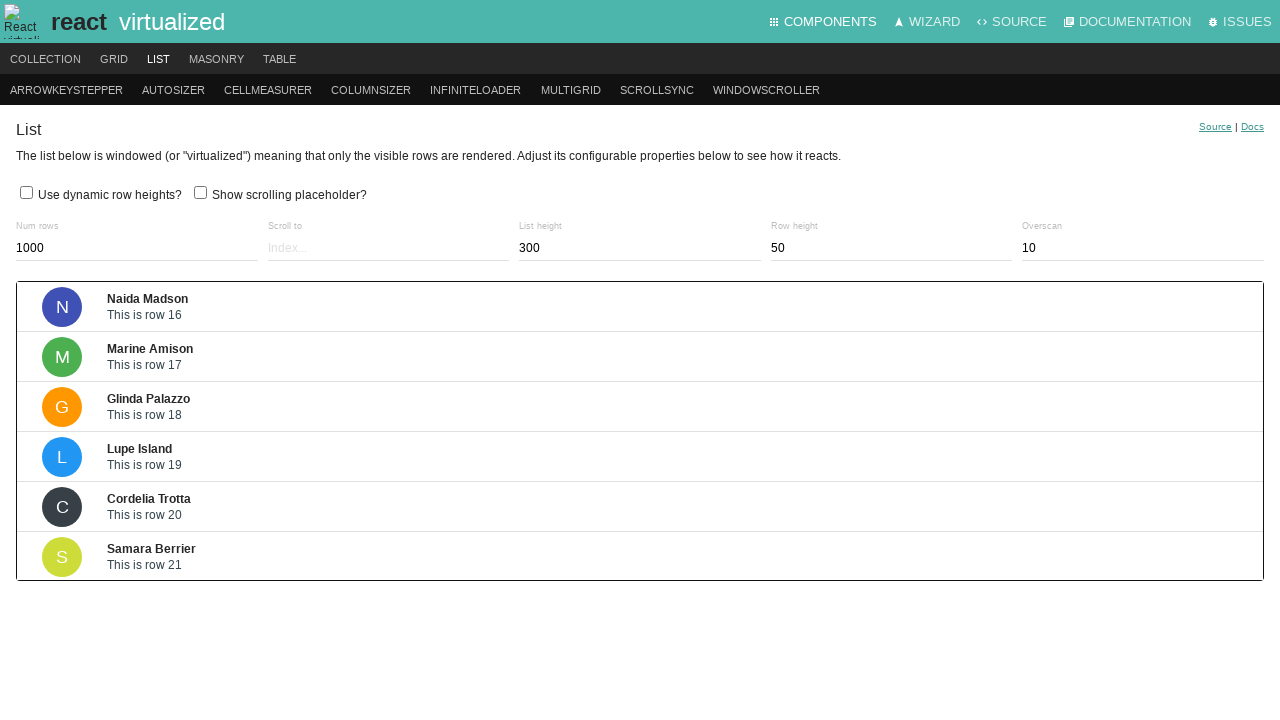

Pressed ArrowDown key to scroll down in virtualized list (iteration 21/200) on .ReactVirtualized__Grid__innerScrollContainer
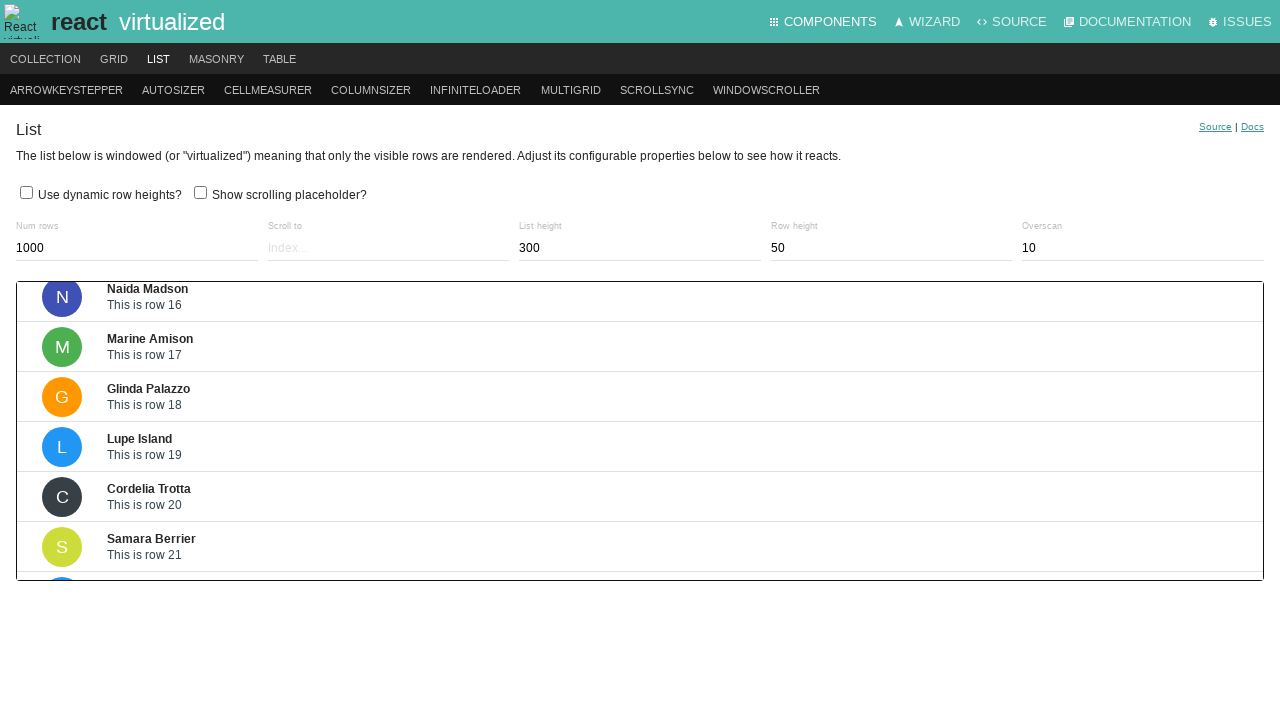

Waited 200ms for scroll animation to complete
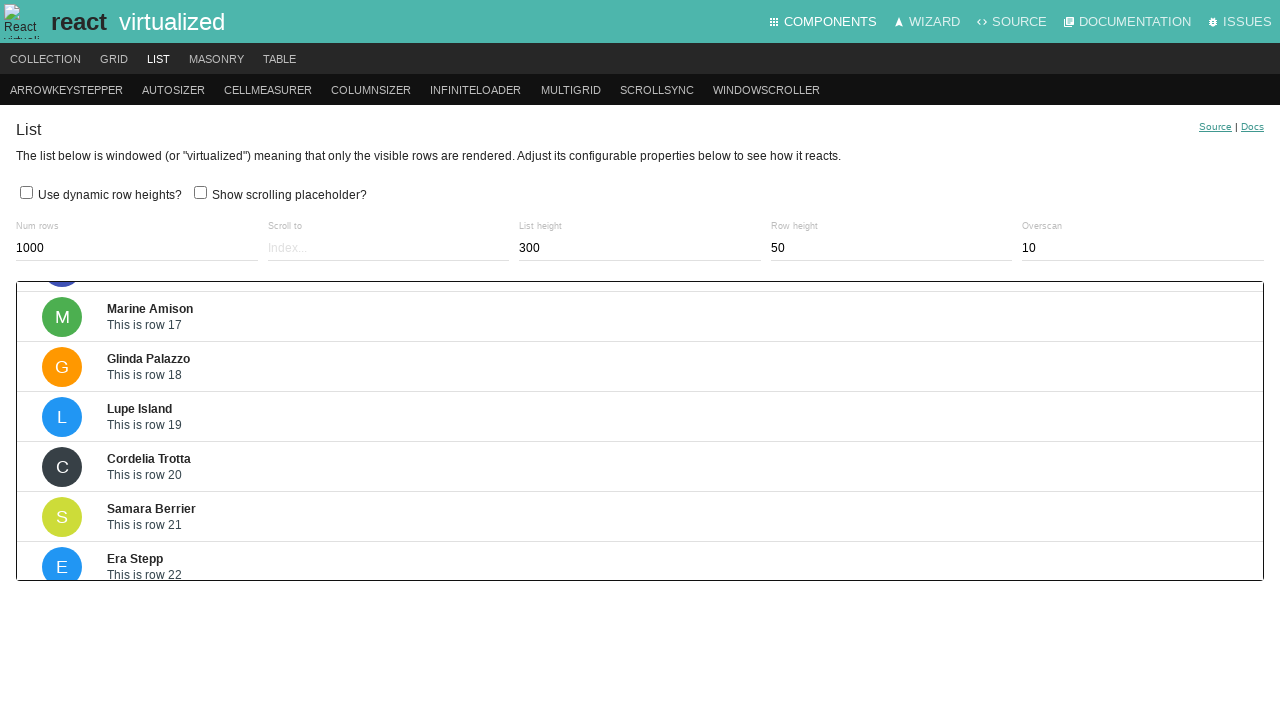

Pressed ArrowDown key to scroll down in virtualized list (iteration 22/200) on .ReactVirtualized__Grid__innerScrollContainer
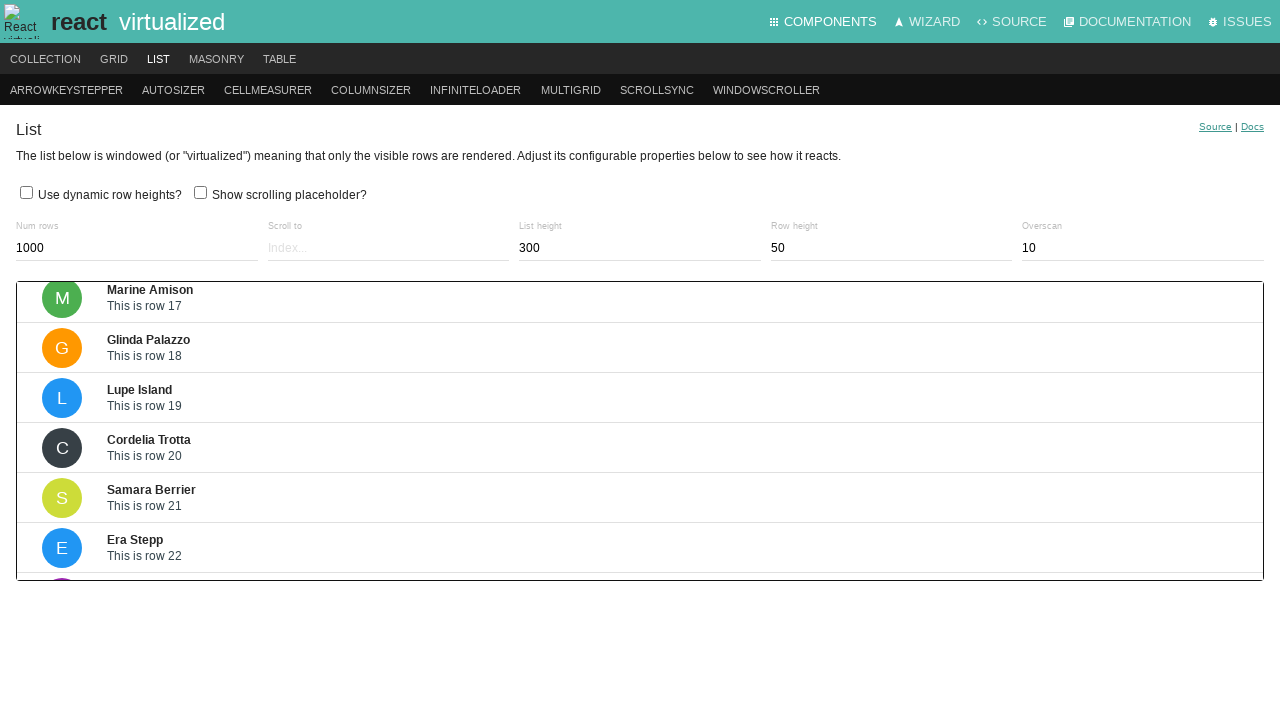

Waited 200ms for scroll animation to complete
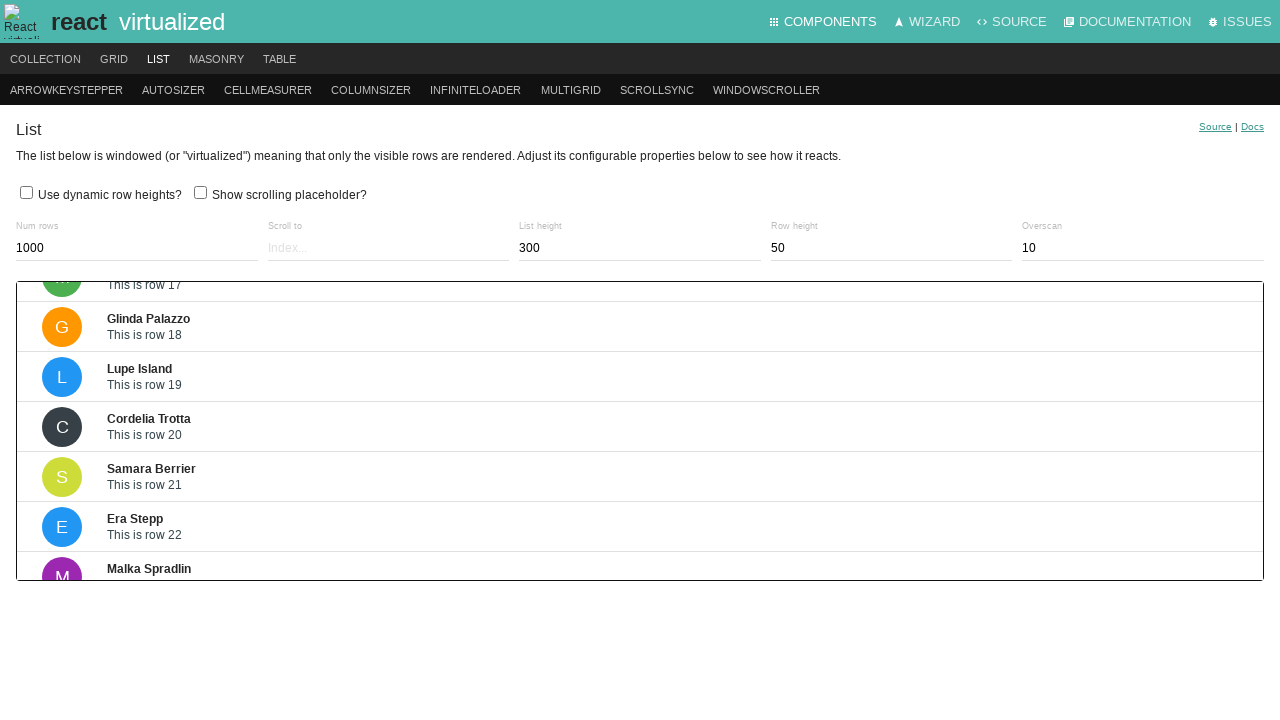

Pressed ArrowDown key to scroll down in virtualized list (iteration 23/200) on .ReactVirtualized__Grid__innerScrollContainer
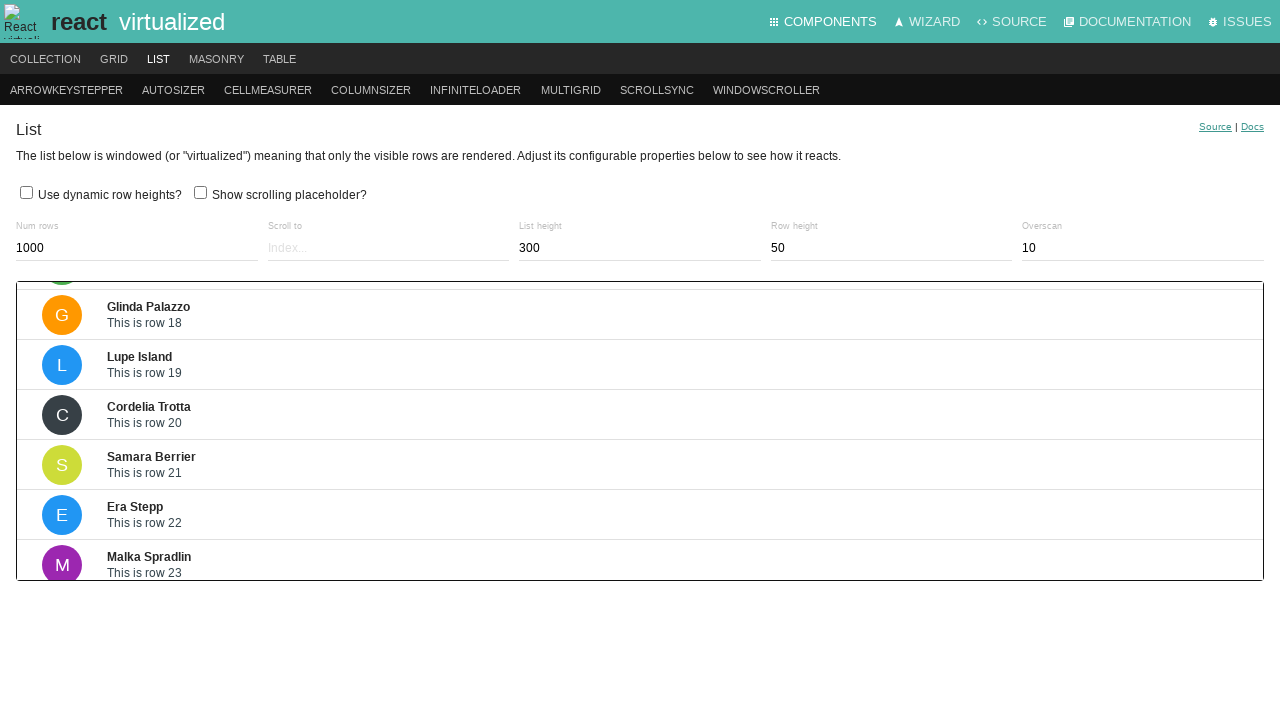

Waited 200ms for scroll animation to complete
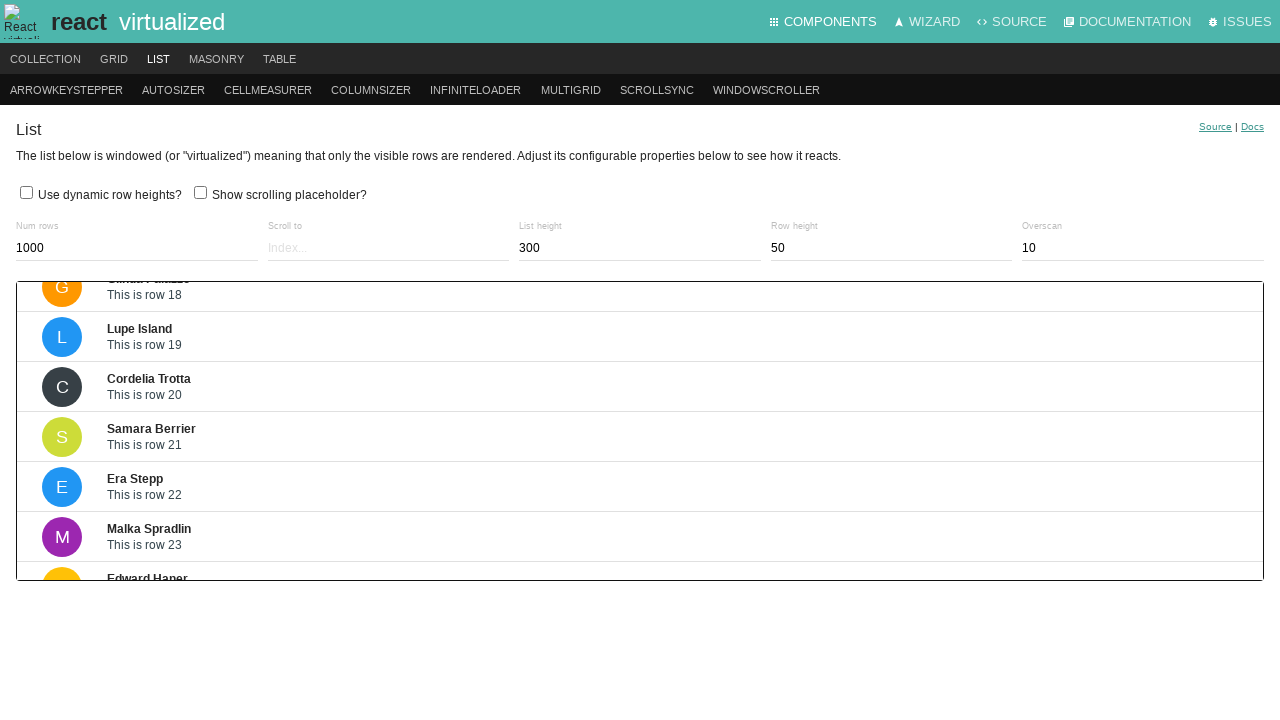

Pressed ArrowDown key to scroll down in virtualized list (iteration 24/200) on .ReactVirtualized__Grid__innerScrollContainer
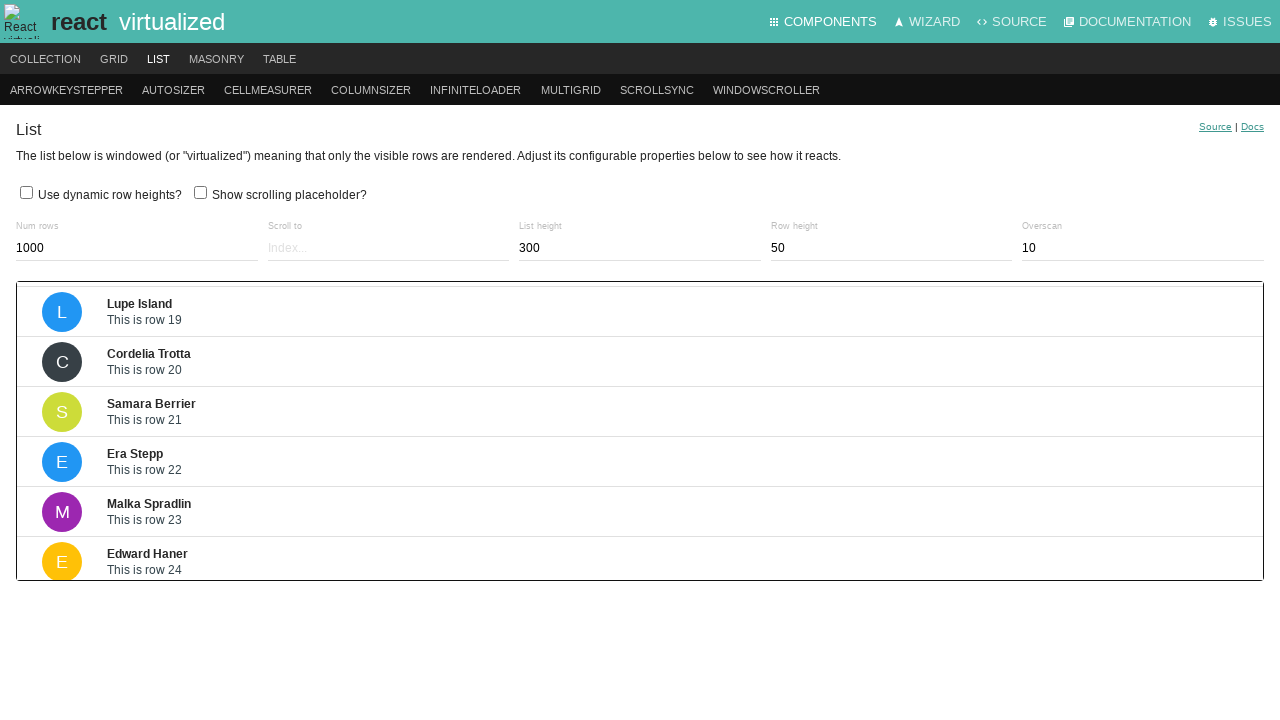

Waited 200ms for scroll animation to complete
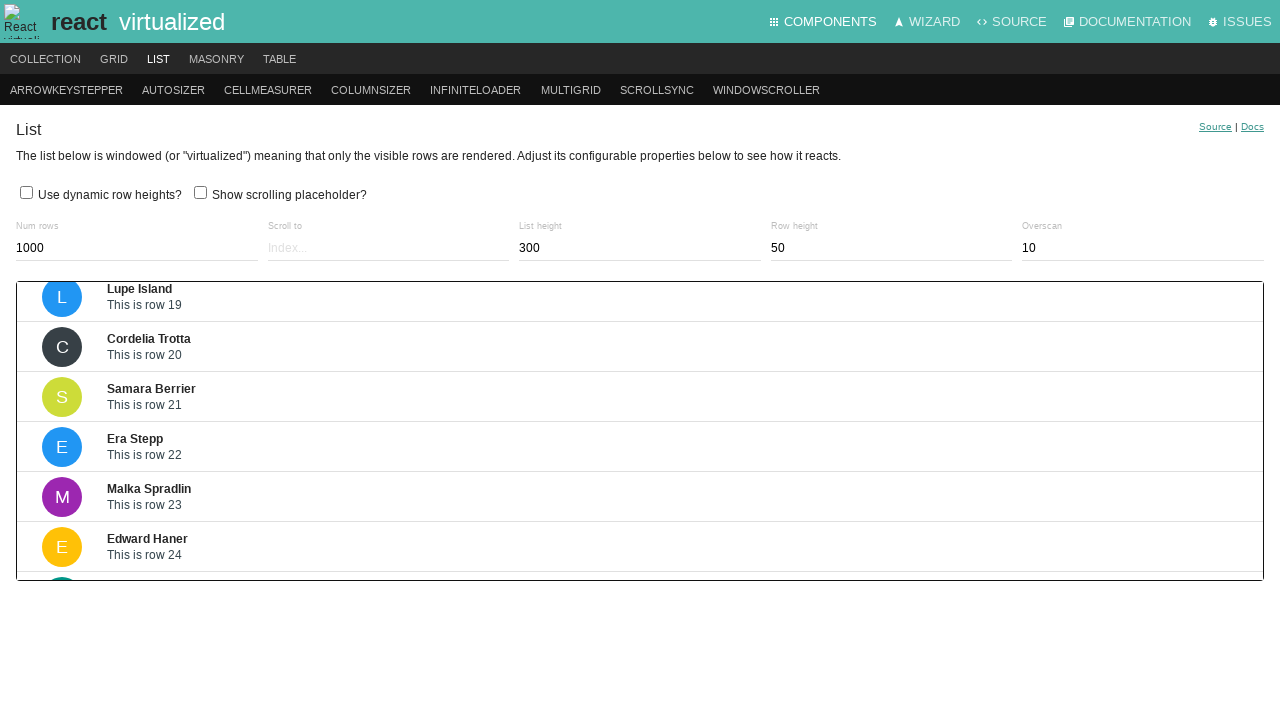

Pressed ArrowDown key to scroll down in virtualized list (iteration 25/200) on .ReactVirtualized__Grid__innerScrollContainer
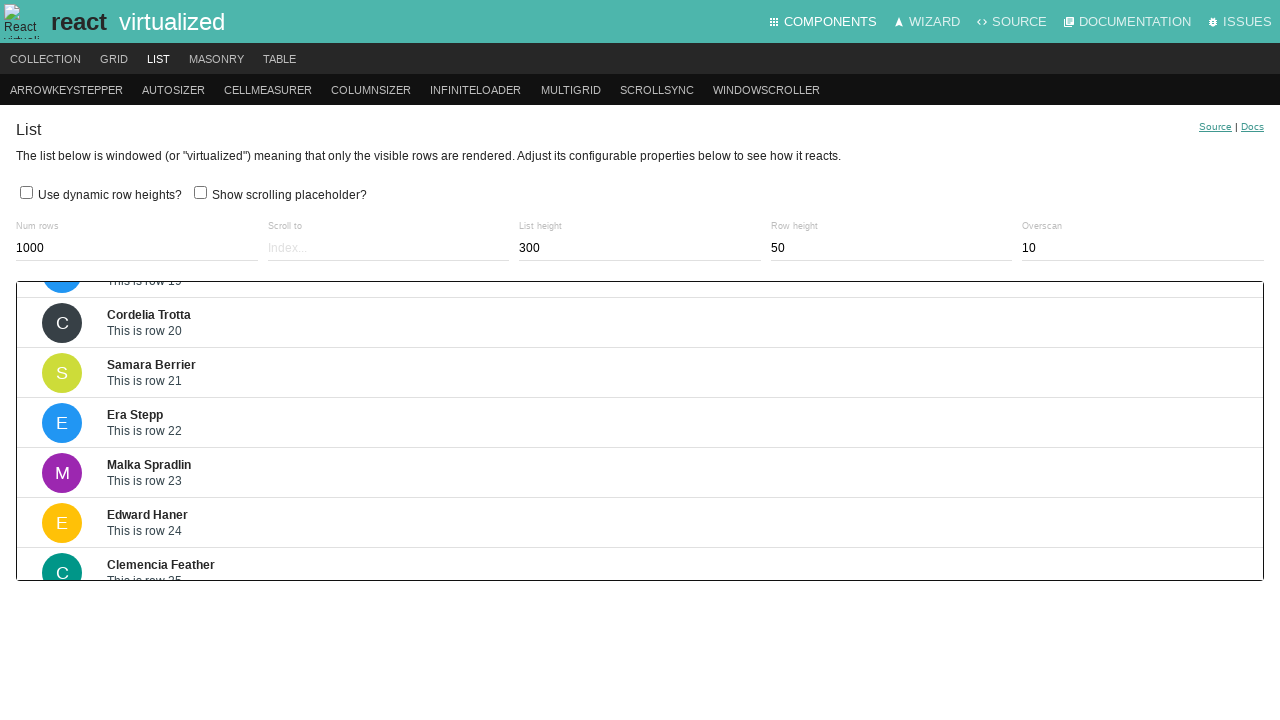

Waited 200ms for scroll animation to complete
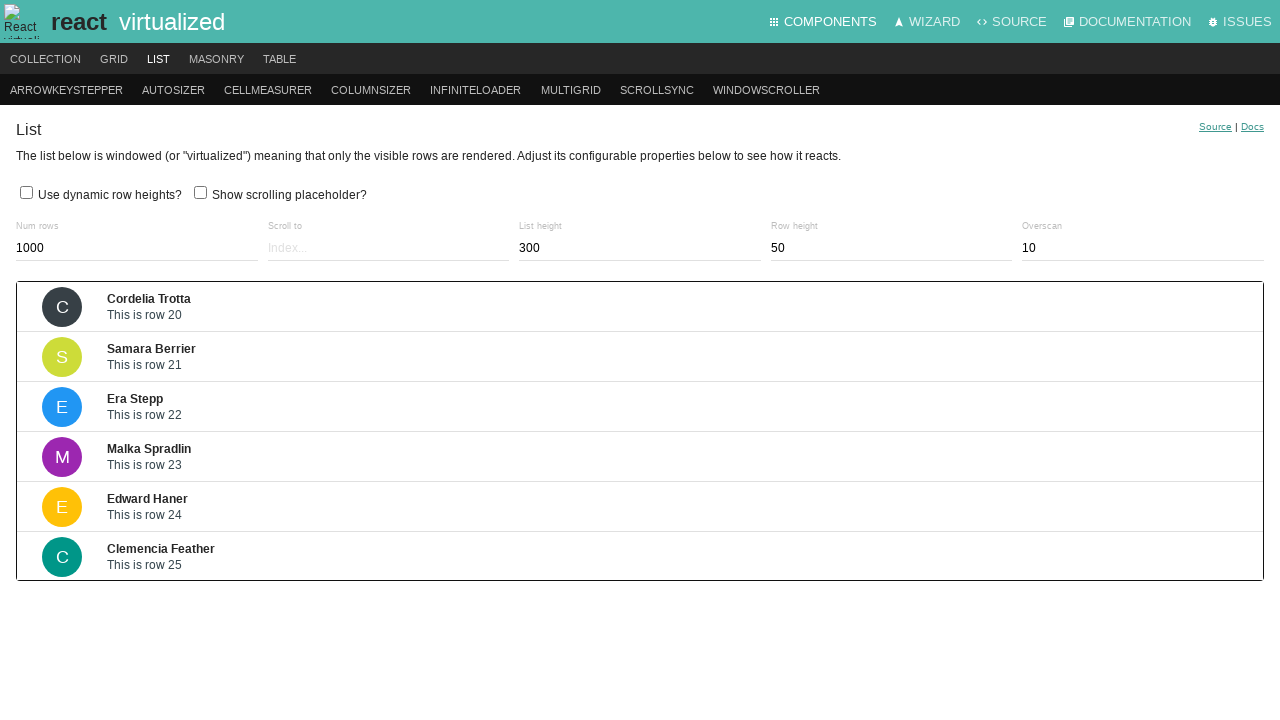

Pressed ArrowDown key to scroll down in virtualized list (iteration 26/200) on .ReactVirtualized__Grid__innerScrollContainer
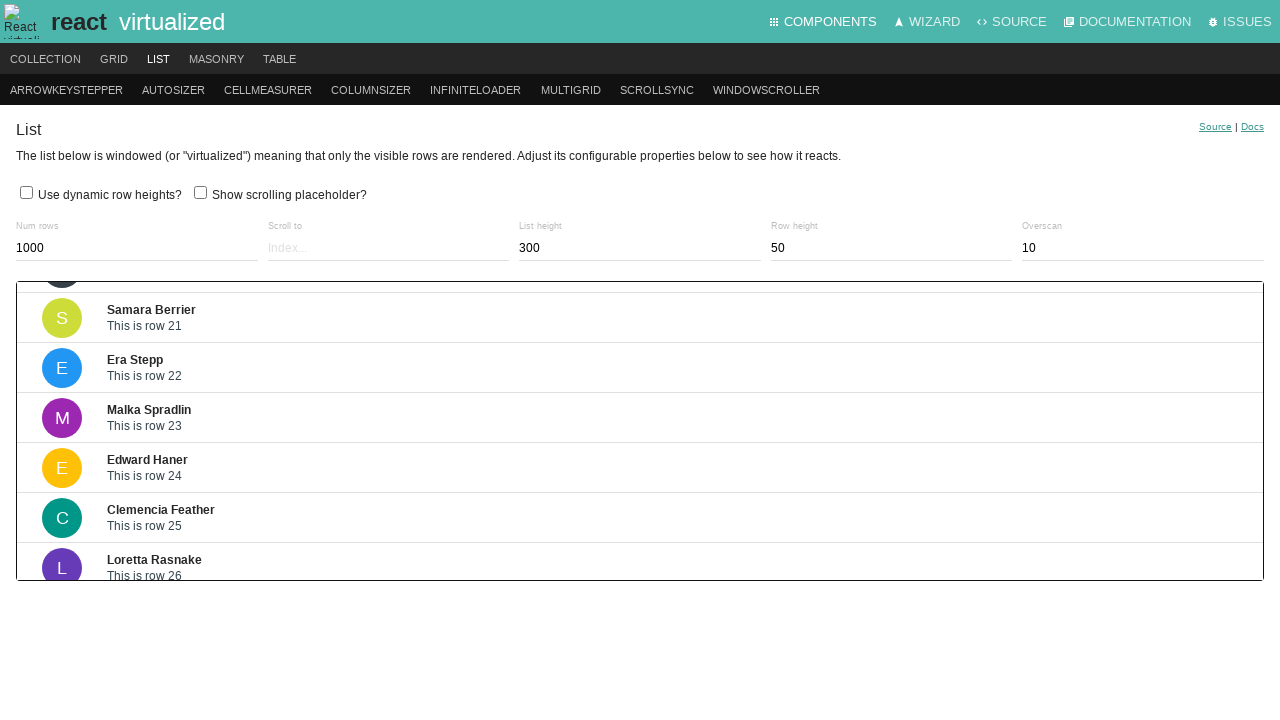

Waited 200ms for scroll animation to complete
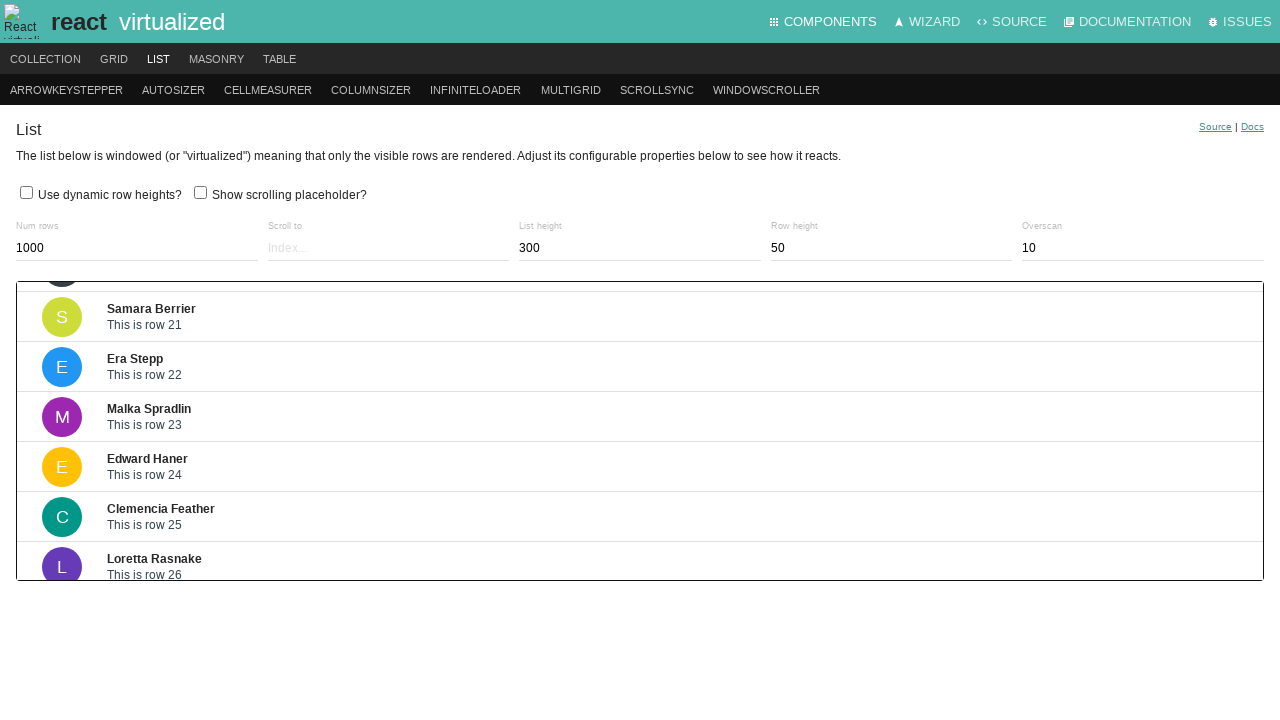

Pressed ArrowDown key to scroll down in virtualized list (iteration 27/200) on .ReactVirtualized__Grid__innerScrollContainer
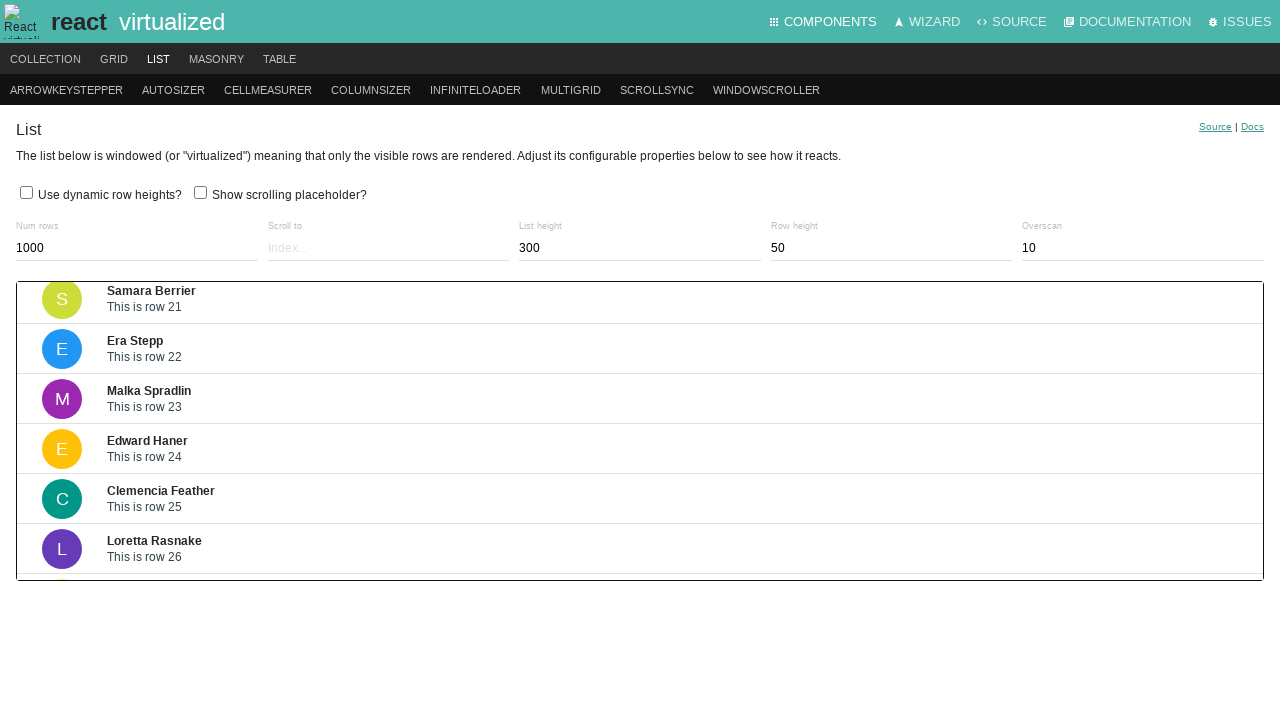

Waited 200ms for scroll animation to complete
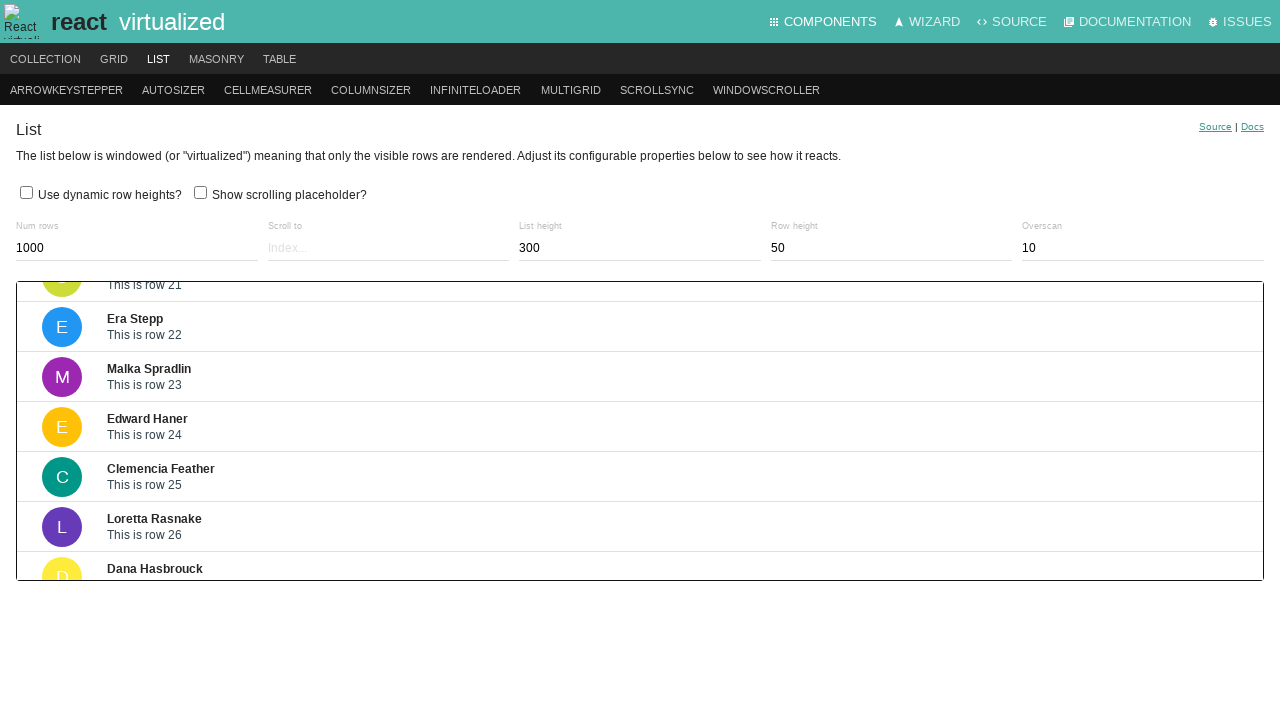

Pressed ArrowDown key to scroll down in virtualized list (iteration 28/200) on .ReactVirtualized__Grid__innerScrollContainer
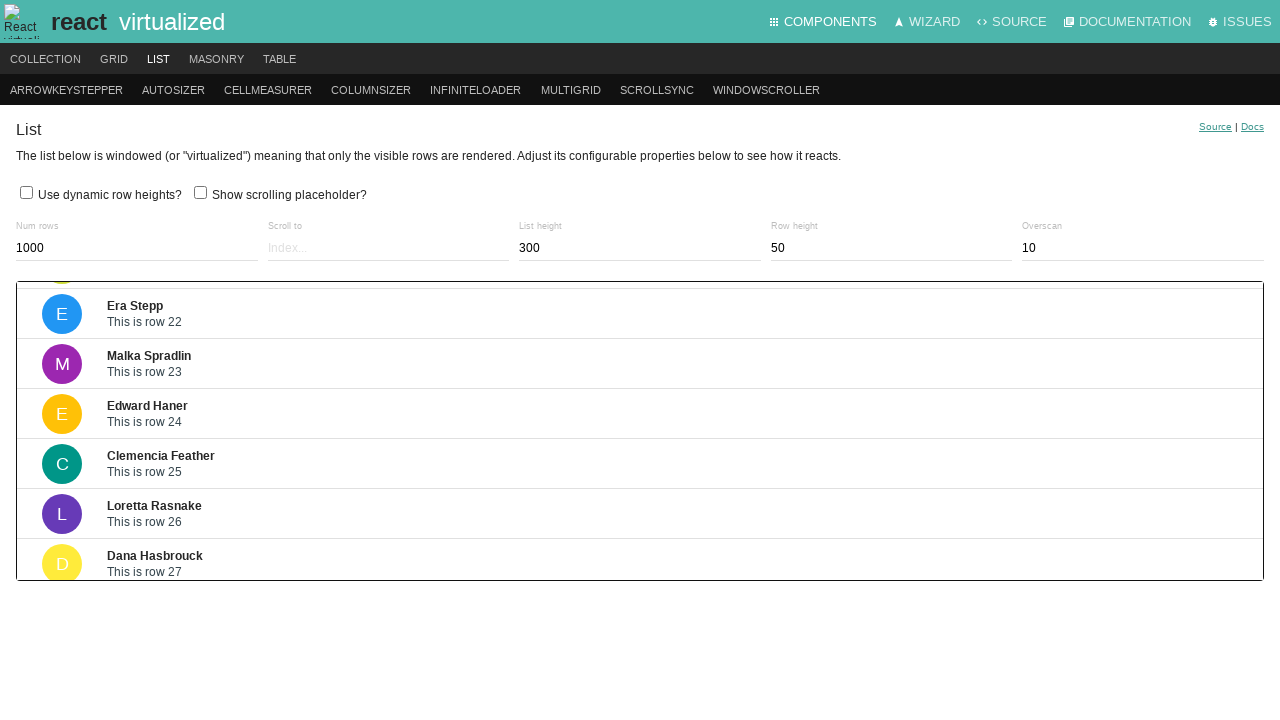

Waited 200ms for scroll animation to complete
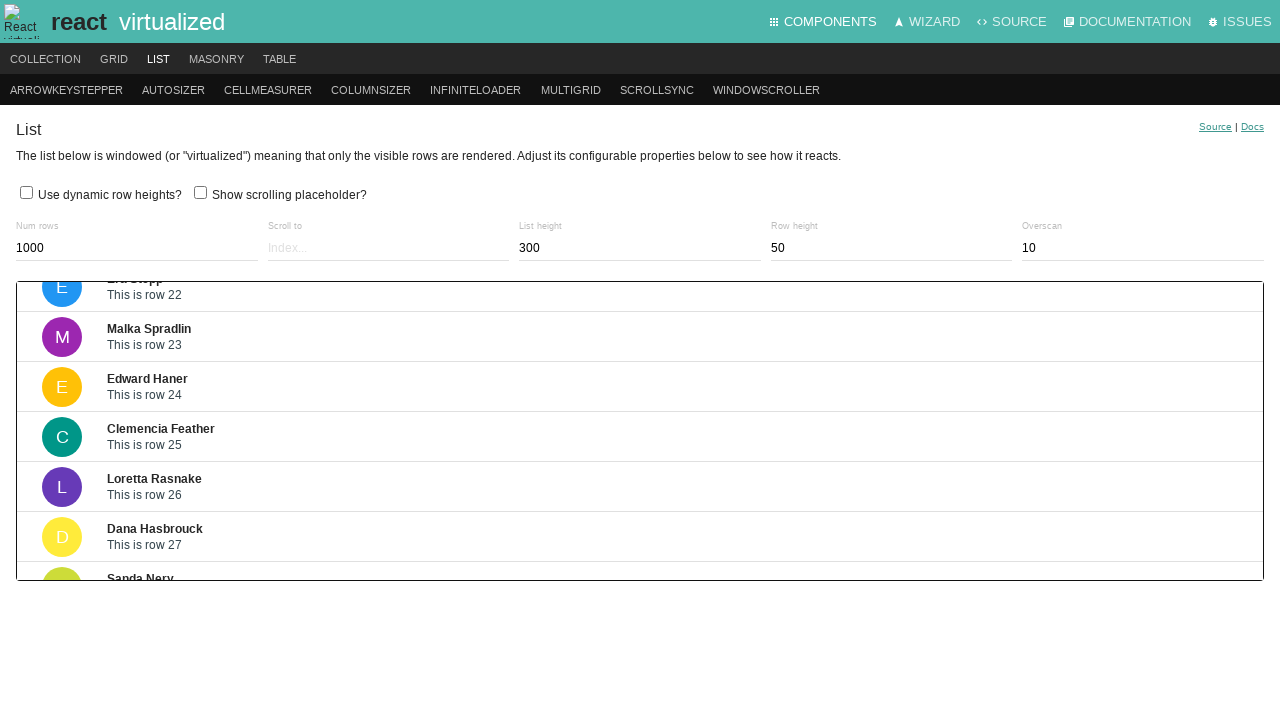

Pressed ArrowDown key to scroll down in virtualized list (iteration 29/200) on .ReactVirtualized__Grid__innerScrollContainer
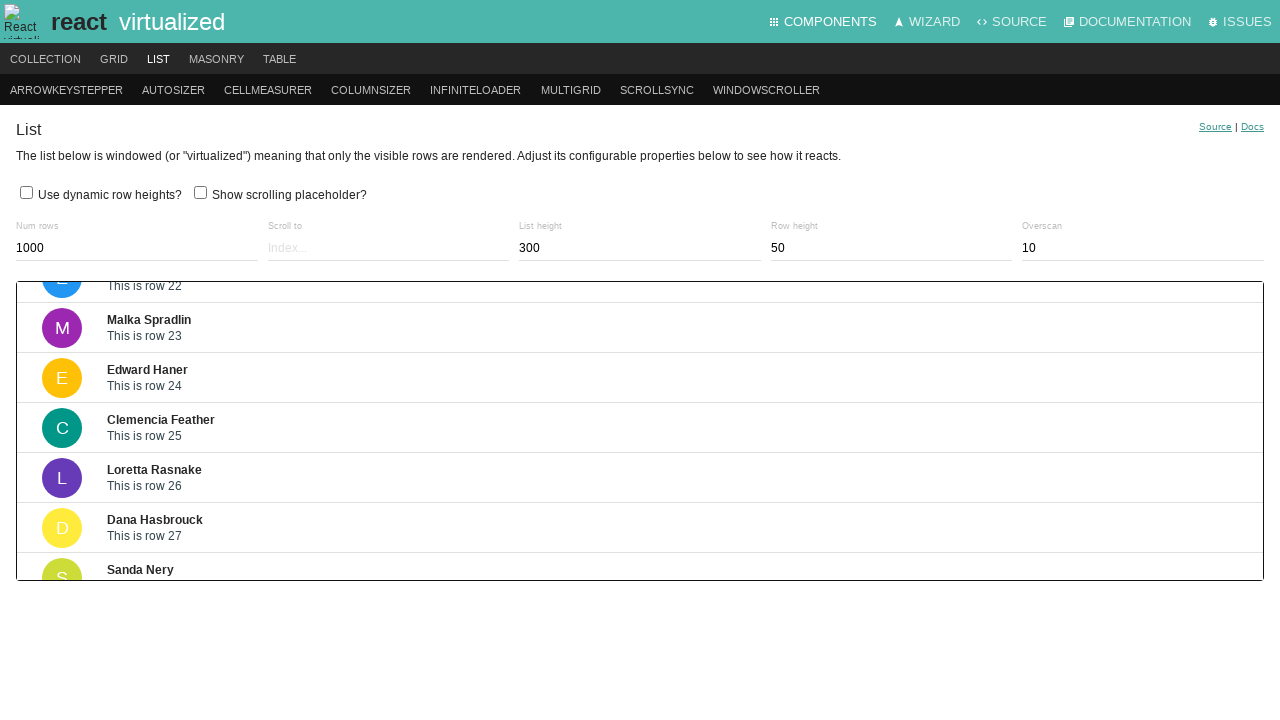

Waited 200ms for scroll animation to complete
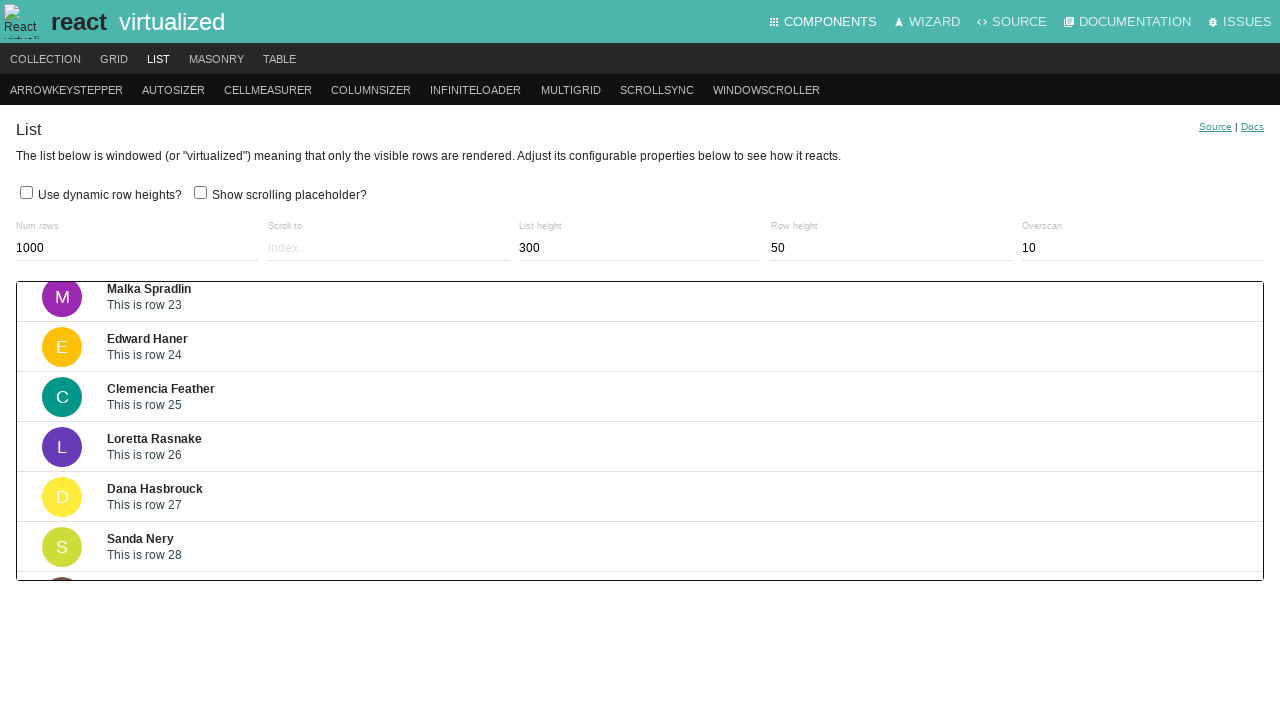

Pressed ArrowDown key to scroll down in virtualized list (iteration 30/200) on .ReactVirtualized__Grid__innerScrollContainer
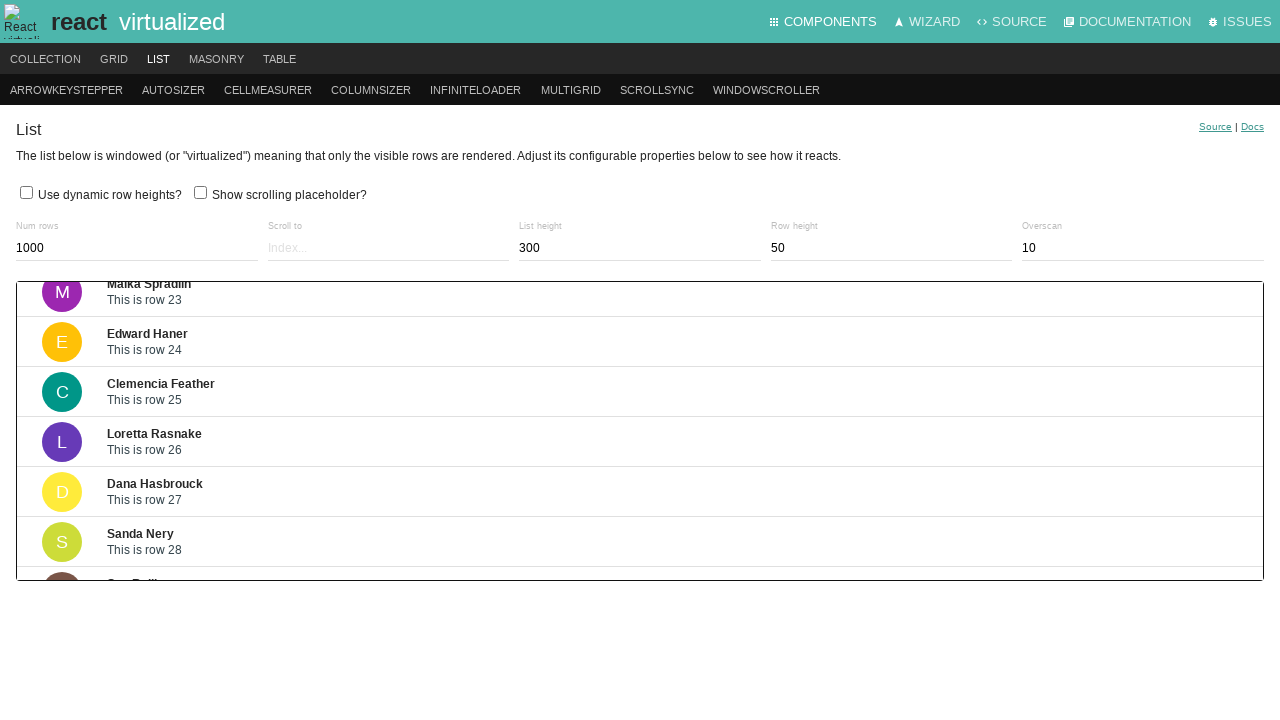

Waited 200ms for scroll animation to complete
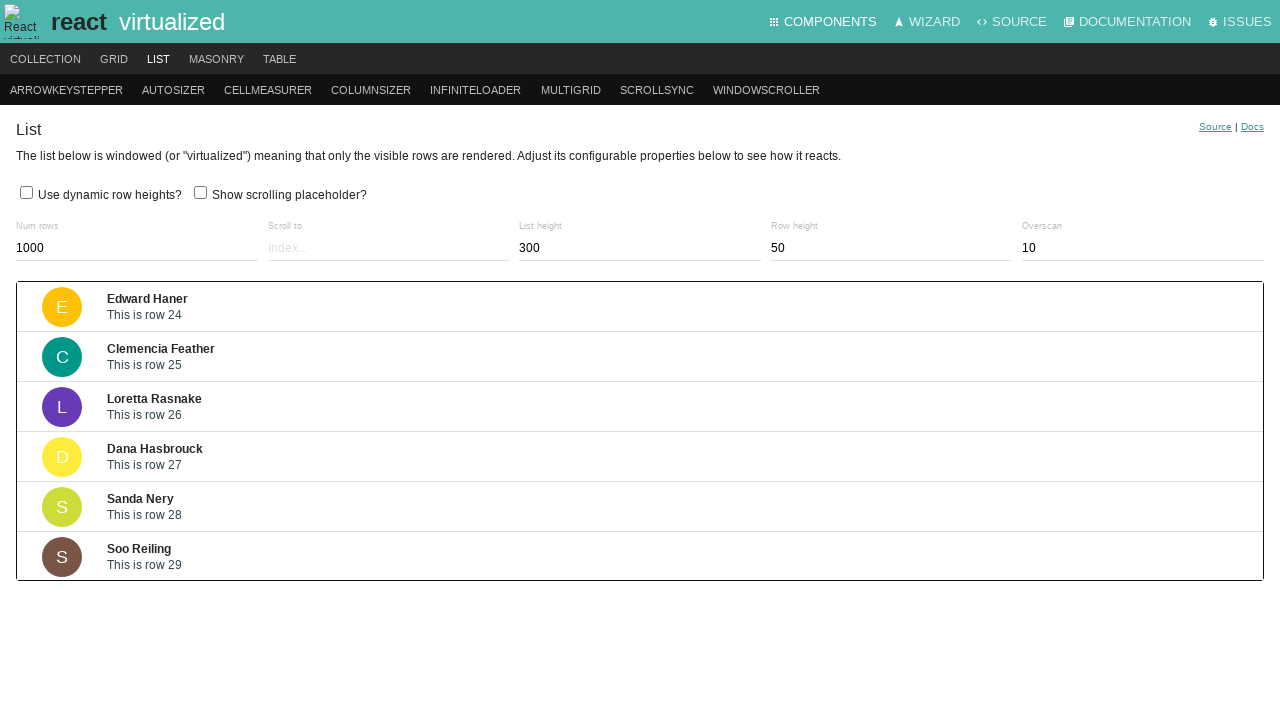

Pressed ArrowDown key to scroll down in virtualized list (iteration 31/200) on .ReactVirtualized__Grid__innerScrollContainer
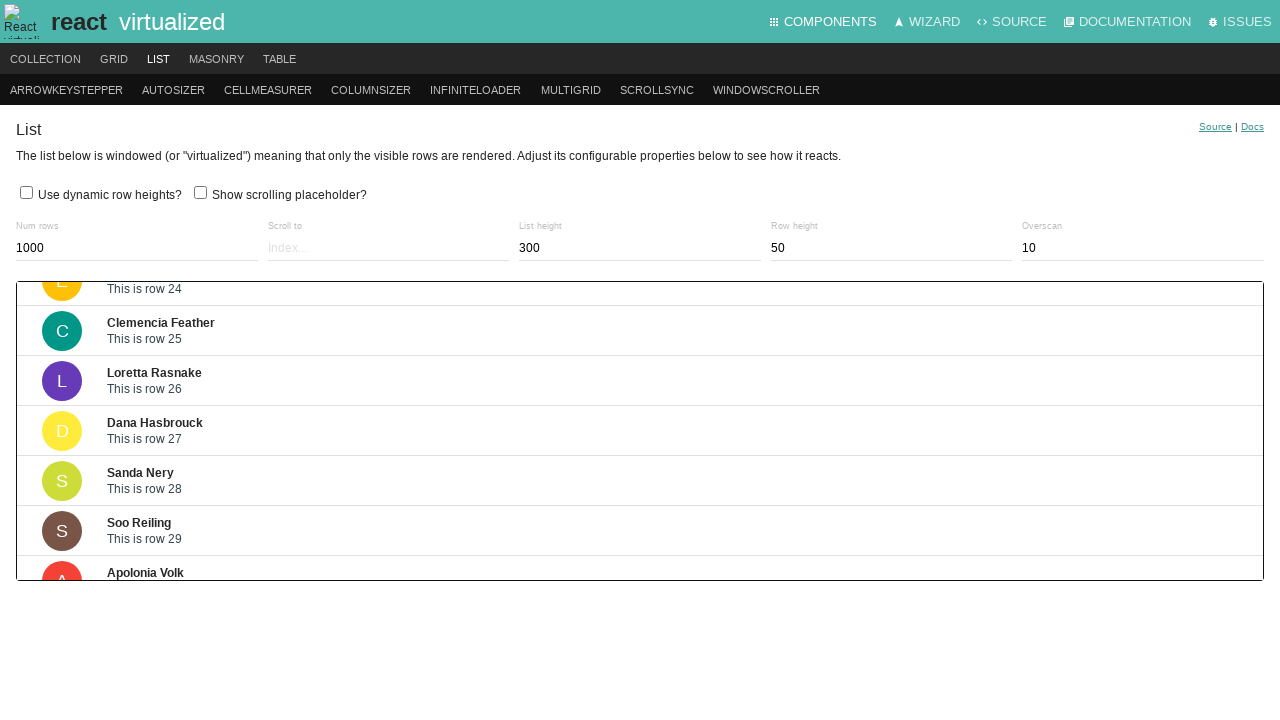

Waited 200ms for scroll animation to complete
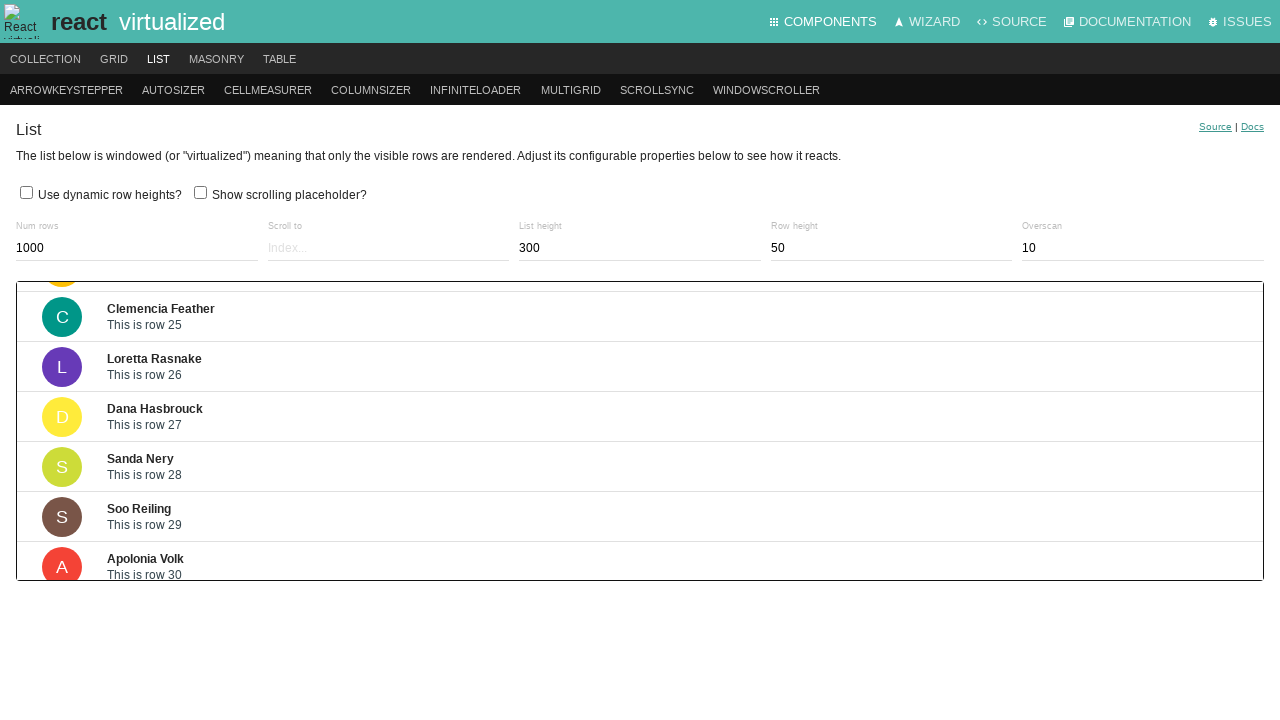

Pressed ArrowDown key to scroll down in virtualized list (iteration 32/200) on .ReactVirtualized__Grid__innerScrollContainer
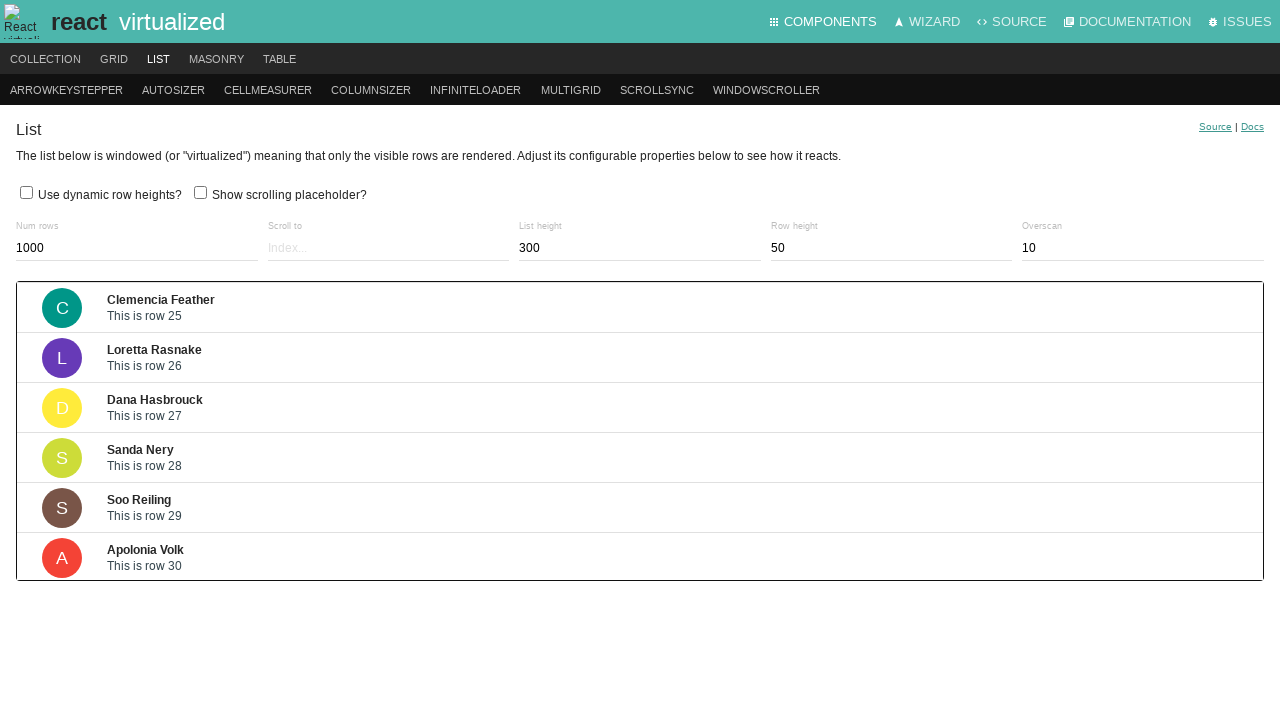

Waited 200ms for scroll animation to complete
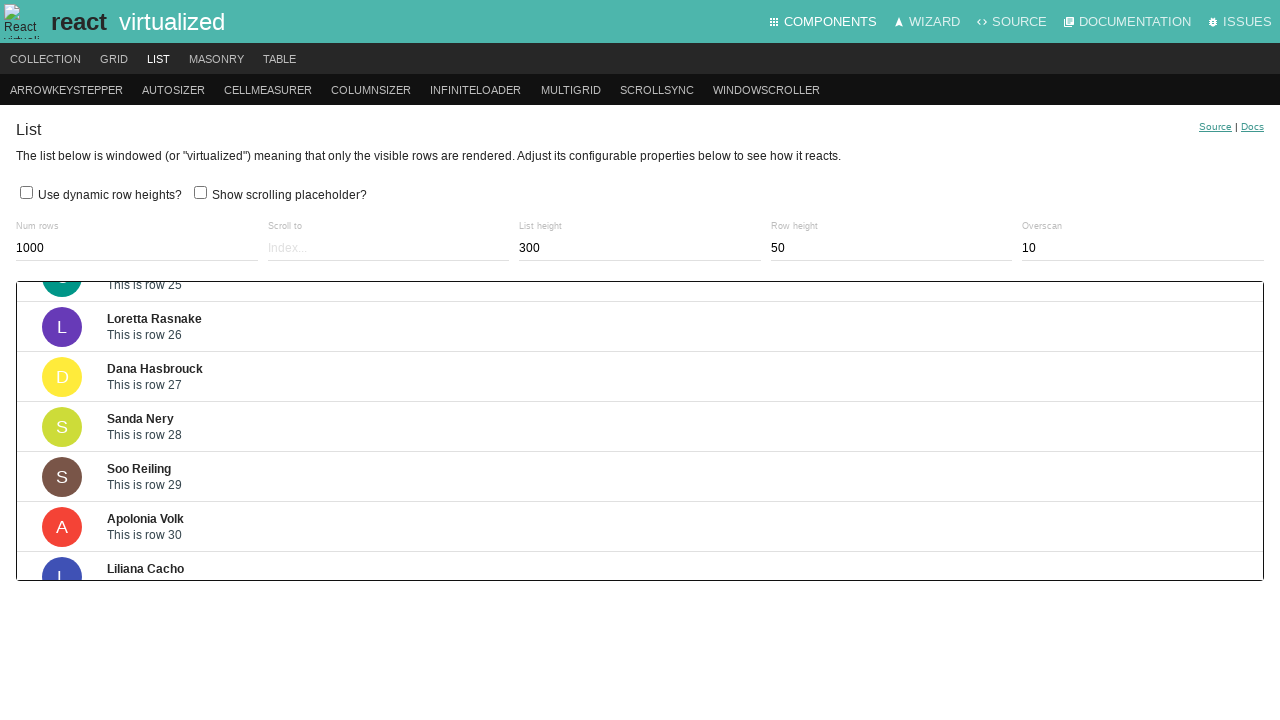

Pressed ArrowDown key to scroll down in virtualized list (iteration 33/200) on .ReactVirtualized__Grid__innerScrollContainer
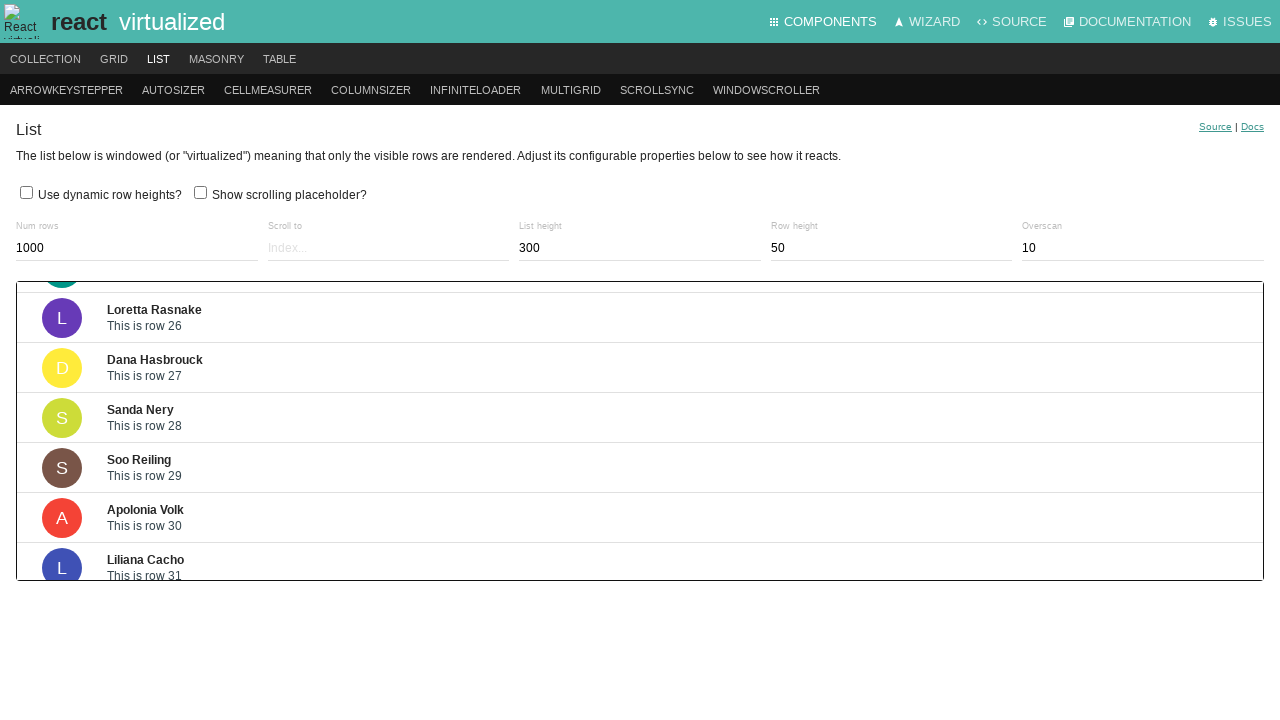

Waited 200ms for scroll animation to complete
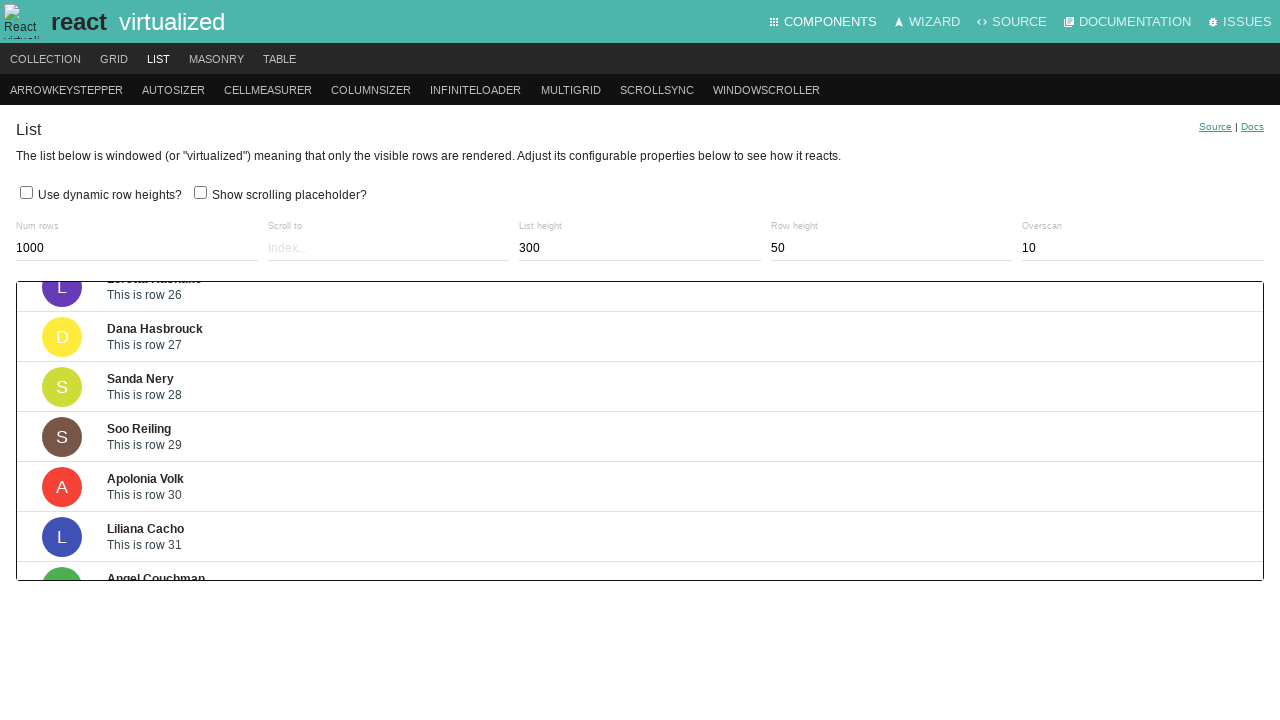

Pressed ArrowDown key to scroll down in virtualized list (iteration 34/200) on .ReactVirtualized__Grid__innerScrollContainer
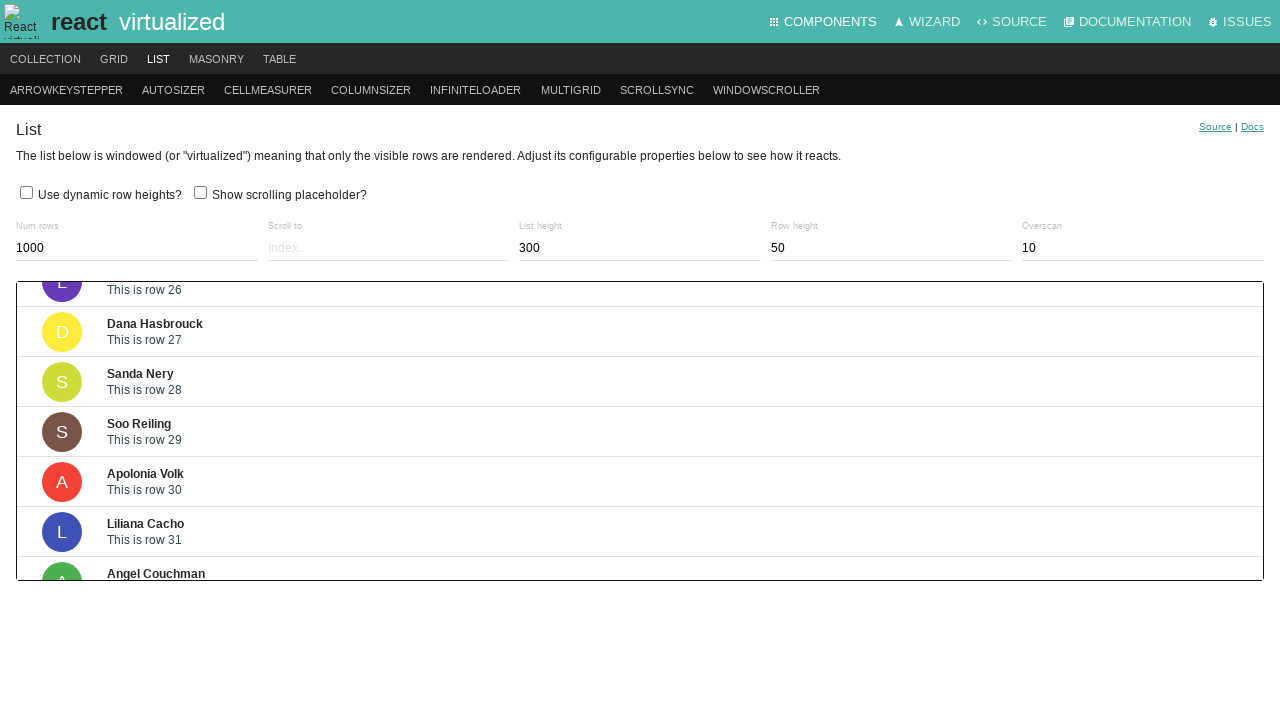

Waited 200ms for scroll animation to complete
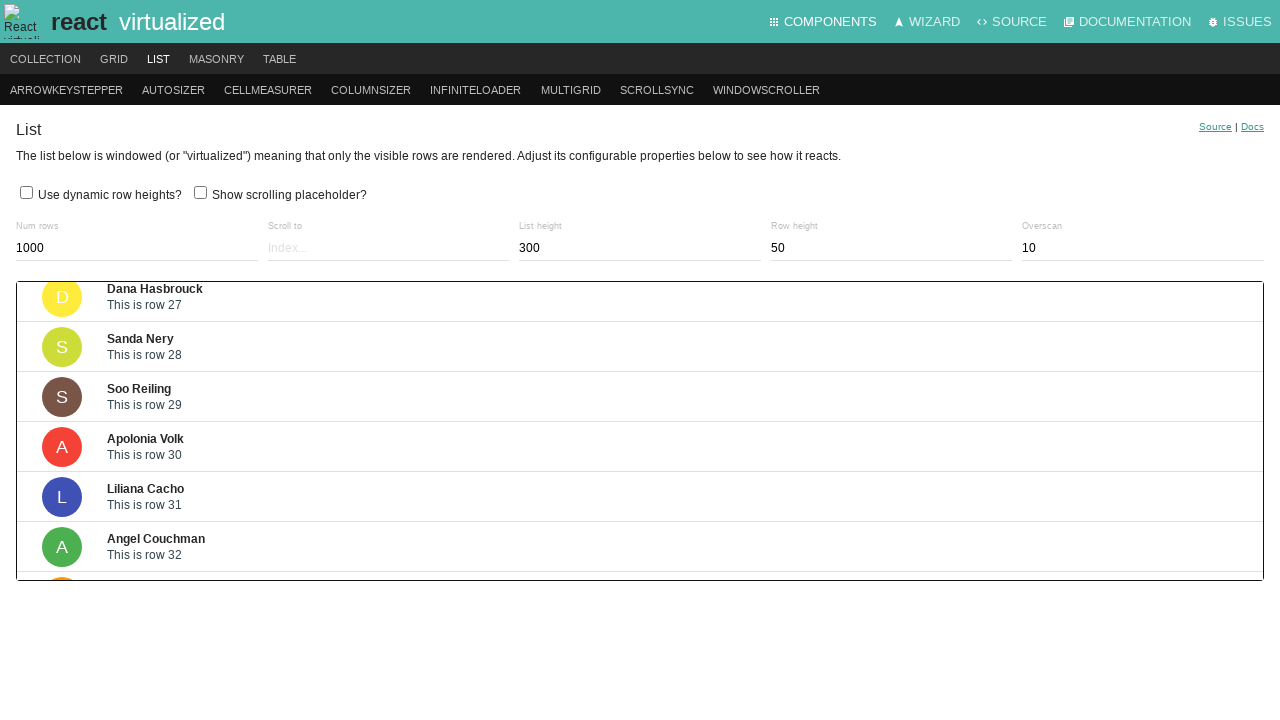

Pressed ArrowDown key to scroll down in virtualized list (iteration 35/200) on .ReactVirtualized__Grid__innerScrollContainer
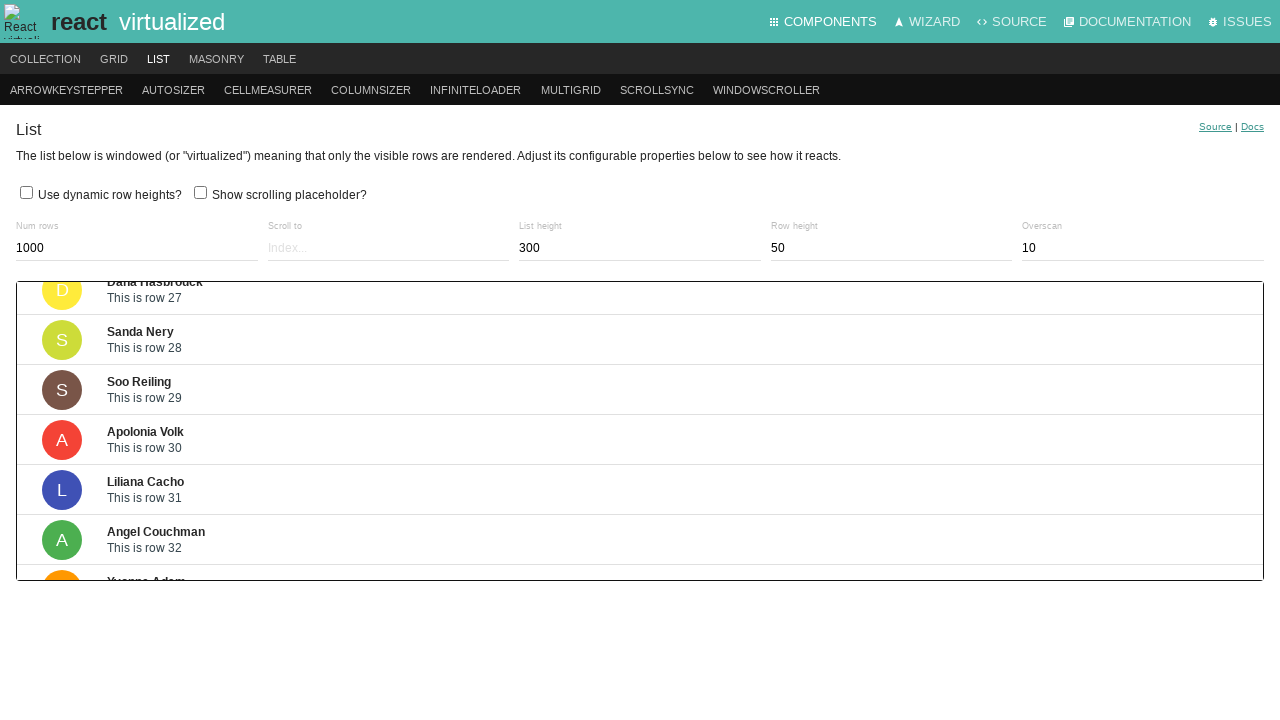

Waited 200ms for scroll animation to complete
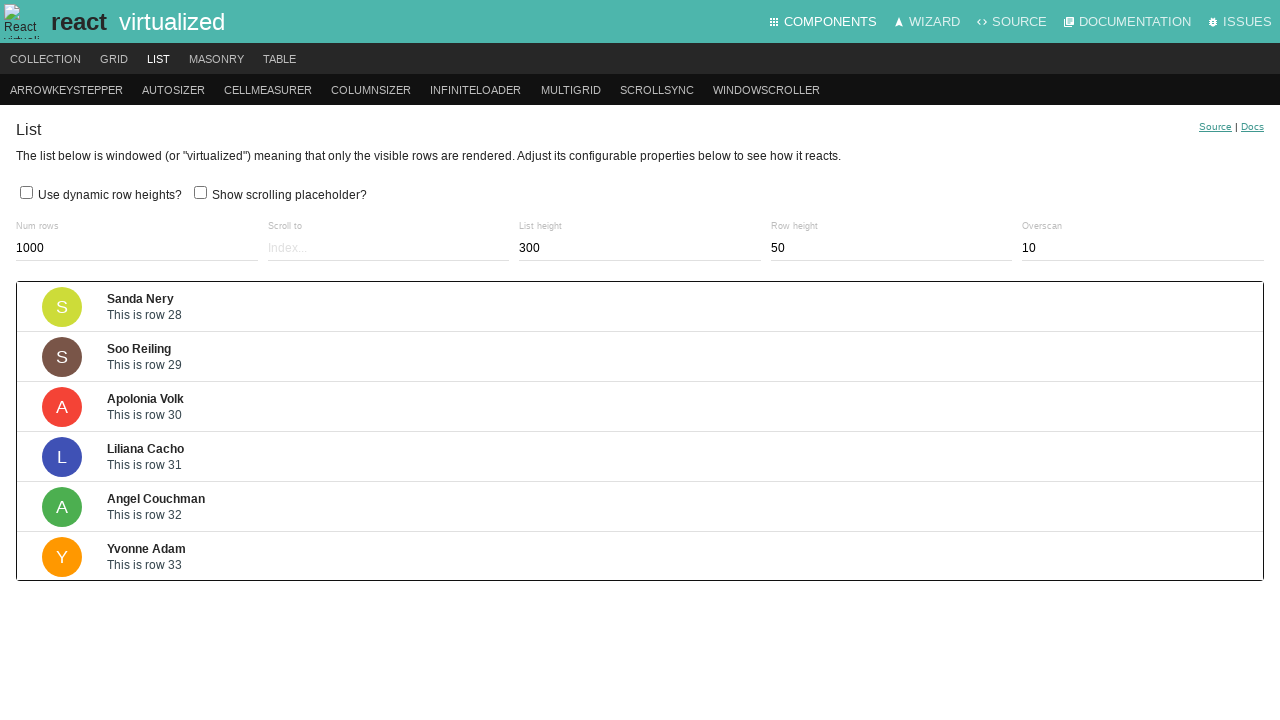

Pressed ArrowDown key to scroll down in virtualized list (iteration 36/200) on .ReactVirtualized__Grid__innerScrollContainer
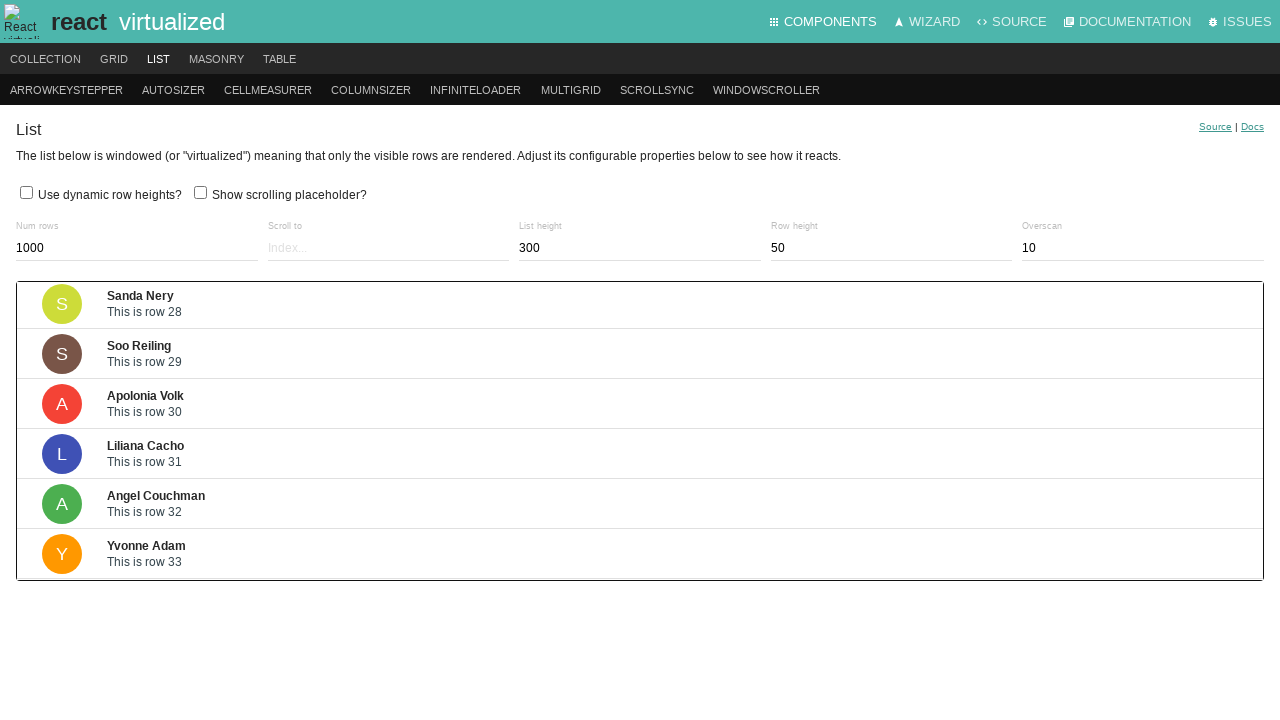

Waited 200ms for scroll animation to complete
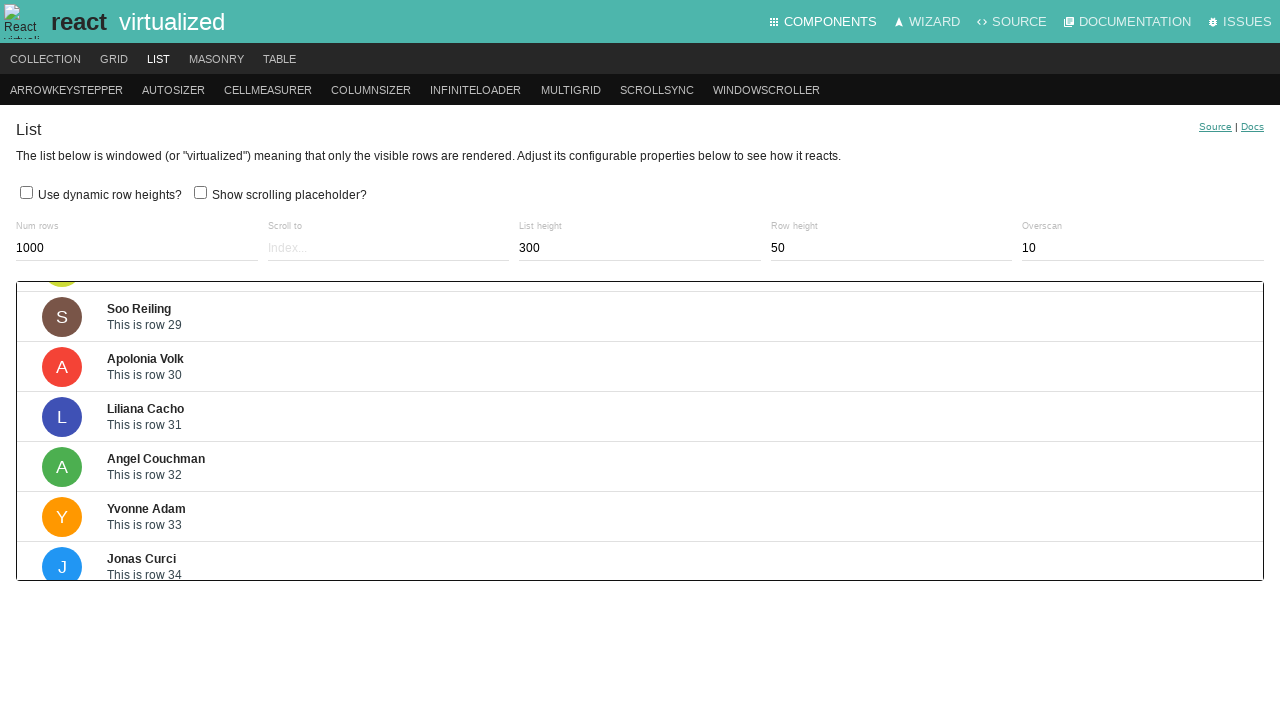

Pressed ArrowDown key to scroll down in virtualized list (iteration 37/200) on .ReactVirtualized__Grid__innerScrollContainer
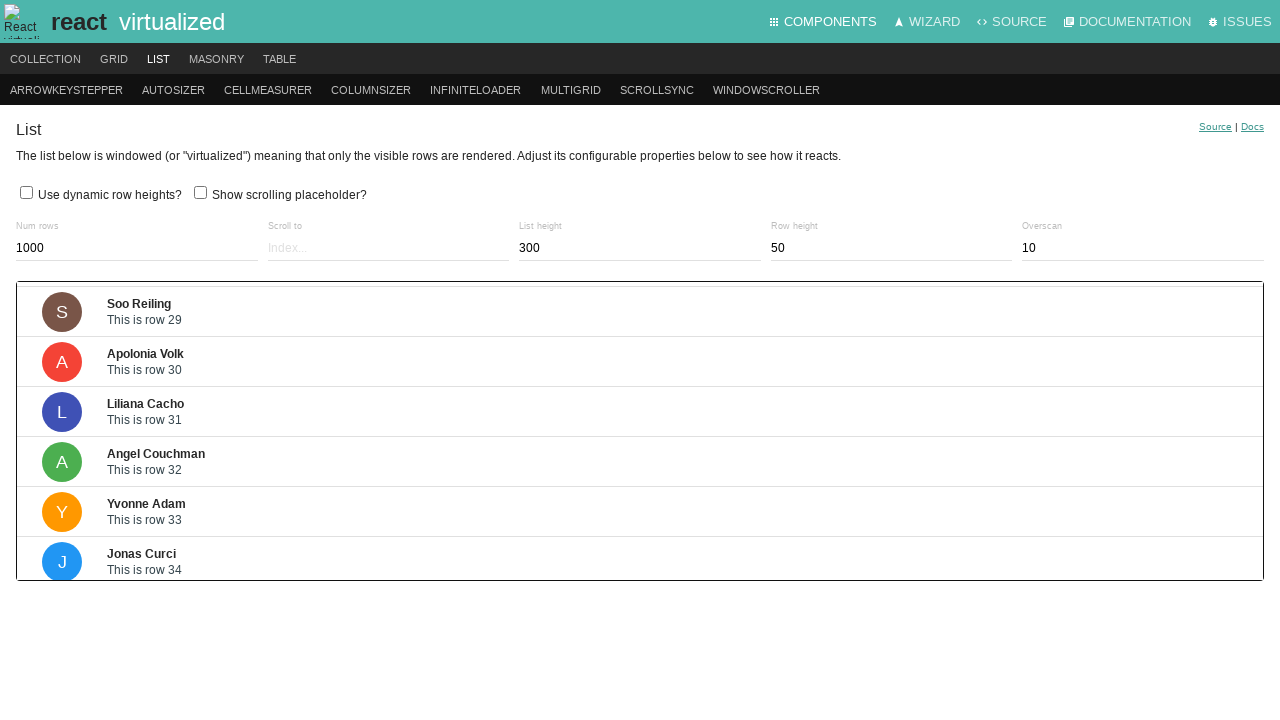

Waited 200ms for scroll animation to complete
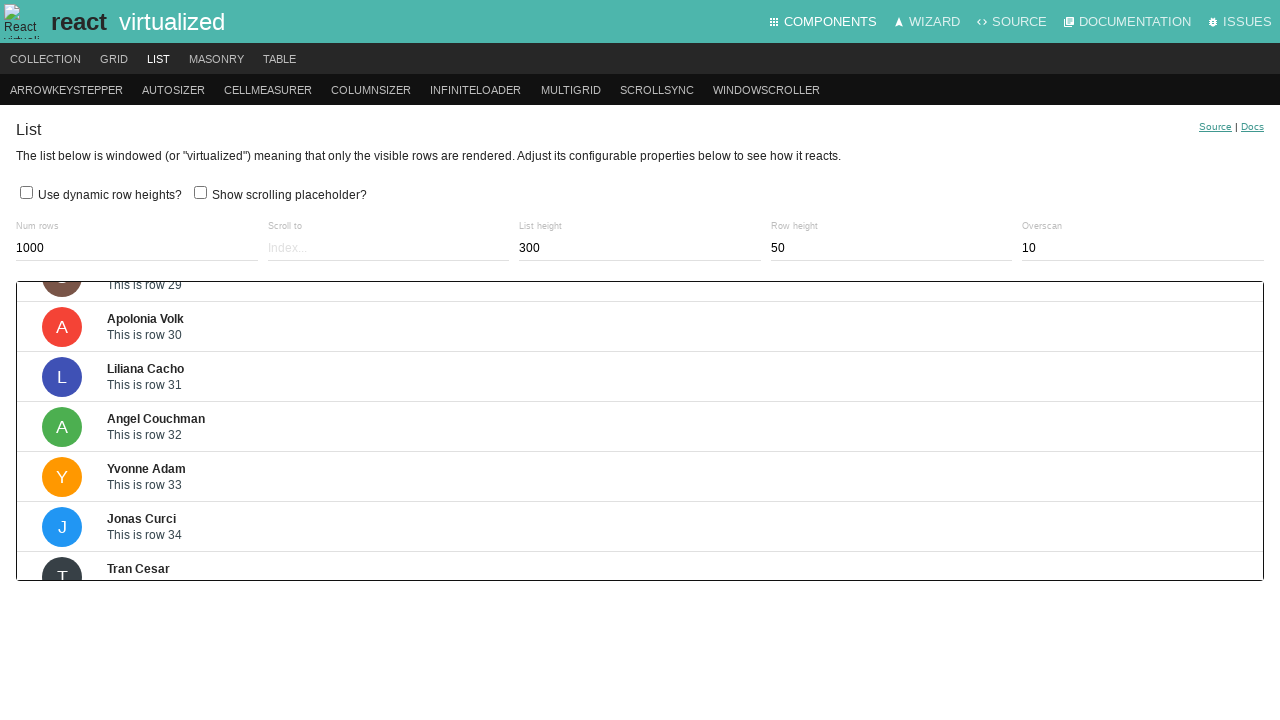

Pressed ArrowDown key to scroll down in virtualized list (iteration 38/200) on .ReactVirtualized__Grid__innerScrollContainer
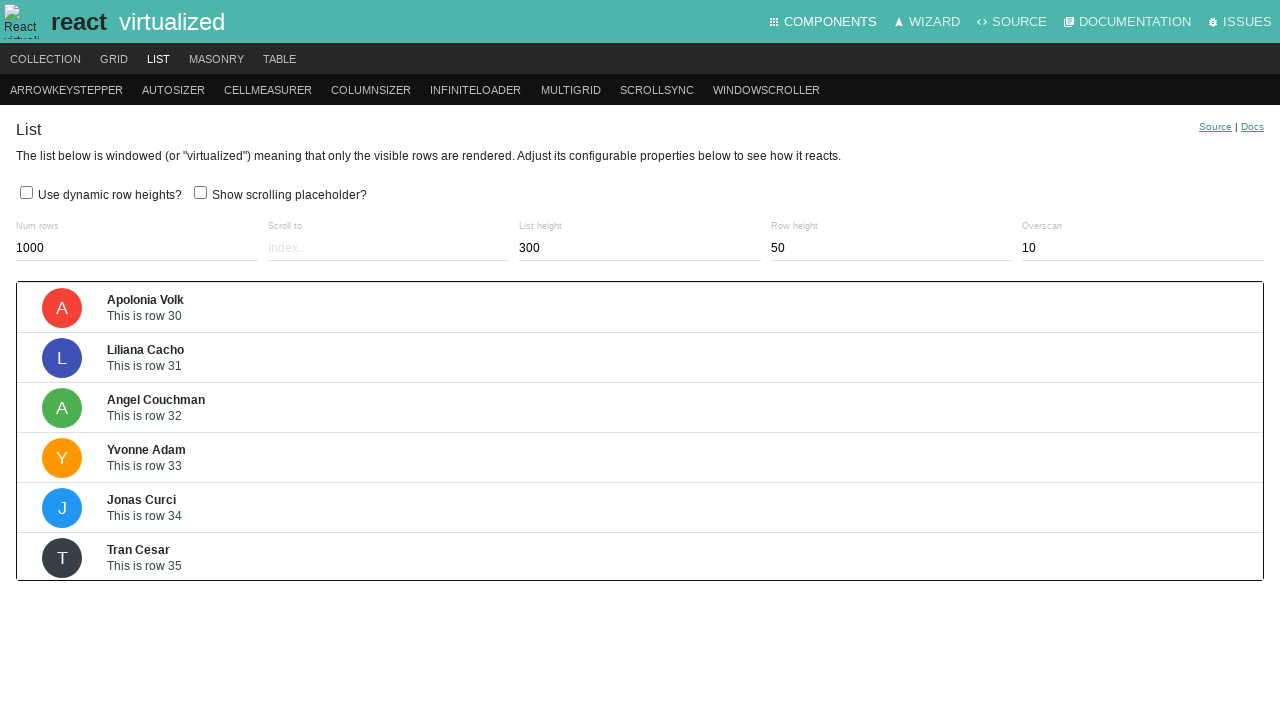

Waited 200ms for scroll animation to complete
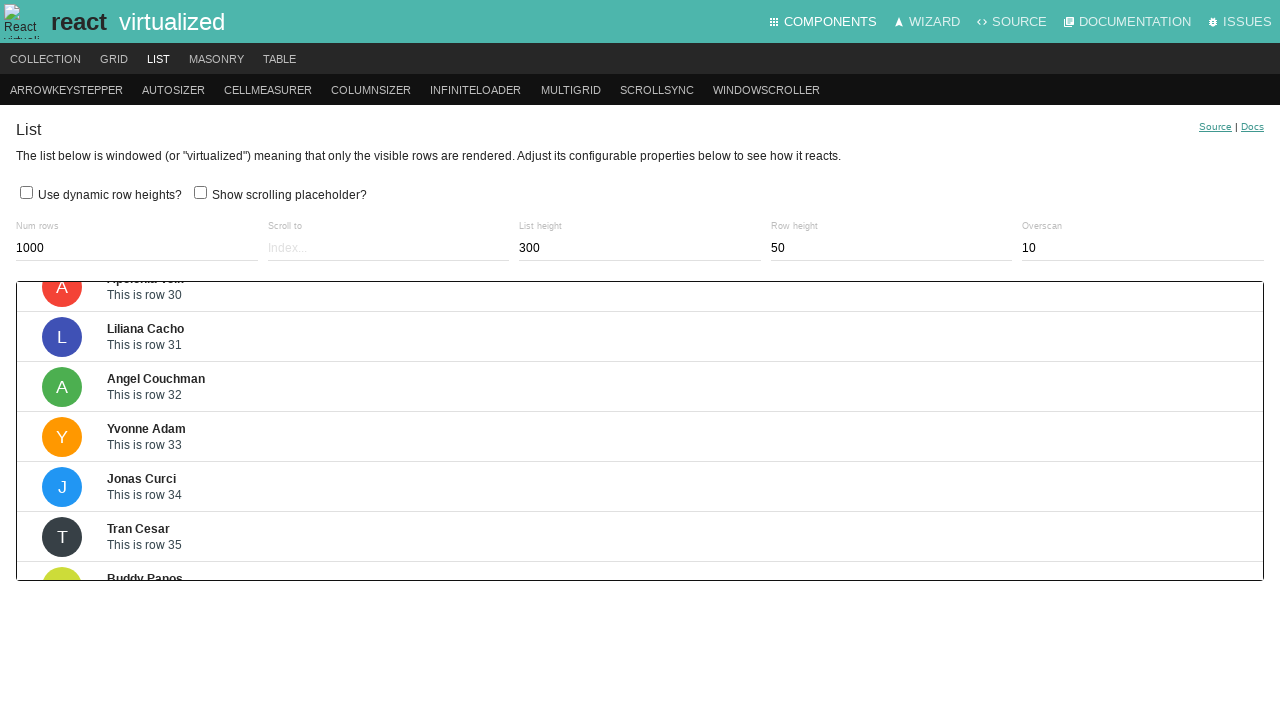

Pressed ArrowDown key to scroll down in virtualized list (iteration 39/200) on .ReactVirtualized__Grid__innerScrollContainer
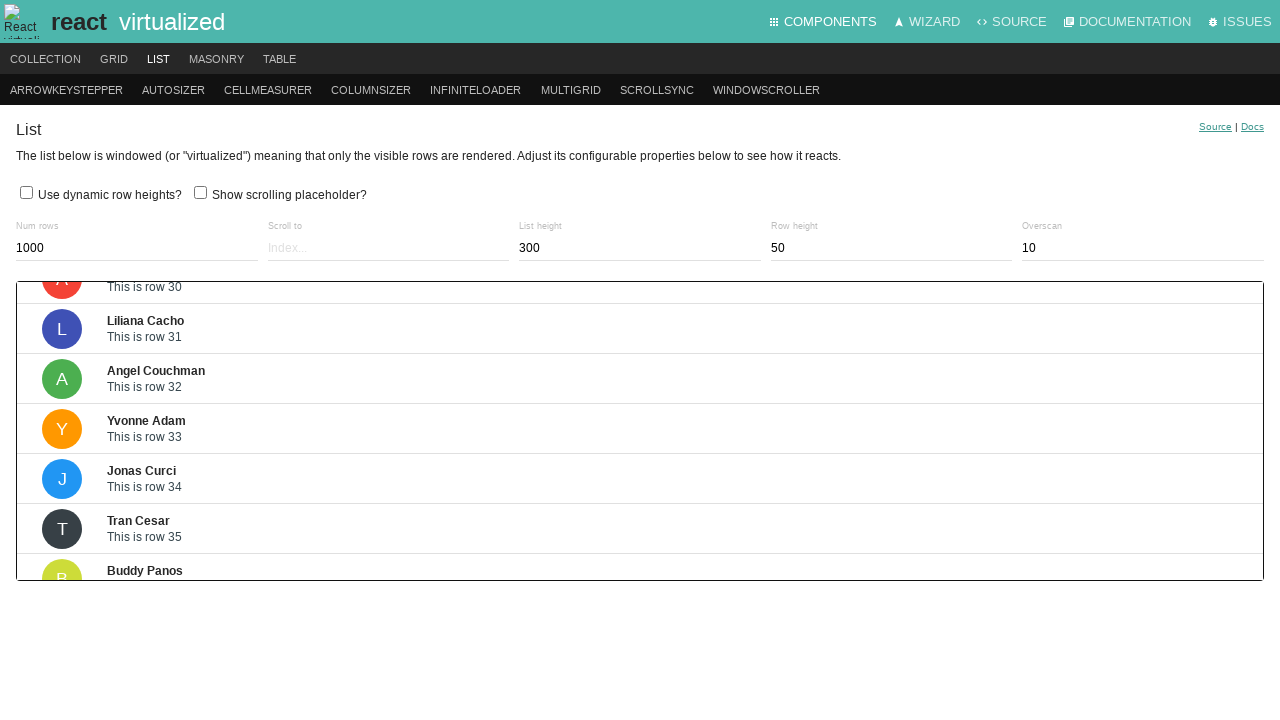

Waited 200ms for scroll animation to complete
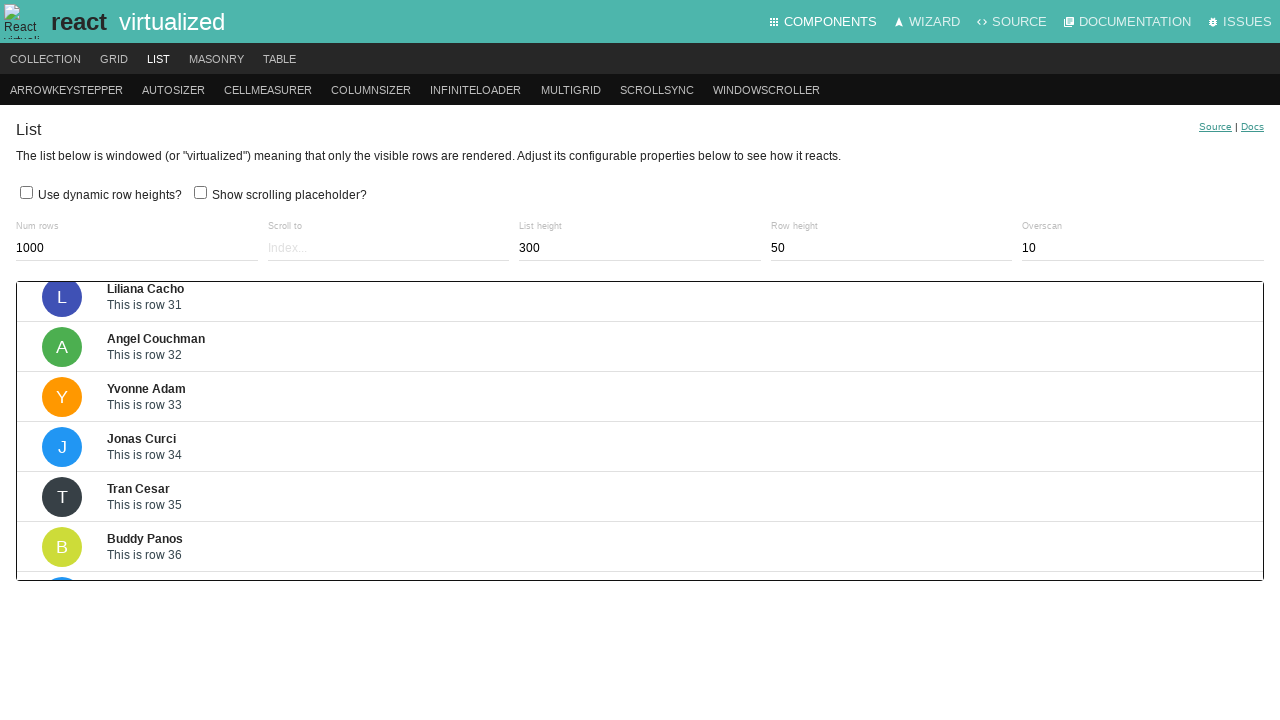

Pressed ArrowDown key to scroll down in virtualized list (iteration 40/200) on .ReactVirtualized__Grid__innerScrollContainer
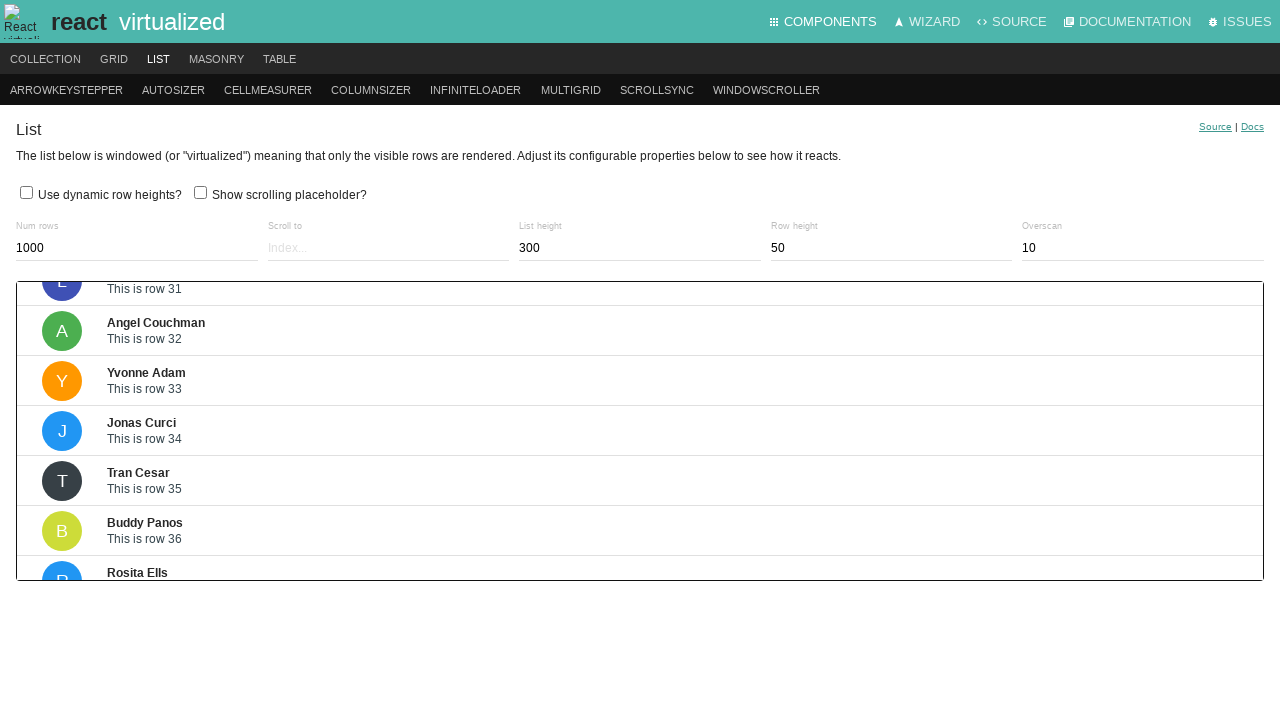

Waited 200ms for scroll animation to complete
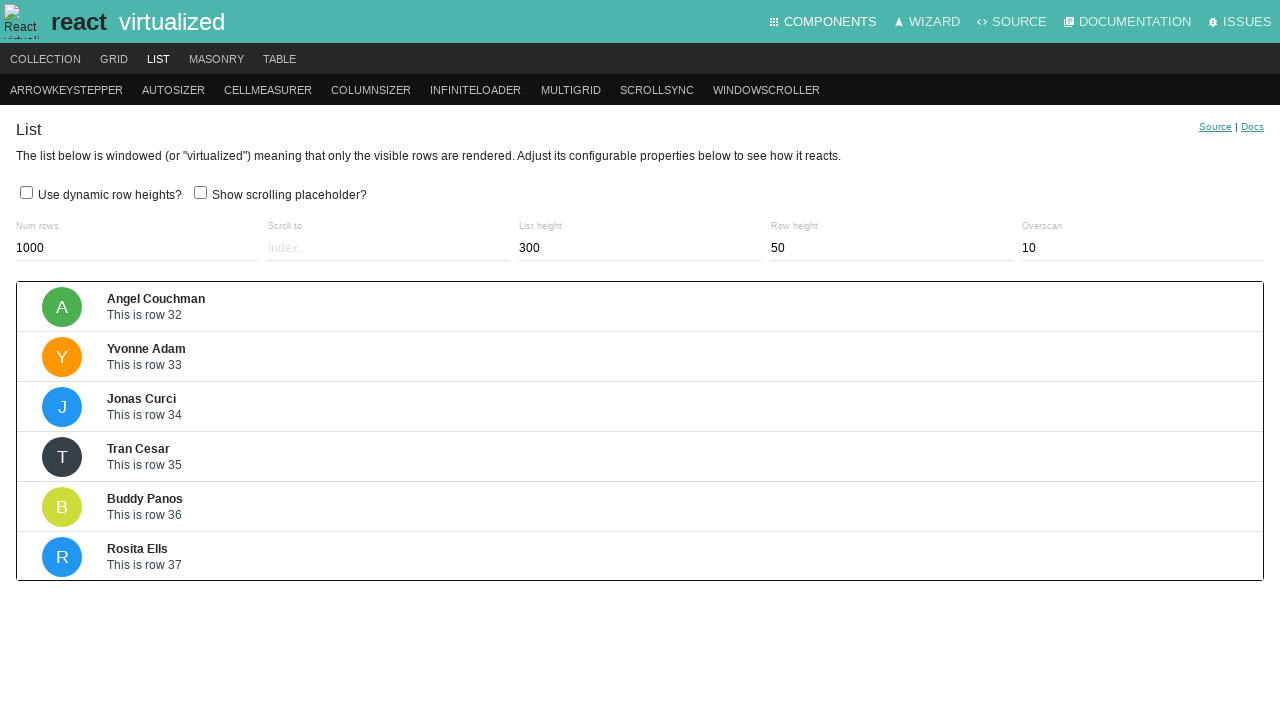

Pressed ArrowDown key to scroll down in virtualized list (iteration 41/200) on .ReactVirtualized__Grid__innerScrollContainer
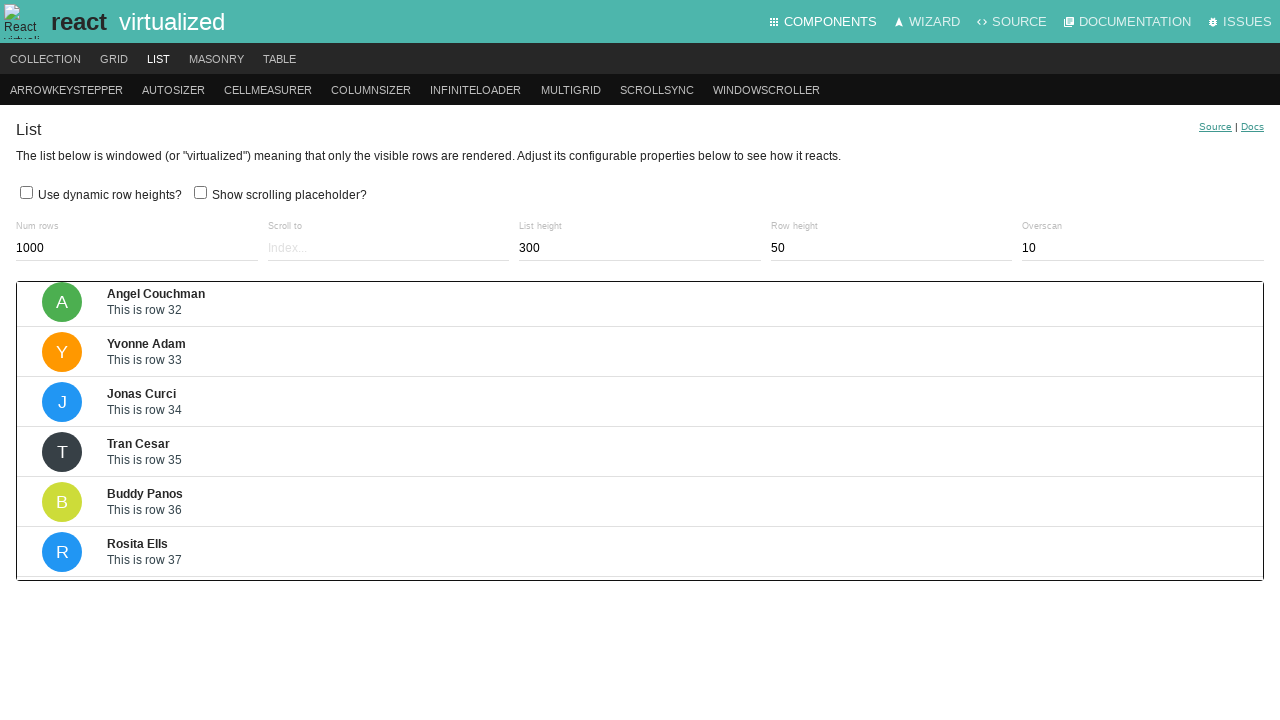

Waited 200ms for scroll animation to complete
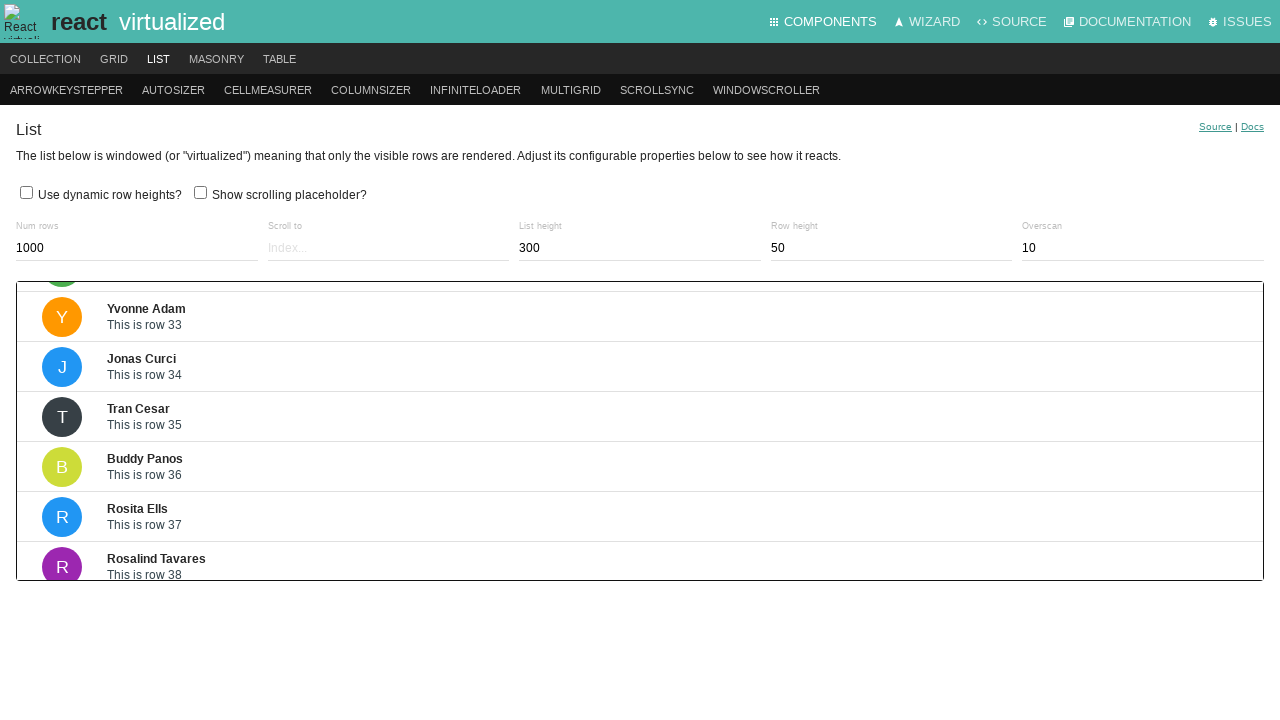

Pressed ArrowDown key to scroll down in virtualized list (iteration 42/200) on .ReactVirtualized__Grid__innerScrollContainer
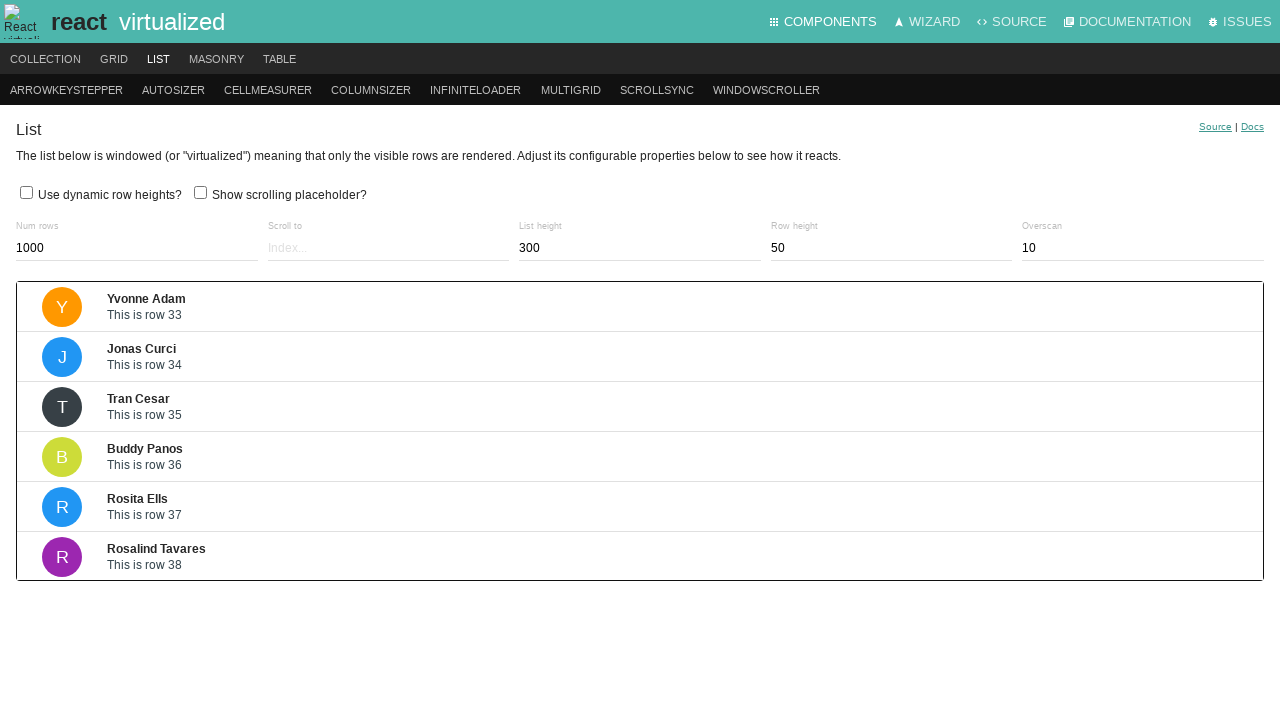

Waited 200ms for scroll animation to complete
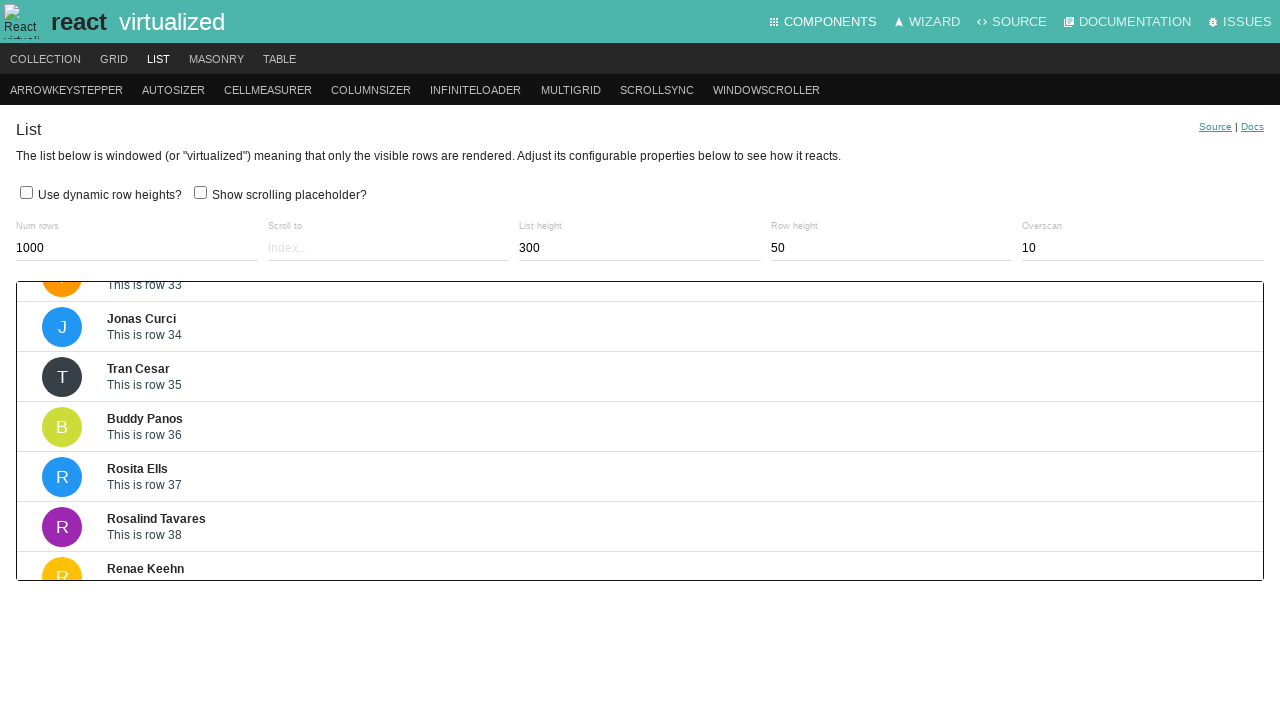

Pressed ArrowDown key to scroll down in virtualized list (iteration 43/200) on .ReactVirtualized__Grid__innerScrollContainer
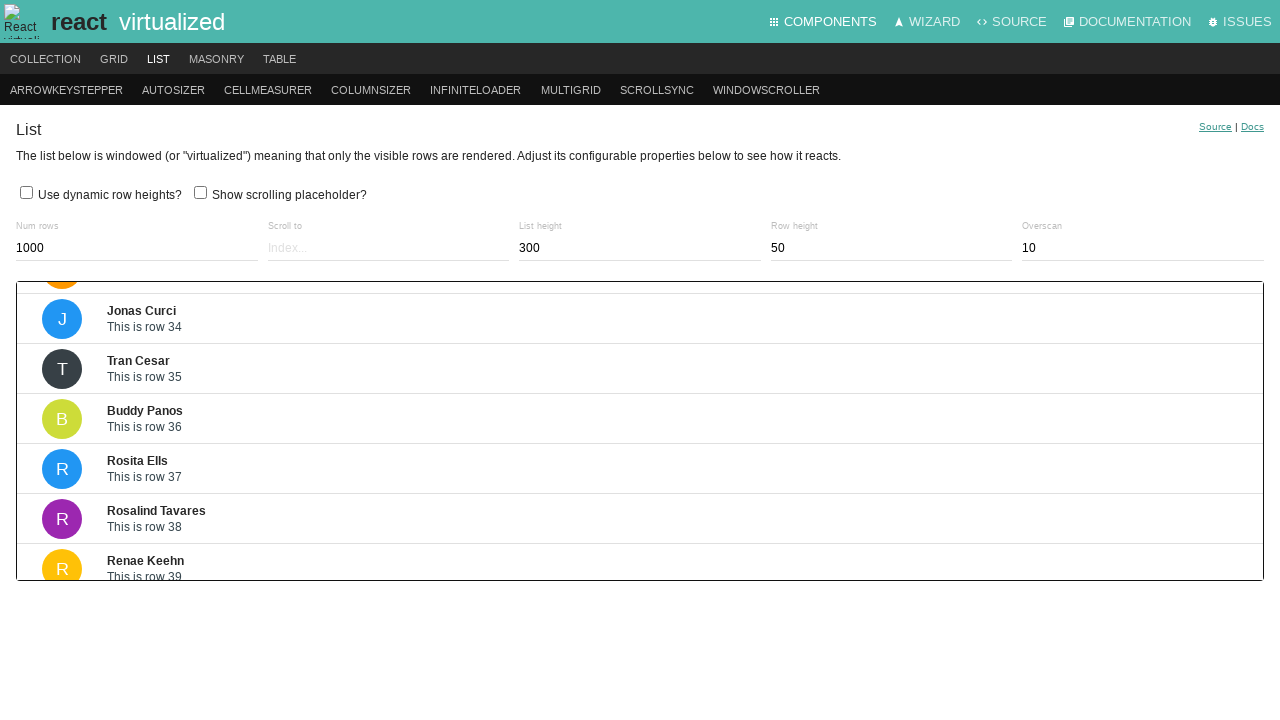

Waited 200ms for scroll animation to complete
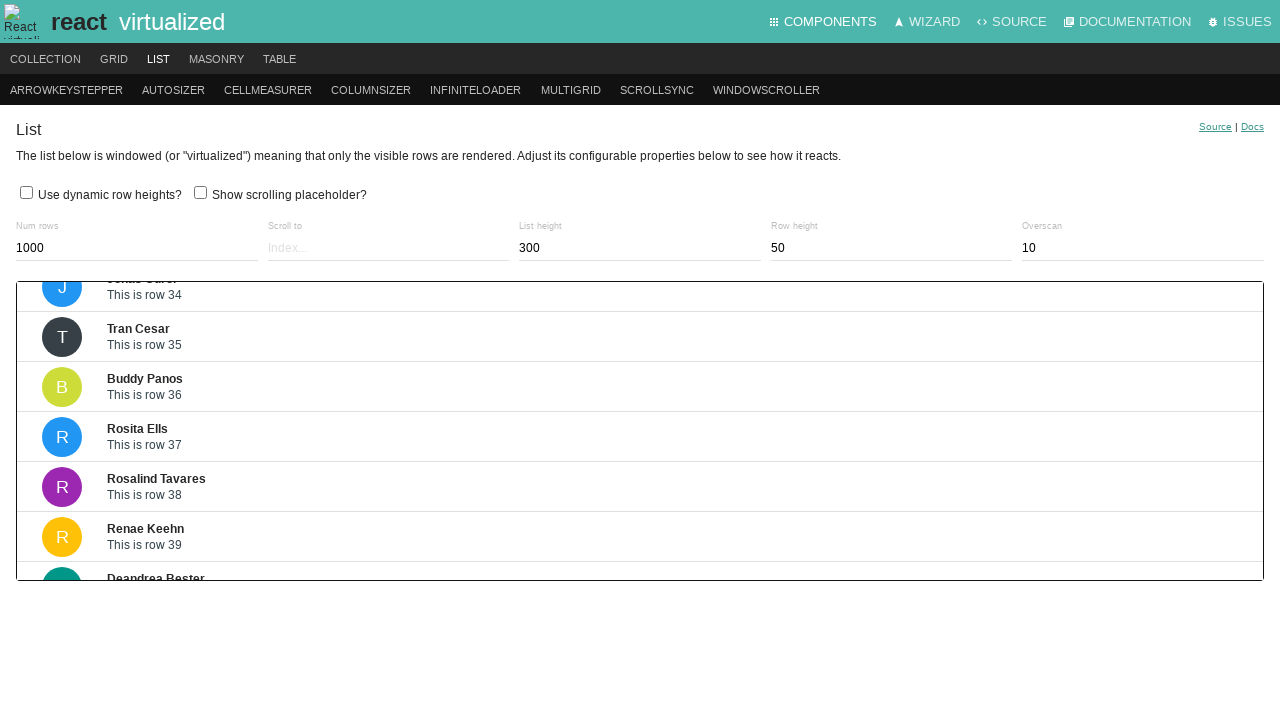

Pressed ArrowDown key to scroll down in virtualized list (iteration 44/200) on .ReactVirtualized__Grid__innerScrollContainer
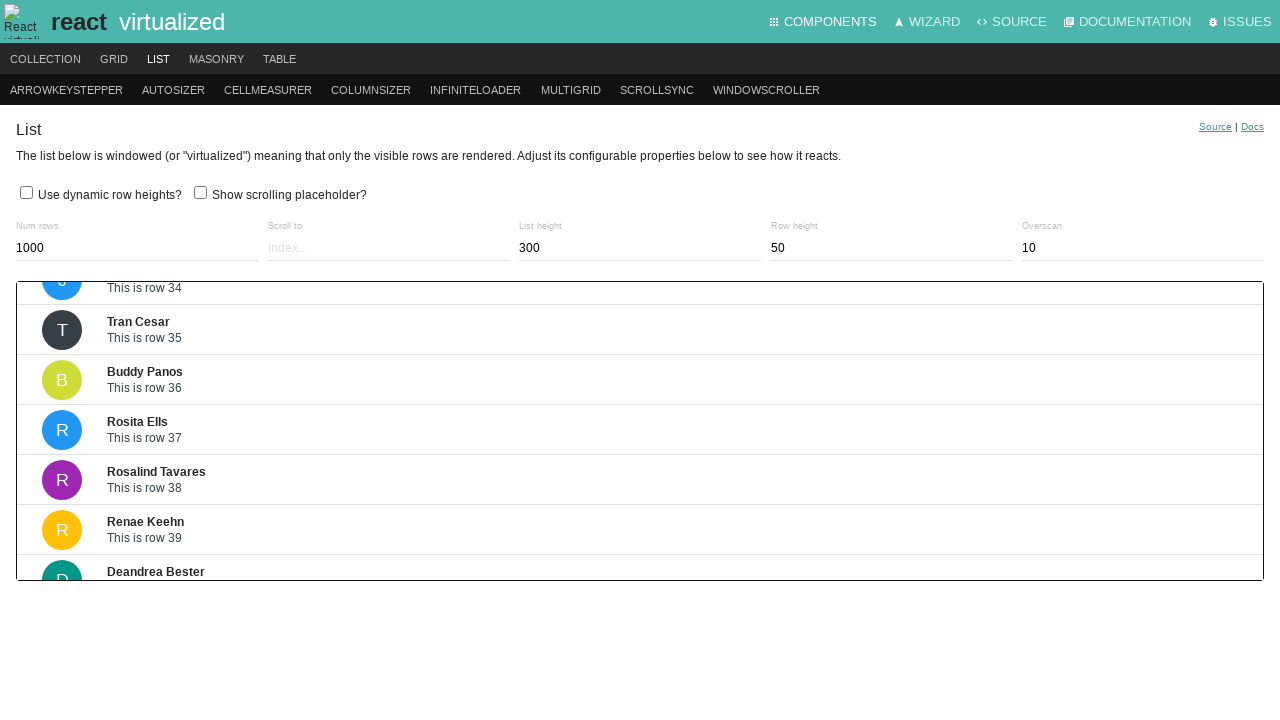

Waited 200ms for scroll animation to complete
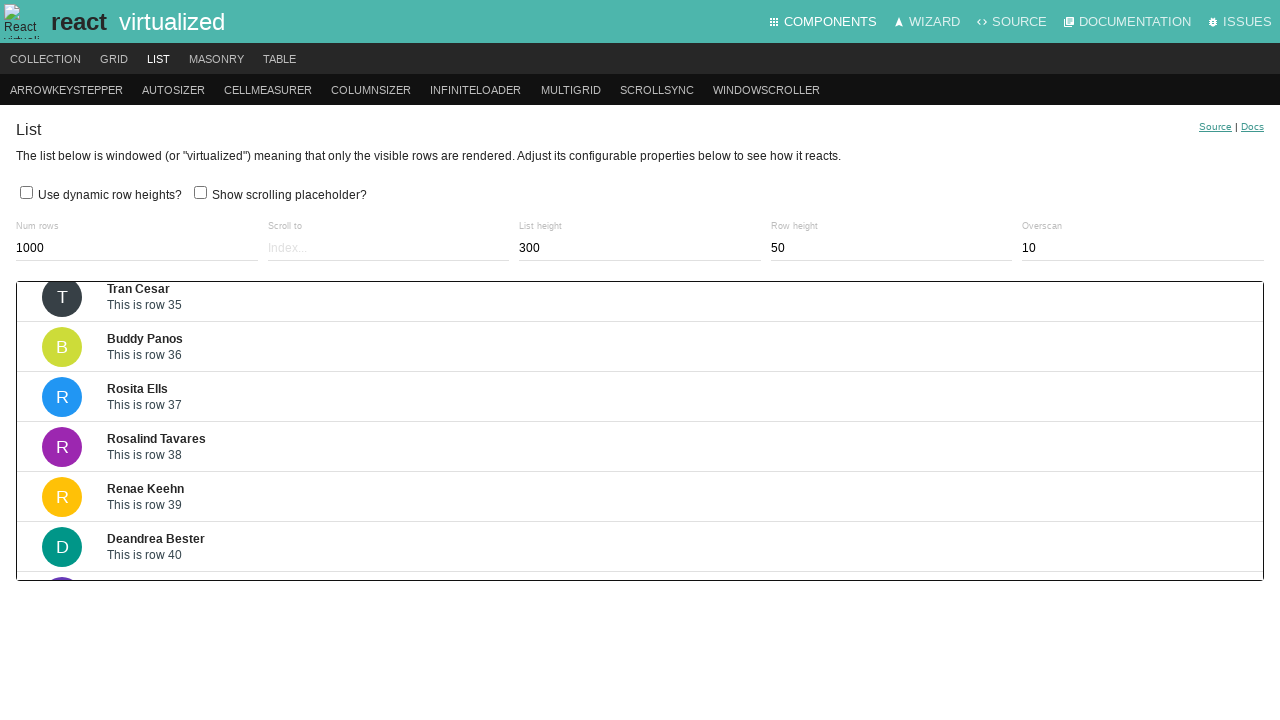

Pressed ArrowDown key to scroll down in virtualized list (iteration 45/200) on .ReactVirtualized__Grid__innerScrollContainer
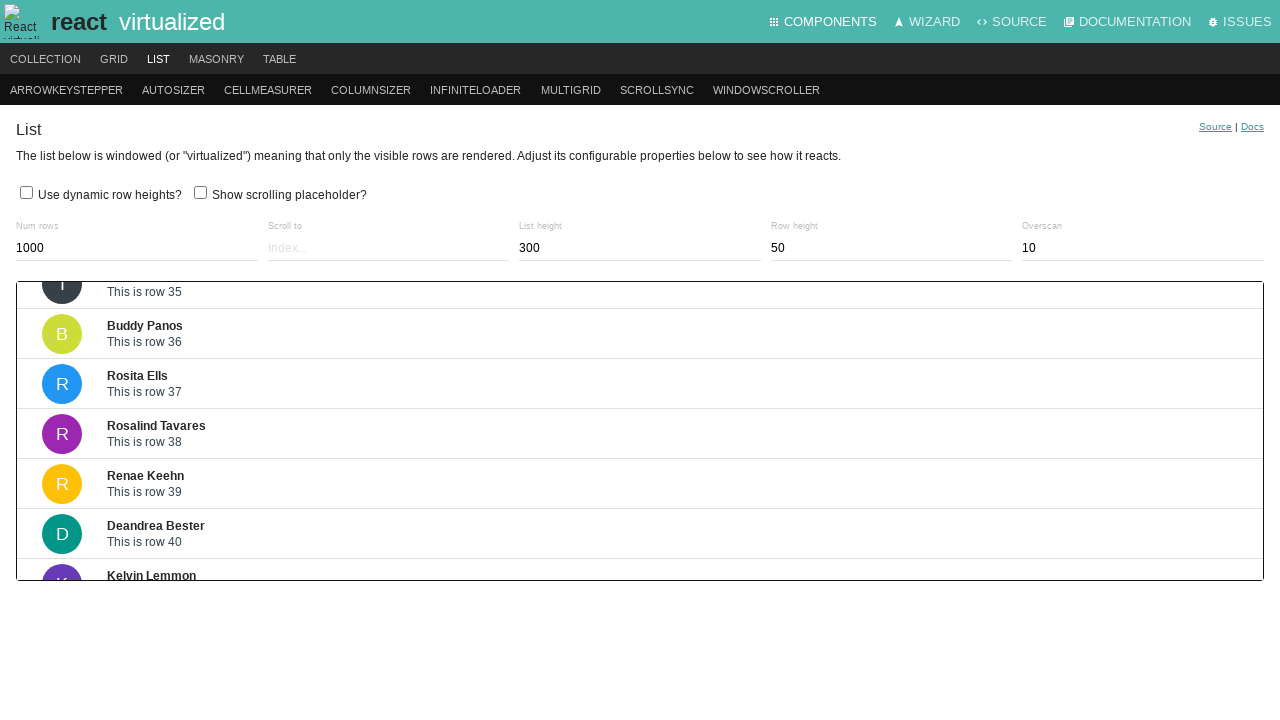

Waited 200ms for scroll animation to complete
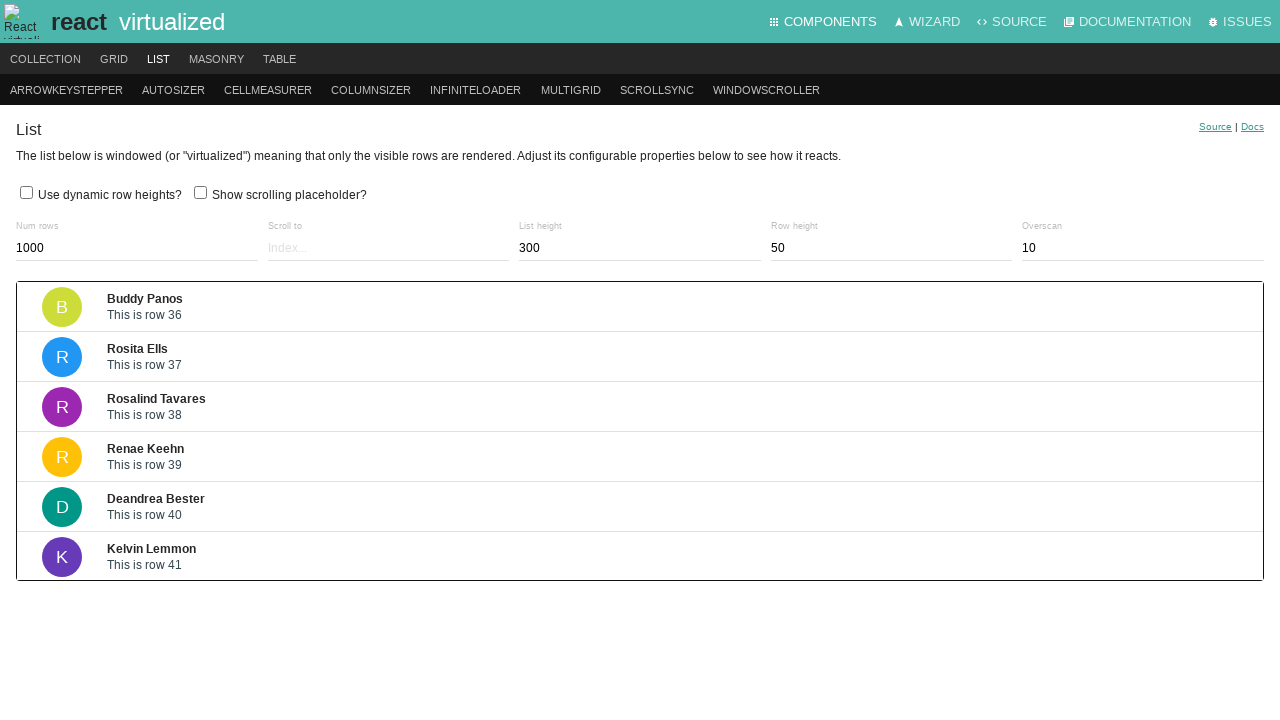

Pressed ArrowDown key to scroll down in virtualized list (iteration 46/200) on .ReactVirtualized__Grid__innerScrollContainer
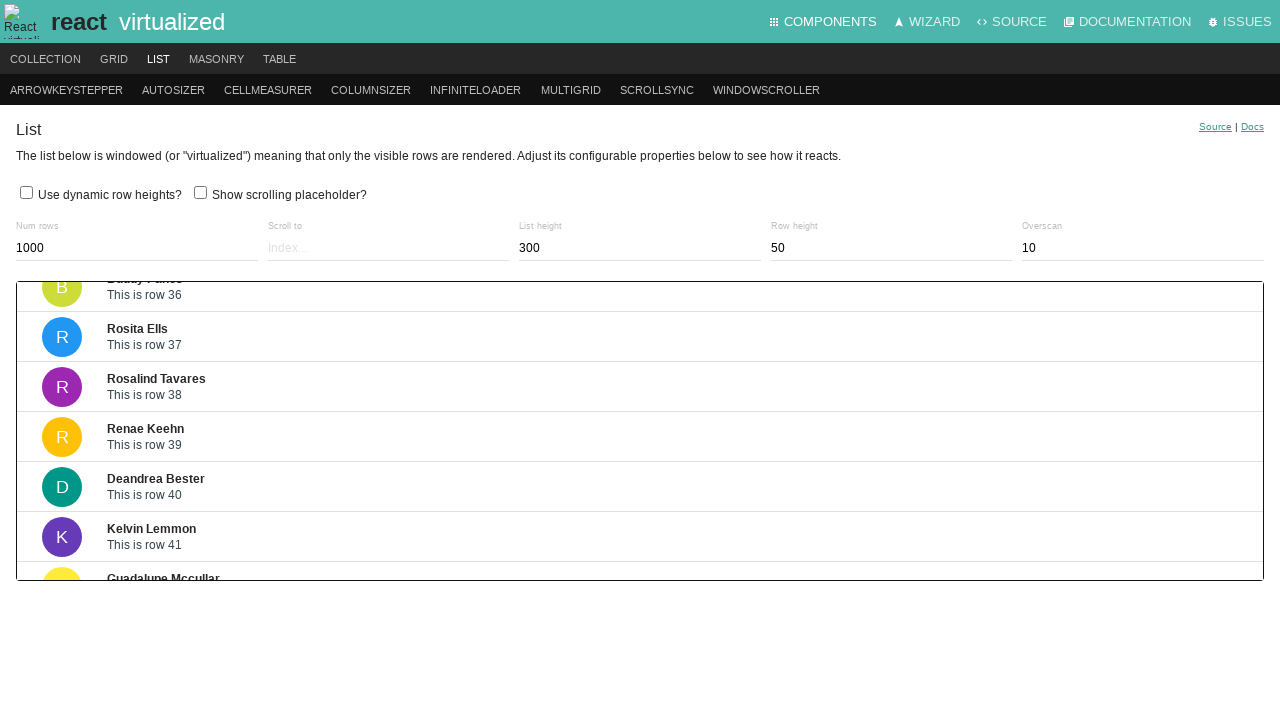

Waited 200ms for scroll animation to complete
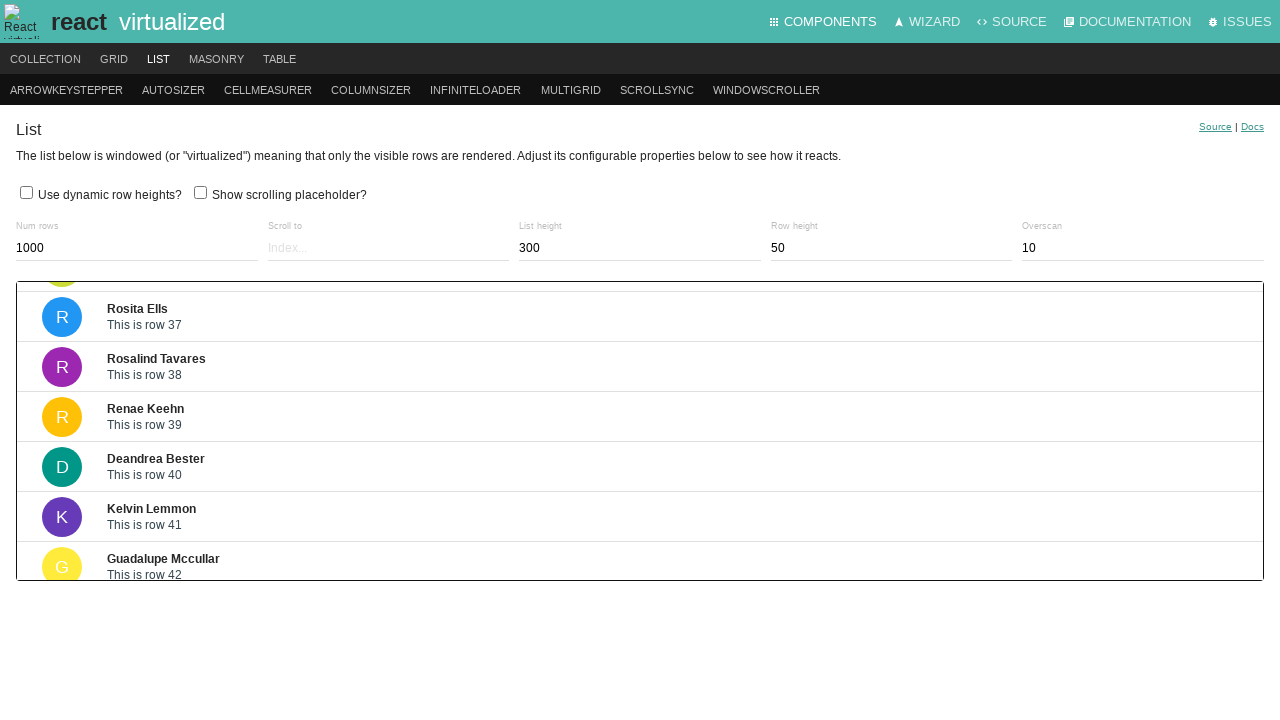

Pressed ArrowDown key to scroll down in virtualized list (iteration 47/200) on .ReactVirtualized__Grid__innerScrollContainer
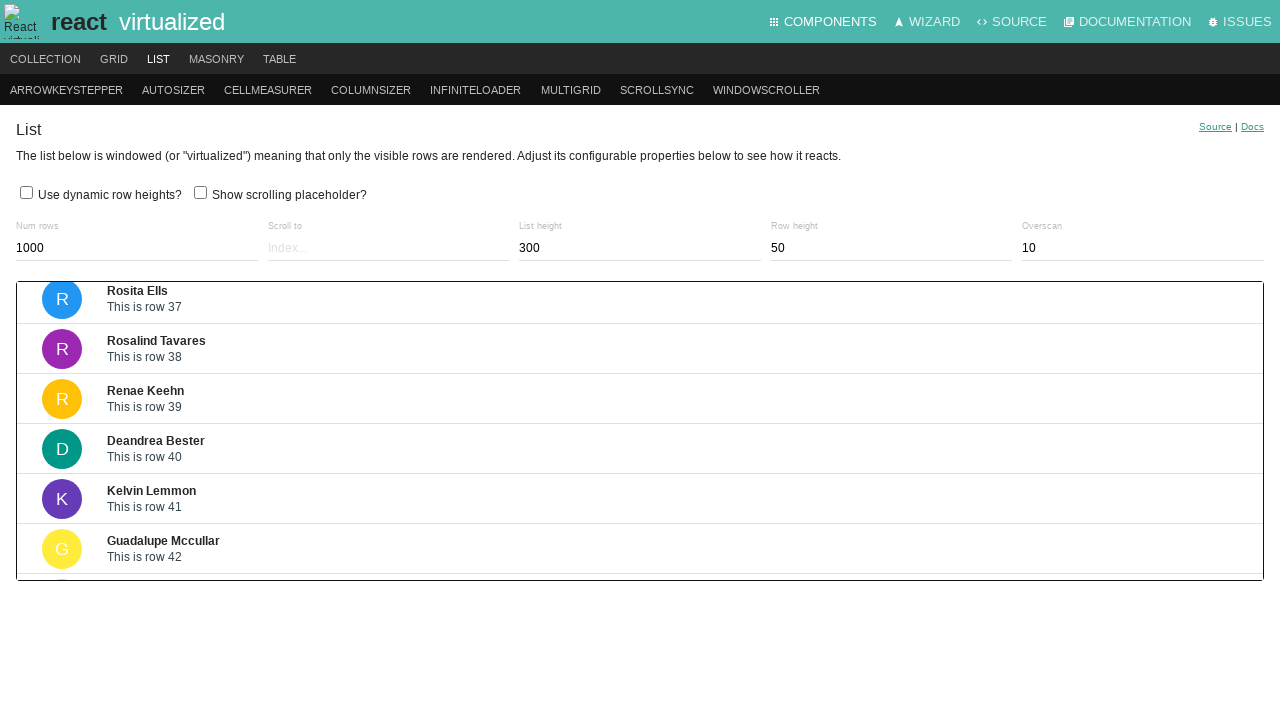

Waited 200ms for scroll animation to complete
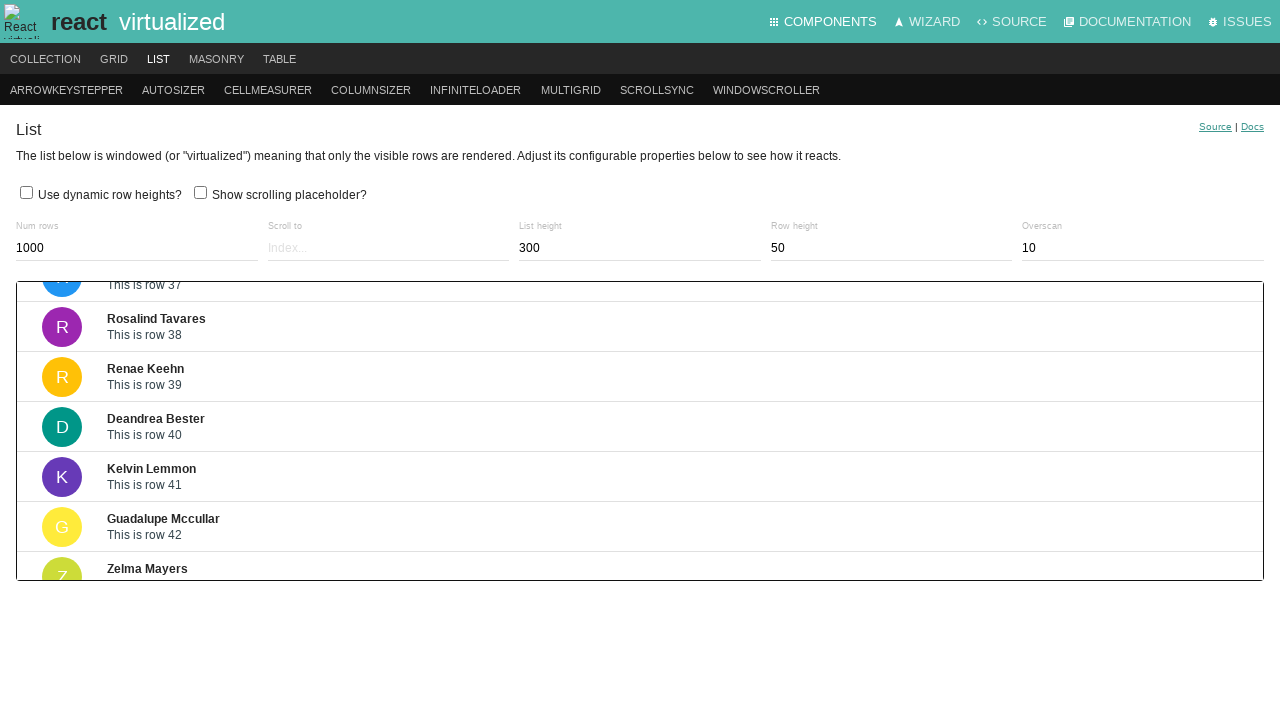

Pressed ArrowDown key to scroll down in virtualized list (iteration 48/200) on .ReactVirtualized__Grid__innerScrollContainer
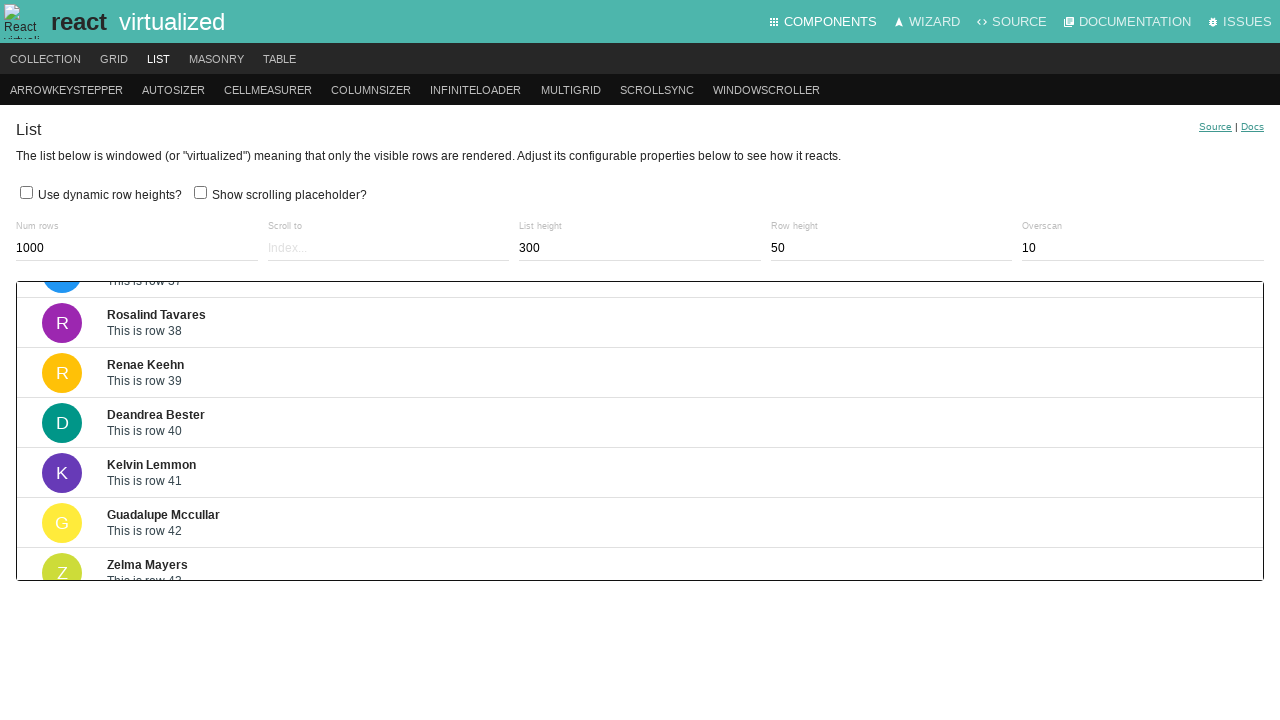

Waited 200ms for scroll animation to complete
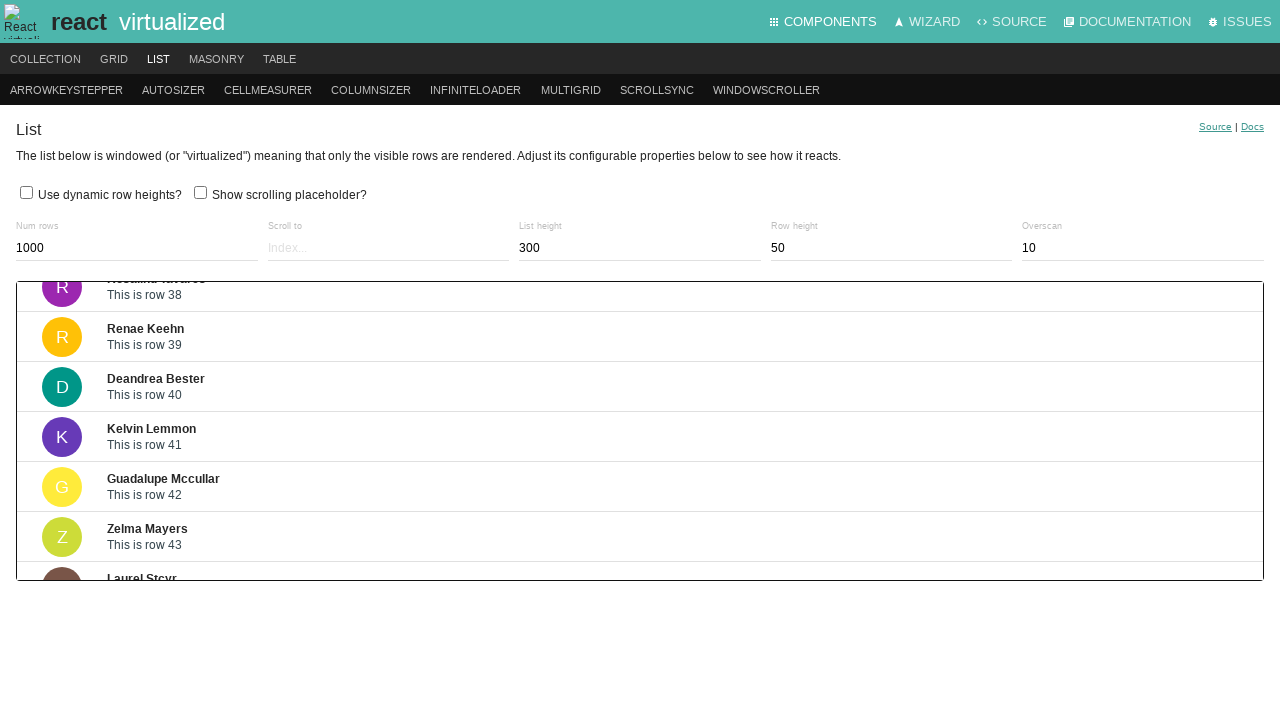

Pressed ArrowDown key to scroll down in virtualized list (iteration 49/200) on .ReactVirtualized__Grid__innerScrollContainer
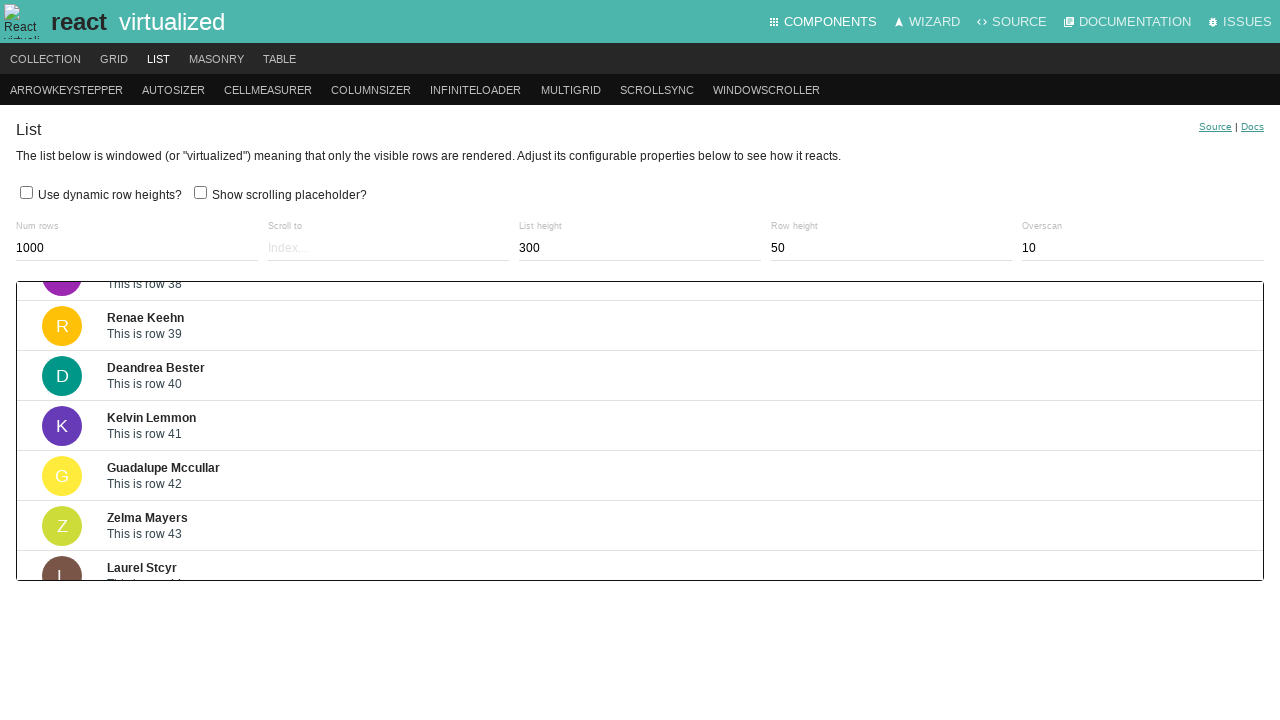

Waited 200ms for scroll animation to complete
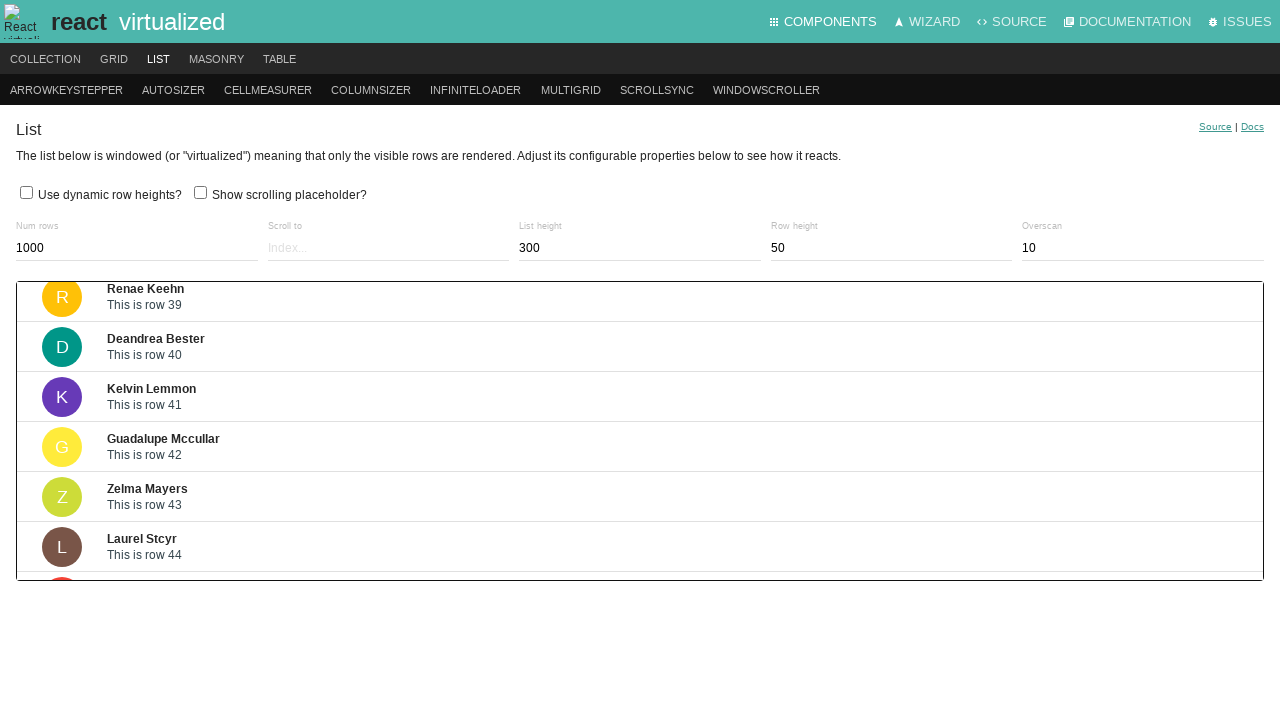

Pressed ArrowDown key to scroll down in virtualized list (iteration 50/200) on .ReactVirtualized__Grid__innerScrollContainer
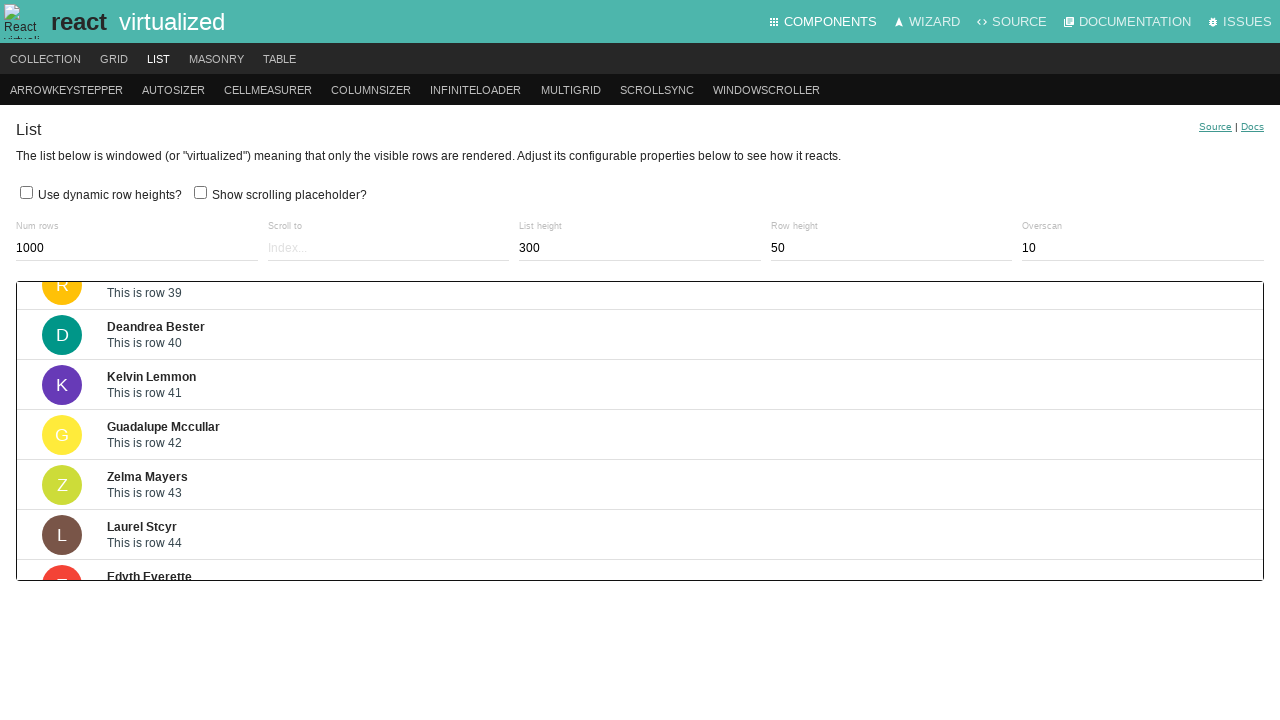

Waited 200ms for scroll animation to complete
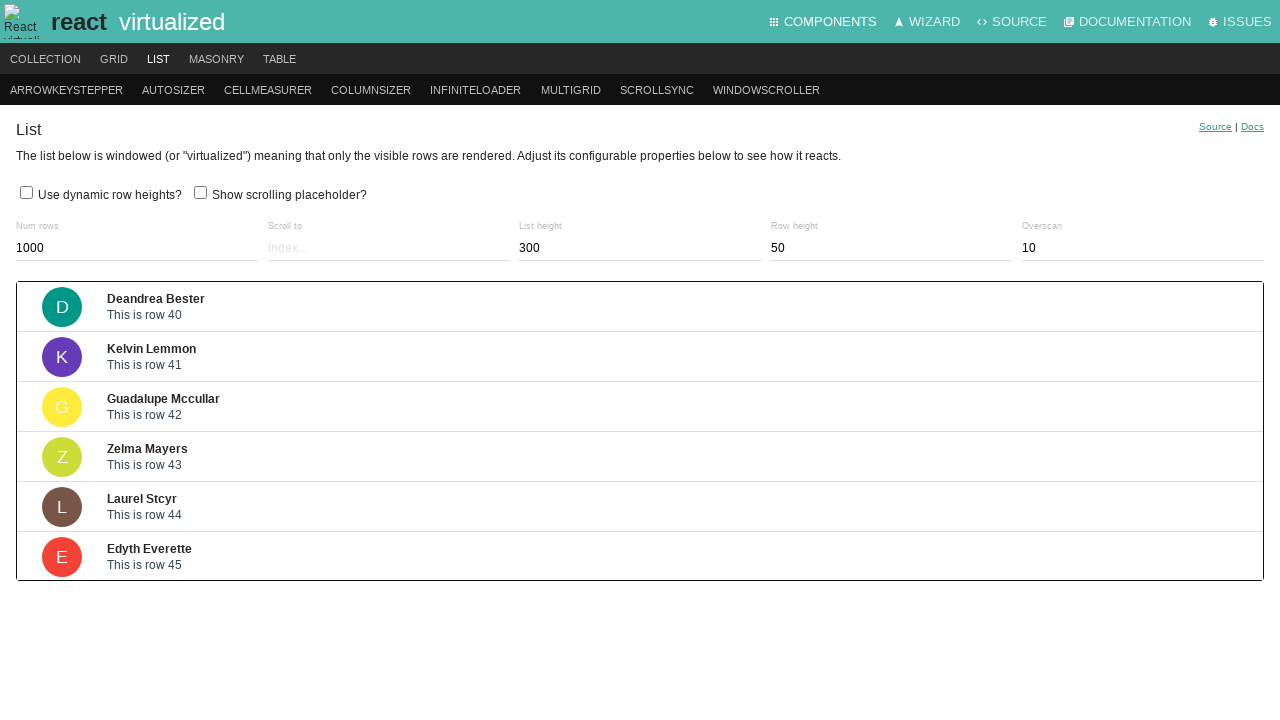

Pressed ArrowDown key to scroll down in virtualized list (iteration 51/200) on .ReactVirtualized__Grid__innerScrollContainer
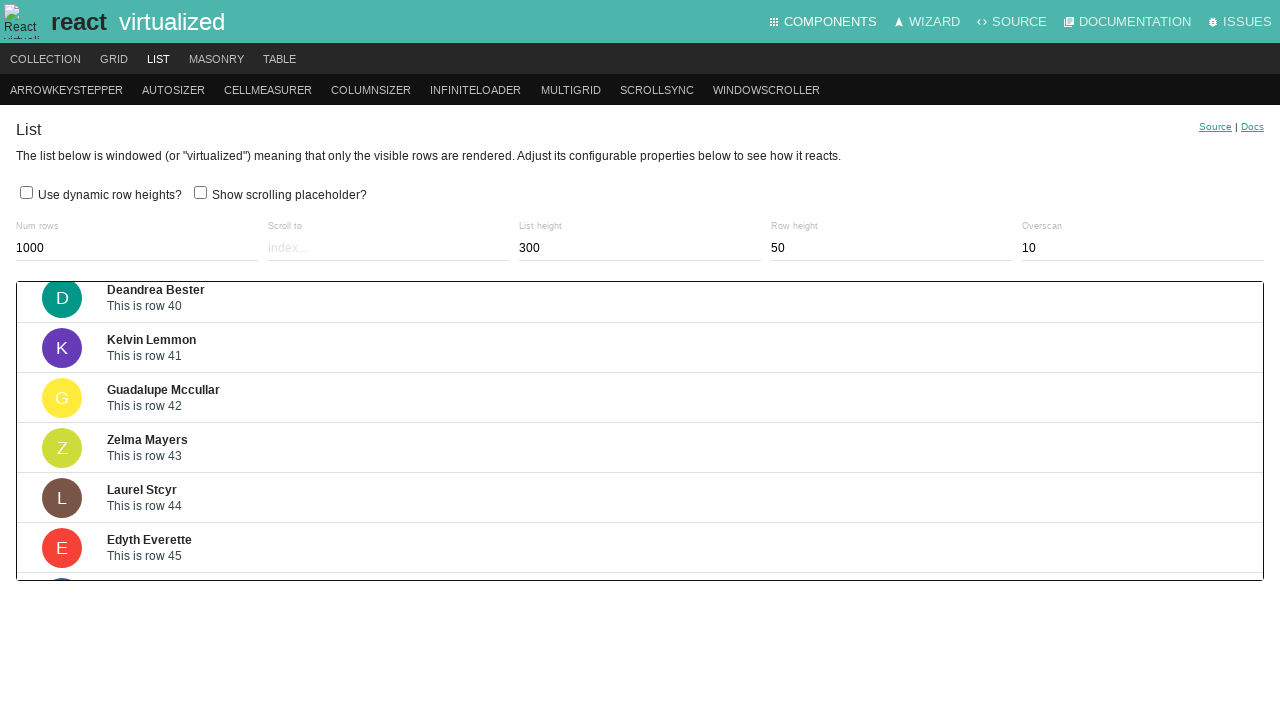

Waited 200ms for scroll animation to complete
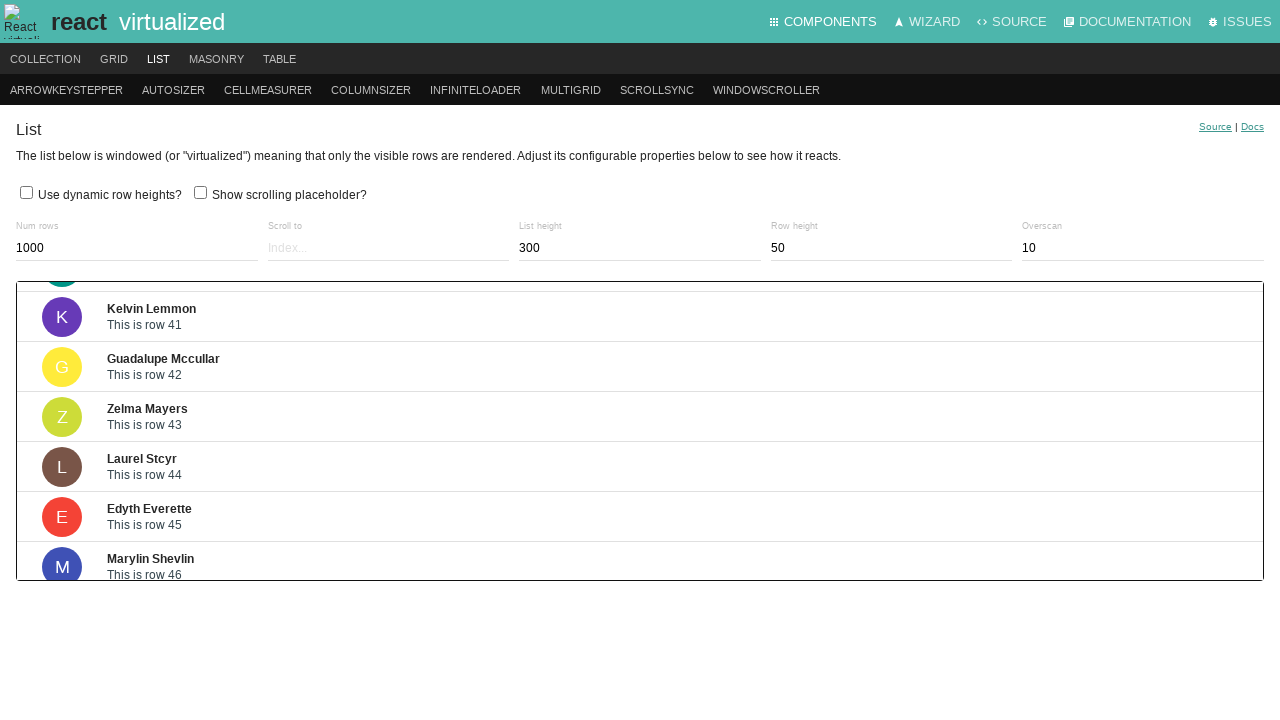

Pressed ArrowDown key to scroll down in virtualized list (iteration 52/200) on .ReactVirtualized__Grid__innerScrollContainer
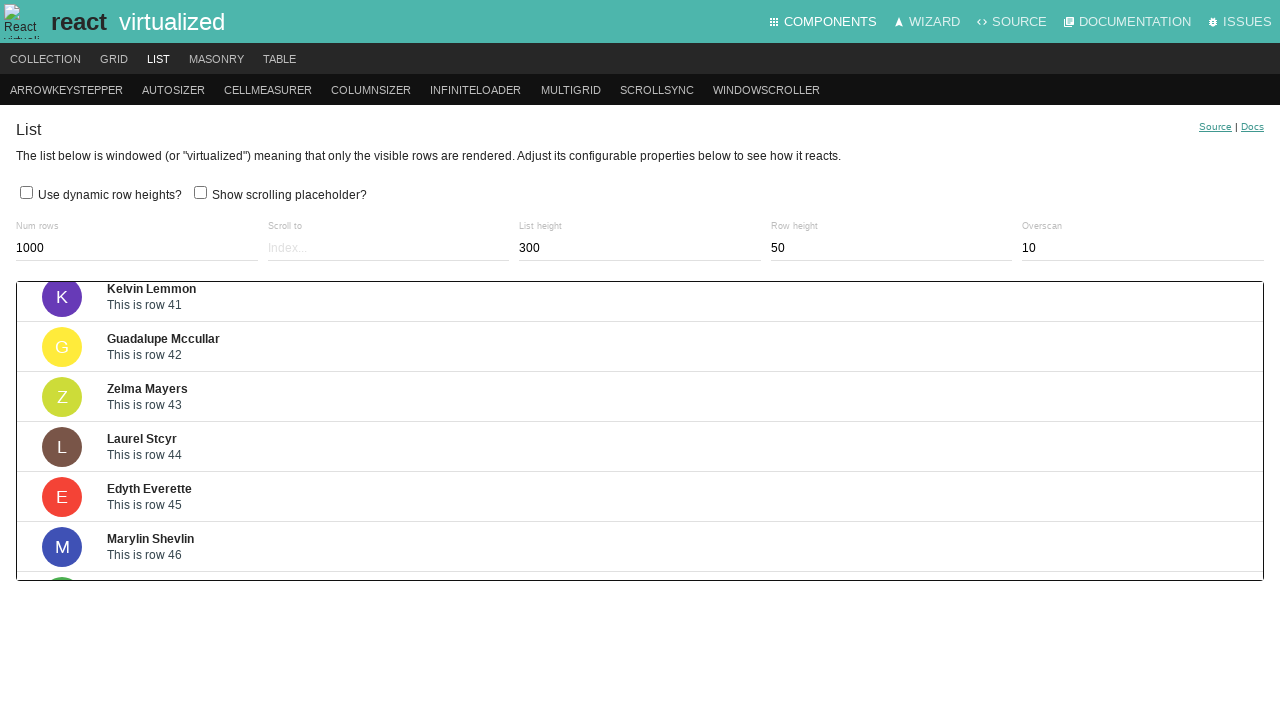

Waited 200ms for scroll animation to complete
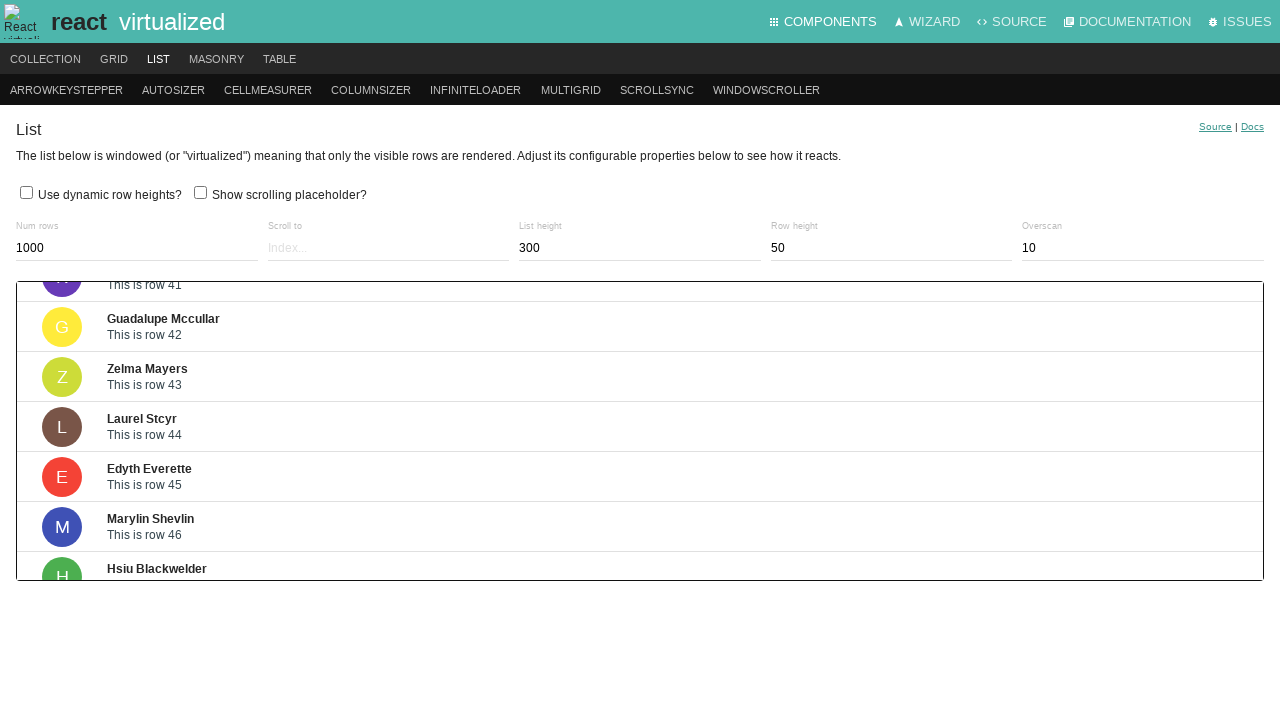

Pressed ArrowDown key to scroll down in virtualized list (iteration 53/200) on .ReactVirtualized__Grid__innerScrollContainer
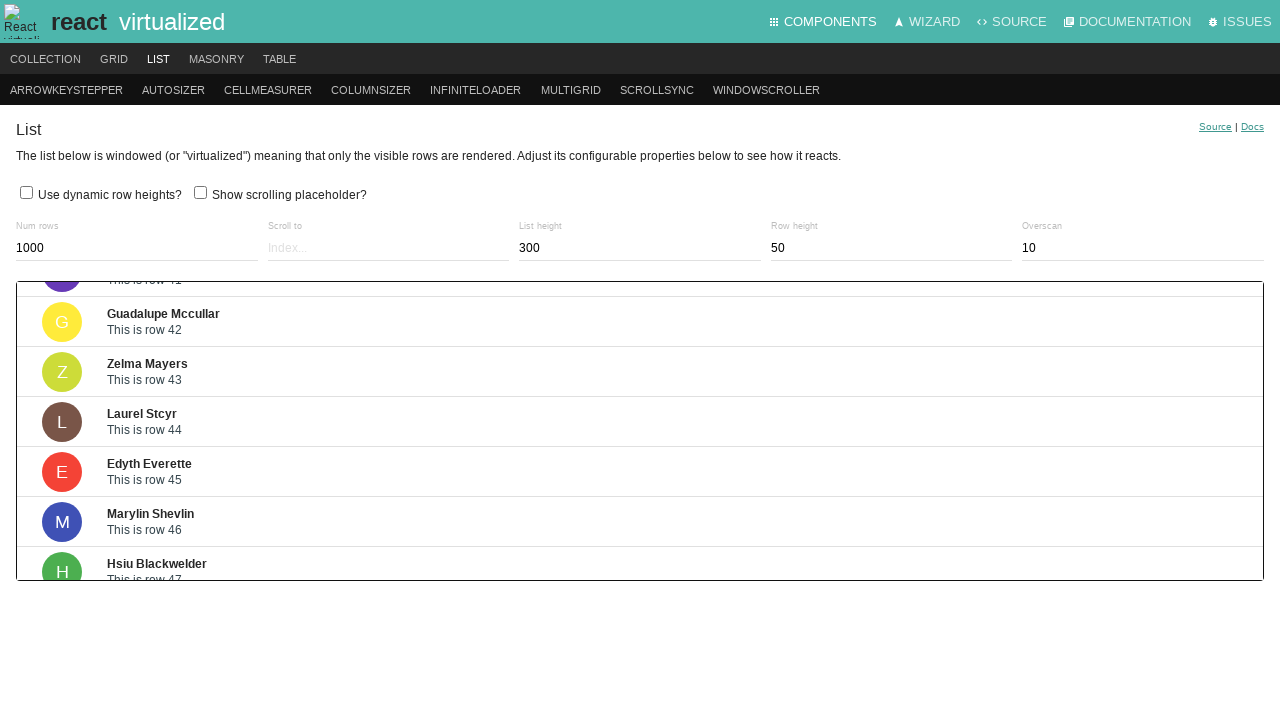

Waited 200ms for scroll animation to complete
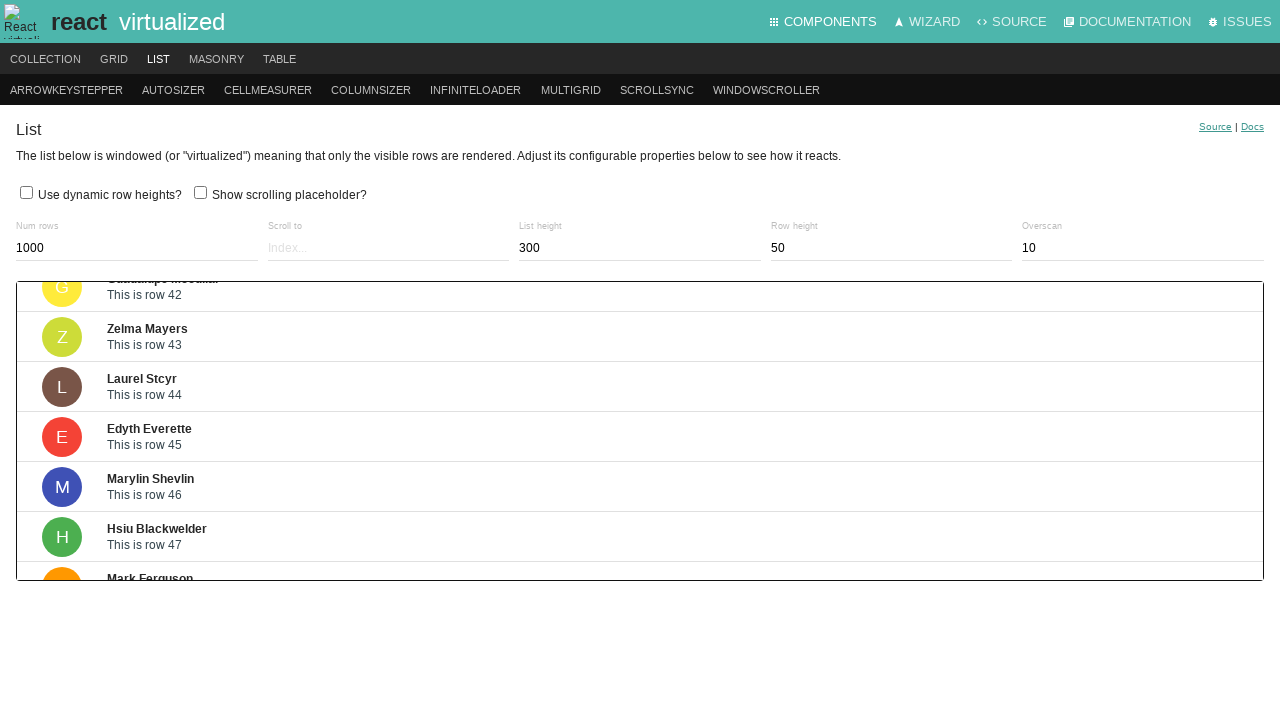

Pressed ArrowDown key to scroll down in virtualized list (iteration 54/200) on .ReactVirtualized__Grid__innerScrollContainer
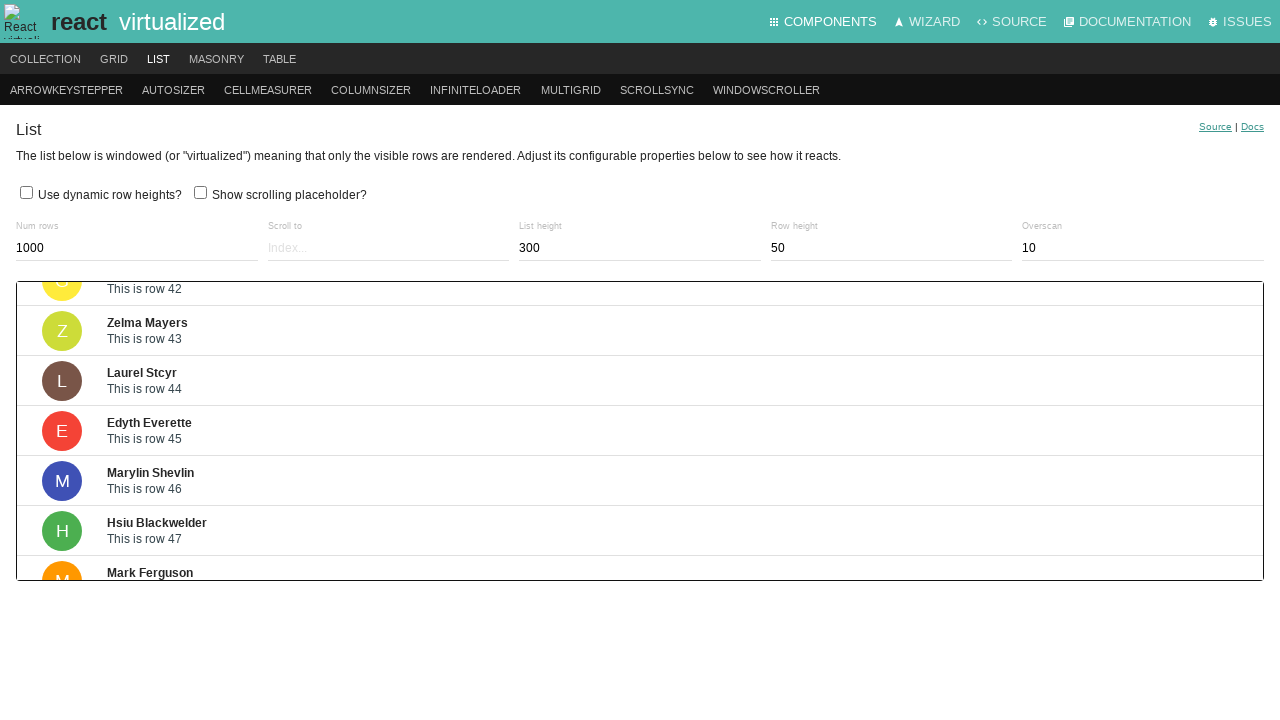

Waited 200ms for scroll animation to complete
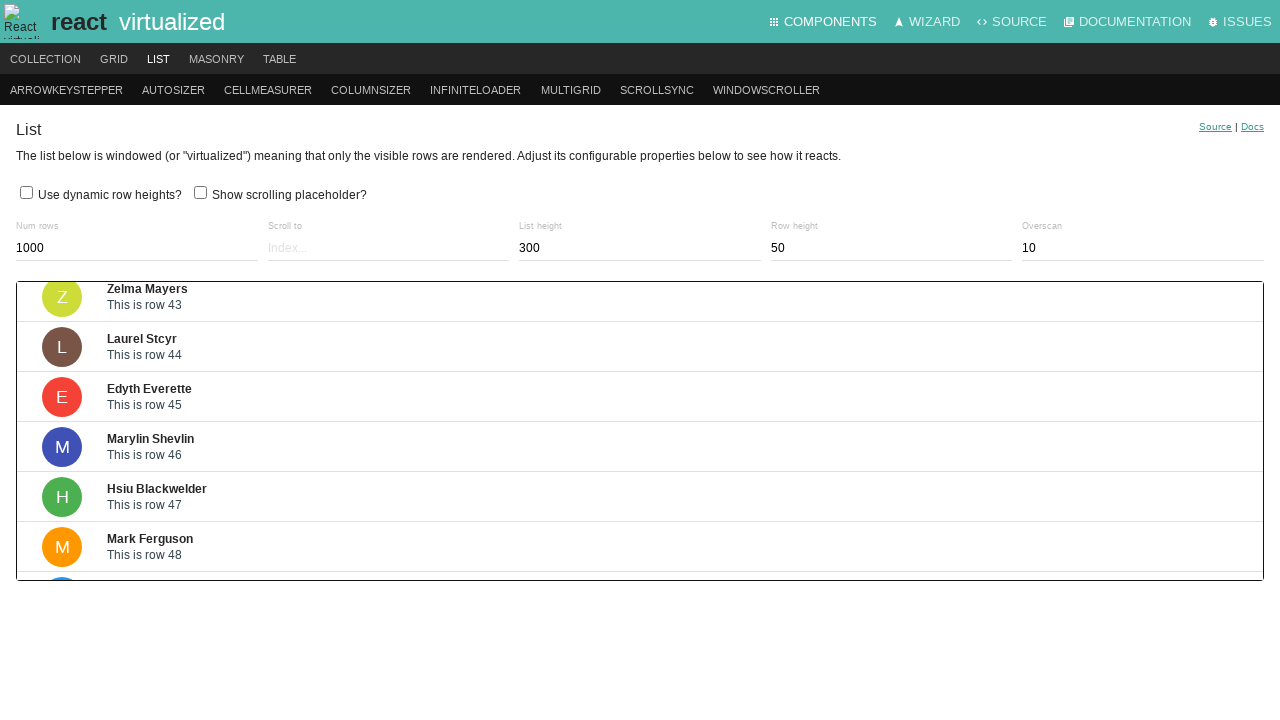

Pressed ArrowDown key to scroll down in virtualized list (iteration 55/200) on .ReactVirtualized__Grid__innerScrollContainer
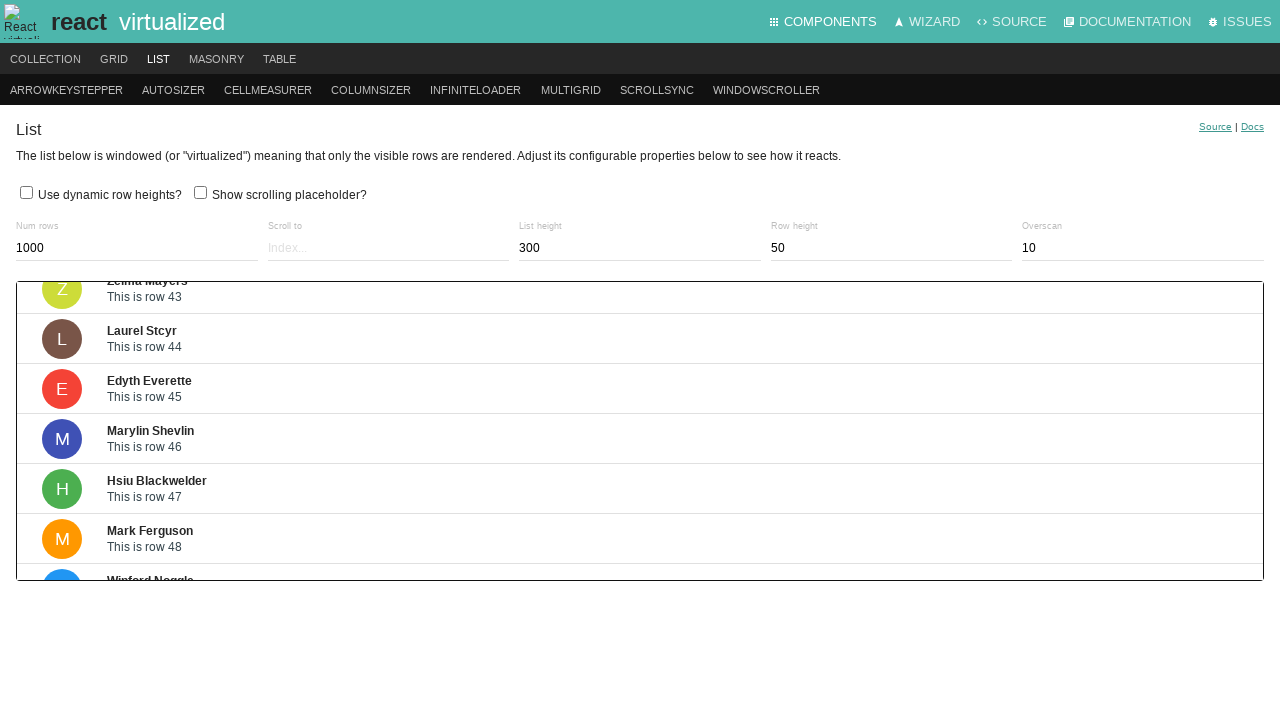

Waited 200ms for scroll animation to complete
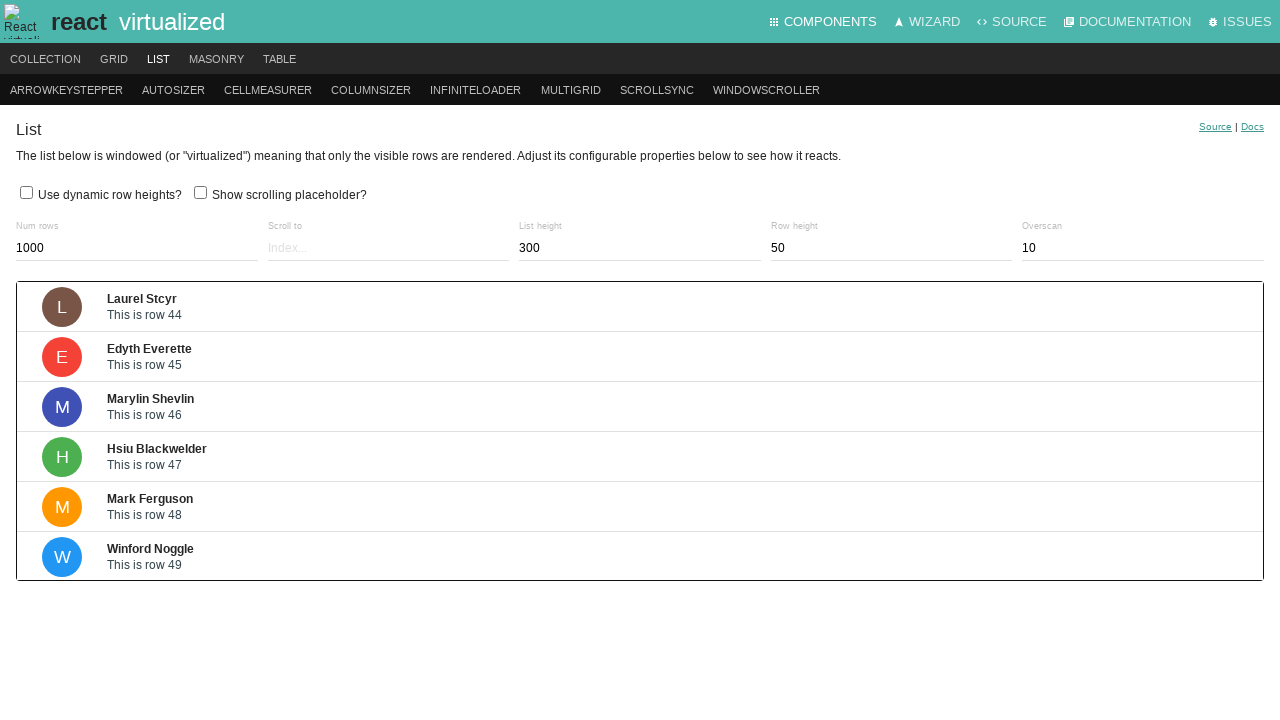

Pressed ArrowDown key to scroll down in virtualized list (iteration 56/200) on .ReactVirtualized__Grid__innerScrollContainer
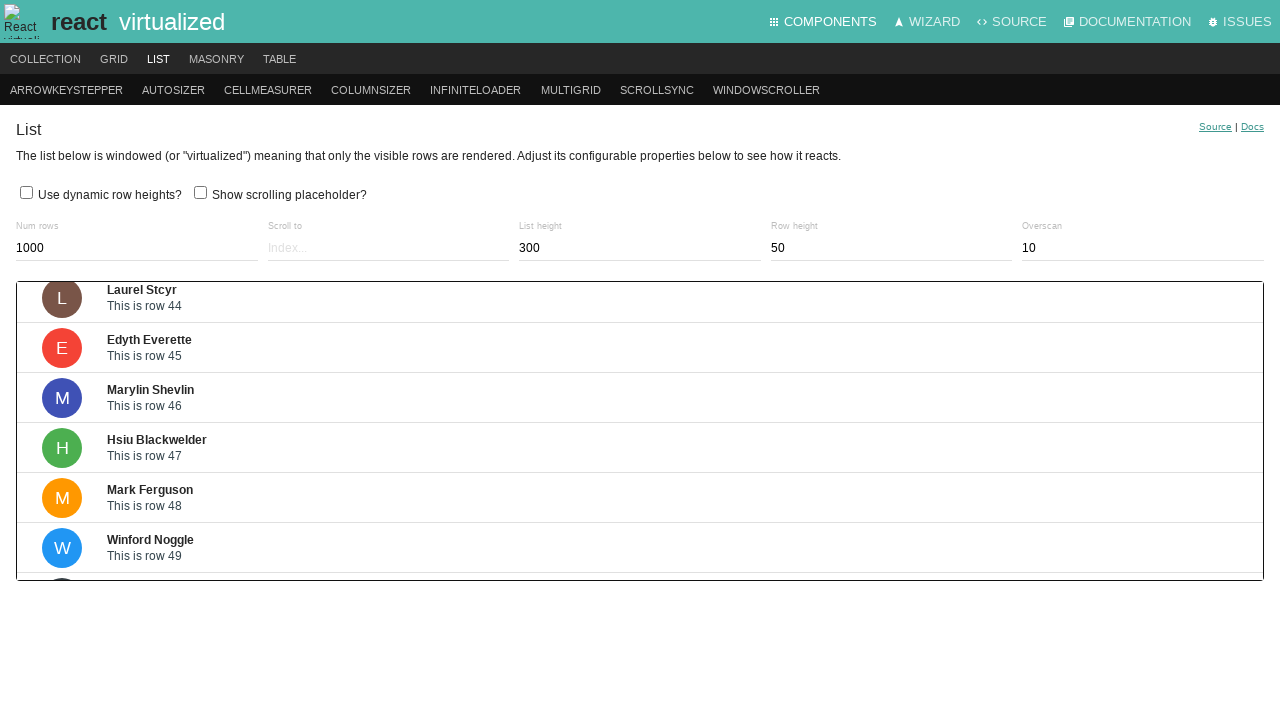

Waited 200ms for scroll animation to complete
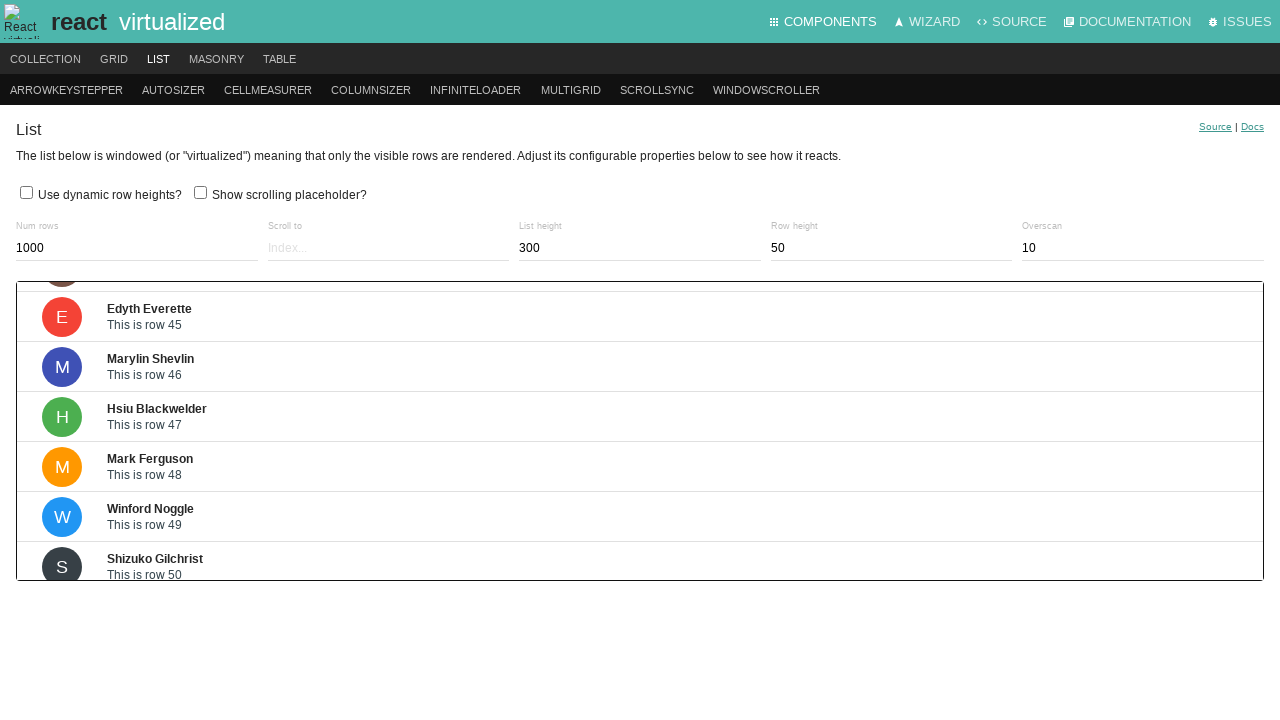

Pressed ArrowDown key to scroll down in virtualized list (iteration 57/200) on .ReactVirtualized__Grid__innerScrollContainer
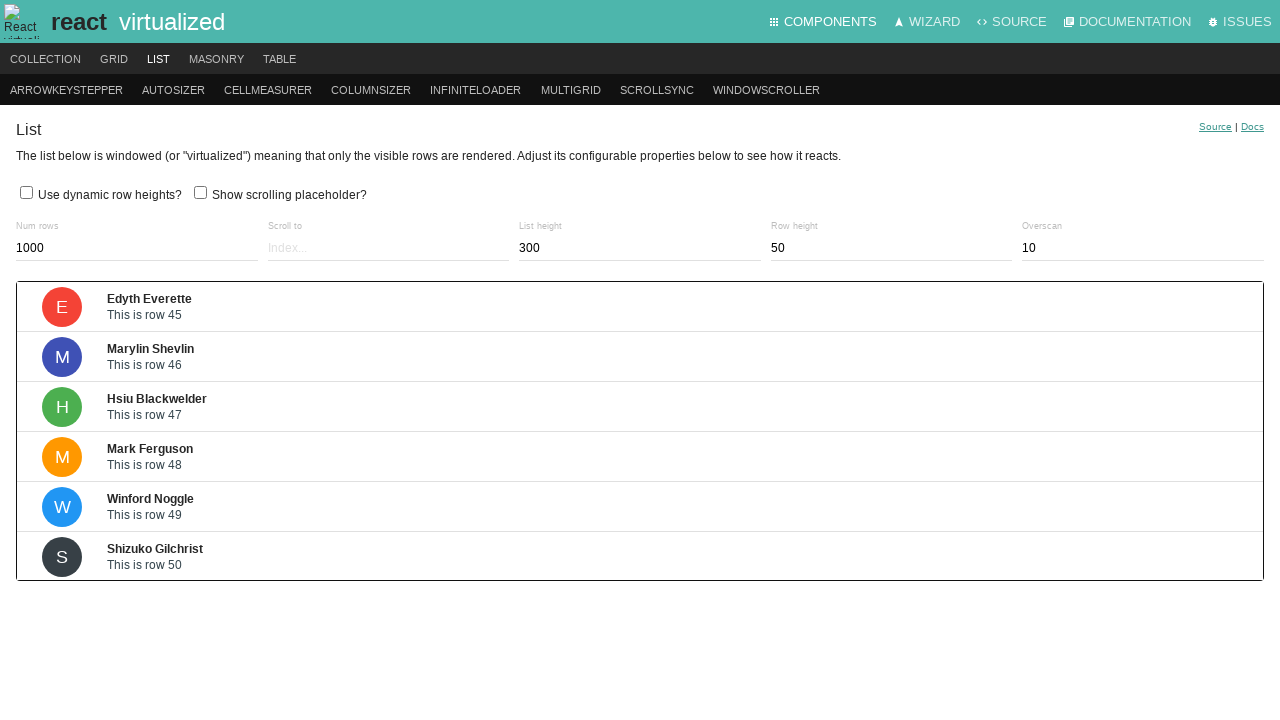

Waited 200ms for scroll animation to complete
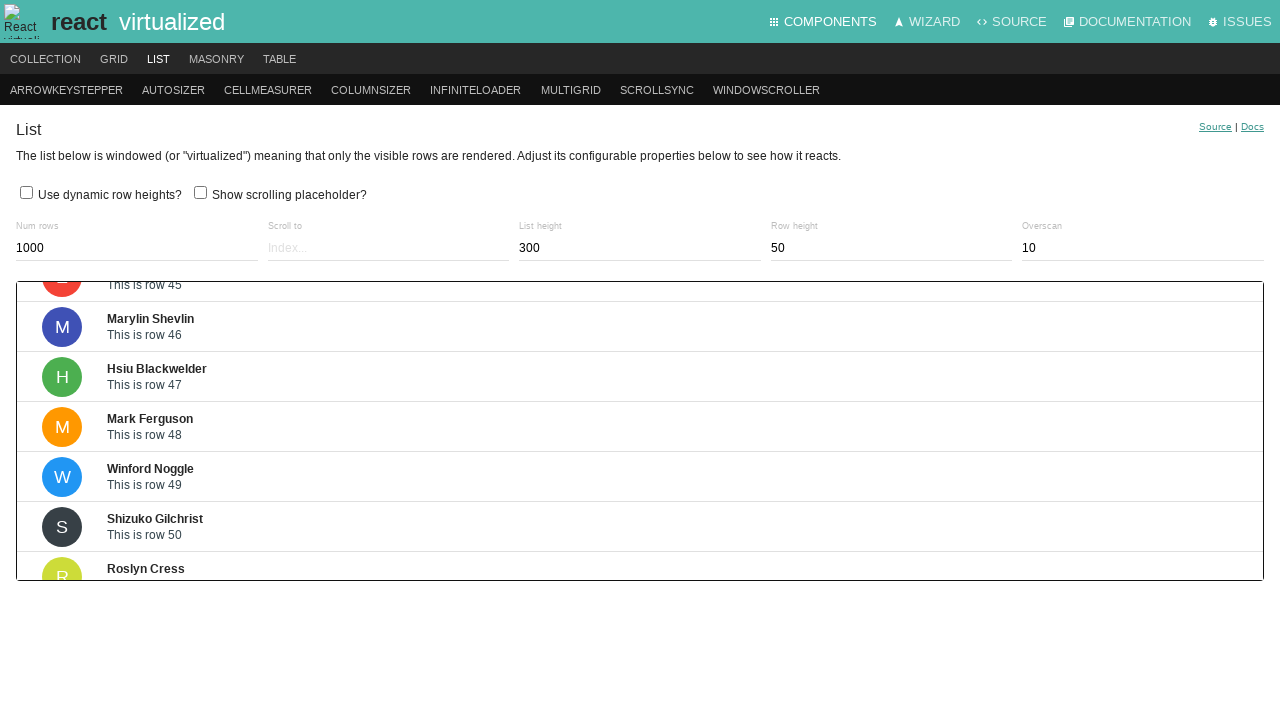

Pressed ArrowDown key to scroll down in virtualized list (iteration 58/200) on .ReactVirtualized__Grid__innerScrollContainer
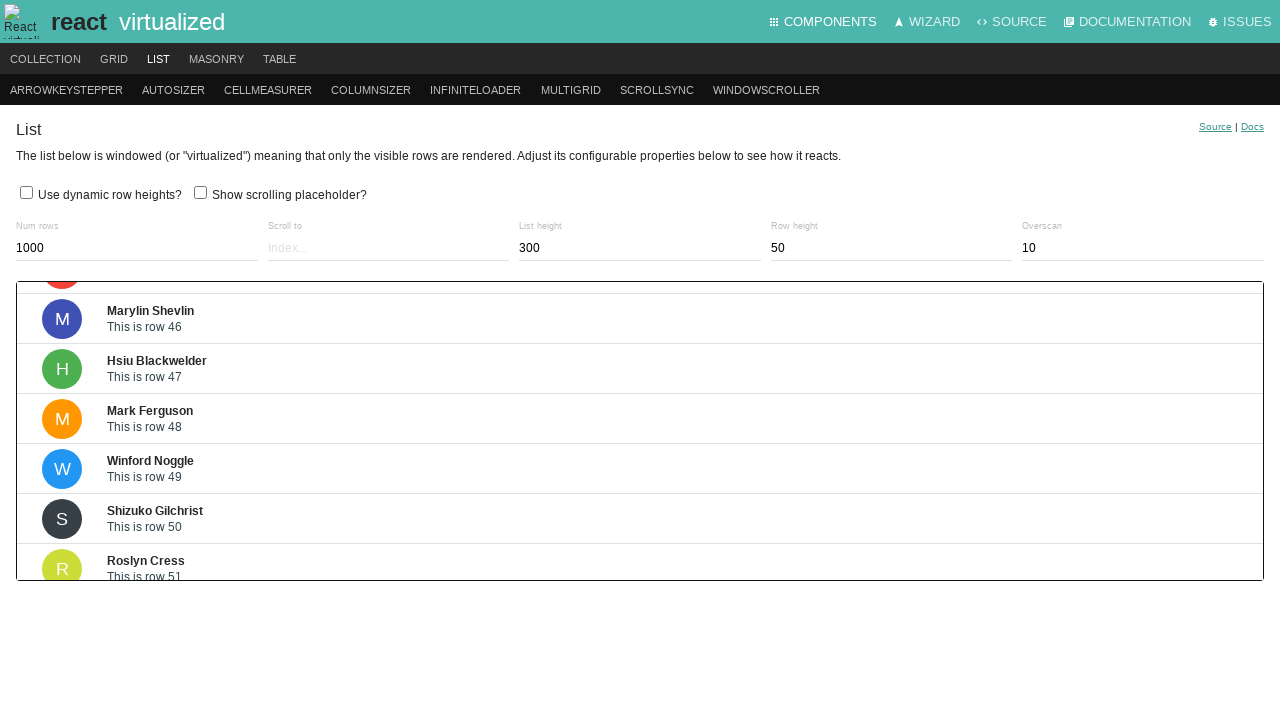

Waited 200ms for scroll animation to complete
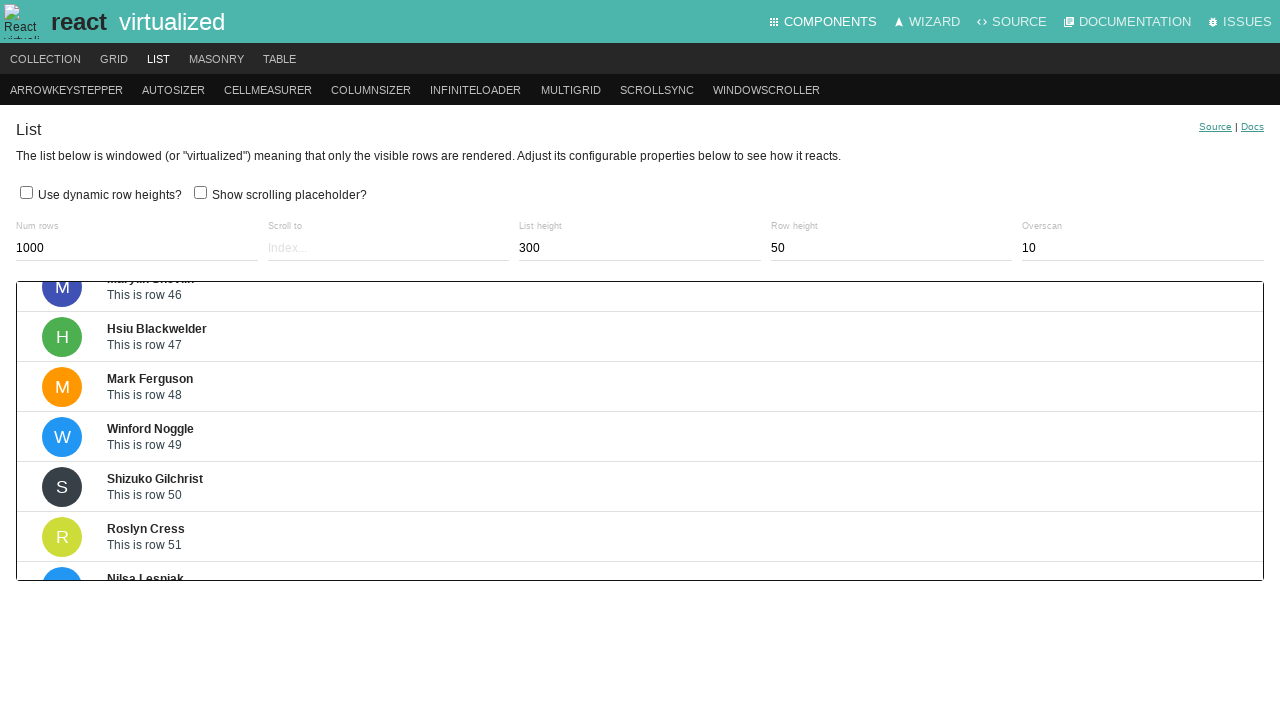

Pressed ArrowDown key to scroll down in virtualized list (iteration 59/200) on .ReactVirtualized__Grid__innerScrollContainer
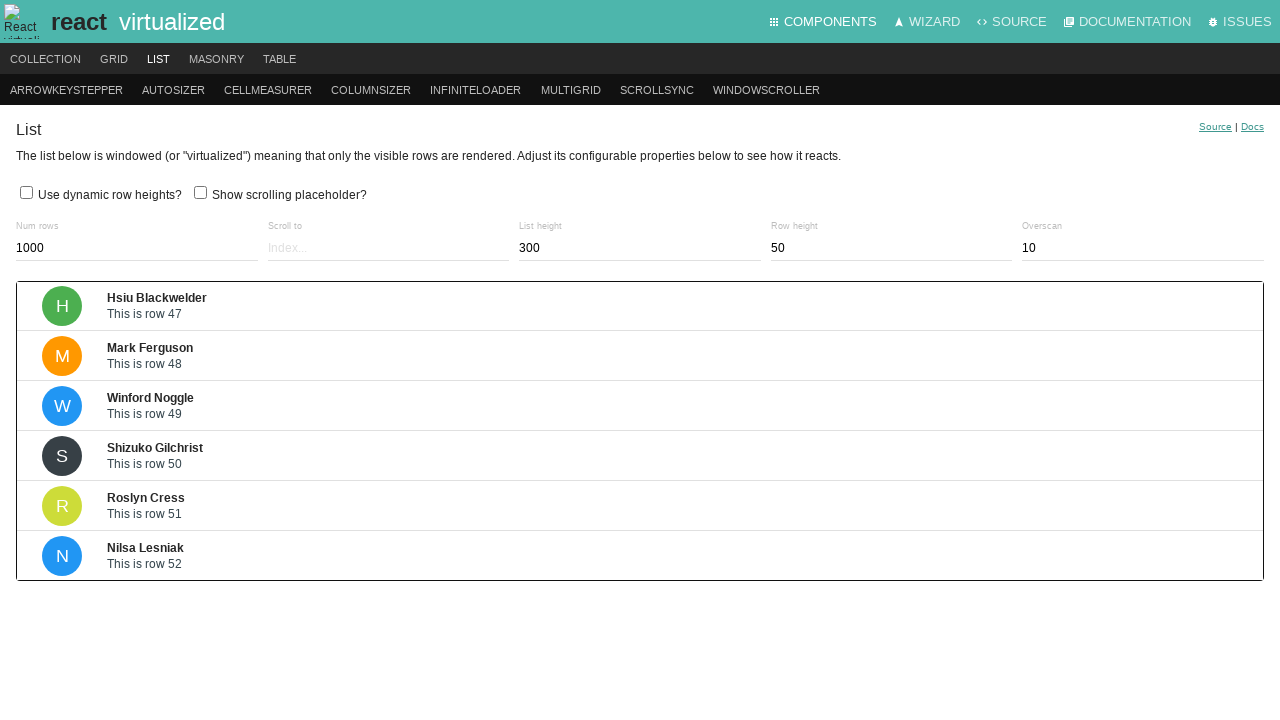

Waited 200ms for scroll animation to complete
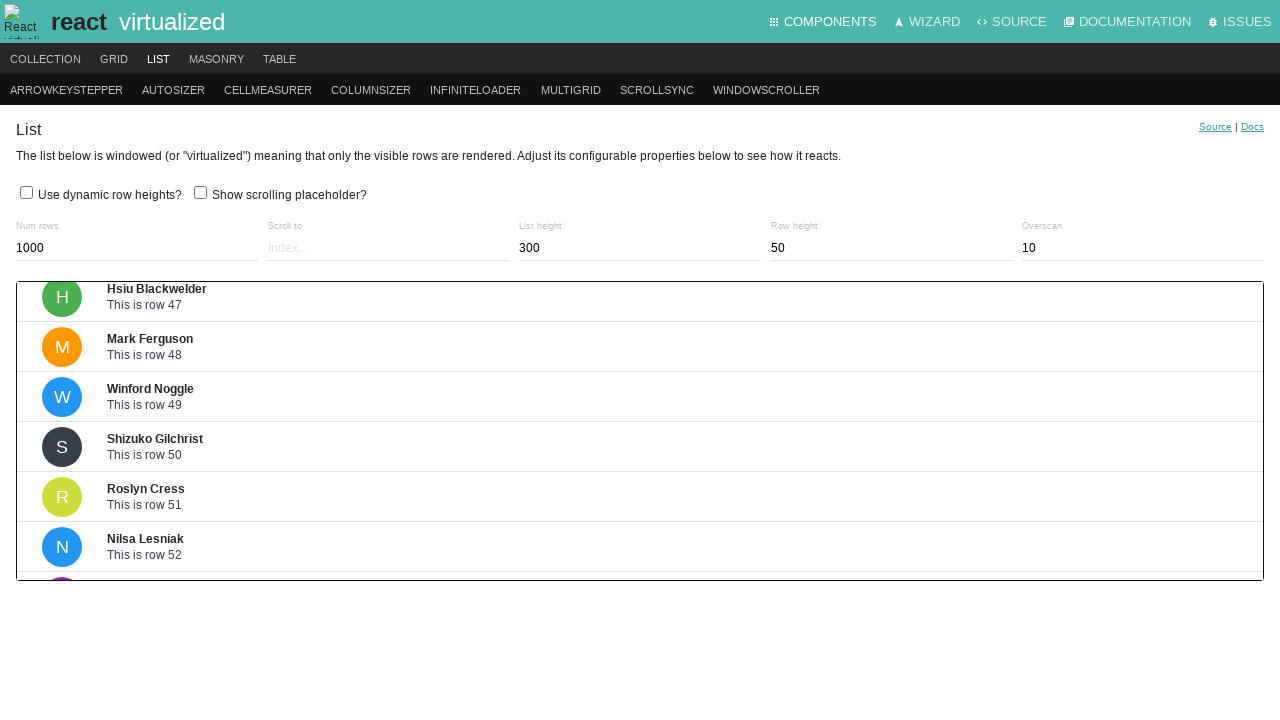

Pressed ArrowDown key to scroll down in virtualized list (iteration 60/200) on .ReactVirtualized__Grid__innerScrollContainer
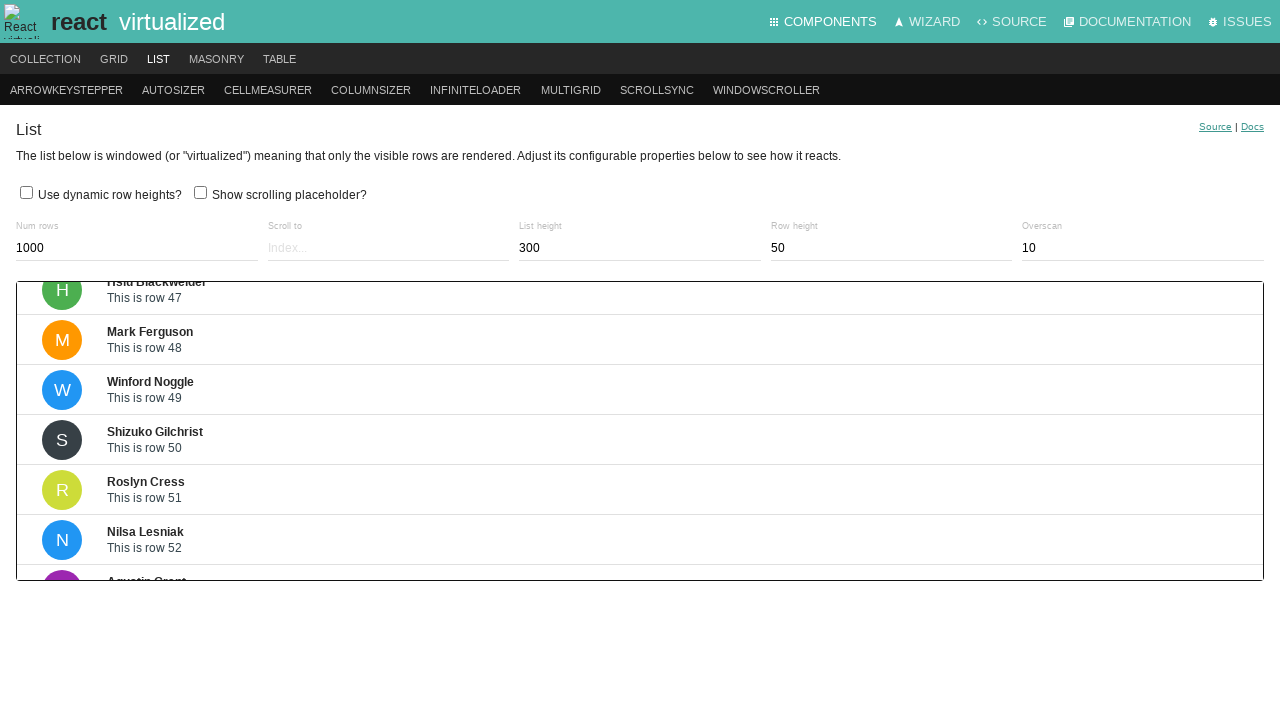

Waited 200ms for scroll animation to complete
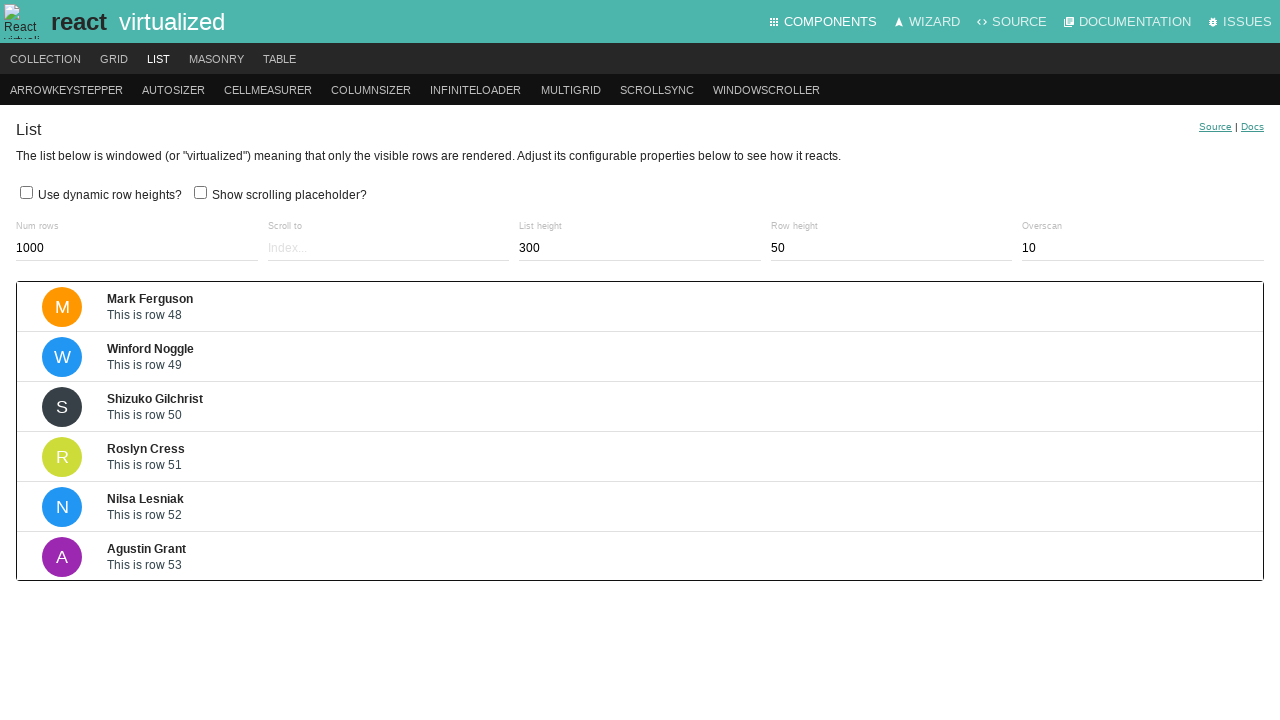

Pressed ArrowDown key to scroll down in virtualized list (iteration 61/200) on .ReactVirtualized__Grid__innerScrollContainer
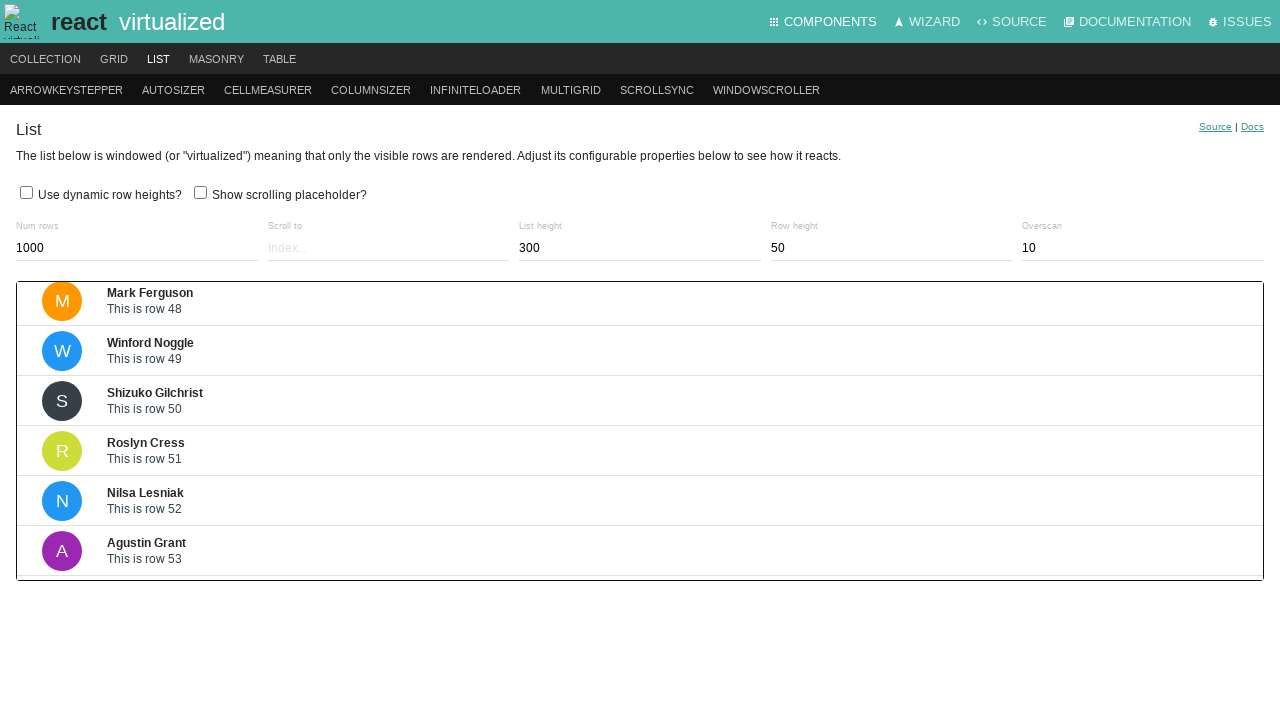

Waited 200ms for scroll animation to complete
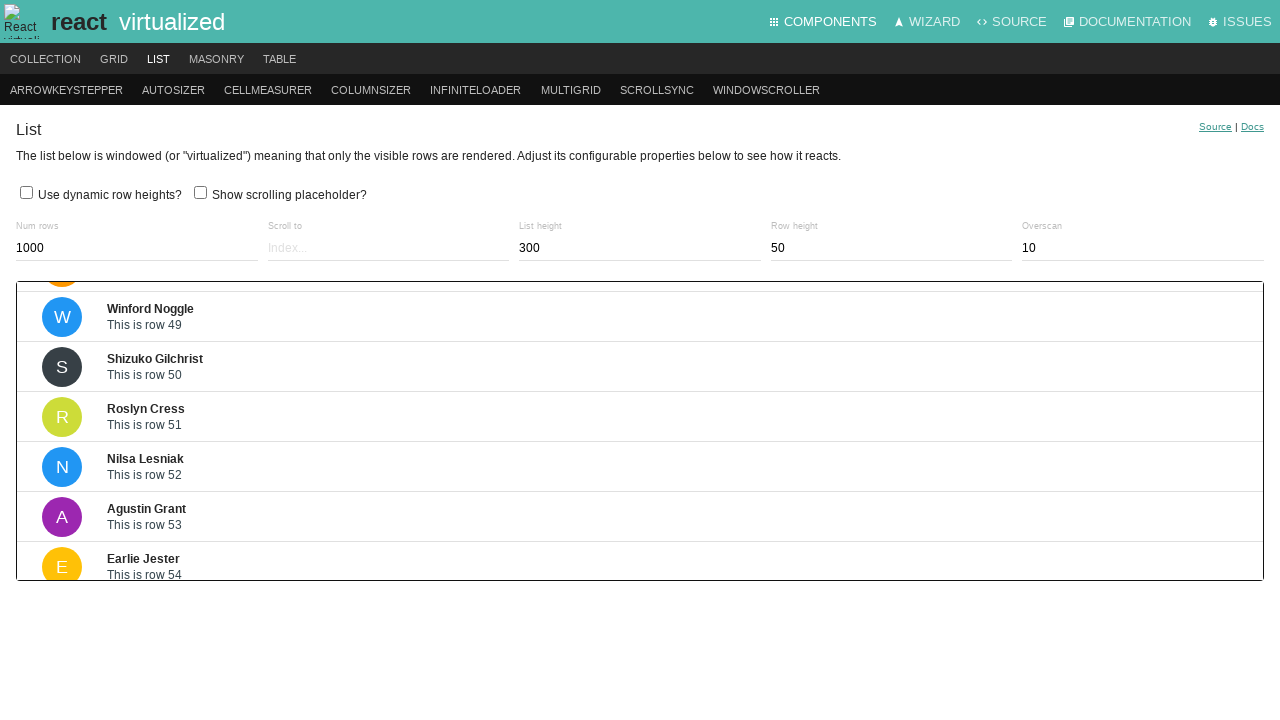

Pressed ArrowDown key to scroll down in virtualized list (iteration 62/200) on .ReactVirtualized__Grid__innerScrollContainer
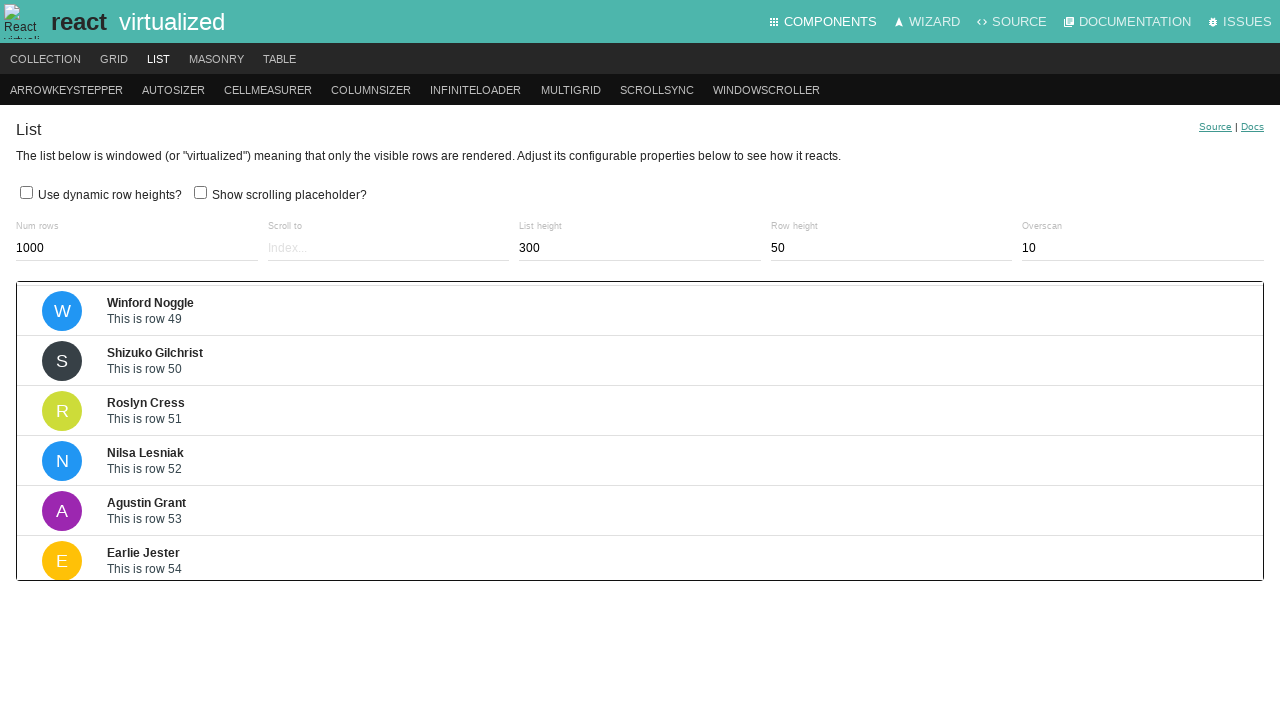

Waited 200ms for scroll animation to complete
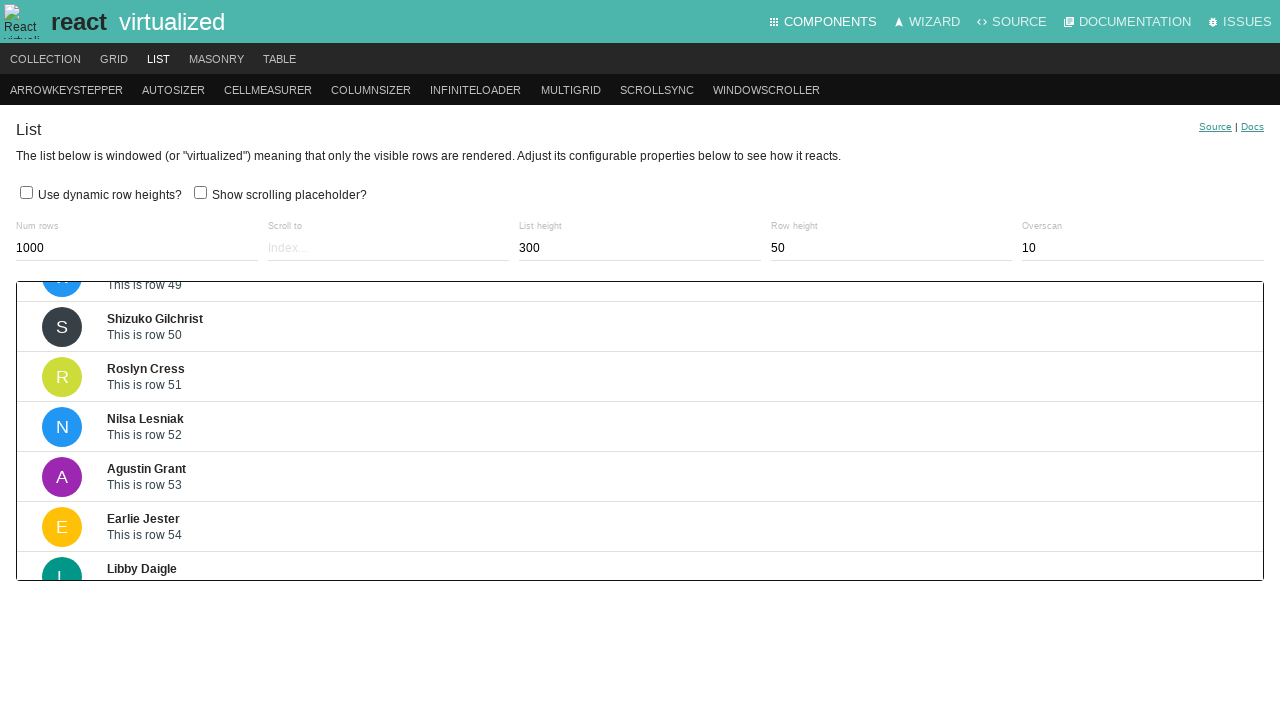

Pressed ArrowDown key to scroll down in virtualized list (iteration 63/200) on .ReactVirtualized__Grid__innerScrollContainer
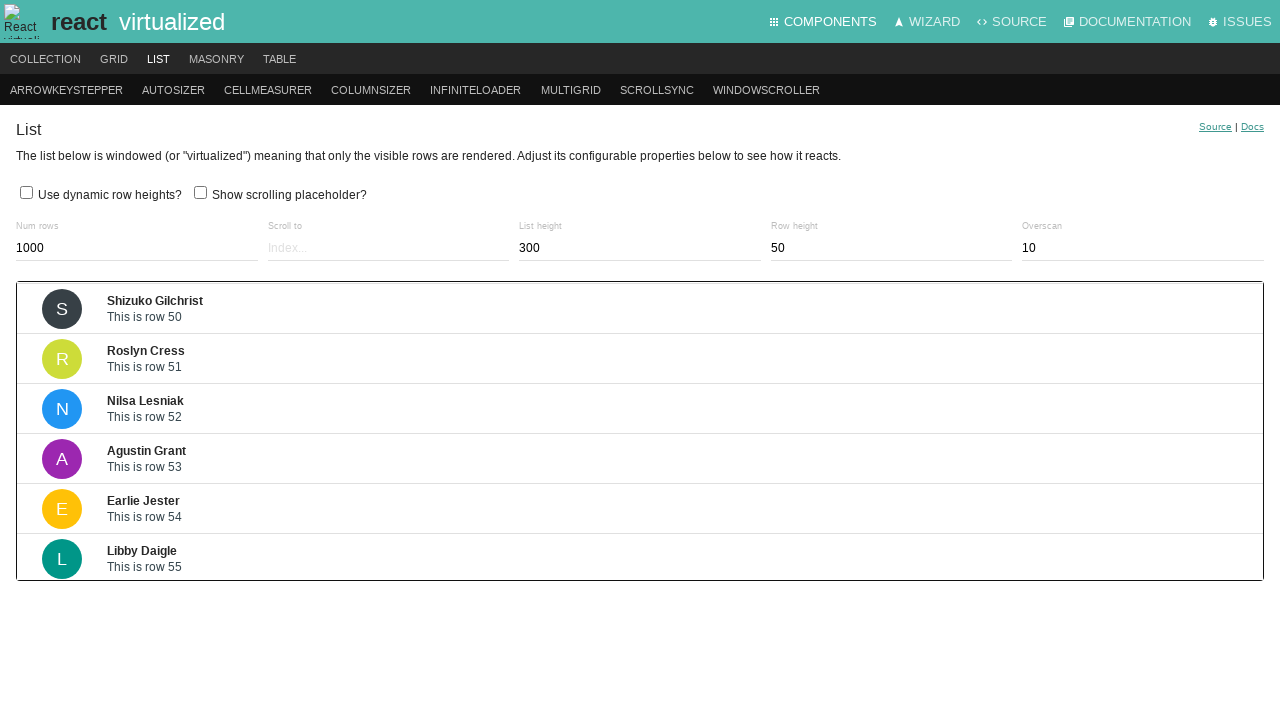

Waited 200ms for scroll animation to complete
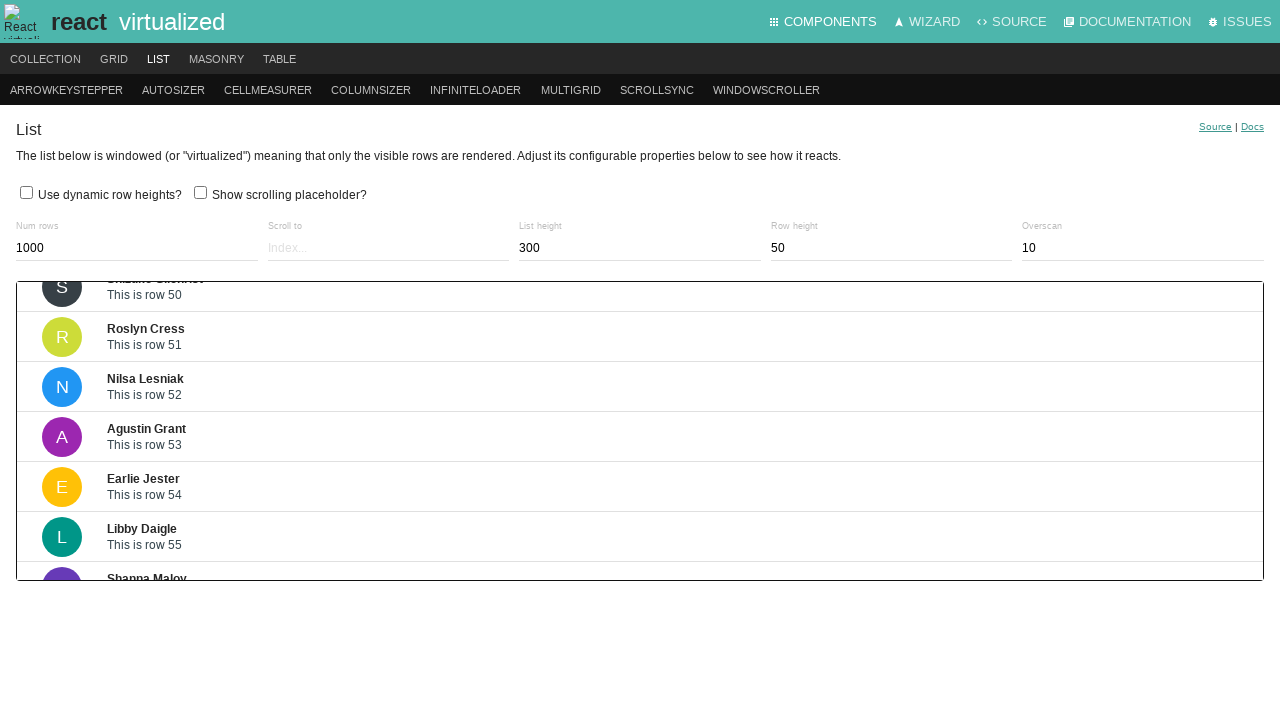

Pressed ArrowDown key to scroll down in virtualized list (iteration 64/200) on .ReactVirtualized__Grid__innerScrollContainer
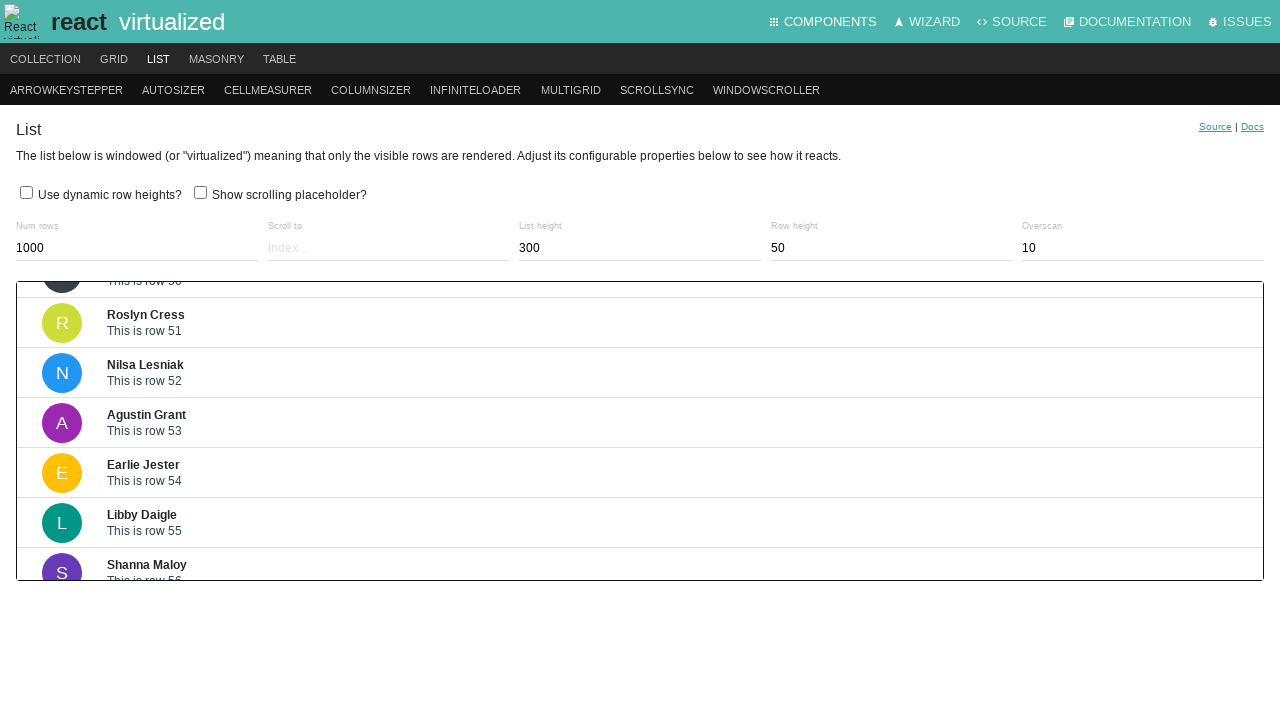

Waited 200ms for scroll animation to complete
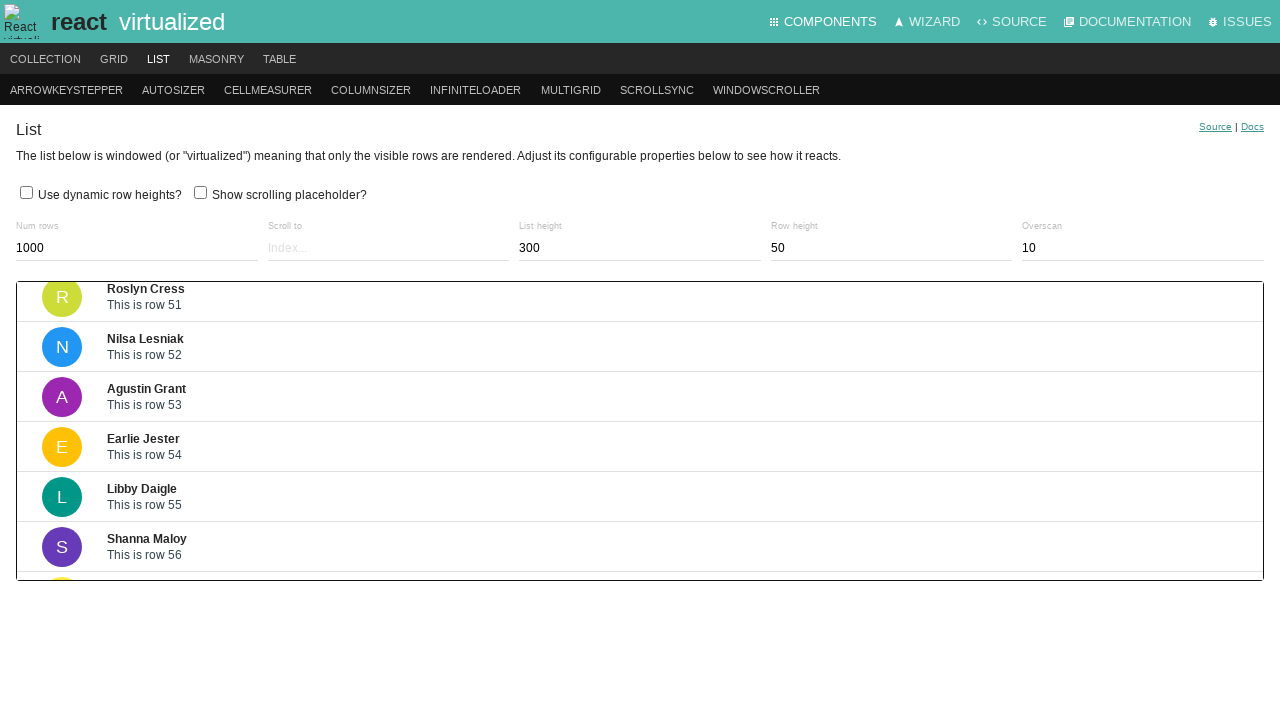

Pressed ArrowDown key to scroll down in virtualized list (iteration 65/200) on .ReactVirtualized__Grid__innerScrollContainer
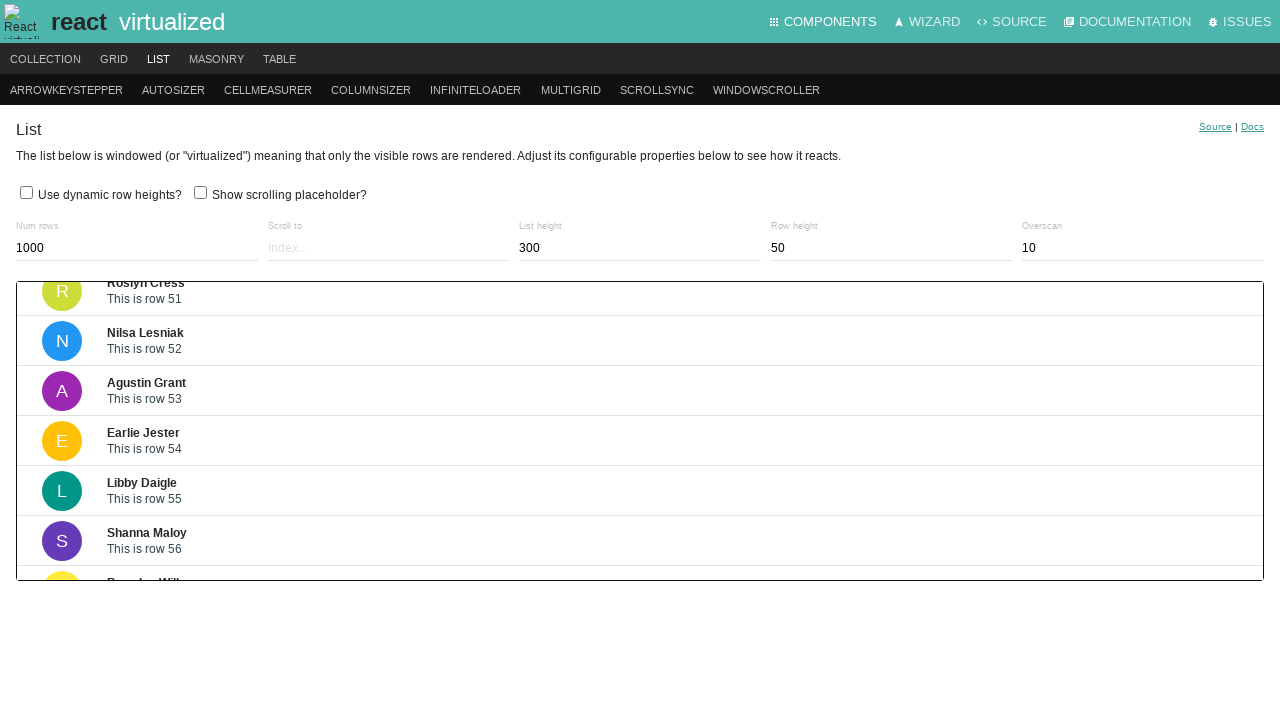

Waited 200ms for scroll animation to complete
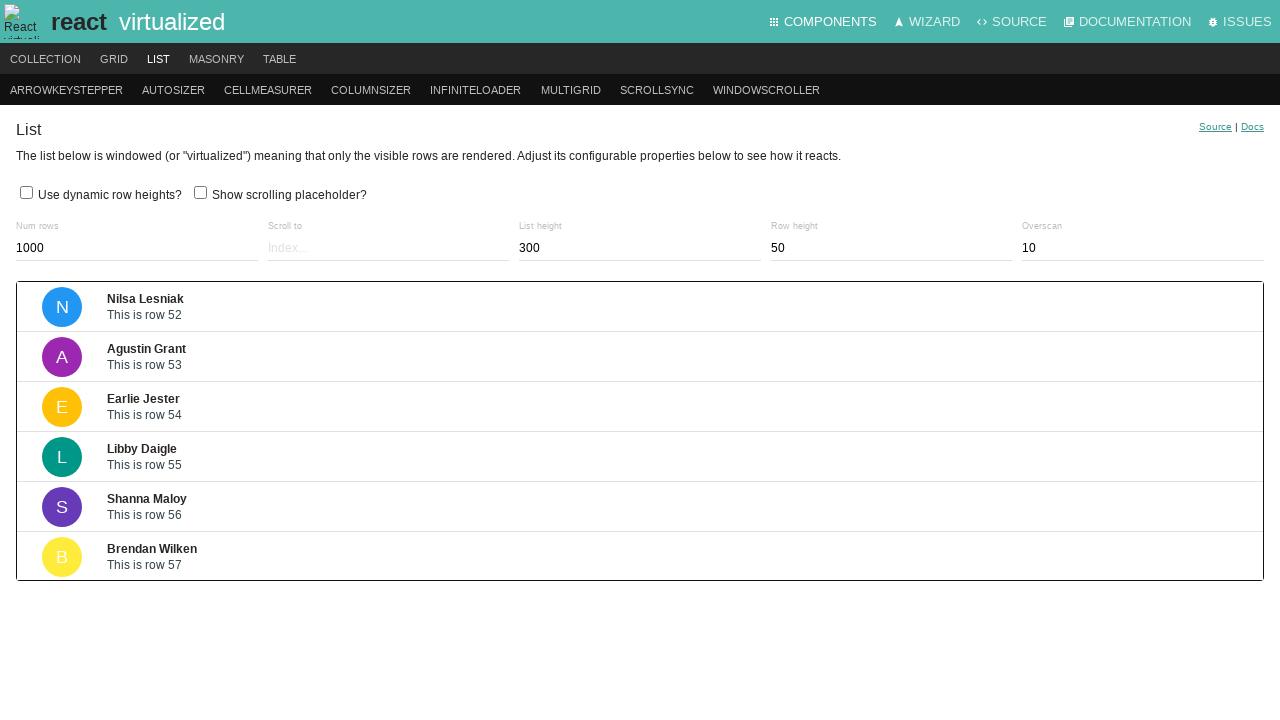

Pressed ArrowDown key to scroll down in virtualized list (iteration 66/200) on .ReactVirtualized__Grid__innerScrollContainer
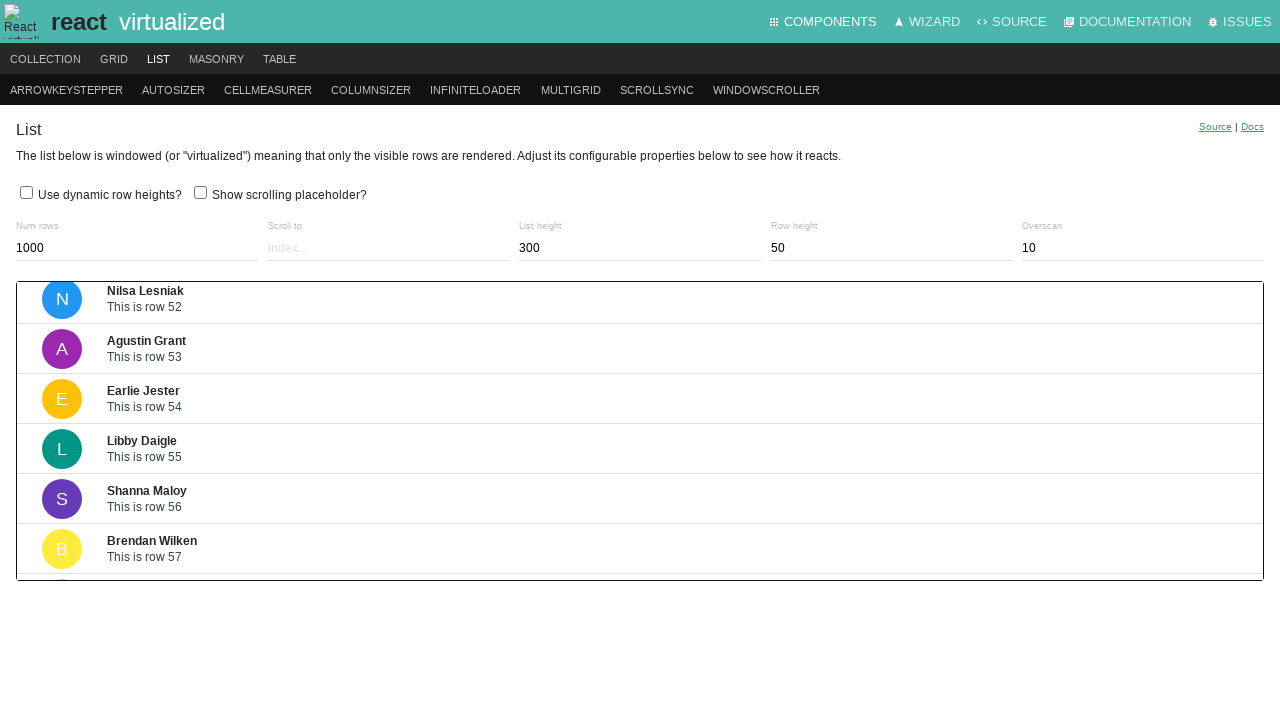

Waited 200ms for scroll animation to complete
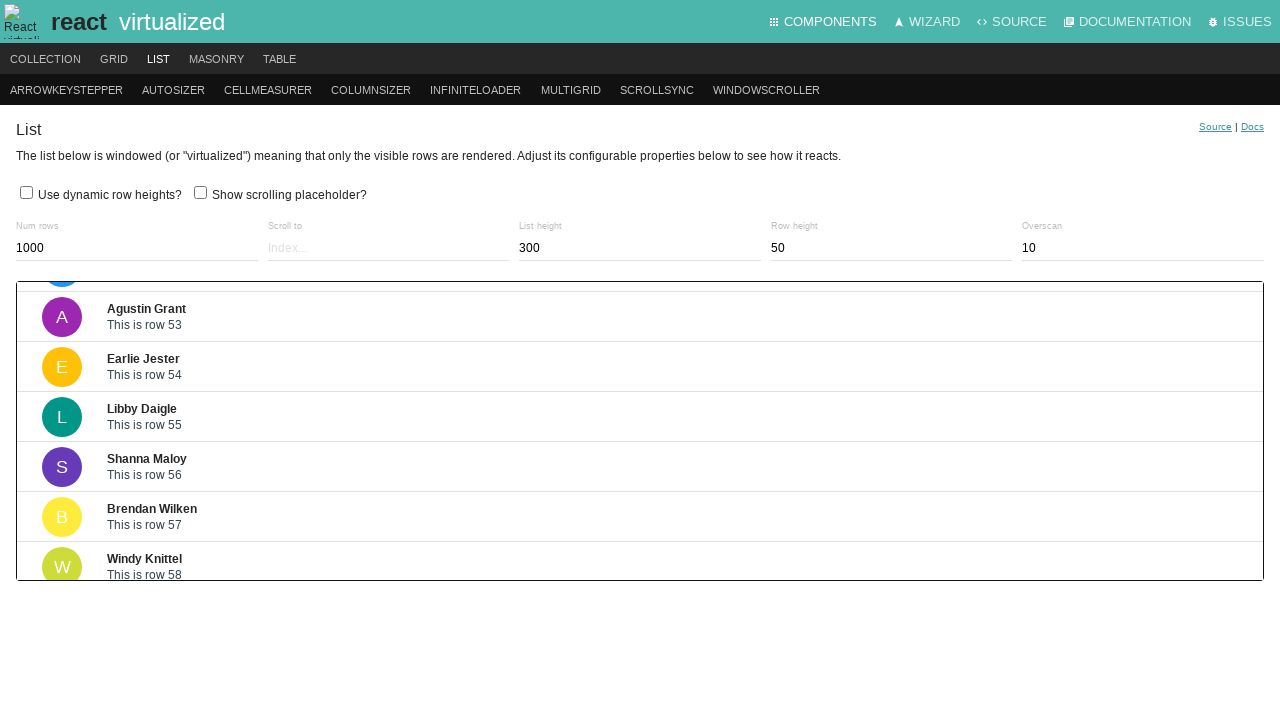

Pressed ArrowDown key to scroll down in virtualized list (iteration 67/200) on .ReactVirtualized__Grid__innerScrollContainer
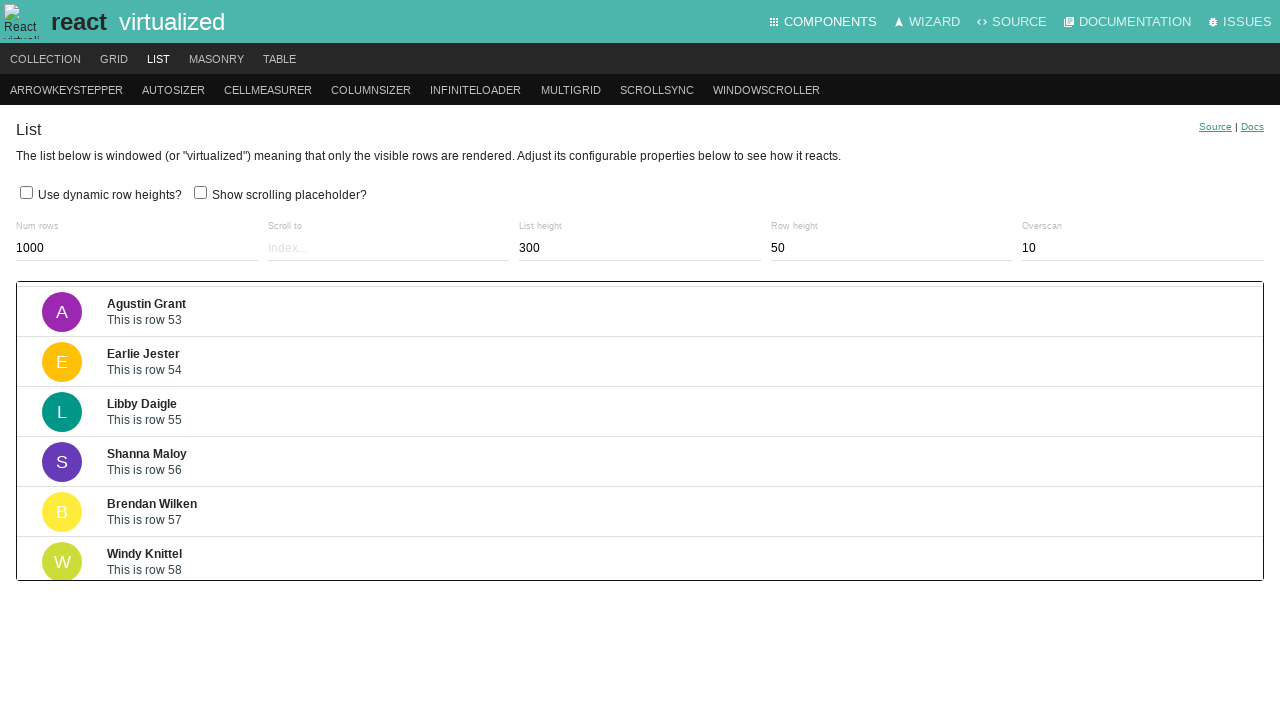

Waited 200ms for scroll animation to complete
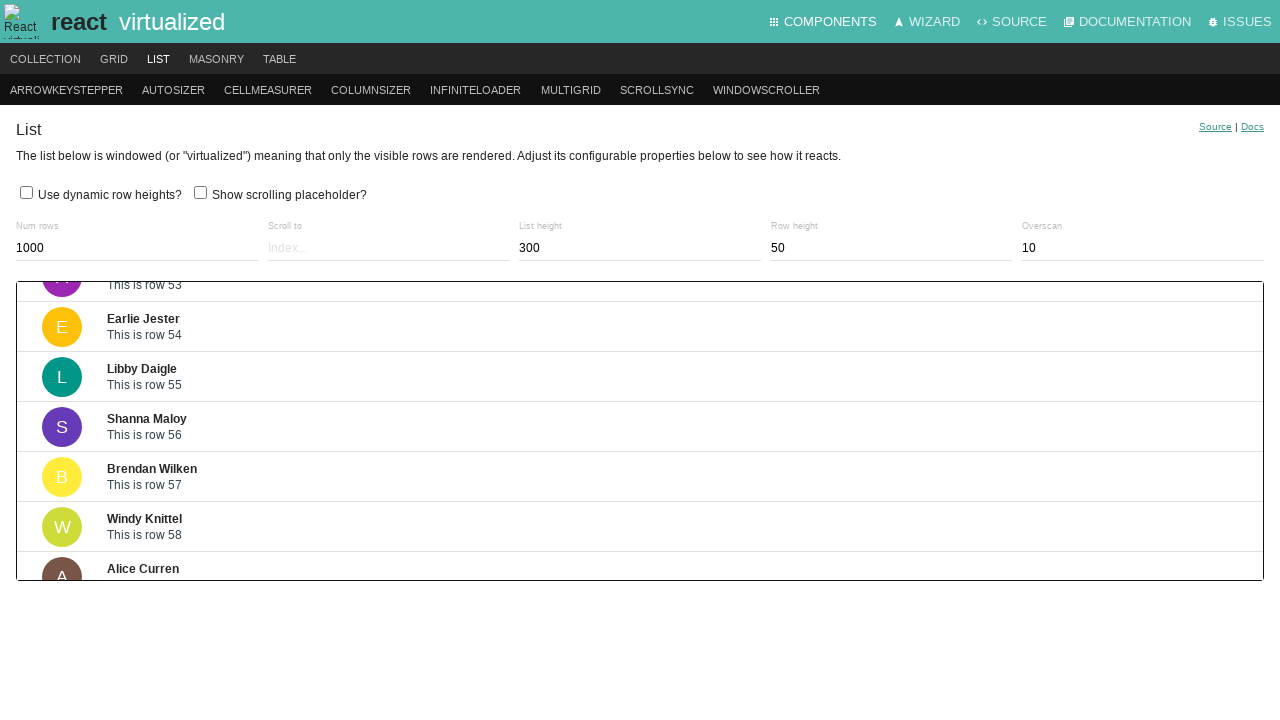

Pressed ArrowDown key to scroll down in virtualized list (iteration 68/200) on .ReactVirtualized__Grid__innerScrollContainer
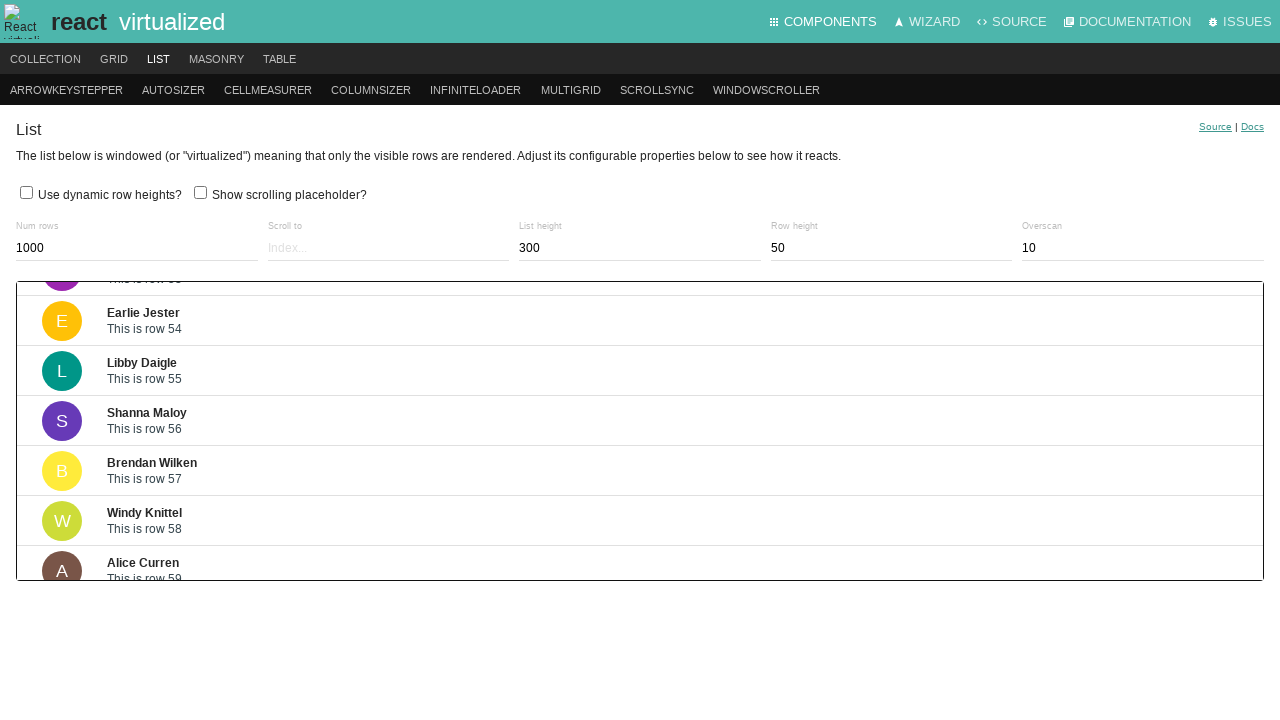

Waited 200ms for scroll animation to complete
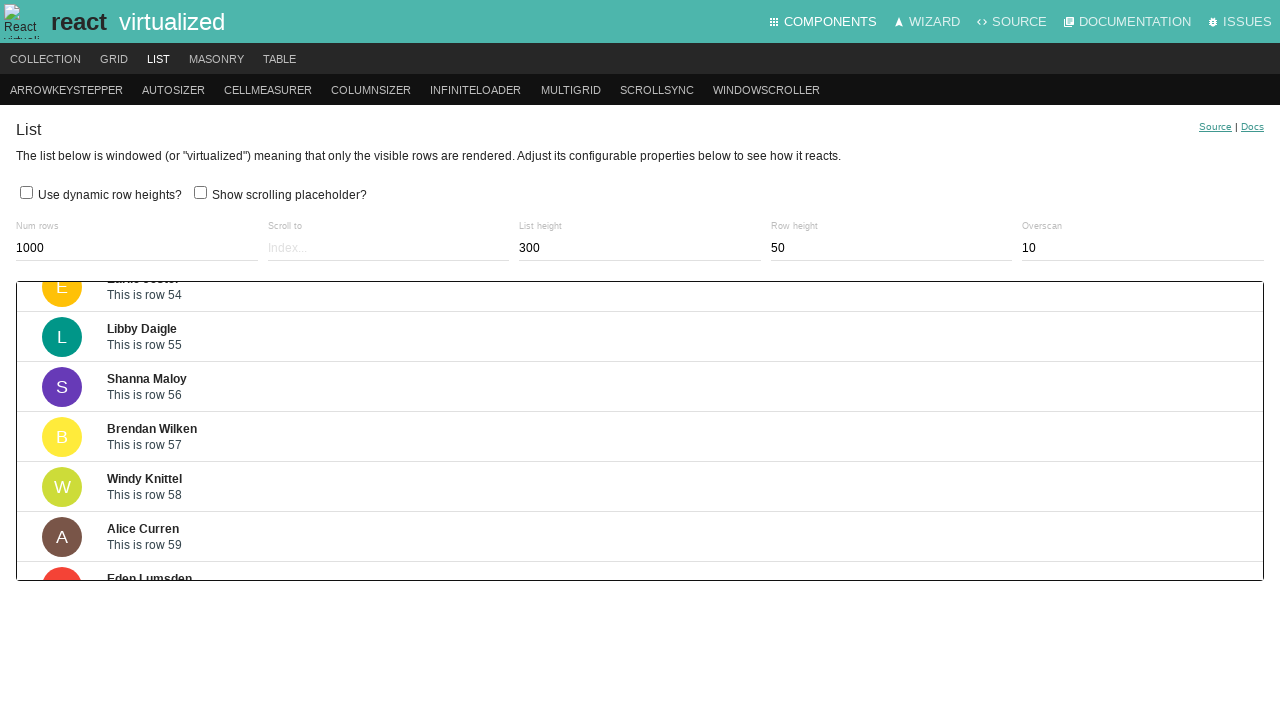

Pressed ArrowDown key to scroll down in virtualized list (iteration 69/200) on .ReactVirtualized__Grid__innerScrollContainer
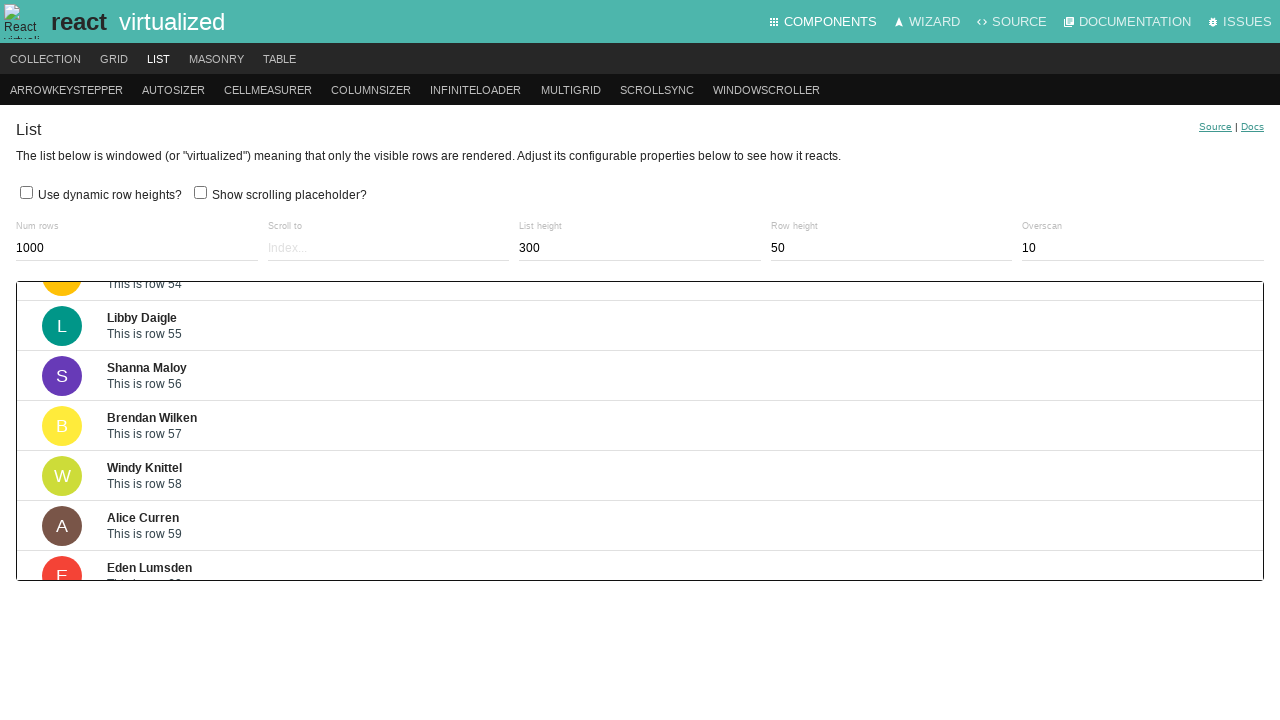

Waited 200ms for scroll animation to complete
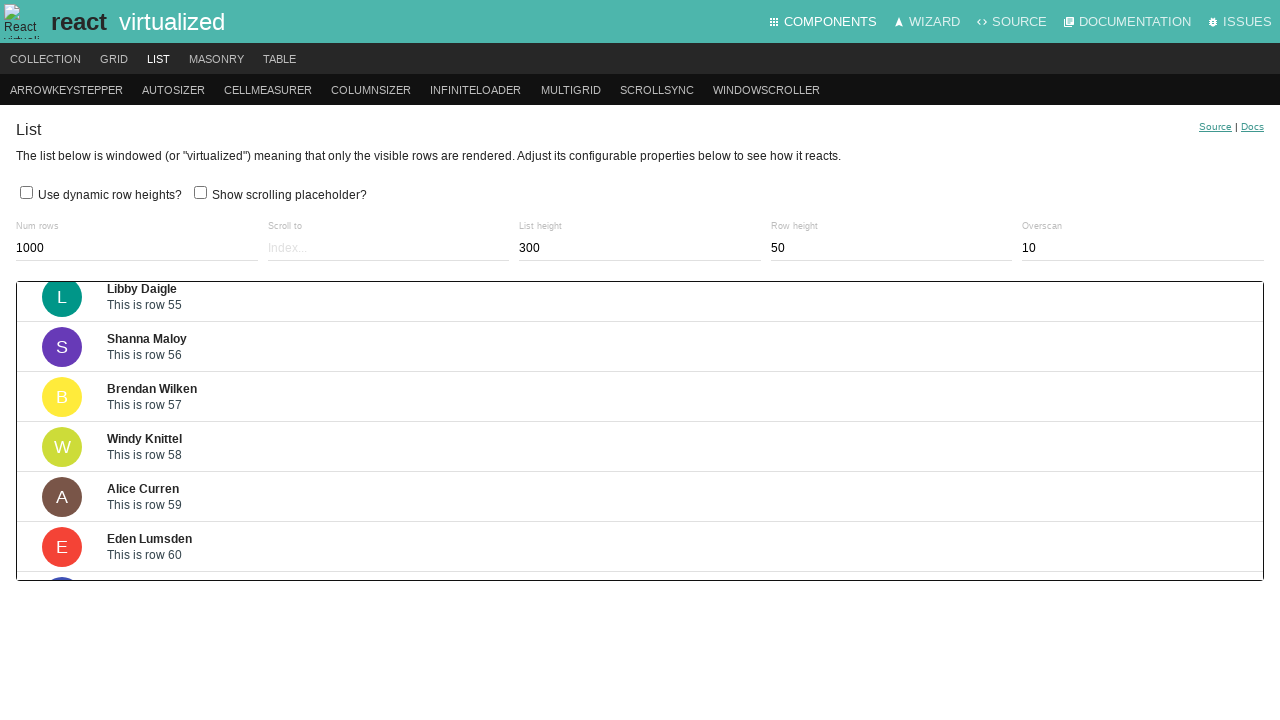

Pressed ArrowDown key to scroll down in virtualized list (iteration 70/200) on .ReactVirtualized__Grid__innerScrollContainer
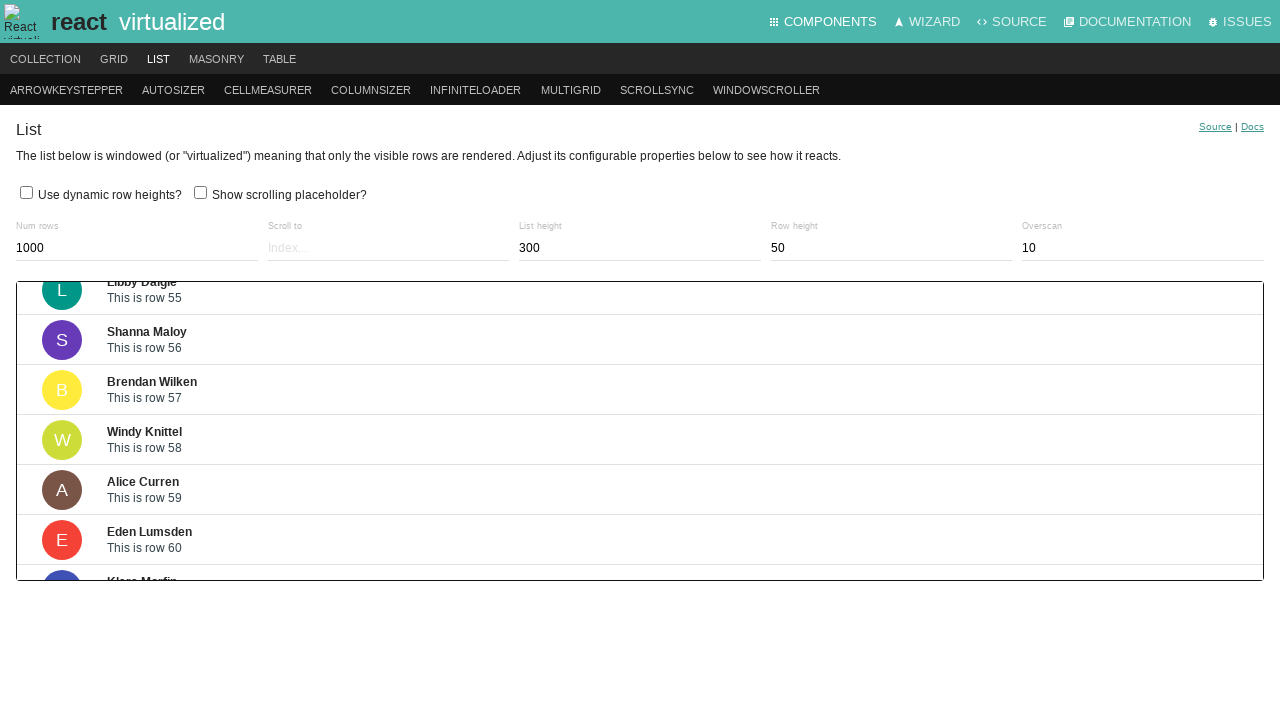

Waited 200ms for scroll animation to complete
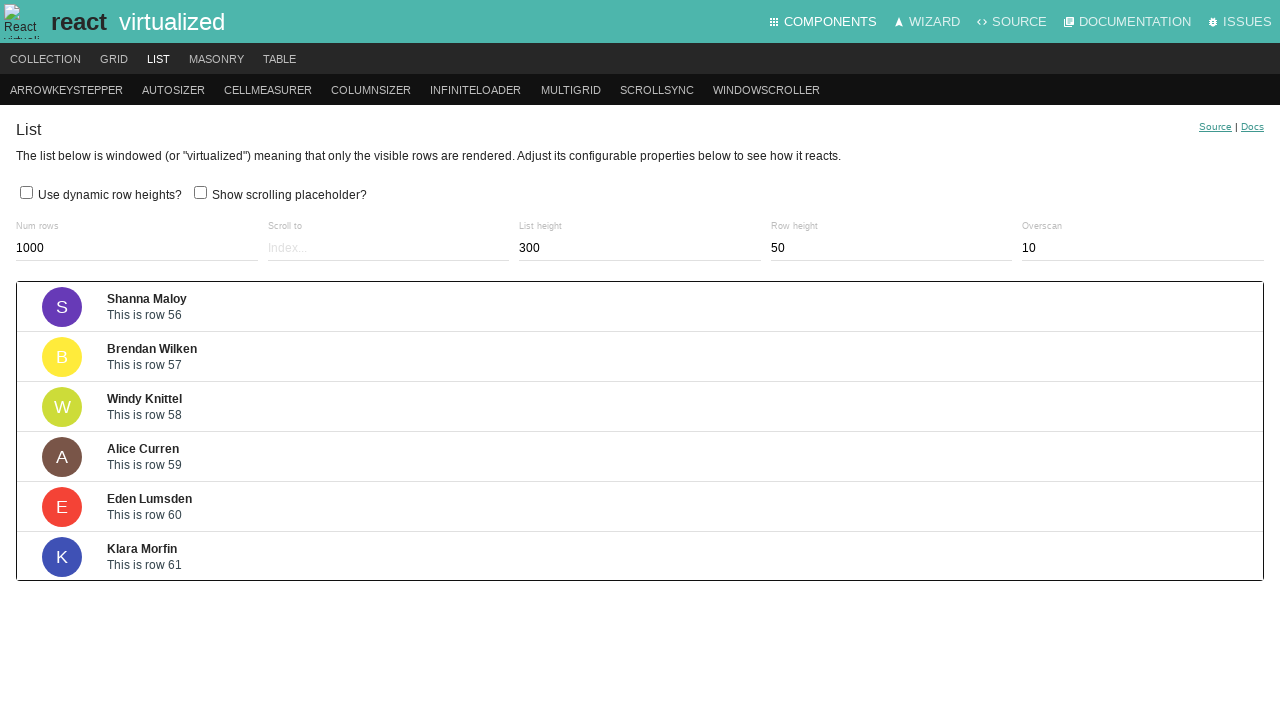

Pressed ArrowDown key to scroll down in virtualized list (iteration 71/200) on .ReactVirtualized__Grid__innerScrollContainer
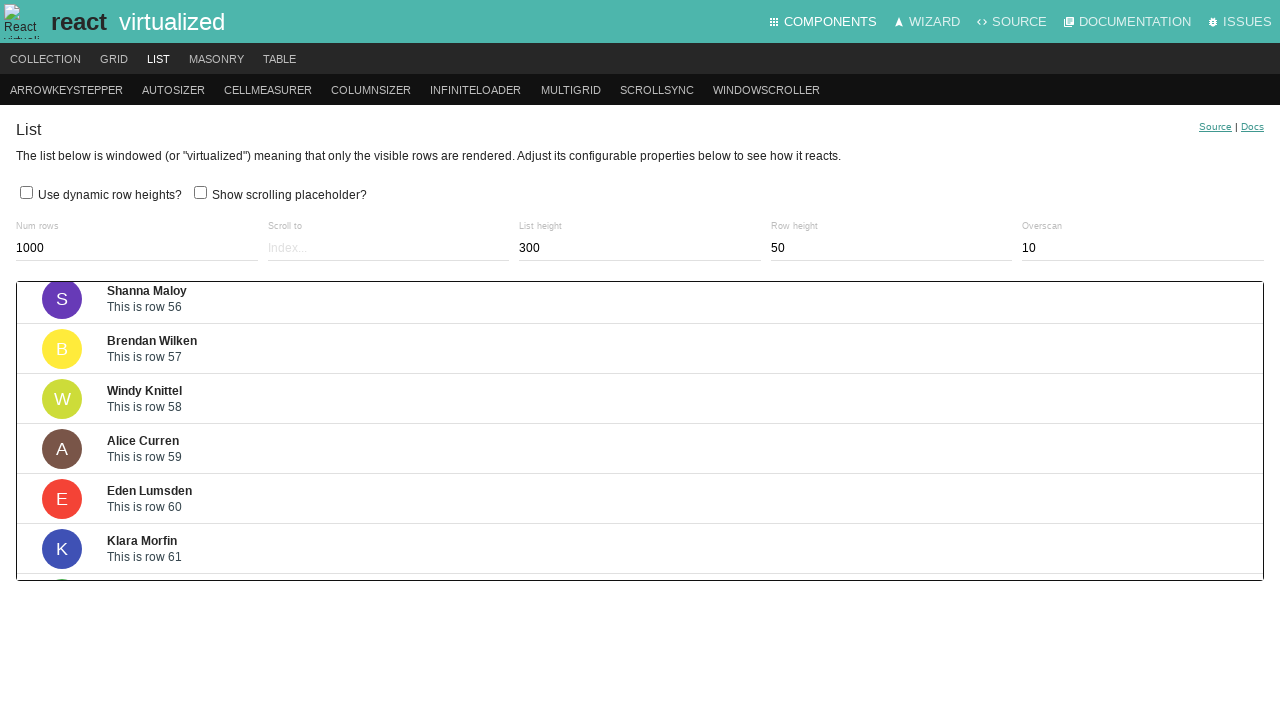

Waited 200ms for scroll animation to complete
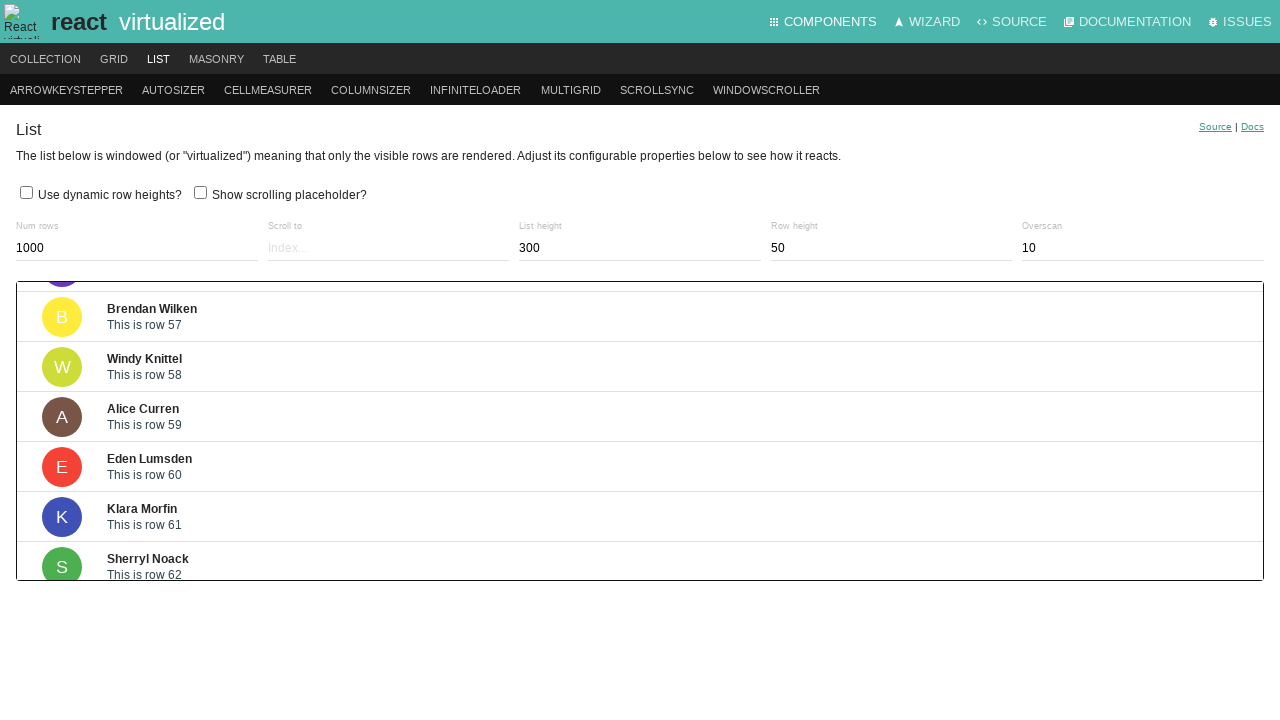

Pressed ArrowDown key to scroll down in virtualized list (iteration 72/200) on .ReactVirtualized__Grid__innerScrollContainer
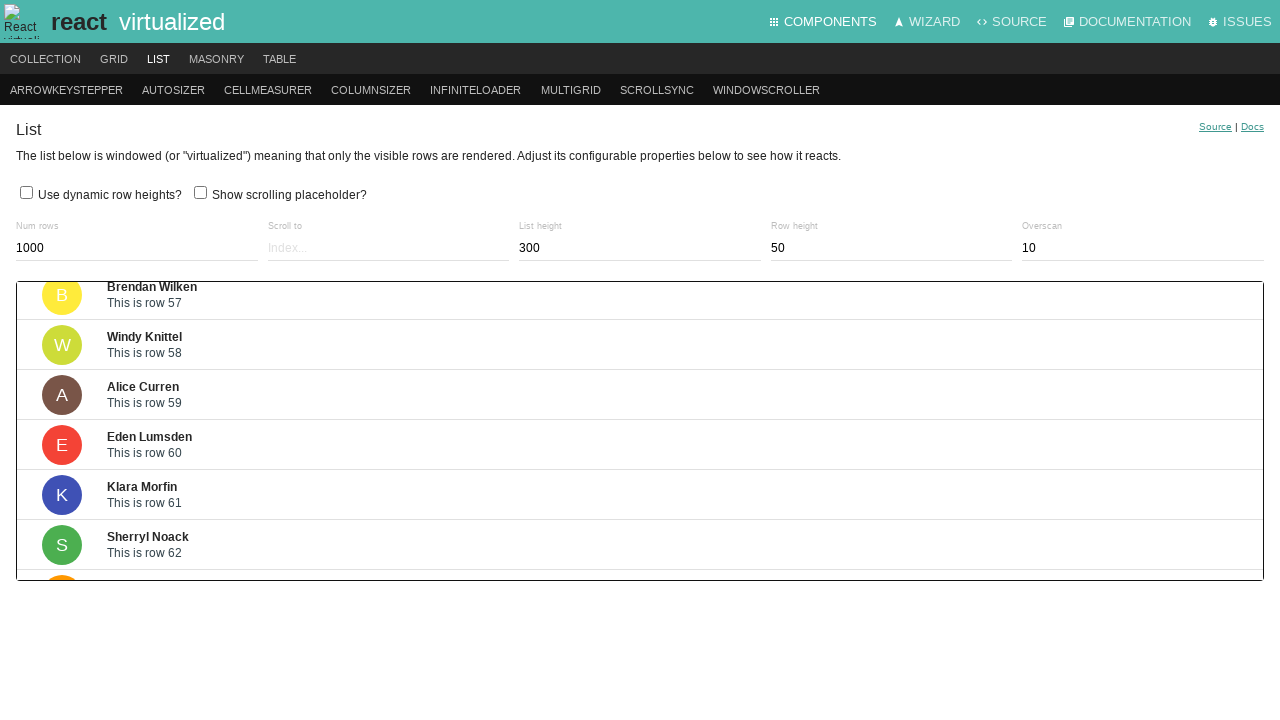

Waited 200ms for scroll animation to complete
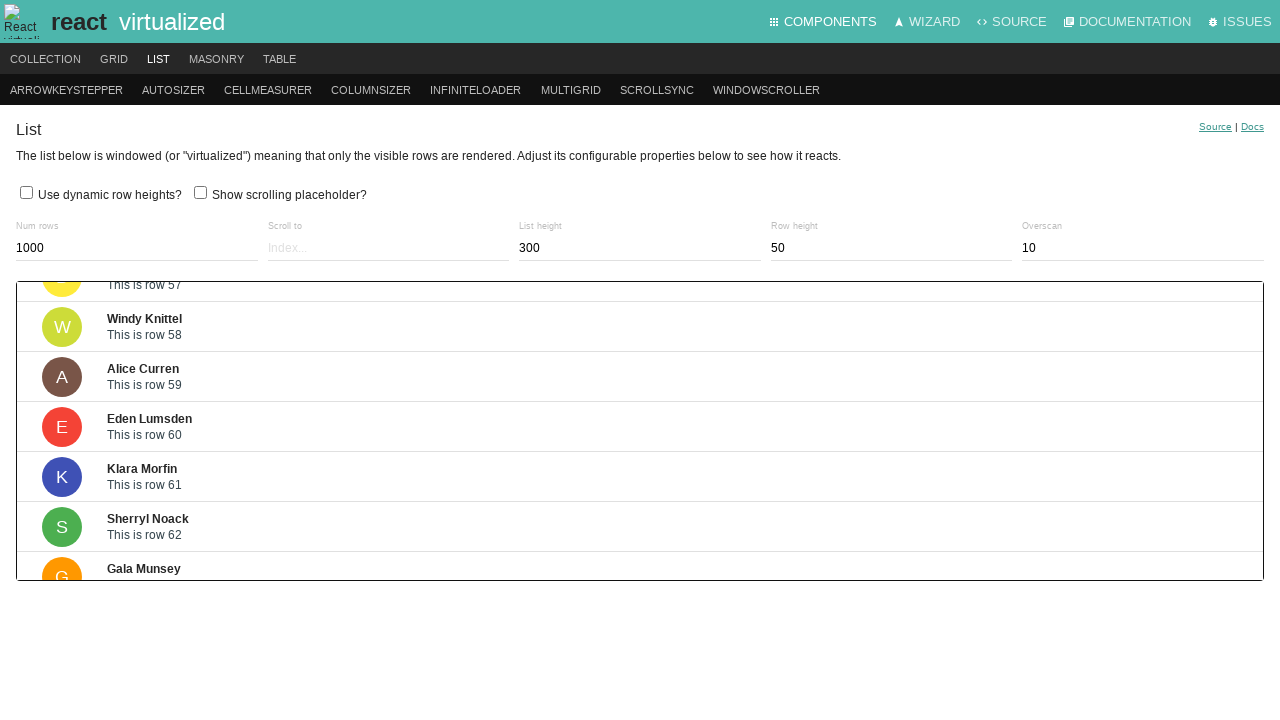

Pressed ArrowDown key to scroll down in virtualized list (iteration 73/200) on .ReactVirtualized__Grid__innerScrollContainer
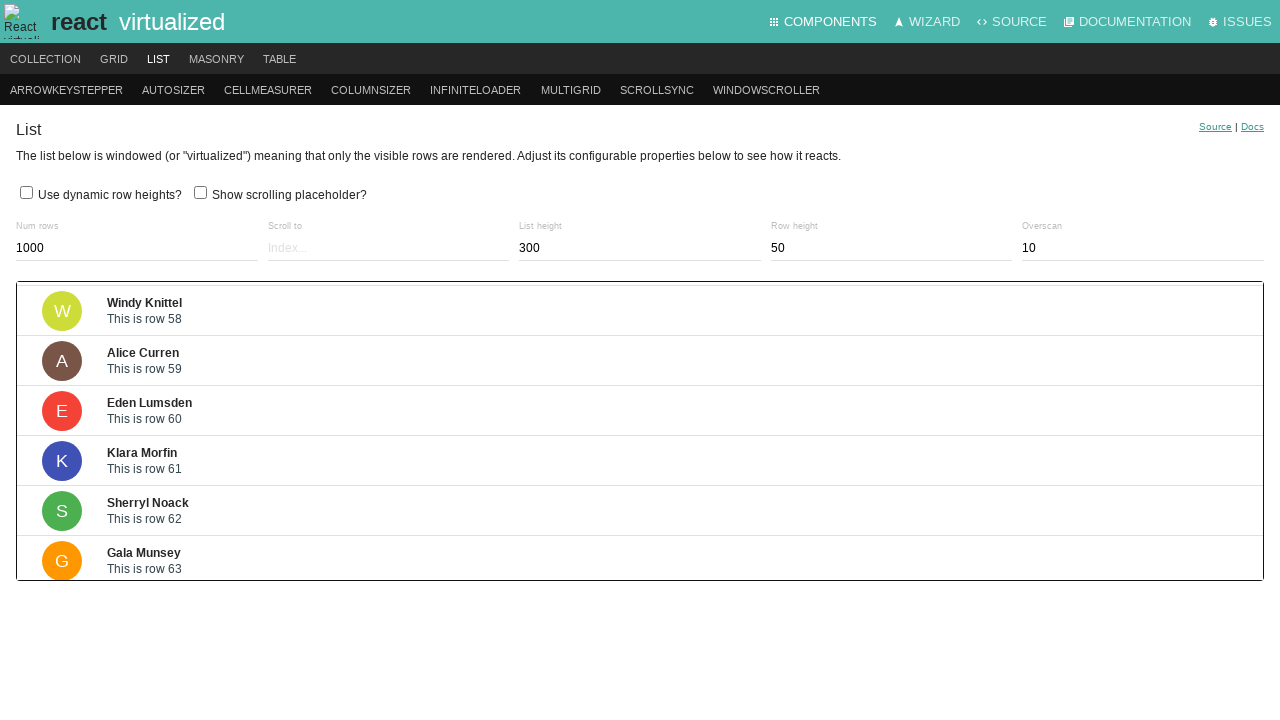

Waited 200ms for scroll animation to complete
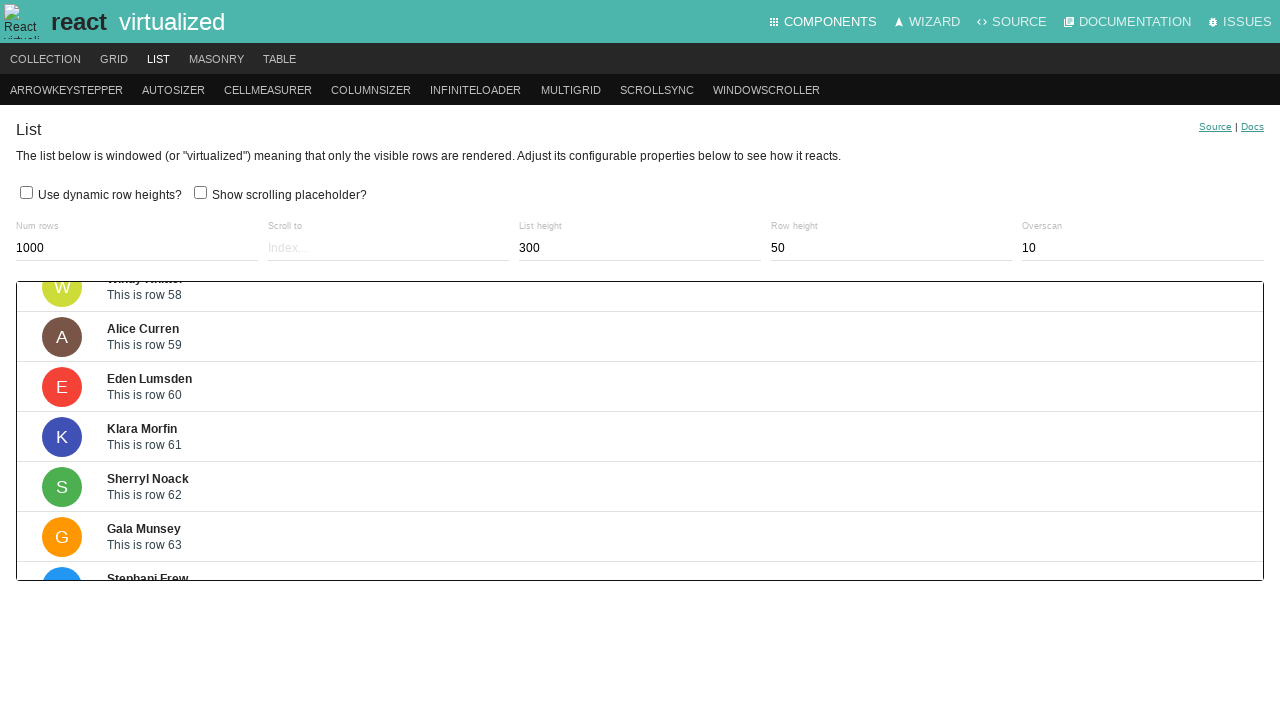

Pressed ArrowDown key to scroll down in virtualized list (iteration 74/200) on .ReactVirtualized__Grid__innerScrollContainer
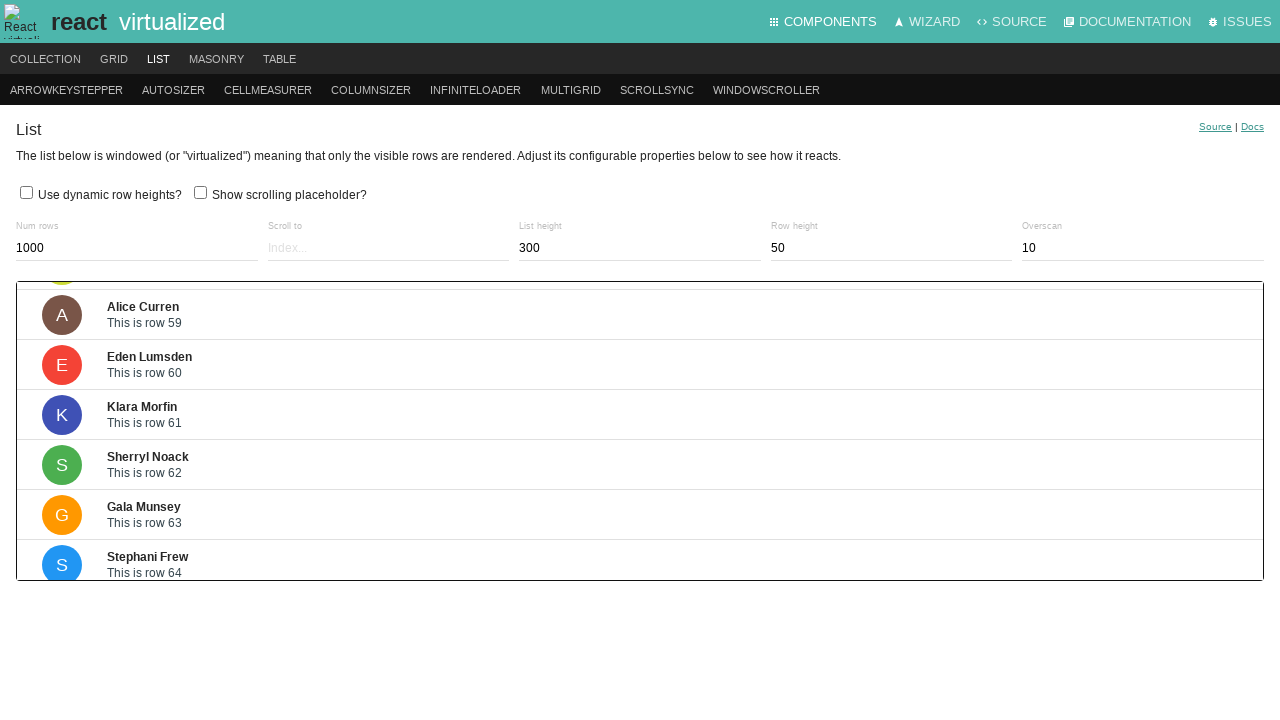

Waited 200ms for scroll animation to complete
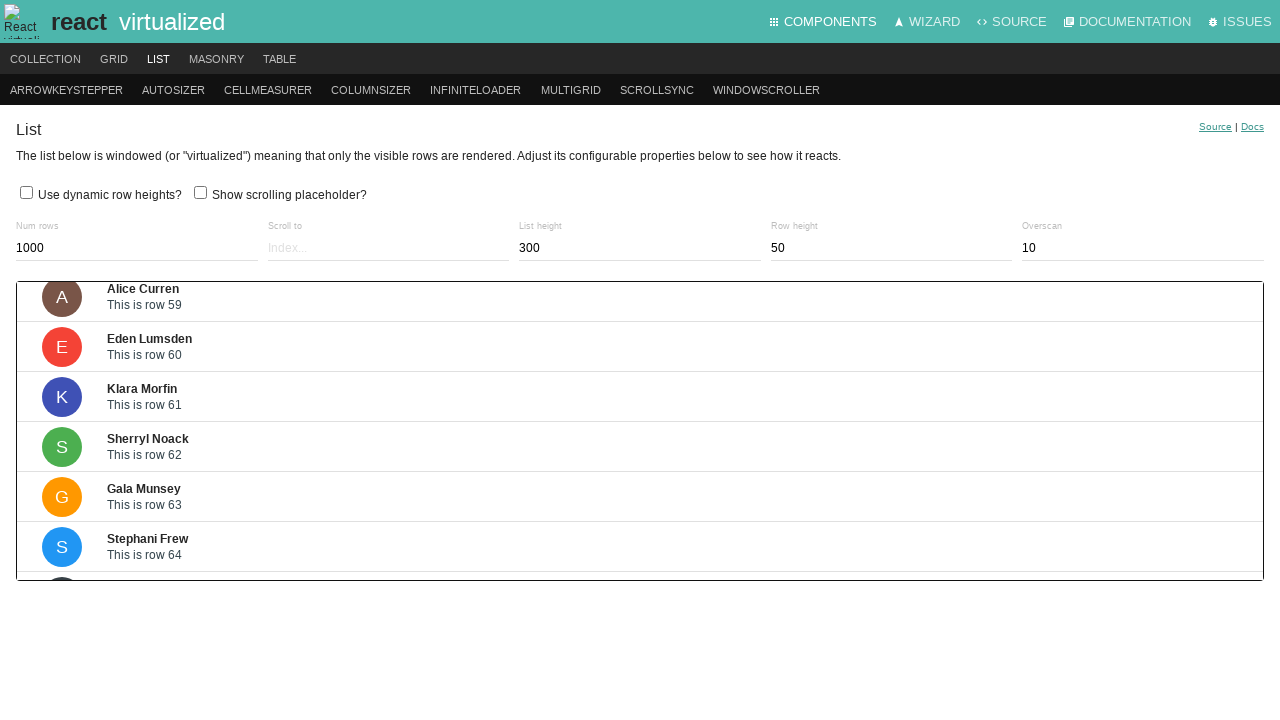

Pressed ArrowDown key to scroll down in virtualized list (iteration 75/200) on .ReactVirtualized__Grid__innerScrollContainer
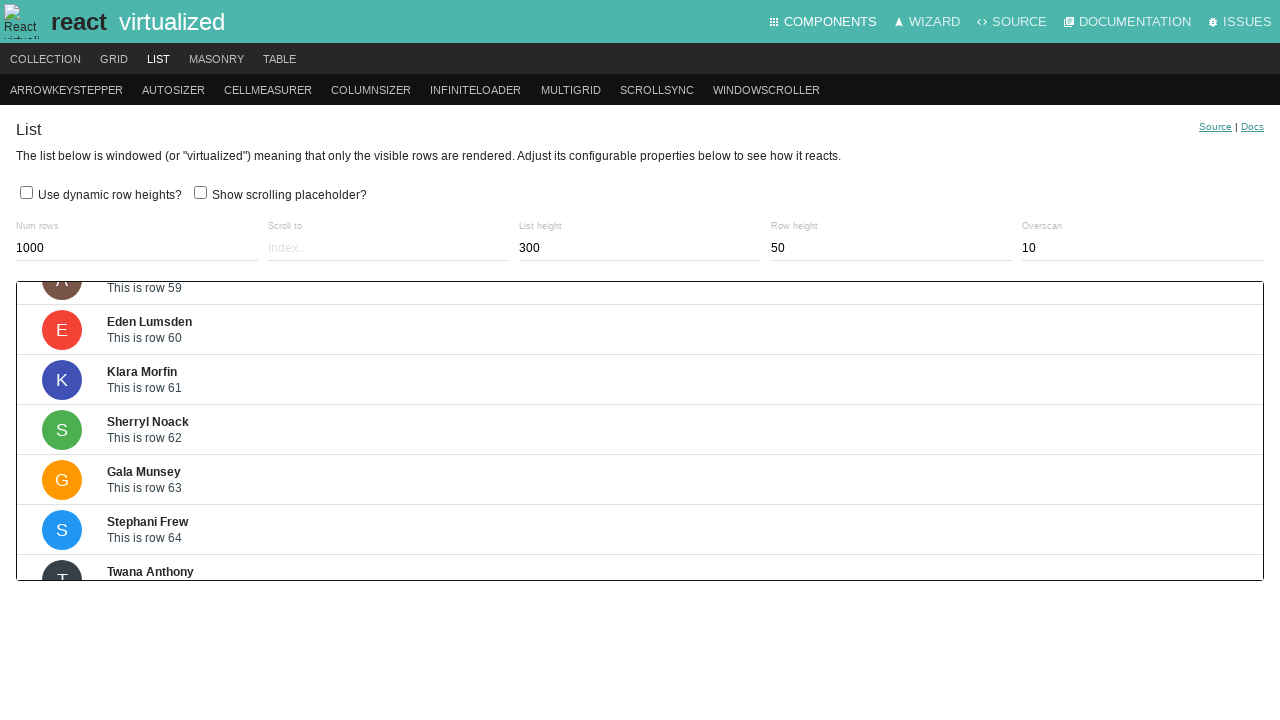

Waited 200ms for scroll animation to complete
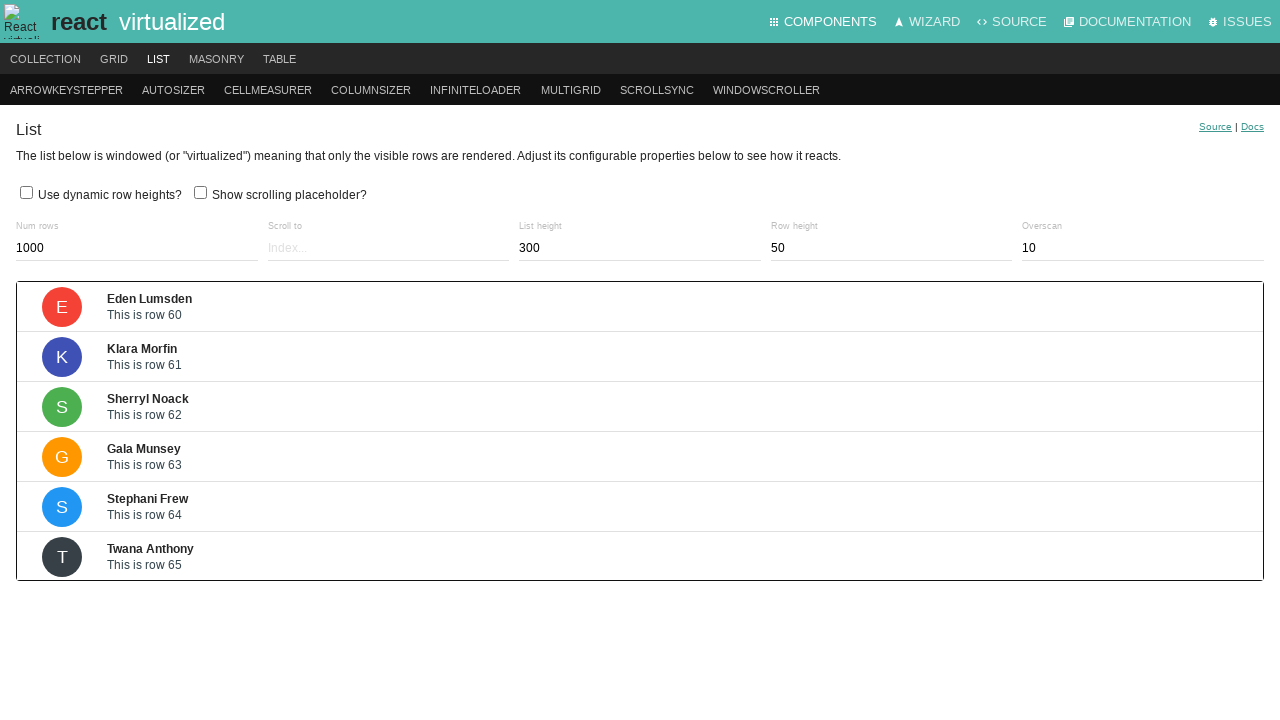

Pressed ArrowDown key to scroll down in virtualized list (iteration 76/200) on .ReactVirtualized__Grid__innerScrollContainer
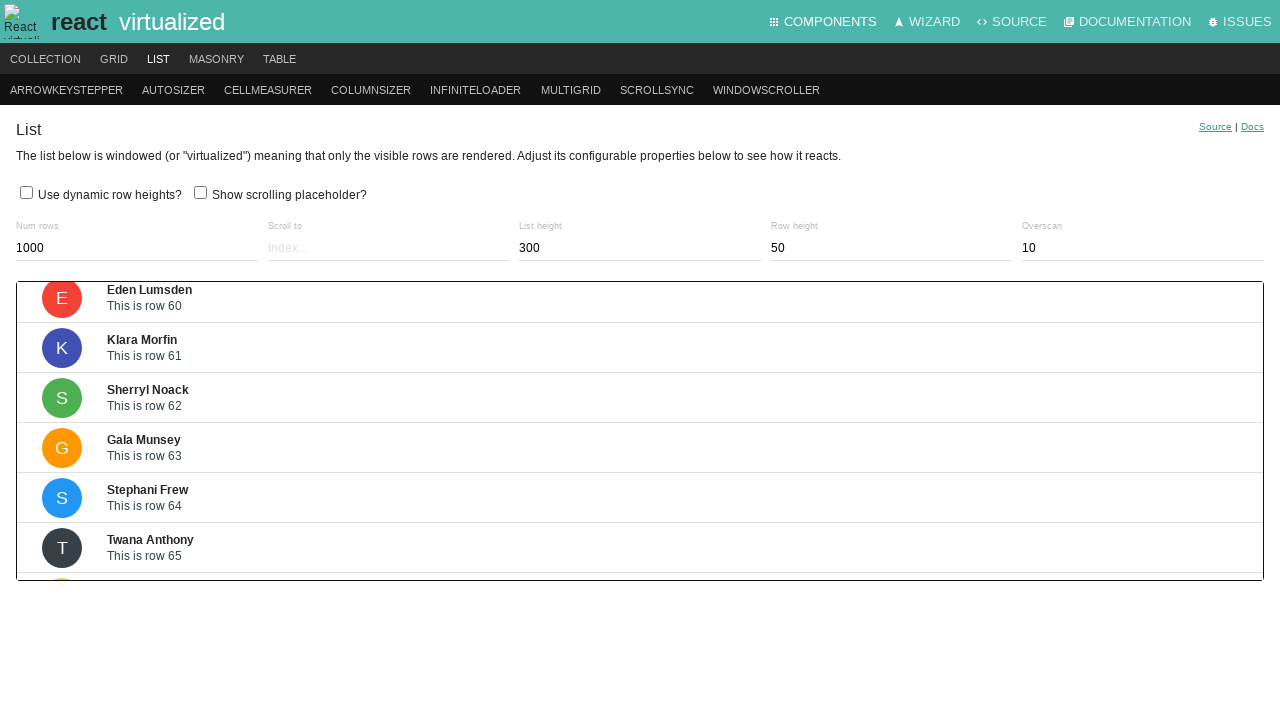

Waited 200ms for scroll animation to complete
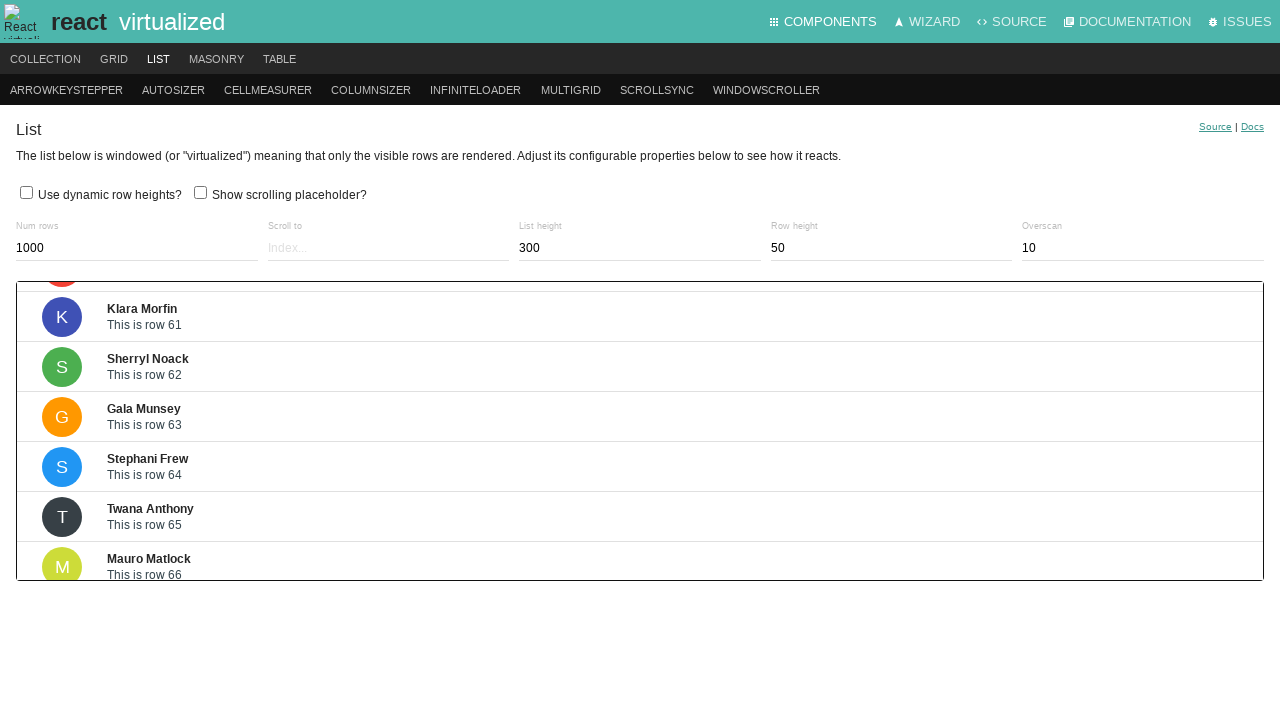

Pressed ArrowDown key to scroll down in virtualized list (iteration 77/200) on .ReactVirtualized__Grid__innerScrollContainer
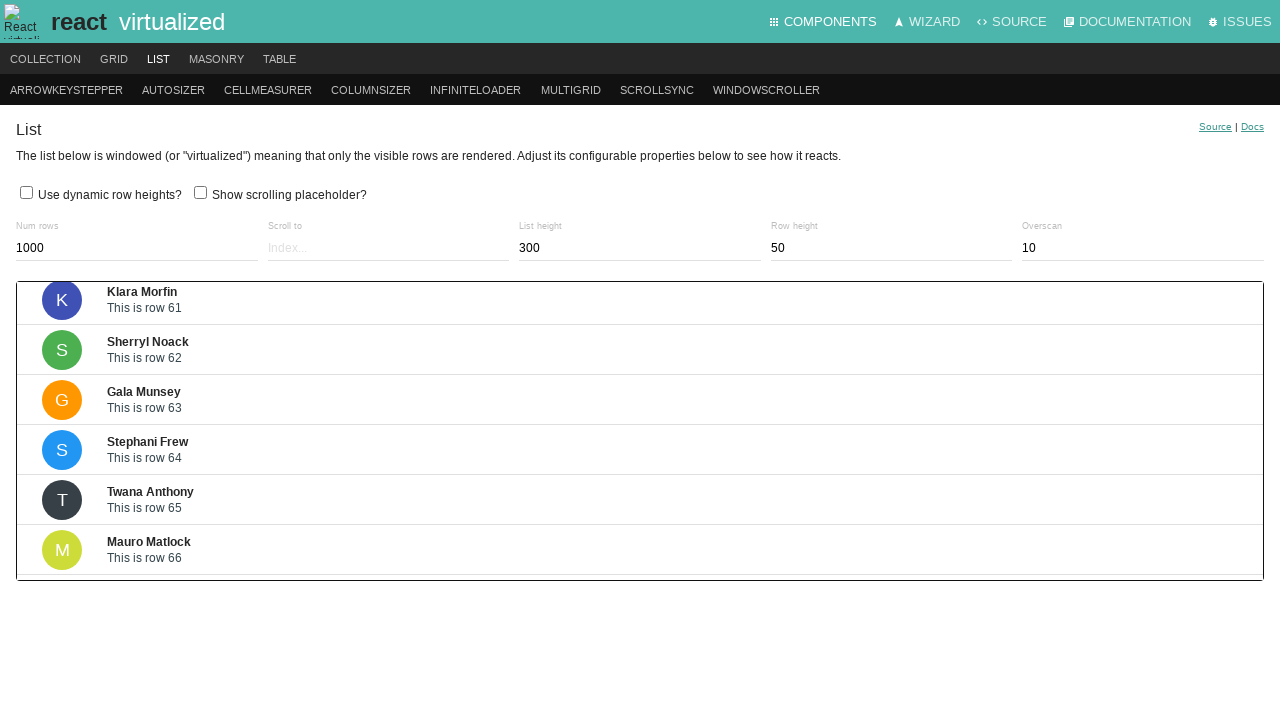

Waited 200ms for scroll animation to complete
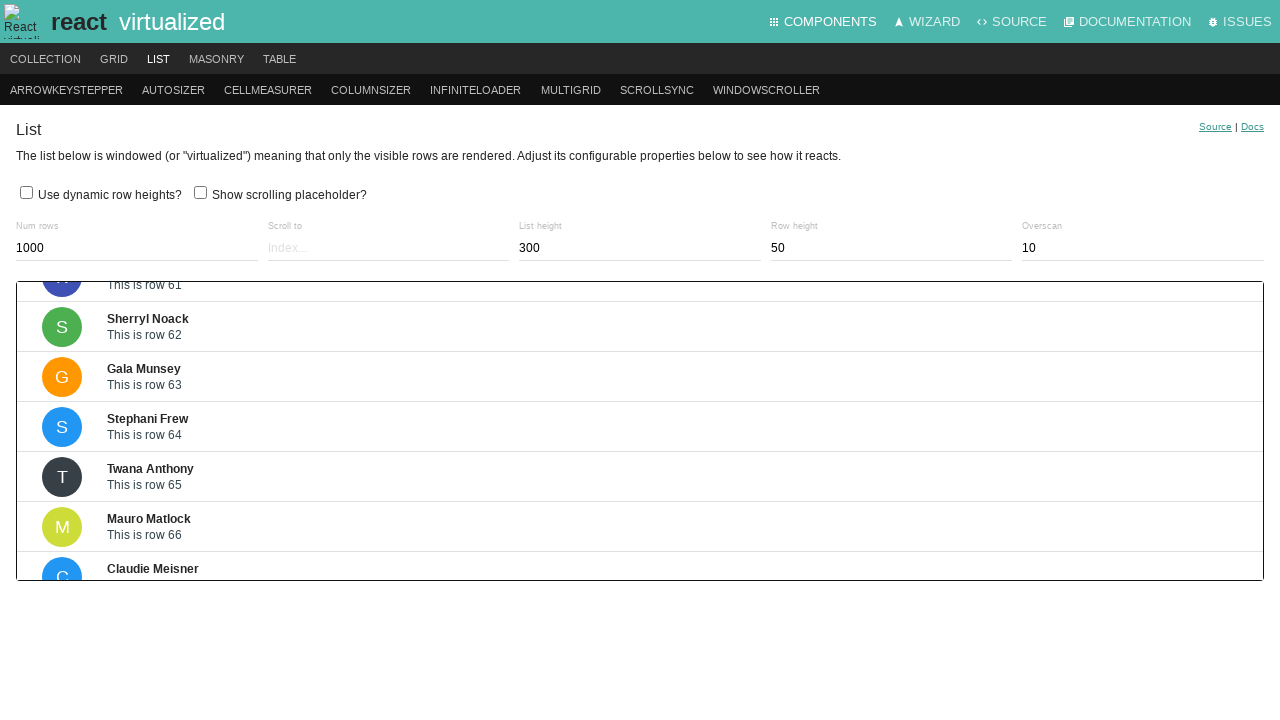

Pressed ArrowDown key to scroll down in virtualized list (iteration 78/200) on .ReactVirtualized__Grid__innerScrollContainer
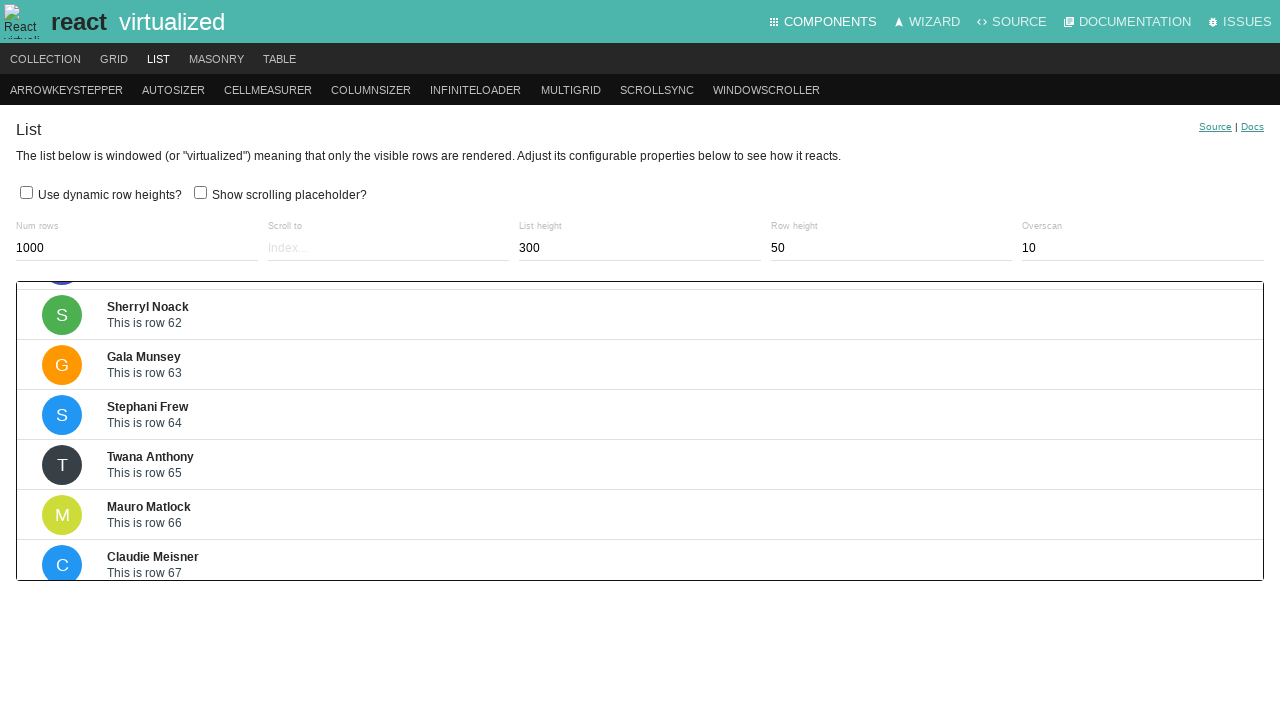

Waited 200ms for scroll animation to complete
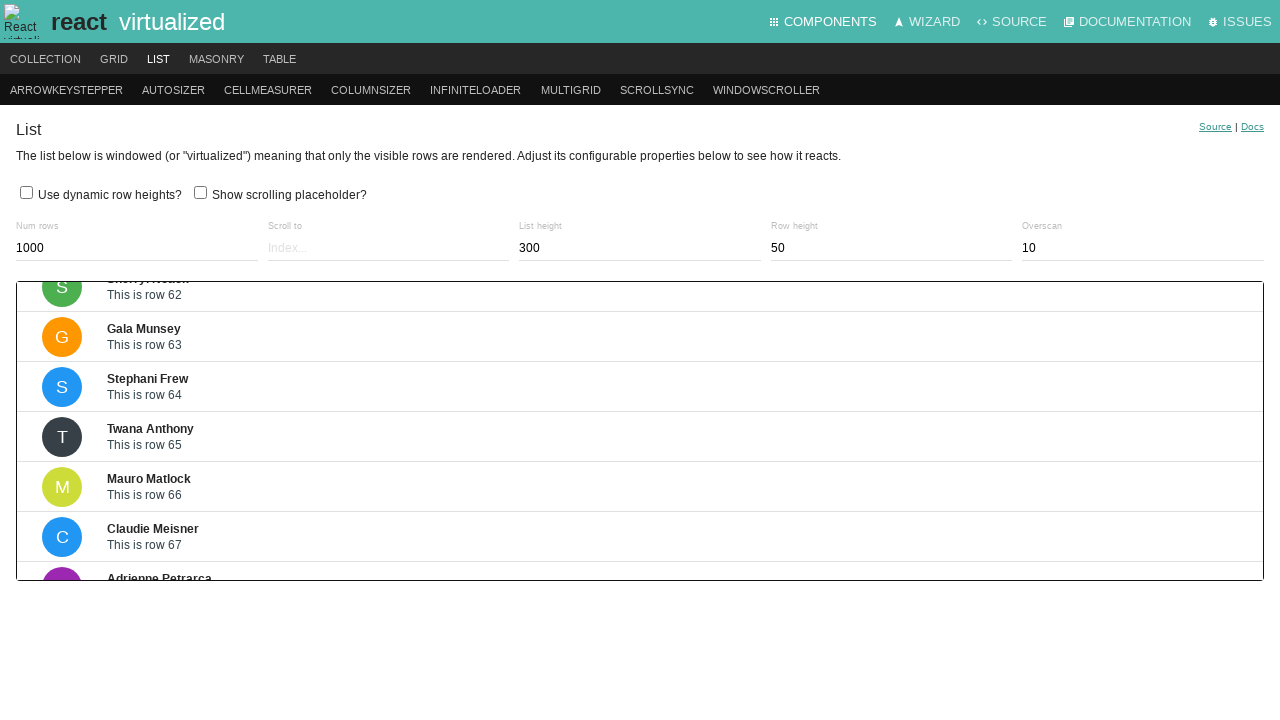

Pressed ArrowDown key to scroll down in virtualized list (iteration 79/200) on .ReactVirtualized__Grid__innerScrollContainer
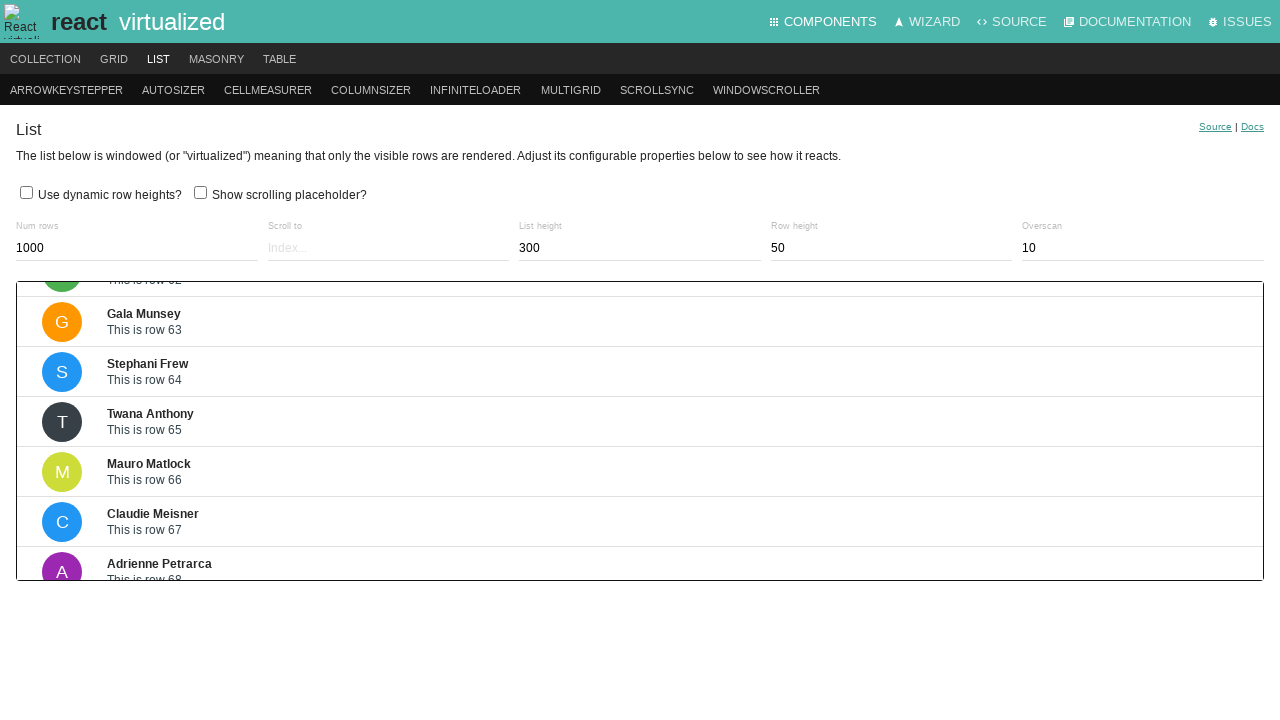

Waited 200ms for scroll animation to complete
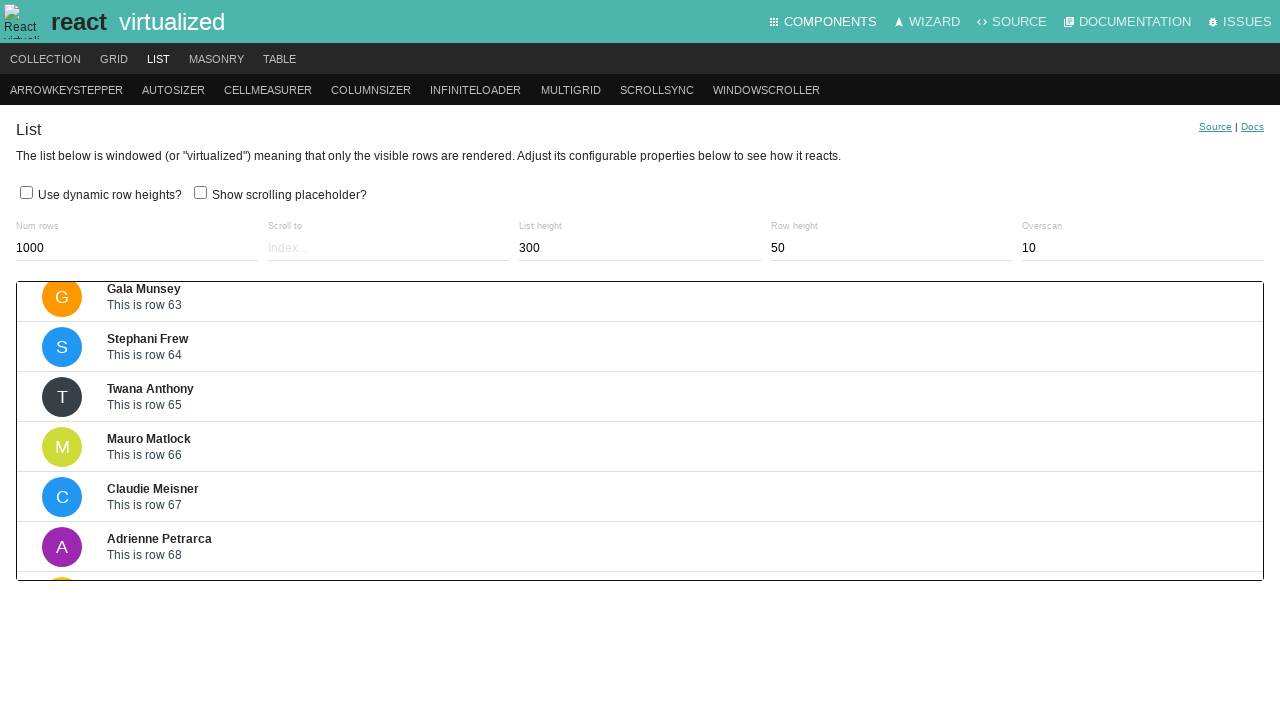

Pressed ArrowDown key to scroll down in virtualized list (iteration 80/200) on .ReactVirtualized__Grid__innerScrollContainer
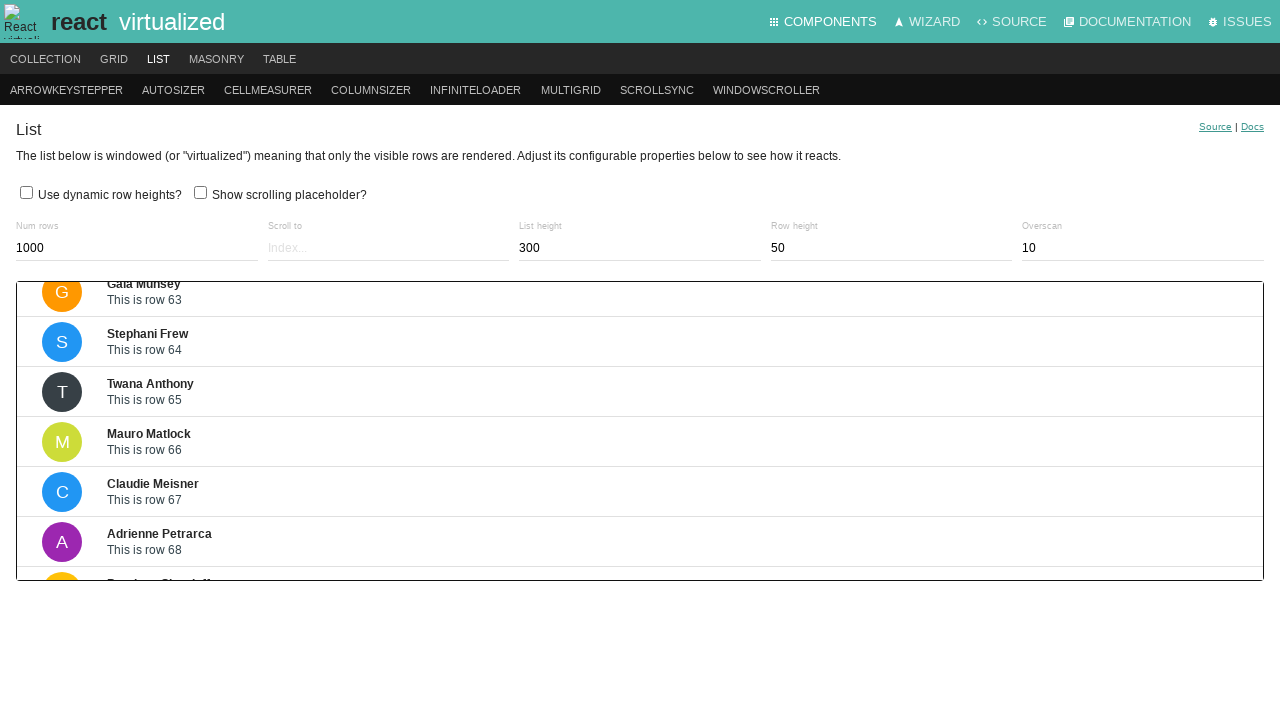

Waited 200ms for scroll animation to complete
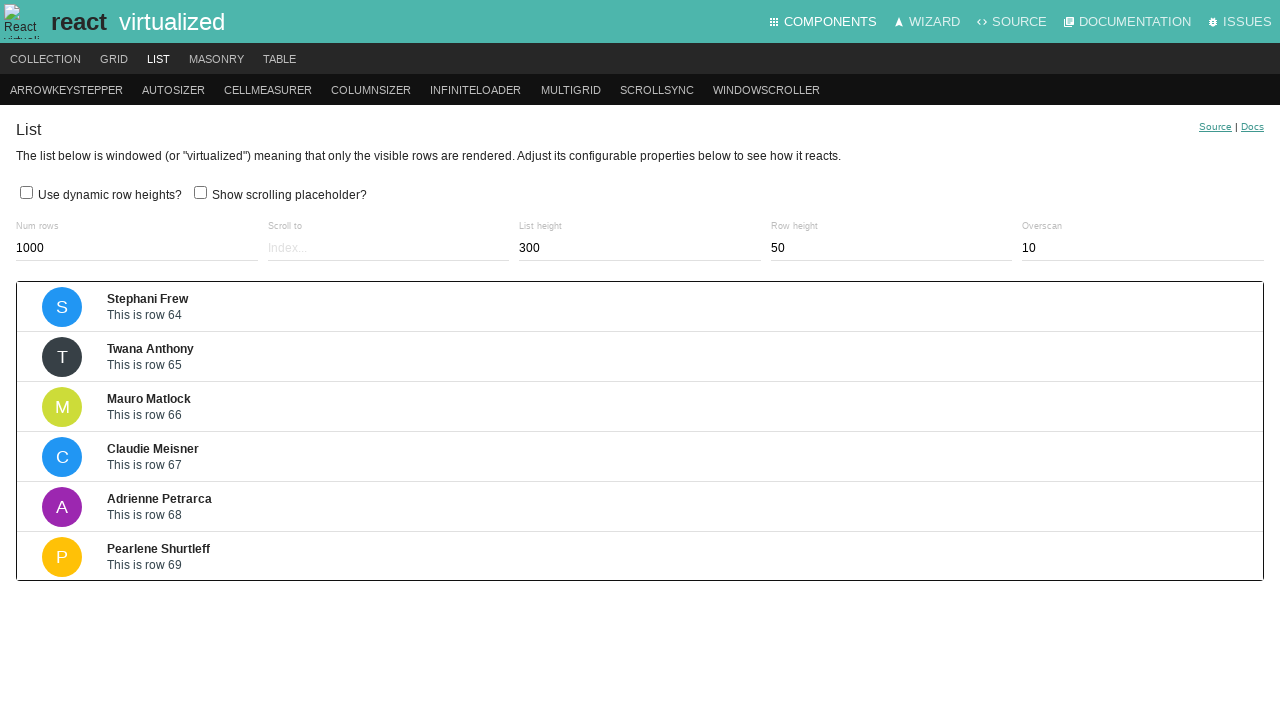

Pressed ArrowDown key to scroll down in virtualized list (iteration 81/200) on .ReactVirtualized__Grid__innerScrollContainer
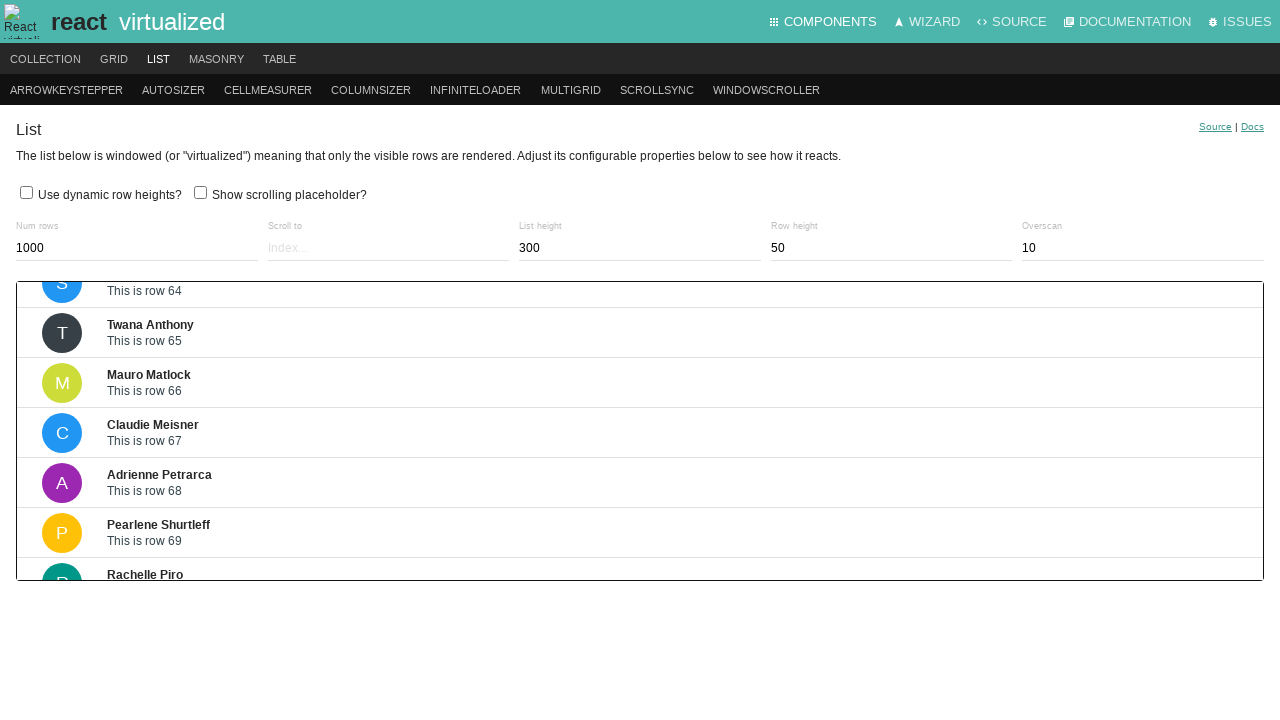

Waited 200ms for scroll animation to complete
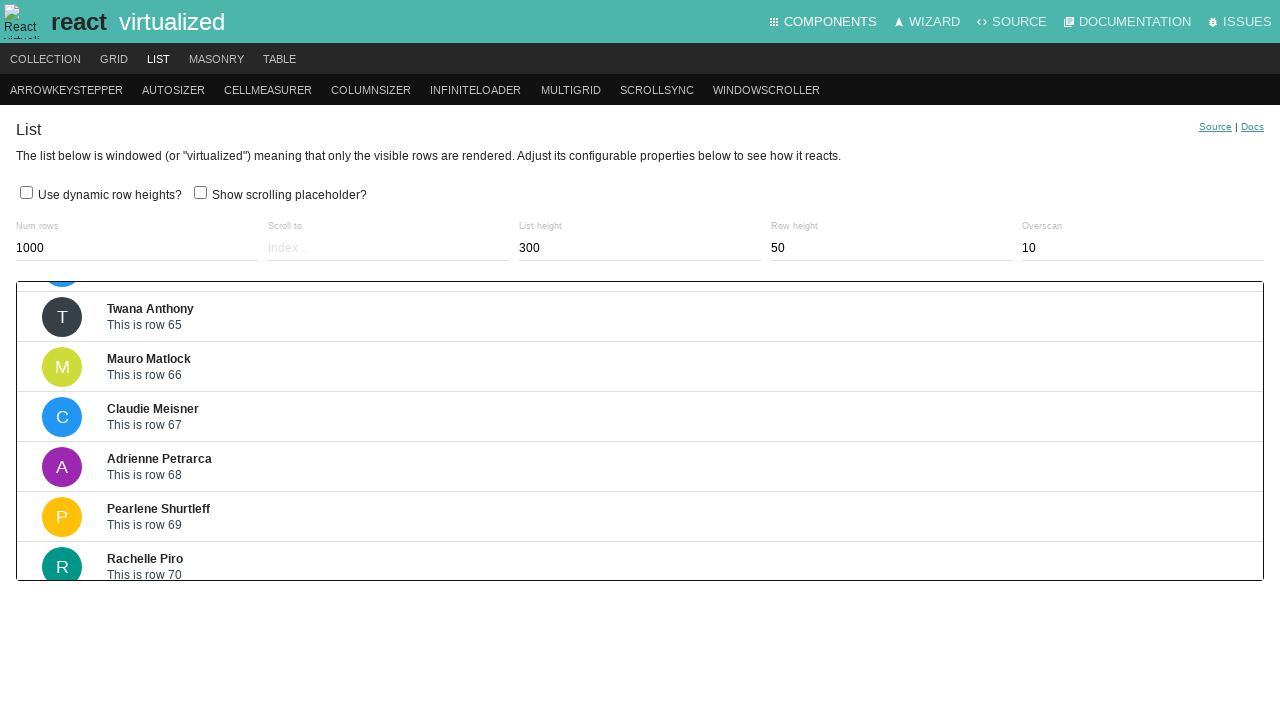

Pressed ArrowDown key to scroll down in virtualized list (iteration 82/200) on .ReactVirtualized__Grid__innerScrollContainer
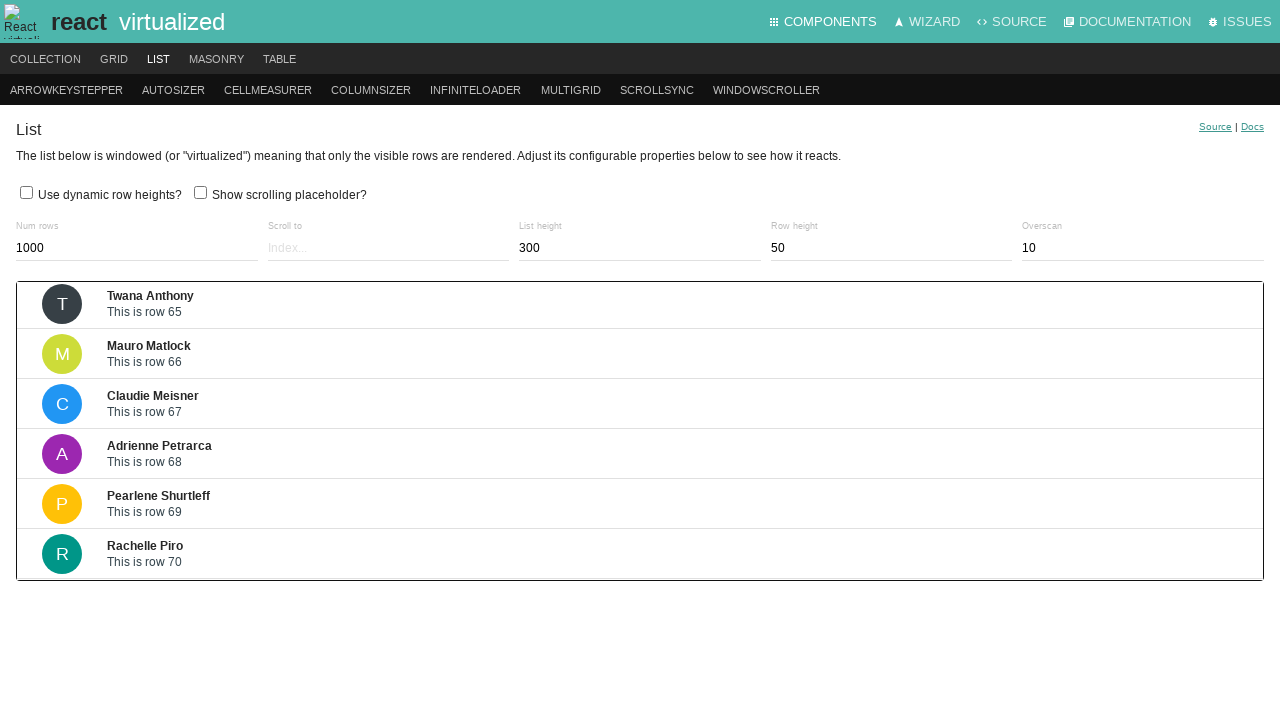

Waited 200ms for scroll animation to complete
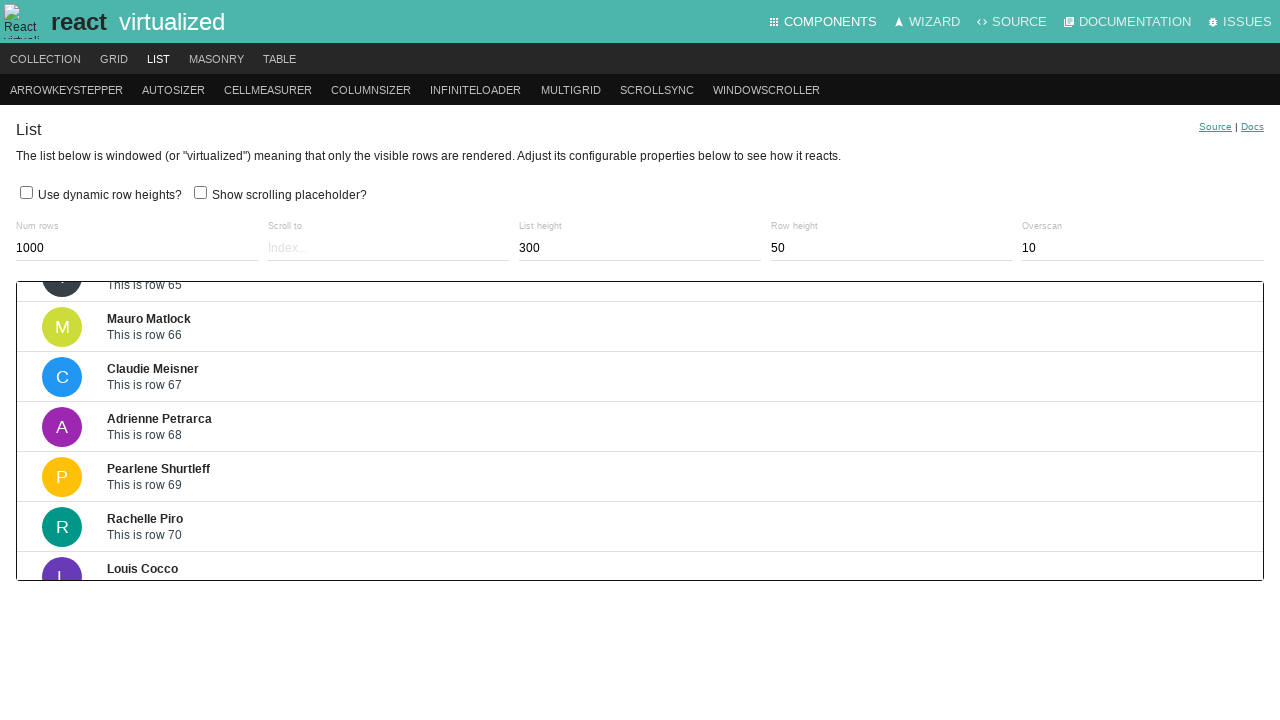

Pressed ArrowDown key to scroll down in virtualized list (iteration 83/200) on .ReactVirtualized__Grid__innerScrollContainer
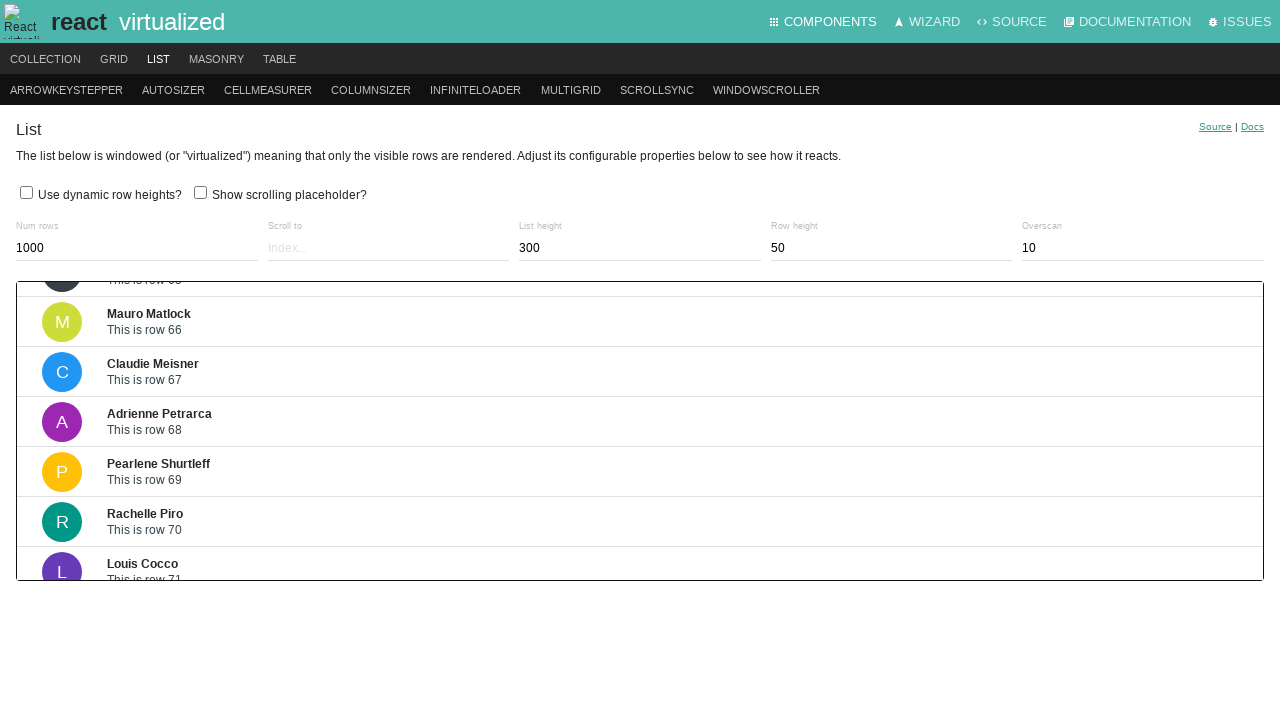

Waited 200ms for scroll animation to complete
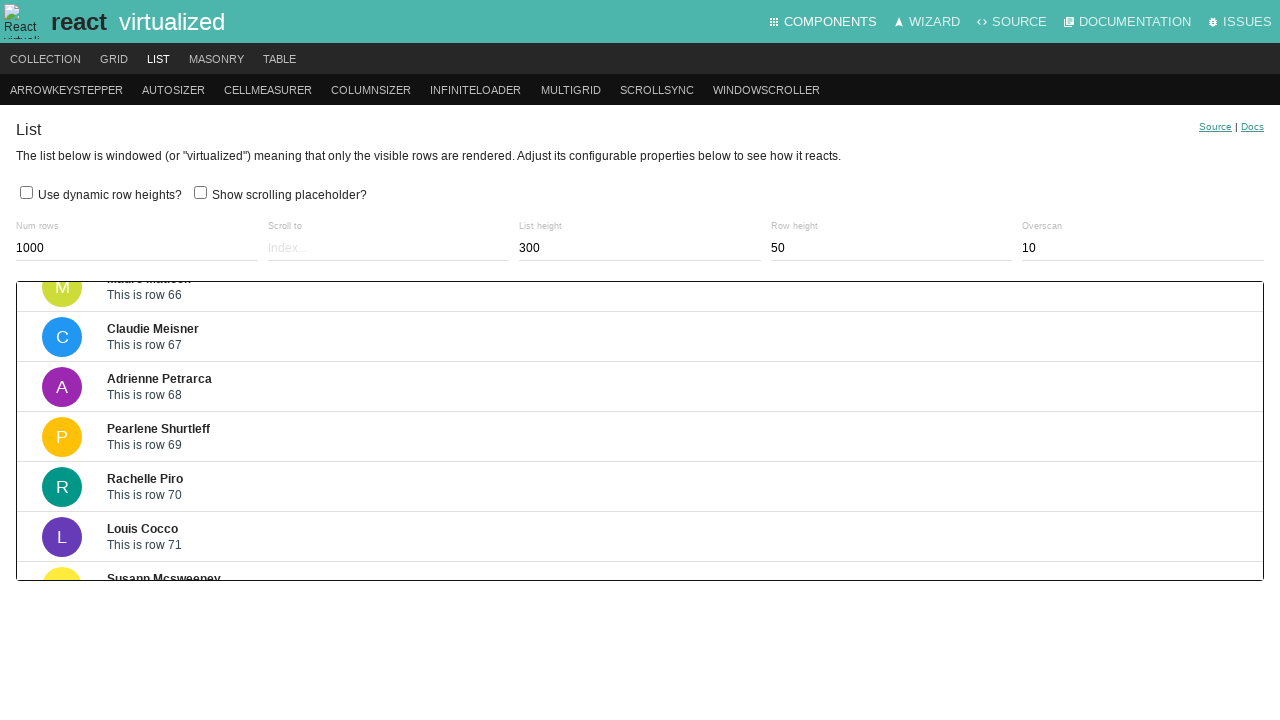

Pressed ArrowDown key to scroll down in virtualized list (iteration 84/200) on .ReactVirtualized__Grid__innerScrollContainer
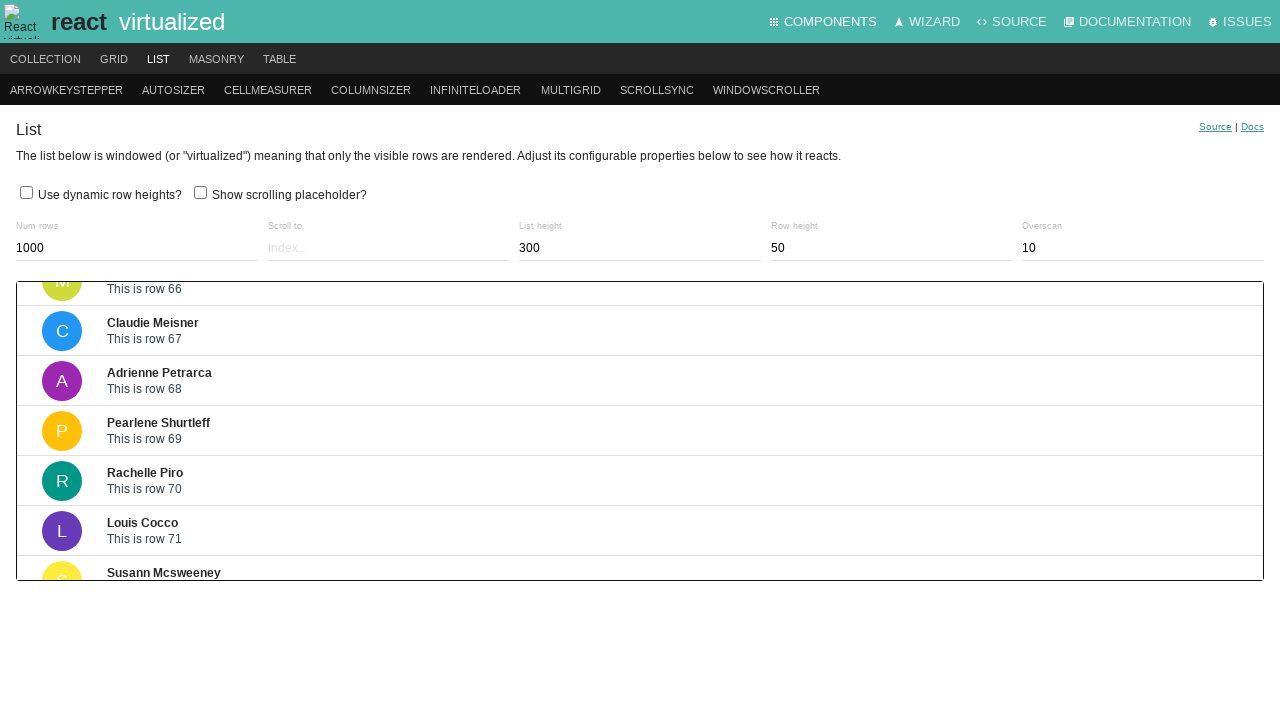

Waited 200ms for scroll animation to complete
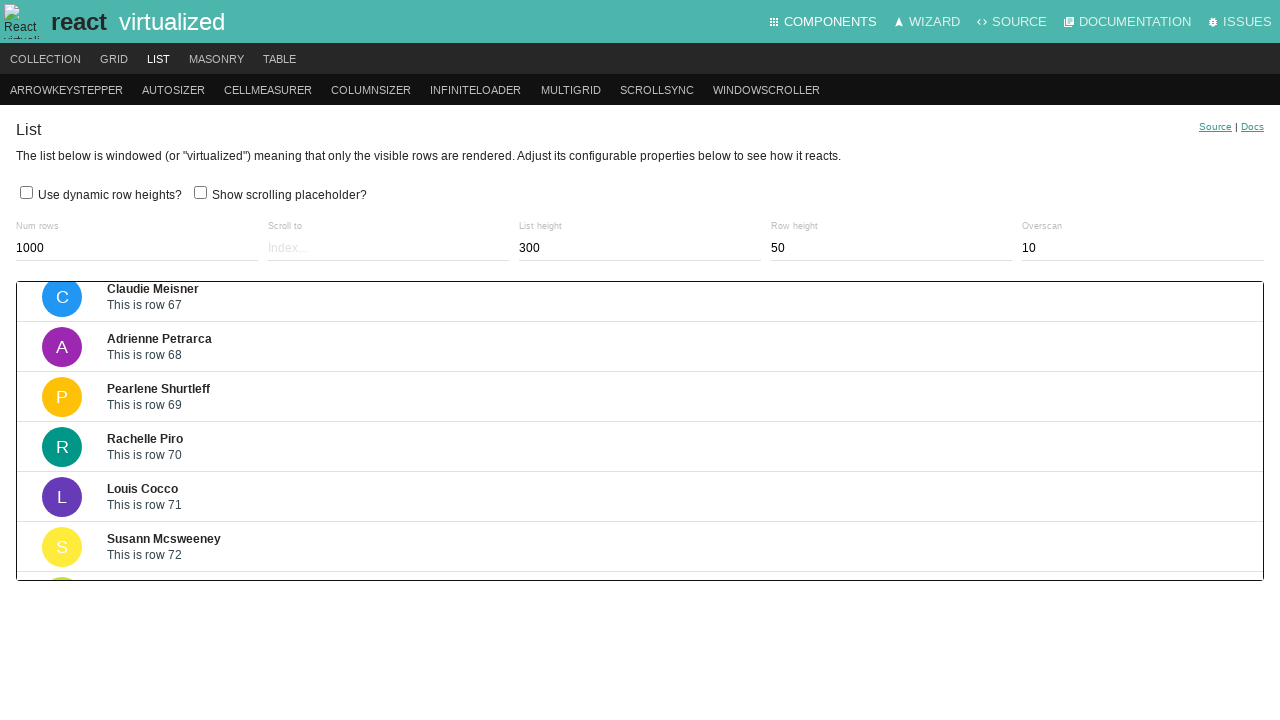

Pressed ArrowDown key to scroll down in virtualized list (iteration 85/200) on .ReactVirtualized__Grid__innerScrollContainer
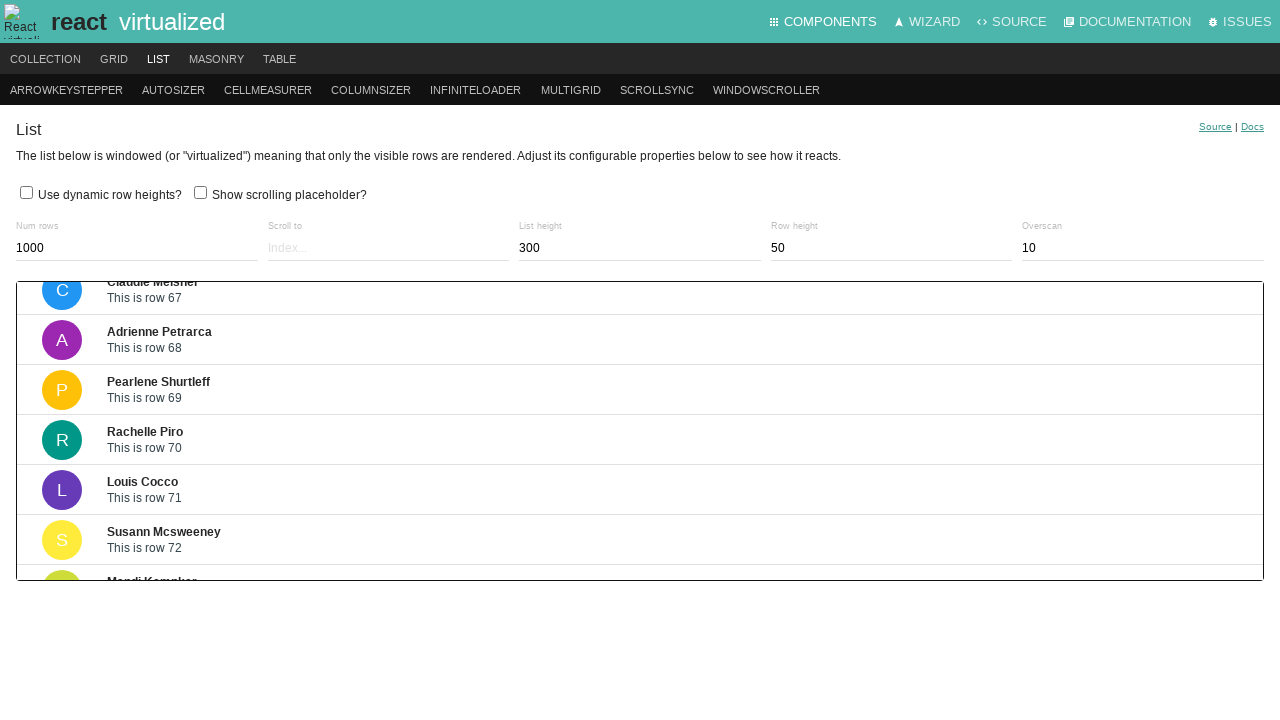

Waited 200ms for scroll animation to complete
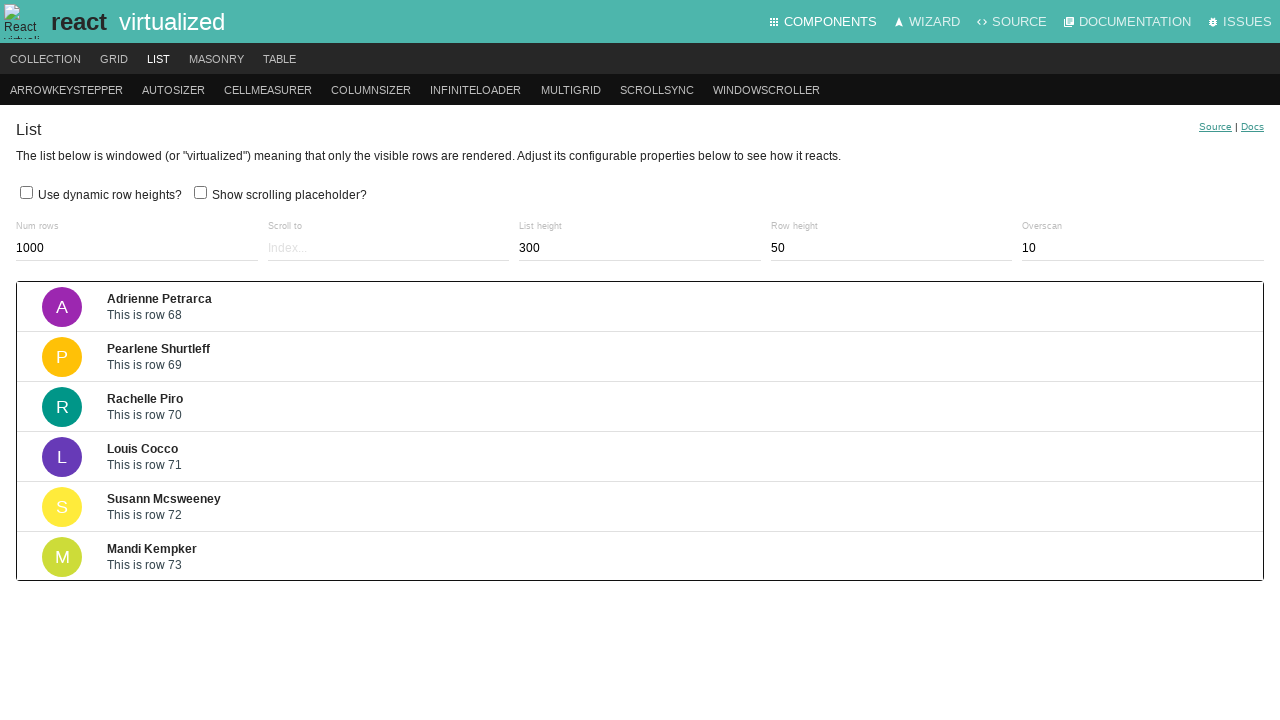

Pressed ArrowDown key to scroll down in virtualized list (iteration 86/200) on .ReactVirtualized__Grid__innerScrollContainer
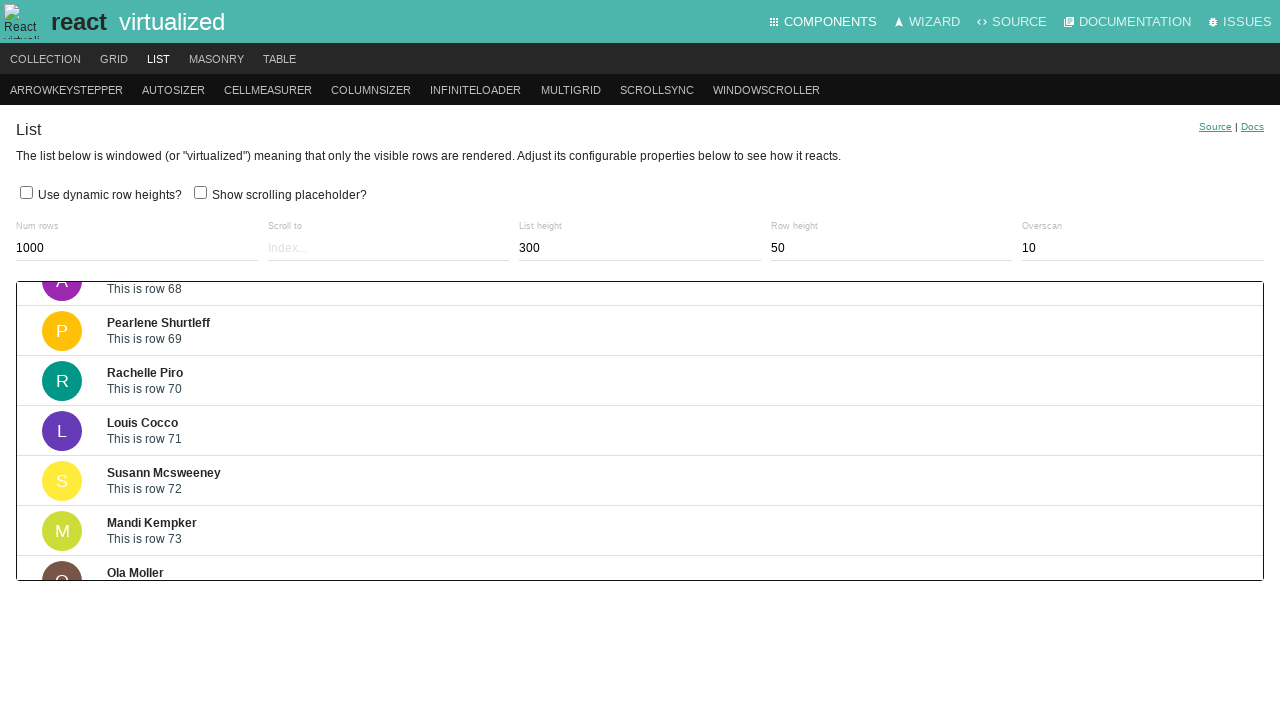

Waited 200ms for scroll animation to complete
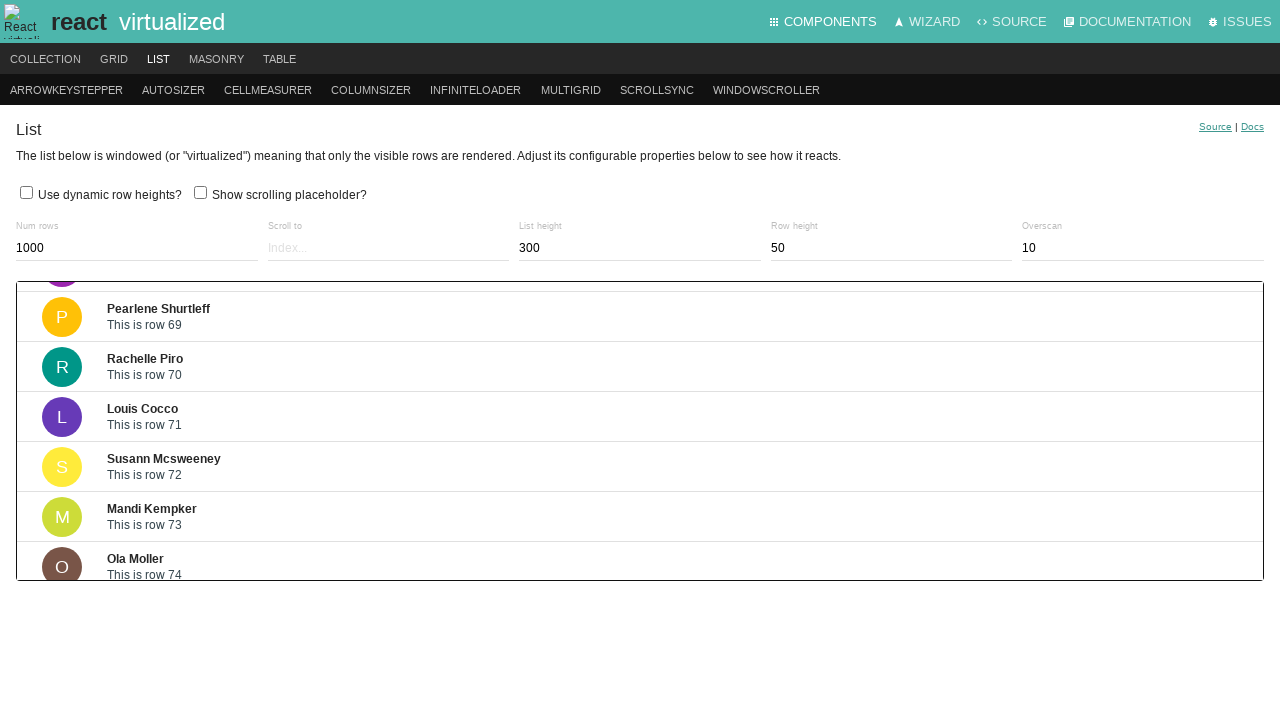

Pressed ArrowDown key to scroll down in virtualized list (iteration 87/200) on .ReactVirtualized__Grid__innerScrollContainer
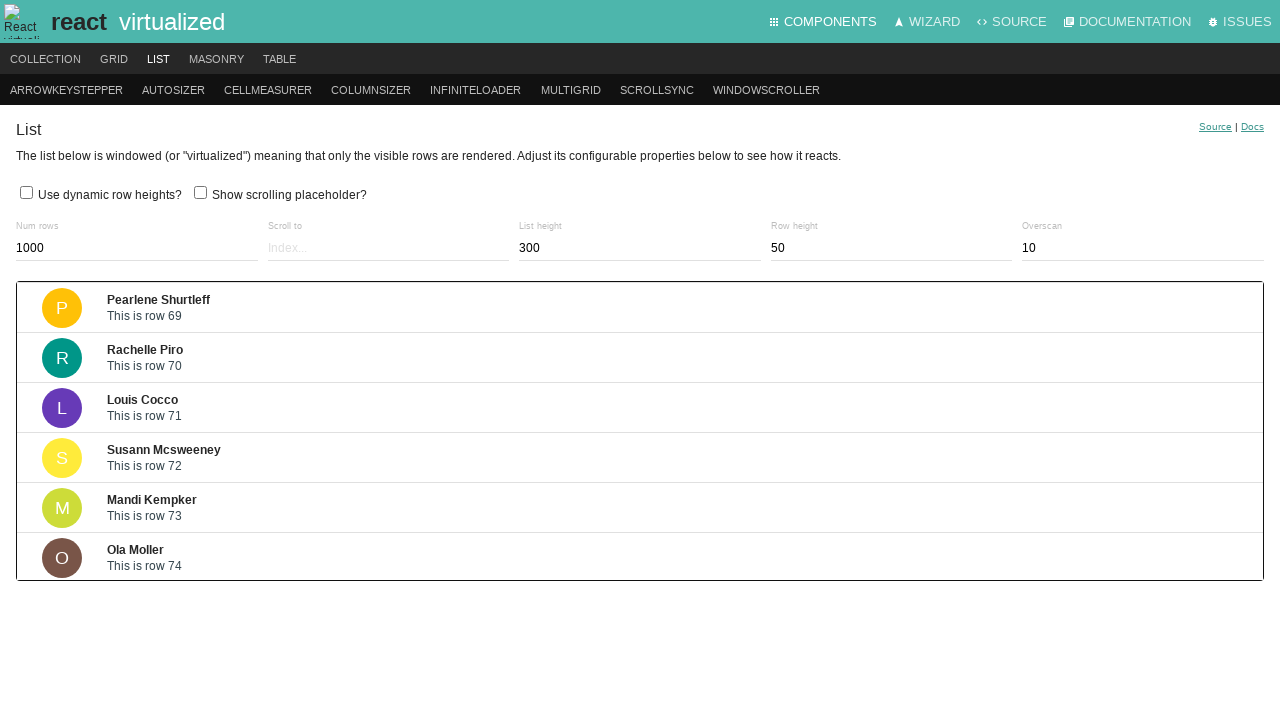

Waited 200ms for scroll animation to complete
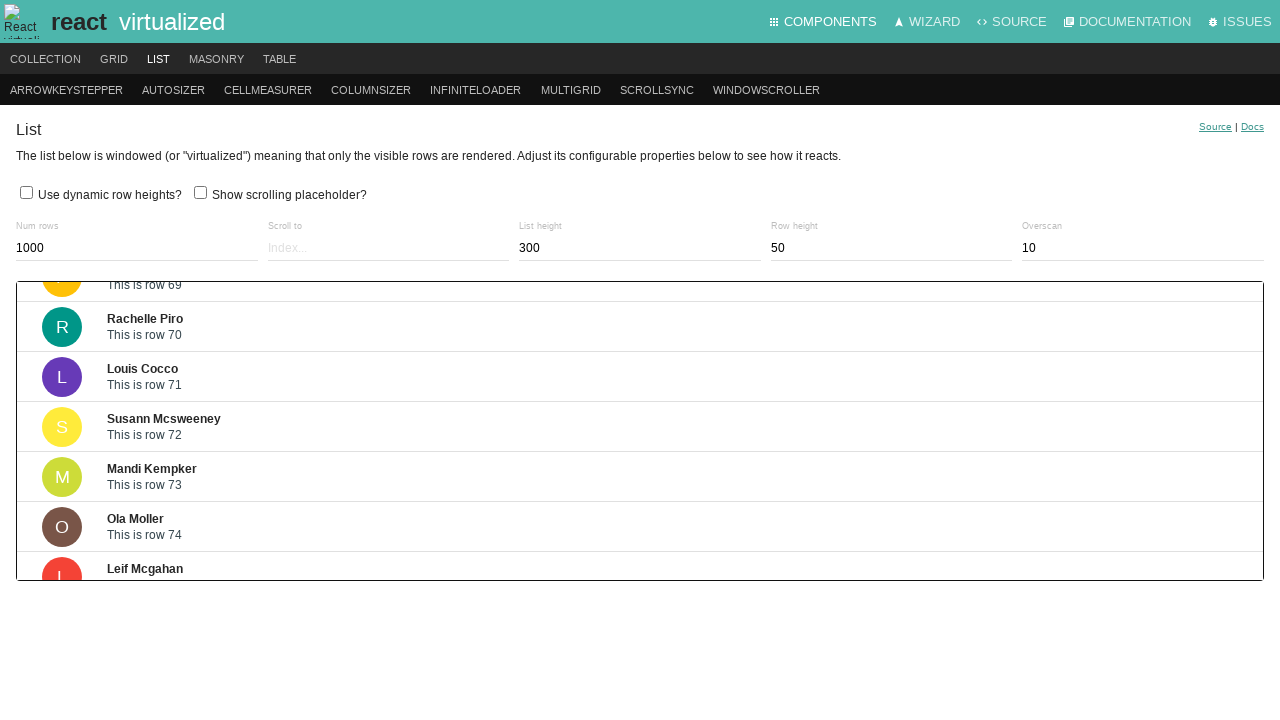

Pressed ArrowDown key to scroll down in virtualized list (iteration 88/200) on .ReactVirtualized__Grid__innerScrollContainer
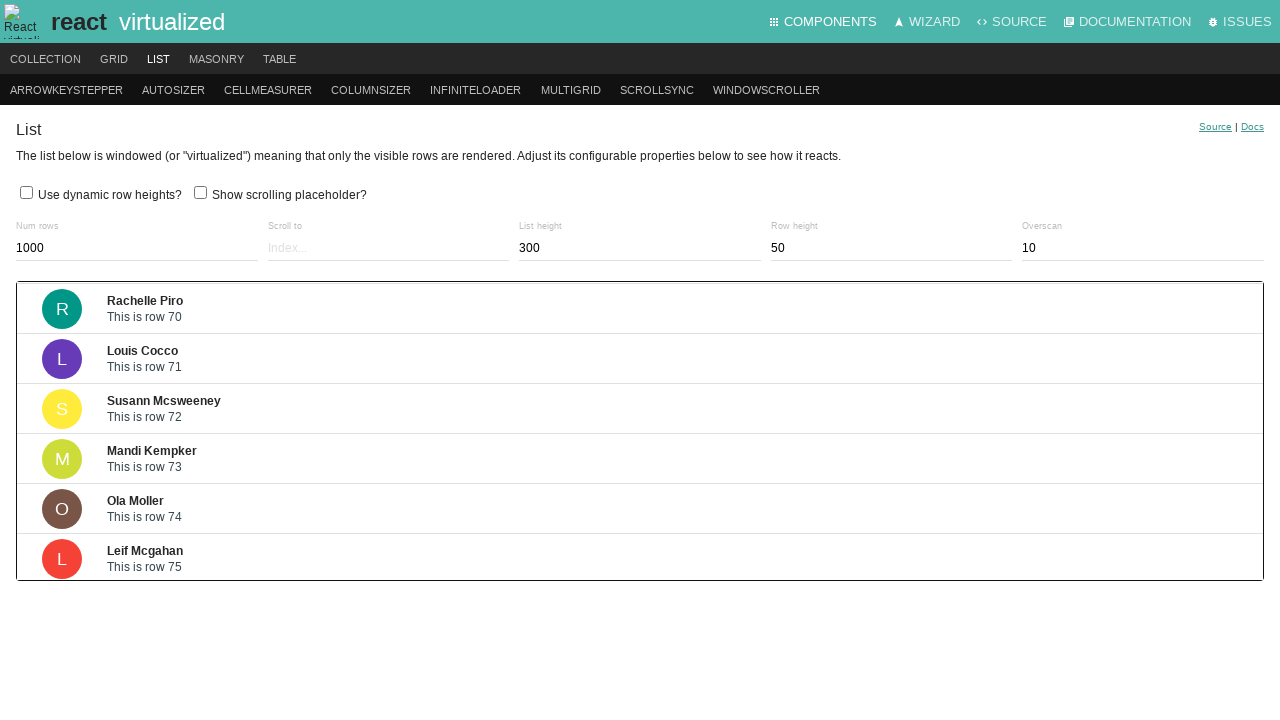

Waited 200ms for scroll animation to complete
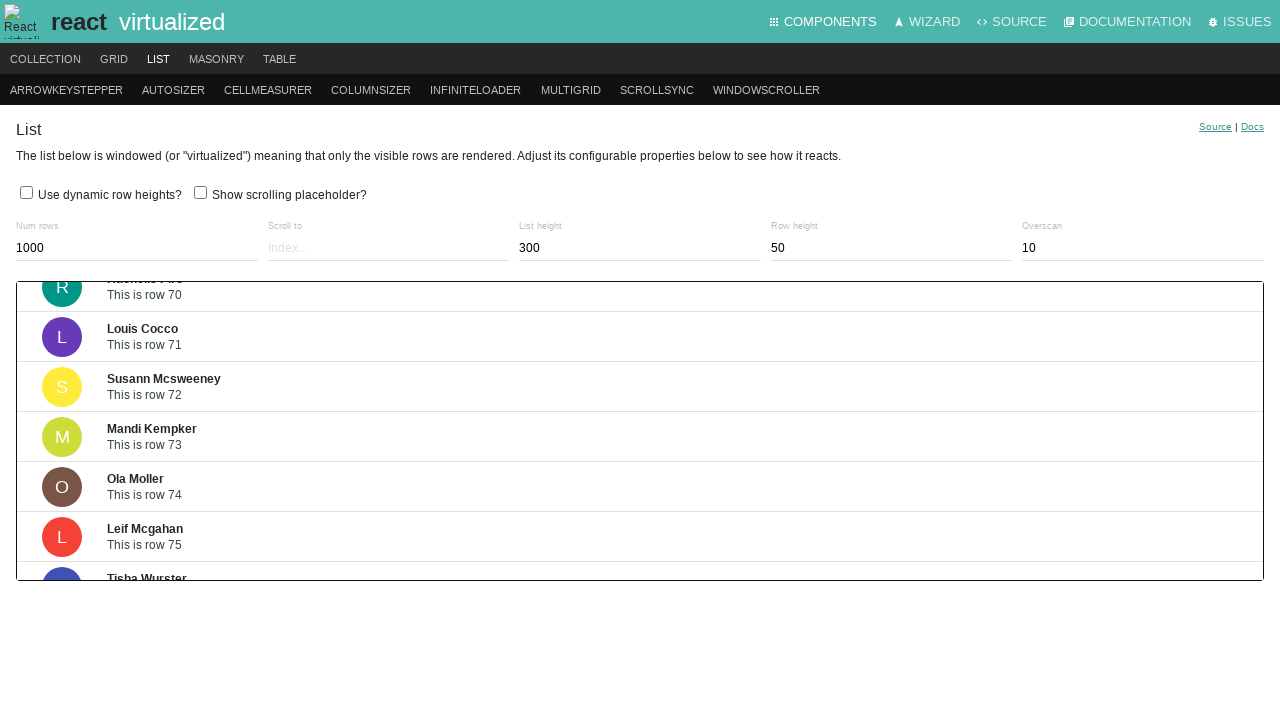

Pressed ArrowDown key to scroll down in virtualized list (iteration 89/200) on .ReactVirtualized__Grid__innerScrollContainer
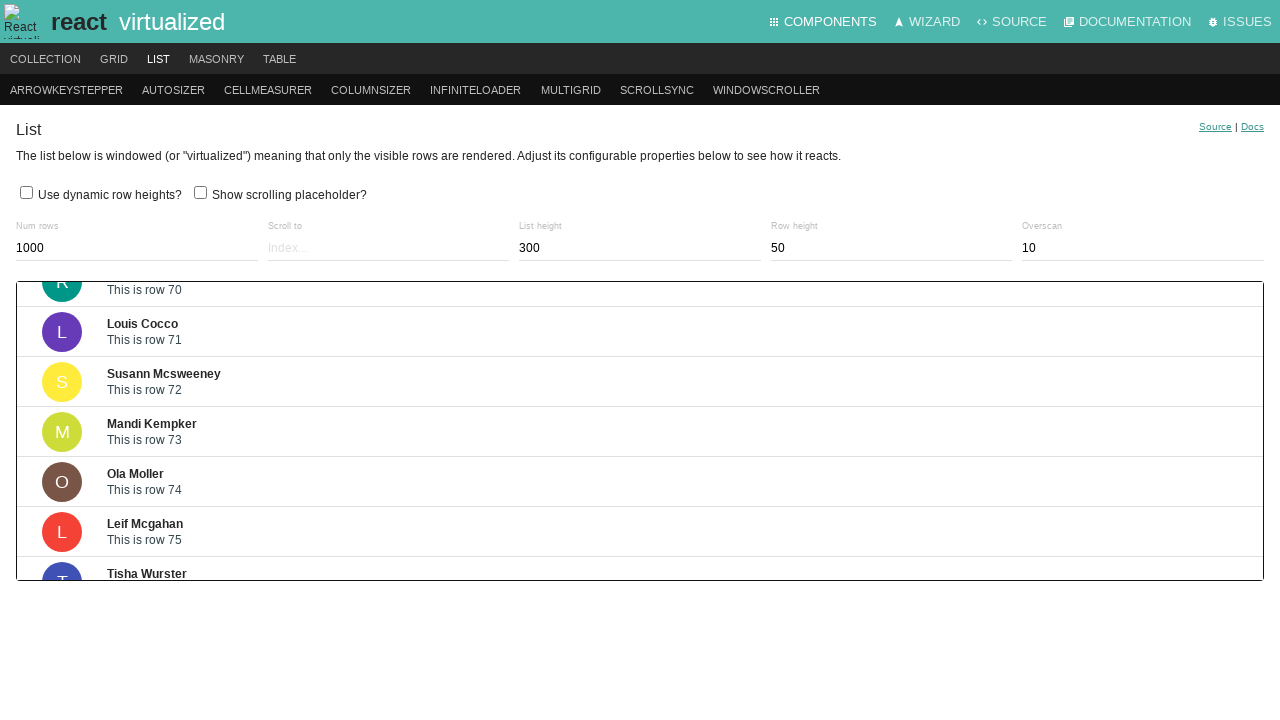

Waited 200ms for scroll animation to complete
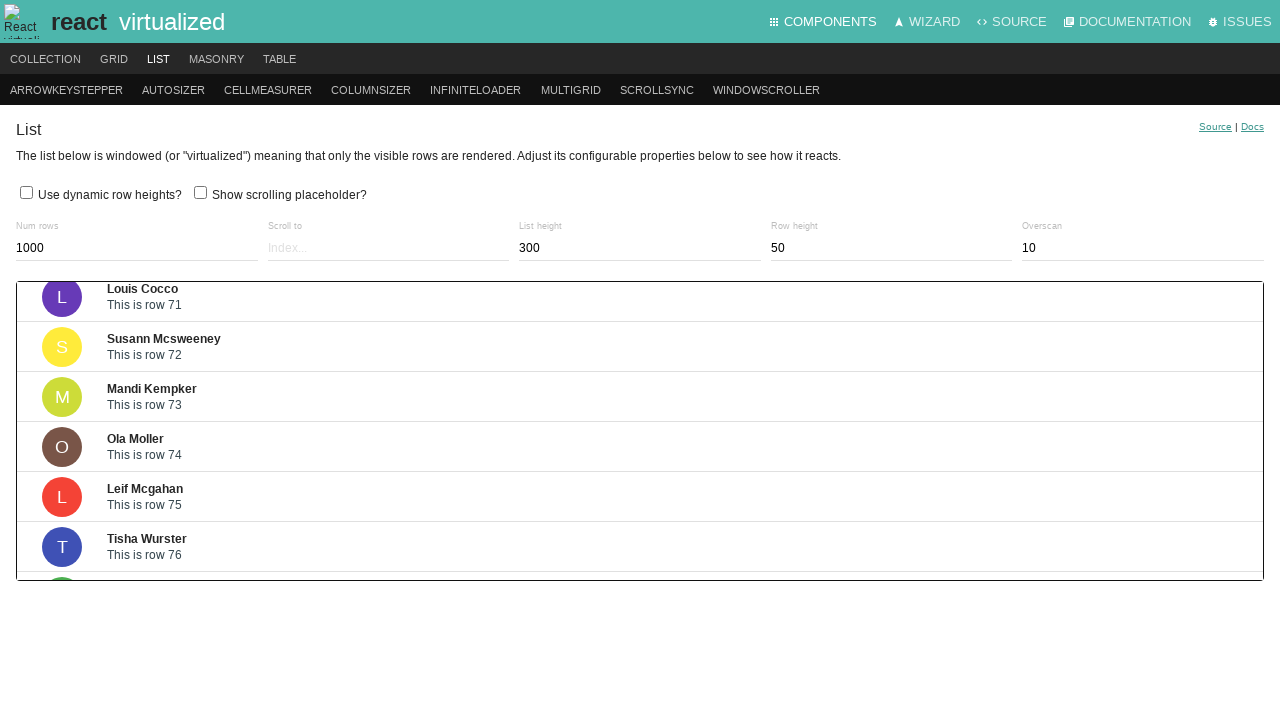

Pressed ArrowDown key to scroll down in virtualized list (iteration 90/200) on .ReactVirtualized__Grid__innerScrollContainer
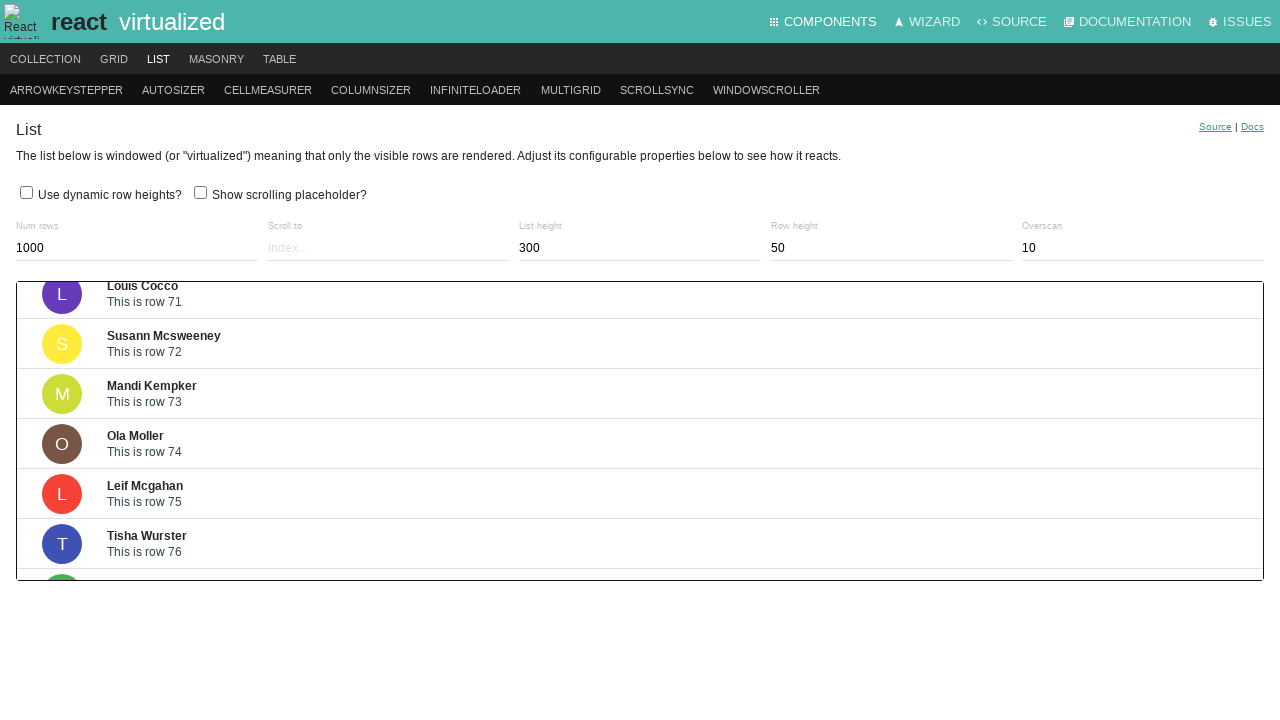

Waited 200ms for scroll animation to complete
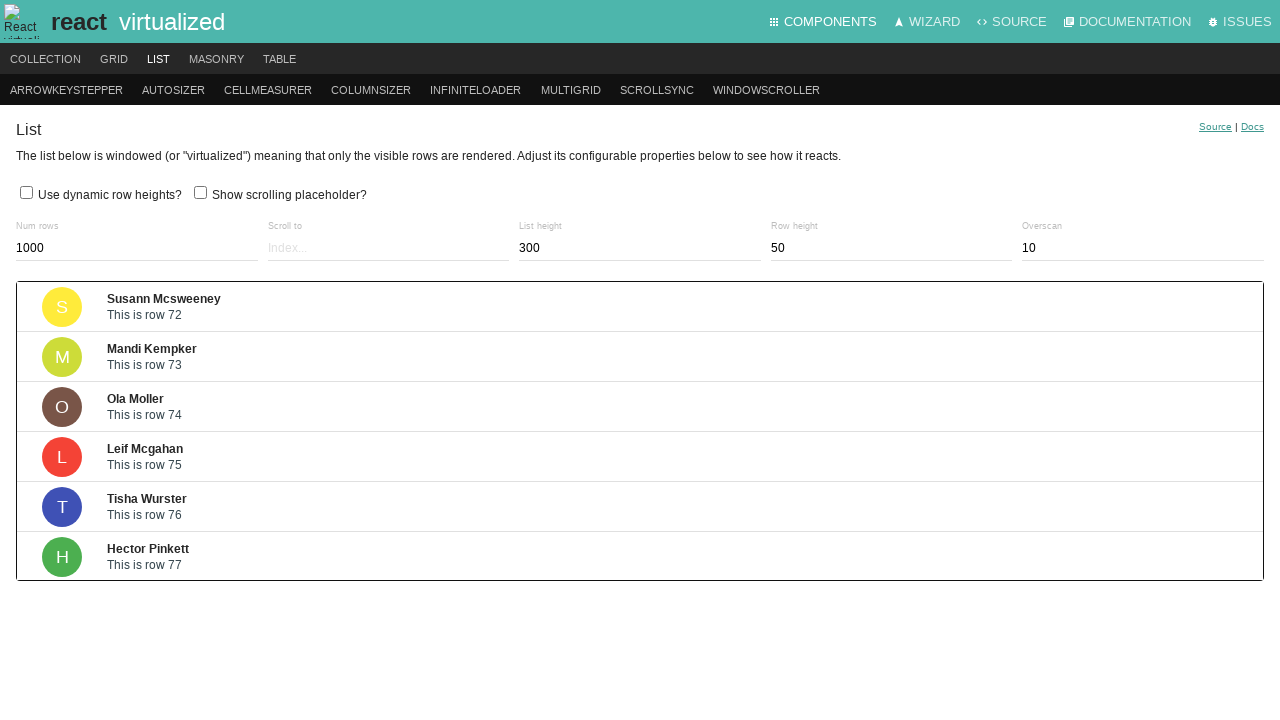

Pressed ArrowDown key to scroll down in virtualized list (iteration 91/200) on .ReactVirtualized__Grid__innerScrollContainer
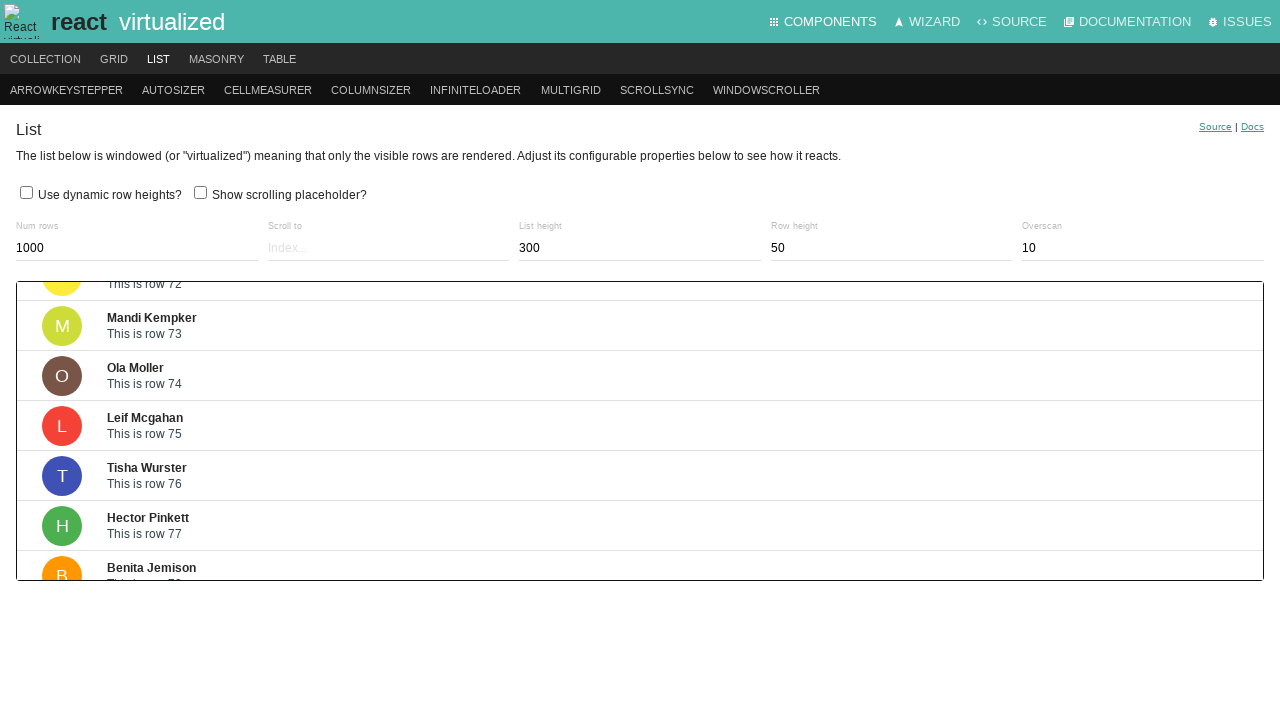

Waited 200ms for scroll animation to complete
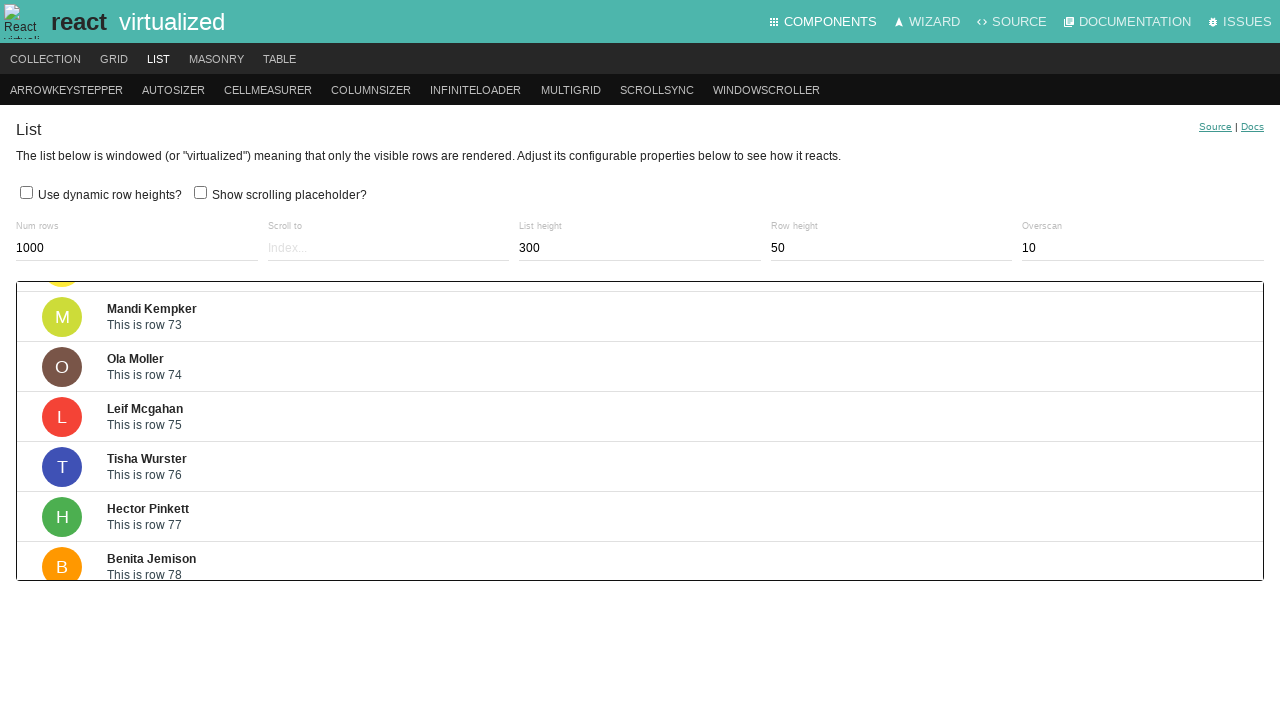

Pressed ArrowDown key to scroll down in virtualized list (iteration 92/200) on .ReactVirtualized__Grid__innerScrollContainer
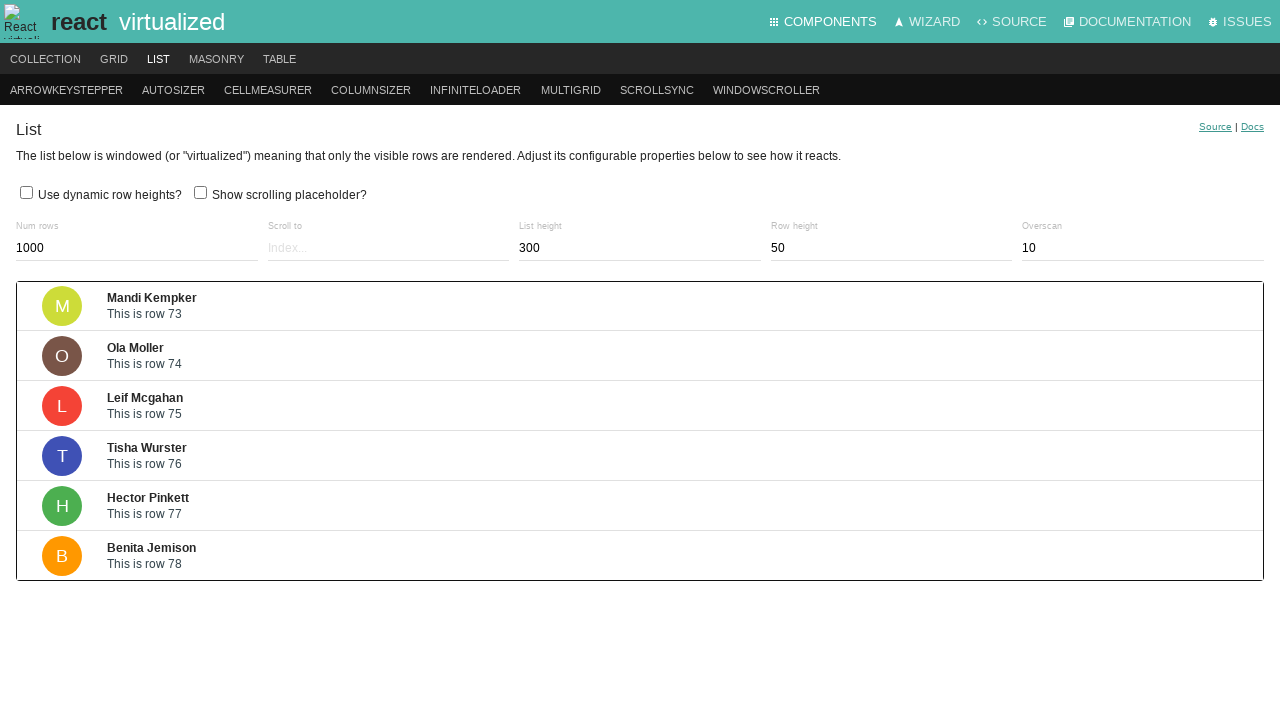

Waited 200ms for scroll animation to complete
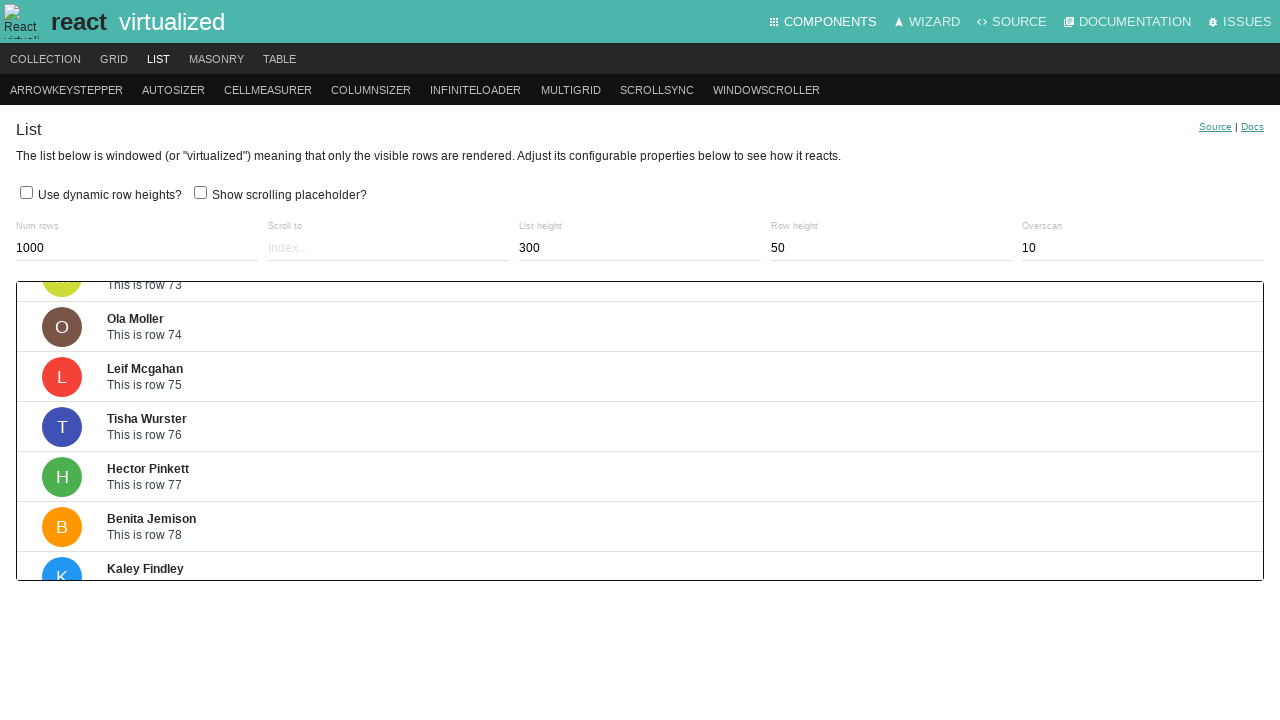

Pressed ArrowDown key to scroll down in virtualized list (iteration 93/200) on .ReactVirtualized__Grid__innerScrollContainer
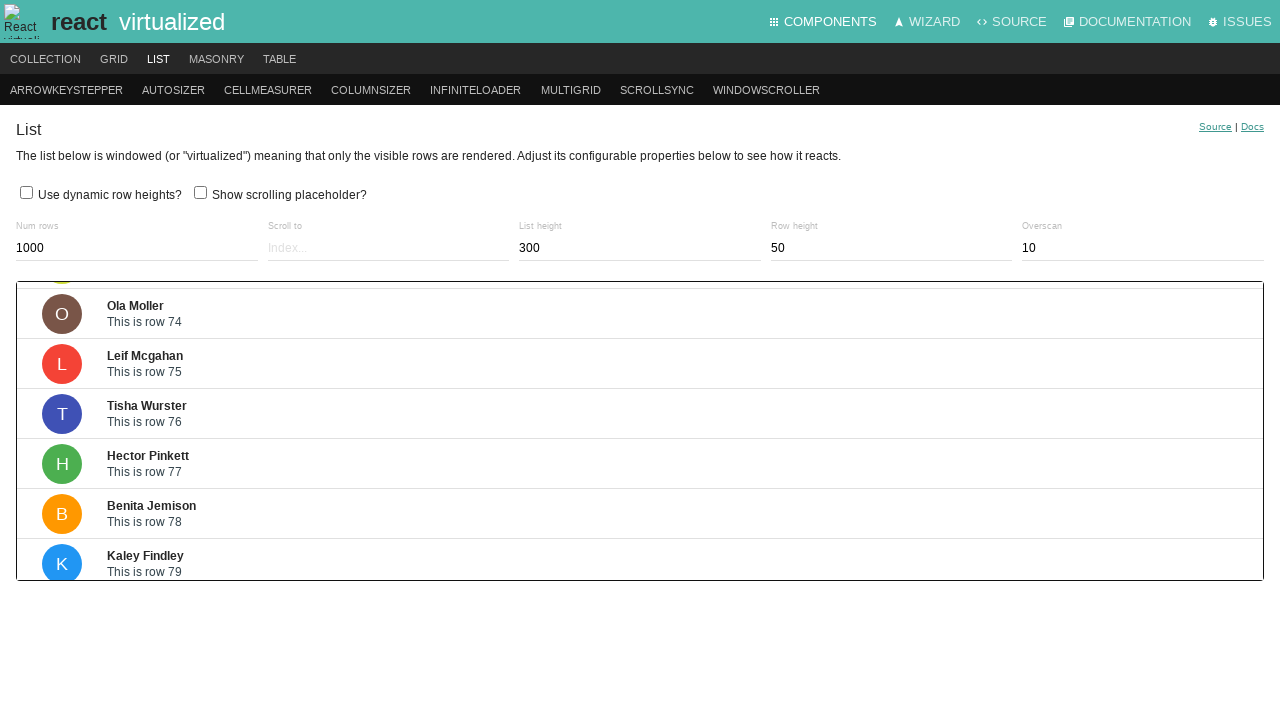

Waited 200ms for scroll animation to complete
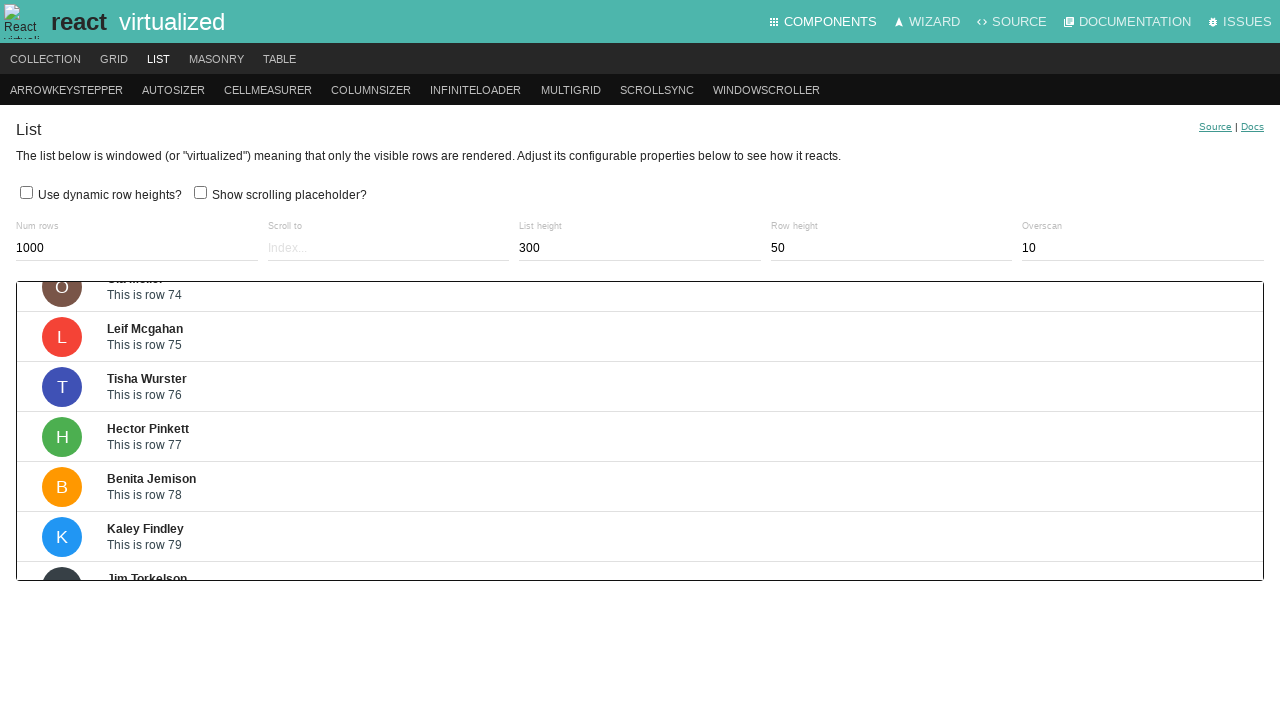

Pressed ArrowDown key to scroll down in virtualized list (iteration 94/200) on .ReactVirtualized__Grid__innerScrollContainer
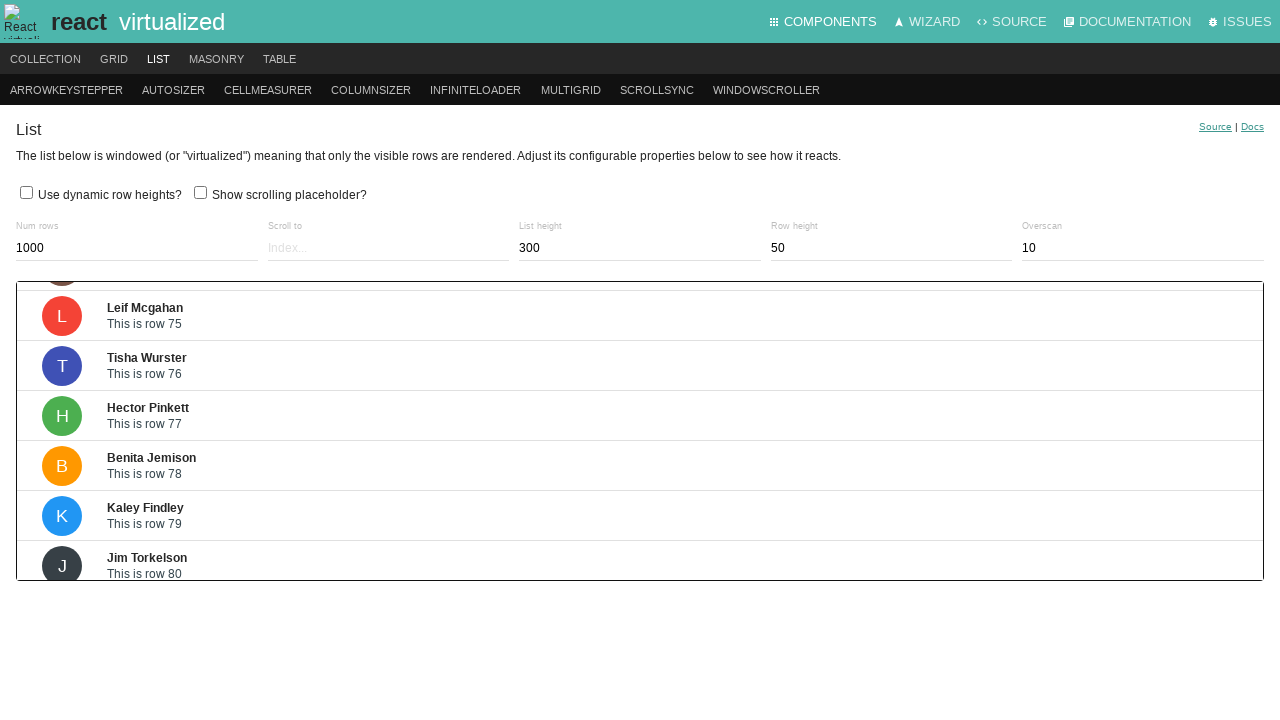

Waited 200ms for scroll animation to complete
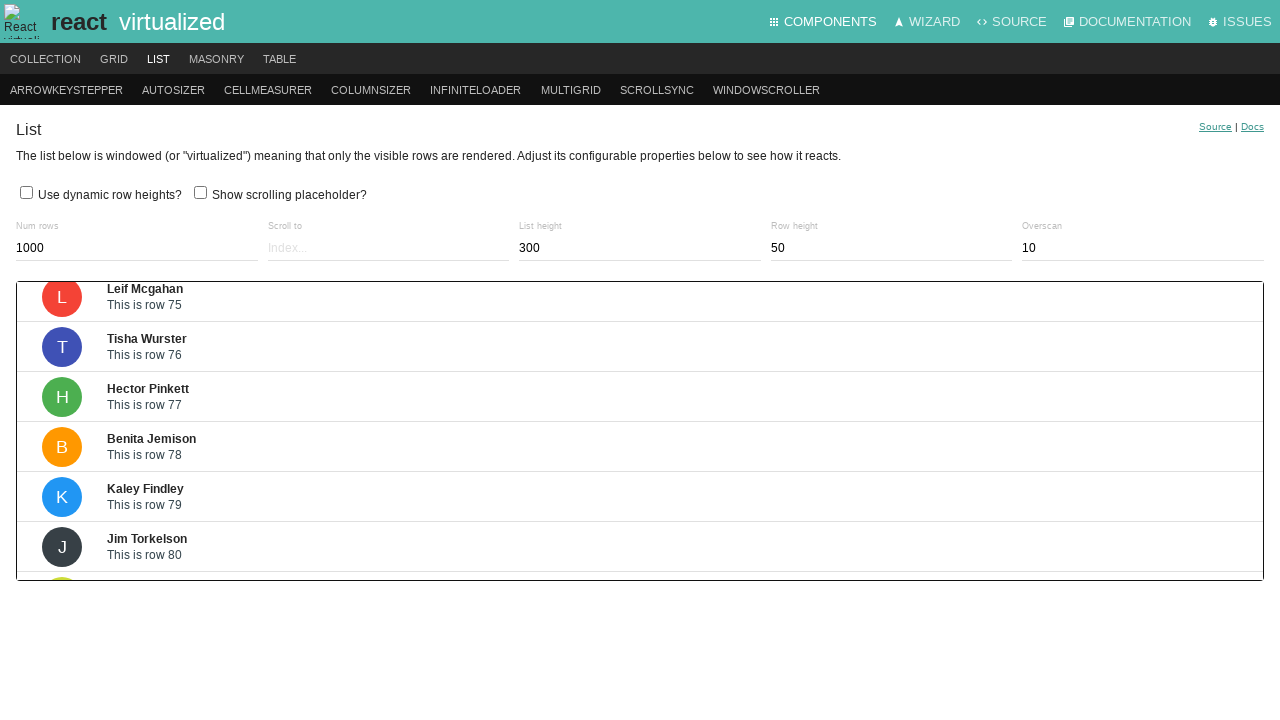

Pressed ArrowDown key to scroll down in virtualized list (iteration 95/200) on .ReactVirtualized__Grid__innerScrollContainer
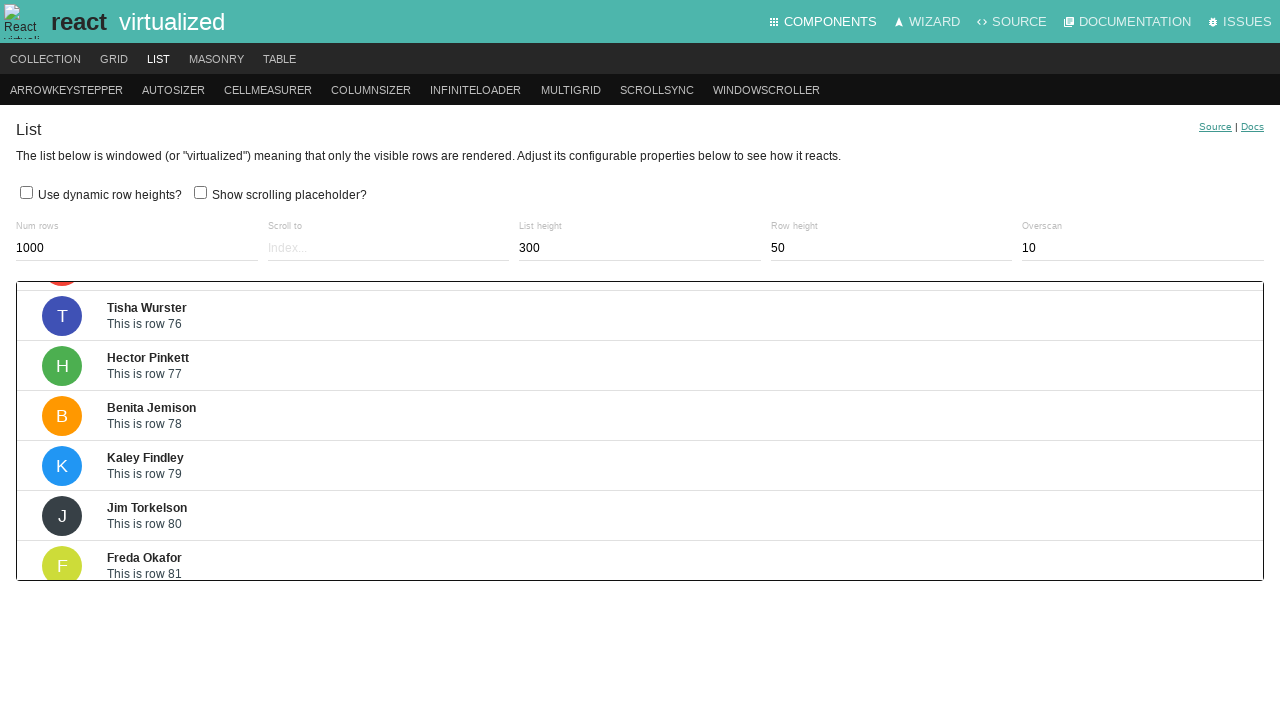

Waited 200ms for scroll animation to complete
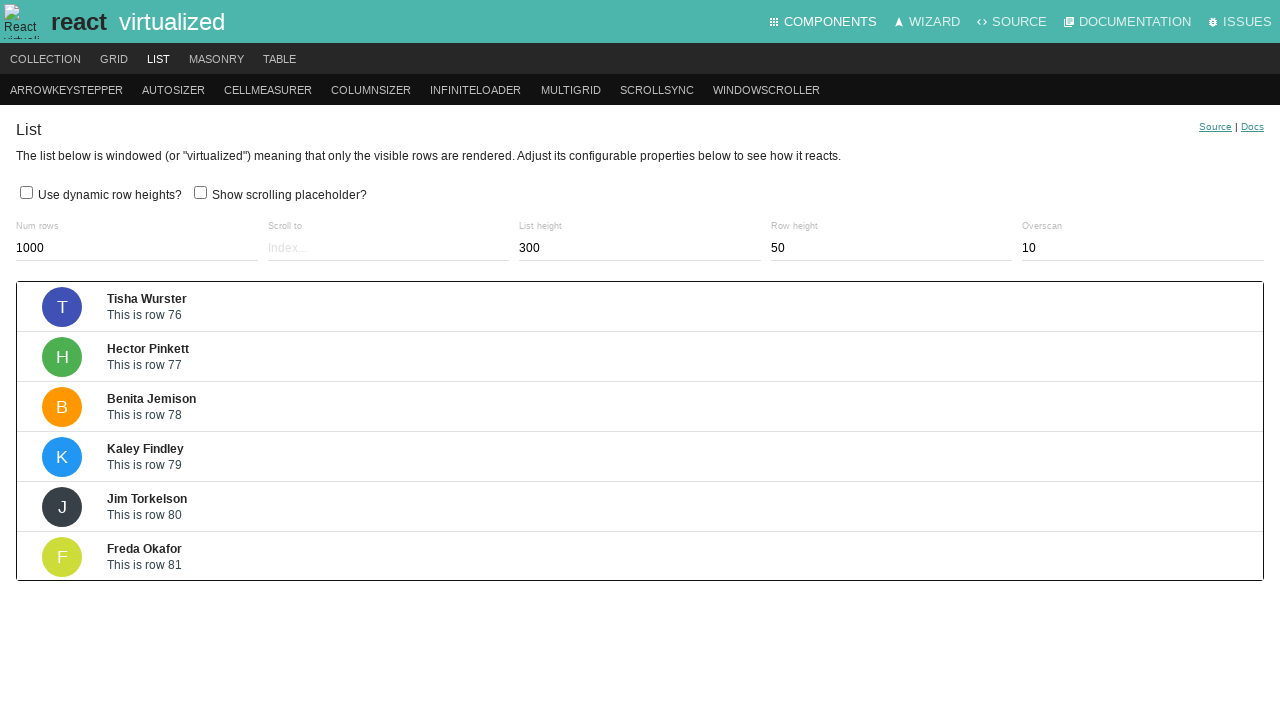

Pressed ArrowDown key to scroll down in virtualized list (iteration 96/200) on .ReactVirtualized__Grid__innerScrollContainer
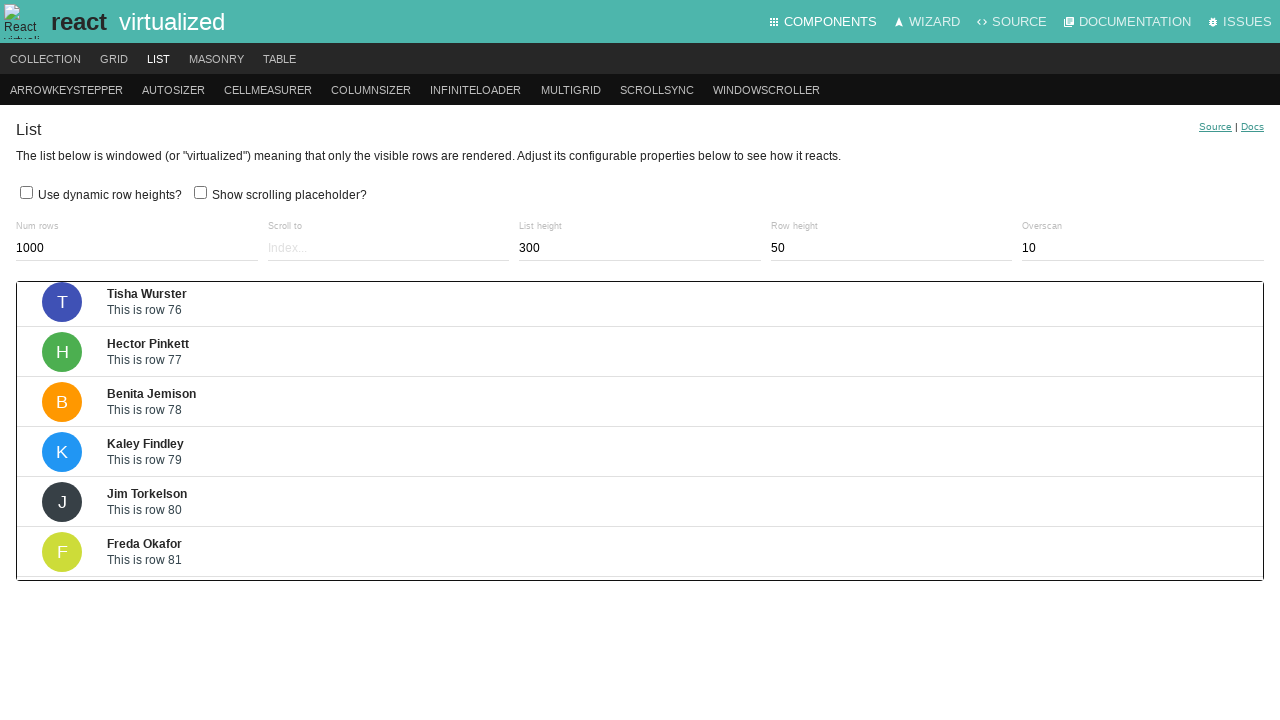

Waited 200ms for scroll animation to complete
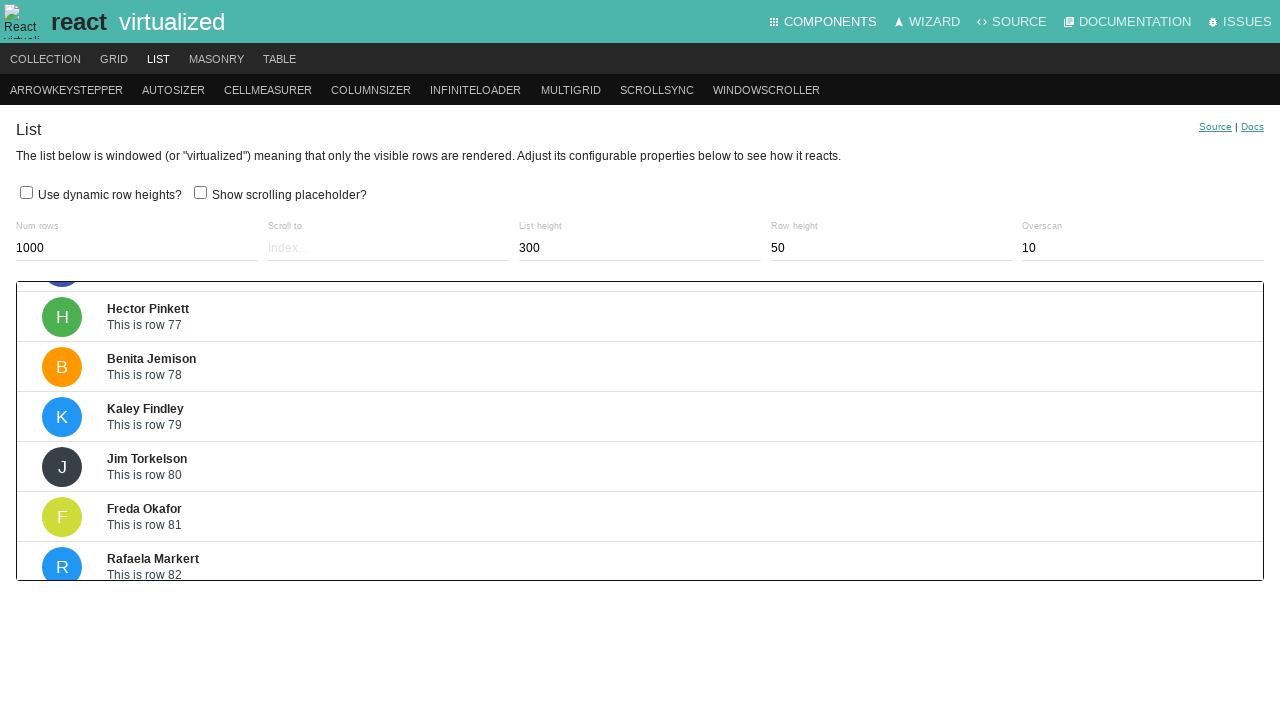

Pressed ArrowDown key to scroll down in virtualized list (iteration 97/200) on .ReactVirtualized__Grid__innerScrollContainer
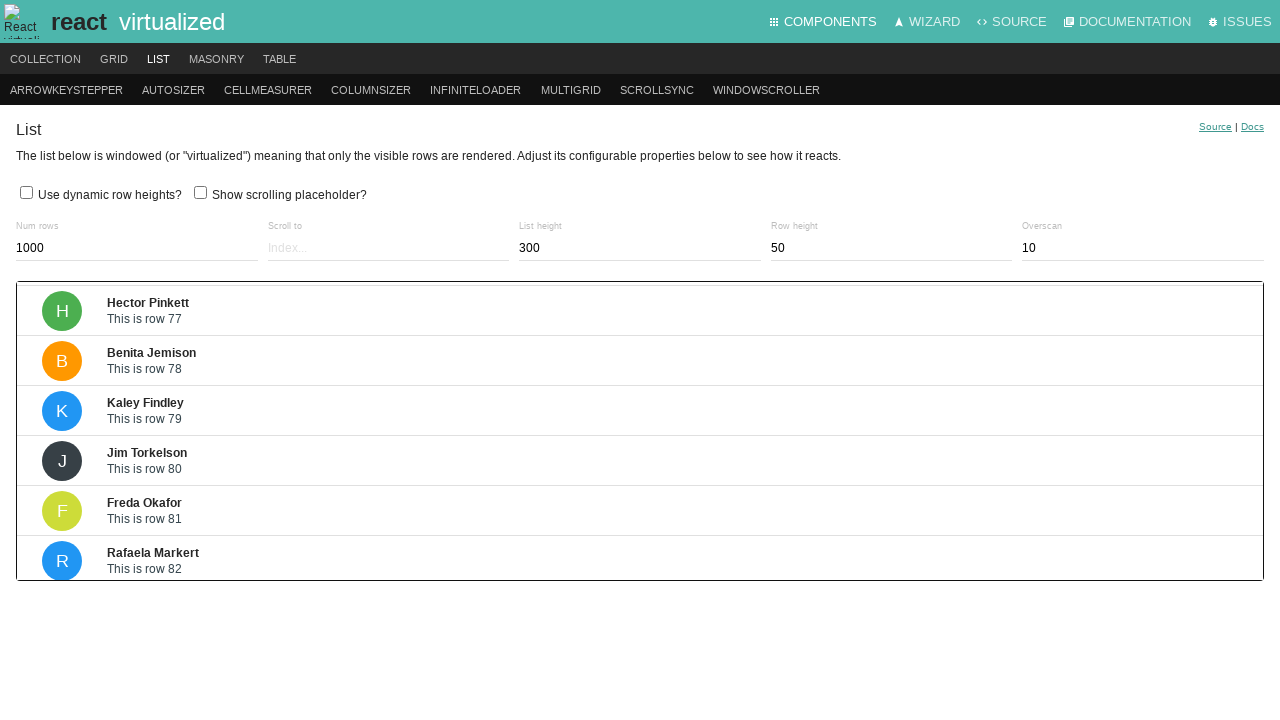

Waited 200ms for scroll animation to complete
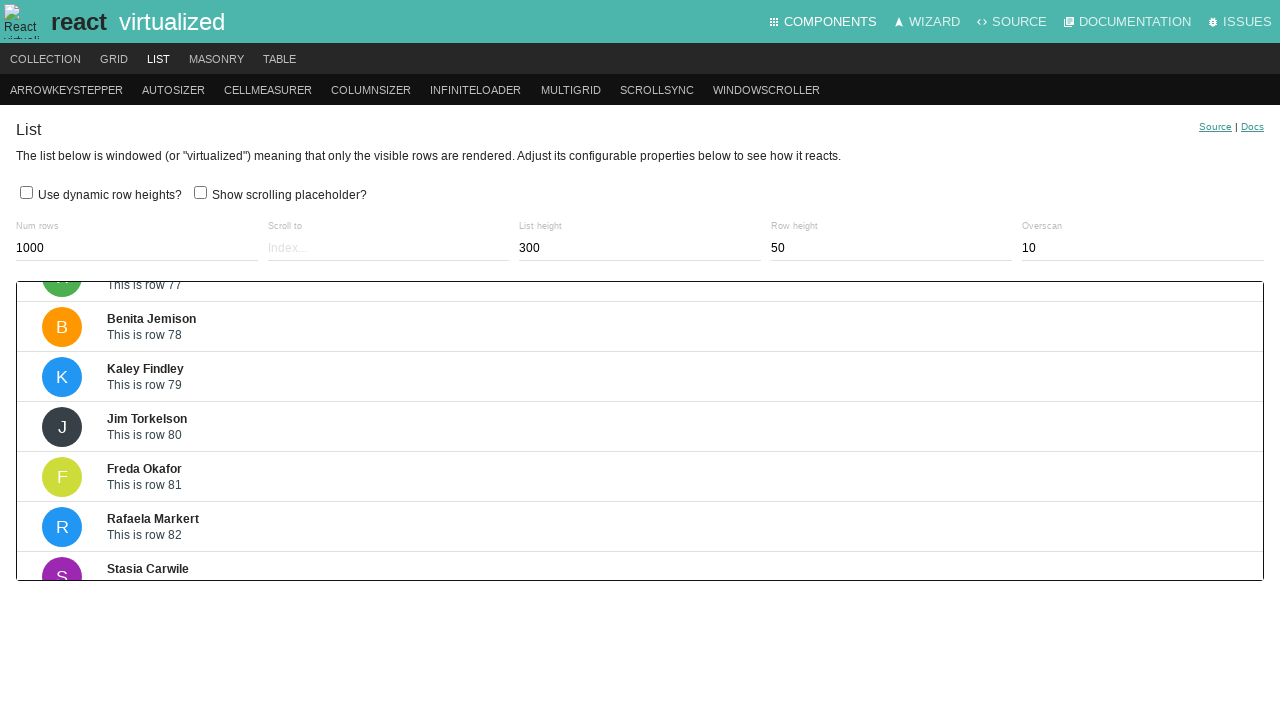

Pressed ArrowDown key to scroll down in virtualized list (iteration 98/200) on .ReactVirtualized__Grid__innerScrollContainer
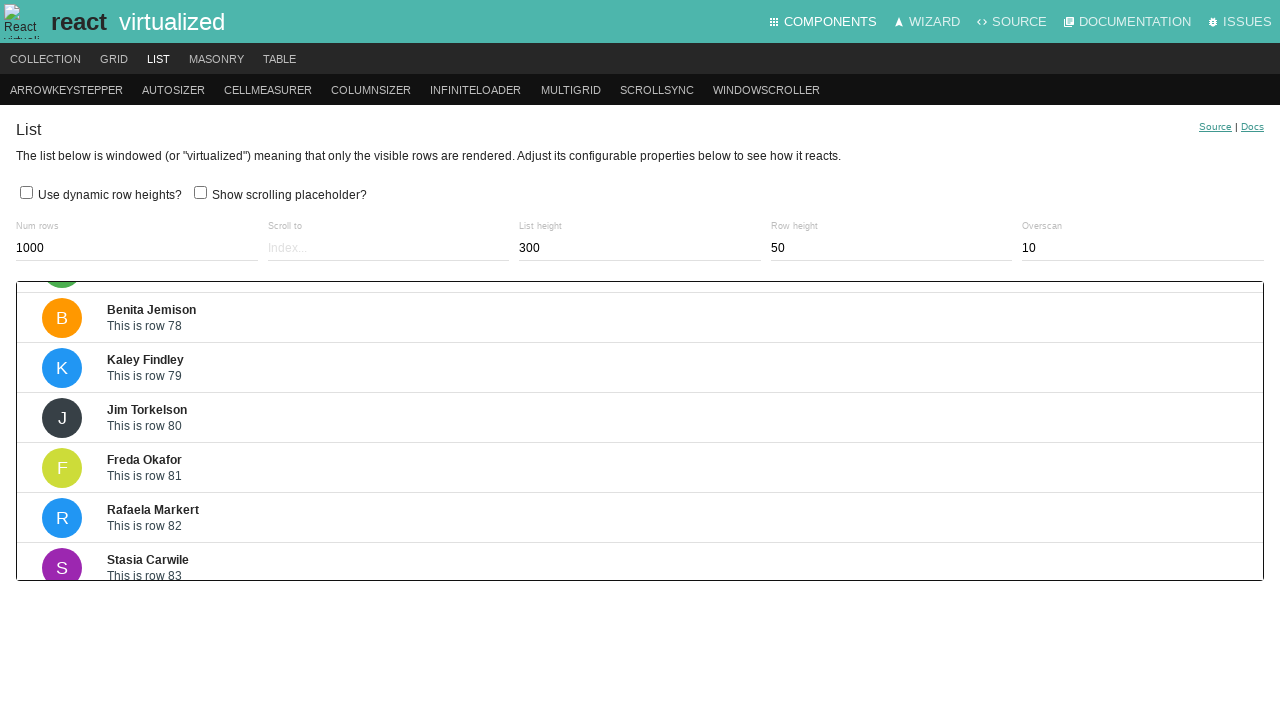

Waited 200ms for scroll animation to complete
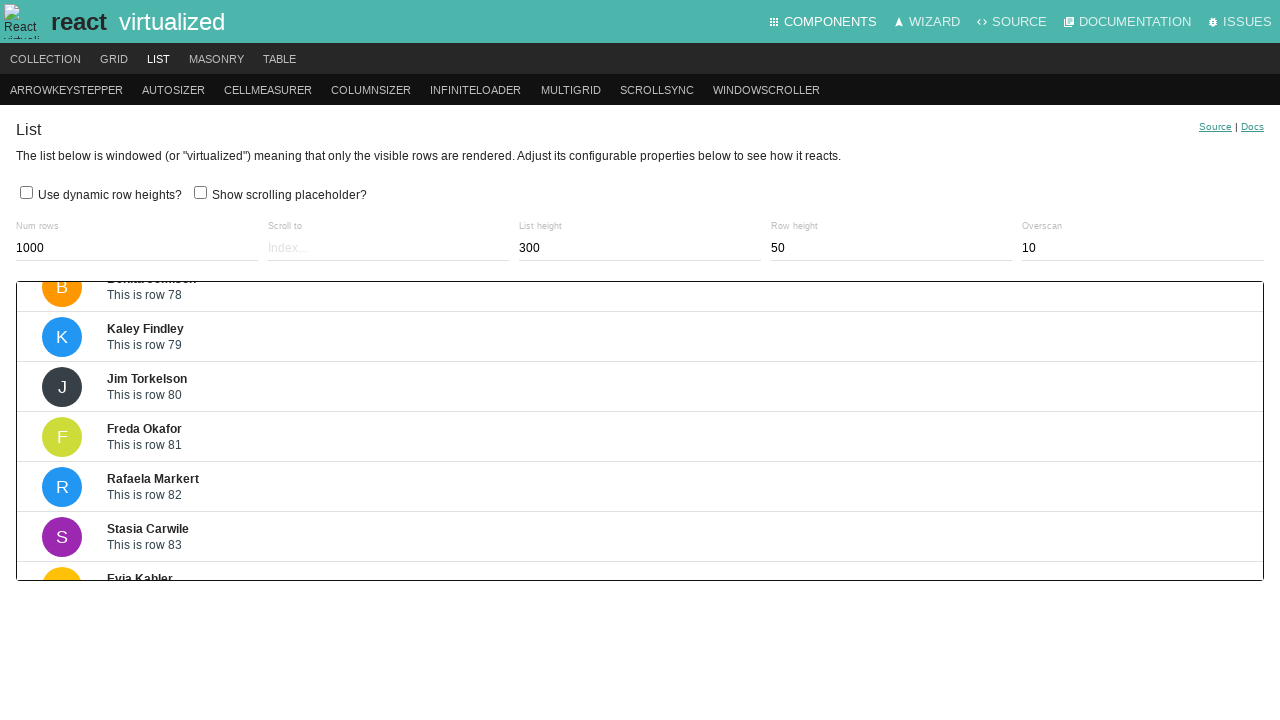

Pressed ArrowDown key to scroll down in virtualized list (iteration 99/200) on .ReactVirtualized__Grid__innerScrollContainer
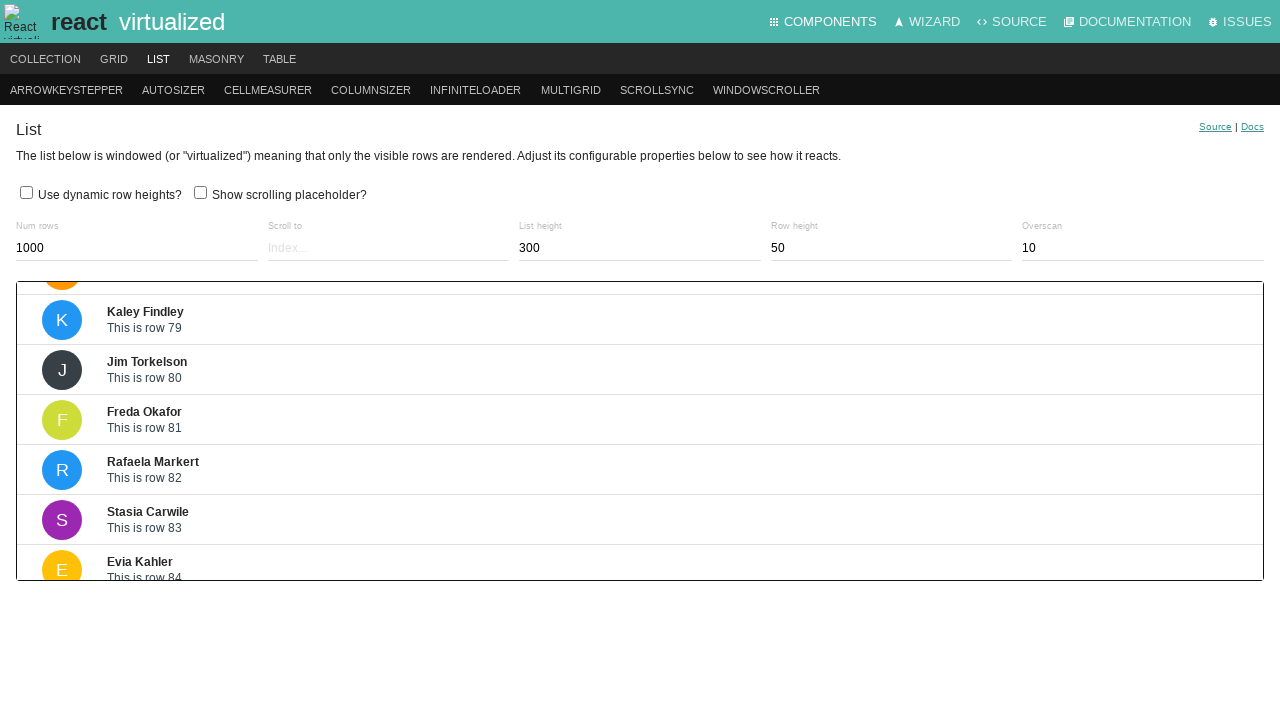

Waited 200ms for scroll animation to complete
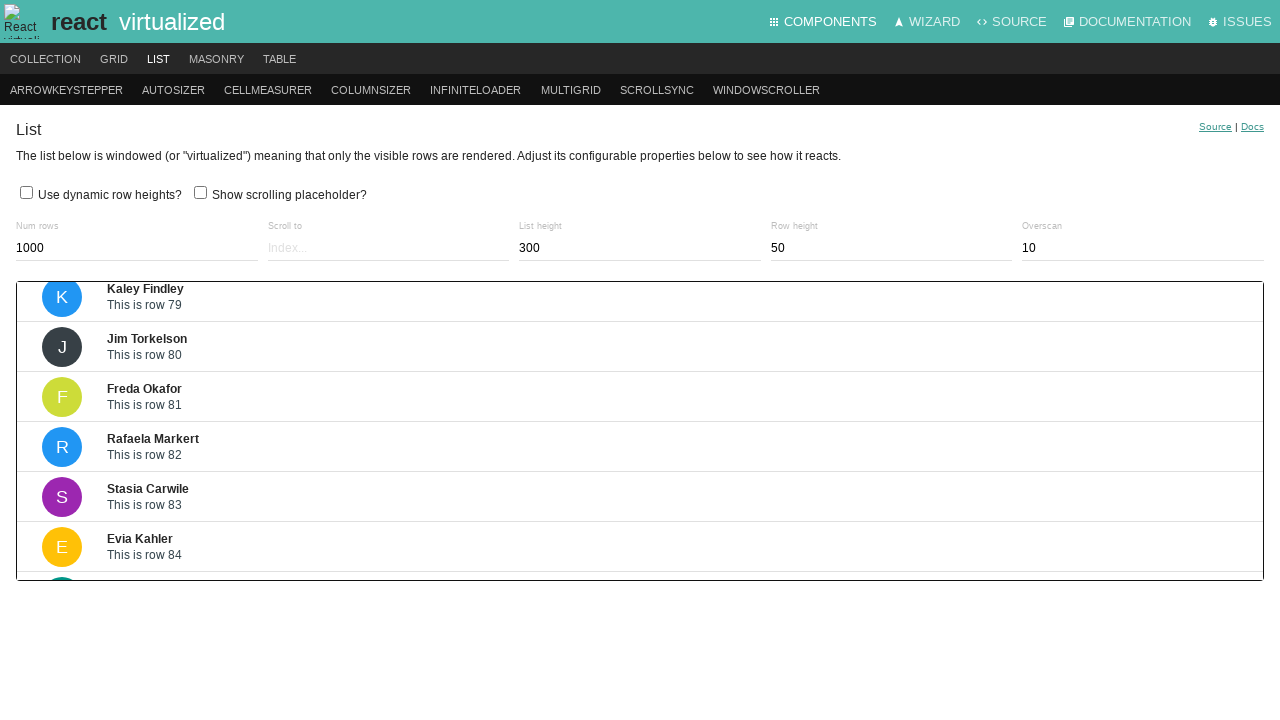

Pressed ArrowDown key to scroll down in virtualized list (iteration 100/200) on .ReactVirtualized__Grid__innerScrollContainer
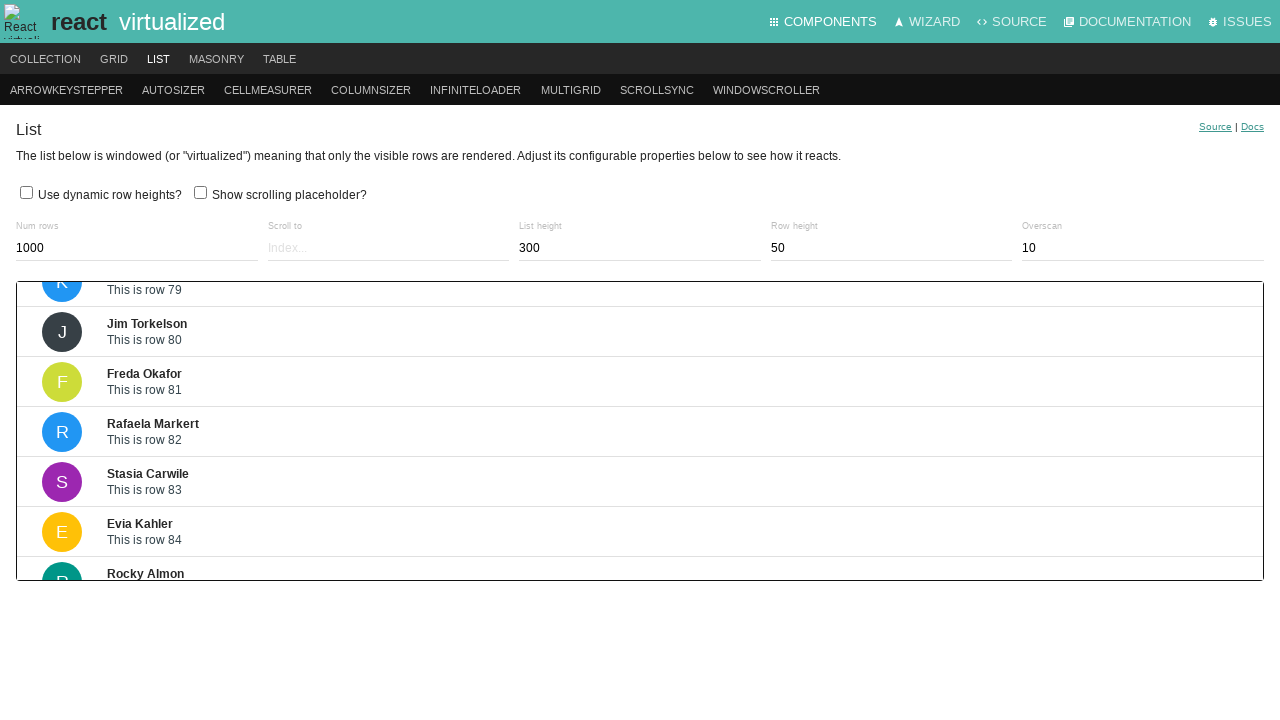

Waited 200ms for scroll animation to complete
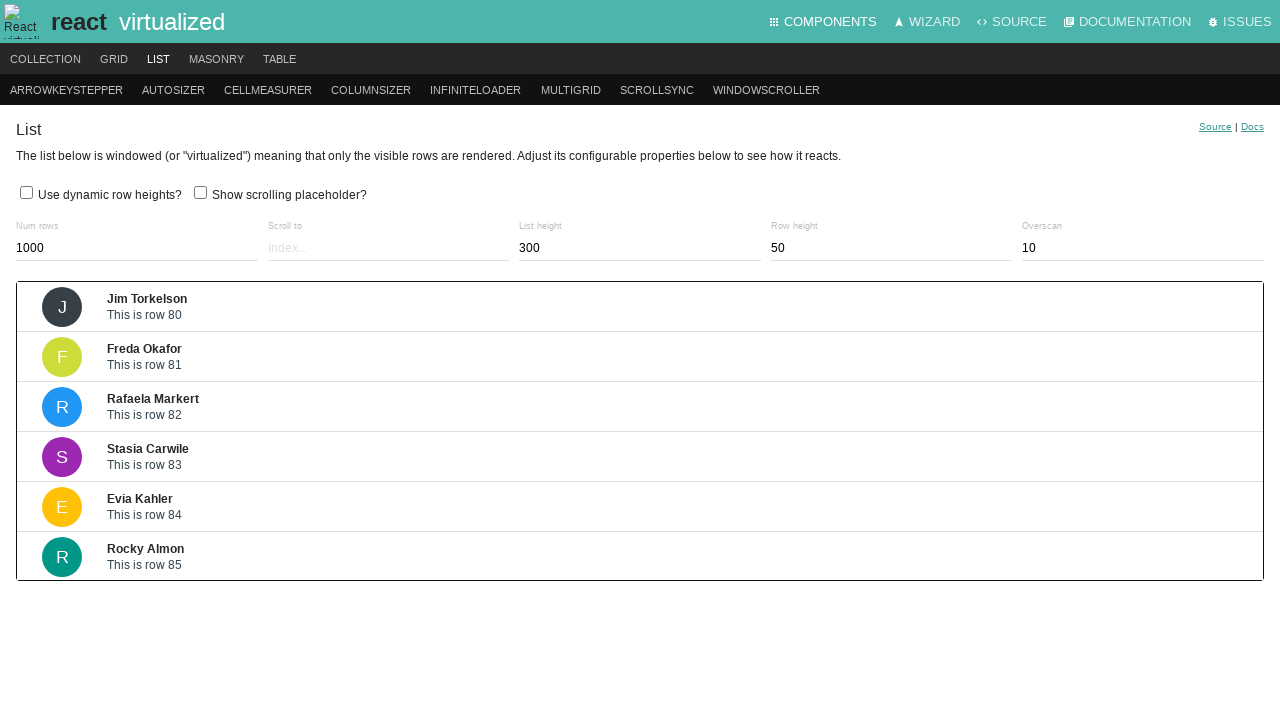

Pressed ArrowDown key to scroll down in virtualized list (iteration 101/200) on .ReactVirtualized__Grid__innerScrollContainer
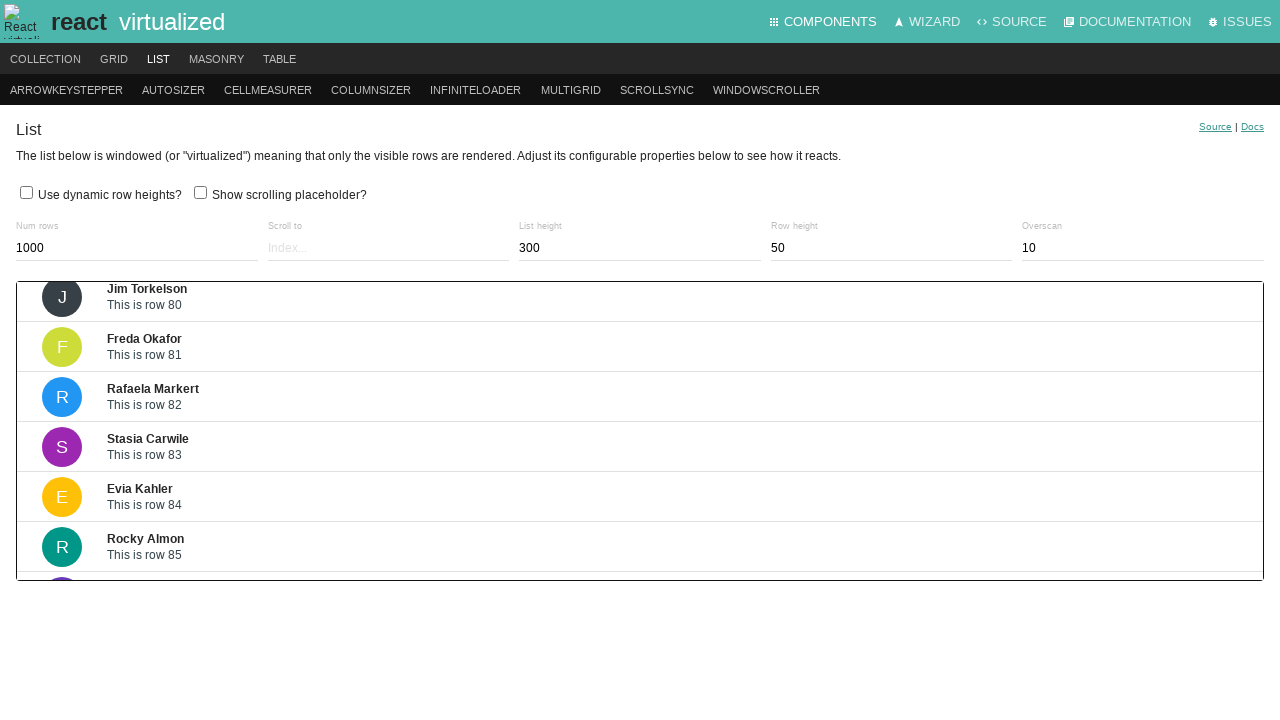

Waited 200ms for scroll animation to complete
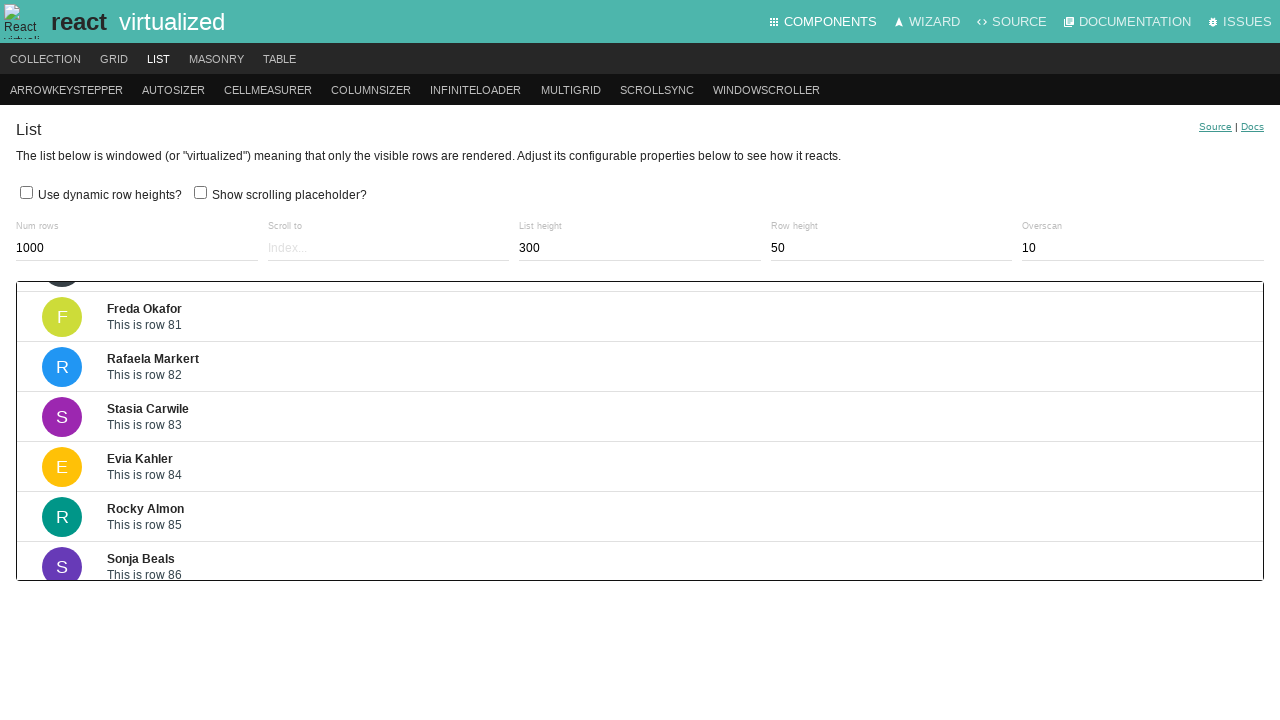

Pressed ArrowDown key to scroll down in virtualized list (iteration 102/200) on .ReactVirtualized__Grid__innerScrollContainer
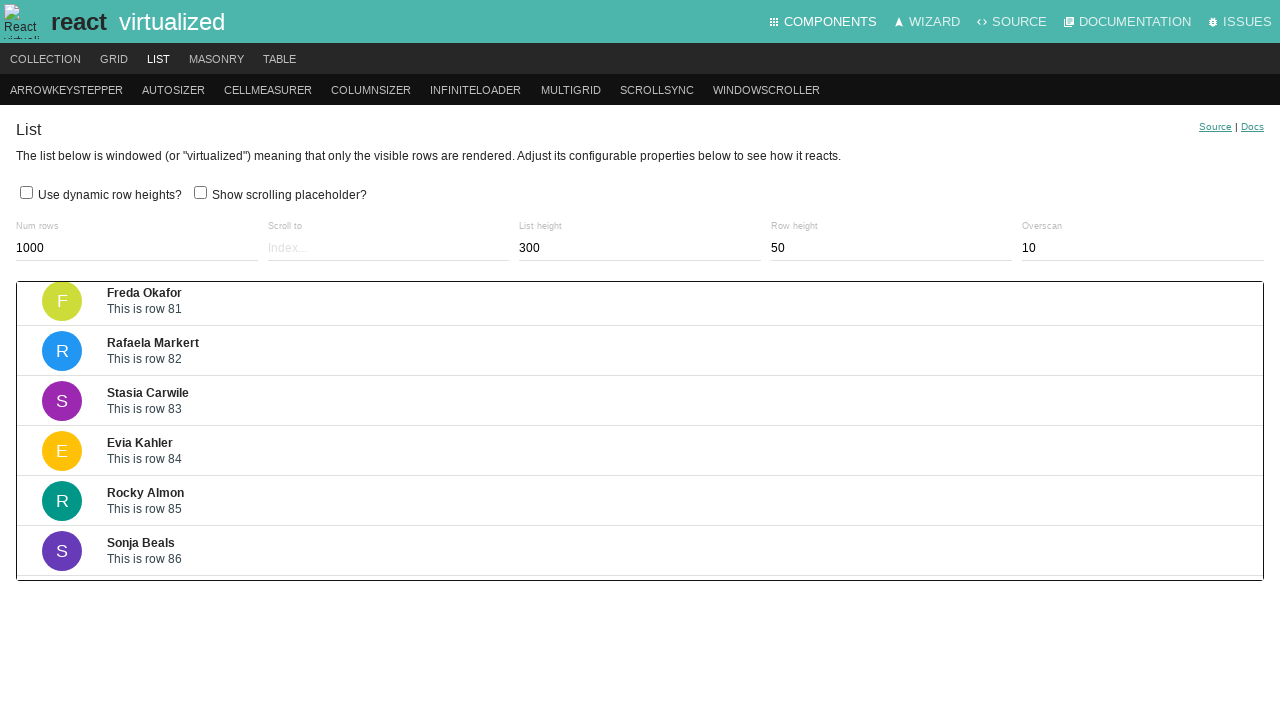

Waited 200ms for scroll animation to complete
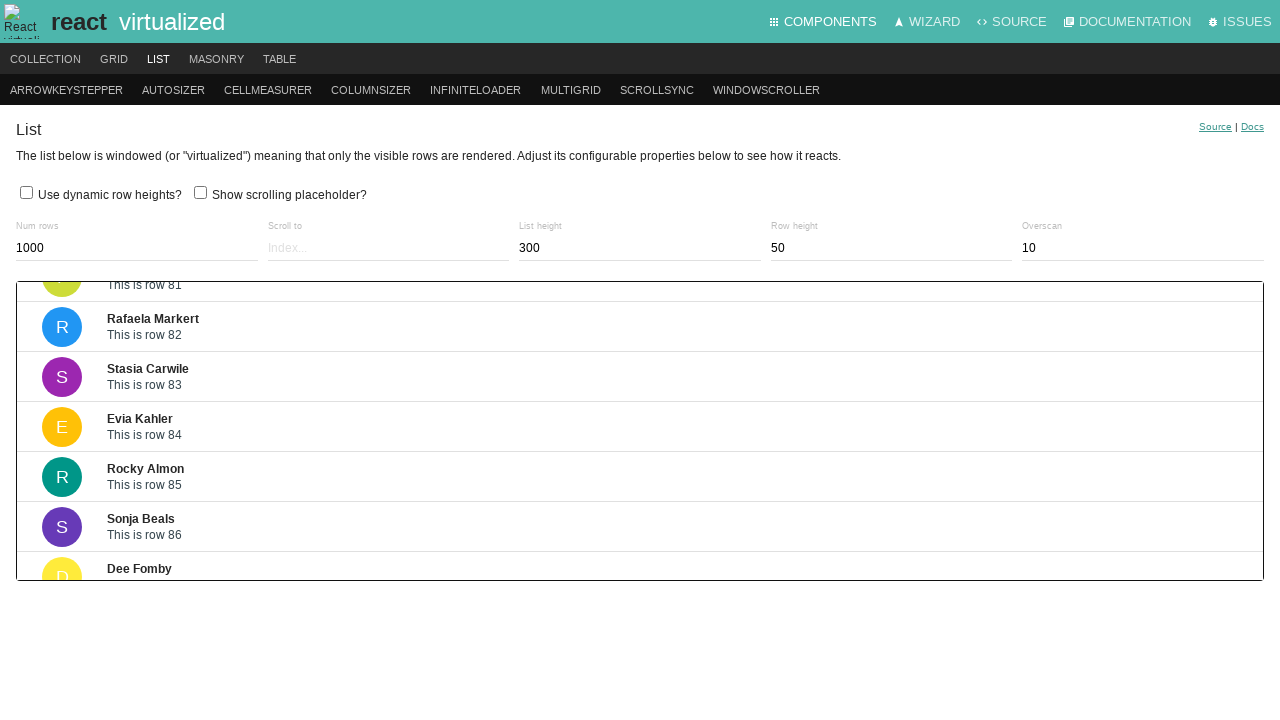

Pressed ArrowDown key to scroll down in virtualized list (iteration 103/200) on .ReactVirtualized__Grid__innerScrollContainer
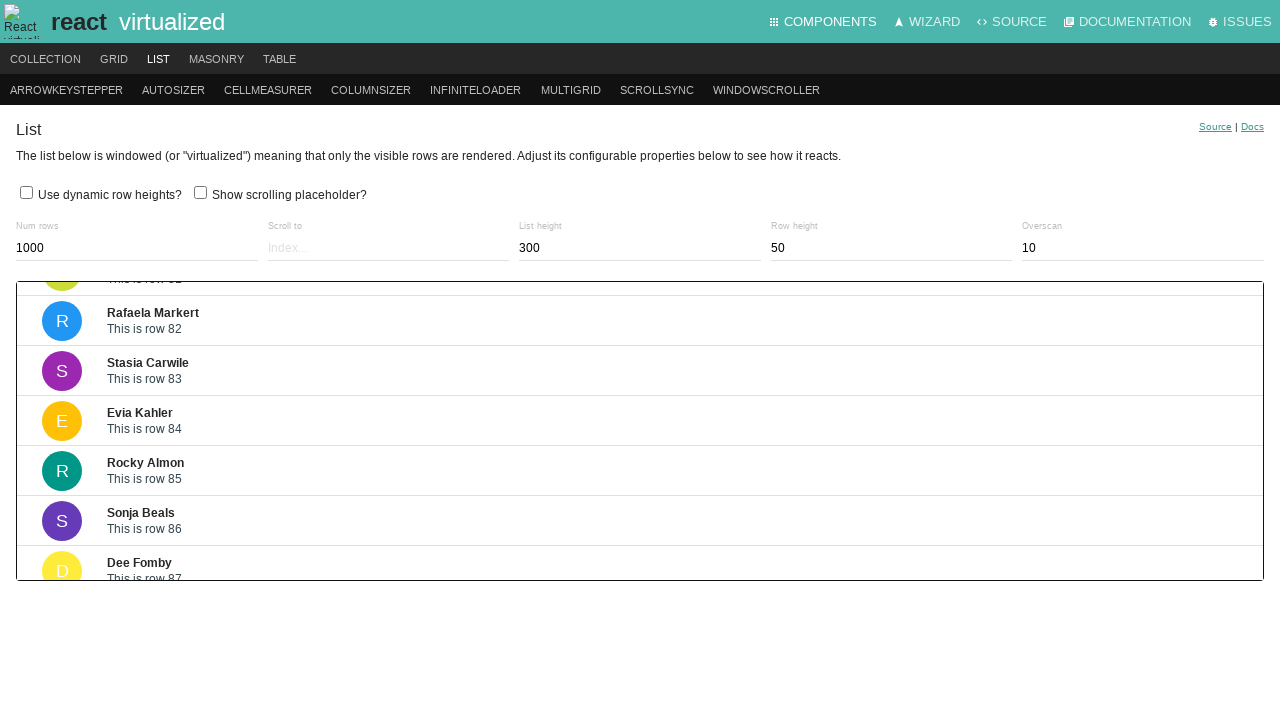

Waited 200ms for scroll animation to complete
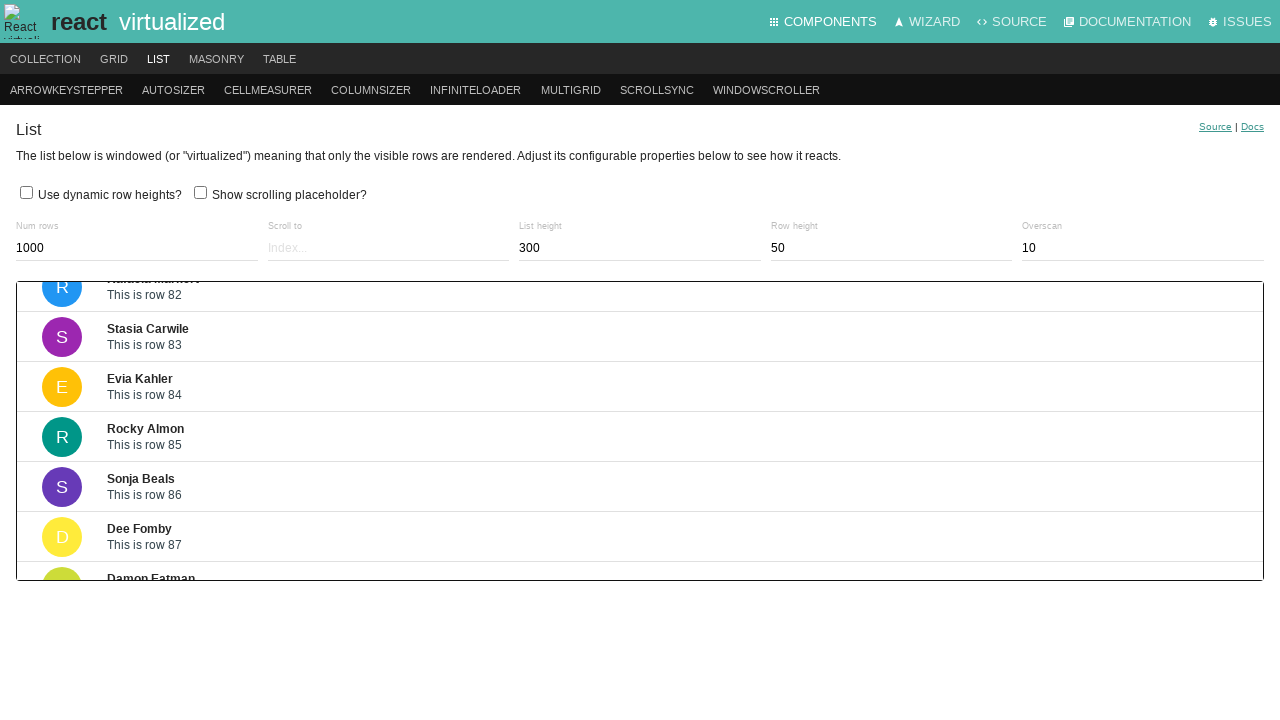

Pressed ArrowDown key to scroll down in virtualized list (iteration 104/200) on .ReactVirtualized__Grid__innerScrollContainer
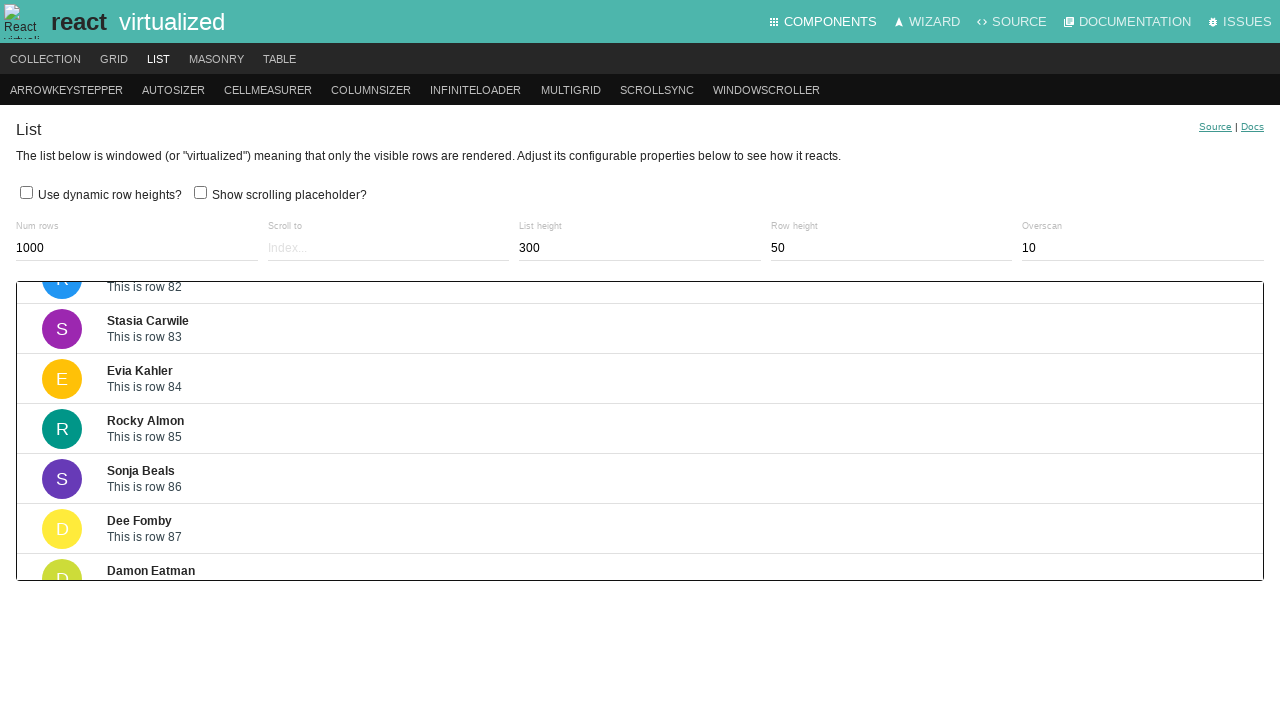

Waited 200ms for scroll animation to complete
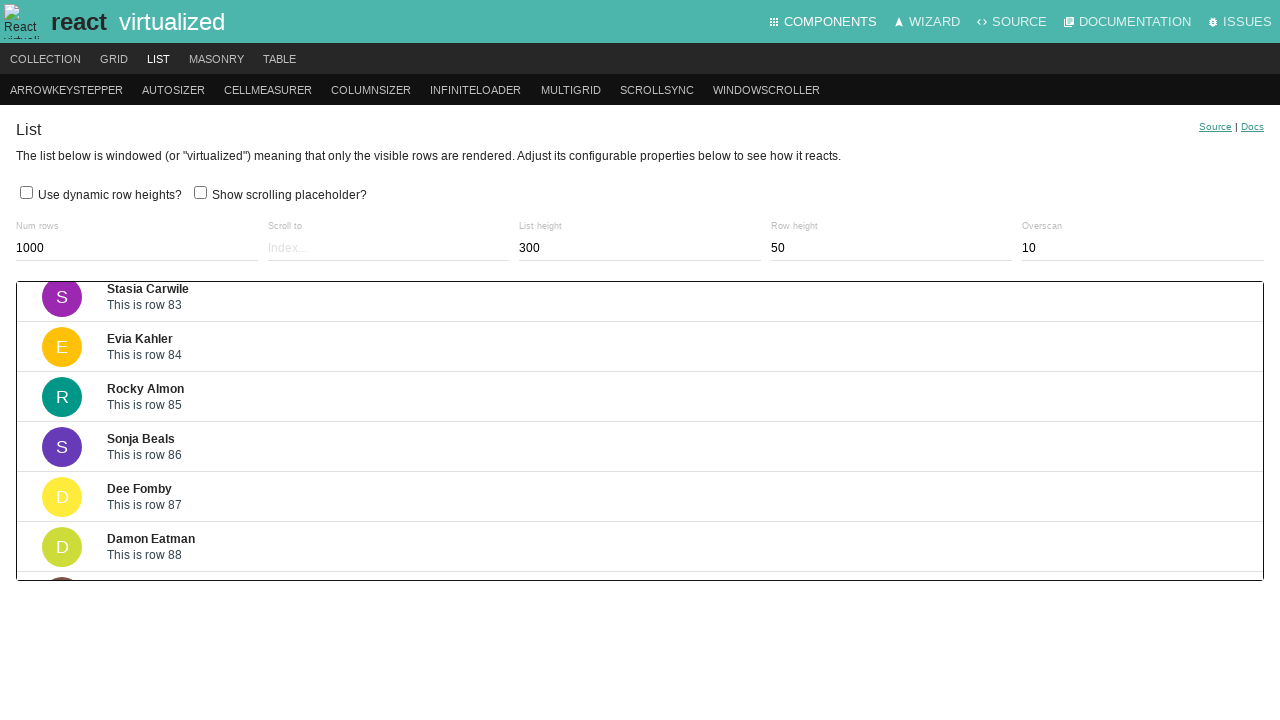

Pressed ArrowDown key to scroll down in virtualized list (iteration 105/200) on .ReactVirtualized__Grid__innerScrollContainer
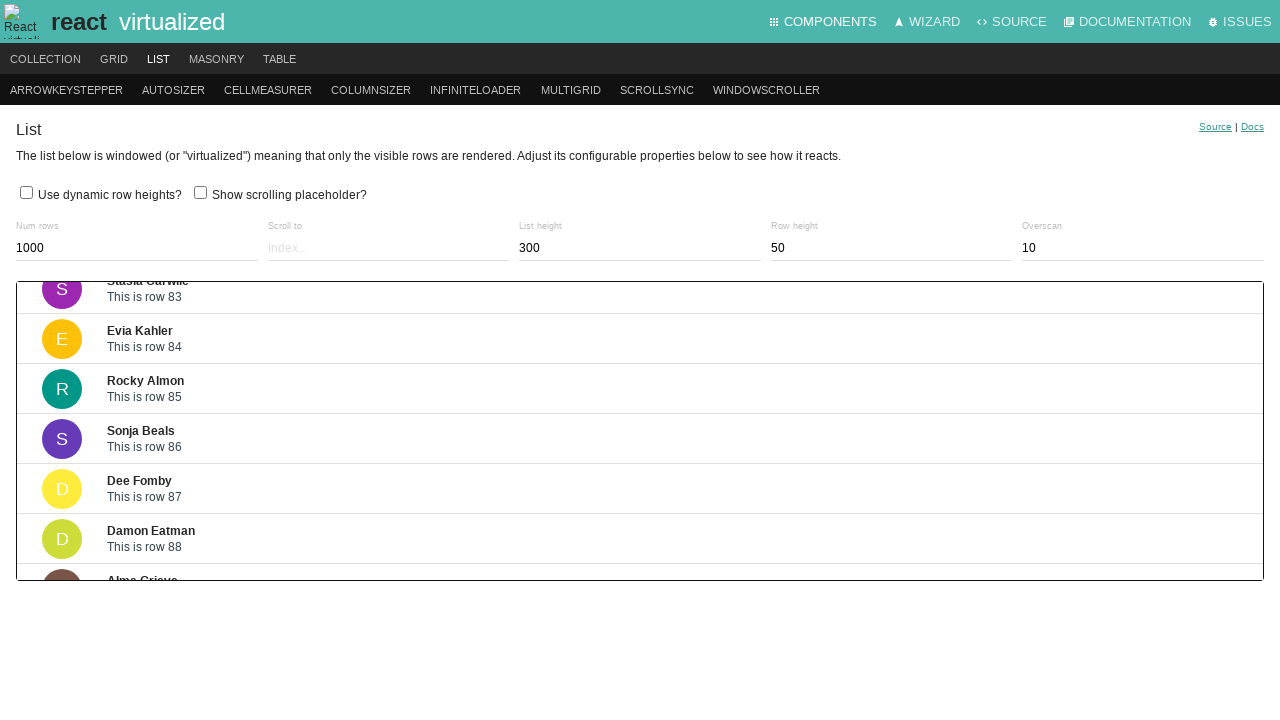

Waited 200ms for scroll animation to complete
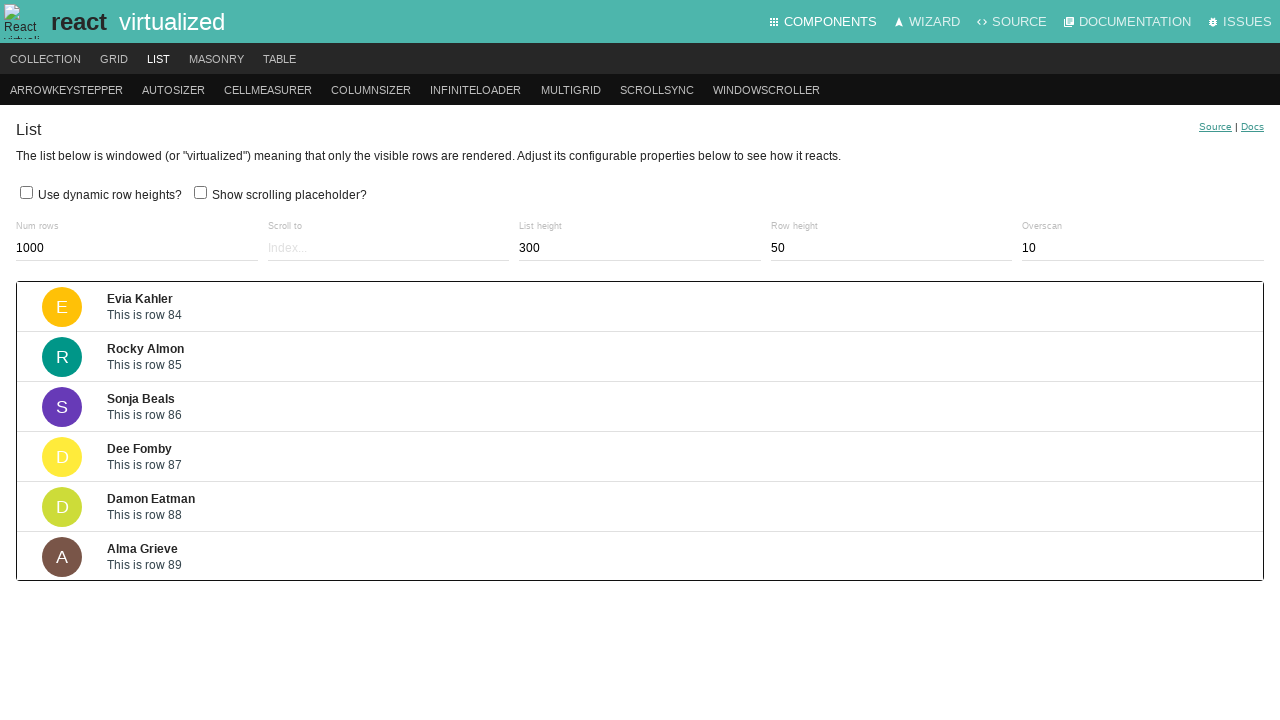

Pressed ArrowDown key to scroll down in virtualized list (iteration 106/200) on .ReactVirtualized__Grid__innerScrollContainer
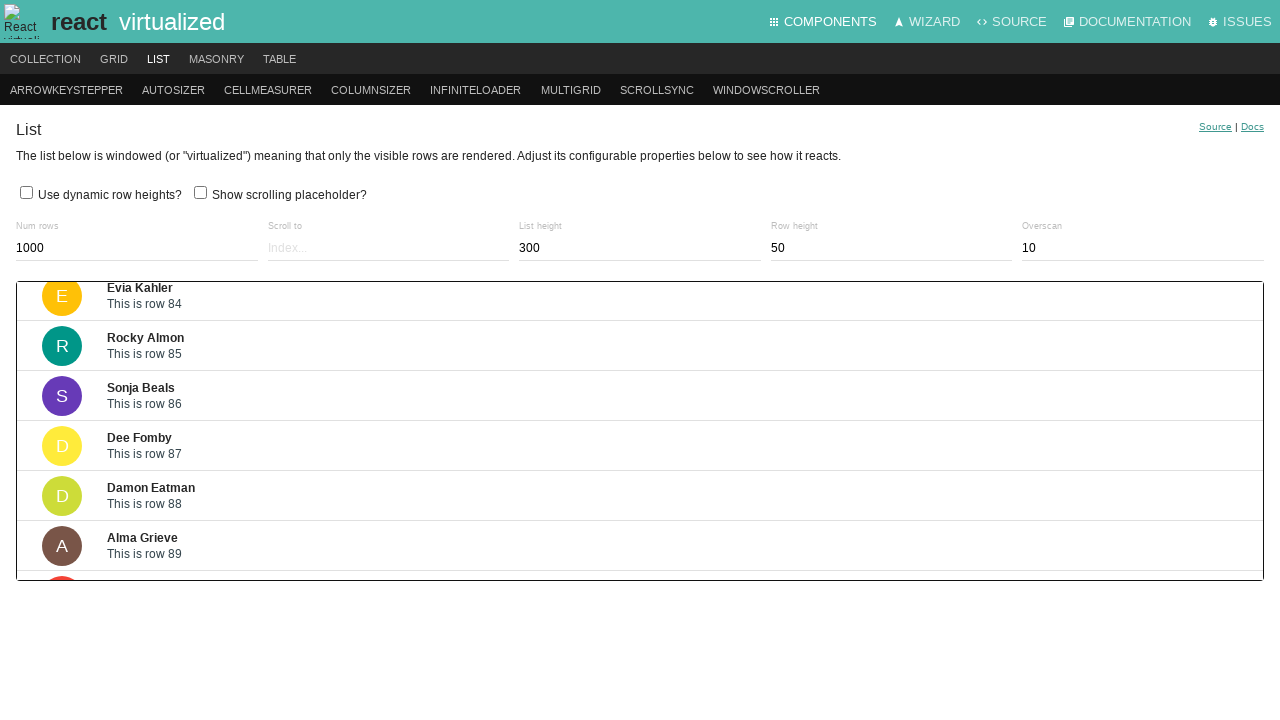

Waited 200ms for scroll animation to complete
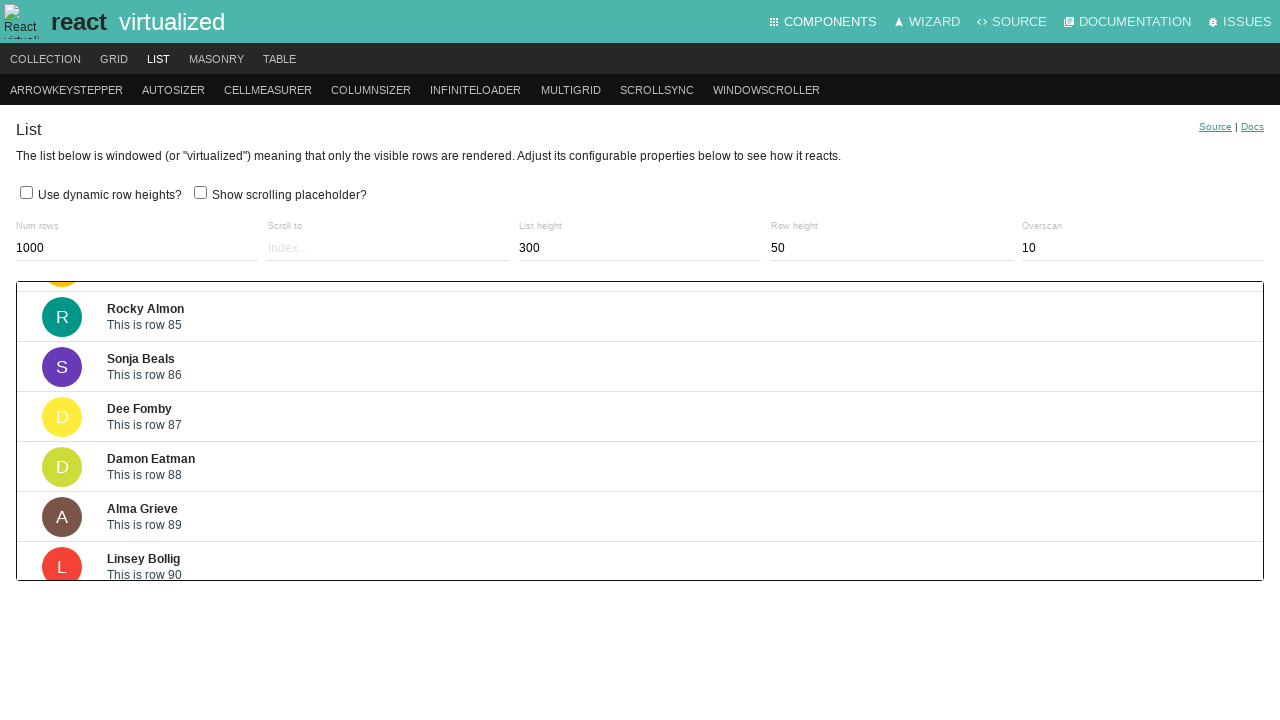

Pressed ArrowDown key to scroll down in virtualized list (iteration 107/200) on .ReactVirtualized__Grid__innerScrollContainer
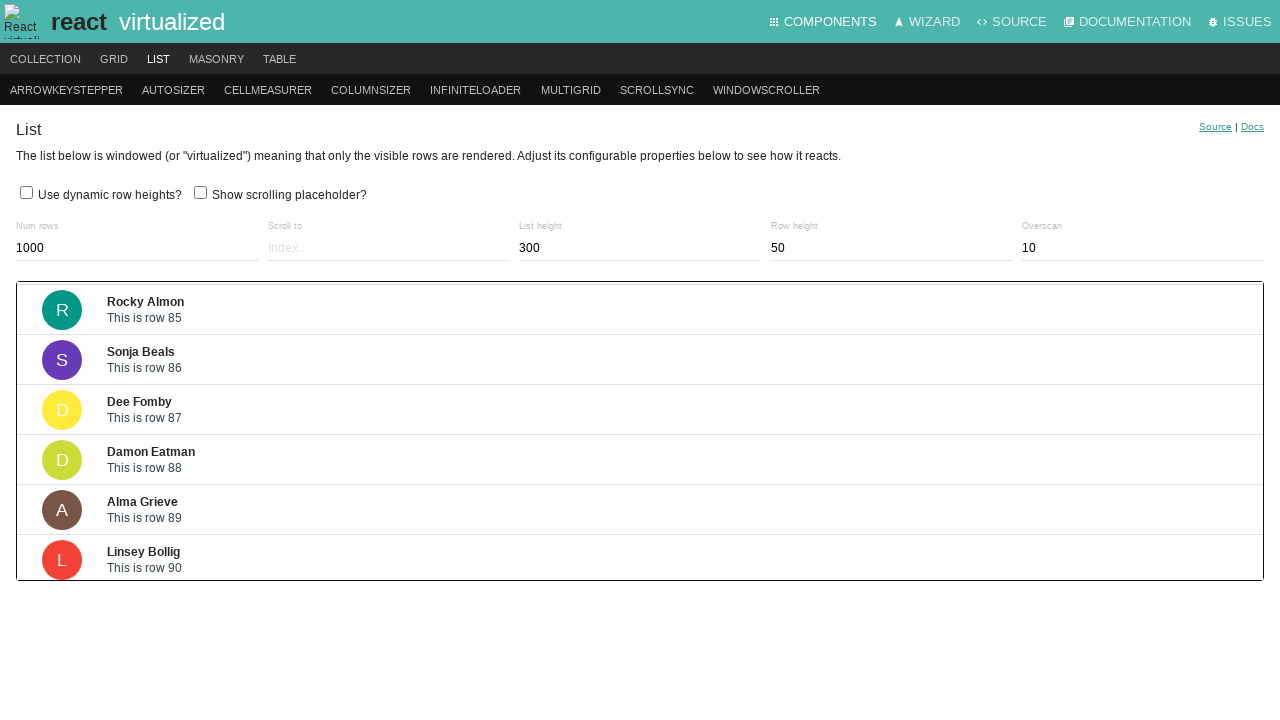

Waited 200ms for scroll animation to complete
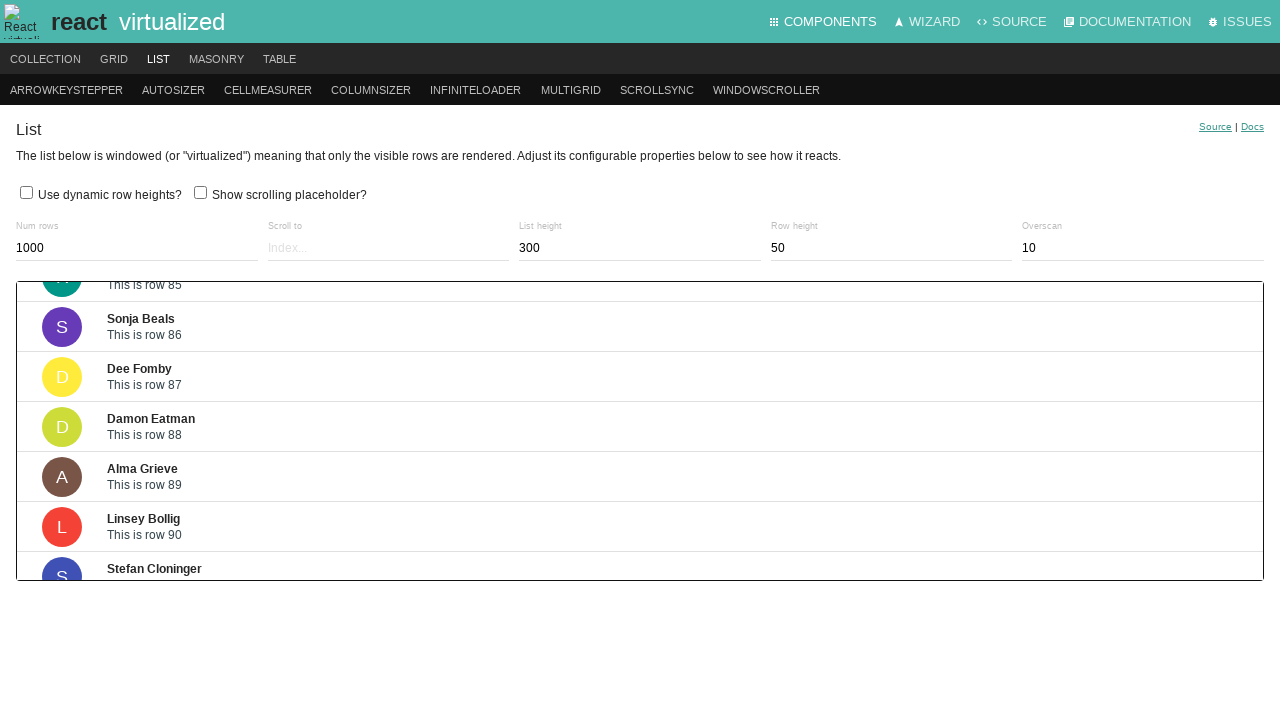

Pressed ArrowDown key to scroll down in virtualized list (iteration 108/200) on .ReactVirtualized__Grid__innerScrollContainer
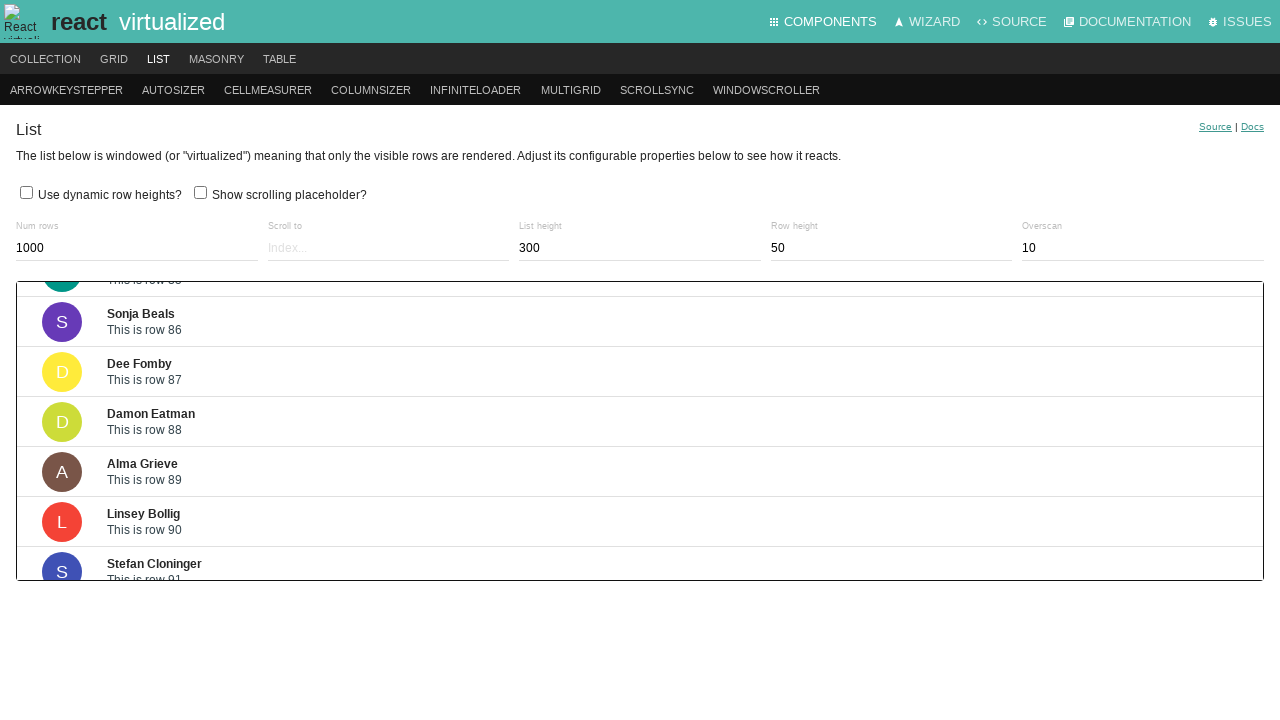

Waited 200ms for scroll animation to complete
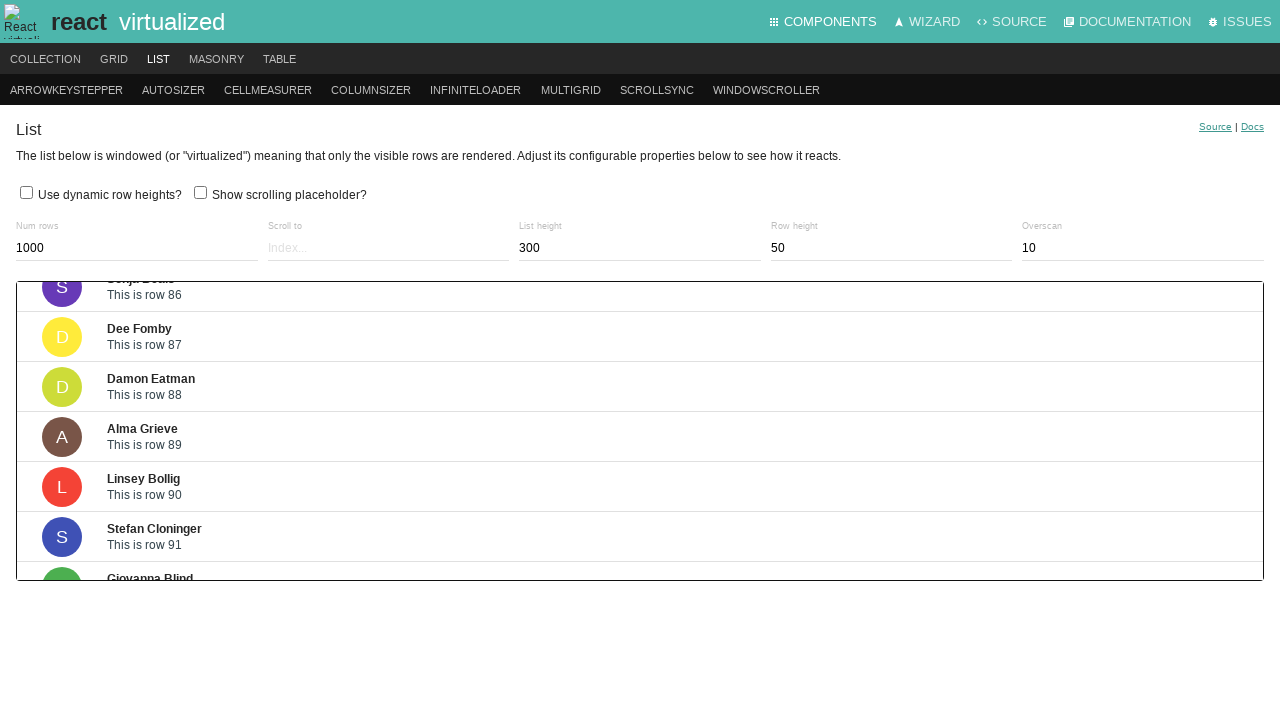

Pressed ArrowDown key to scroll down in virtualized list (iteration 109/200) on .ReactVirtualized__Grid__innerScrollContainer
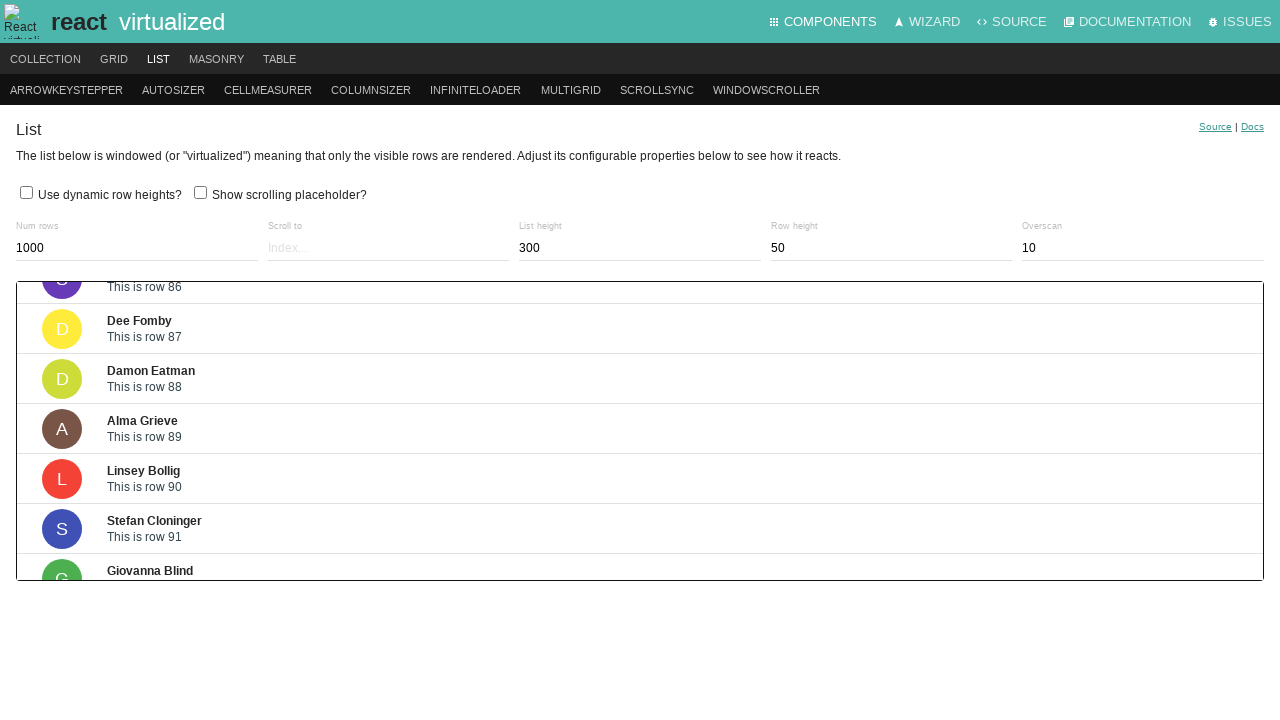

Waited 200ms for scroll animation to complete
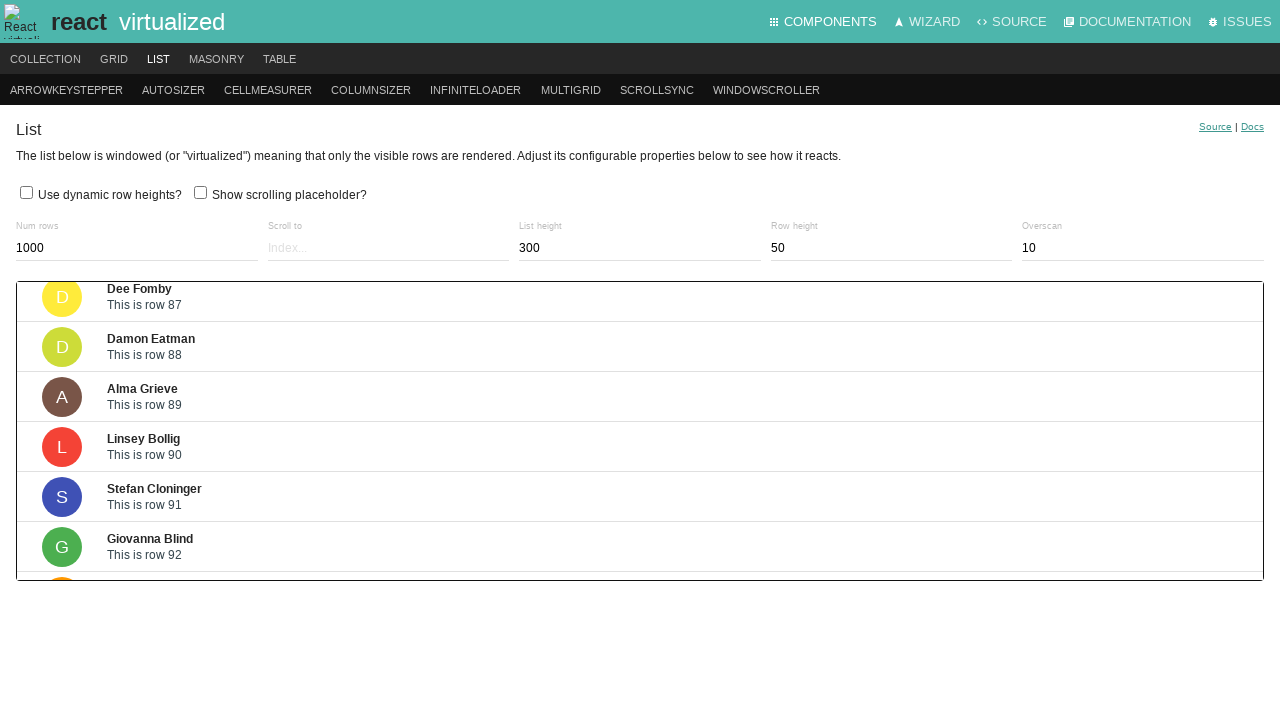

Pressed ArrowDown key to scroll down in virtualized list (iteration 110/200) on .ReactVirtualized__Grid__innerScrollContainer
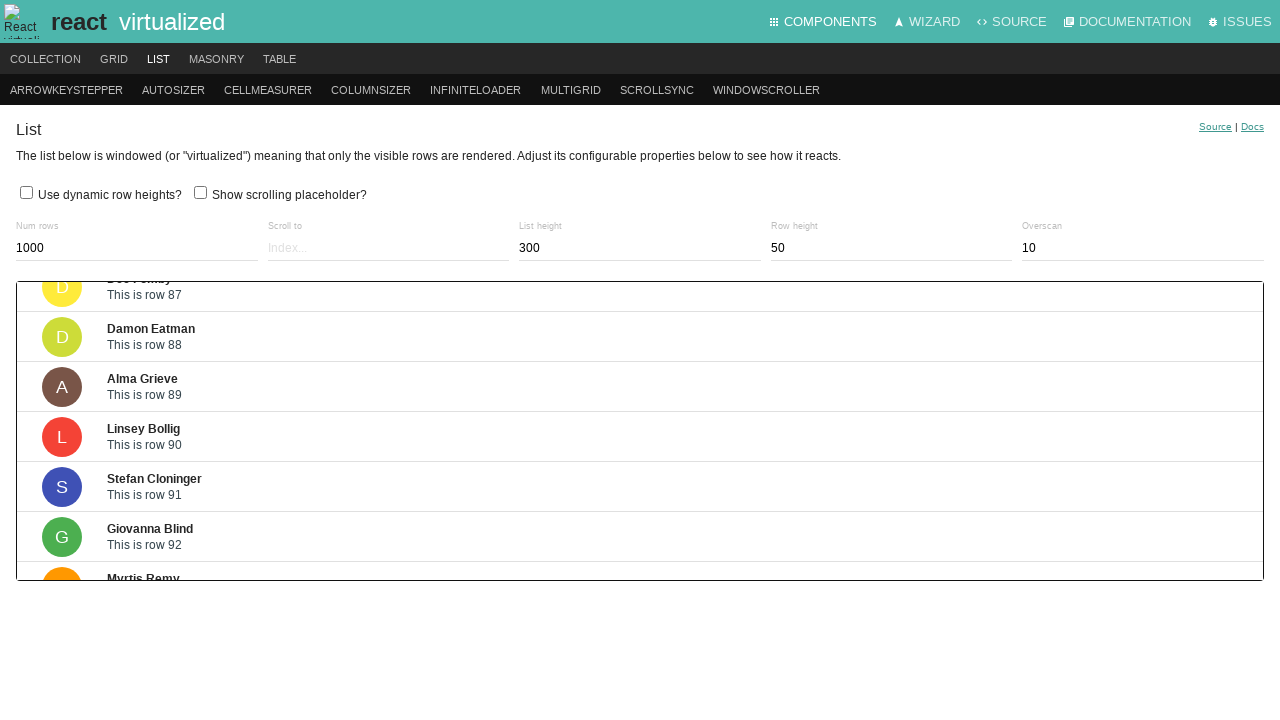

Waited 200ms for scroll animation to complete
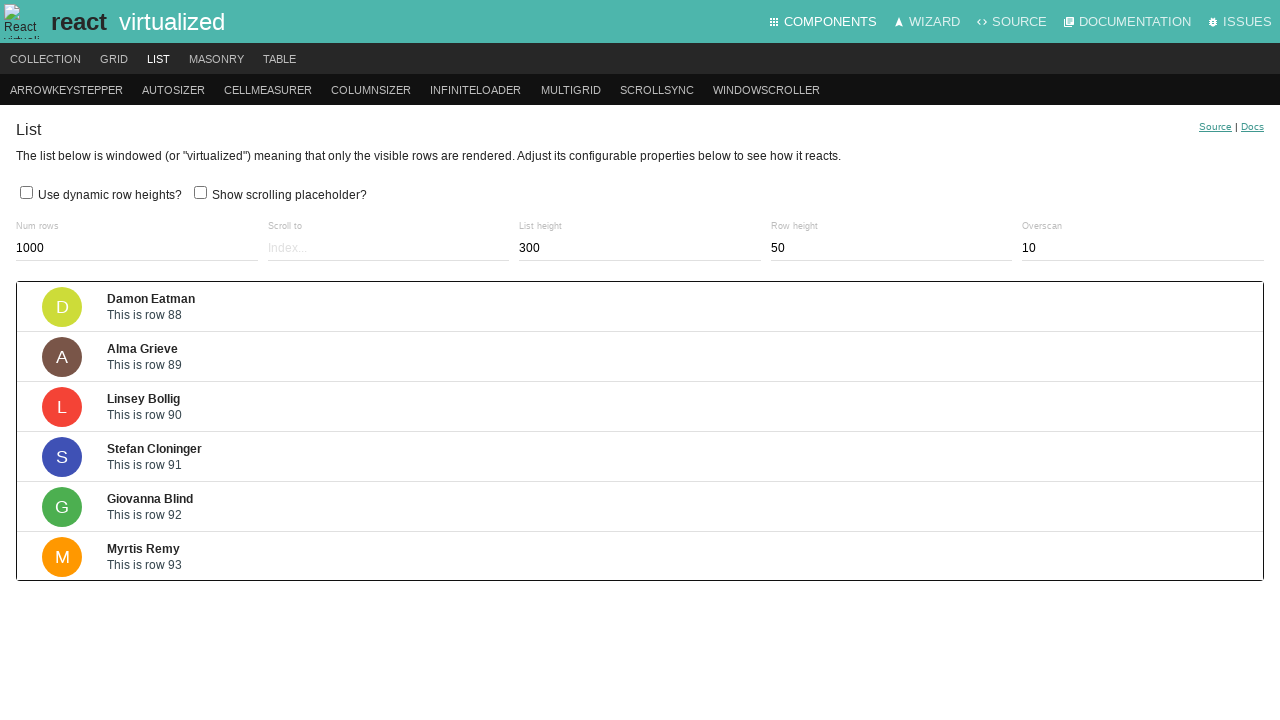

Pressed ArrowDown key to scroll down in virtualized list (iteration 111/200) on .ReactVirtualized__Grid__innerScrollContainer
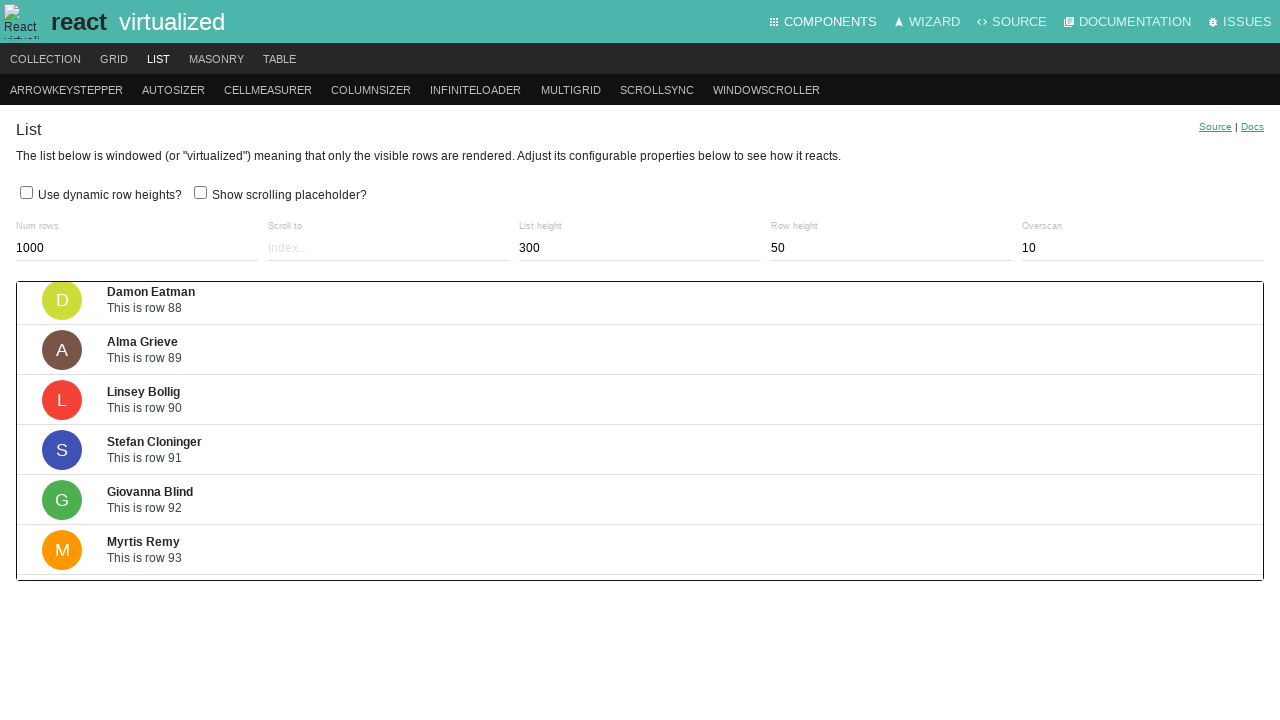

Waited 200ms for scroll animation to complete
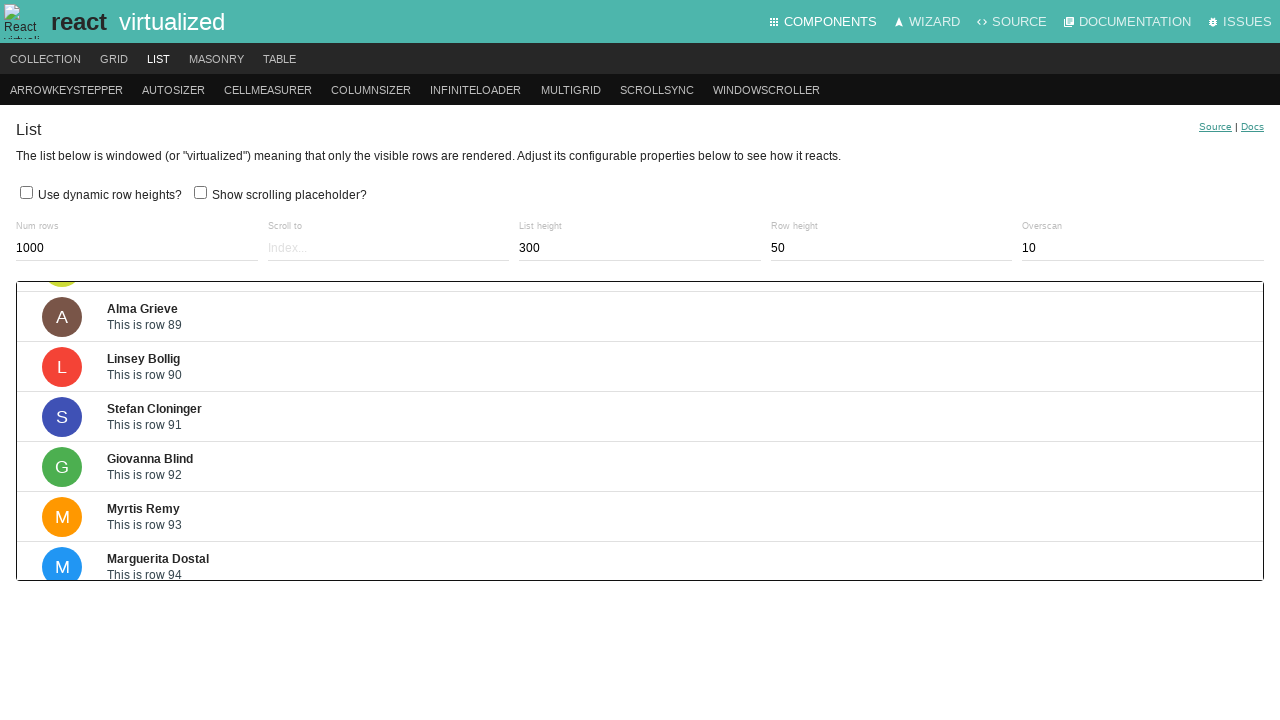

Pressed ArrowDown key to scroll down in virtualized list (iteration 112/200) on .ReactVirtualized__Grid__innerScrollContainer
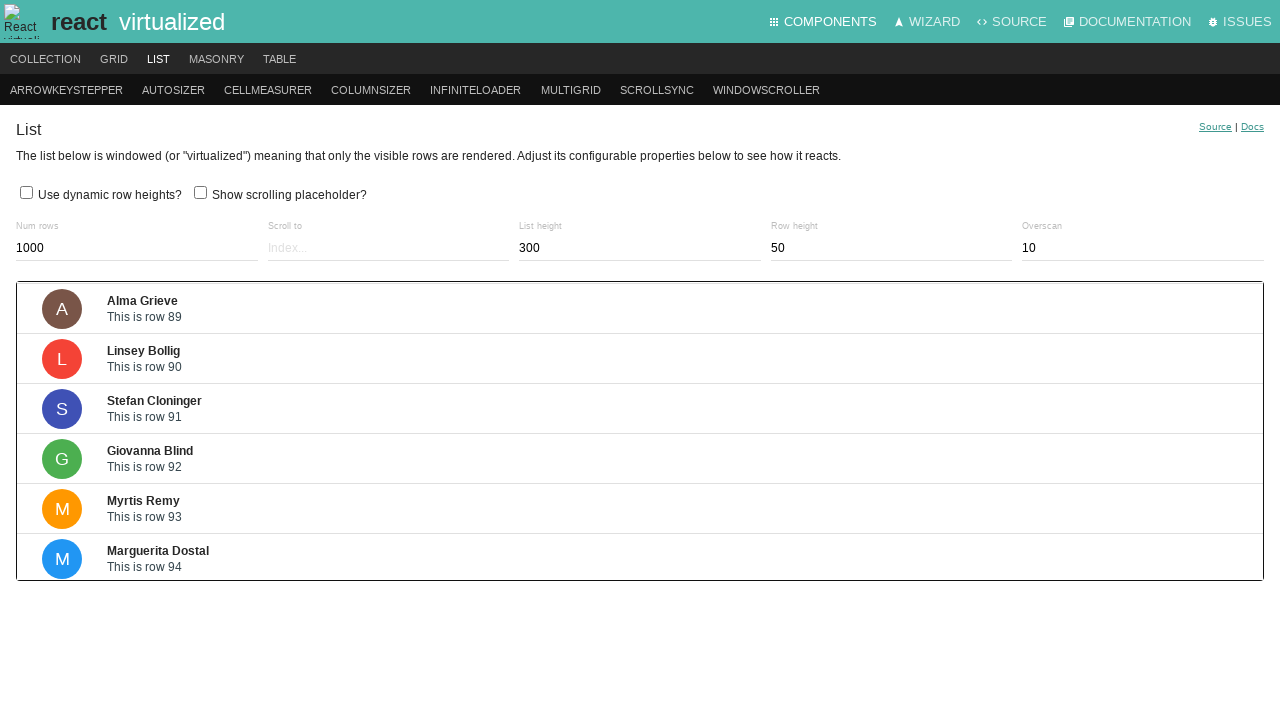

Waited 200ms for scroll animation to complete
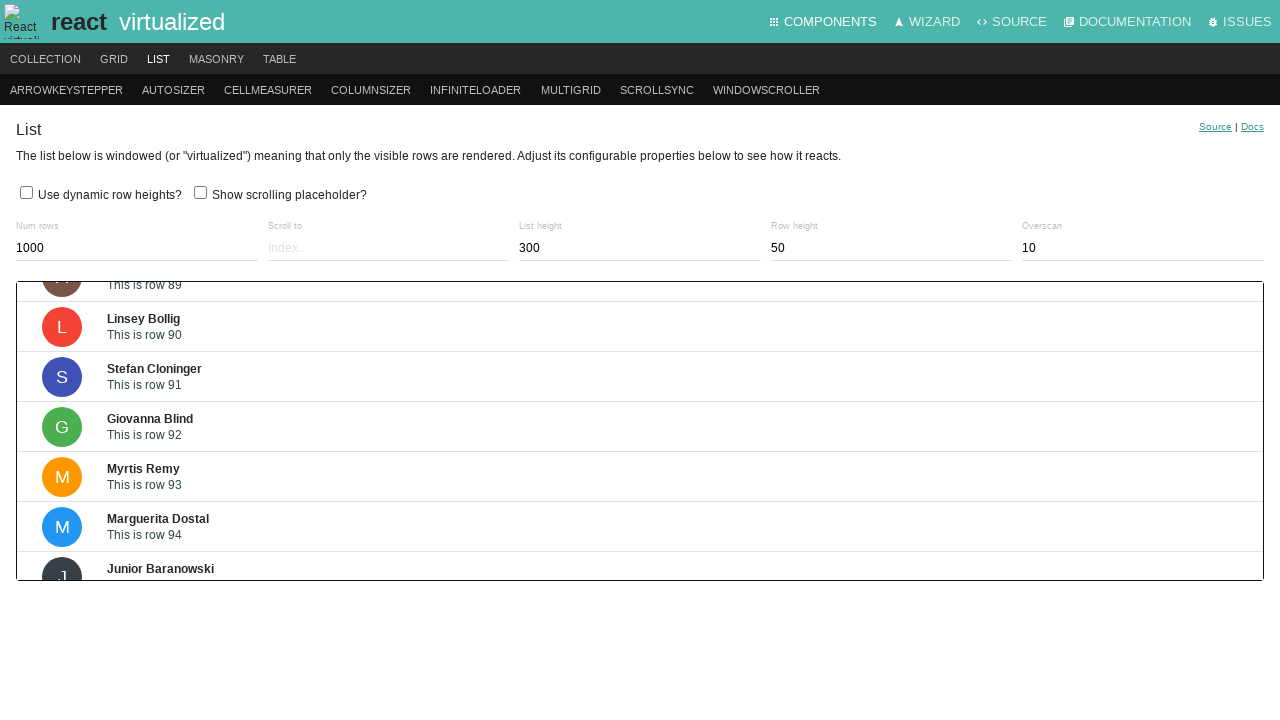

Pressed ArrowDown key to scroll down in virtualized list (iteration 113/200) on .ReactVirtualized__Grid__innerScrollContainer
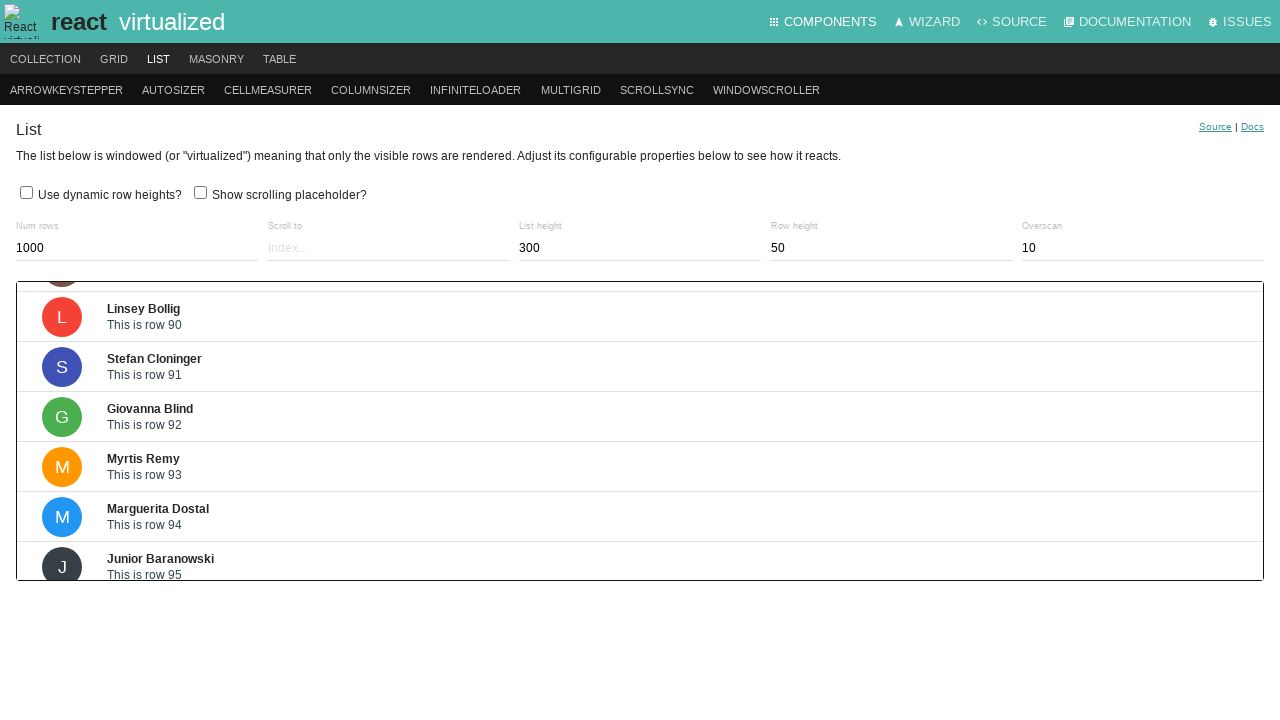

Waited 200ms for scroll animation to complete
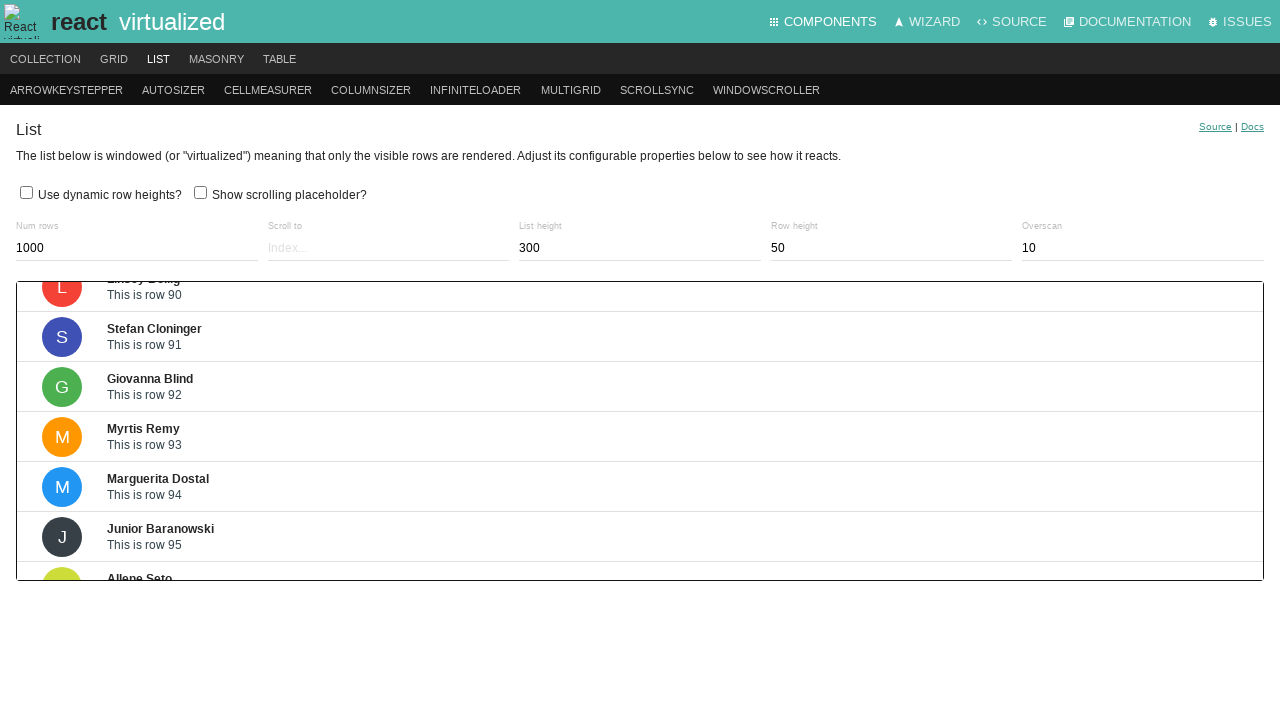

Pressed ArrowDown key to scroll down in virtualized list (iteration 114/200) on .ReactVirtualized__Grid__innerScrollContainer
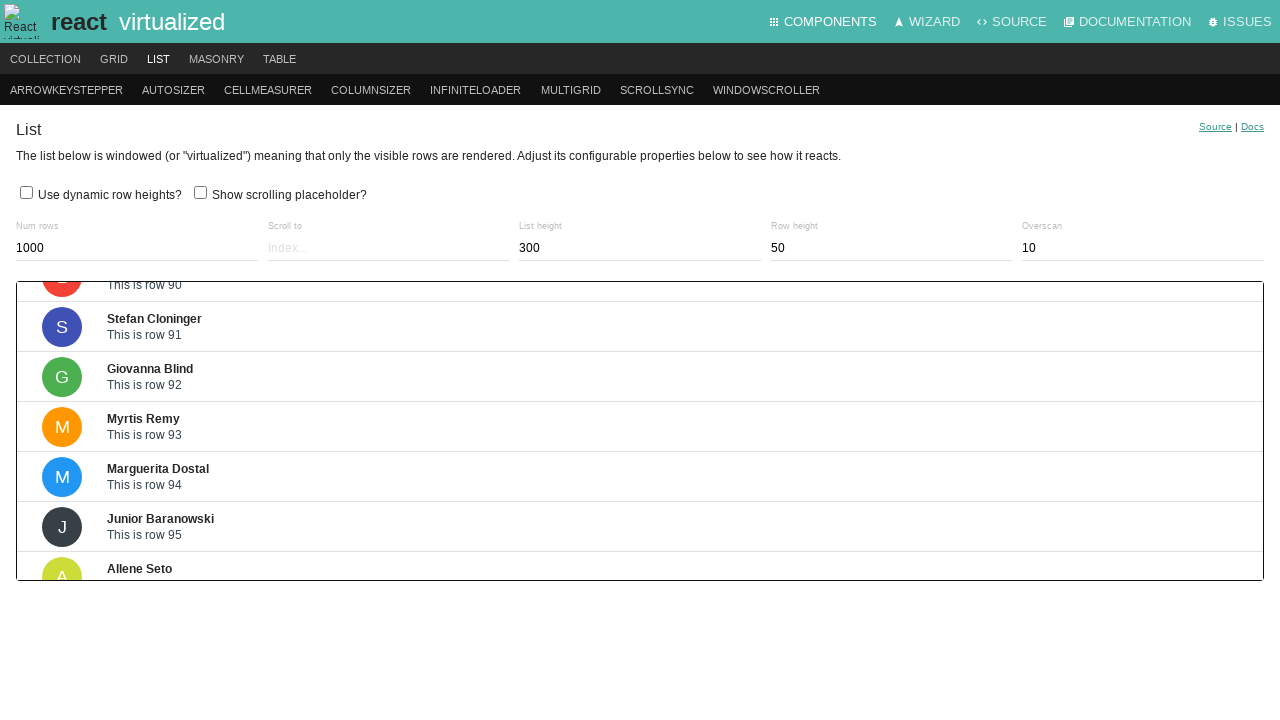

Waited 200ms for scroll animation to complete
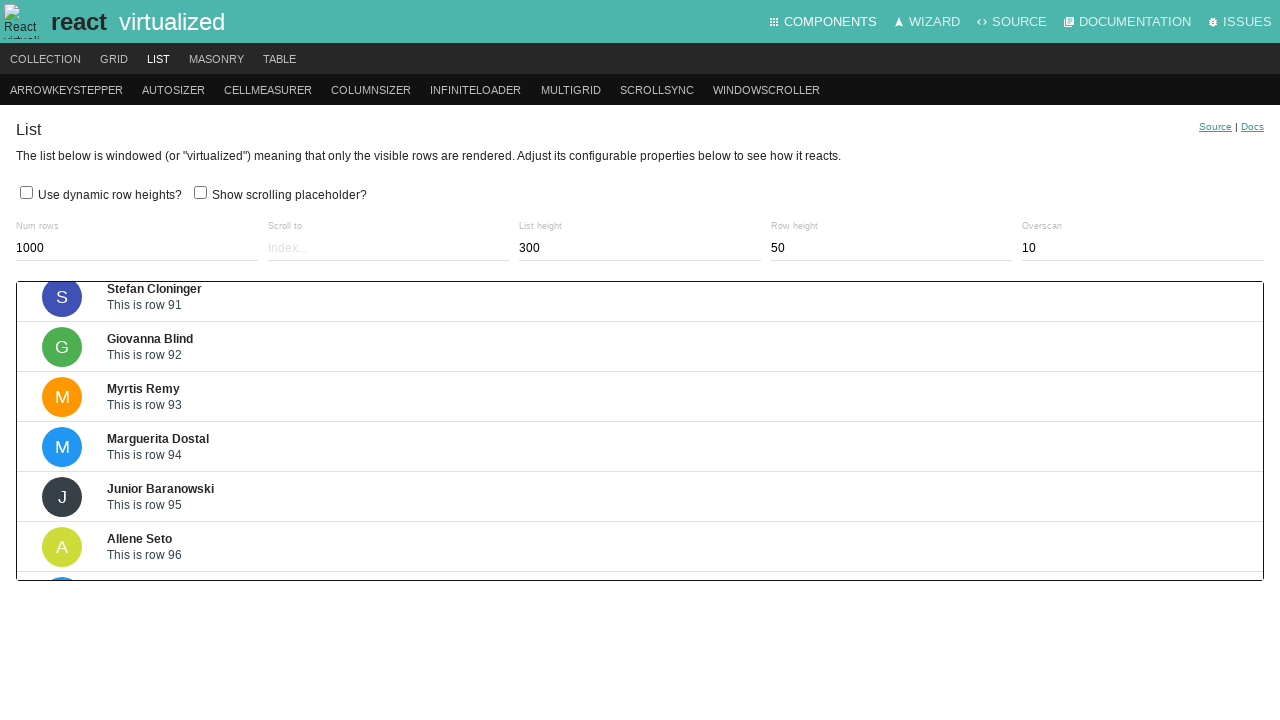

Pressed ArrowDown key to scroll down in virtualized list (iteration 115/200) on .ReactVirtualized__Grid__innerScrollContainer
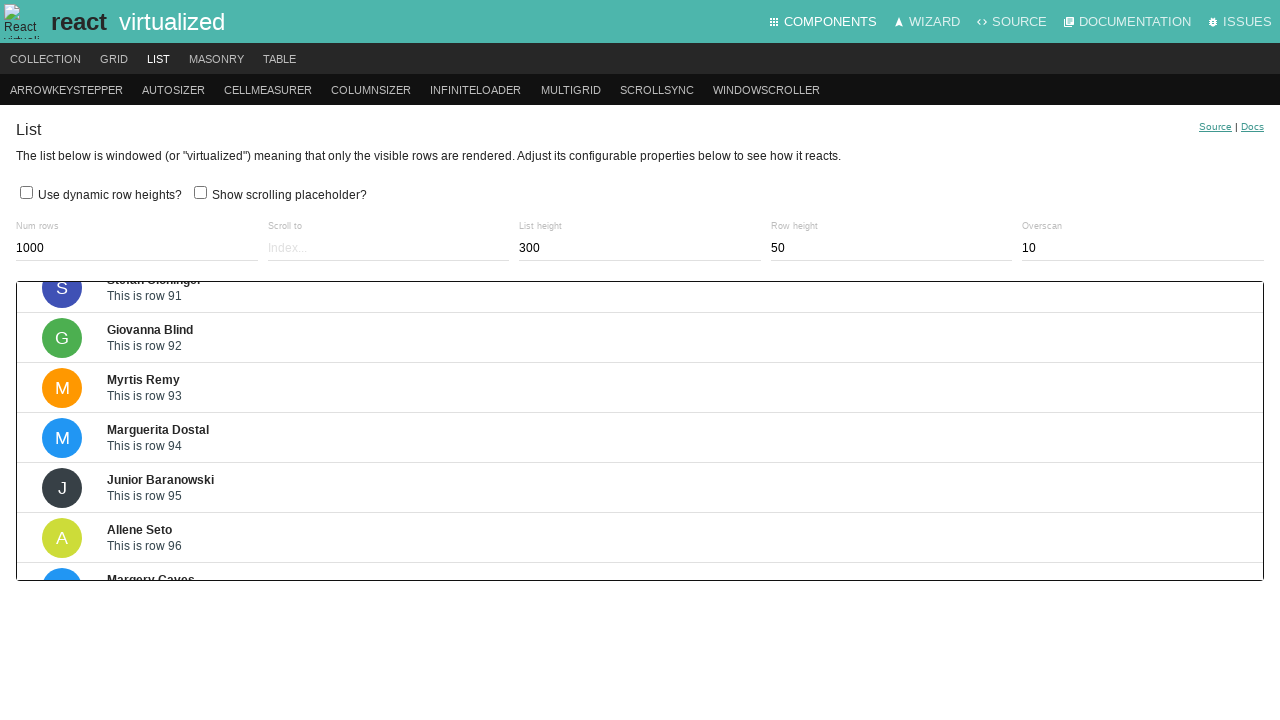

Waited 200ms for scroll animation to complete
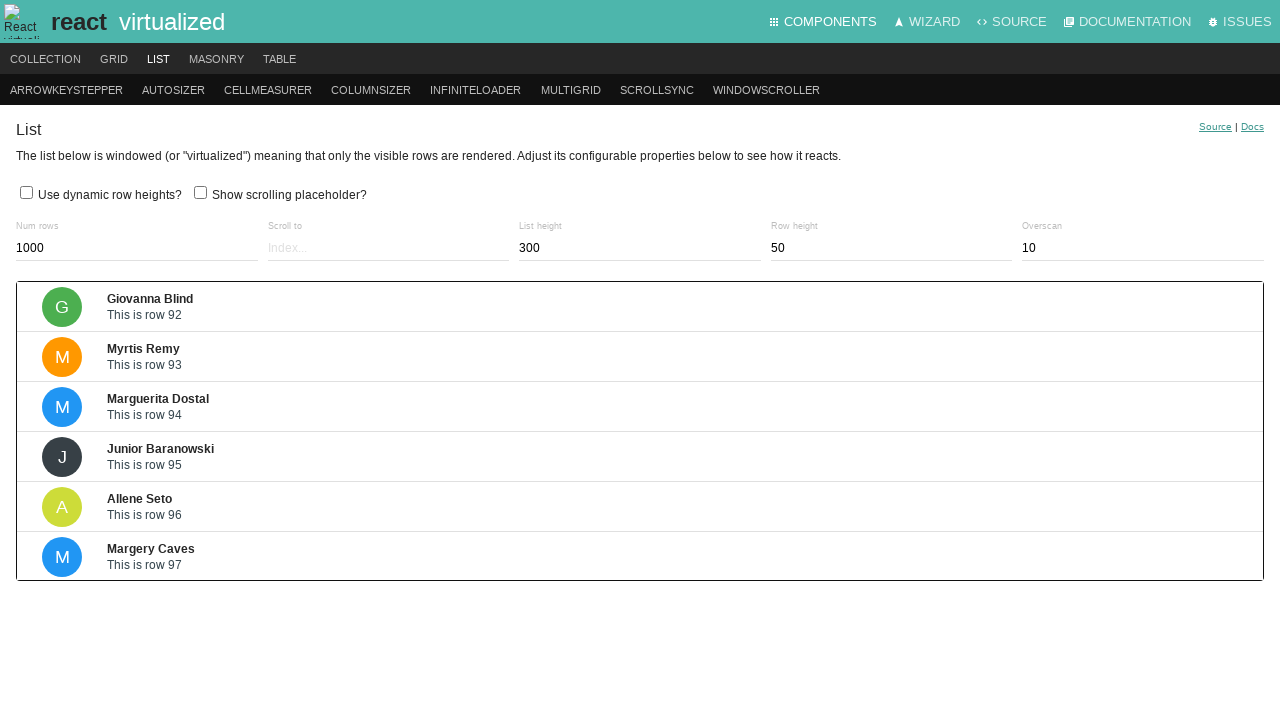

Pressed ArrowDown key to scroll down in virtualized list (iteration 116/200) on .ReactVirtualized__Grid__innerScrollContainer
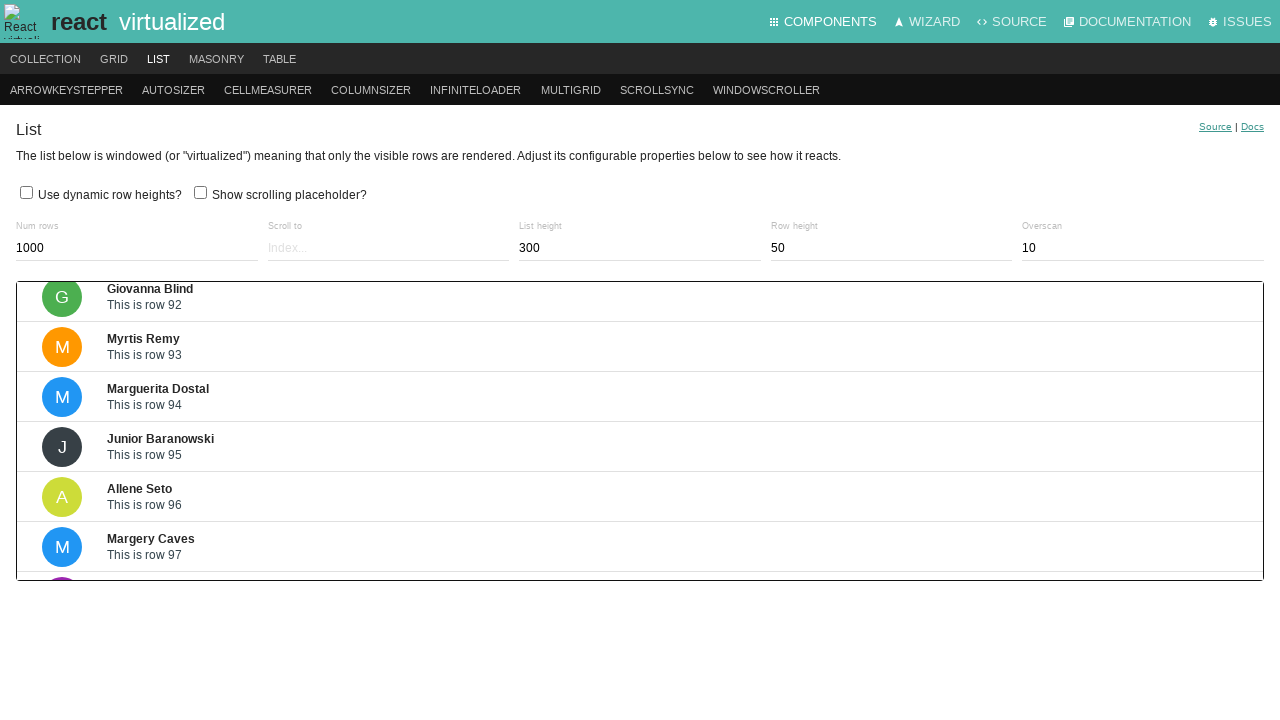

Waited 200ms for scroll animation to complete
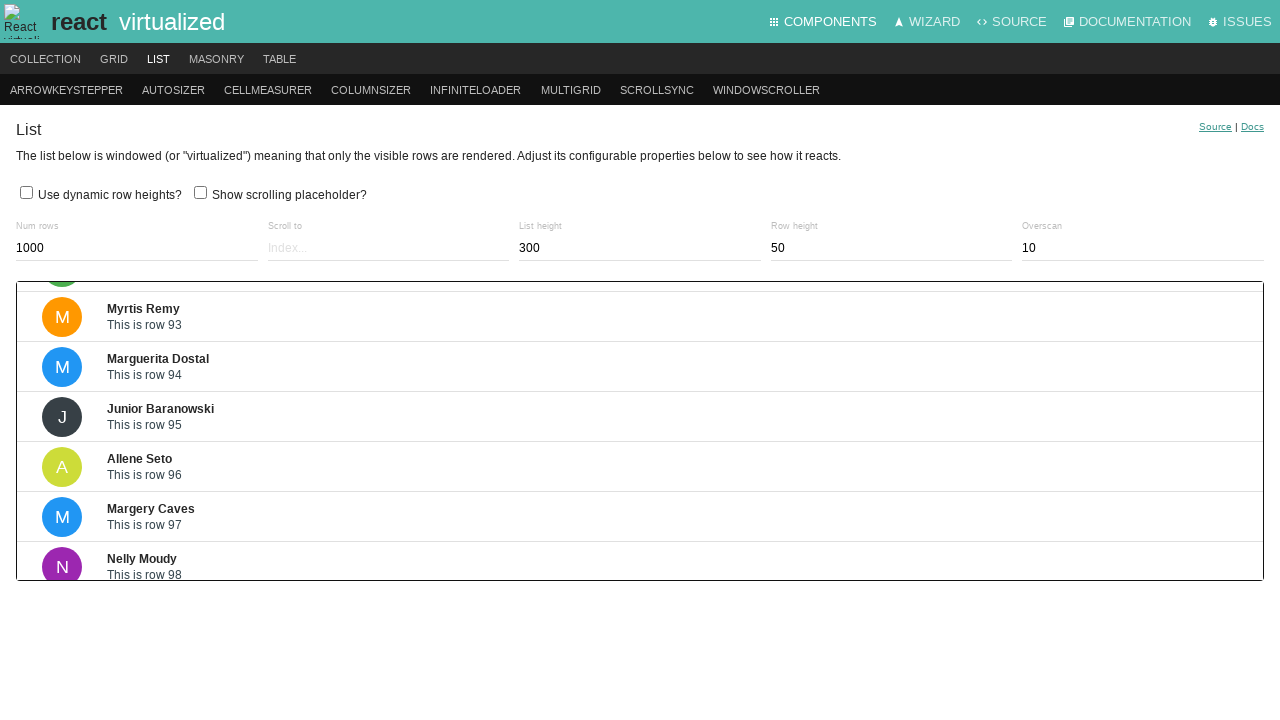

Pressed ArrowDown key to scroll down in virtualized list (iteration 117/200) on .ReactVirtualized__Grid__innerScrollContainer
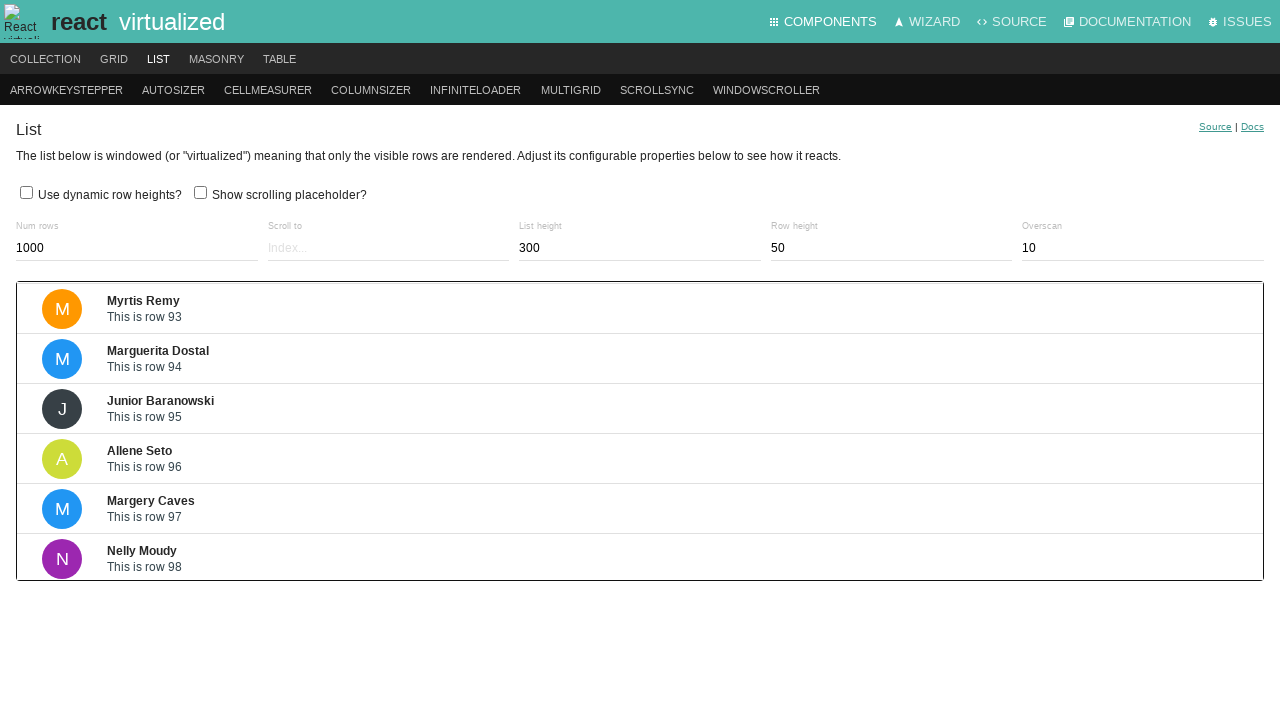

Waited 200ms for scroll animation to complete
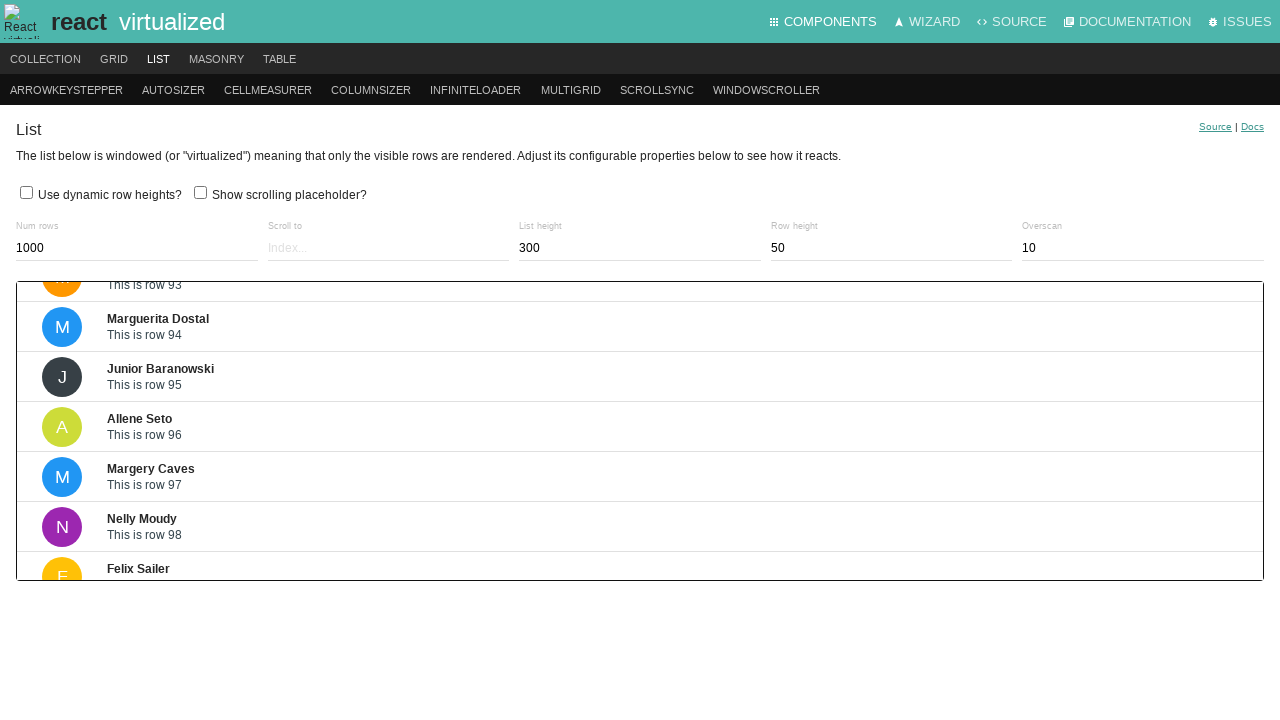

Pressed ArrowDown key to scroll down in virtualized list (iteration 118/200) on .ReactVirtualized__Grid__innerScrollContainer
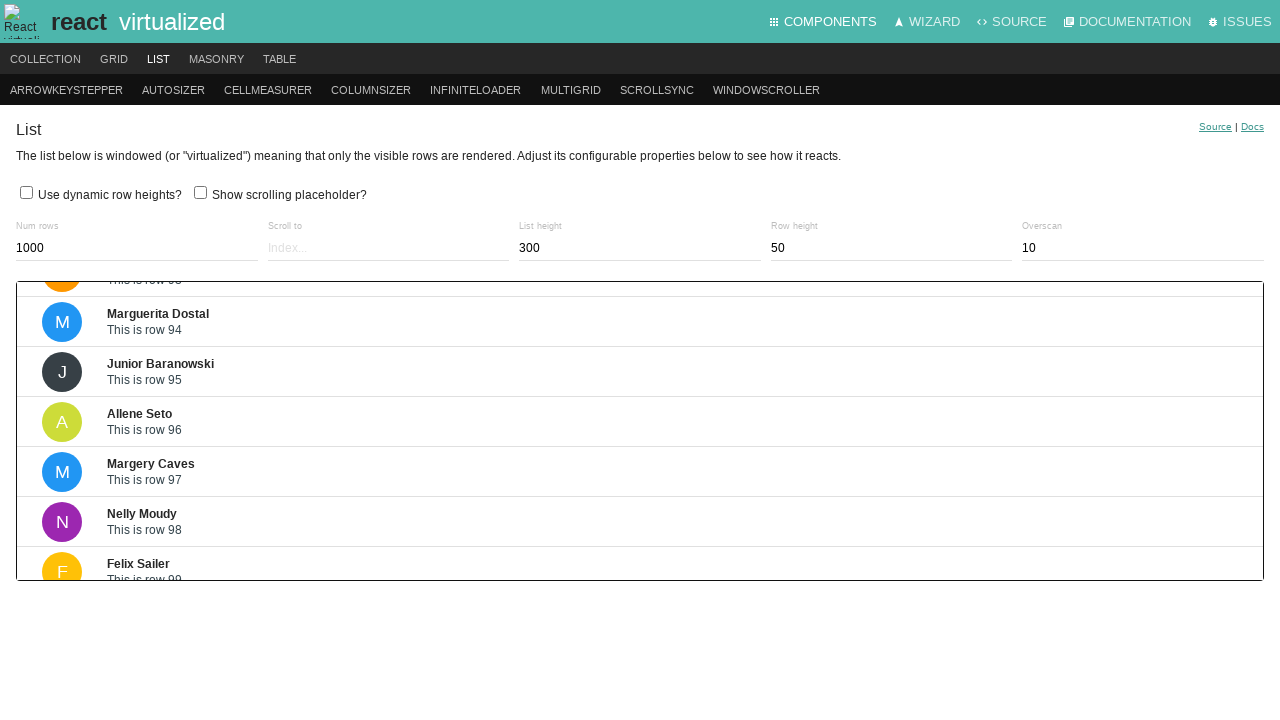

Waited 200ms for scroll animation to complete
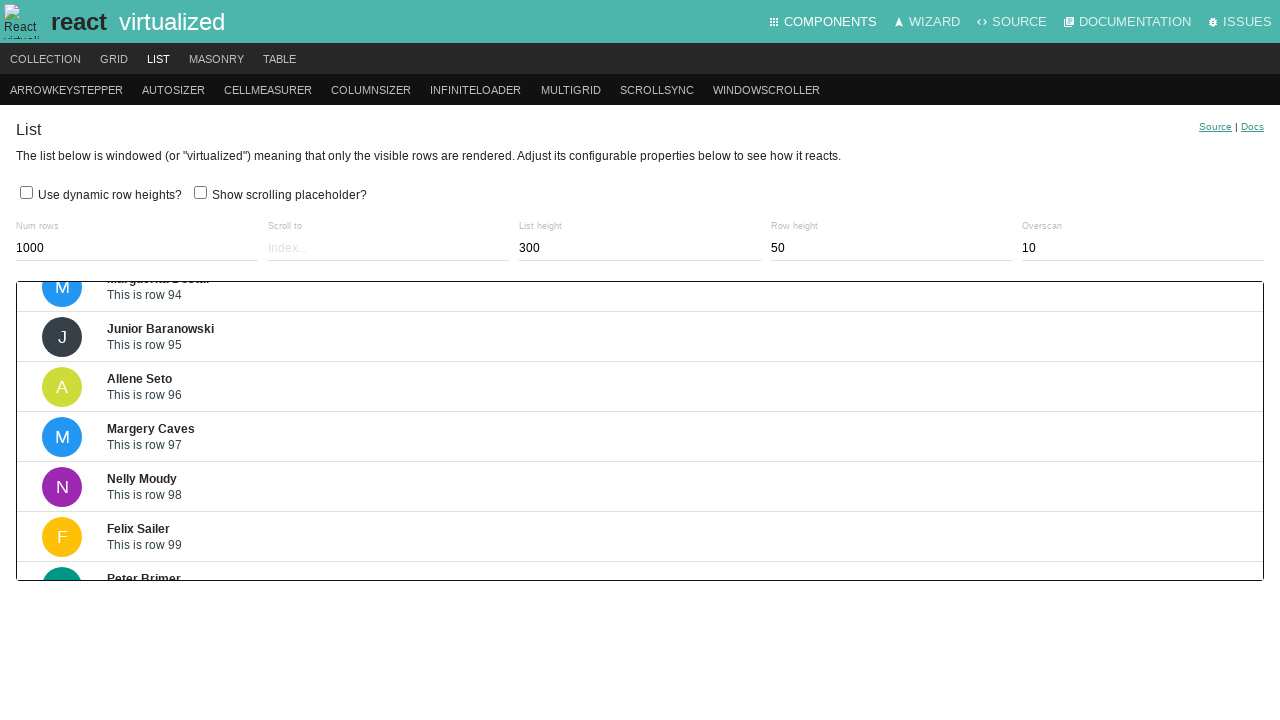

Pressed ArrowDown key to scroll down in virtualized list (iteration 119/200) on .ReactVirtualized__Grid__innerScrollContainer
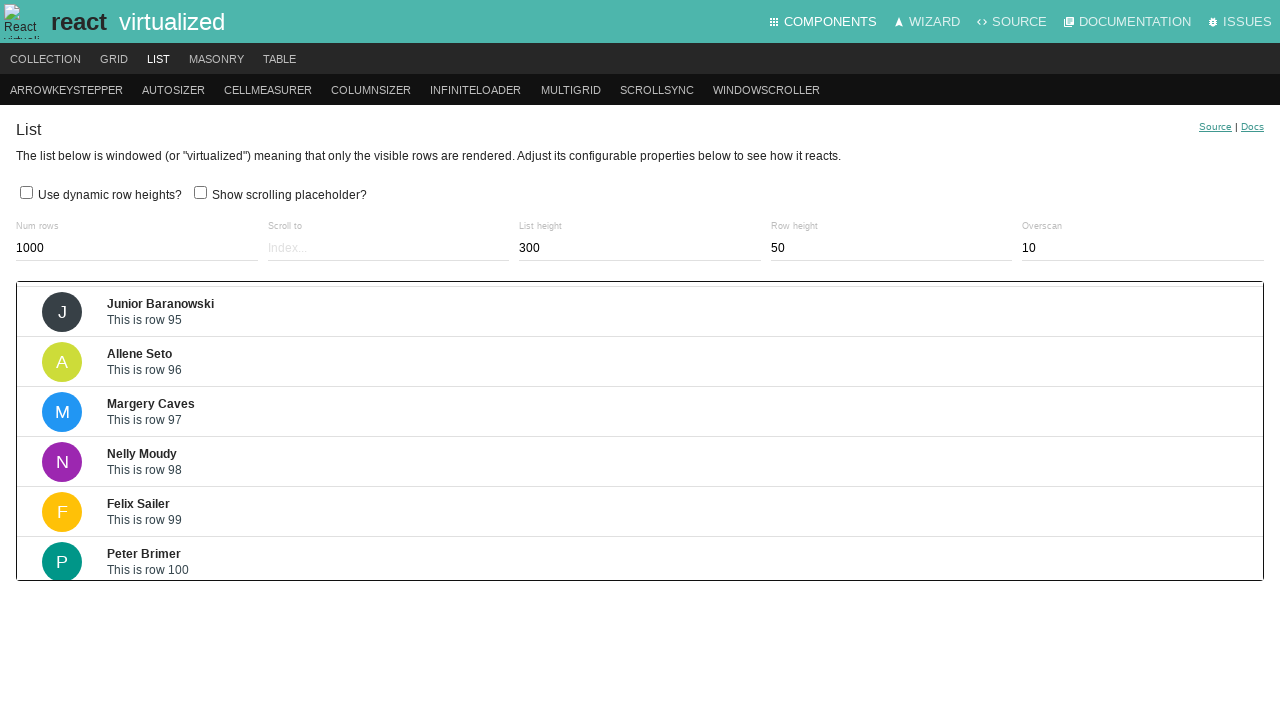

Waited 200ms for scroll animation to complete
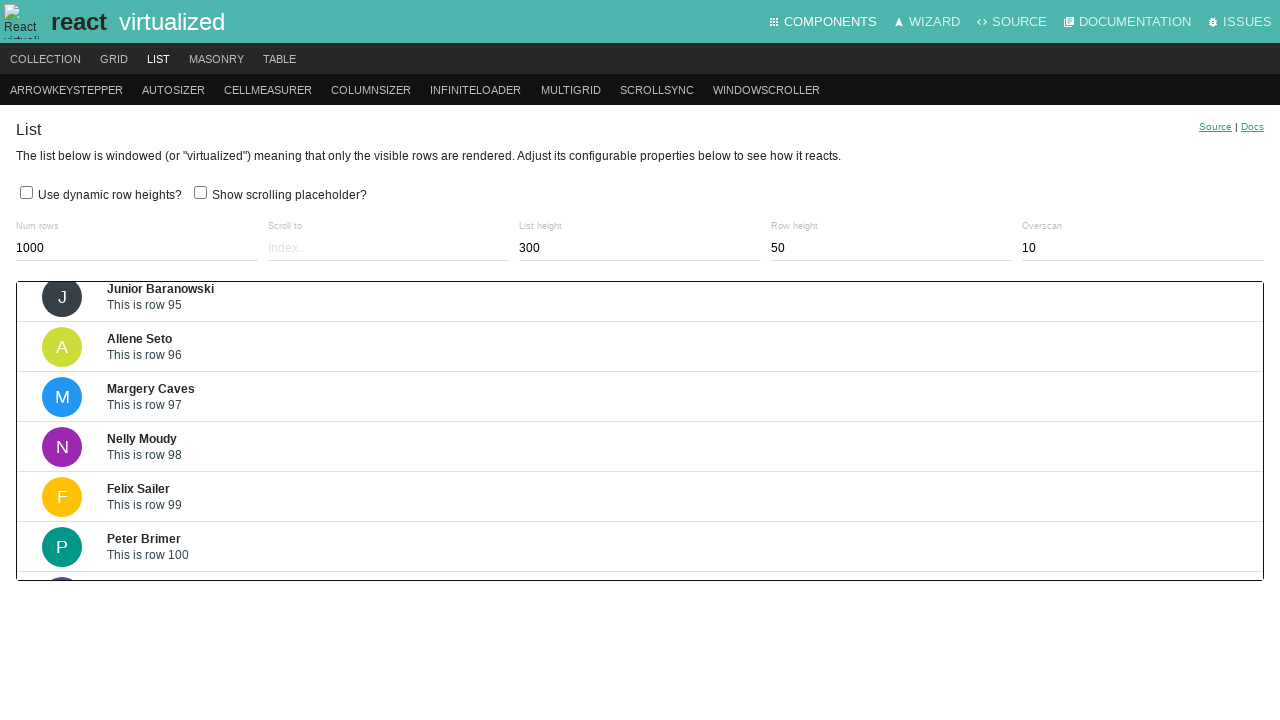

Pressed ArrowDown key to scroll down in virtualized list (iteration 120/200) on .ReactVirtualized__Grid__innerScrollContainer
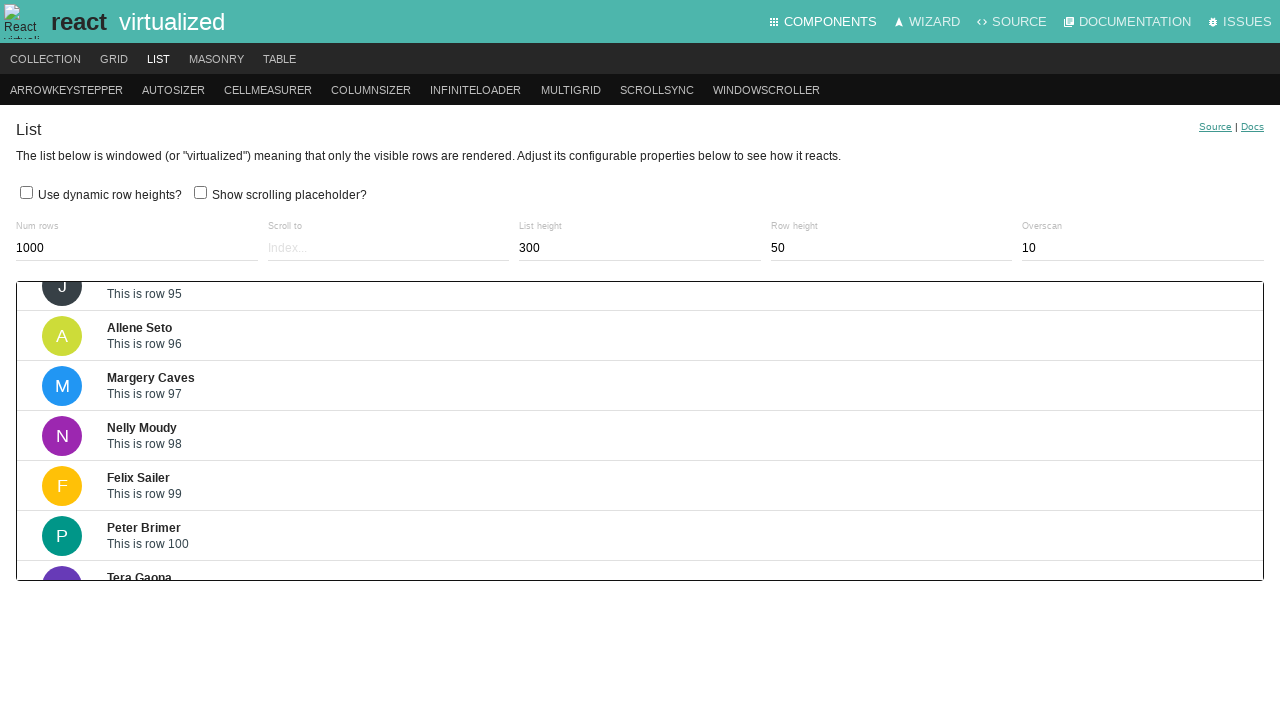

Waited 200ms for scroll animation to complete
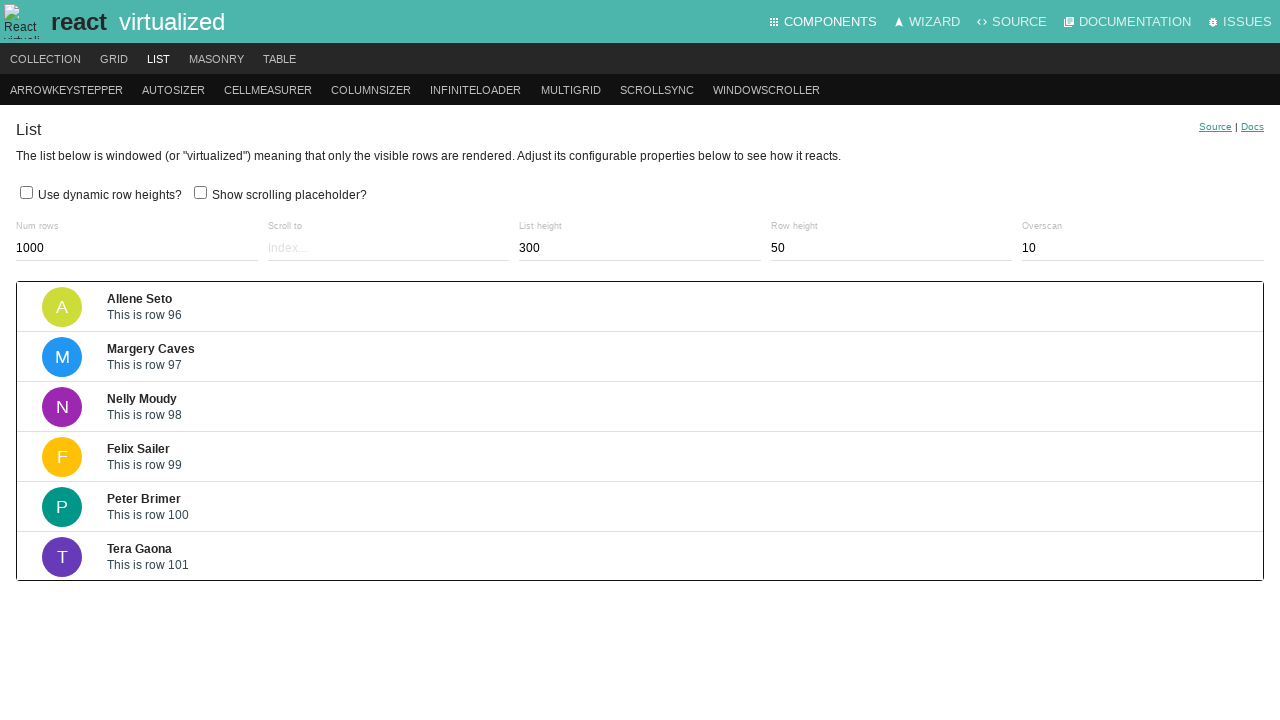

Pressed ArrowDown key to scroll down in virtualized list (iteration 121/200) on .ReactVirtualized__Grid__innerScrollContainer
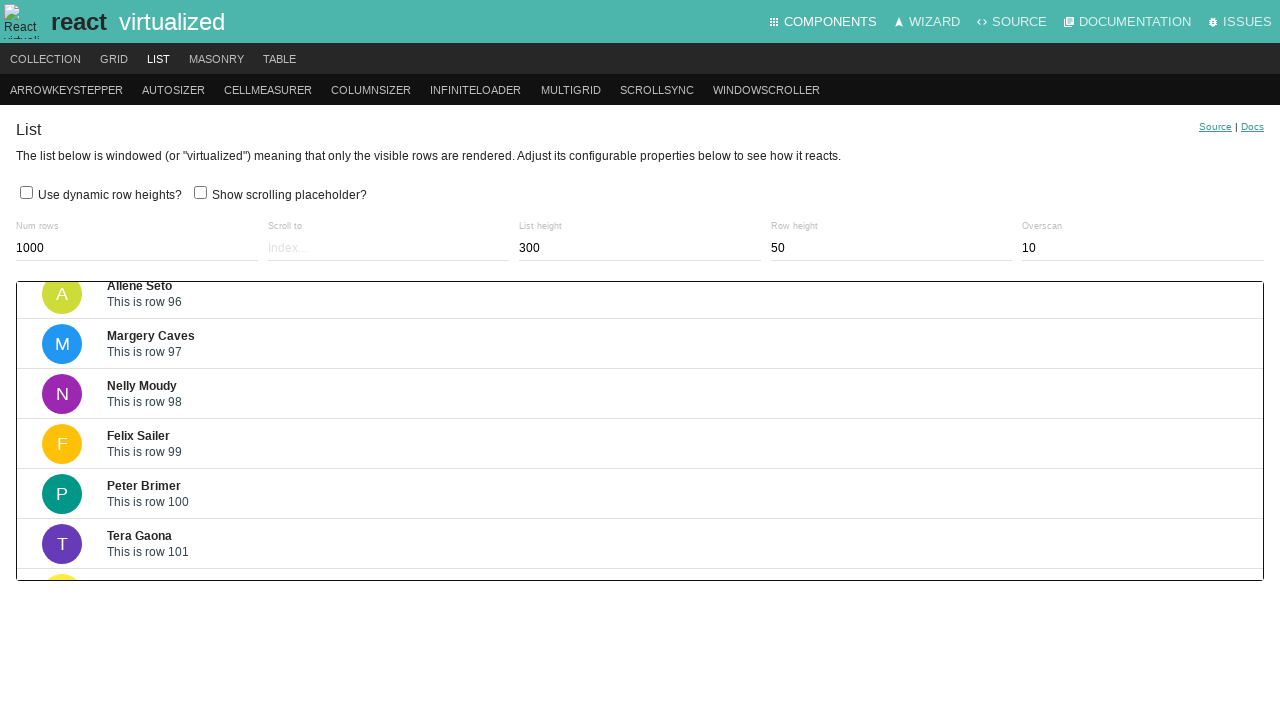

Waited 200ms for scroll animation to complete
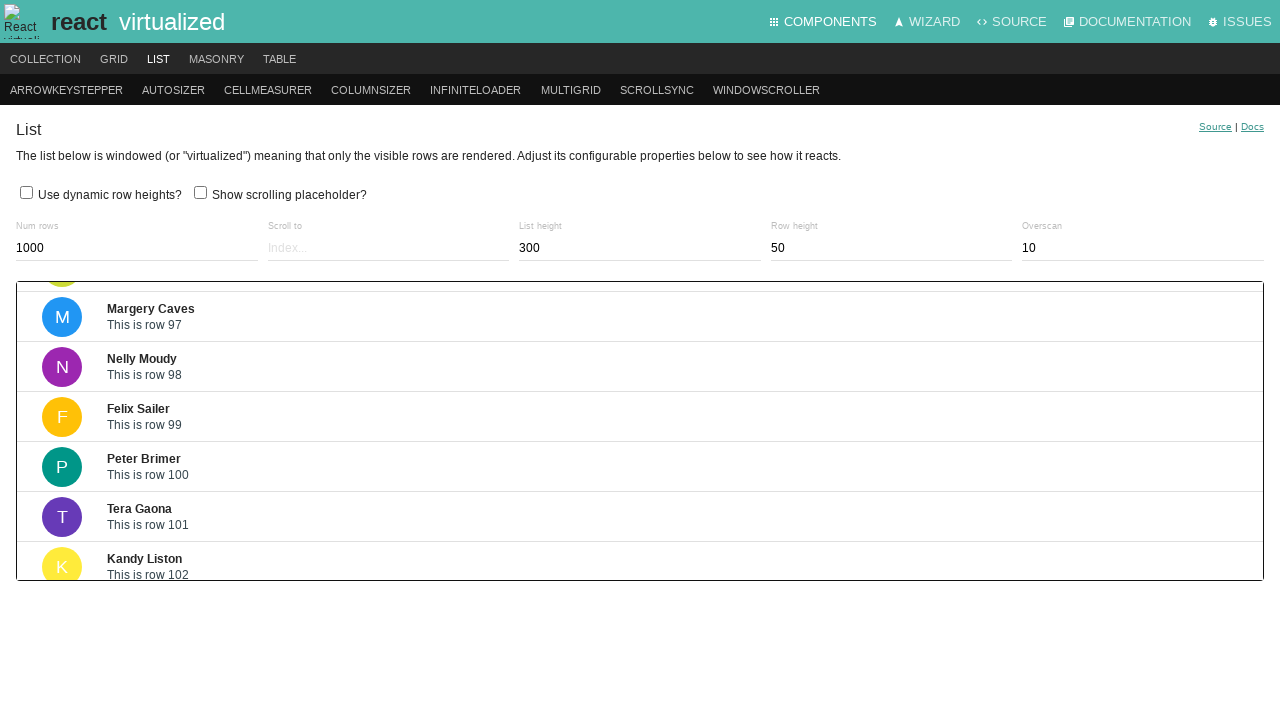

Pressed ArrowDown key to scroll down in virtualized list (iteration 122/200) on .ReactVirtualized__Grid__innerScrollContainer
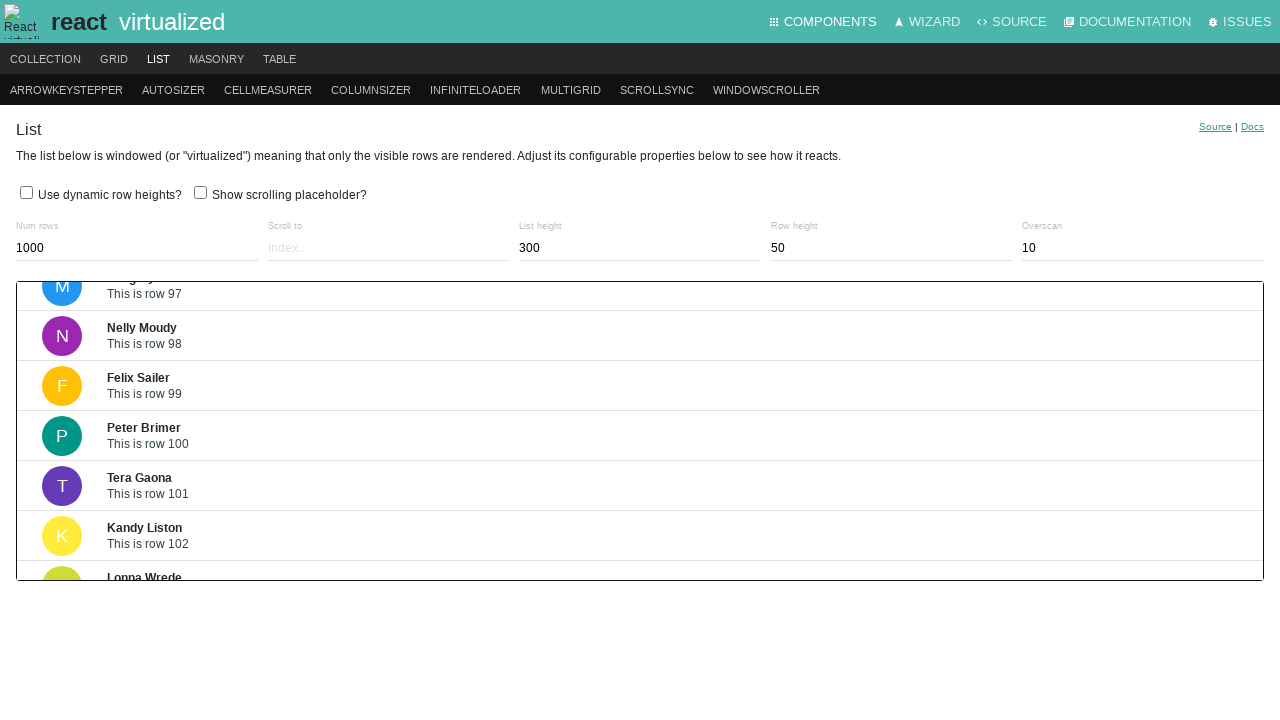

Waited 200ms for scroll animation to complete
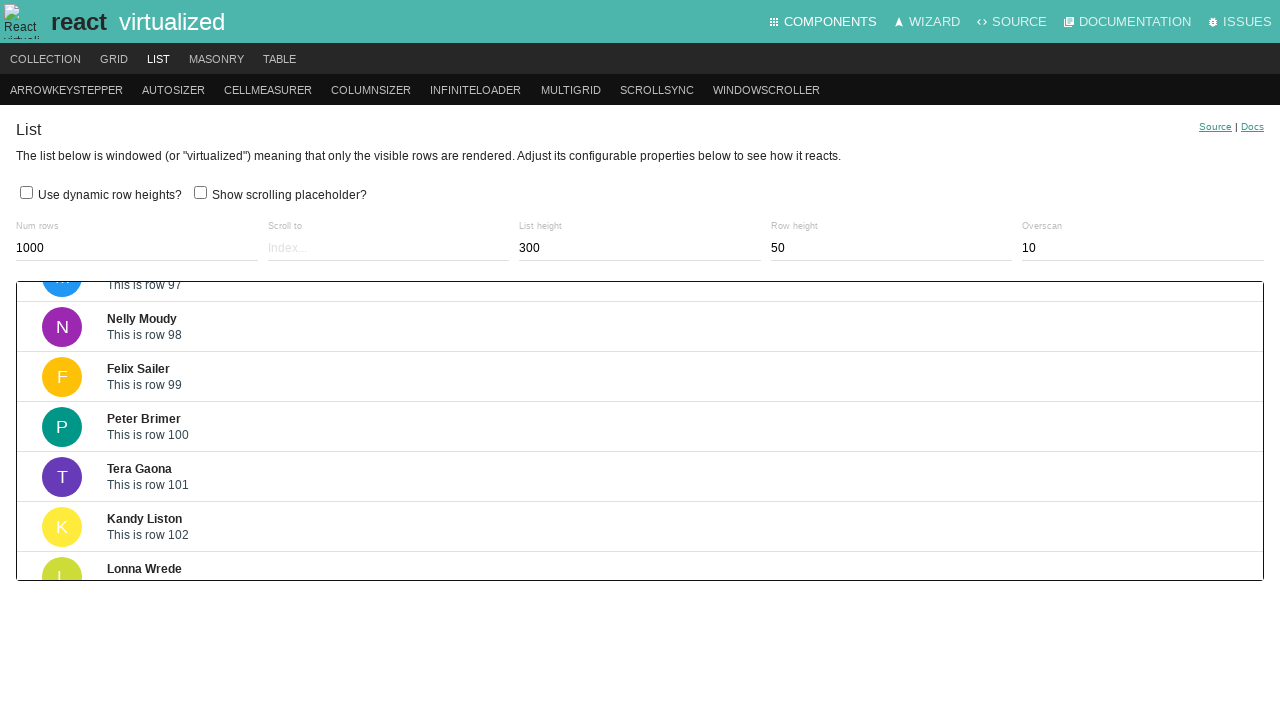

Pressed ArrowDown key to scroll down in virtualized list (iteration 123/200) on .ReactVirtualized__Grid__innerScrollContainer
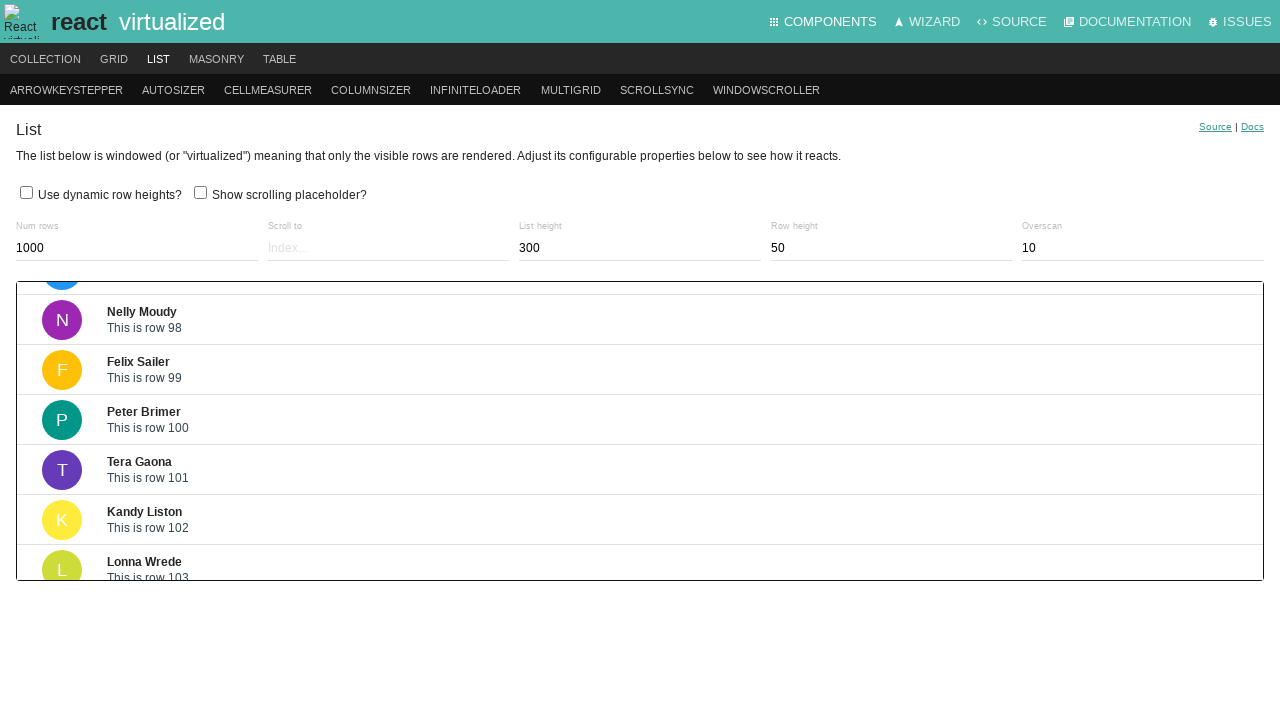

Waited 200ms for scroll animation to complete
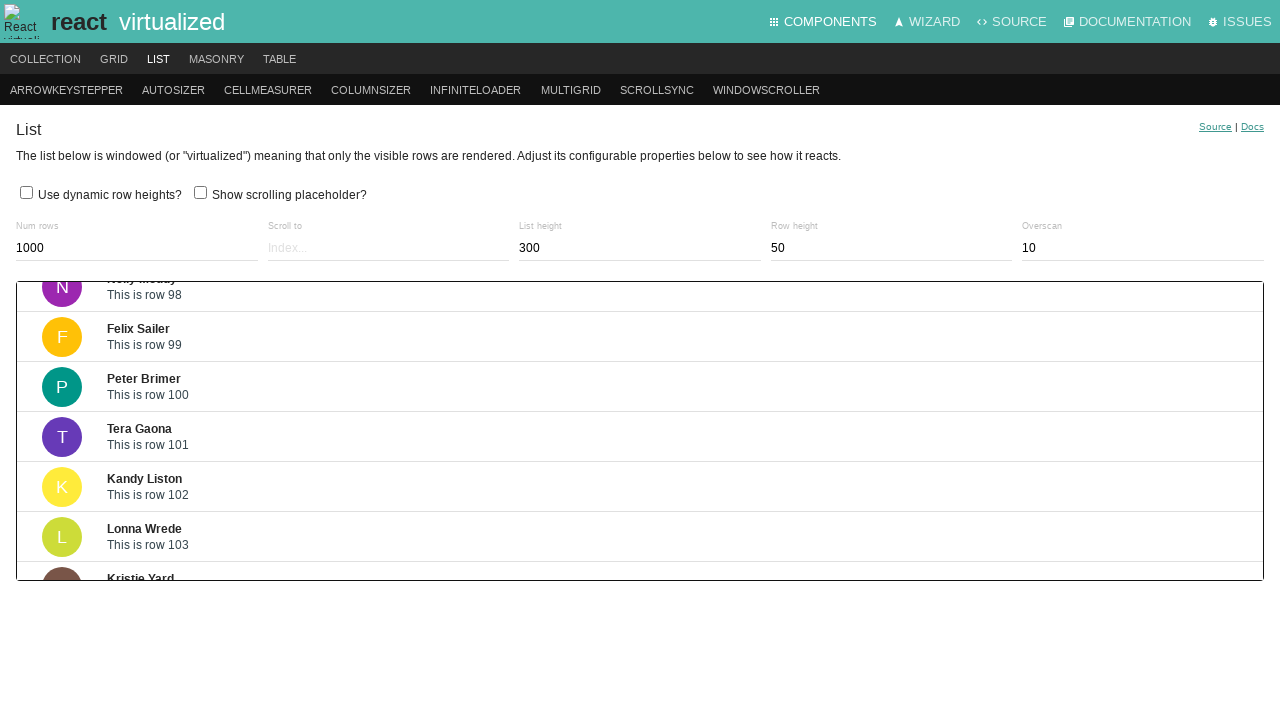

Pressed ArrowDown key to scroll down in virtualized list (iteration 124/200) on .ReactVirtualized__Grid__innerScrollContainer
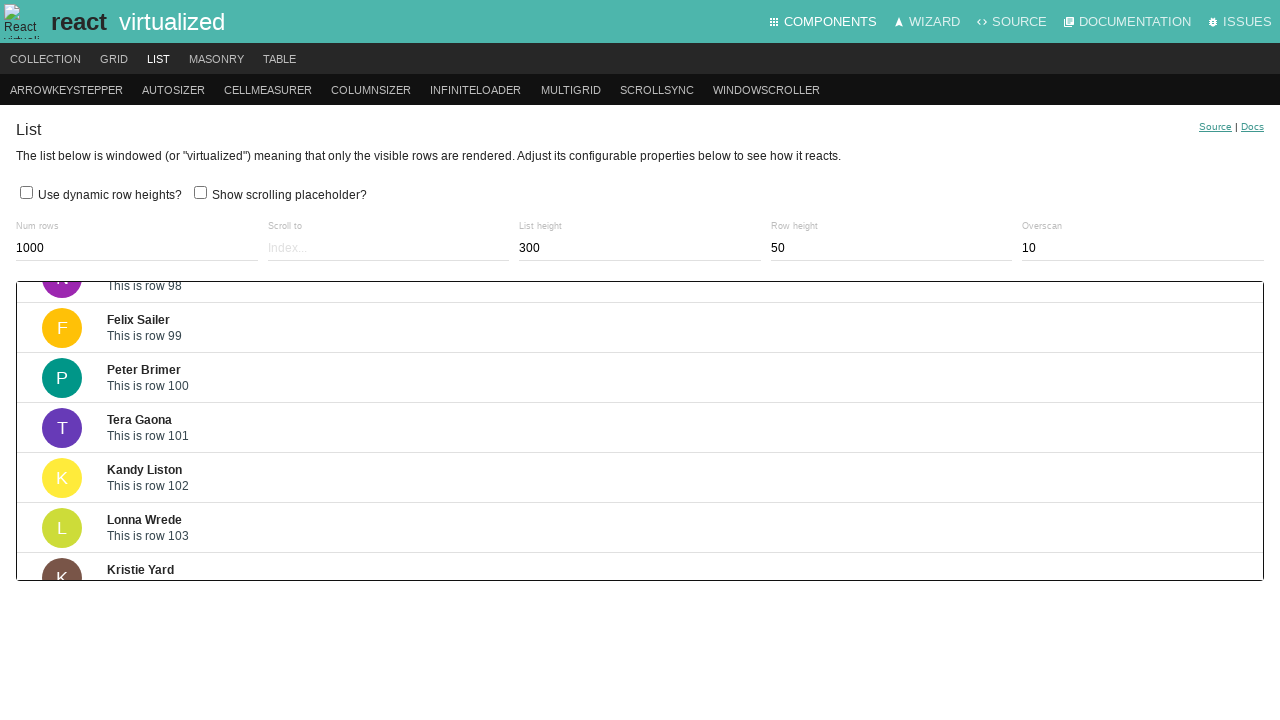

Waited 200ms for scroll animation to complete
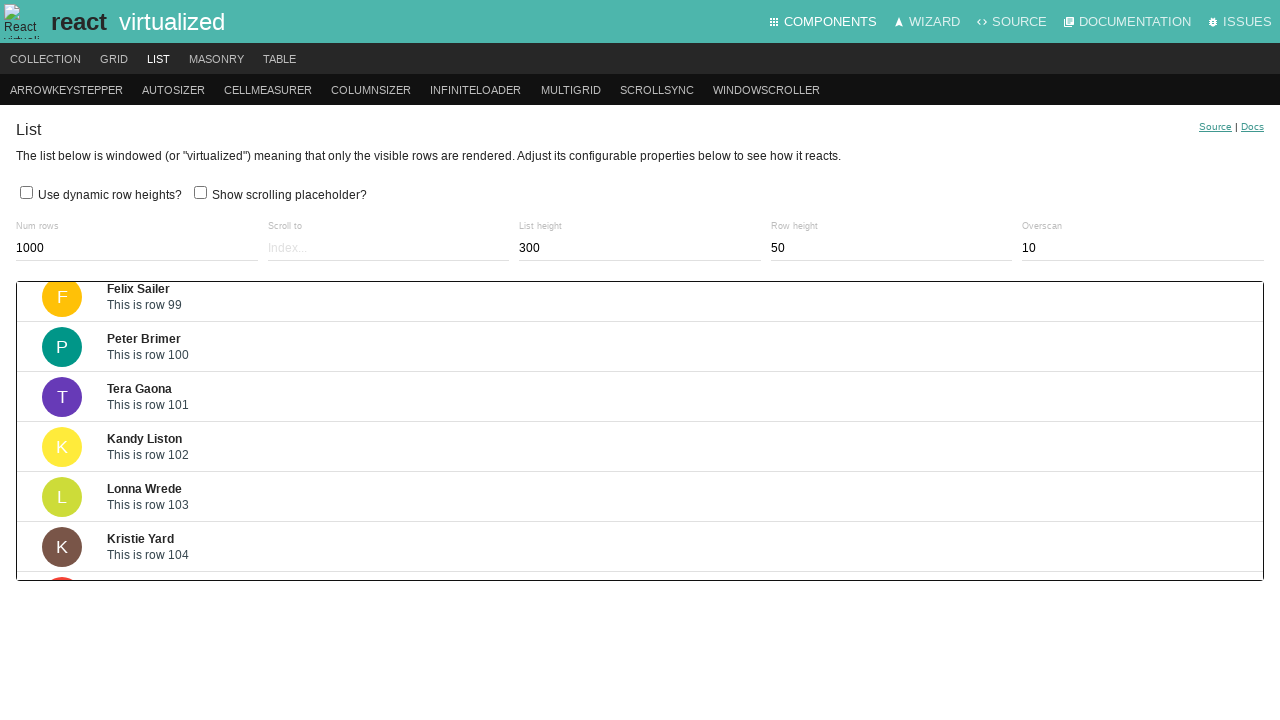

Pressed ArrowDown key to scroll down in virtualized list (iteration 125/200) on .ReactVirtualized__Grid__innerScrollContainer
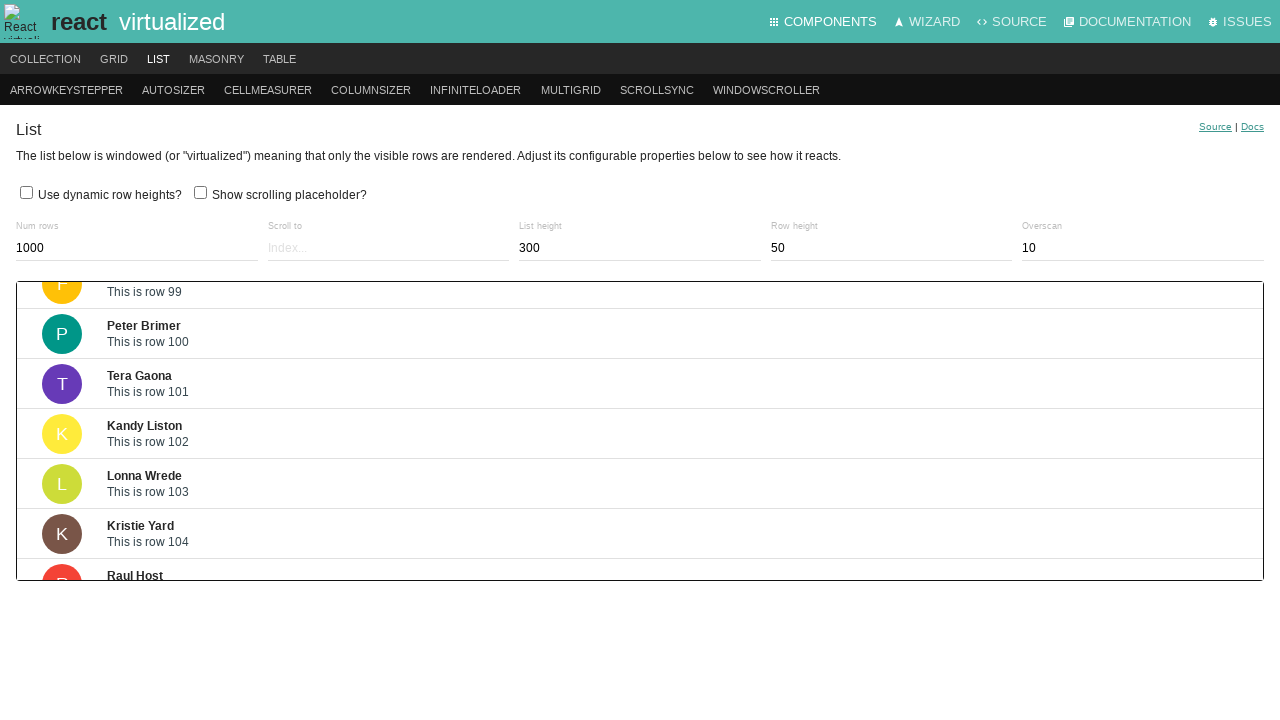

Waited 200ms for scroll animation to complete
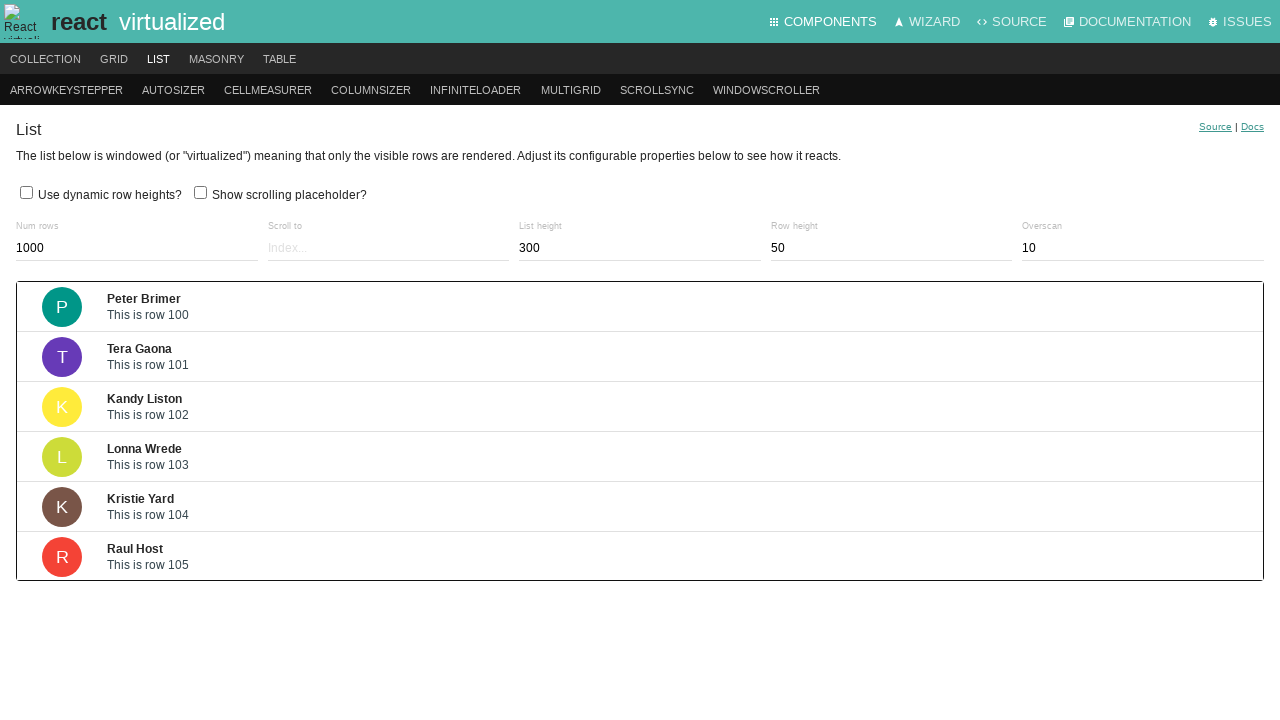

Pressed ArrowDown key to scroll down in virtualized list (iteration 126/200) on .ReactVirtualized__Grid__innerScrollContainer
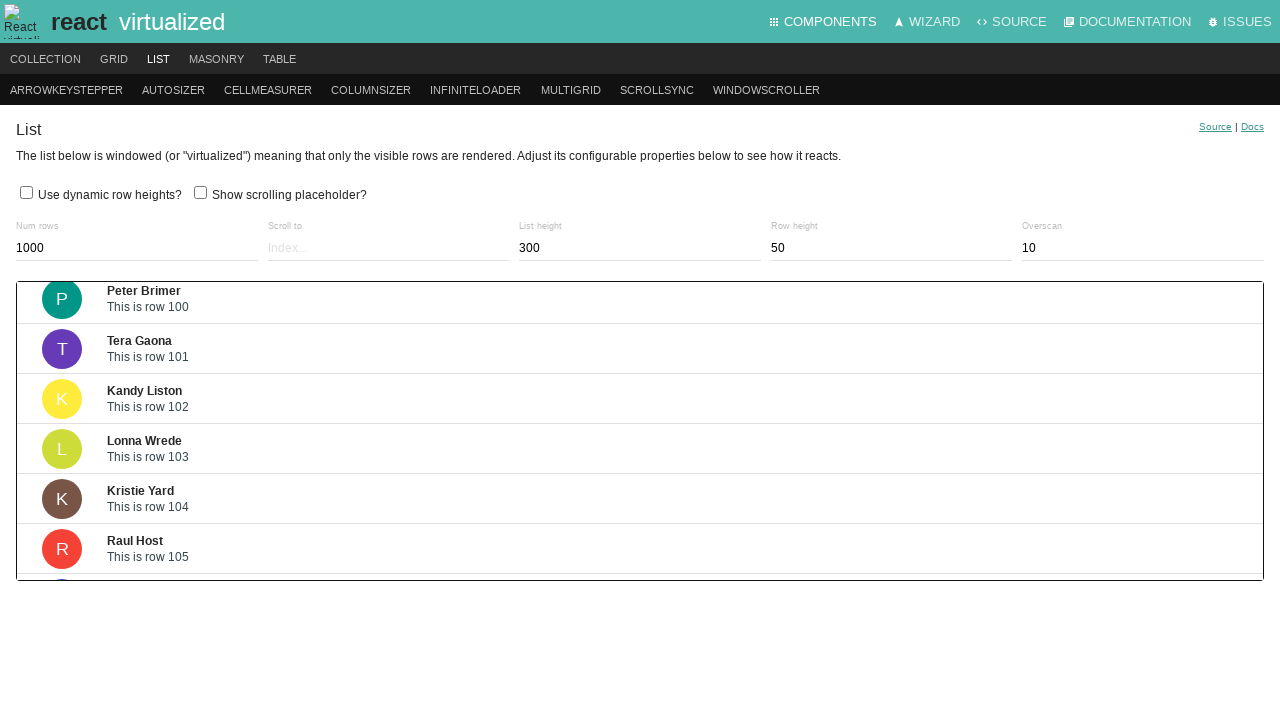

Waited 200ms for scroll animation to complete
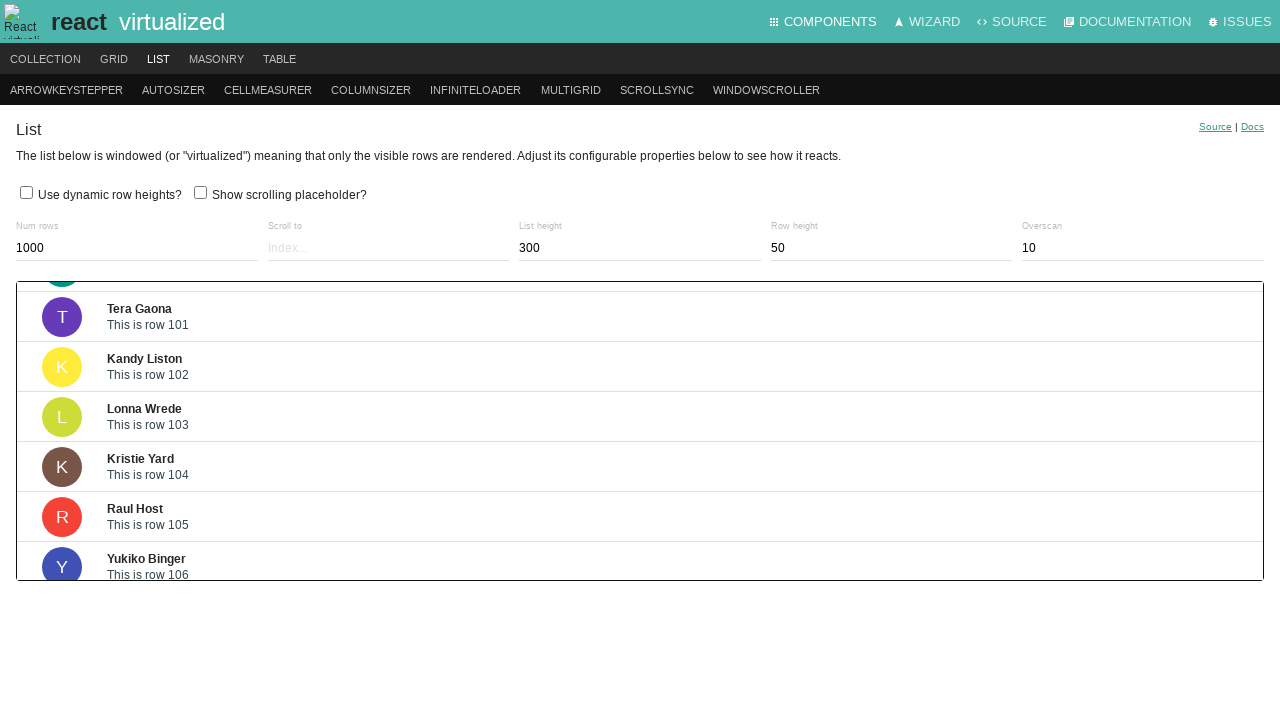

Pressed ArrowDown key to scroll down in virtualized list (iteration 127/200) on .ReactVirtualized__Grid__innerScrollContainer
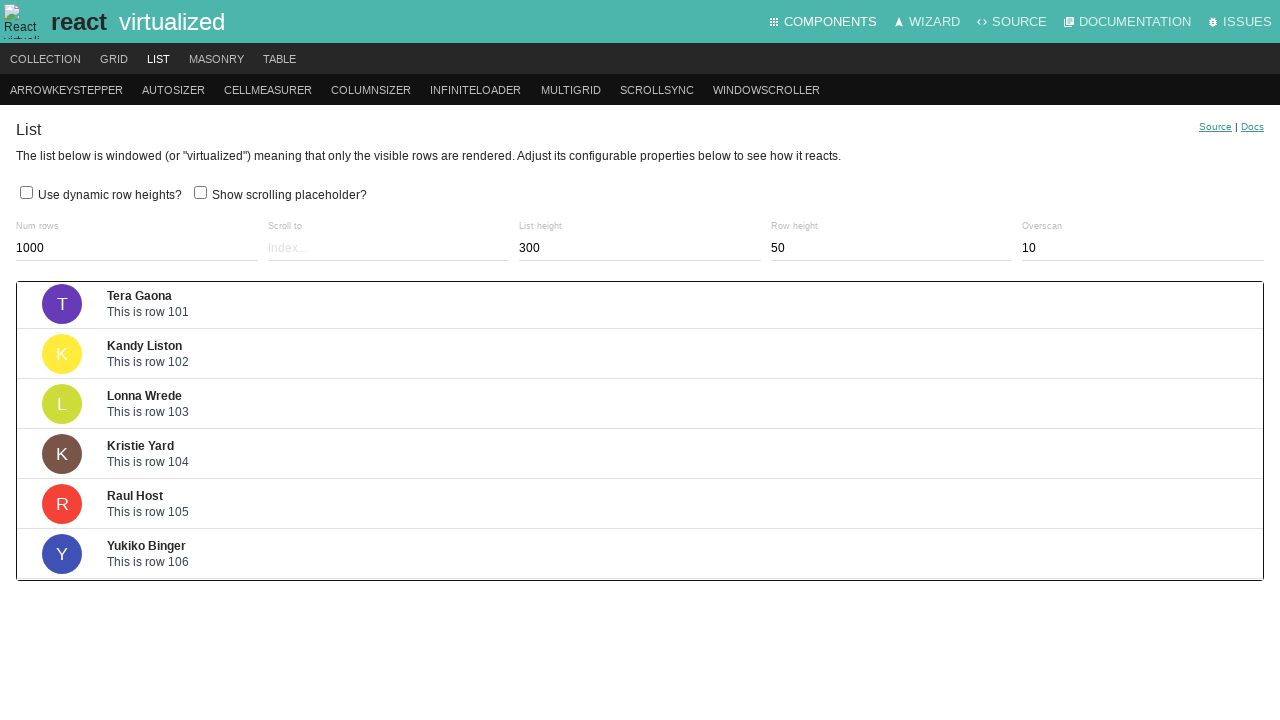

Waited 200ms for scroll animation to complete
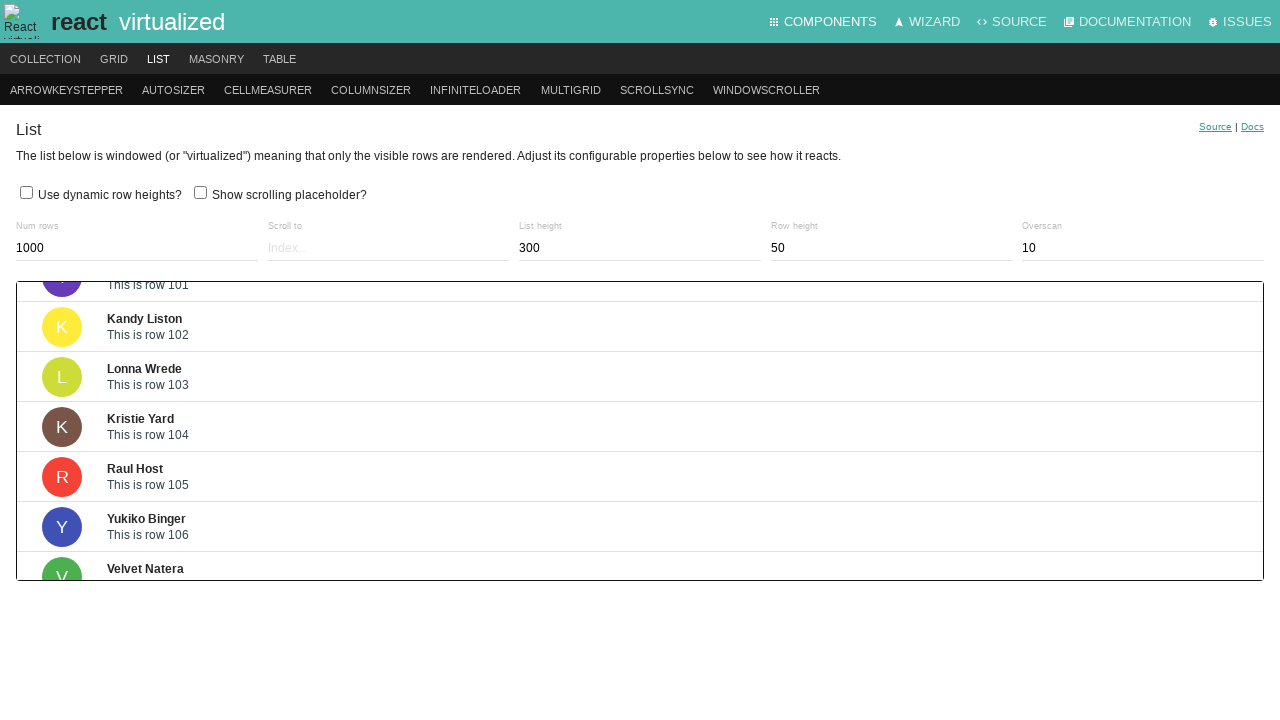

Pressed ArrowDown key to scroll down in virtualized list (iteration 128/200) on .ReactVirtualized__Grid__innerScrollContainer
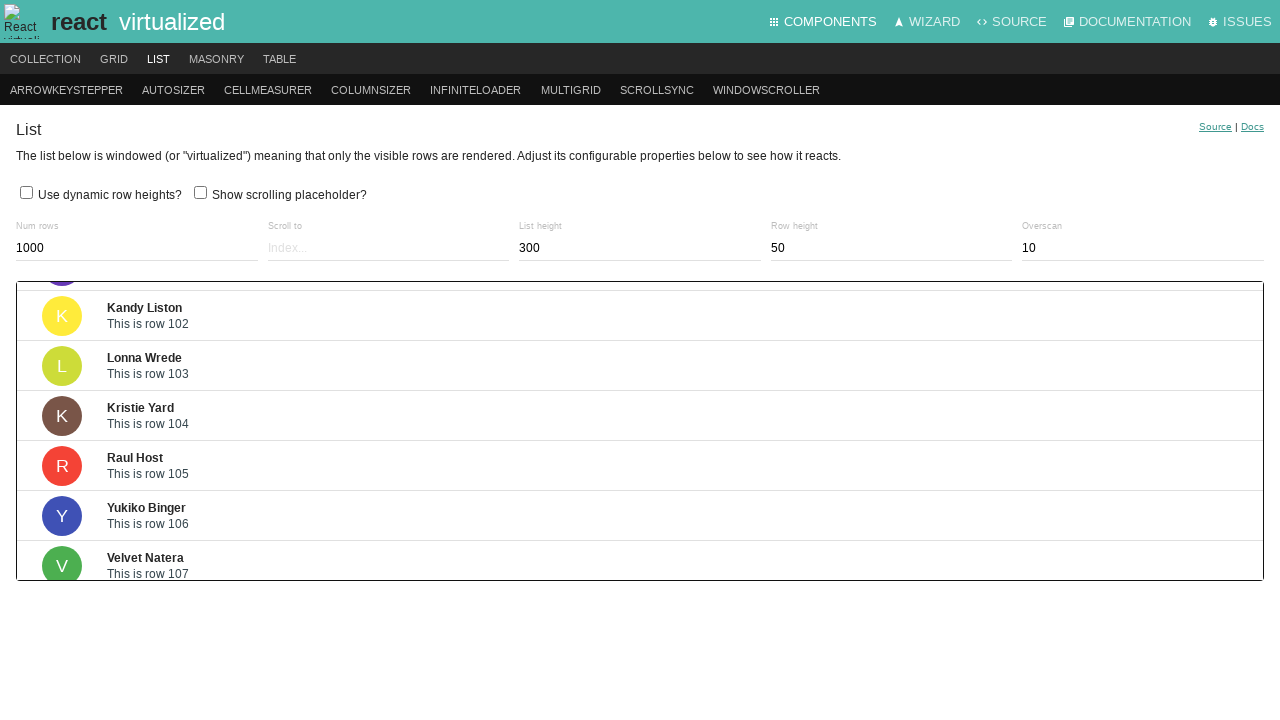

Waited 200ms for scroll animation to complete
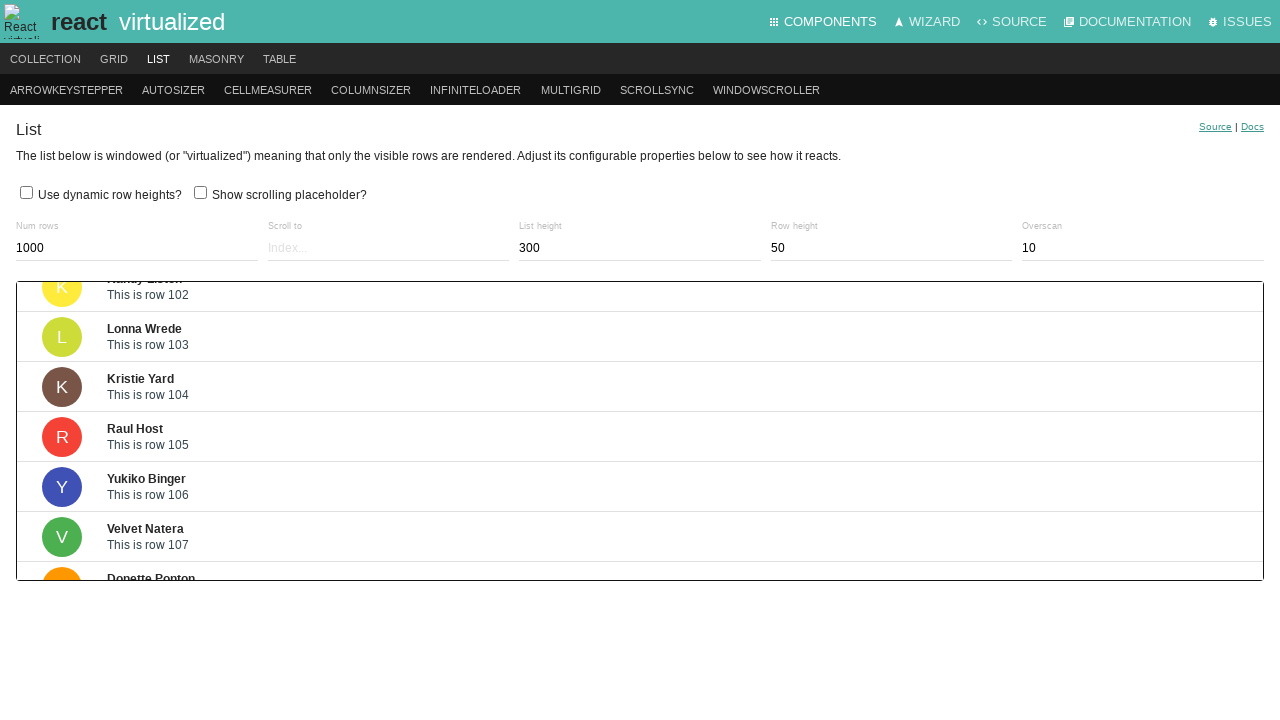

Pressed ArrowDown key to scroll down in virtualized list (iteration 129/200) on .ReactVirtualized__Grid__innerScrollContainer
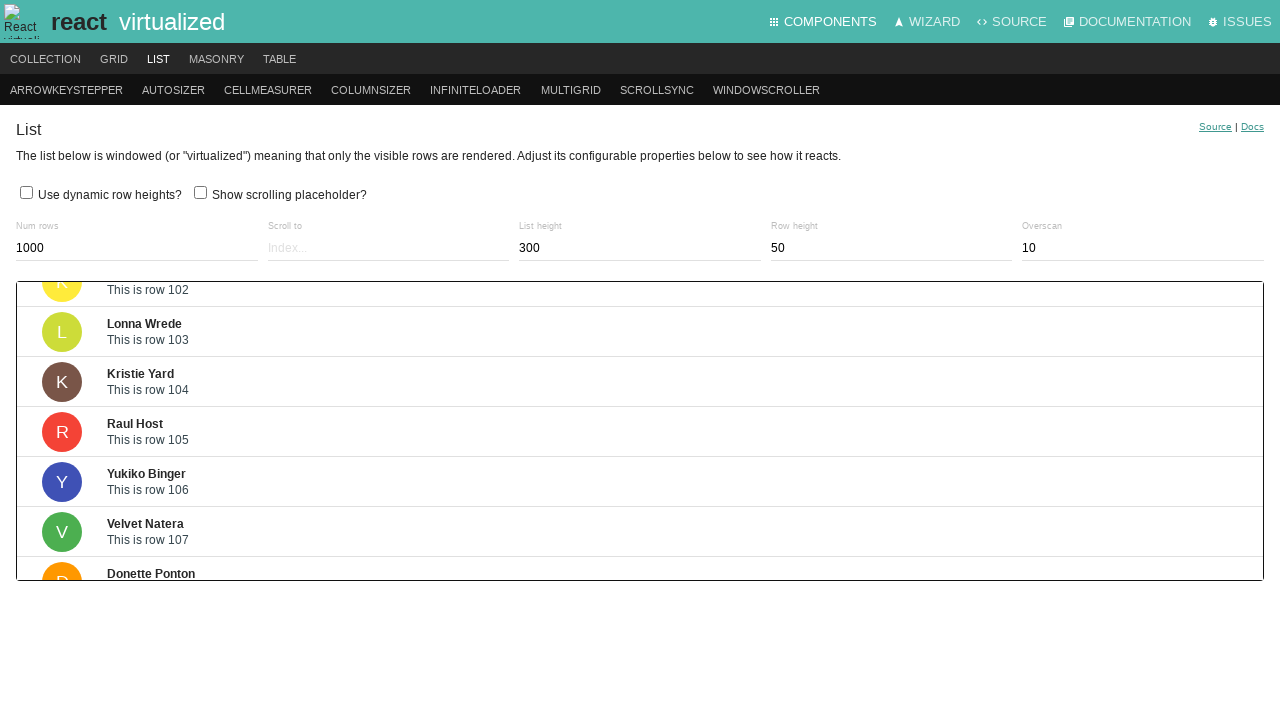

Waited 200ms for scroll animation to complete
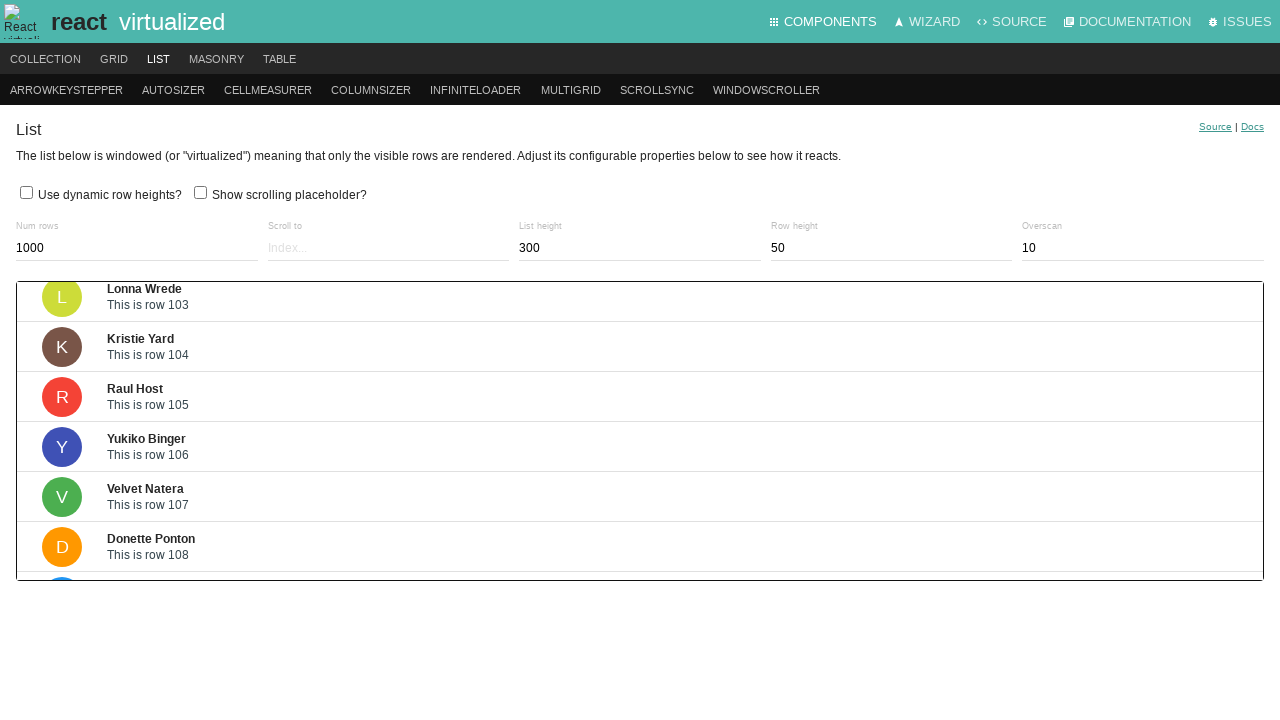

Pressed ArrowDown key to scroll down in virtualized list (iteration 130/200) on .ReactVirtualized__Grid__innerScrollContainer
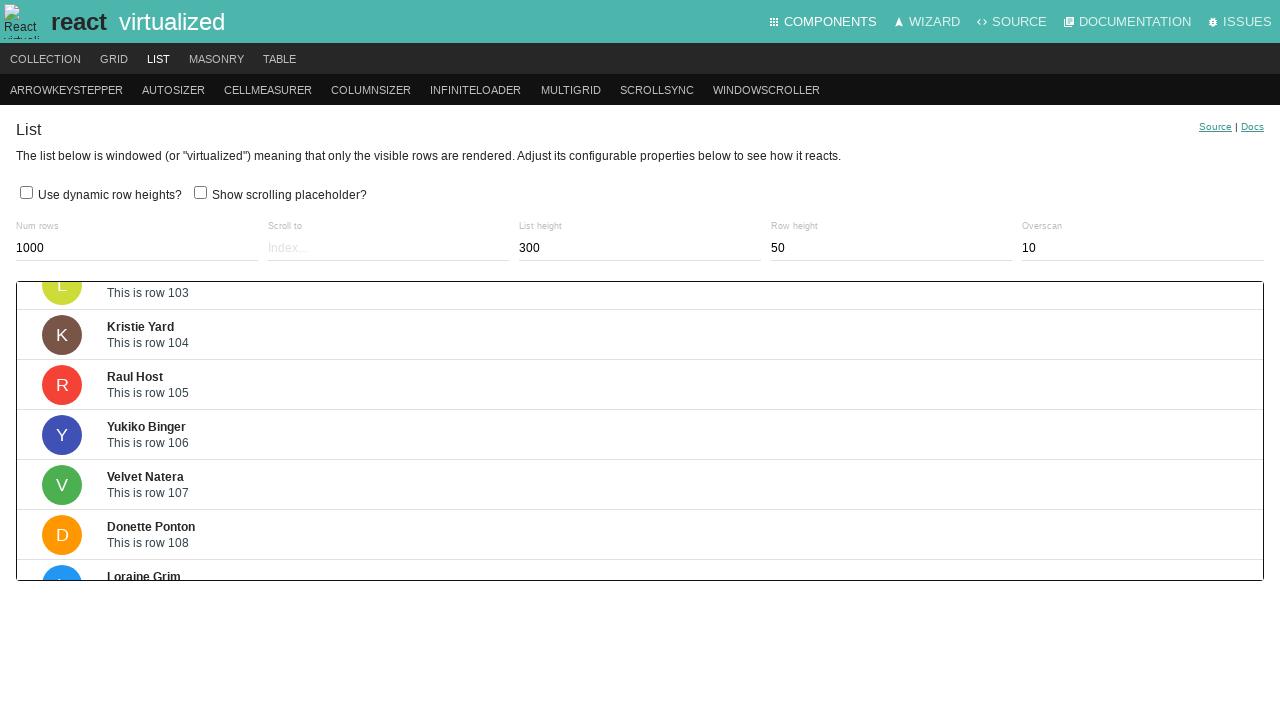

Waited 200ms for scroll animation to complete
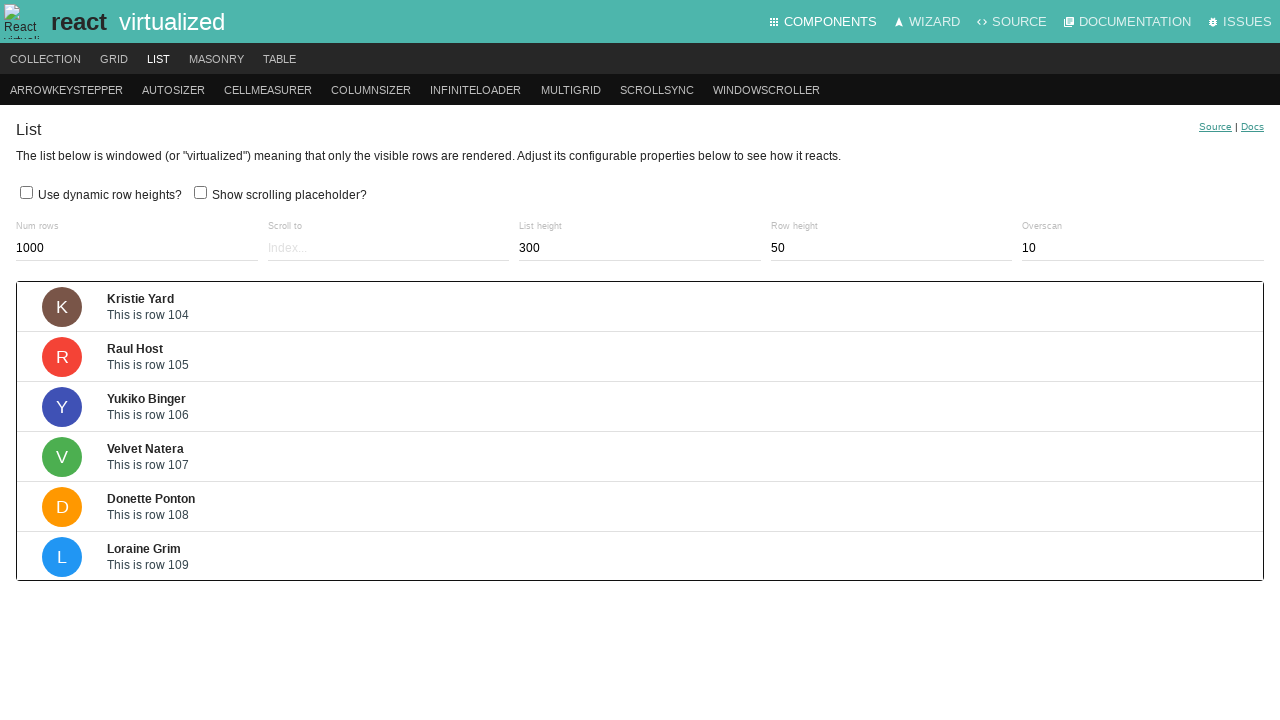

Pressed ArrowDown key to scroll down in virtualized list (iteration 131/200) on .ReactVirtualized__Grid__innerScrollContainer
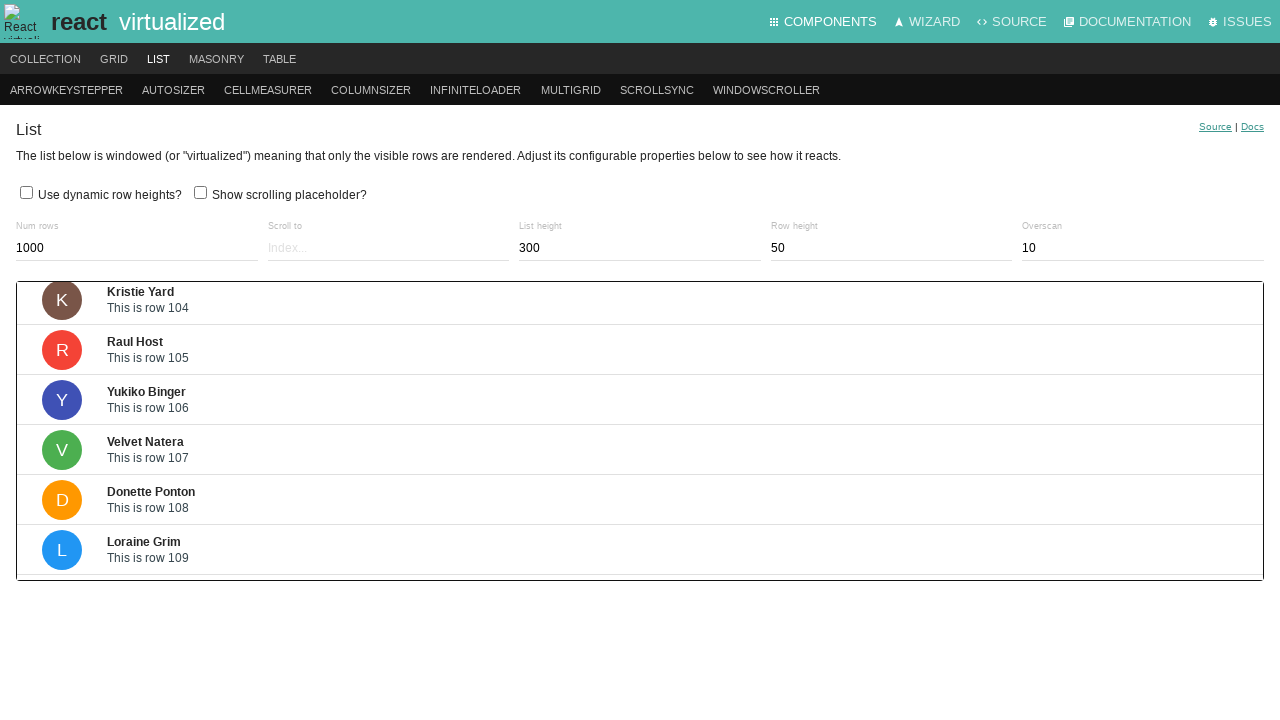

Waited 200ms for scroll animation to complete
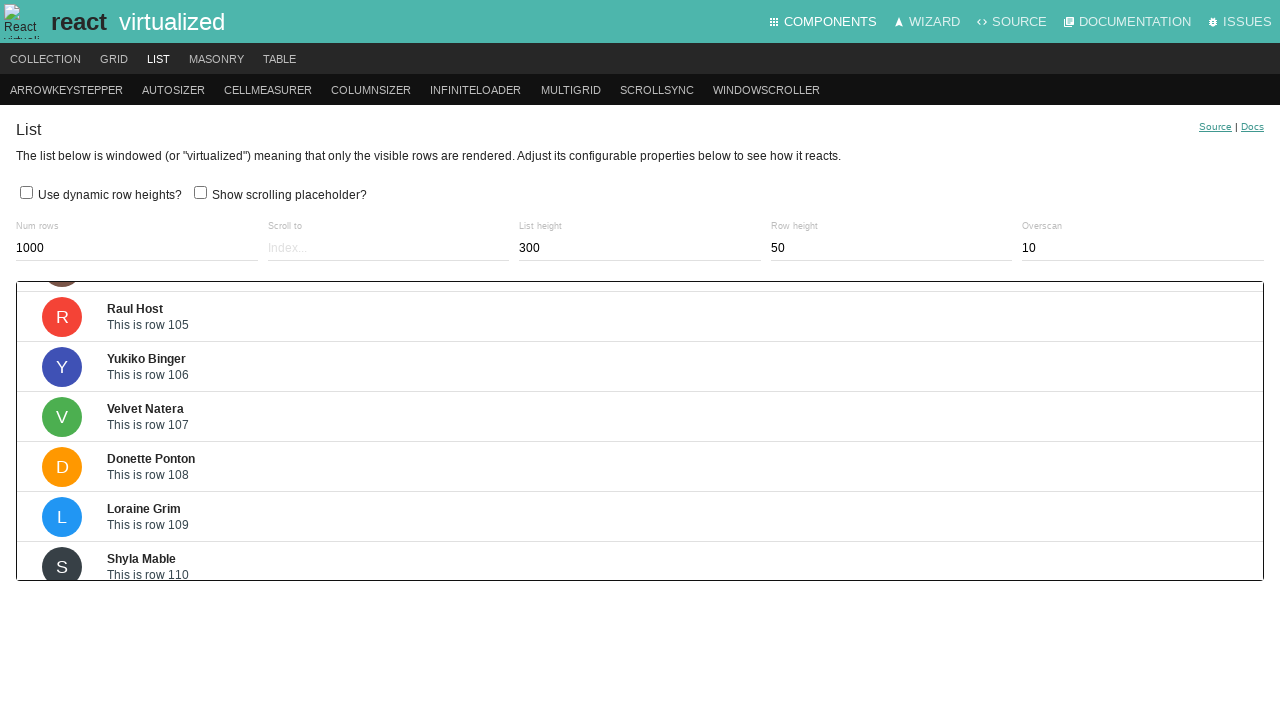

Pressed ArrowDown key to scroll down in virtualized list (iteration 132/200) on .ReactVirtualized__Grid__innerScrollContainer
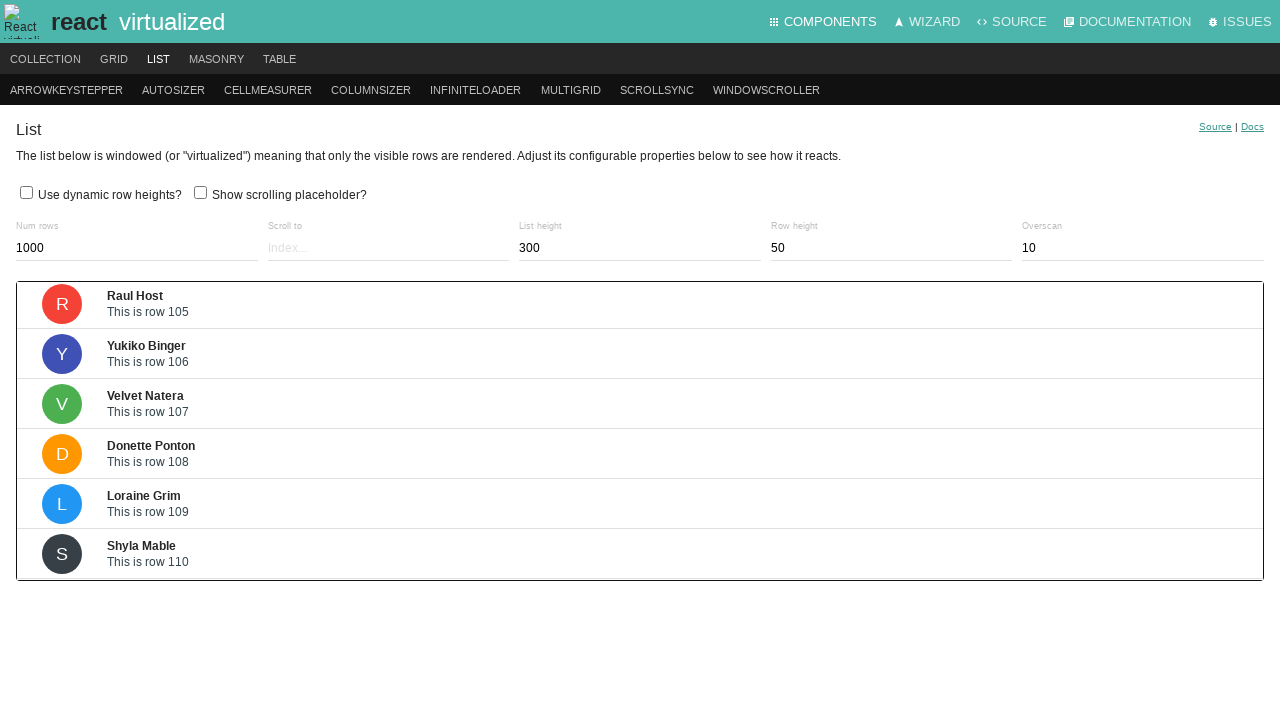

Waited 200ms for scroll animation to complete
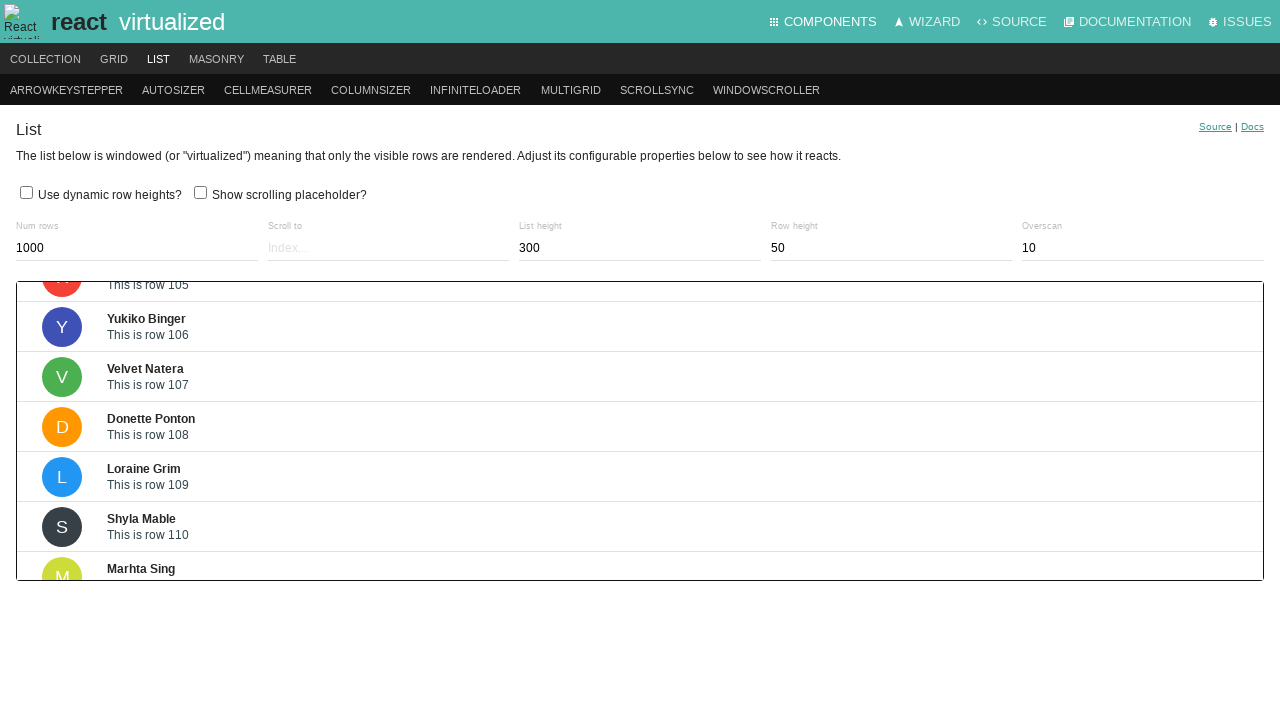

Pressed ArrowDown key to scroll down in virtualized list (iteration 133/200) on .ReactVirtualized__Grid__innerScrollContainer
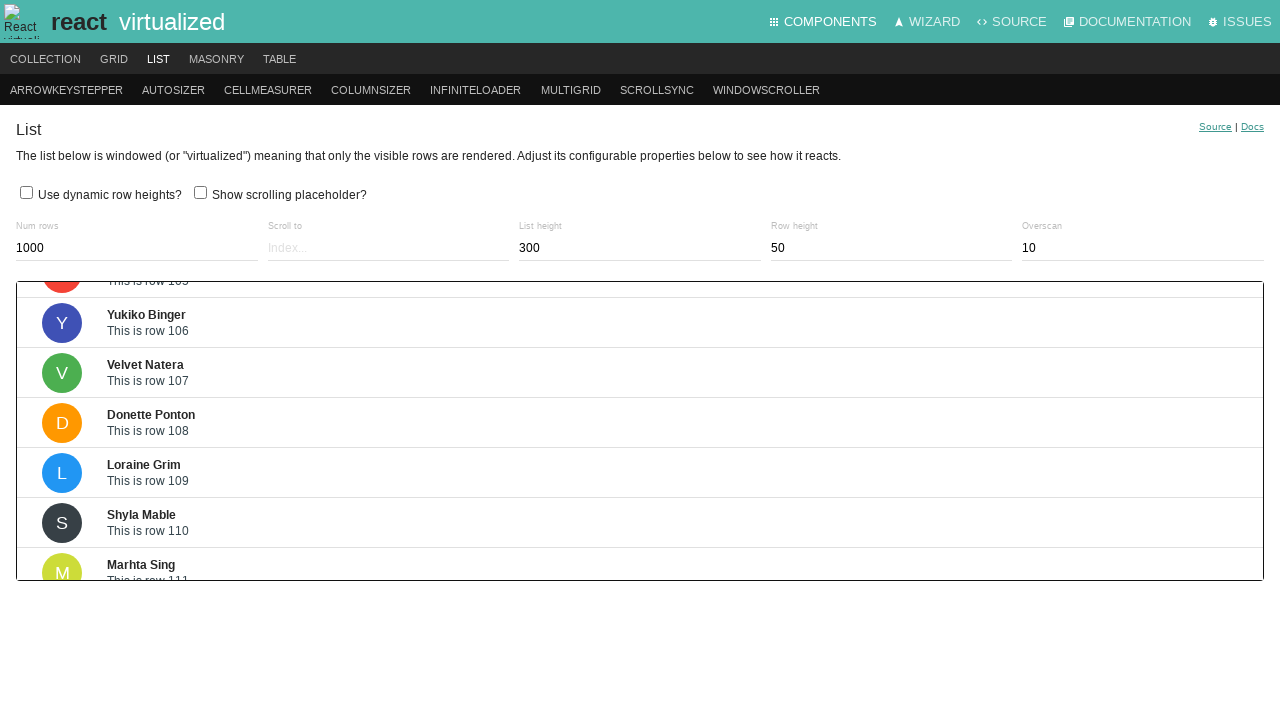

Waited 200ms for scroll animation to complete
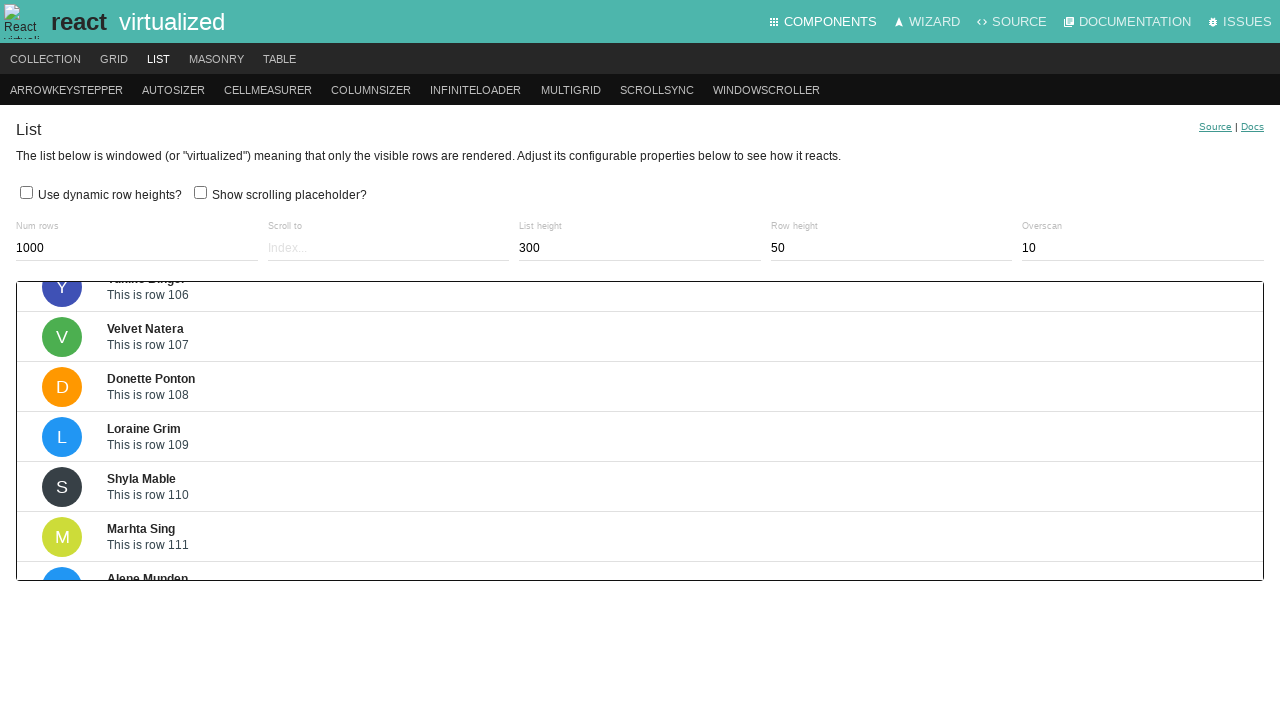

Pressed ArrowDown key to scroll down in virtualized list (iteration 134/200) on .ReactVirtualized__Grid__innerScrollContainer
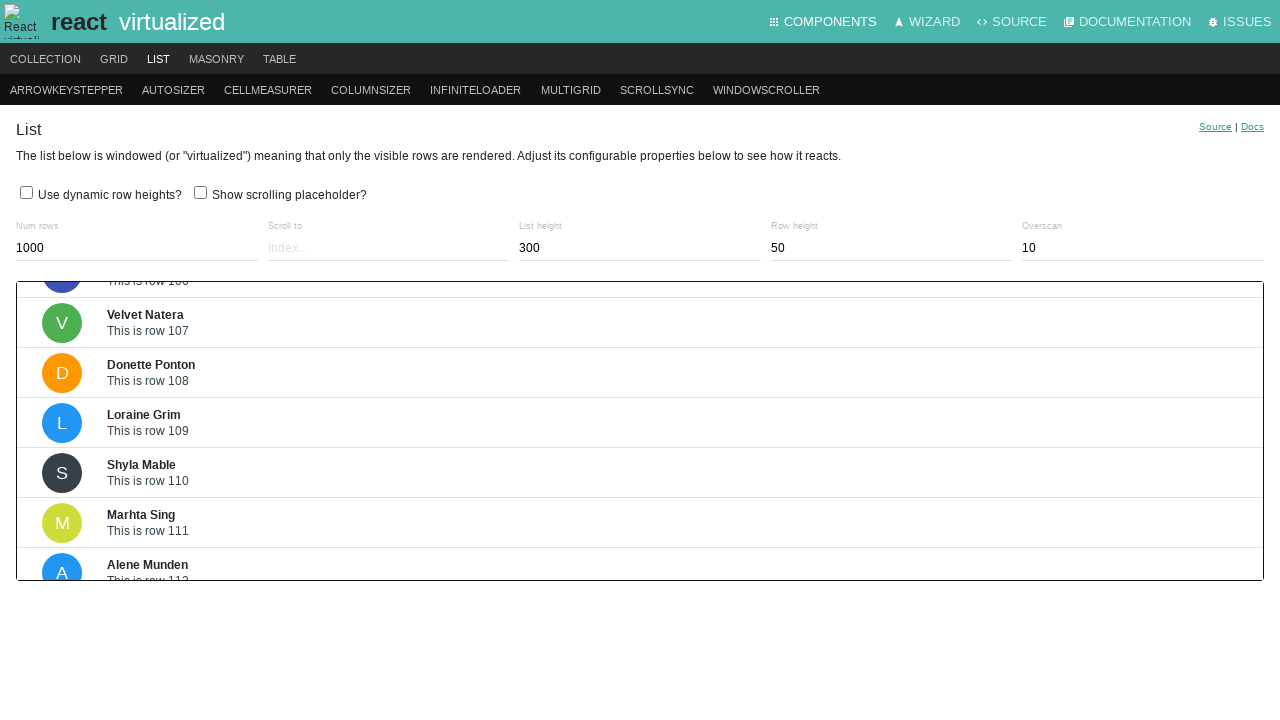

Waited 200ms for scroll animation to complete
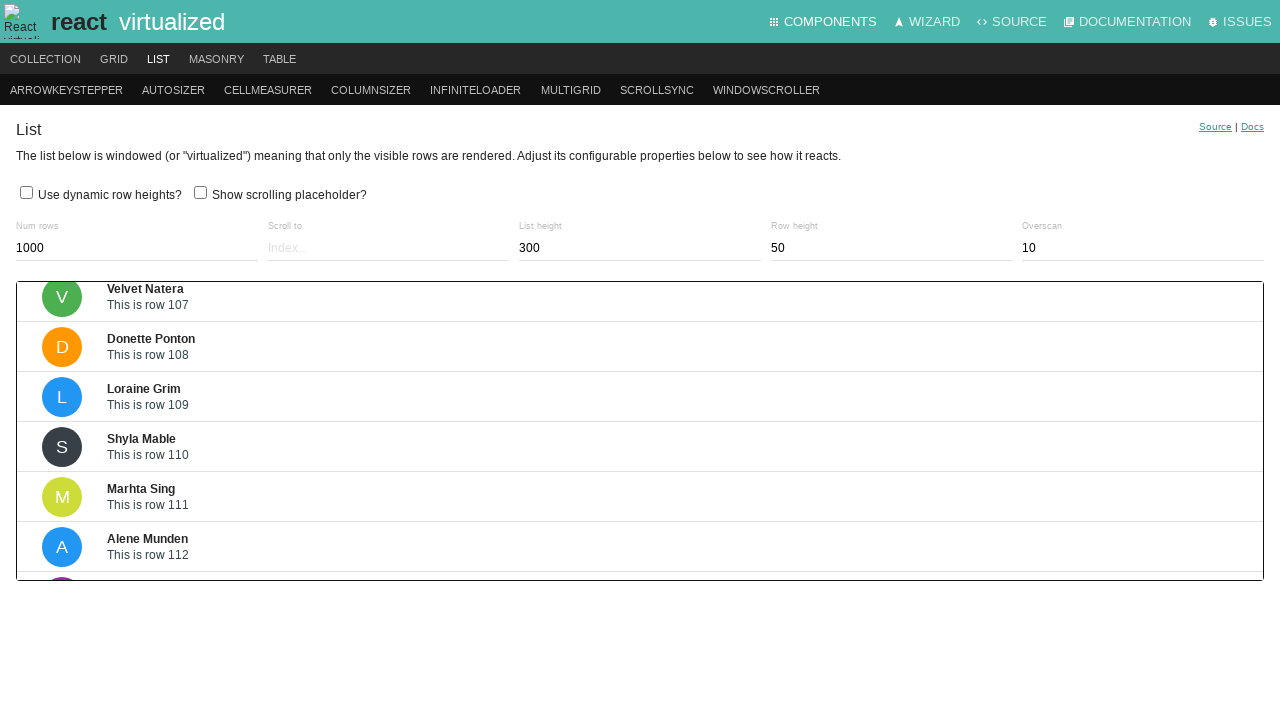

Pressed ArrowDown key to scroll down in virtualized list (iteration 135/200) on .ReactVirtualized__Grid__innerScrollContainer
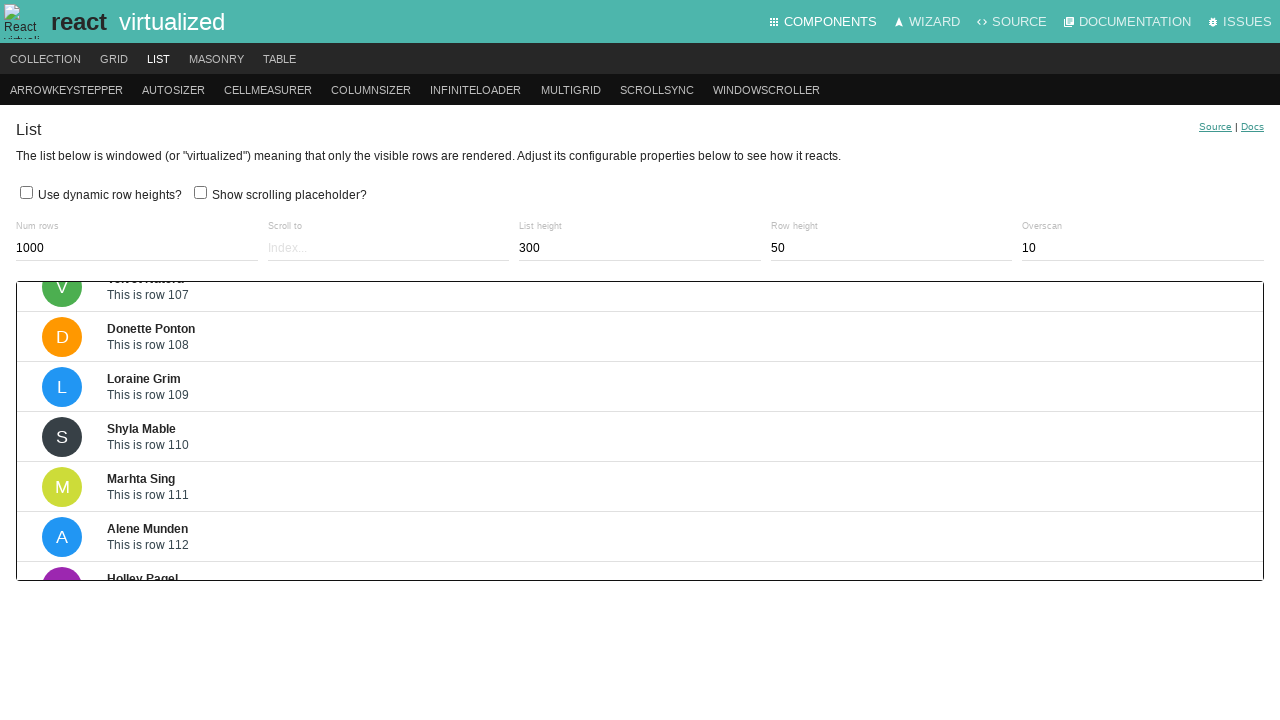

Waited 200ms for scroll animation to complete
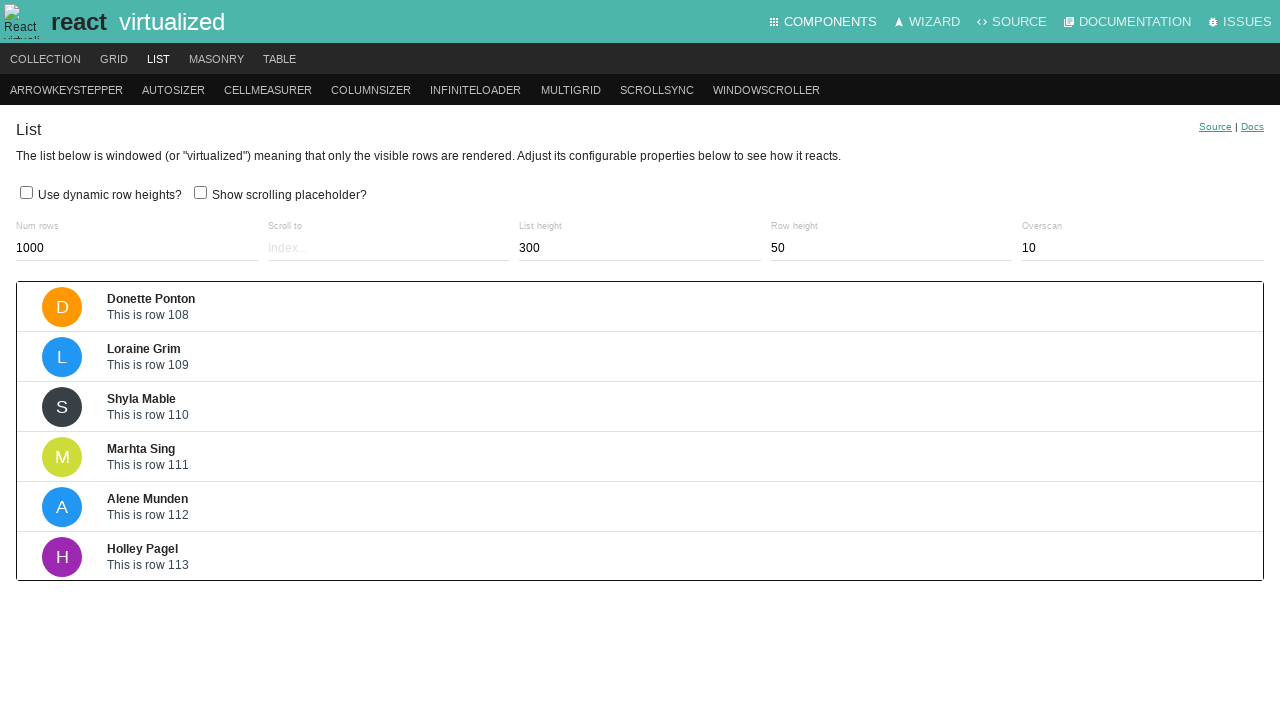

Pressed ArrowDown key to scroll down in virtualized list (iteration 136/200) on .ReactVirtualized__Grid__innerScrollContainer
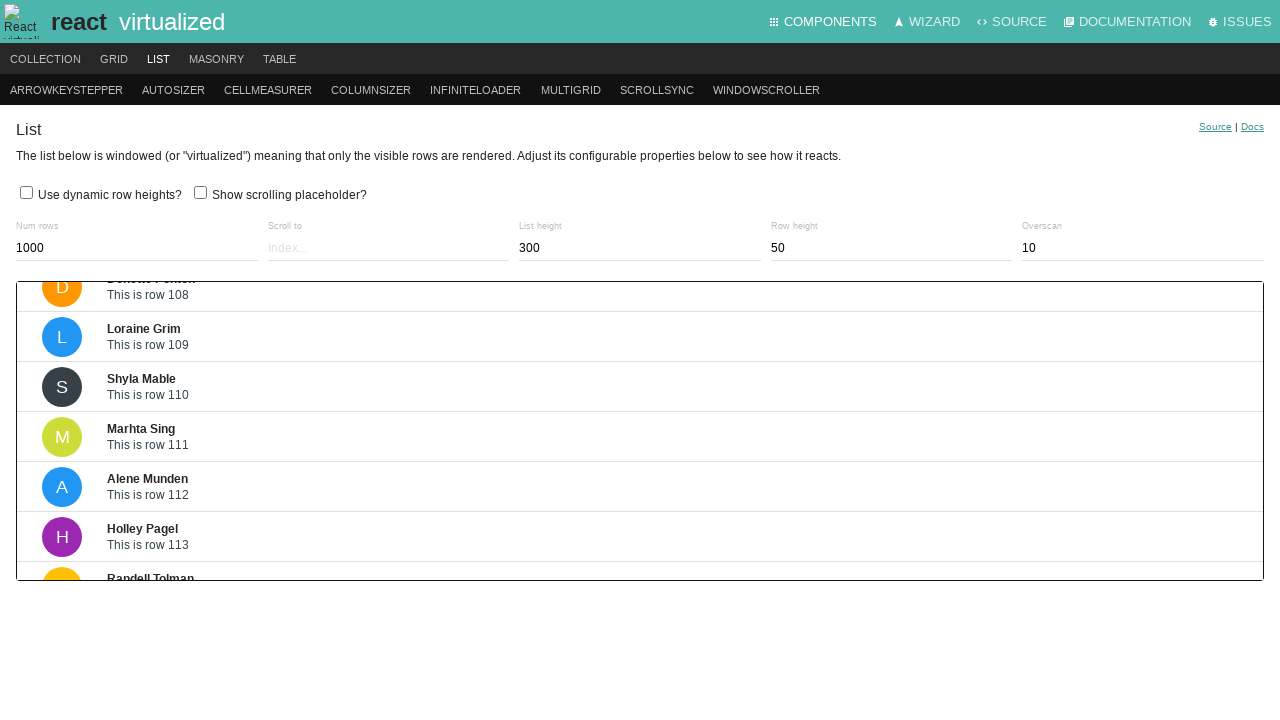

Waited 200ms for scroll animation to complete
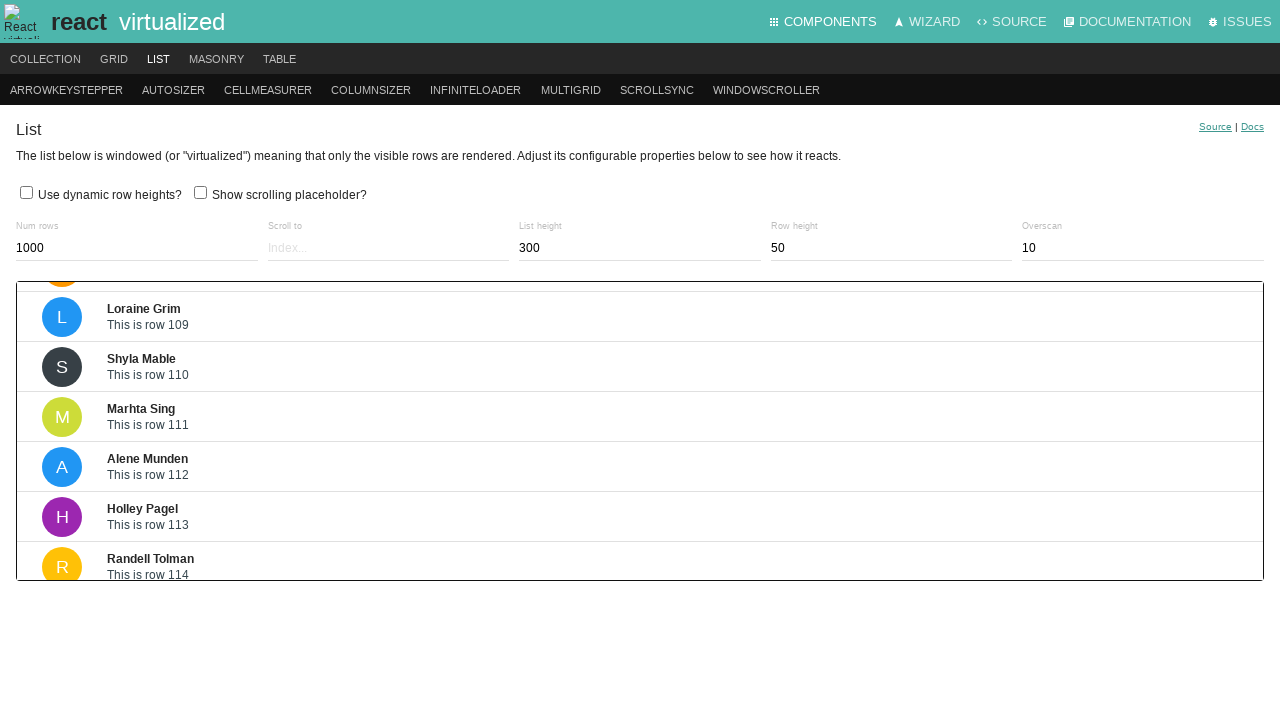

Pressed ArrowDown key to scroll down in virtualized list (iteration 137/200) on .ReactVirtualized__Grid__innerScrollContainer
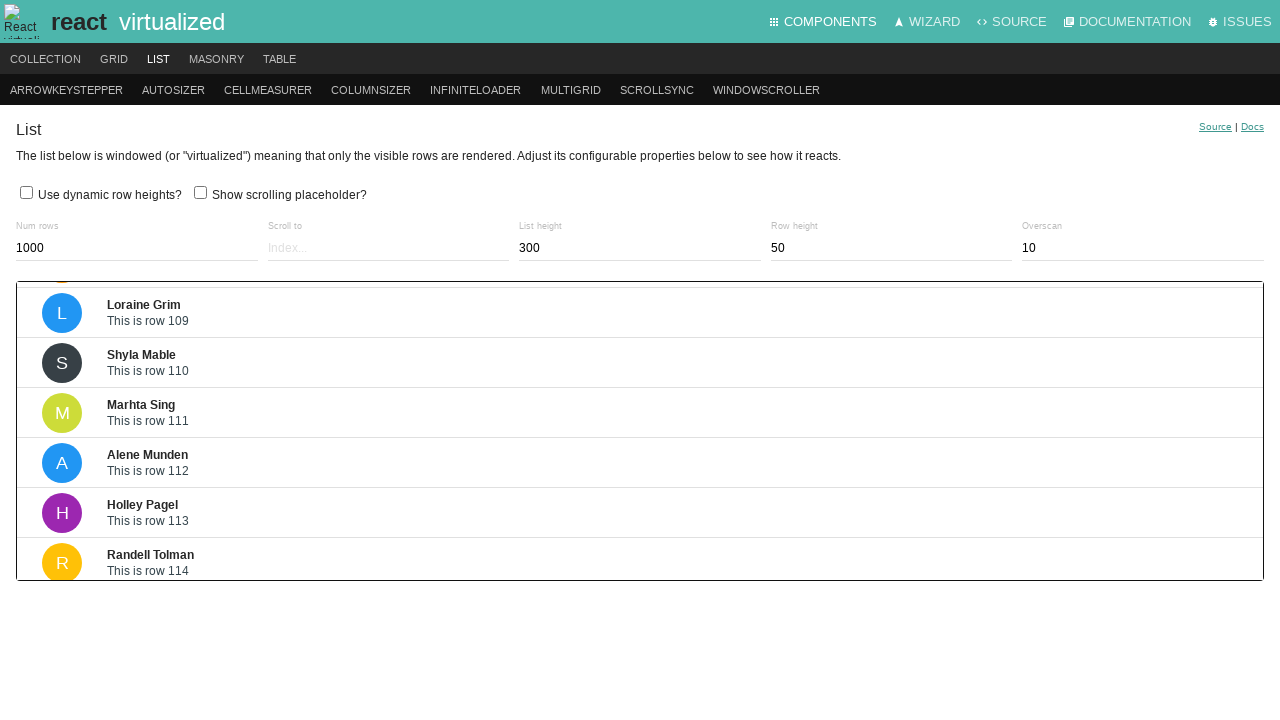

Waited 200ms for scroll animation to complete
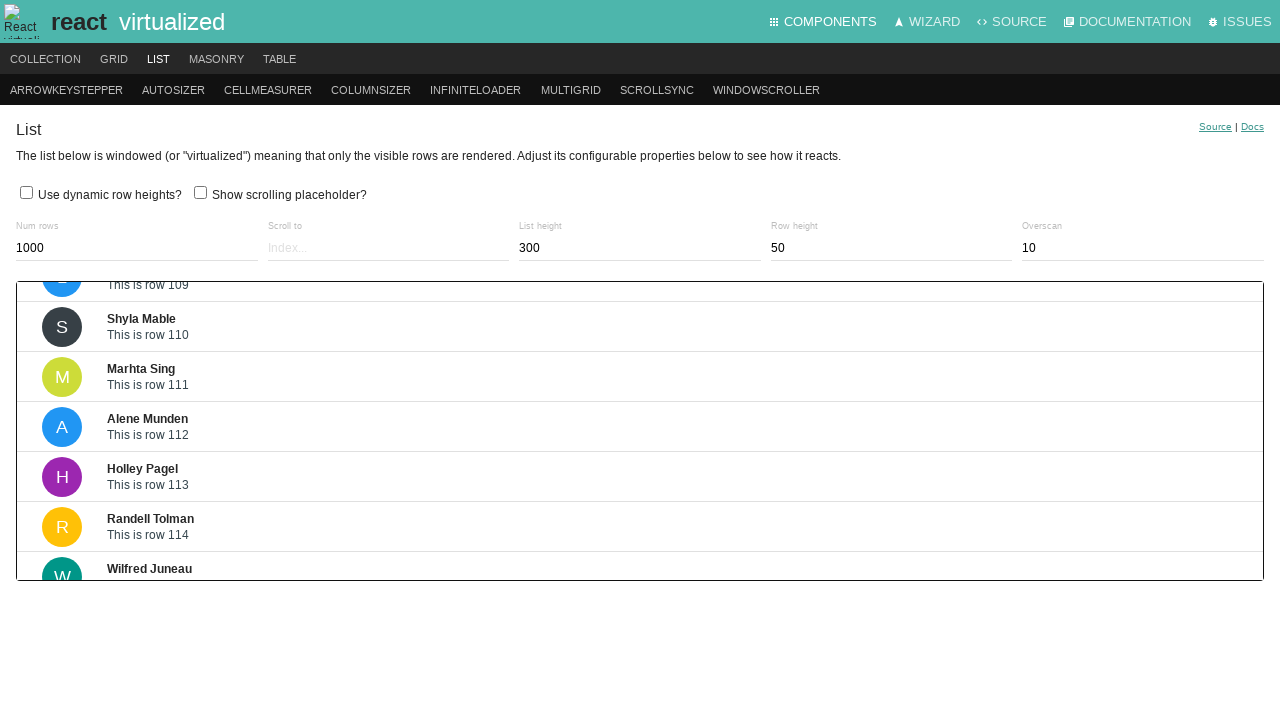

Pressed ArrowDown key to scroll down in virtualized list (iteration 138/200) on .ReactVirtualized__Grid__innerScrollContainer
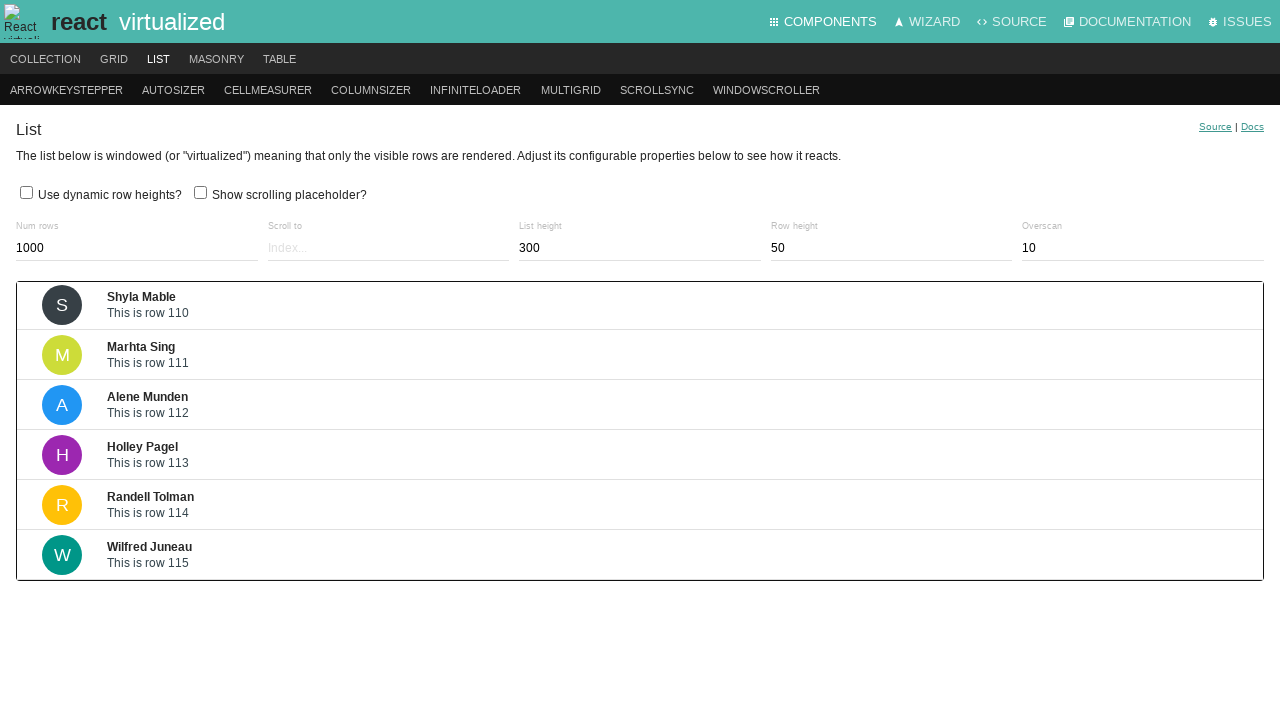

Waited 200ms for scroll animation to complete
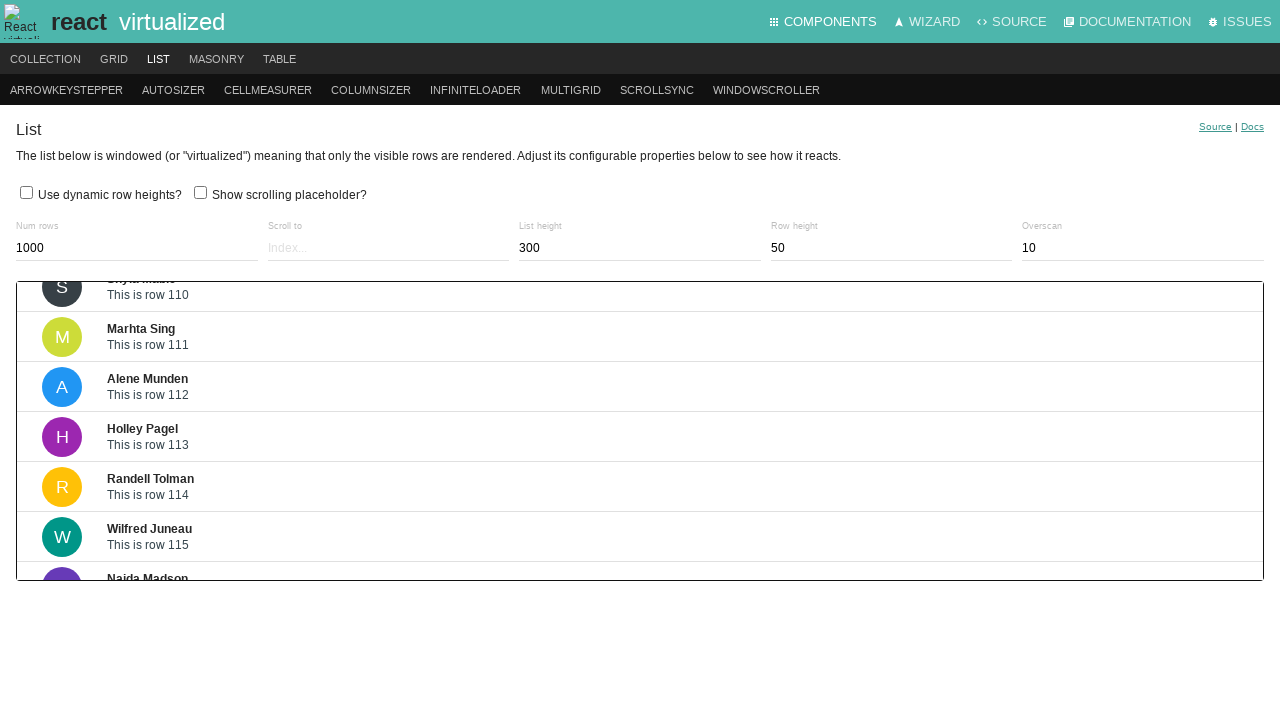

Pressed ArrowDown key to scroll down in virtualized list (iteration 139/200) on .ReactVirtualized__Grid__innerScrollContainer
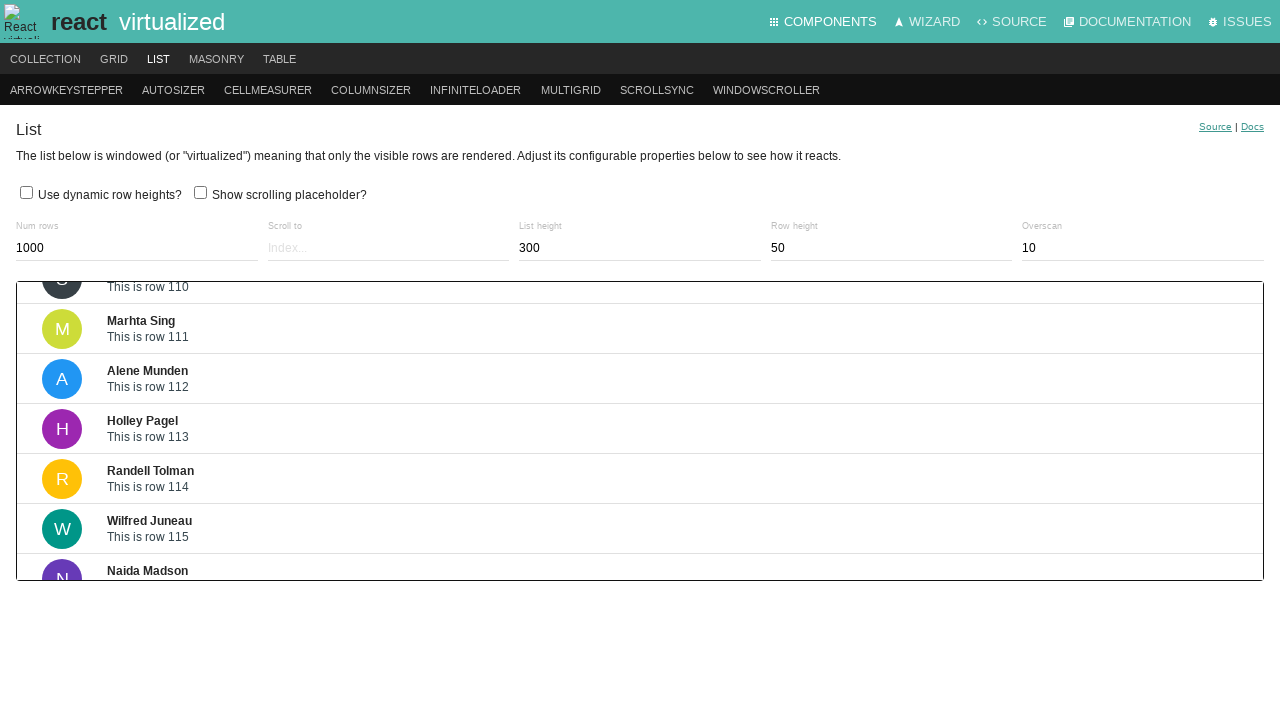

Waited 200ms for scroll animation to complete
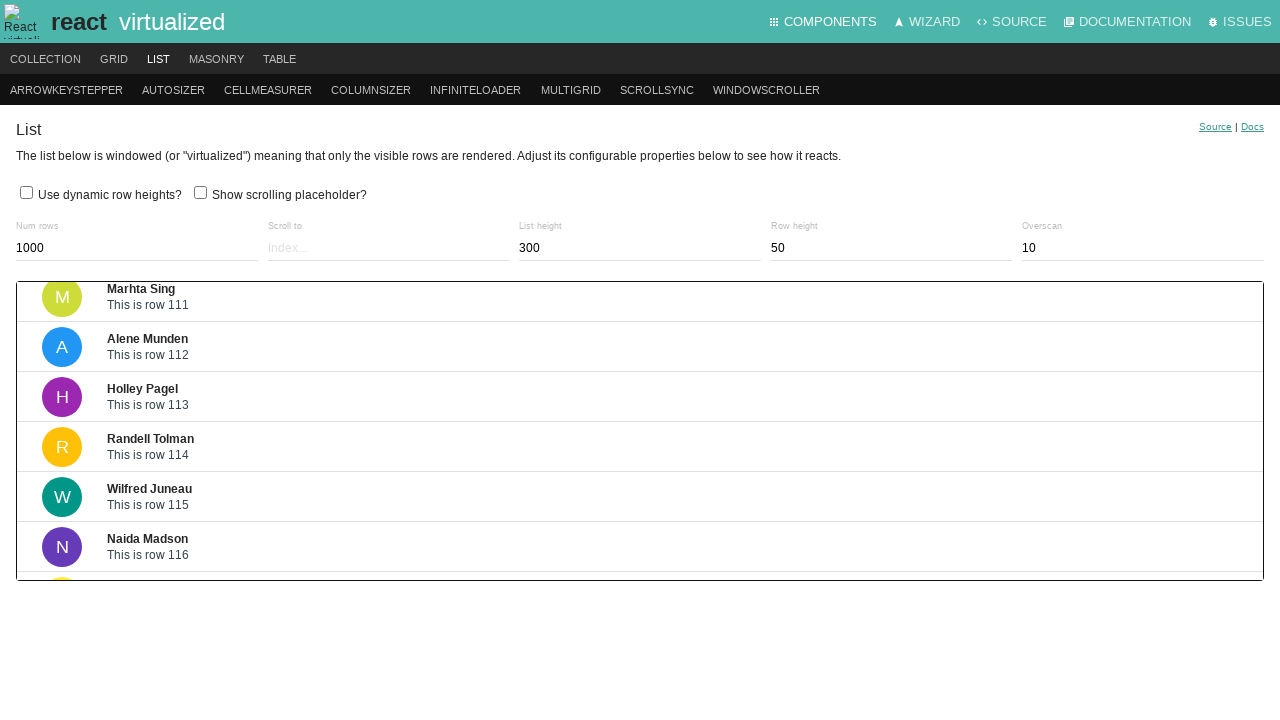

Pressed ArrowDown key to scroll down in virtualized list (iteration 140/200) on .ReactVirtualized__Grid__innerScrollContainer
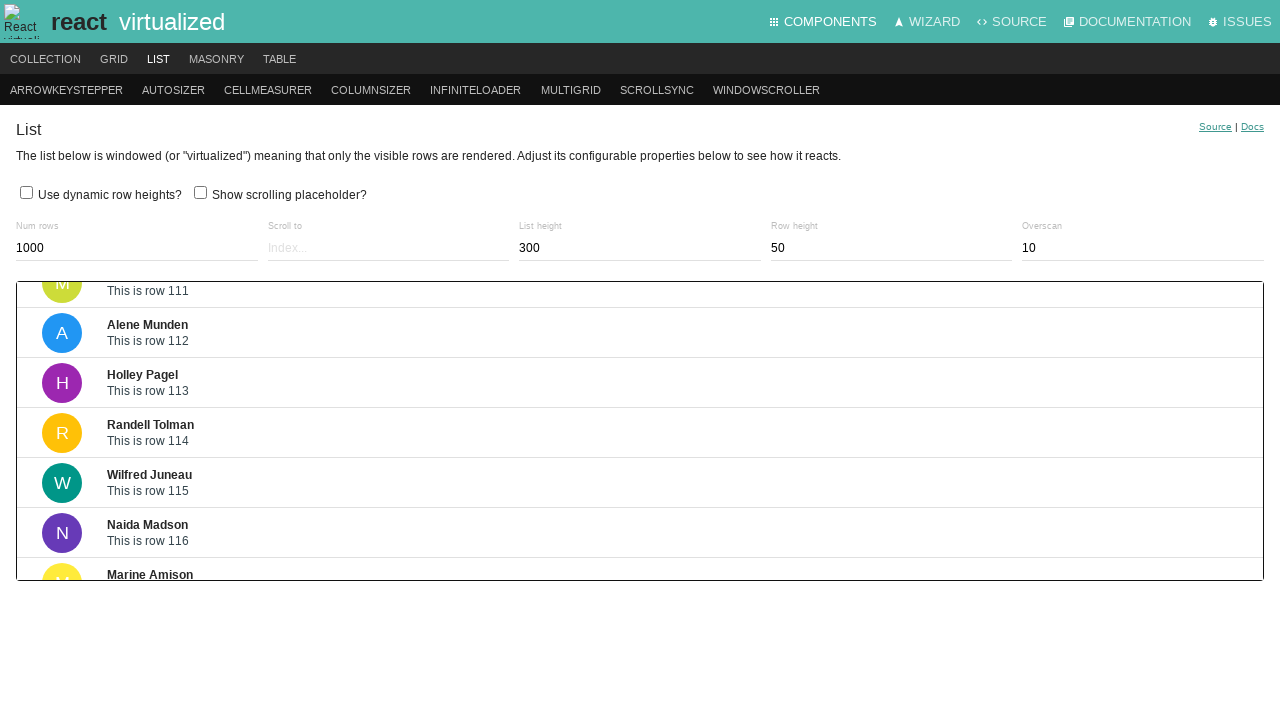

Waited 200ms for scroll animation to complete
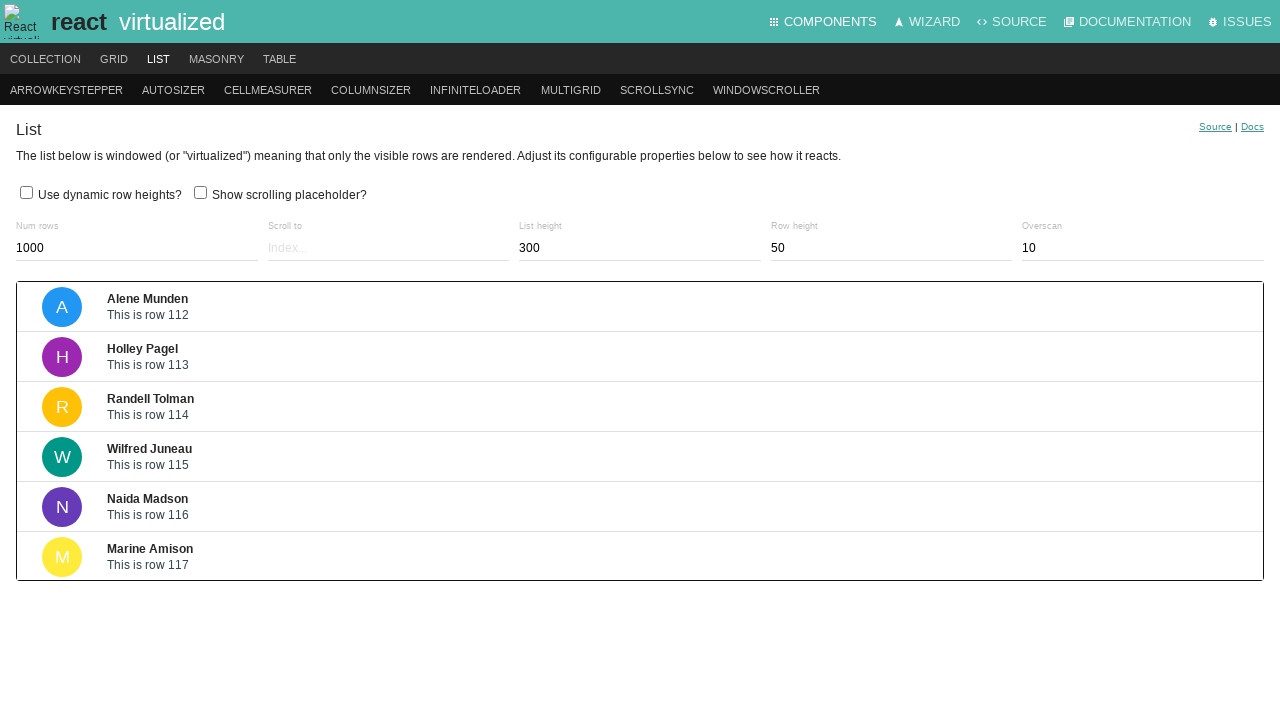

Pressed ArrowDown key to scroll down in virtualized list (iteration 141/200) on .ReactVirtualized__Grid__innerScrollContainer
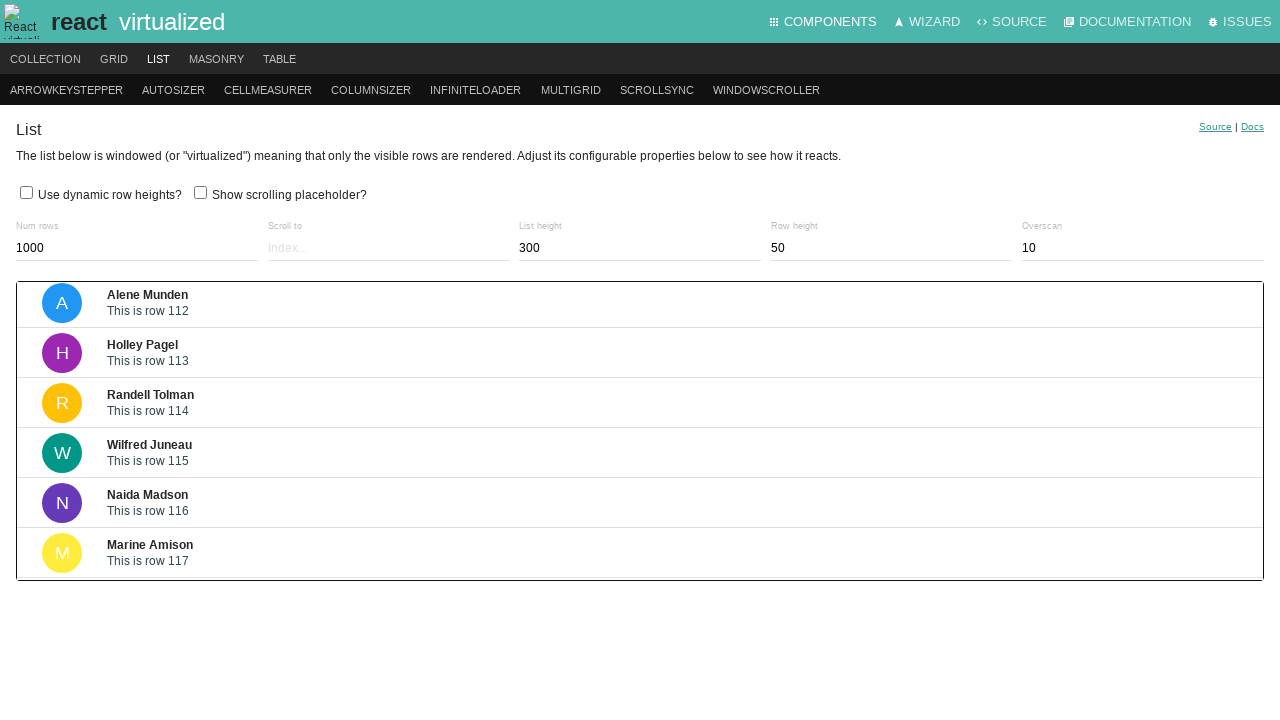

Waited 200ms for scroll animation to complete
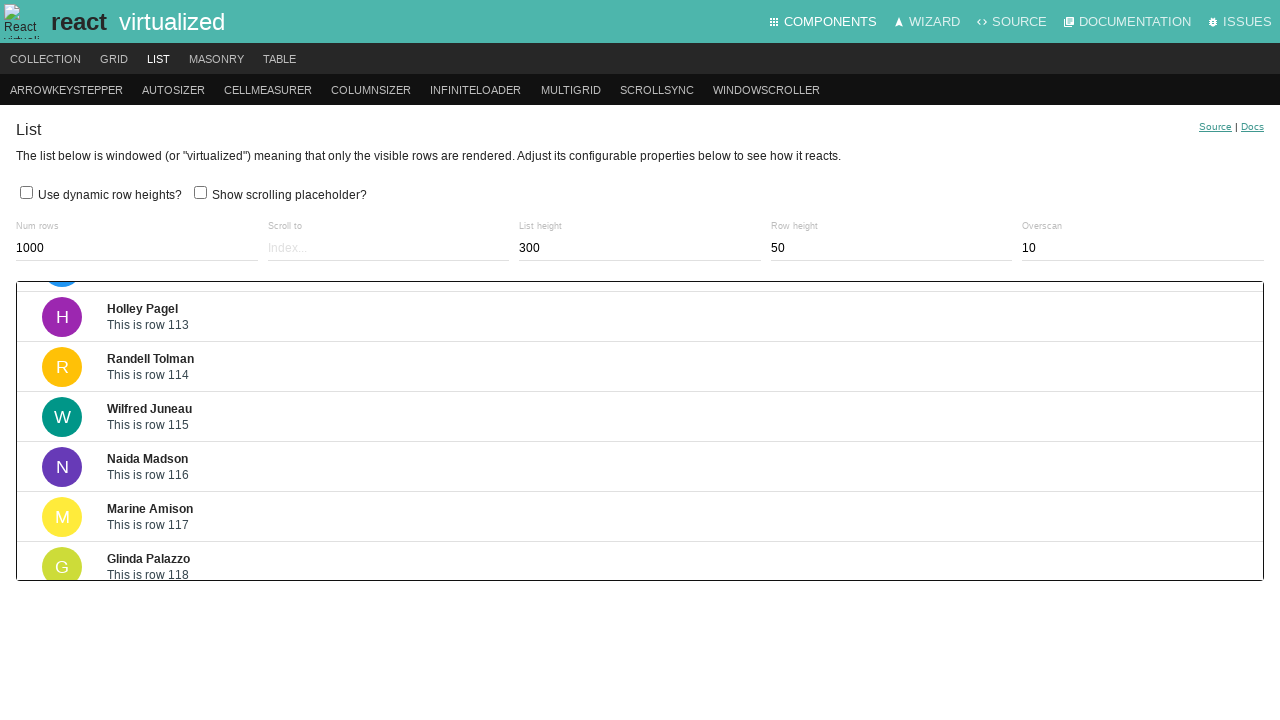

Pressed ArrowDown key to scroll down in virtualized list (iteration 142/200) on .ReactVirtualized__Grid__innerScrollContainer
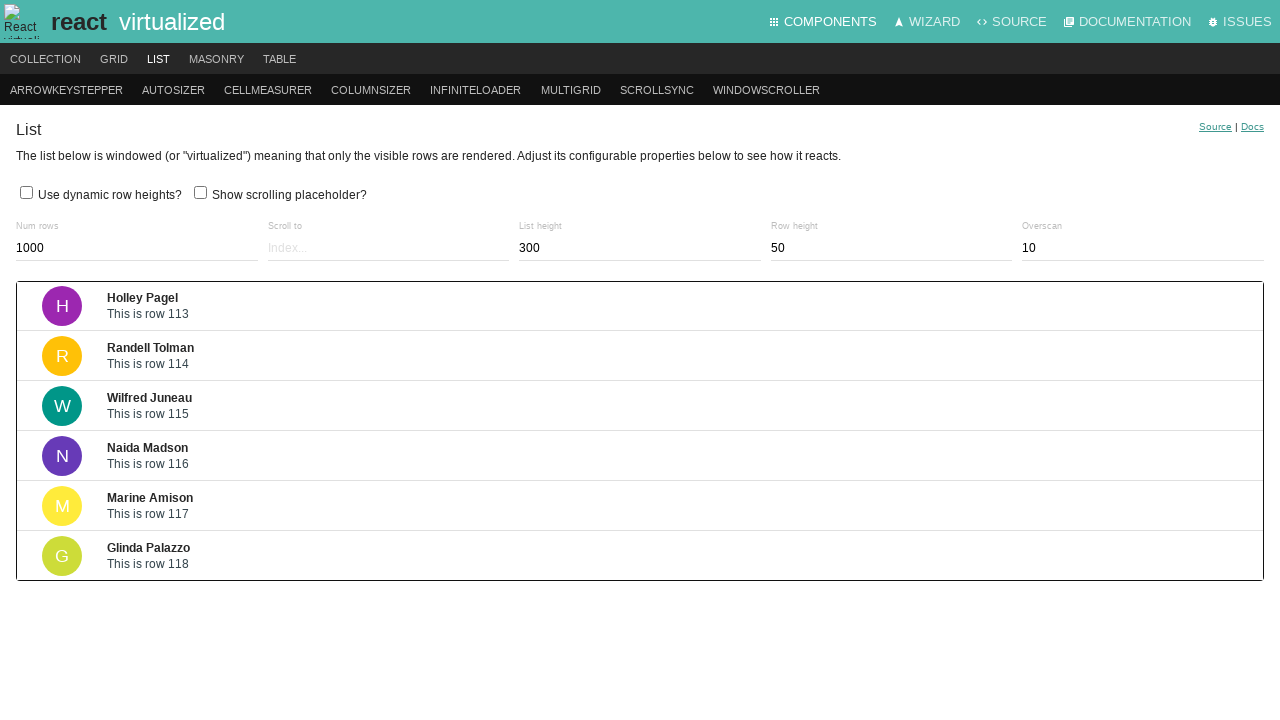

Waited 200ms for scroll animation to complete
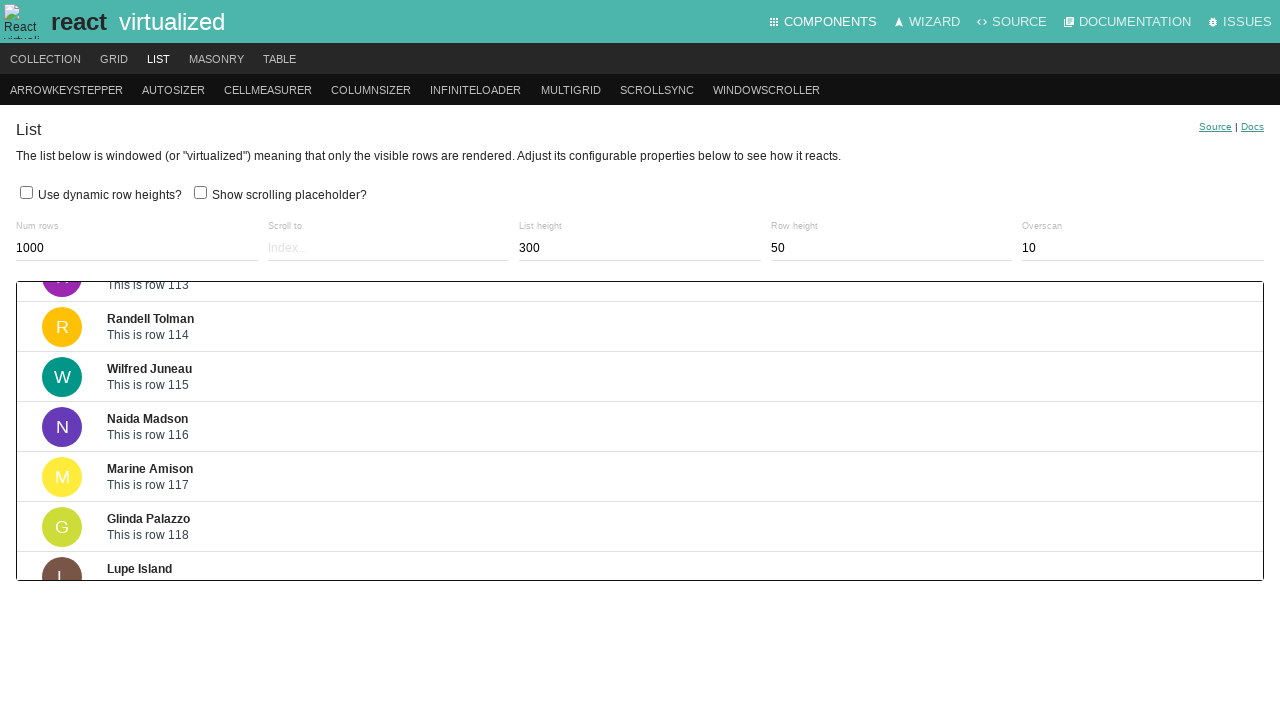

Pressed ArrowDown key to scroll down in virtualized list (iteration 143/200) on .ReactVirtualized__Grid__innerScrollContainer
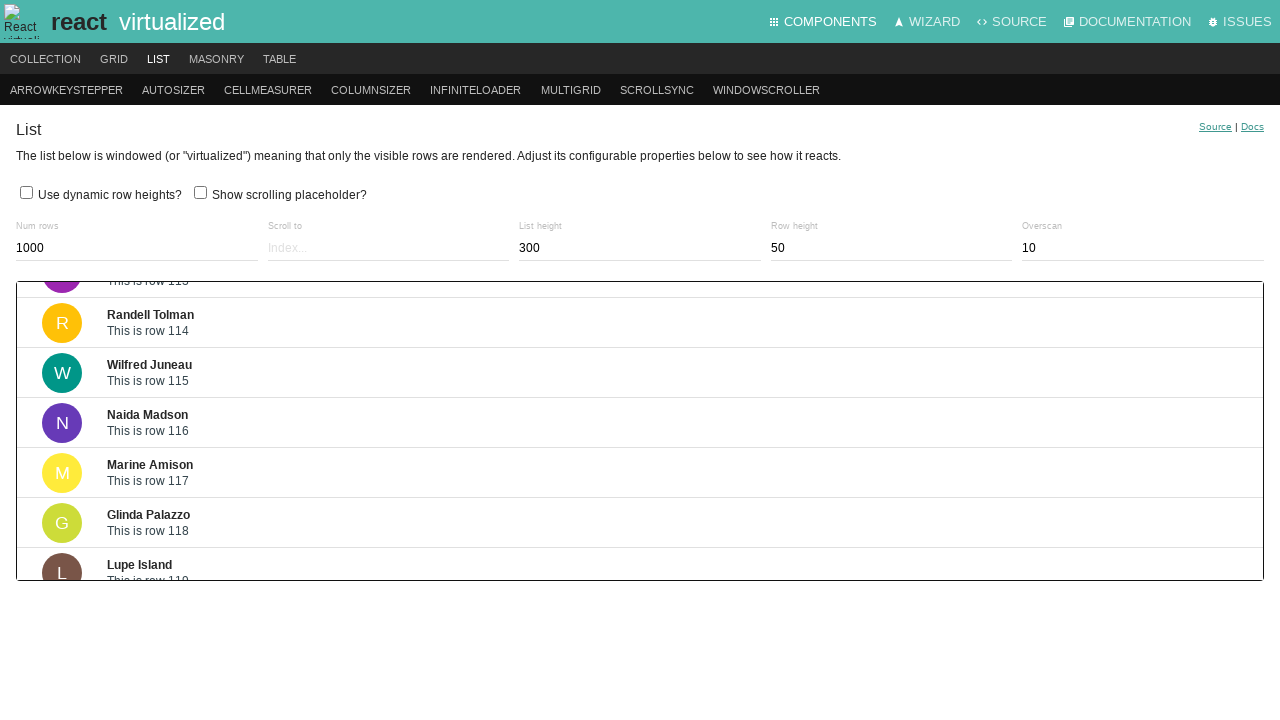

Waited 200ms for scroll animation to complete
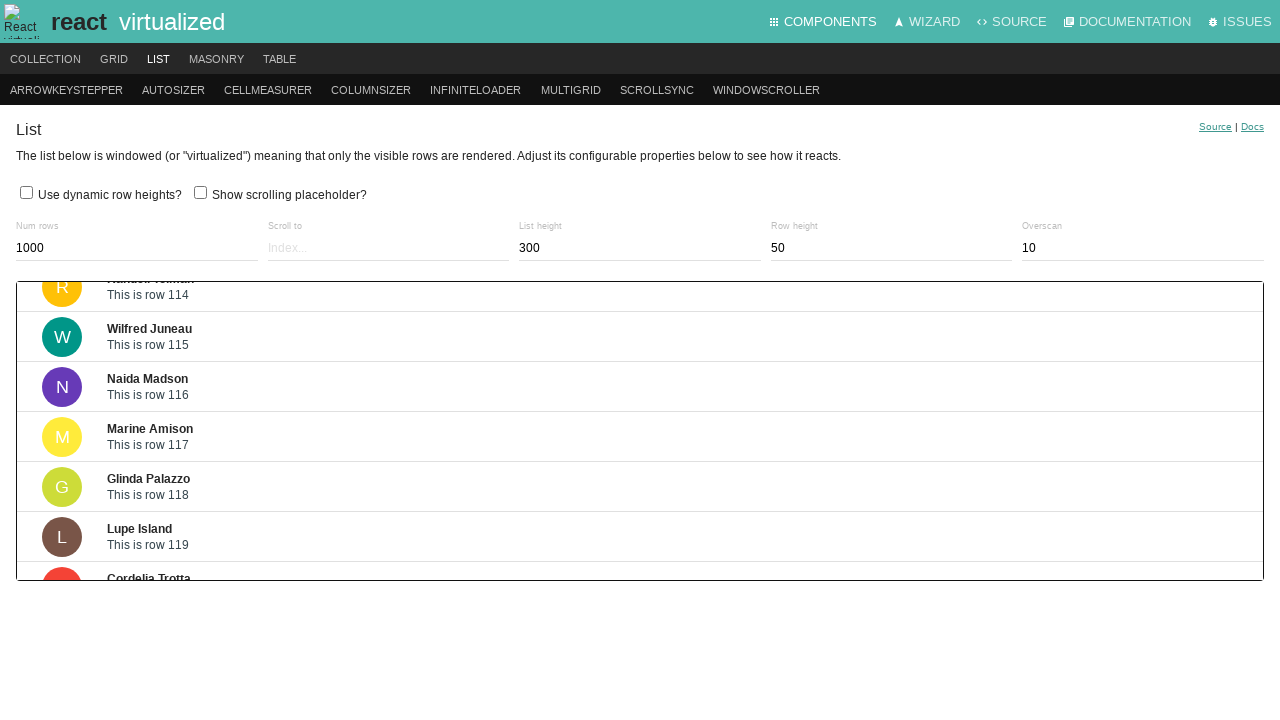

Pressed ArrowDown key to scroll down in virtualized list (iteration 144/200) on .ReactVirtualized__Grid__innerScrollContainer
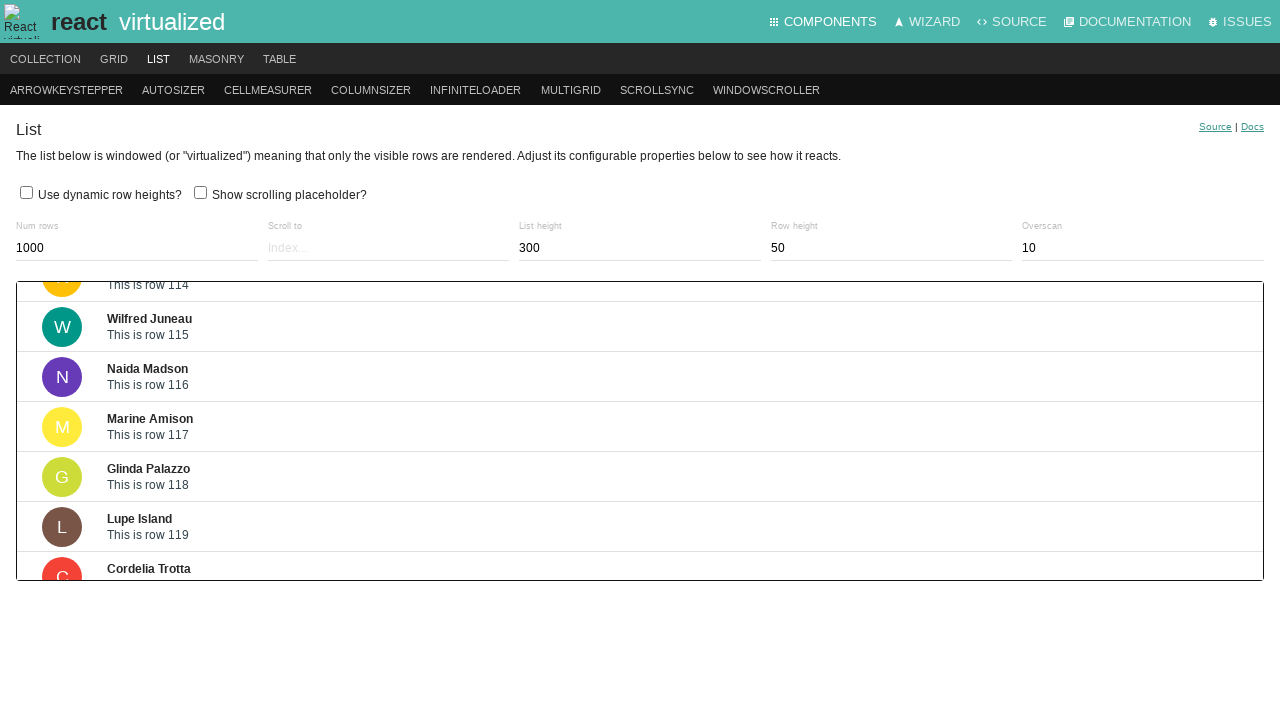

Waited 200ms for scroll animation to complete
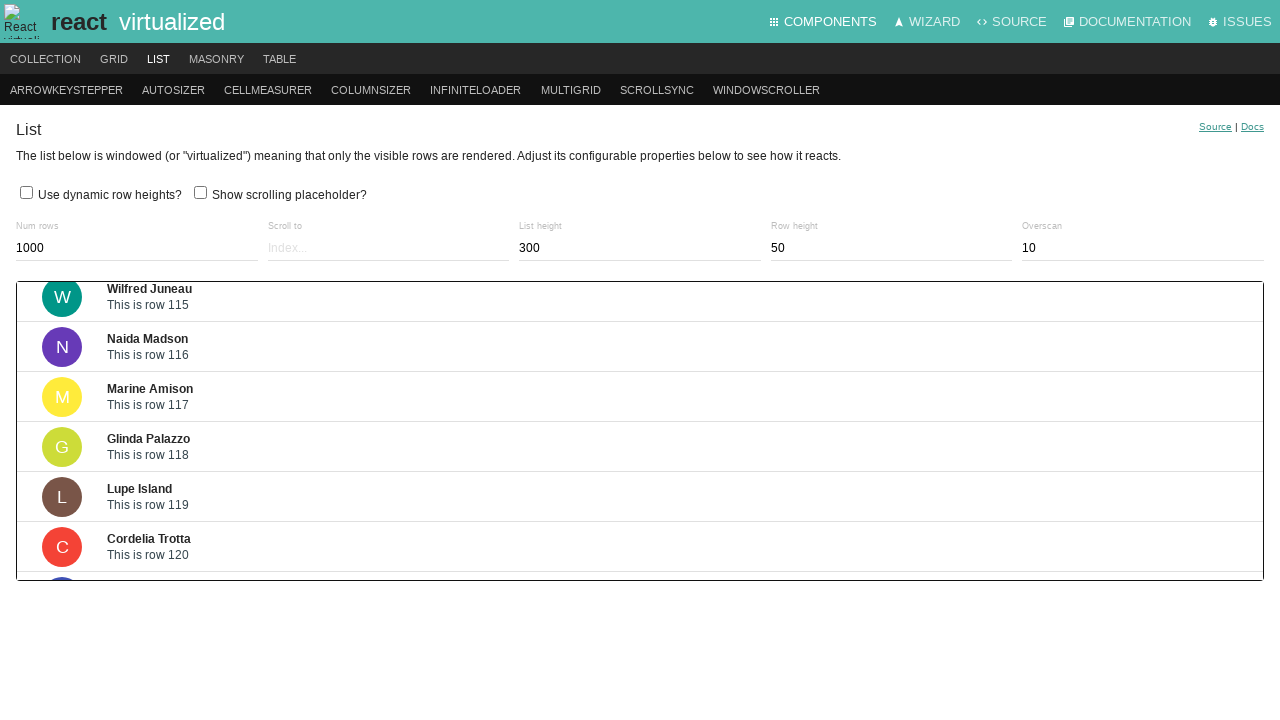

Pressed ArrowDown key to scroll down in virtualized list (iteration 145/200) on .ReactVirtualized__Grid__innerScrollContainer
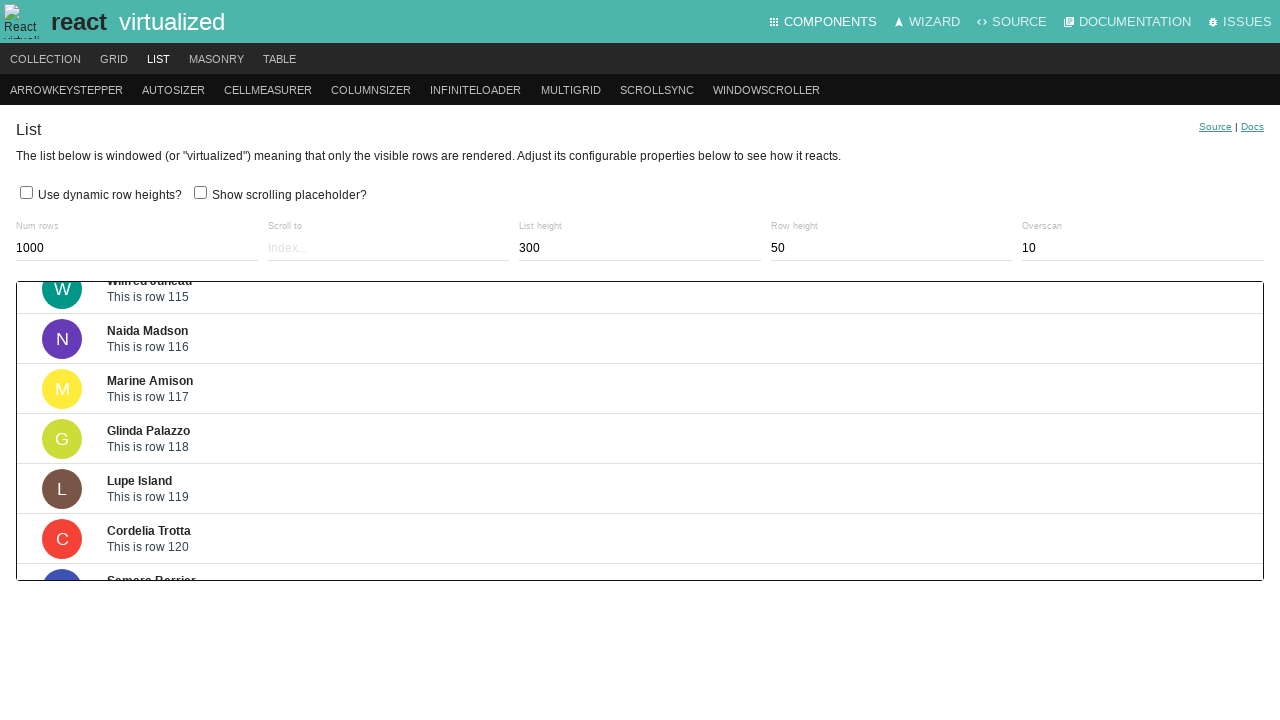

Waited 200ms for scroll animation to complete
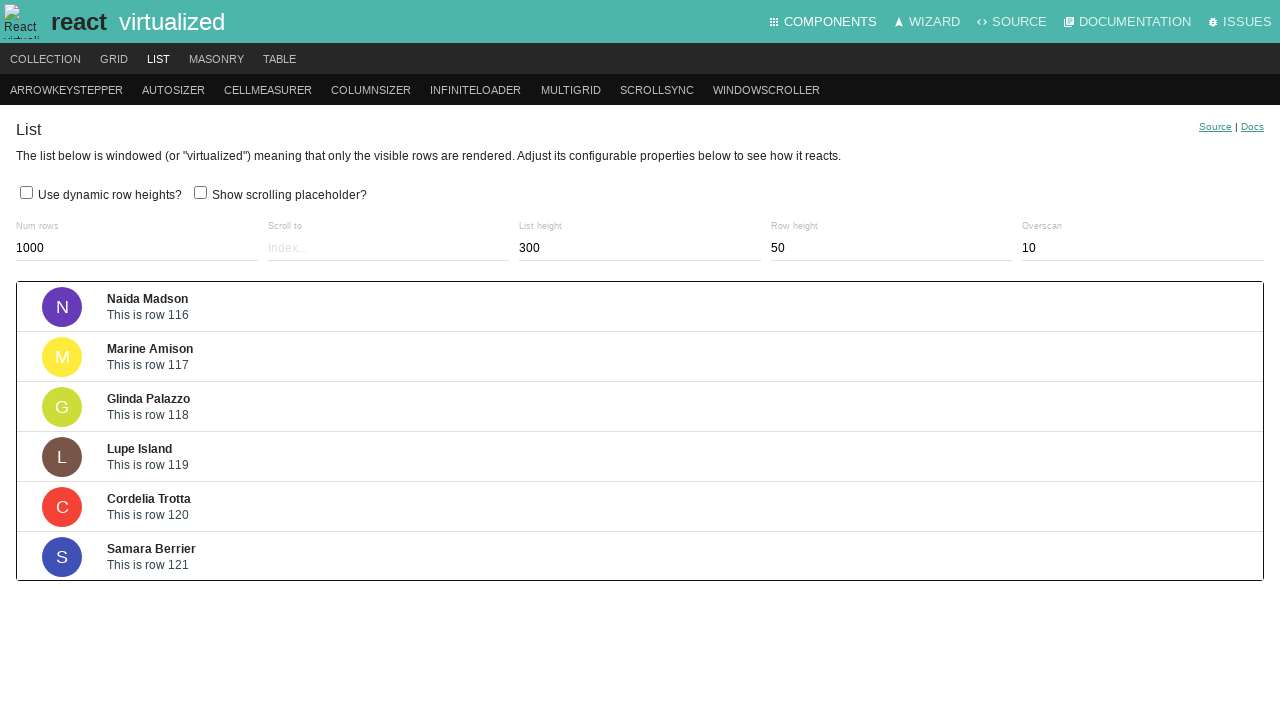

Pressed ArrowDown key to scroll down in virtualized list (iteration 146/200) on .ReactVirtualized__Grid__innerScrollContainer
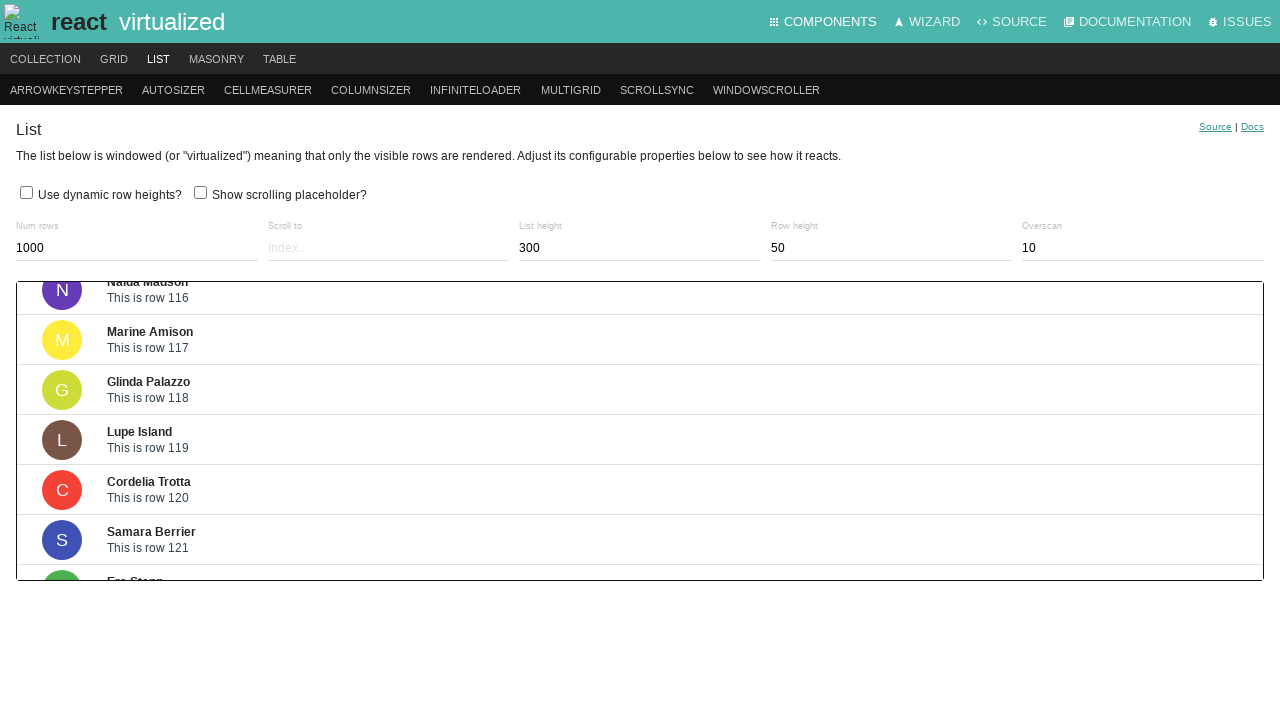

Waited 200ms for scroll animation to complete
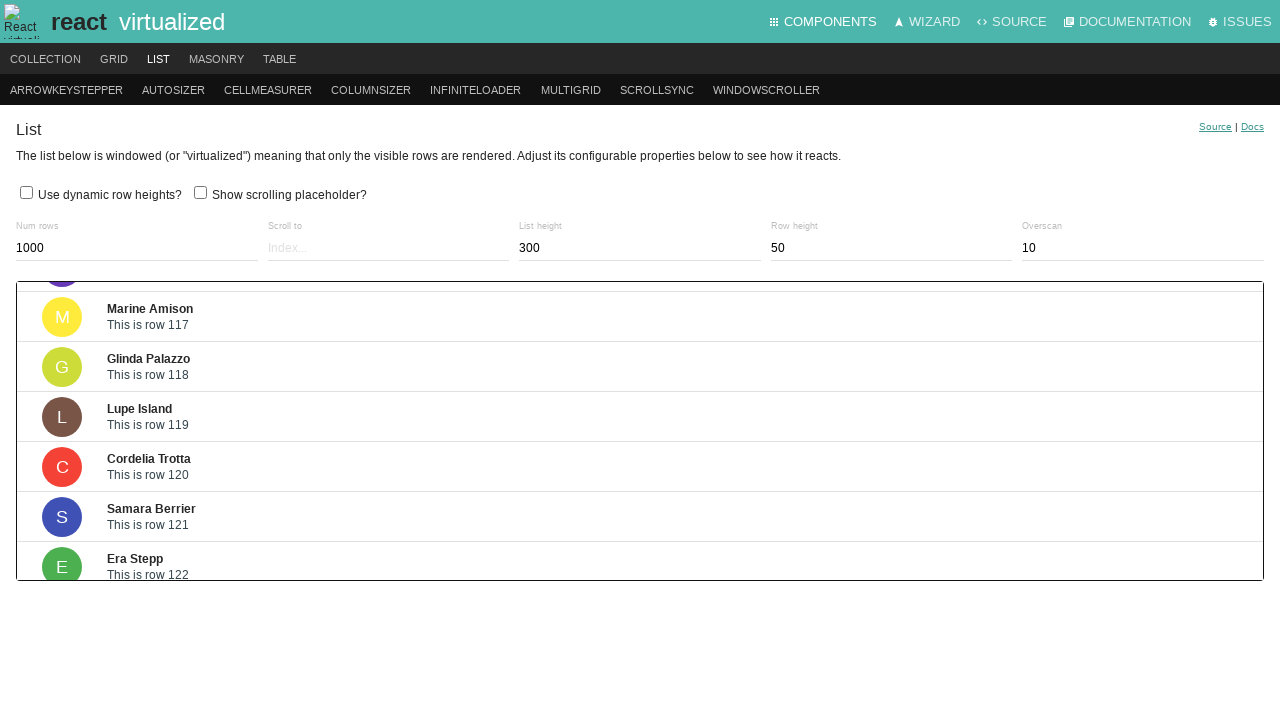

Pressed ArrowDown key to scroll down in virtualized list (iteration 147/200) on .ReactVirtualized__Grid__innerScrollContainer
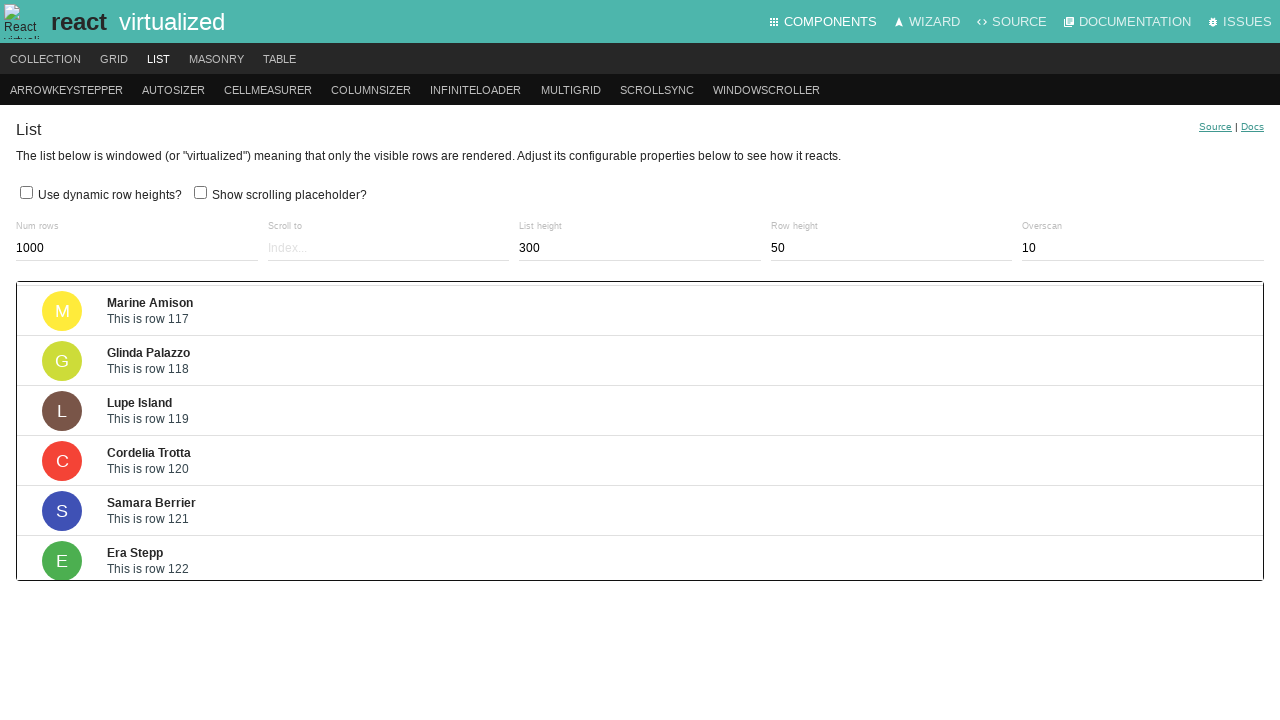

Waited 200ms for scroll animation to complete
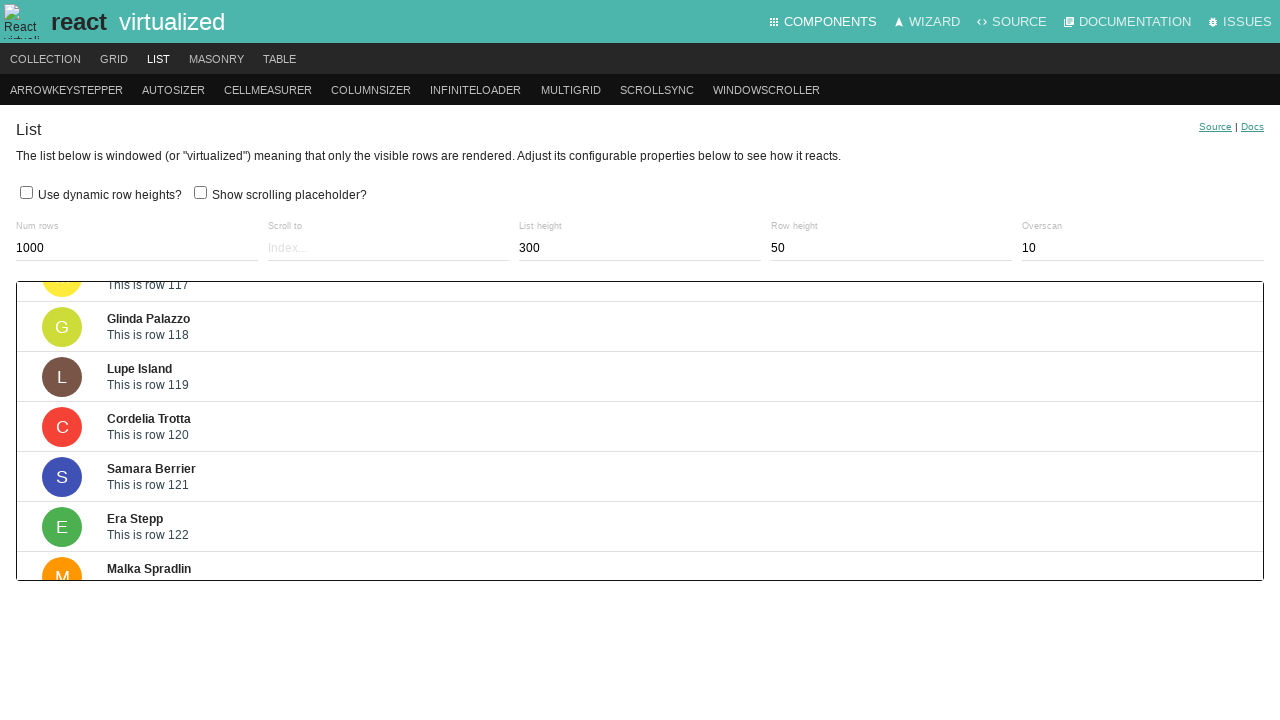

Pressed ArrowDown key to scroll down in virtualized list (iteration 148/200) on .ReactVirtualized__Grid__innerScrollContainer
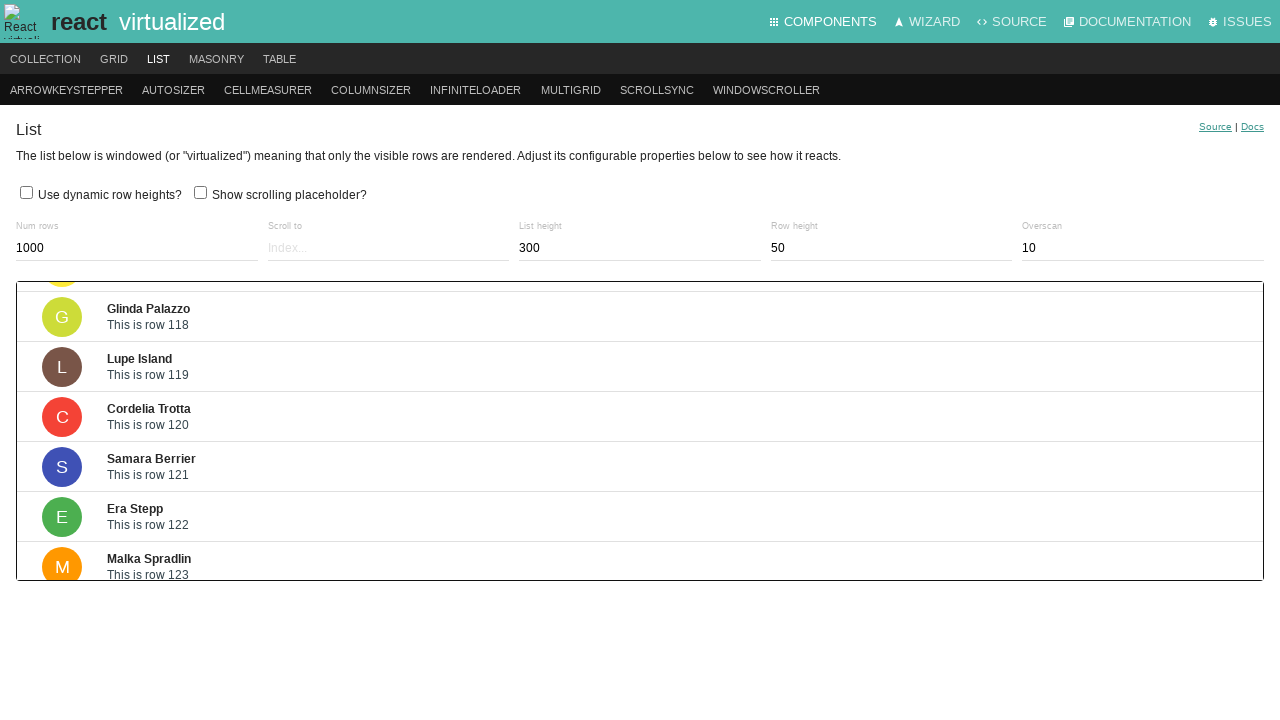

Waited 200ms for scroll animation to complete
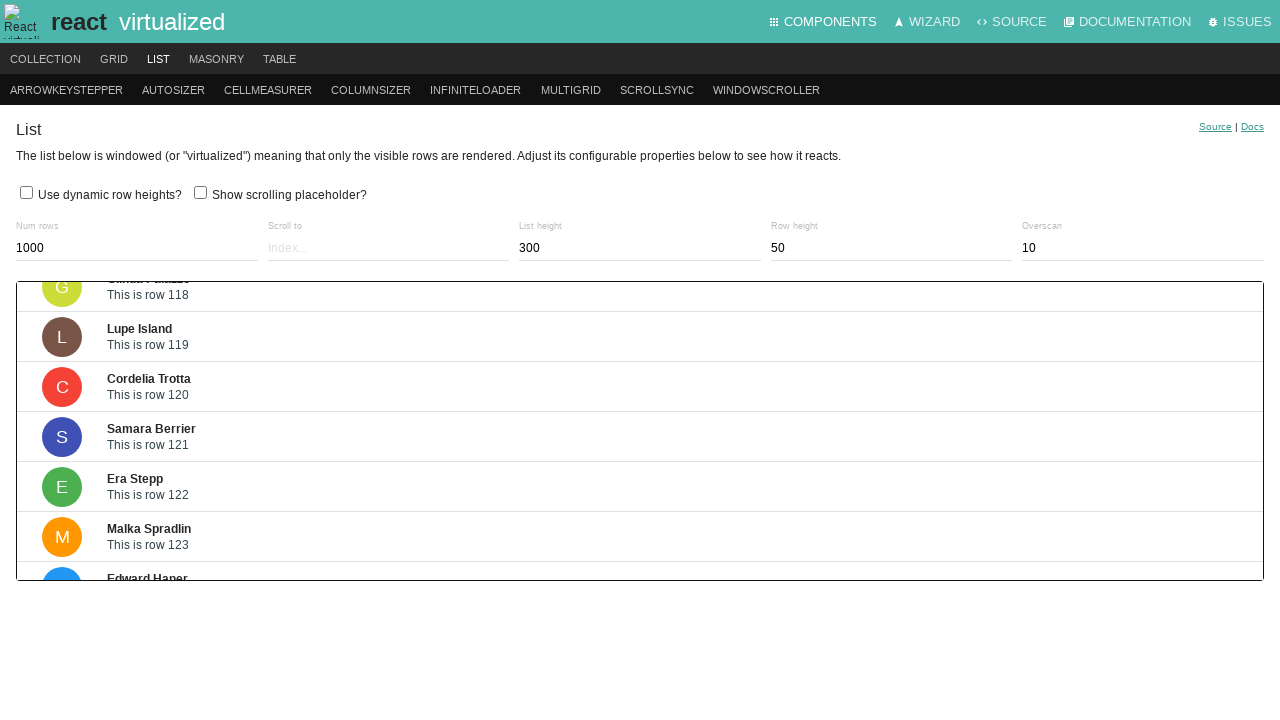

Pressed ArrowDown key to scroll down in virtualized list (iteration 149/200) on .ReactVirtualized__Grid__innerScrollContainer
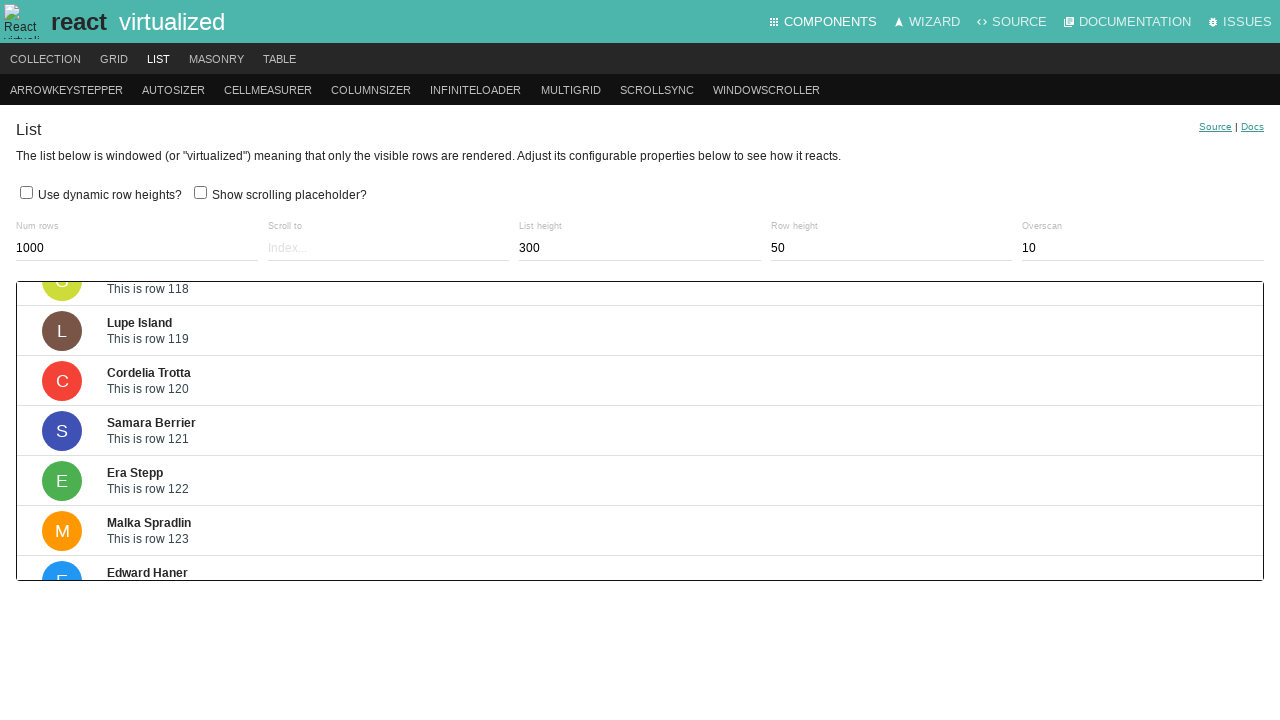

Waited 200ms for scroll animation to complete
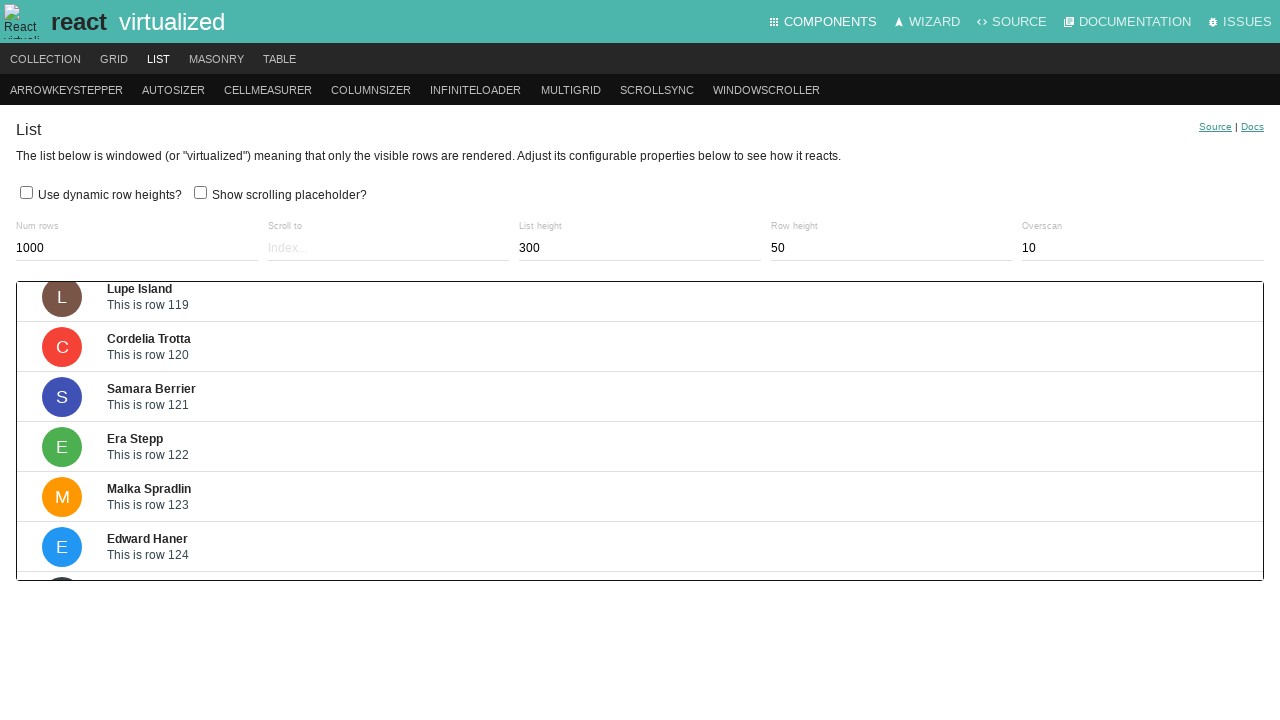

Pressed ArrowDown key to scroll down in virtualized list (iteration 150/200) on .ReactVirtualized__Grid__innerScrollContainer
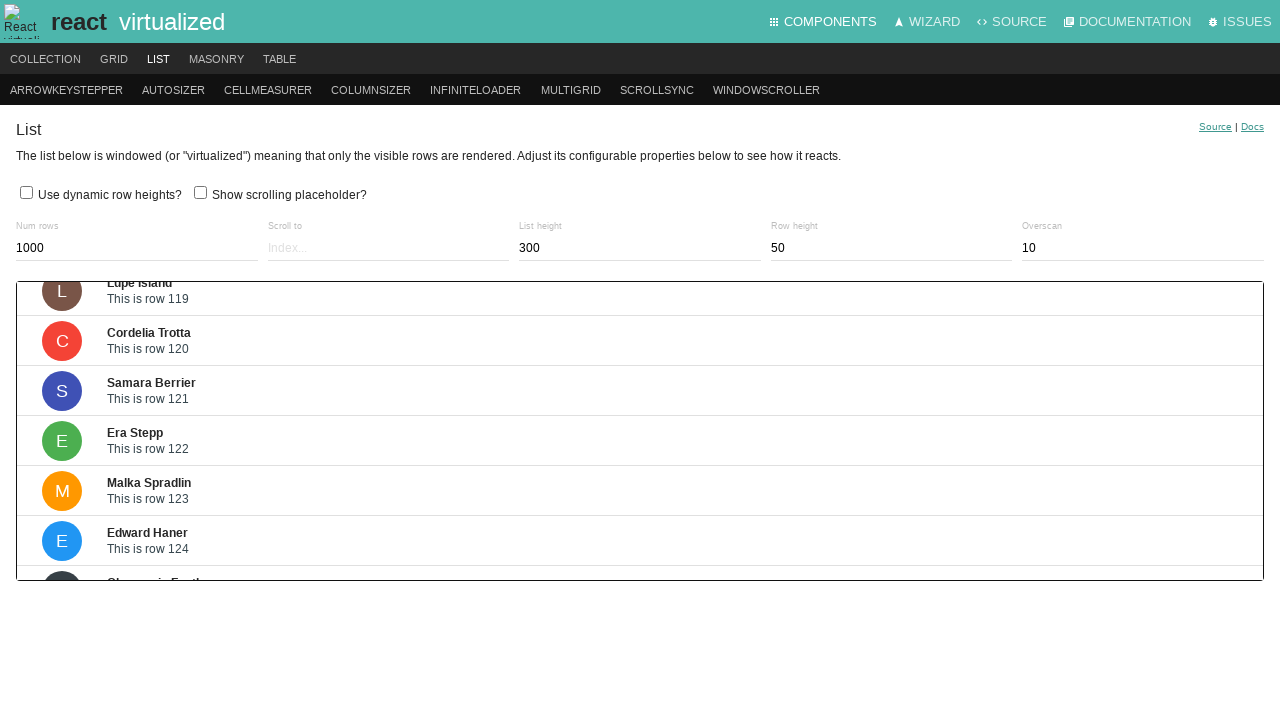

Waited 200ms for scroll animation to complete
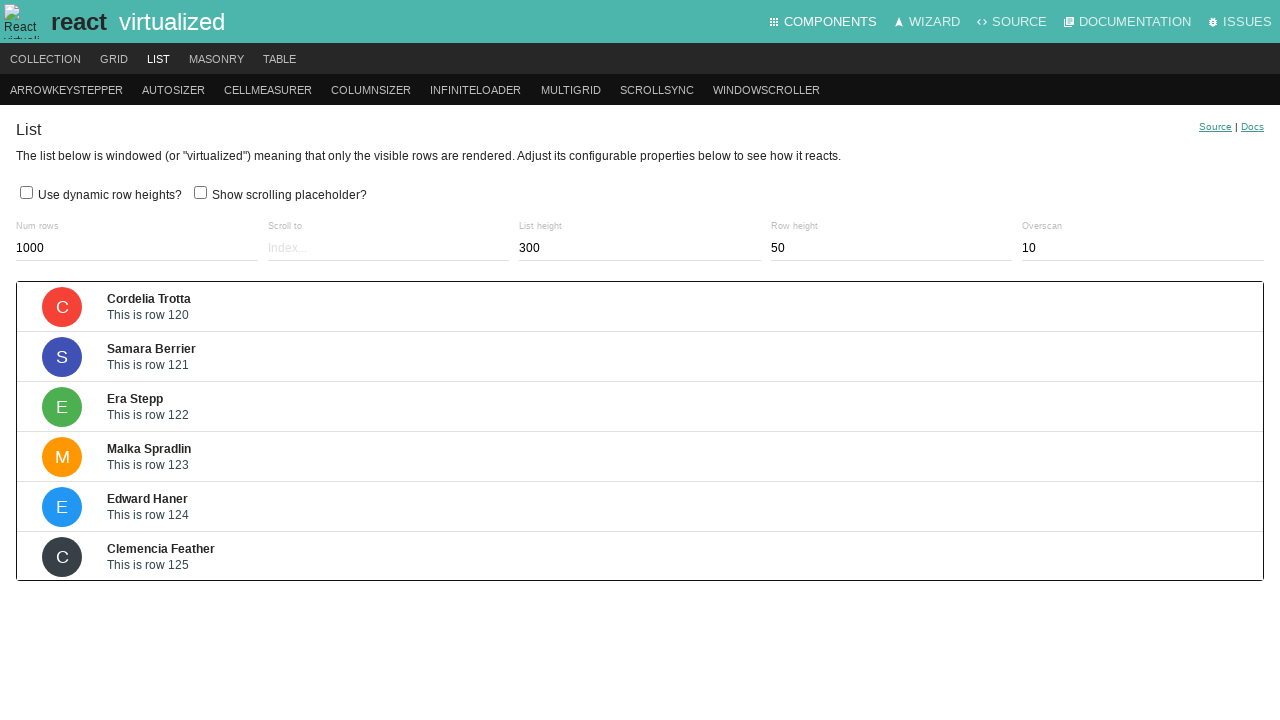

Pressed ArrowDown key to scroll down in virtualized list (iteration 151/200) on .ReactVirtualized__Grid__innerScrollContainer
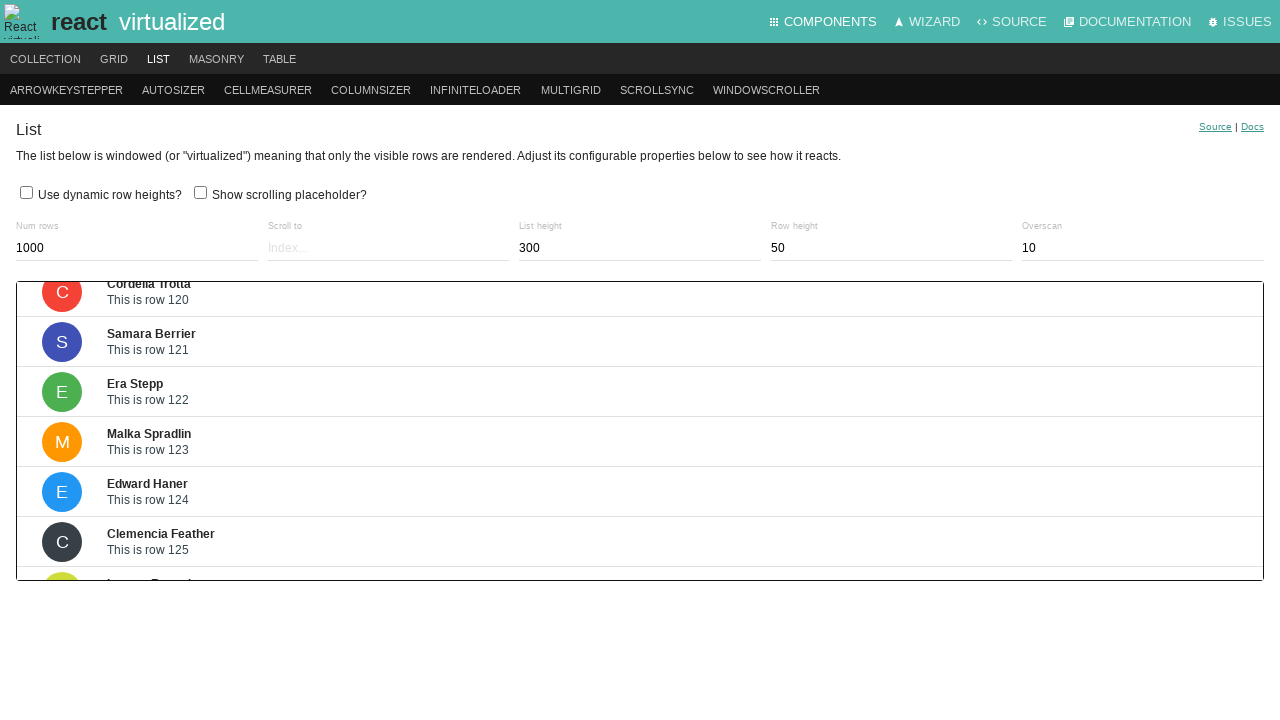

Waited 200ms for scroll animation to complete
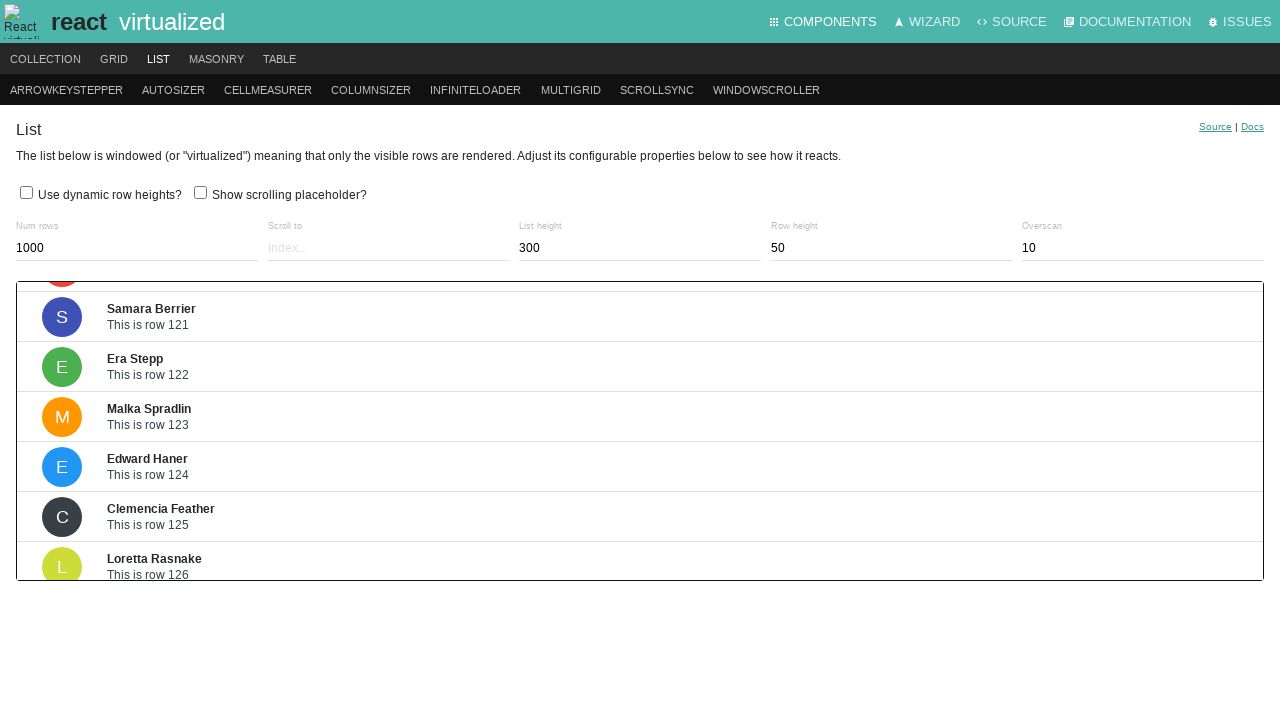

Pressed ArrowDown key to scroll down in virtualized list (iteration 152/200) on .ReactVirtualized__Grid__innerScrollContainer
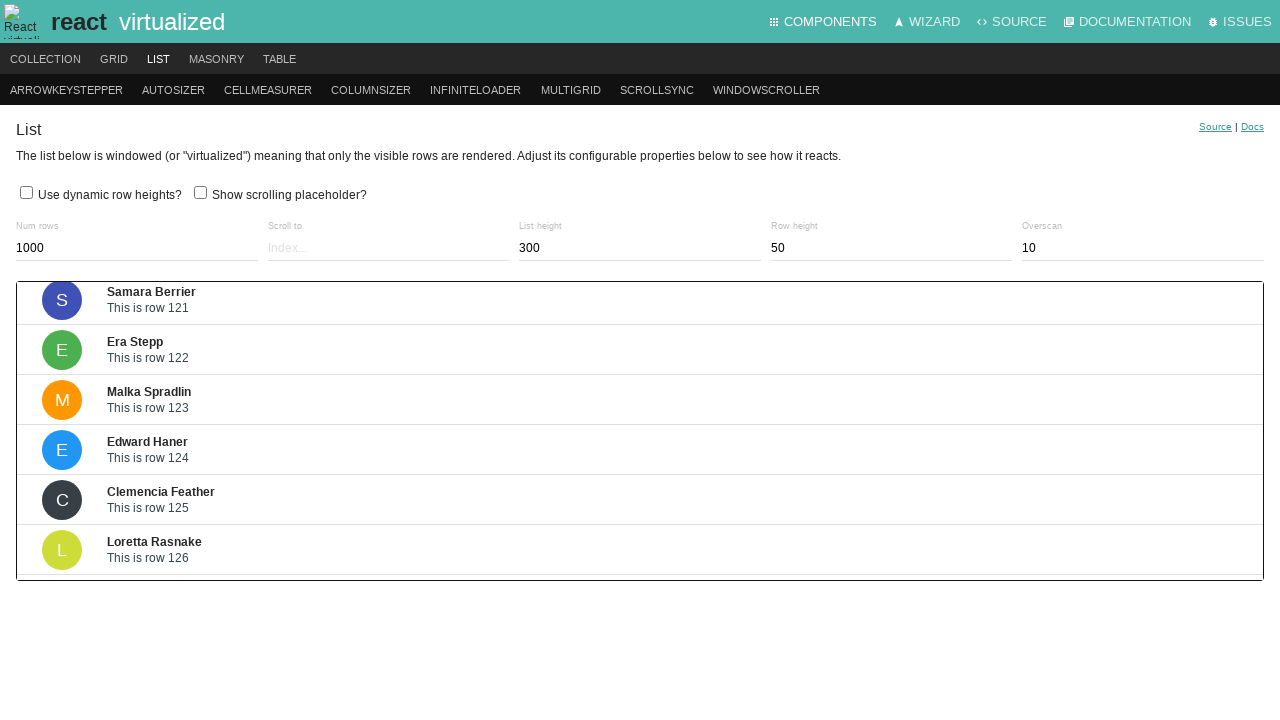

Waited 200ms for scroll animation to complete
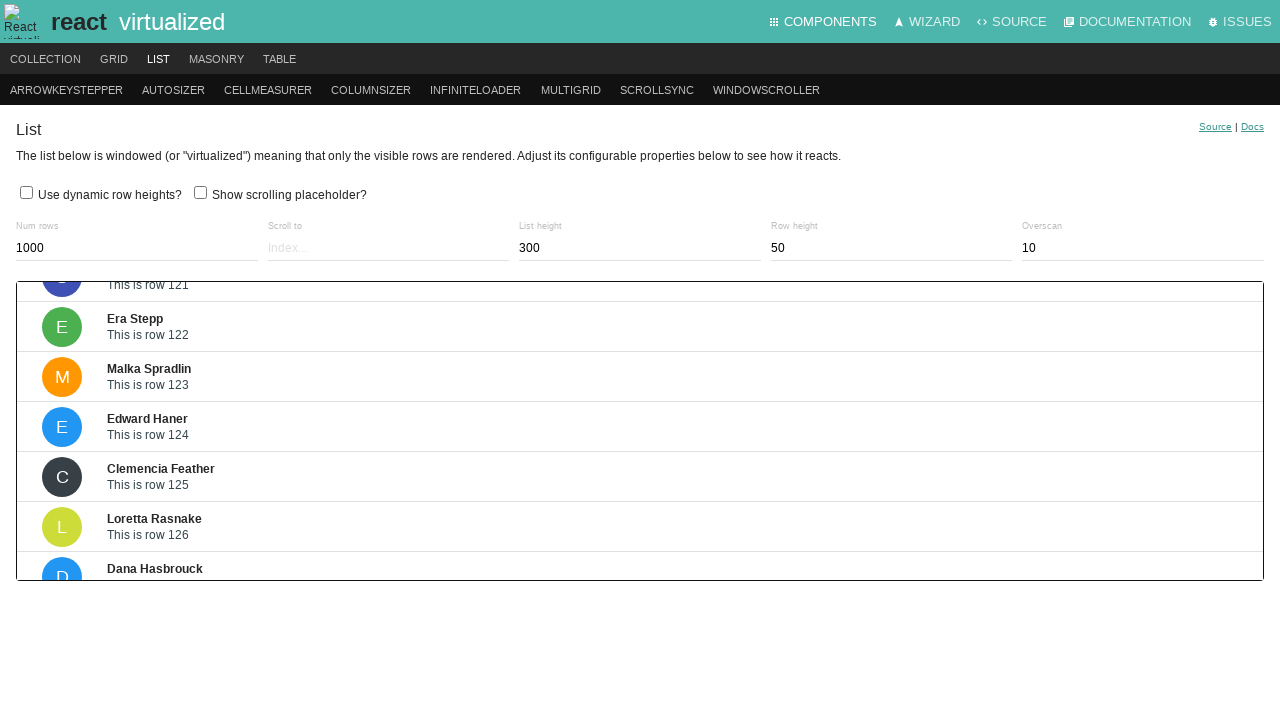

Pressed ArrowDown key to scroll down in virtualized list (iteration 153/200) on .ReactVirtualized__Grid__innerScrollContainer
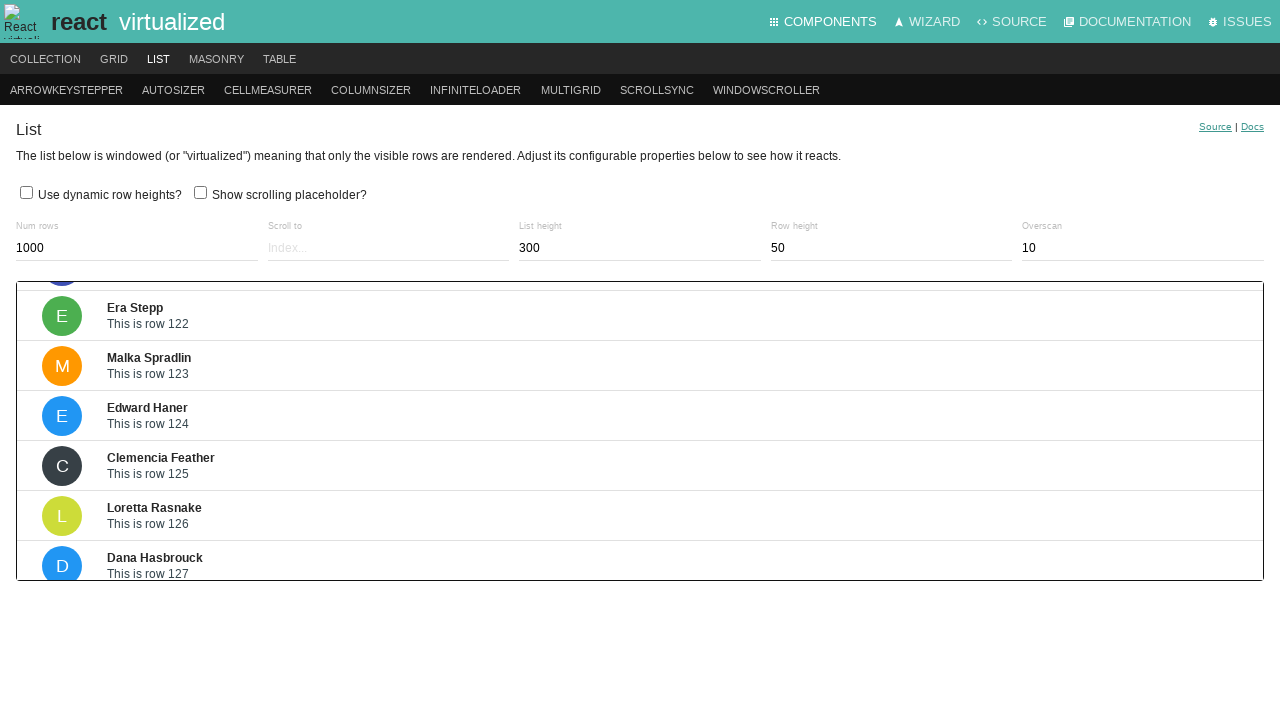

Waited 200ms for scroll animation to complete
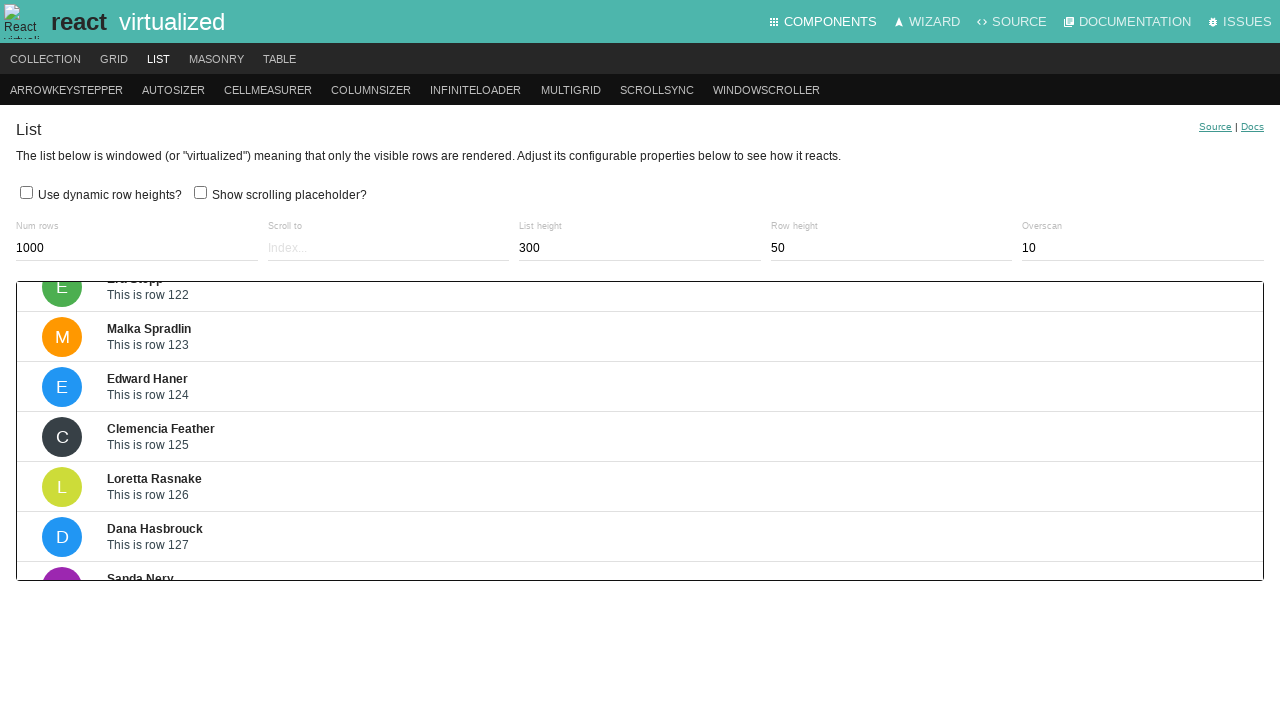

Pressed ArrowDown key to scroll down in virtualized list (iteration 154/200) on .ReactVirtualized__Grid__innerScrollContainer
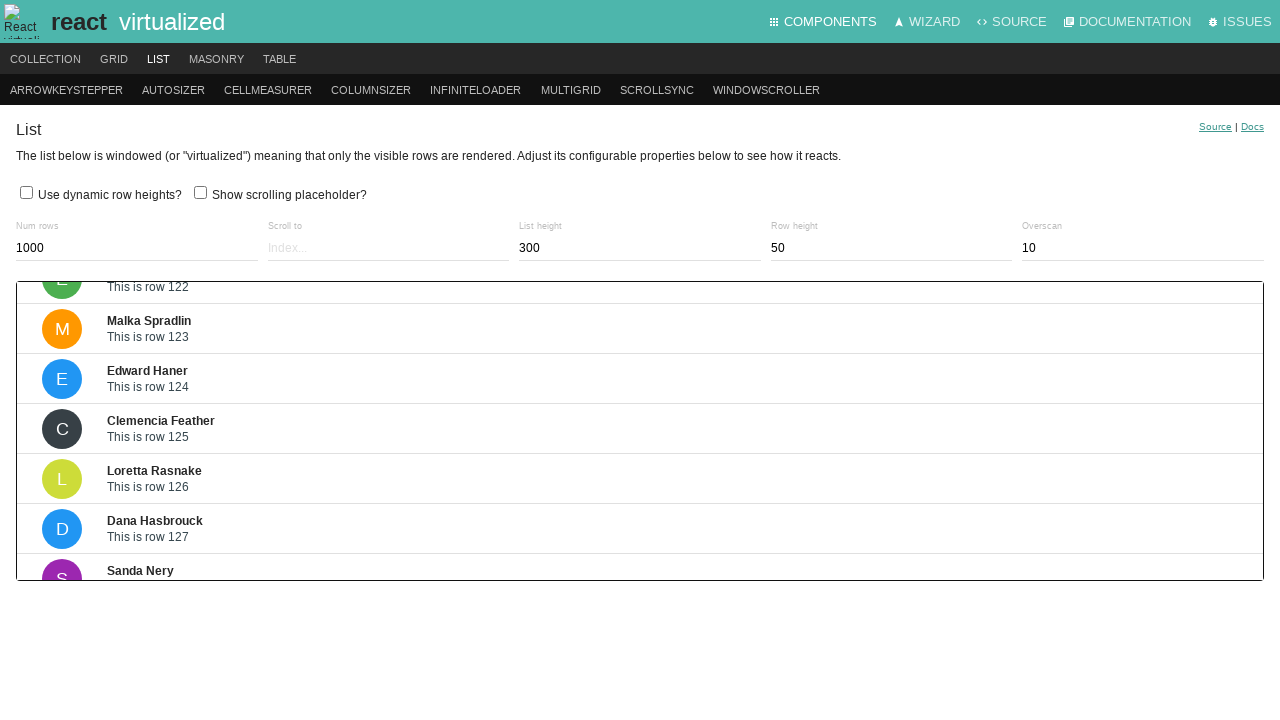

Waited 200ms for scroll animation to complete
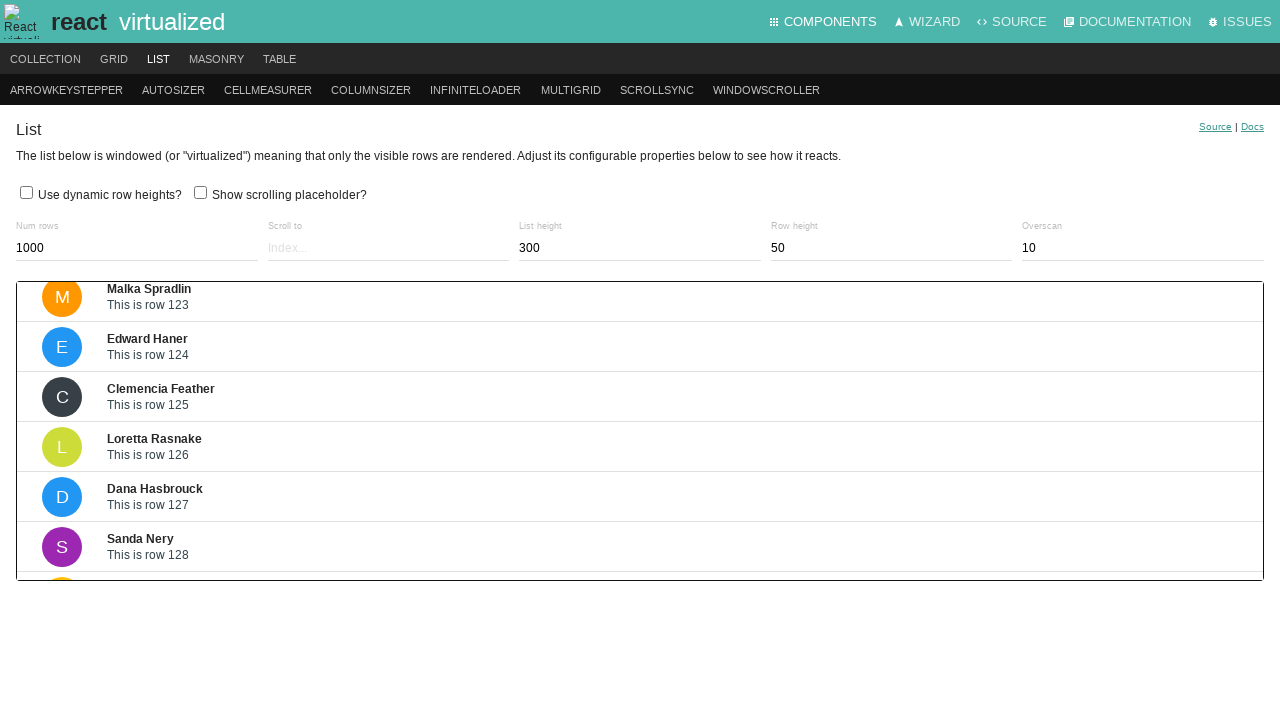

Pressed ArrowDown key to scroll down in virtualized list (iteration 155/200) on .ReactVirtualized__Grid__innerScrollContainer
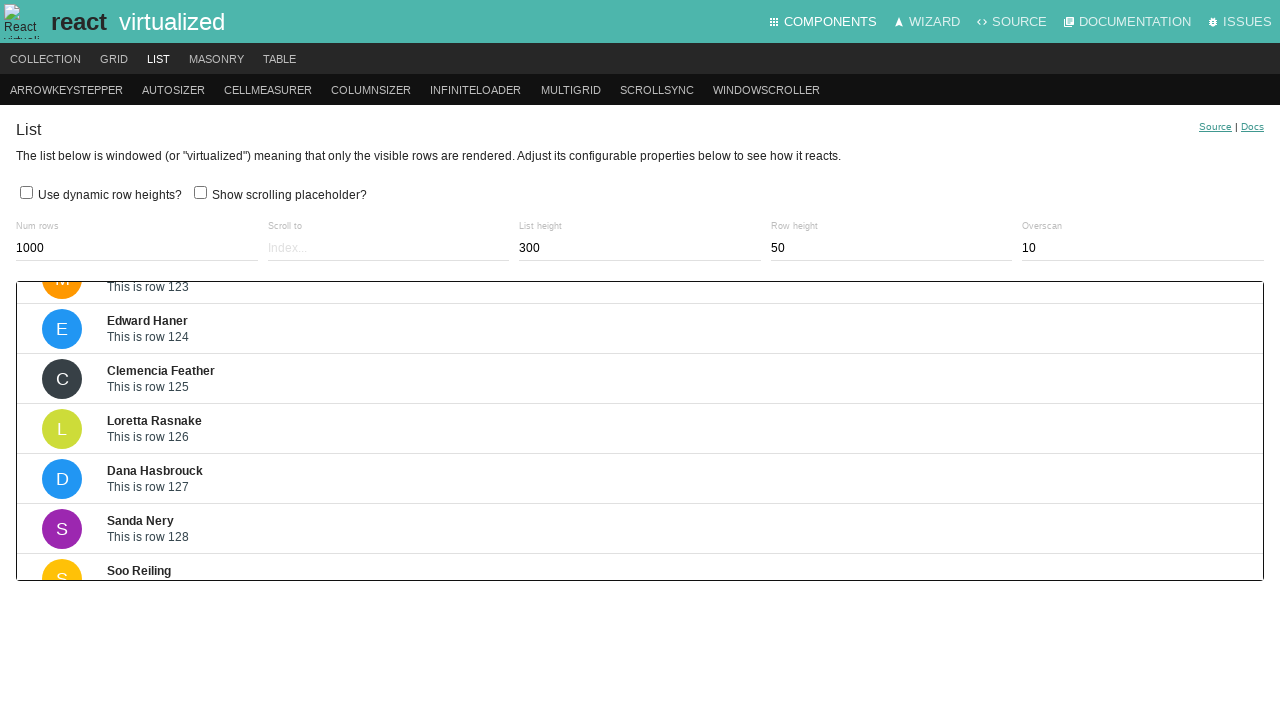

Waited 200ms for scroll animation to complete
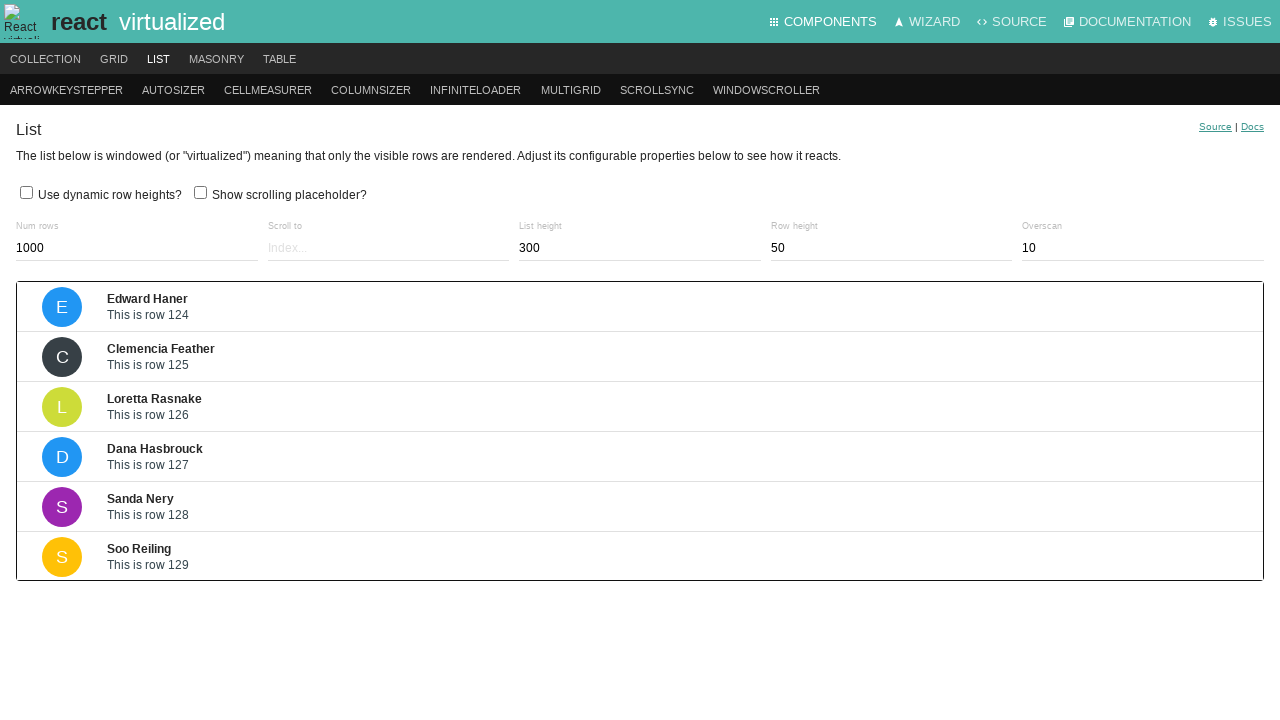

Pressed ArrowDown key to scroll down in virtualized list (iteration 156/200) on .ReactVirtualized__Grid__innerScrollContainer
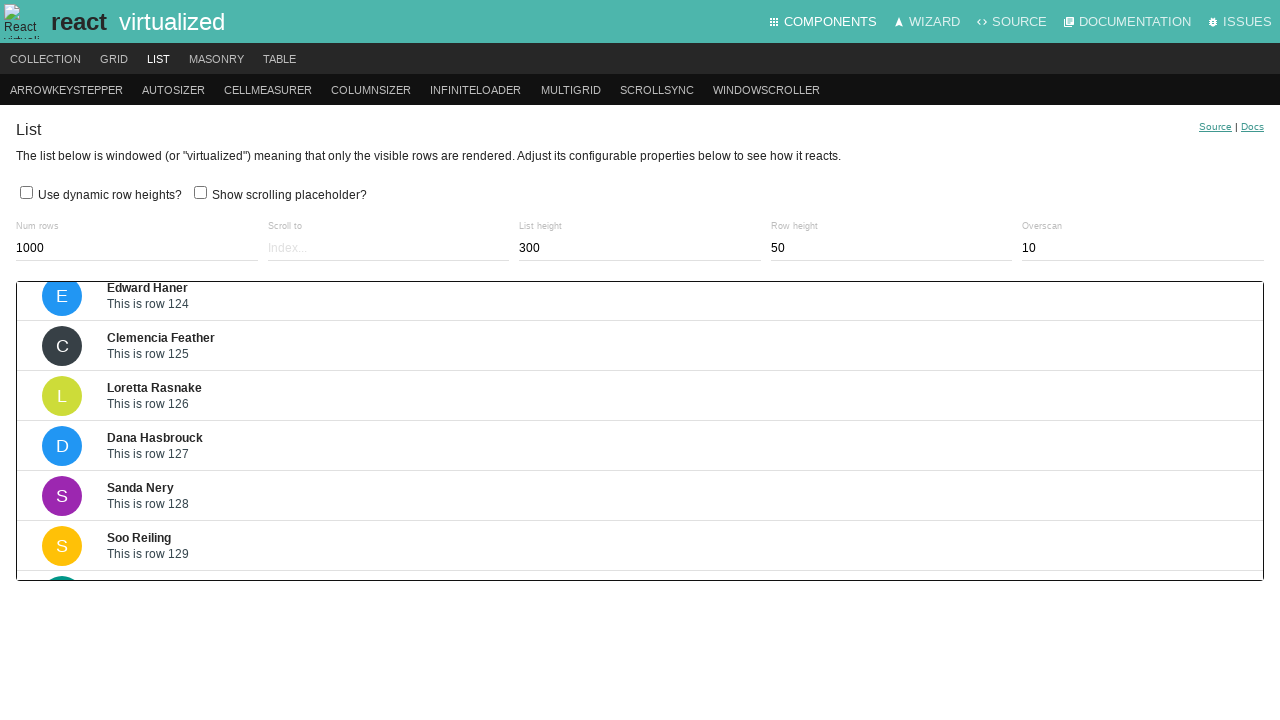

Waited 200ms for scroll animation to complete
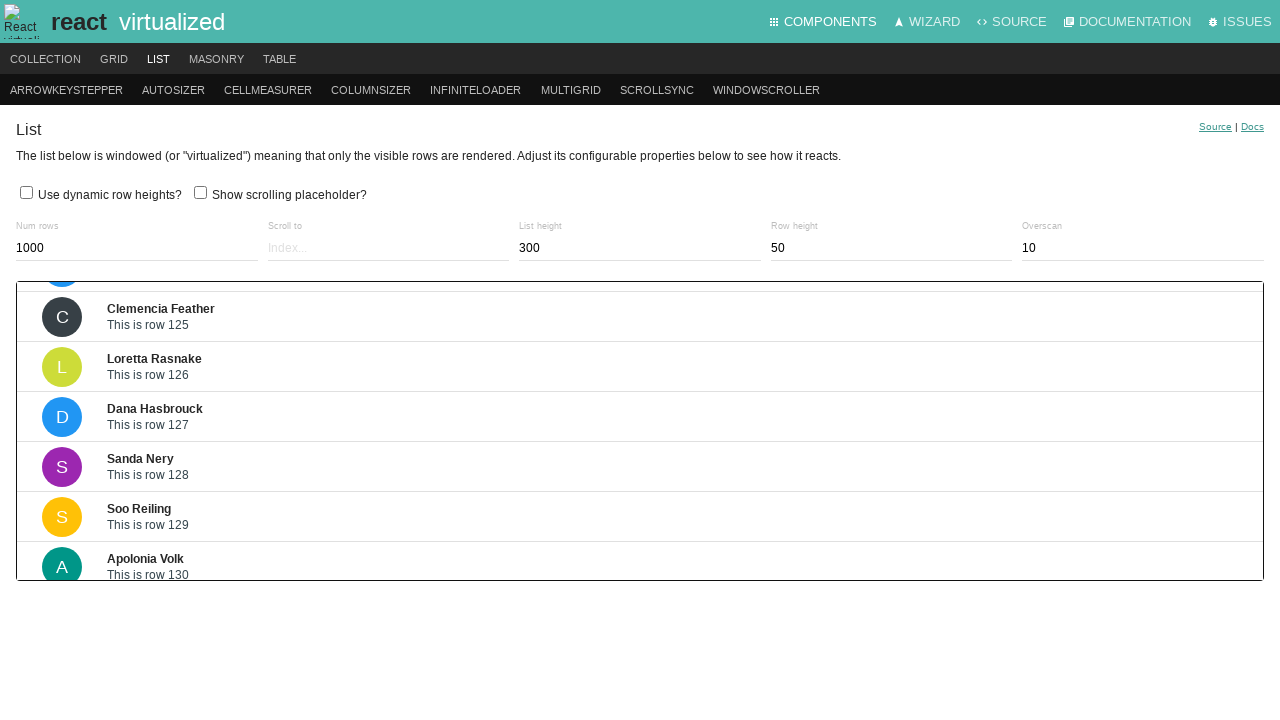

Pressed ArrowDown key to scroll down in virtualized list (iteration 157/200) on .ReactVirtualized__Grid__innerScrollContainer
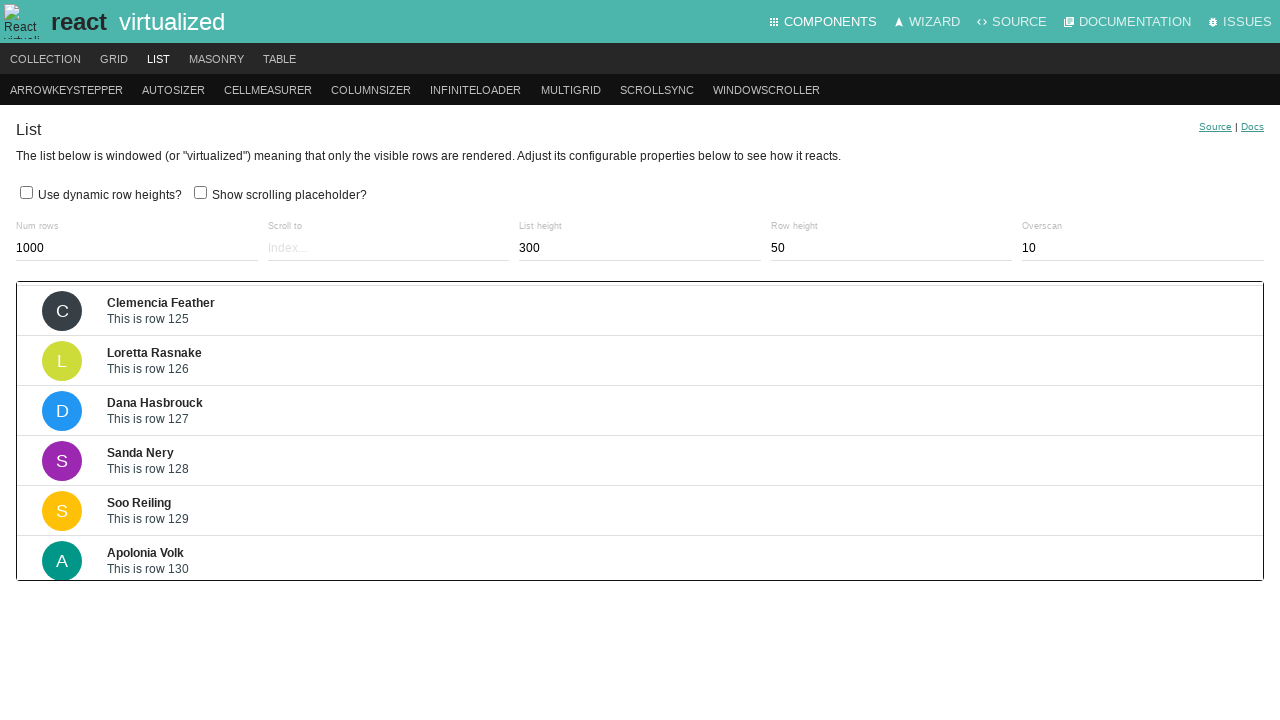

Waited 200ms for scroll animation to complete
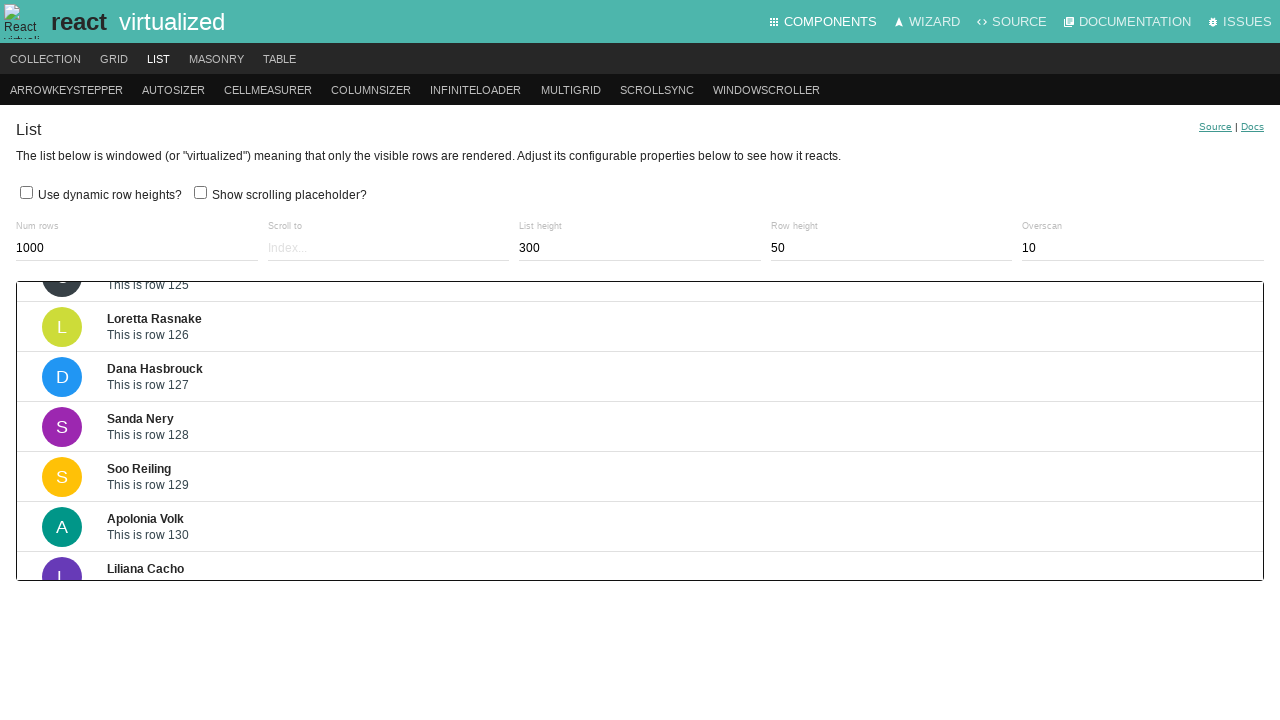

Pressed ArrowDown key to scroll down in virtualized list (iteration 158/200) on .ReactVirtualized__Grid__innerScrollContainer
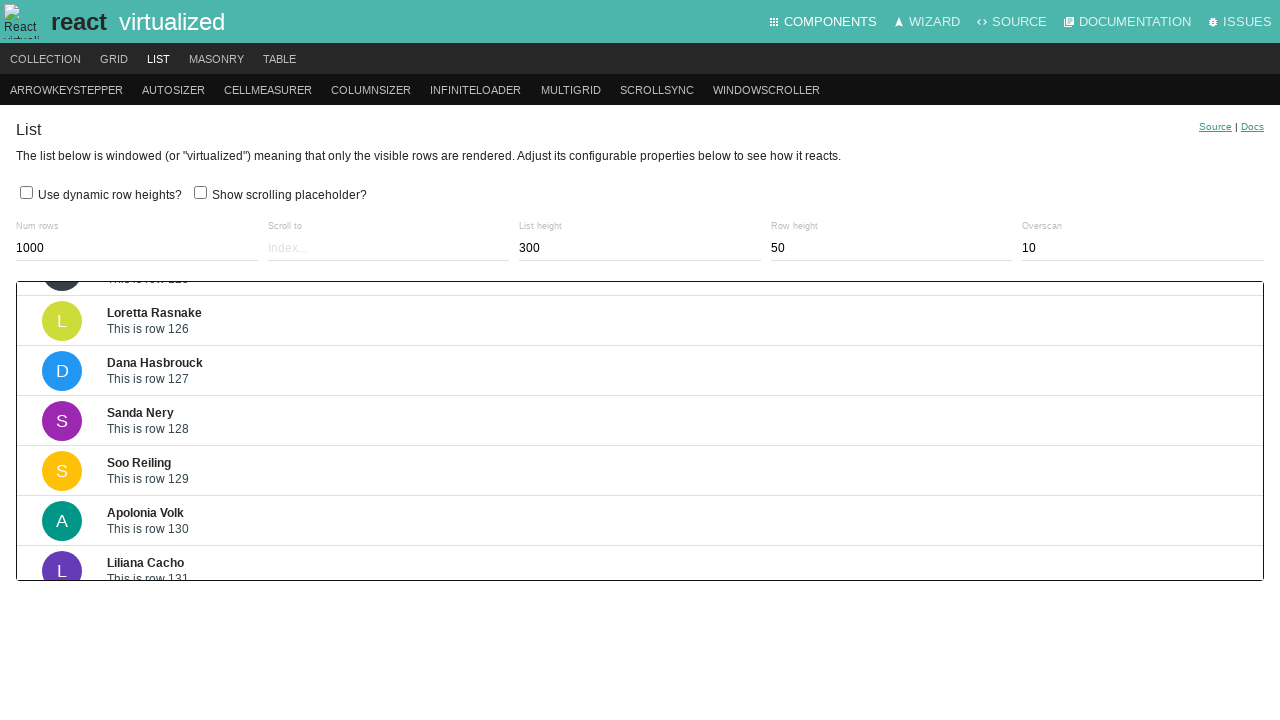

Waited 200ms for scroll animation to complete
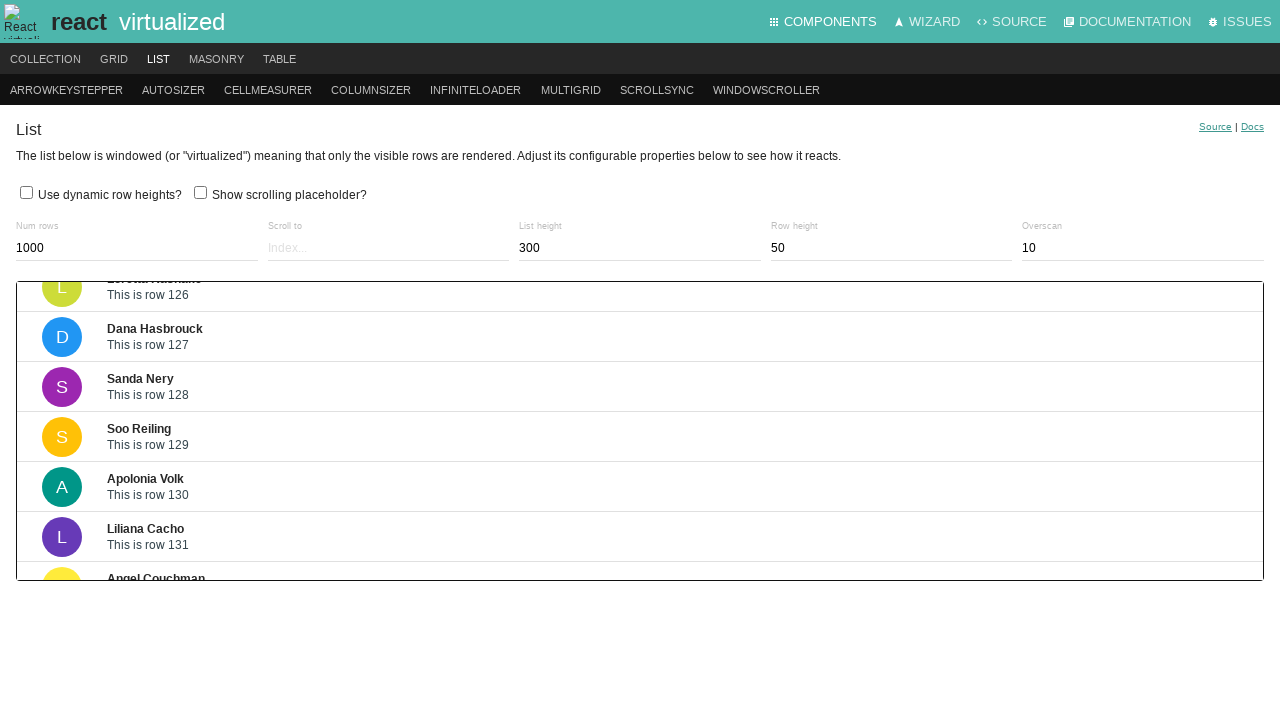

Pressed ArrowDown key to scroll down in virtualized list (iteration 159/200) on .ReactVirtualized__Grid__innerScrollContainer
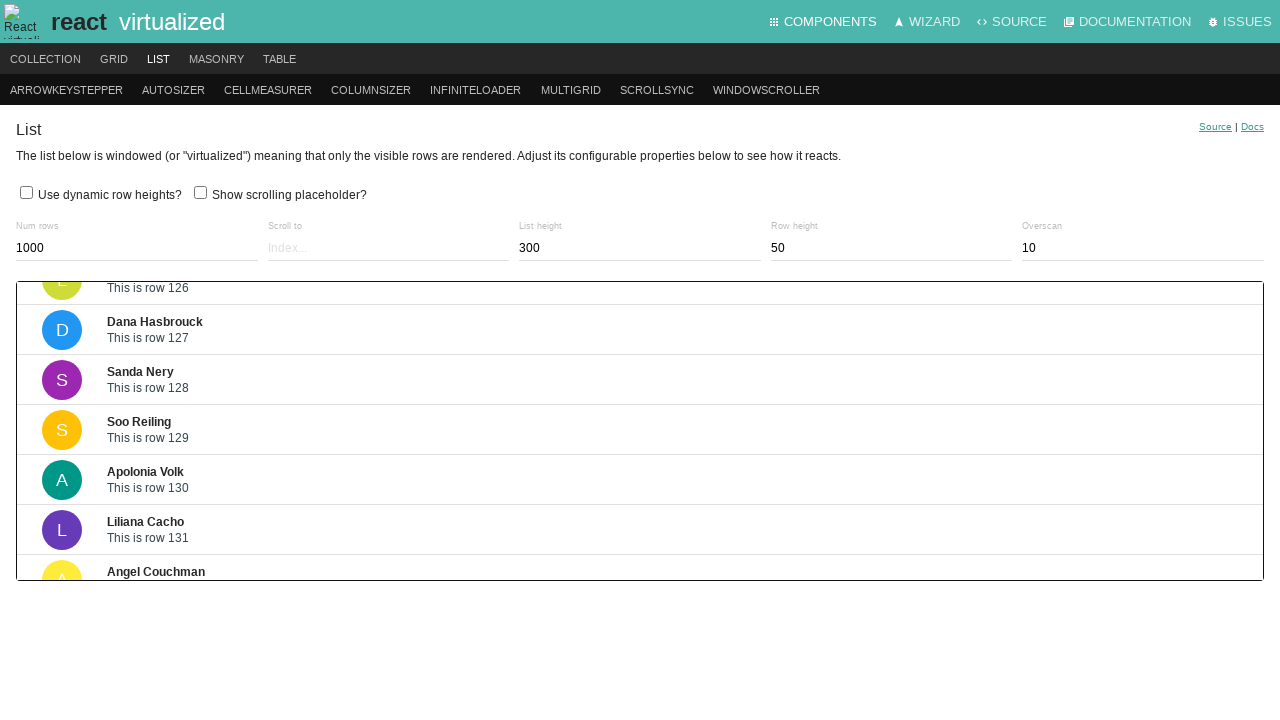

Waited 200ms for scroll animation to complete
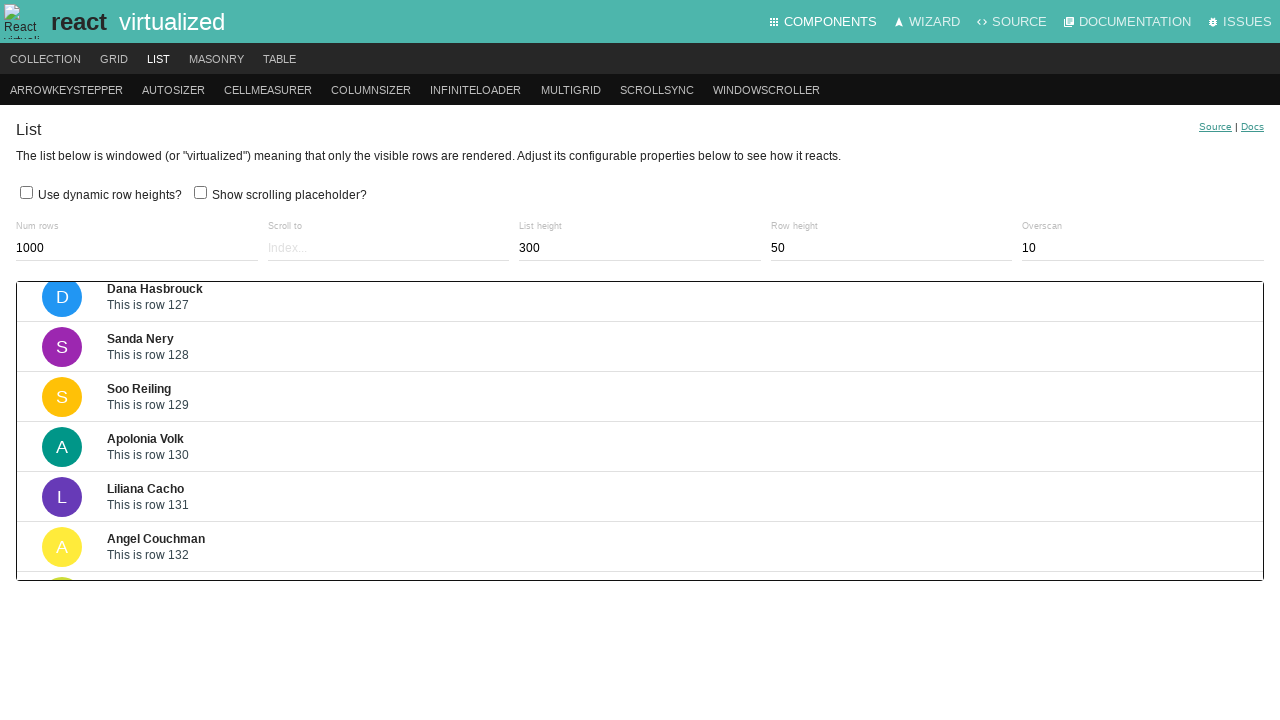

Pressed ArrowDown key to scroll down in virtualized list (iteration 160/200) on .ReactVirtualized__Grid__innerScrollContainer
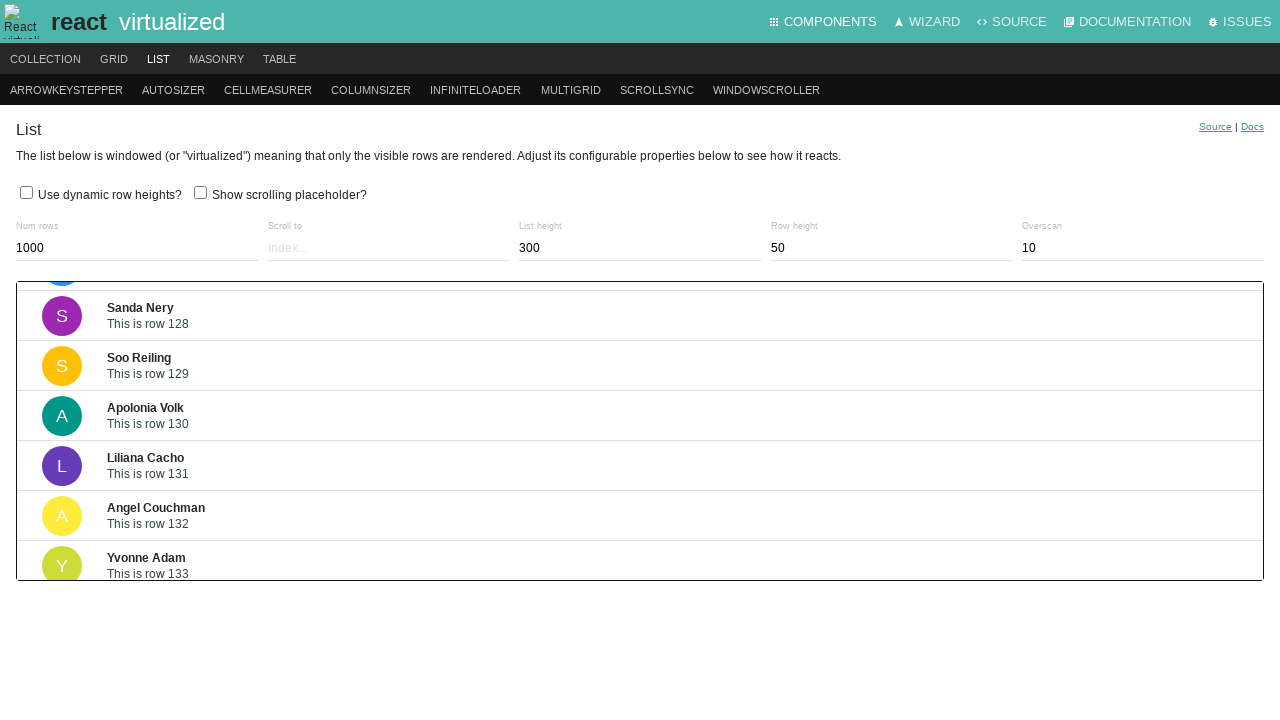

Waited 200ms for scroll animation to complete
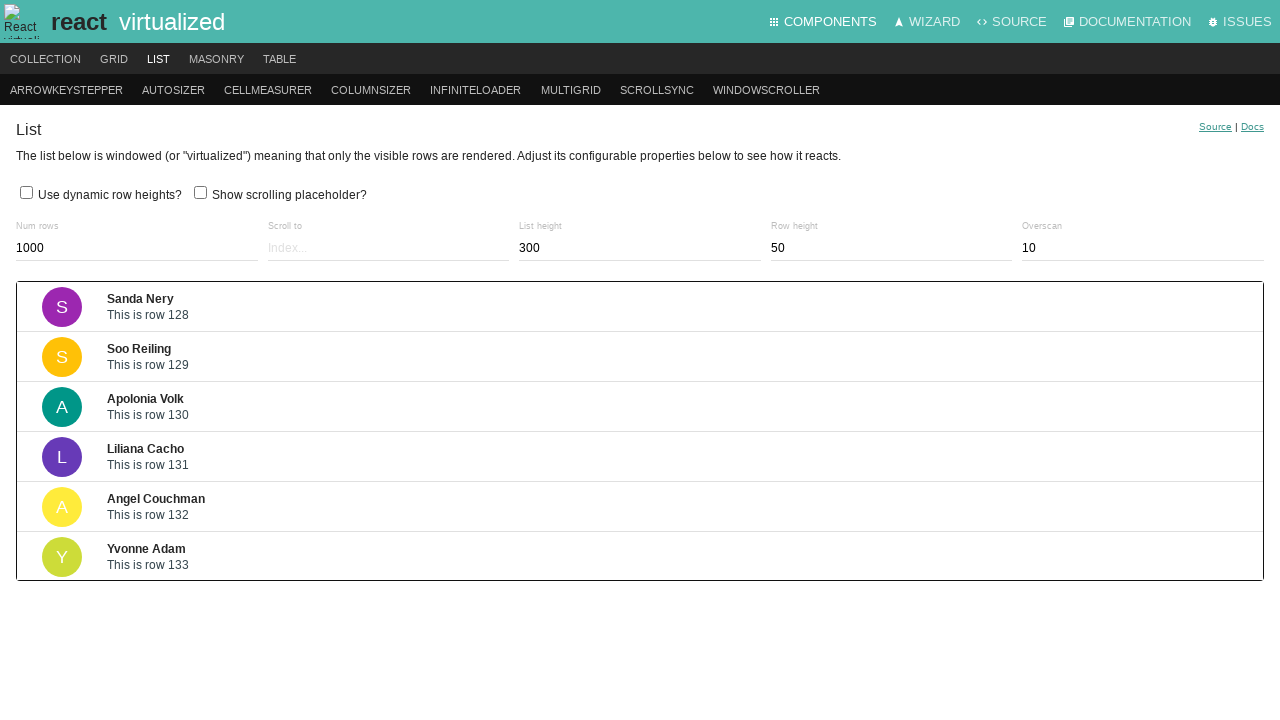

Pressed ArrowDown key to scroll down in virtualized list (iteration 161/200) on .ReactVirtualized__Grid__innerScrollContainer
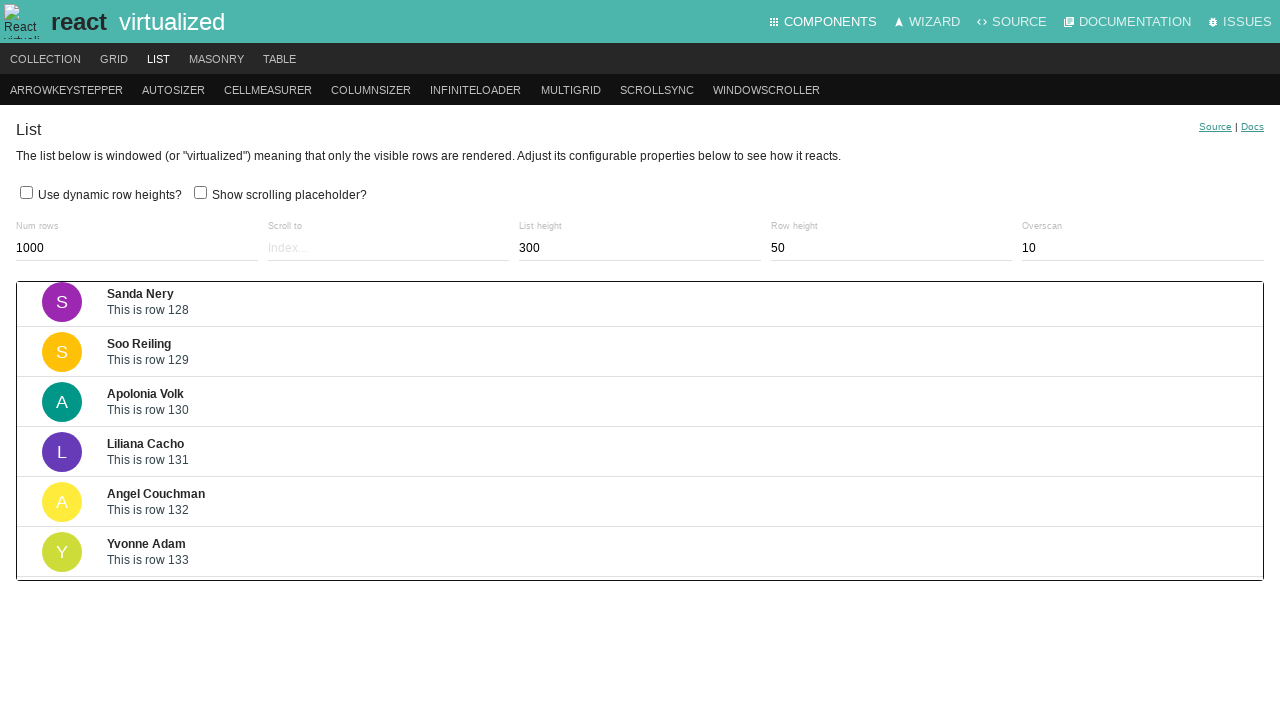

Waited 200ms for scroll animation to complete
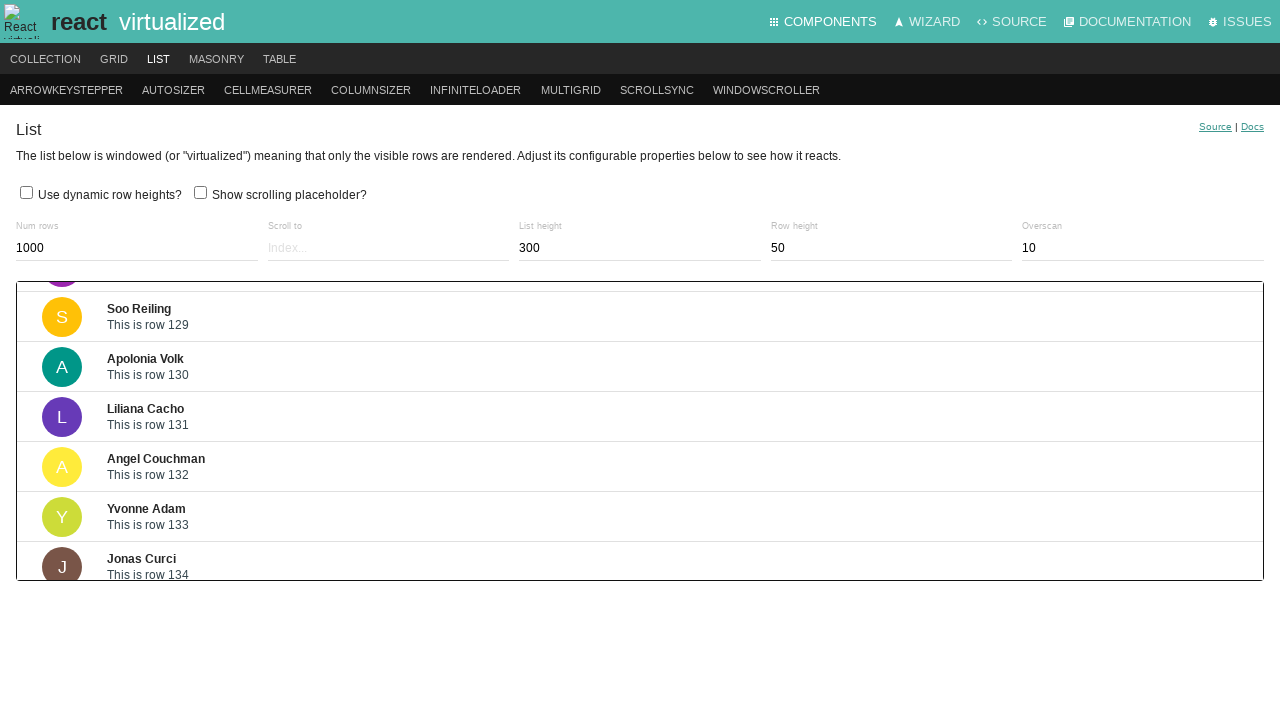

Pressed ArrowDown key to scroll down in virtualized list (iteration 162/200) on .ReactVirtualized__Grid__innerScrollContainer
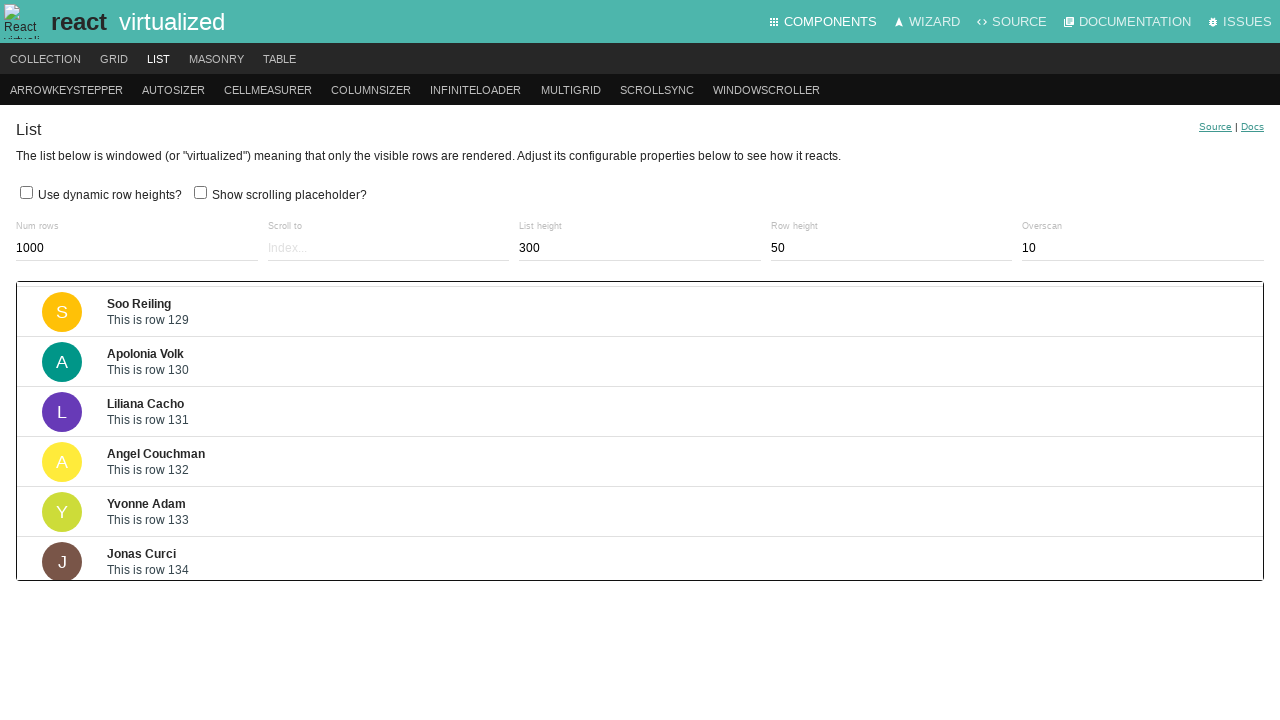

Waited 200ms for scroll animation to complete
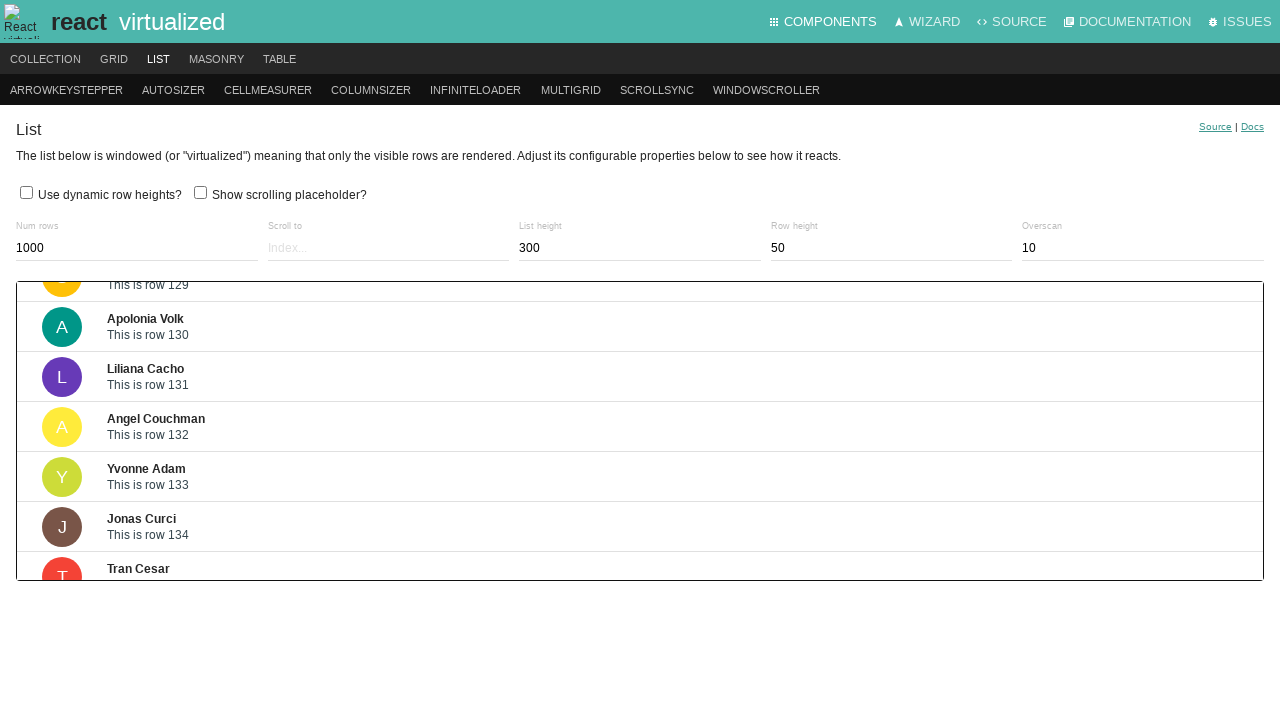

Pressed ArrowDown key to scroll down in virtualized list (iteration 163/200) on .ReactVirtualized__Grid__innerScrollContainer
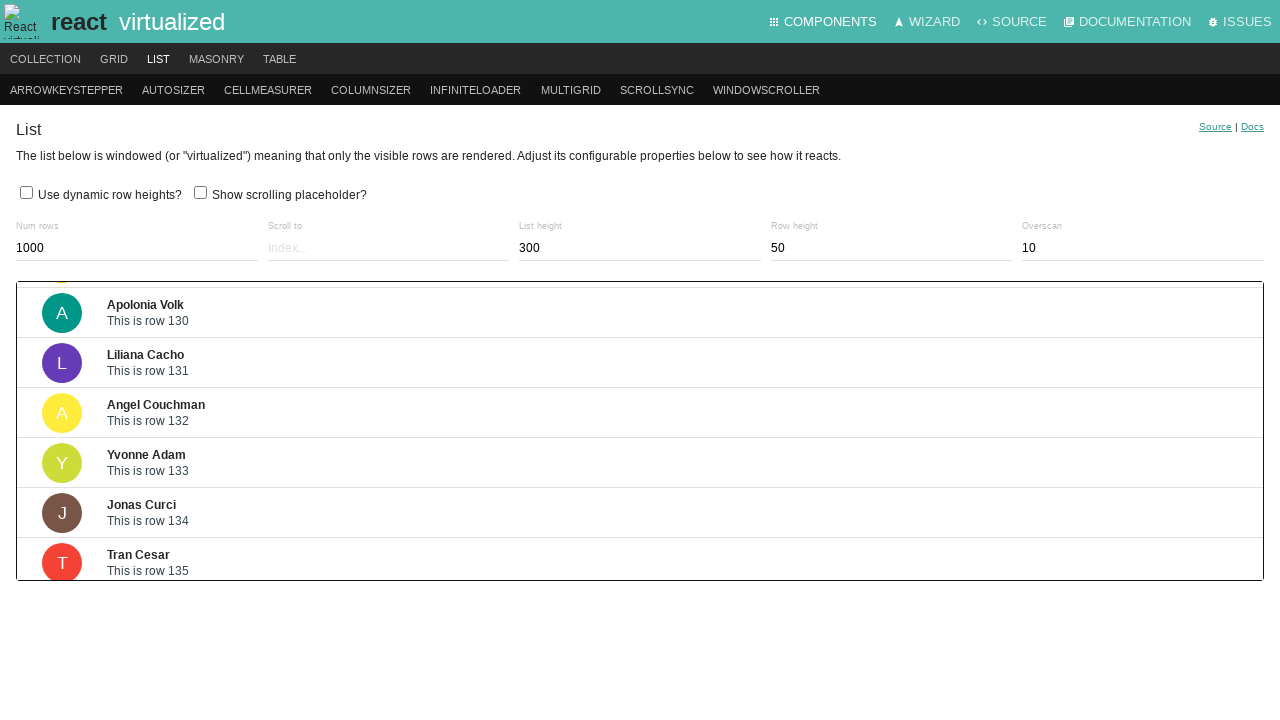

Waited 200ms for scroll animation to complete
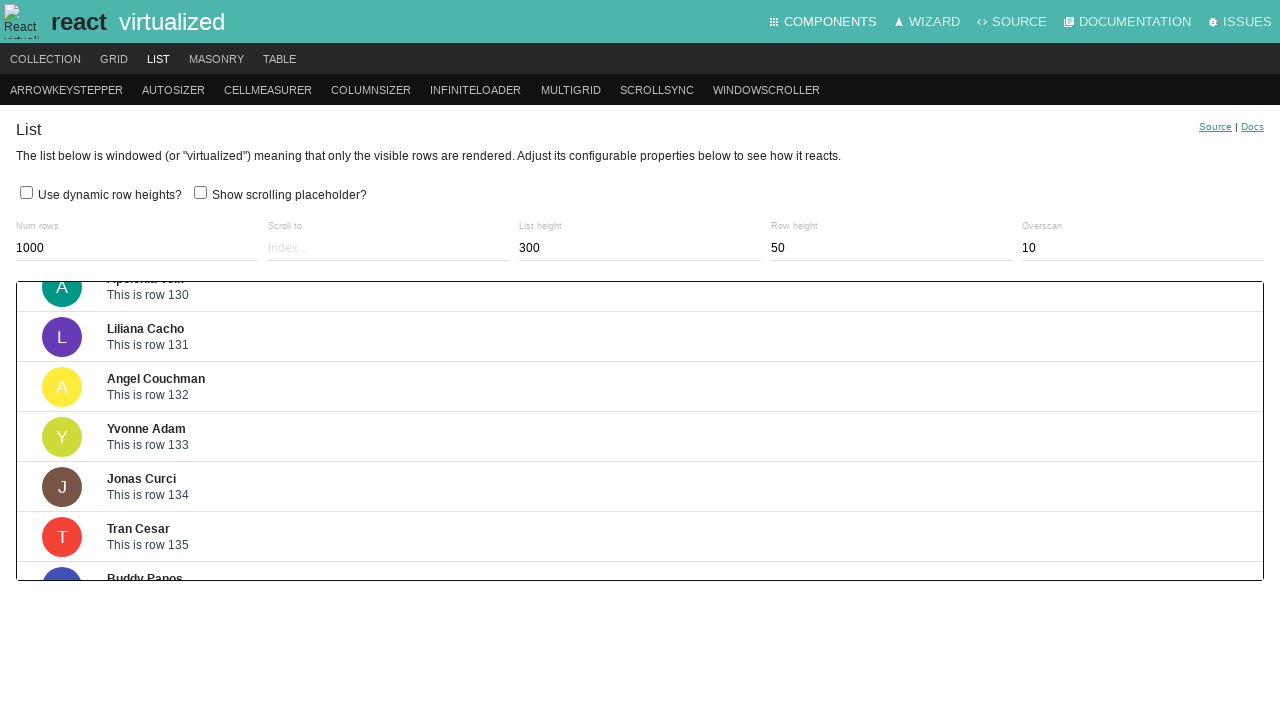

Pressed ArrowDown key to scroll down in virtualized list (iteration 164/200) on .ReactVirtualized__Grid__innerScrollContainer
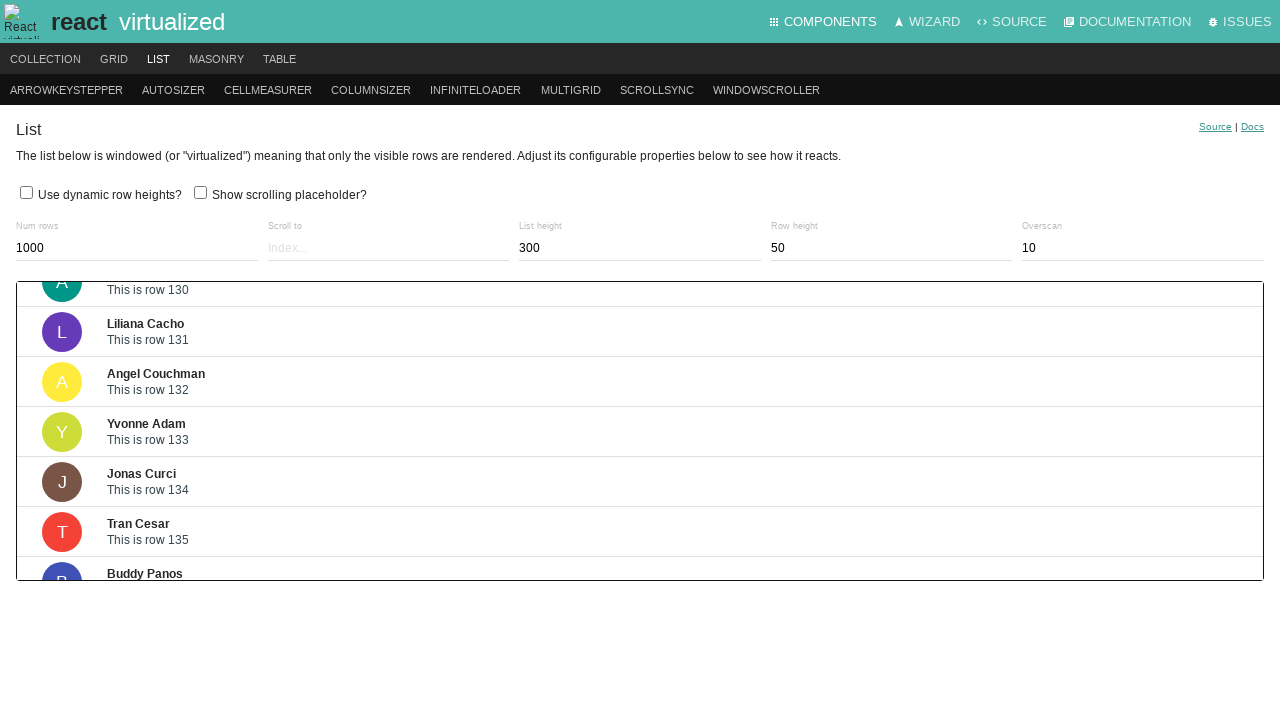

Waited 200ms for scroll animation to complete
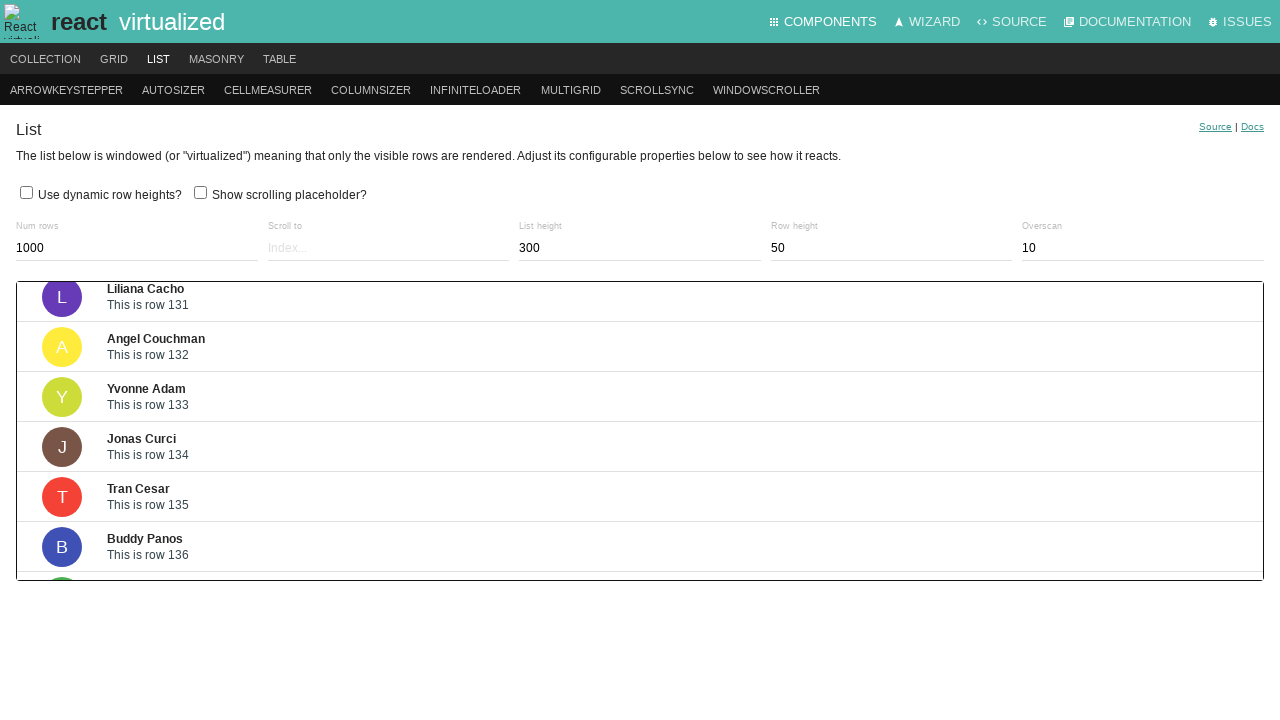

Pressed ArrowDown key to scroll down in virtualized list (iteration 165/200) on .ReactVirtualized__Grid__innerScrollContainer
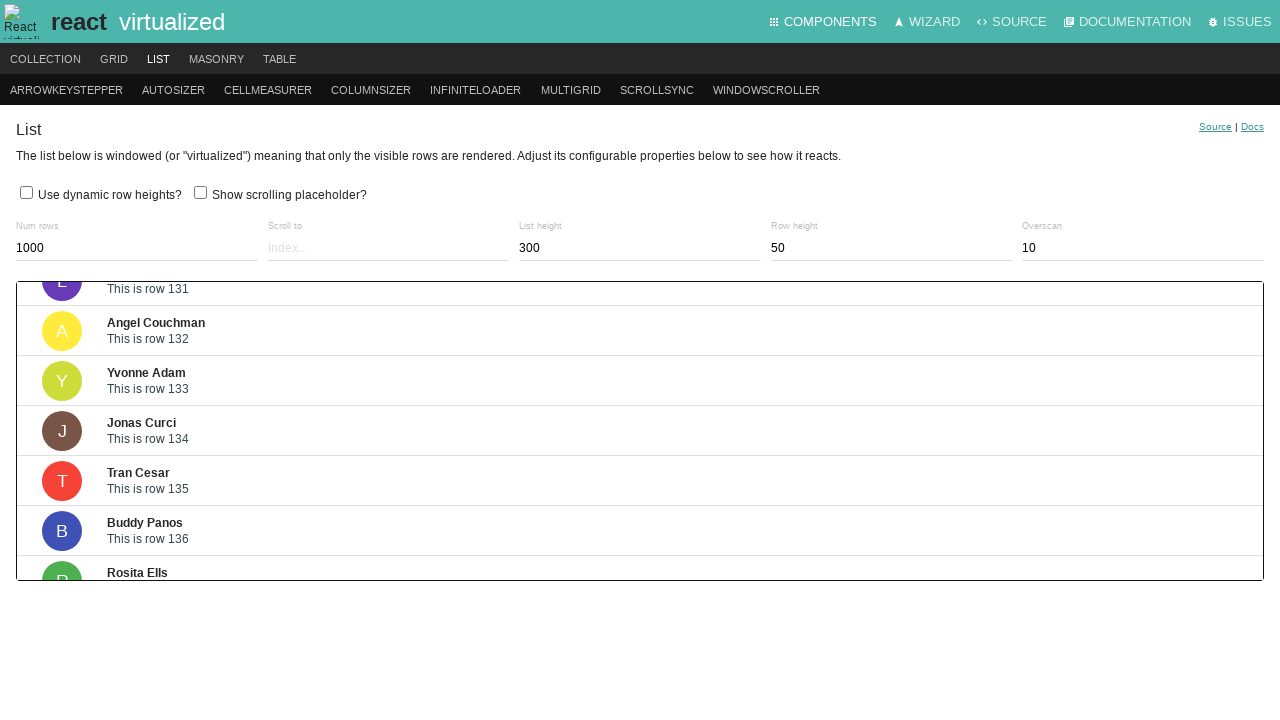

Waited 200ms for scroll animation to complete
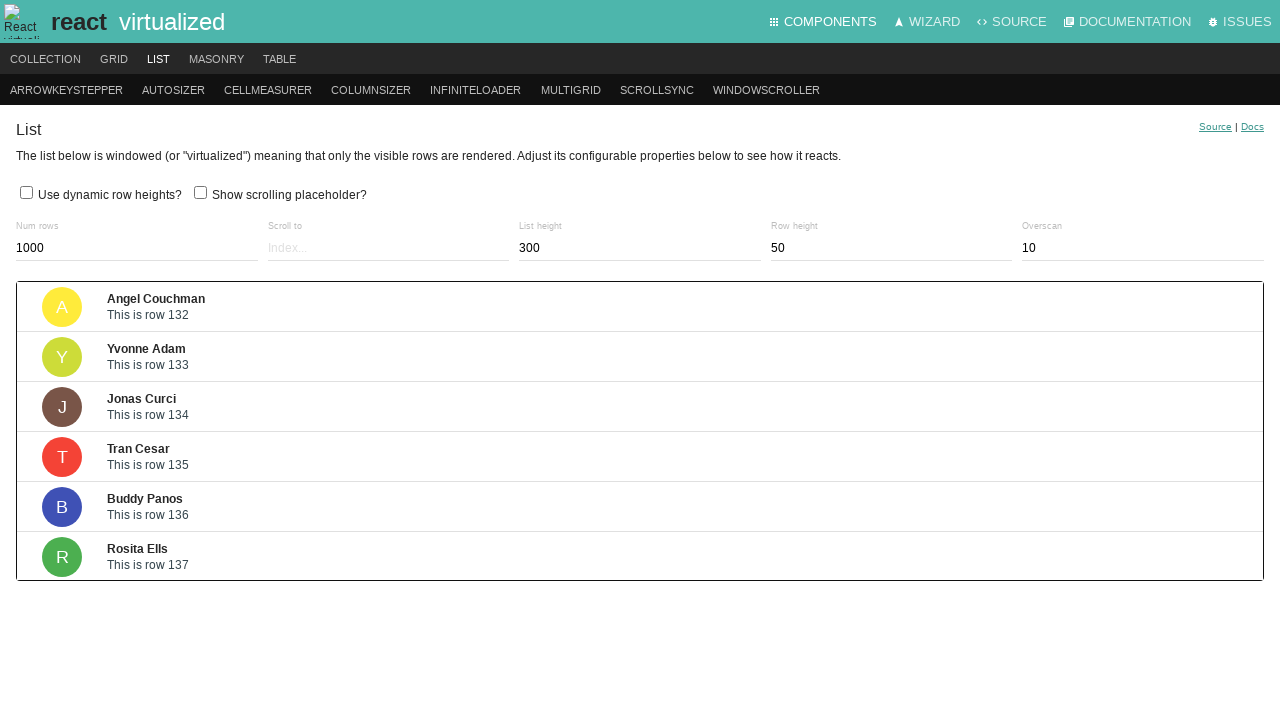

Pressed ArrowDown key to scroll down in virtualized list (iteration 166/200) on .ReactVirtualized__Grid__innerScrollContainer
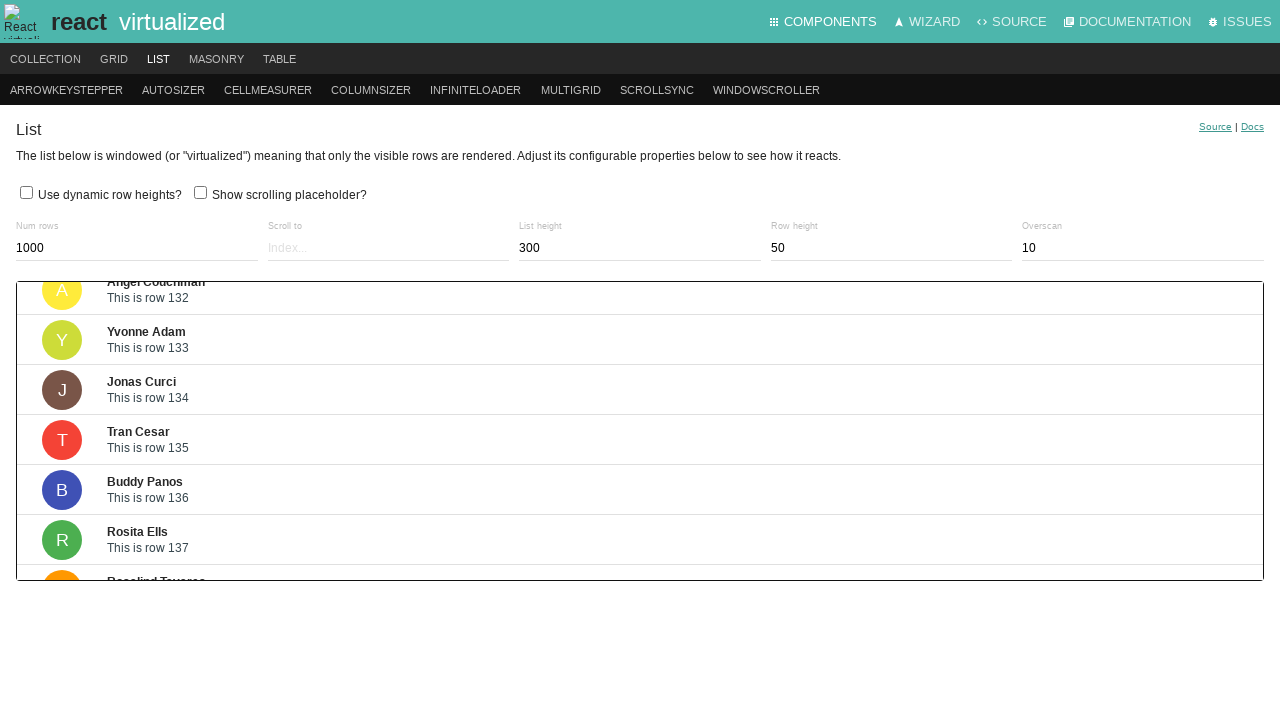

Waited 200ms for scroll animation to complete
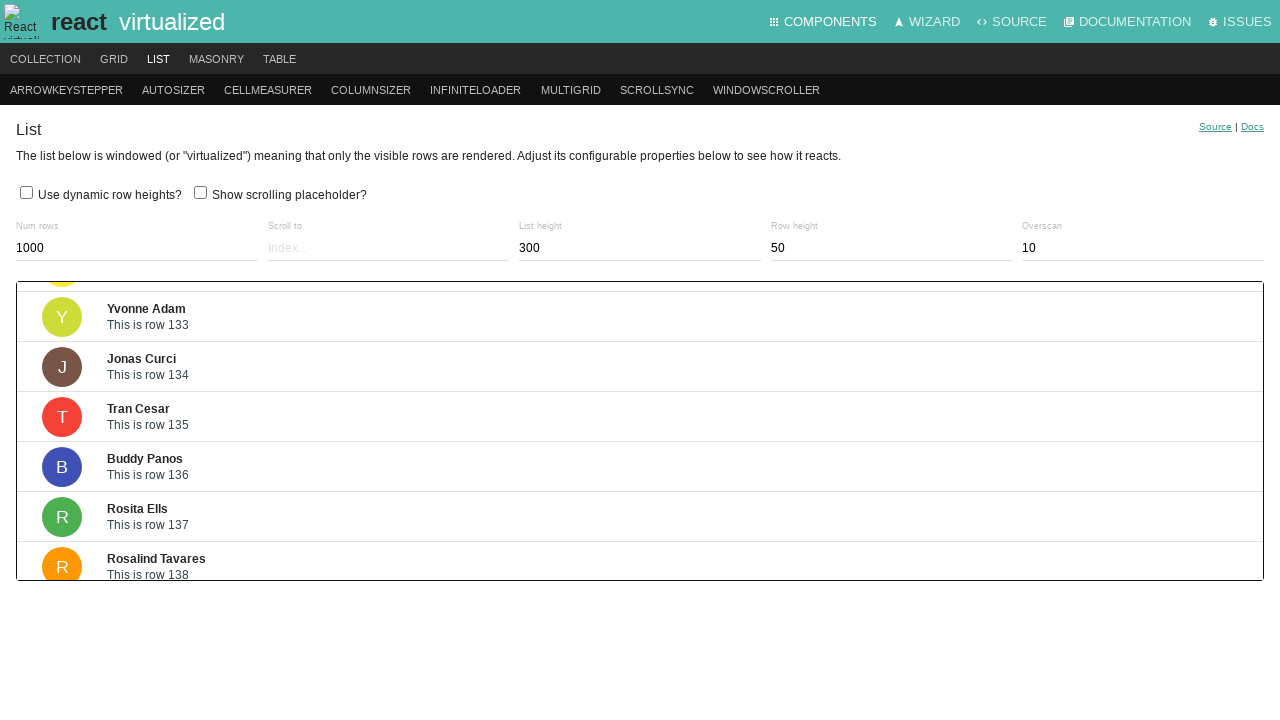

Pressed ArrowDown key to scroll down in virtualized list (iteration 167/200) on .ReactVirtualized__Grid__innerScrollContainer
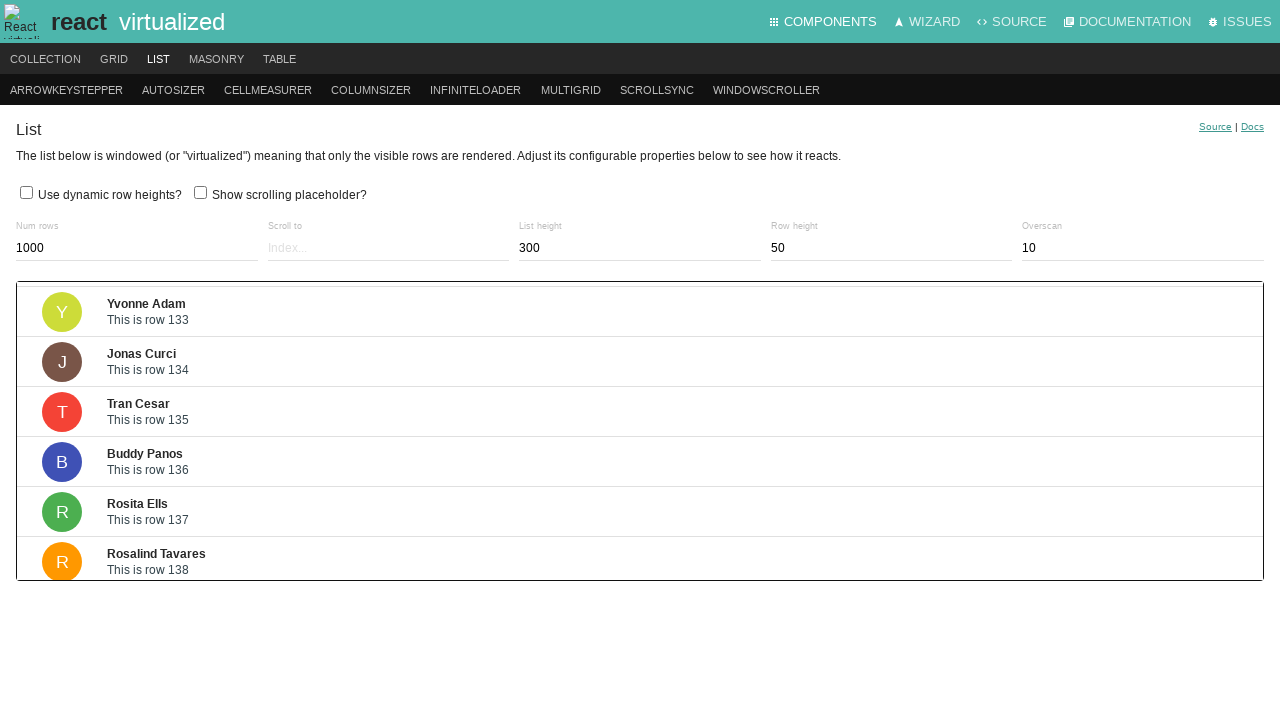

Waited 200ms for scroll animation to complete
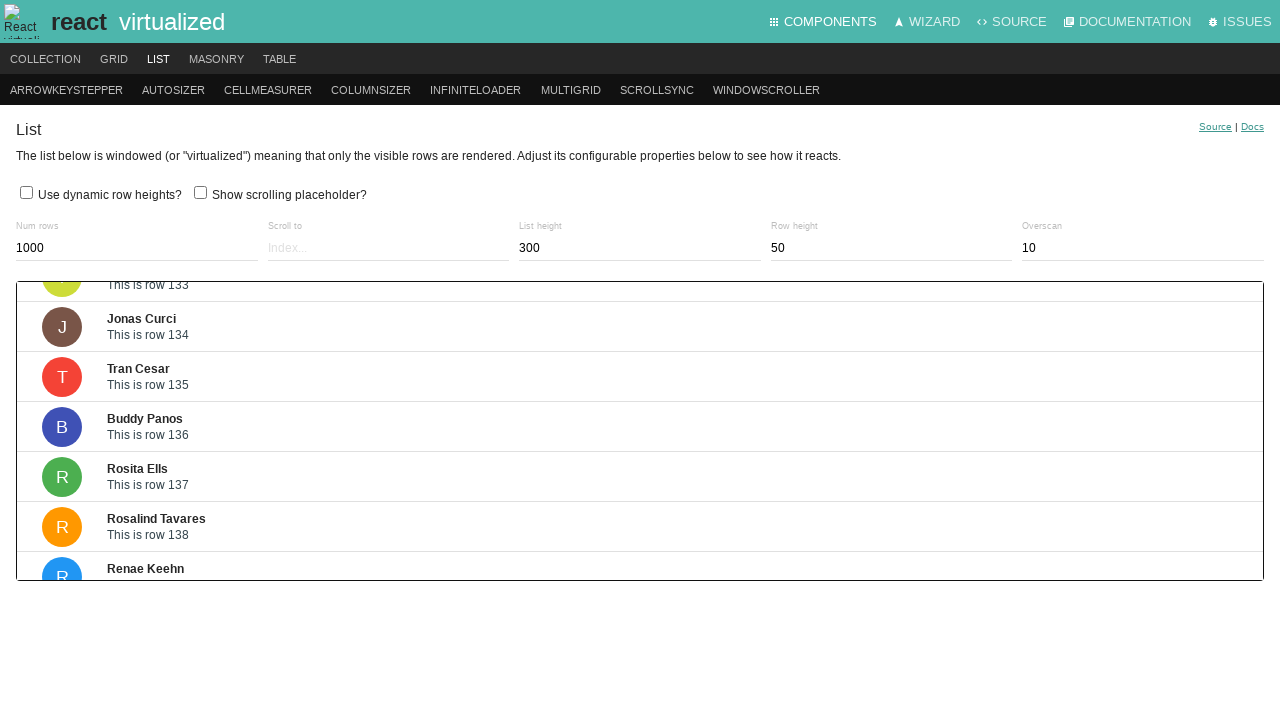

Pressed ArrowDown key to scroll down in virtualized list (iteration 168/200) on .ReactVirtualized__Grid__innerScrollContainer
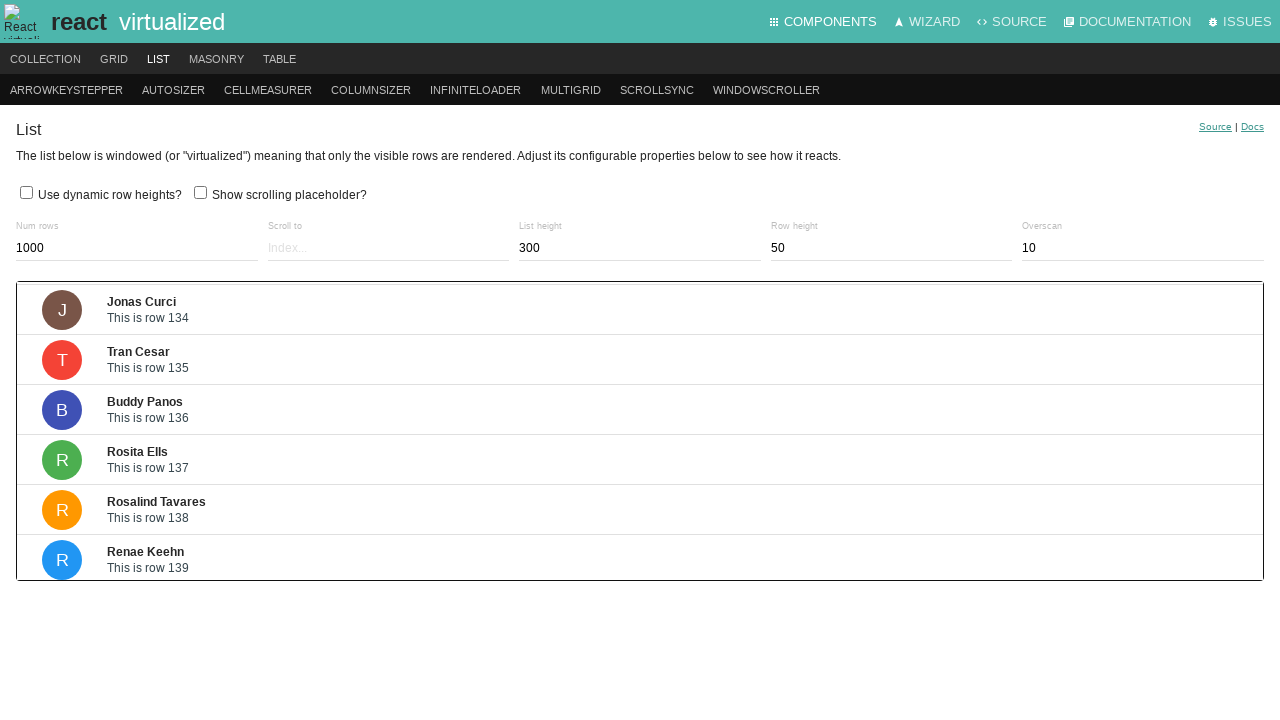

Waited 200ms for scroll animation to complete
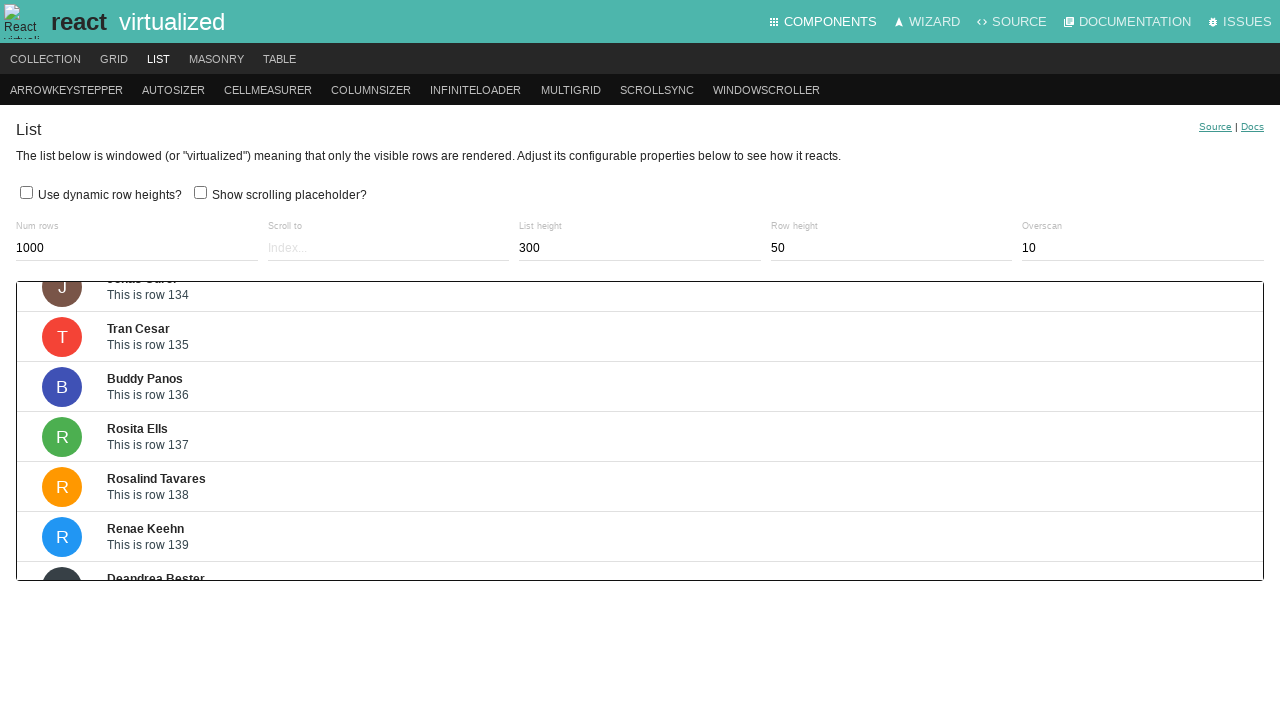

Pressed ArrowDown key to scroll down in virtualized list (iteration 169/200) on .ReactVirtualized__Grid__innerScrollContainer
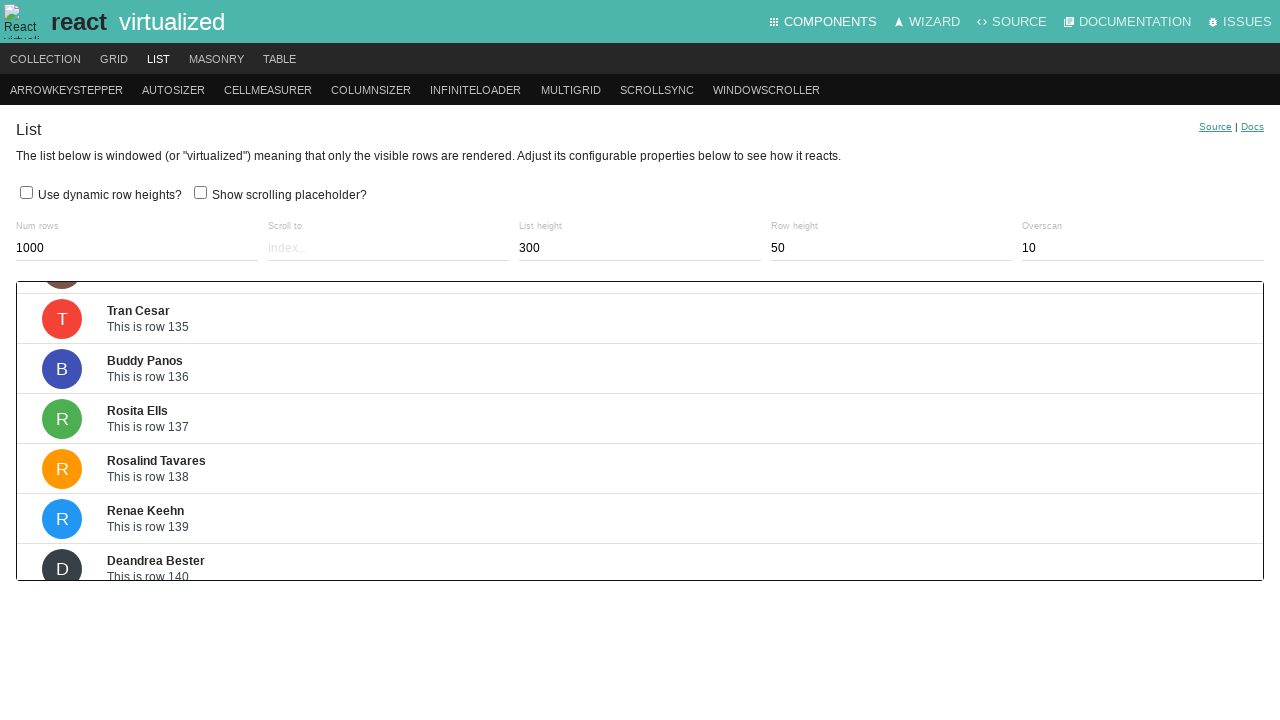

Waited 200ms for scroll animation to complete
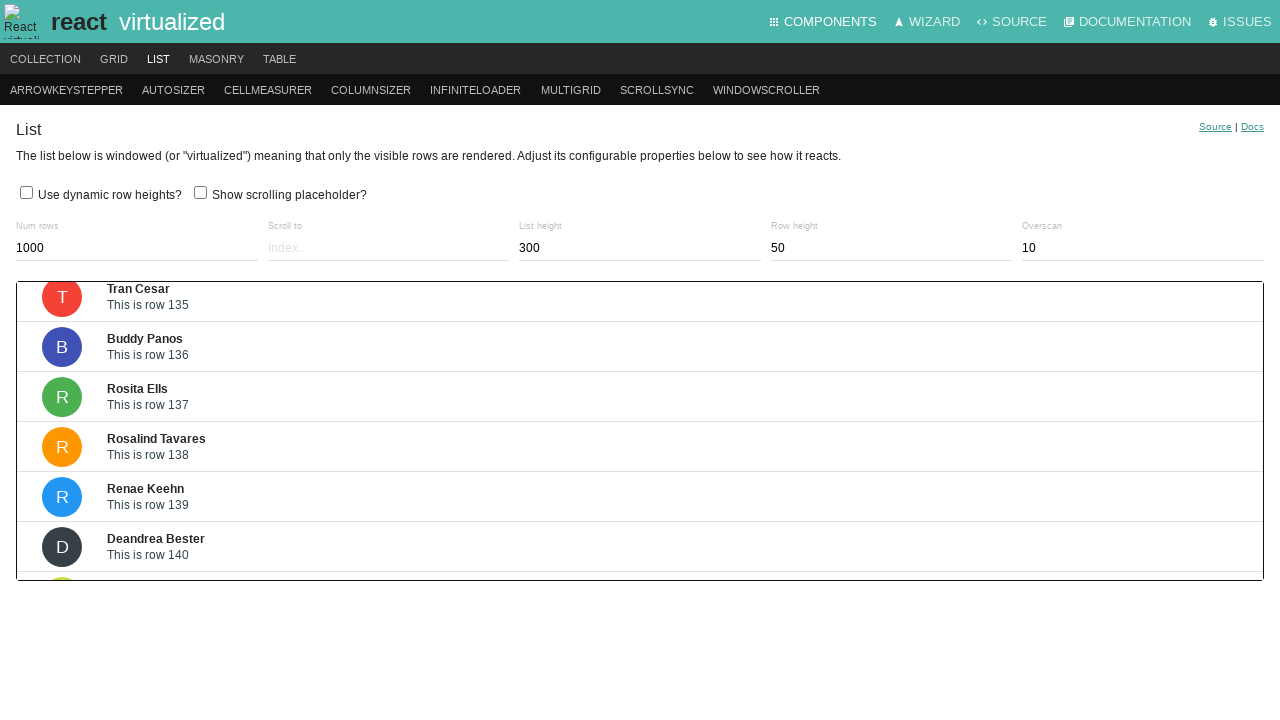

Pressed ArrowDown key to scroll down in virtualized list (iteration 170/200) on .ReactVirtualized__Grid__innerScrollContainer
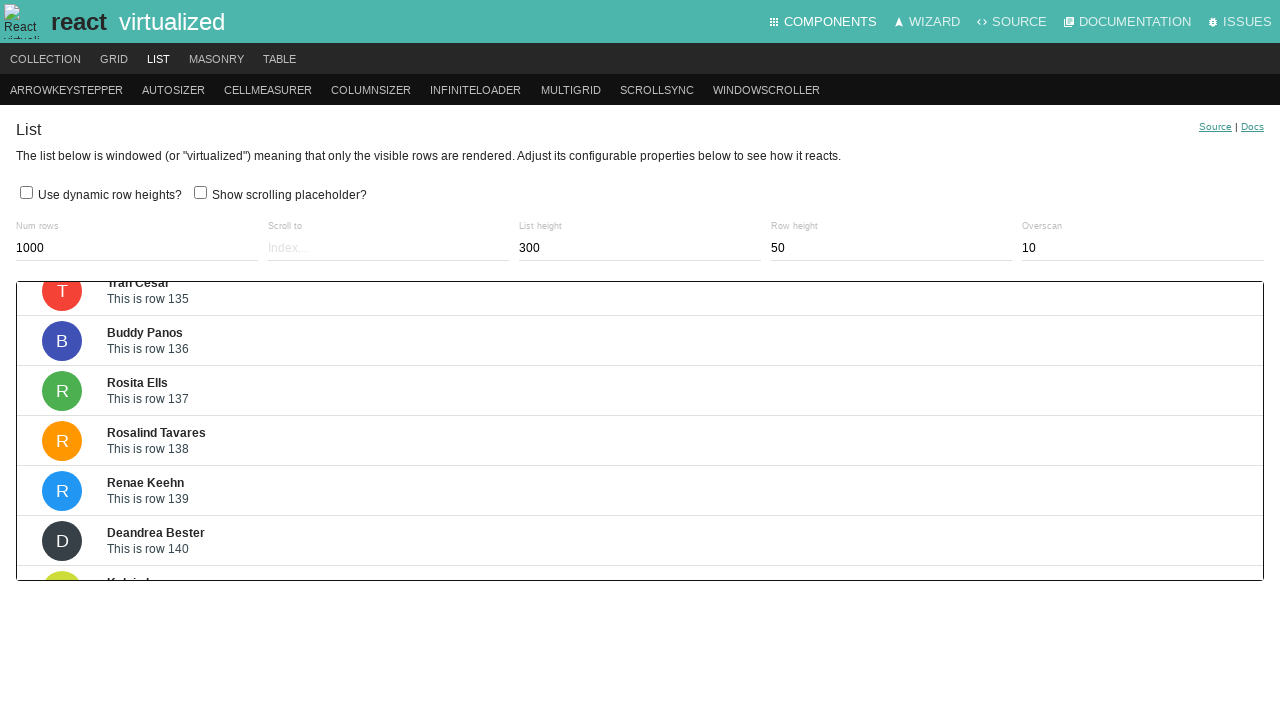

Waited 200ms for scroll animation to complete
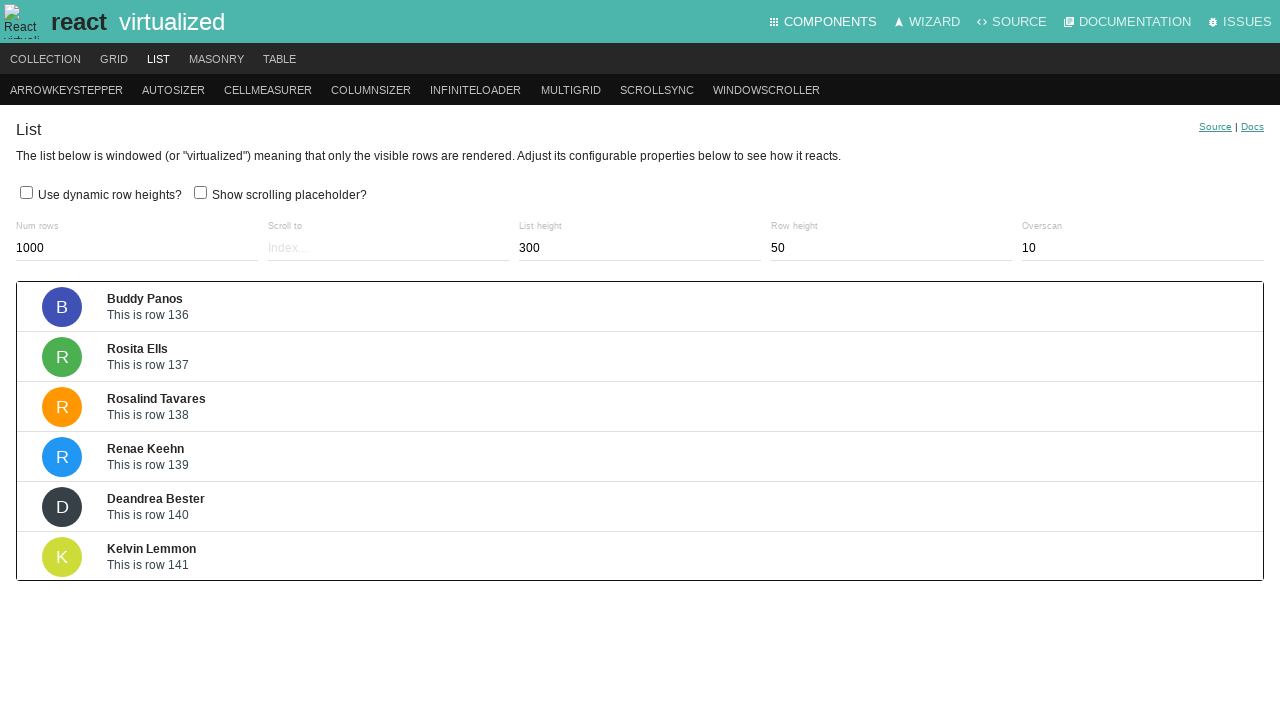

Pressed ArrowDown key to scroll down in virtualized list (iteration 171/200) on .ReactVirtualized__Grid__innerScrollContainer
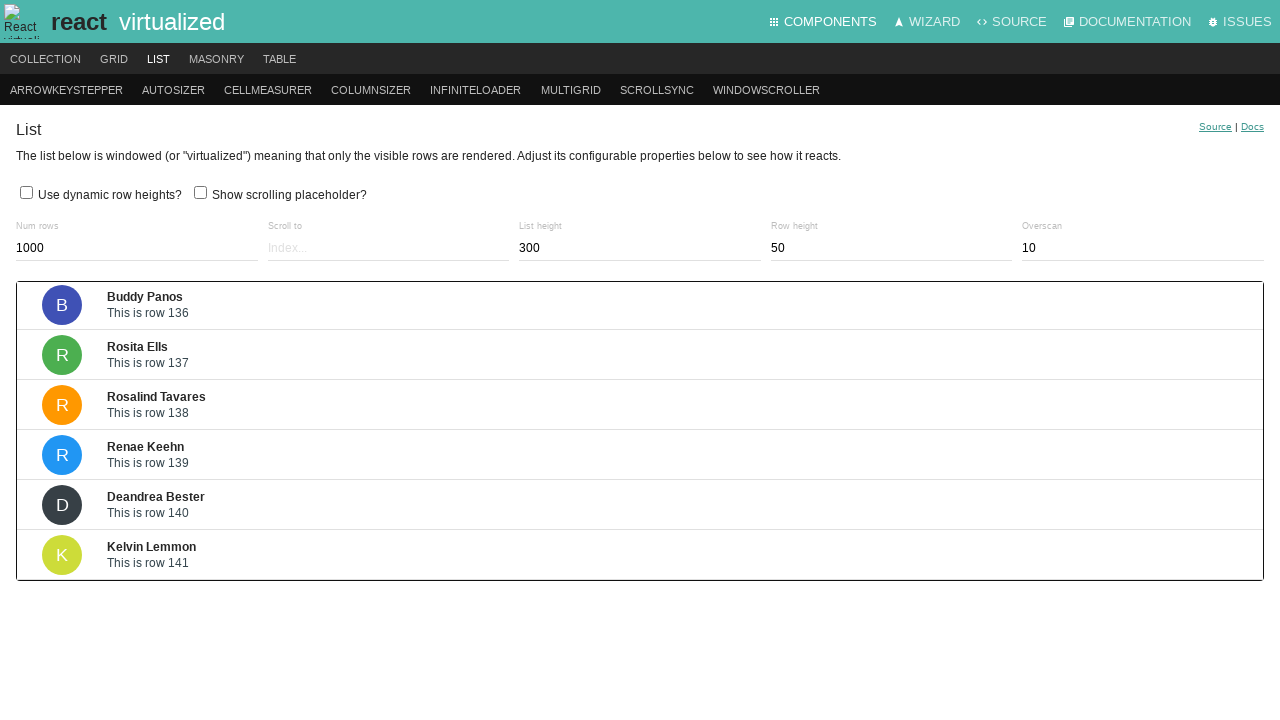

Waited 200ms for scroll animation to complete
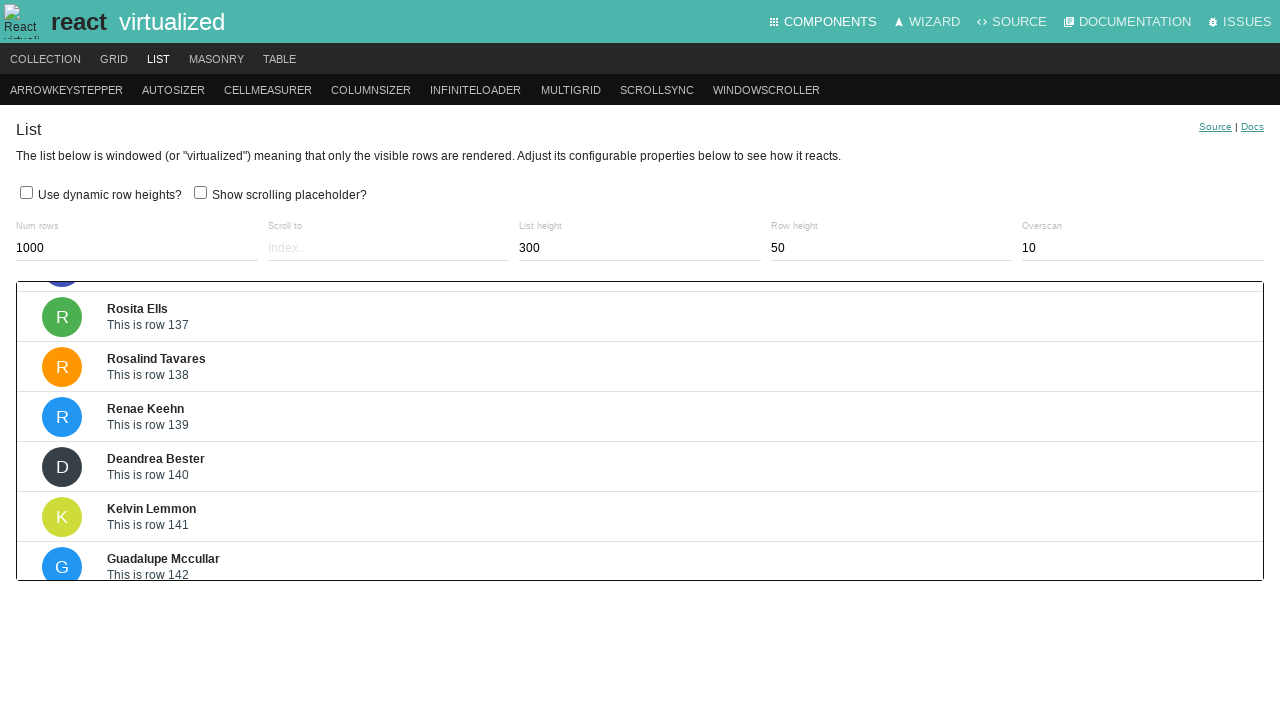

Pressed ArrowDown key to scroll down in virtualized list (iteration 172/200) on .ReactVirtualized__Grid__innerScrollContainer
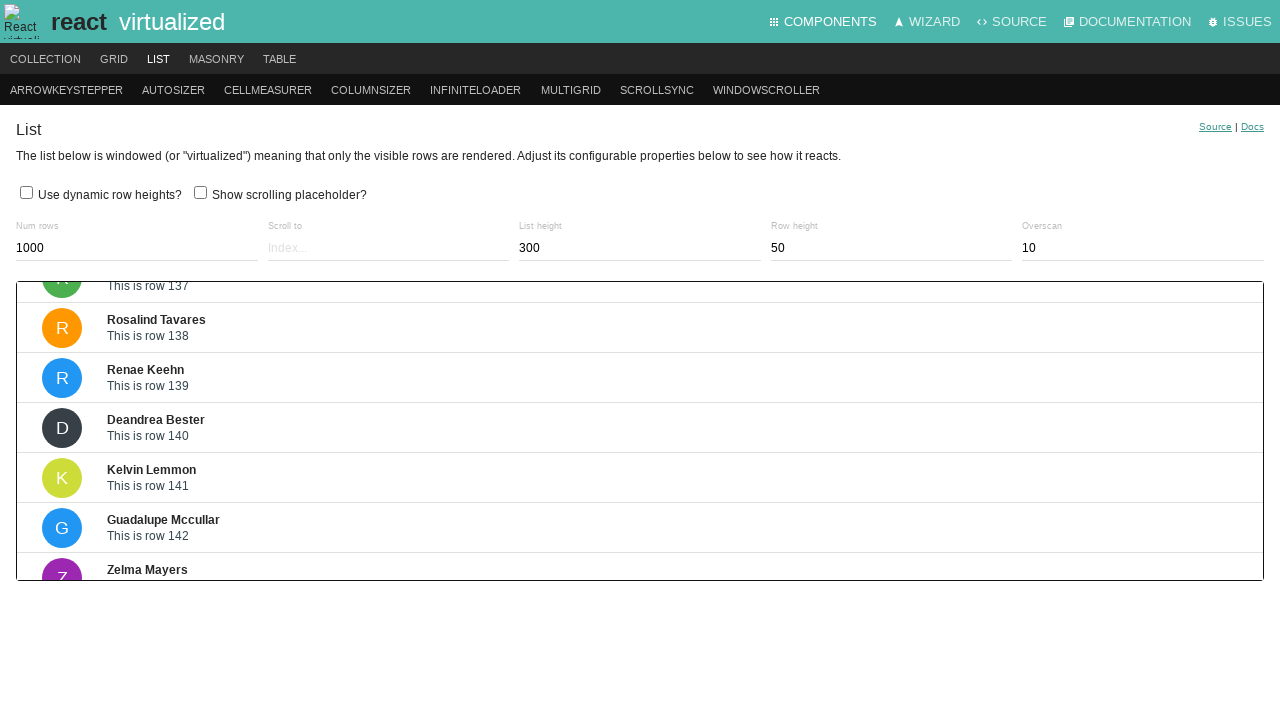

Waited 200ms for scroll animation to complete
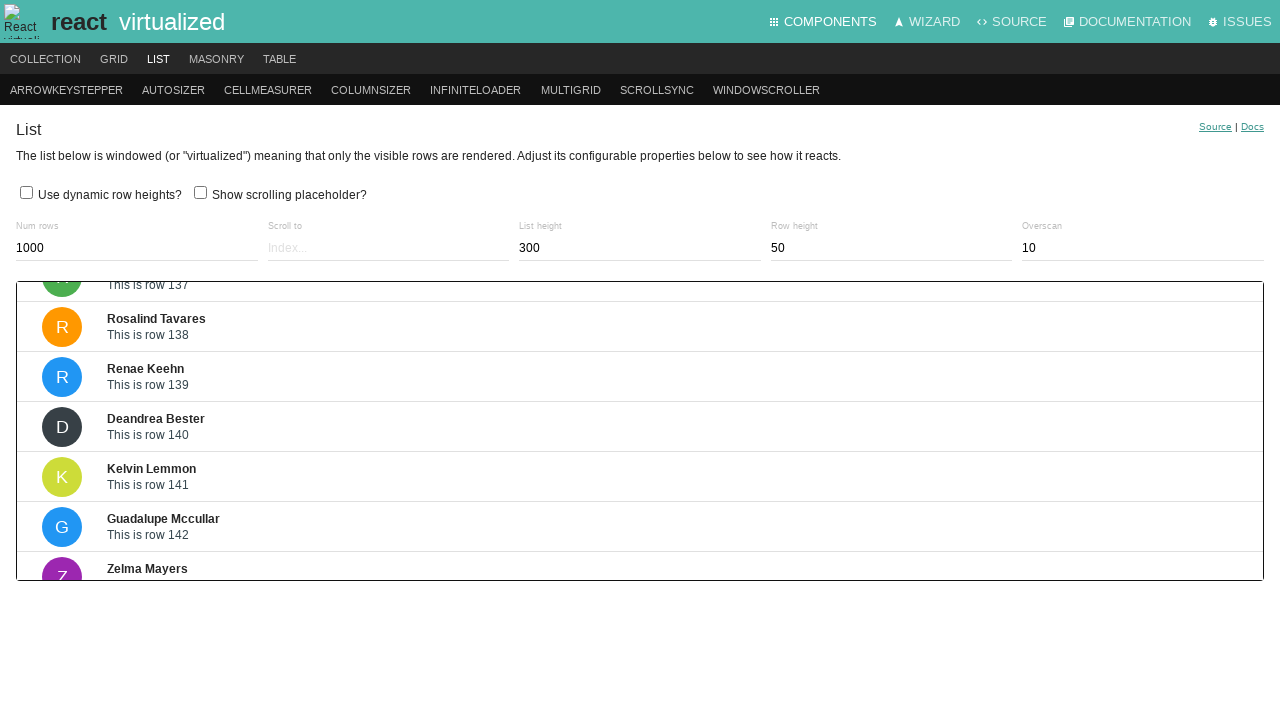

Pressed ArrowDown key to scroll down in virtualized list (iteration 173/200) on .ReactVirtualized__Grid__innerScrollContainer
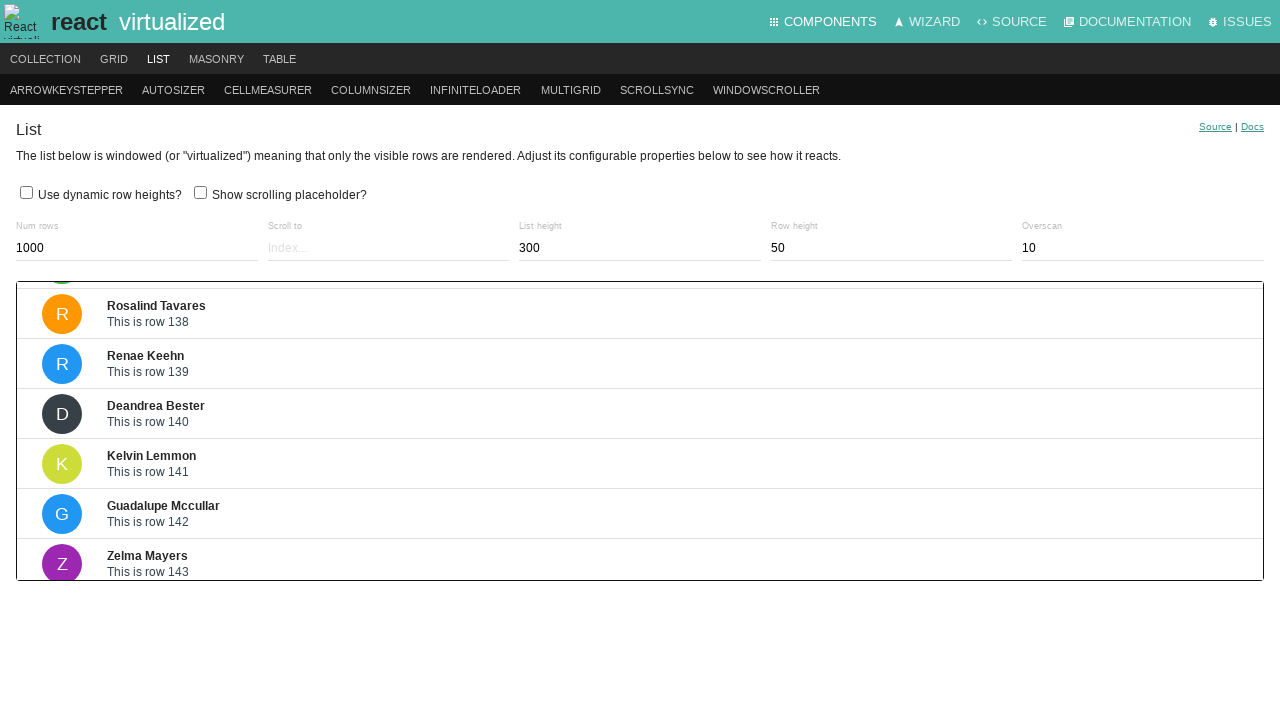

Waited 200ms for scroll animation to complete
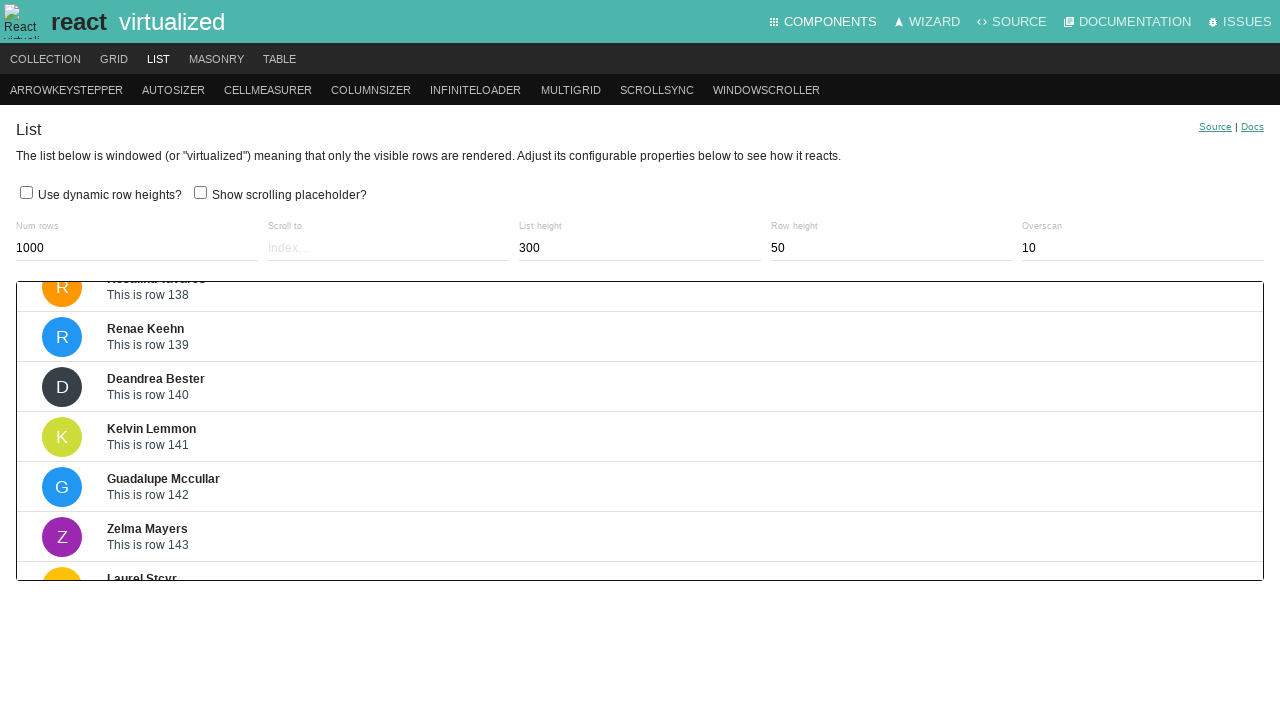

Pressed ArrowDown key to scroll down in virtualized list (iteration 174/200) on .ReactVirtualized__Grid__innerScrollContainer
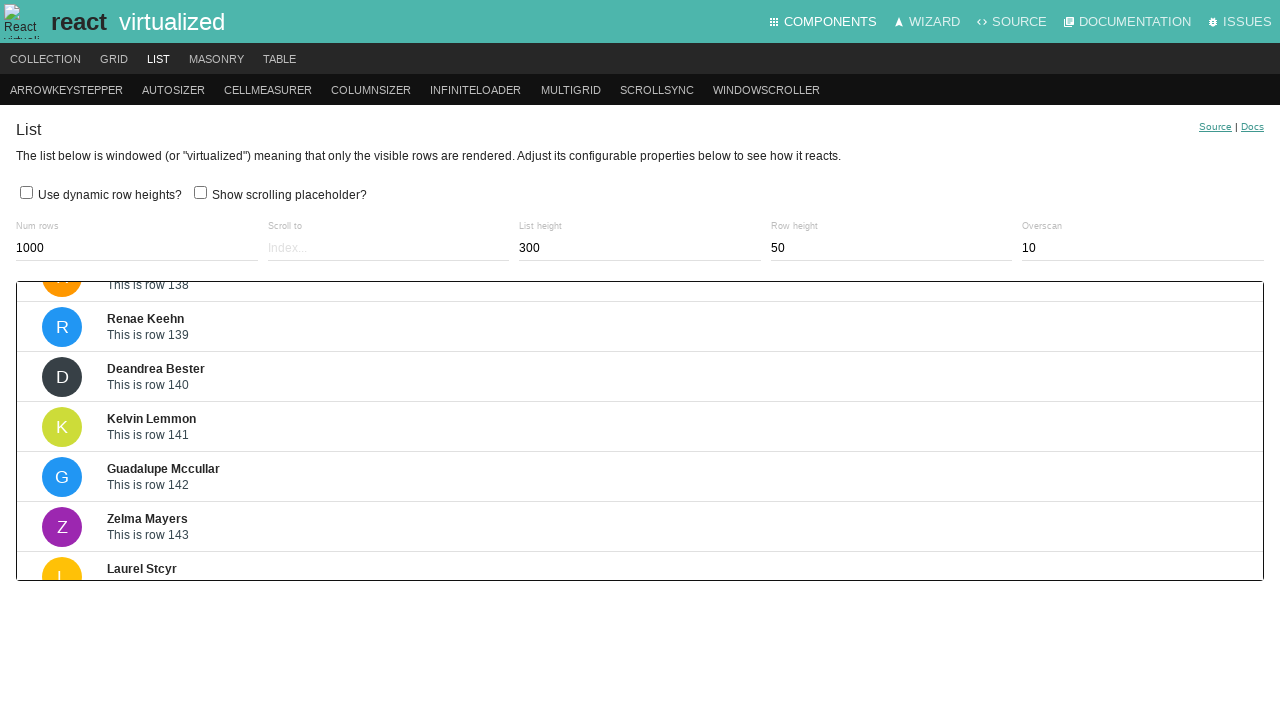

Waited 200ms for scroll animation to complete
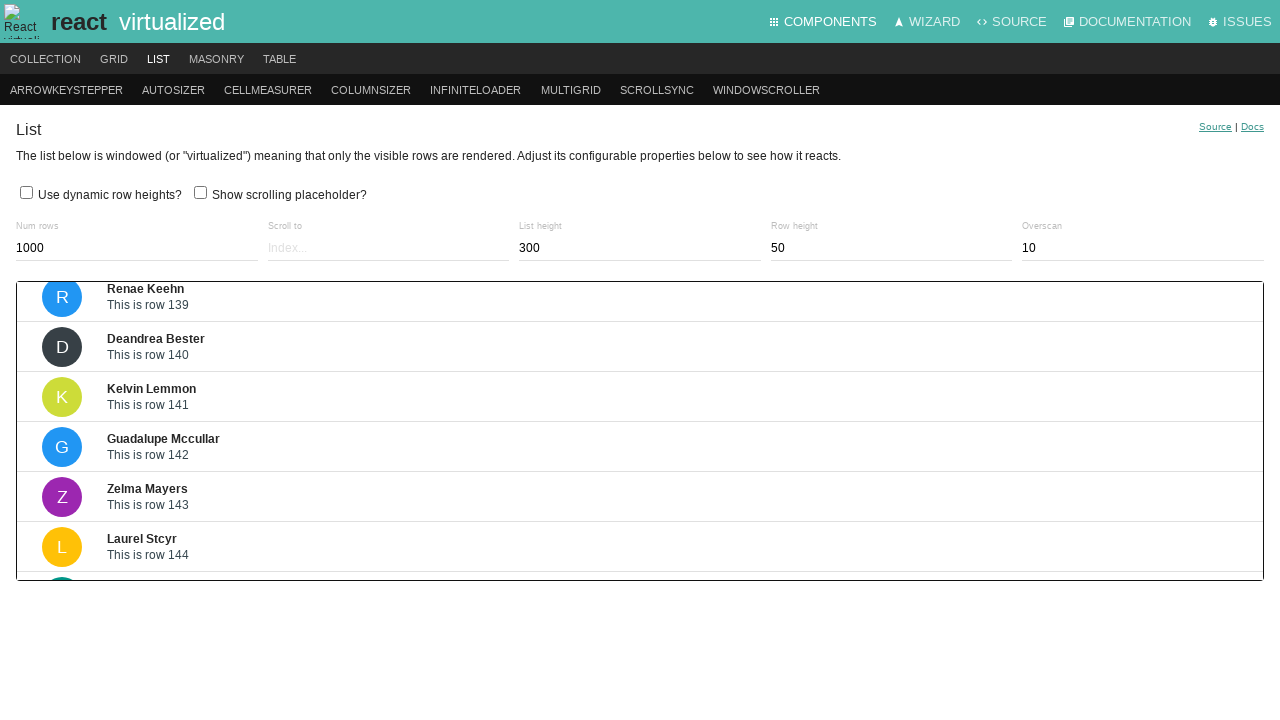

Pressed ArrowDown key to scroll down in virtualized list (iteration 175/200) on .ReactVirtualized__Grid__innerScrollContainer
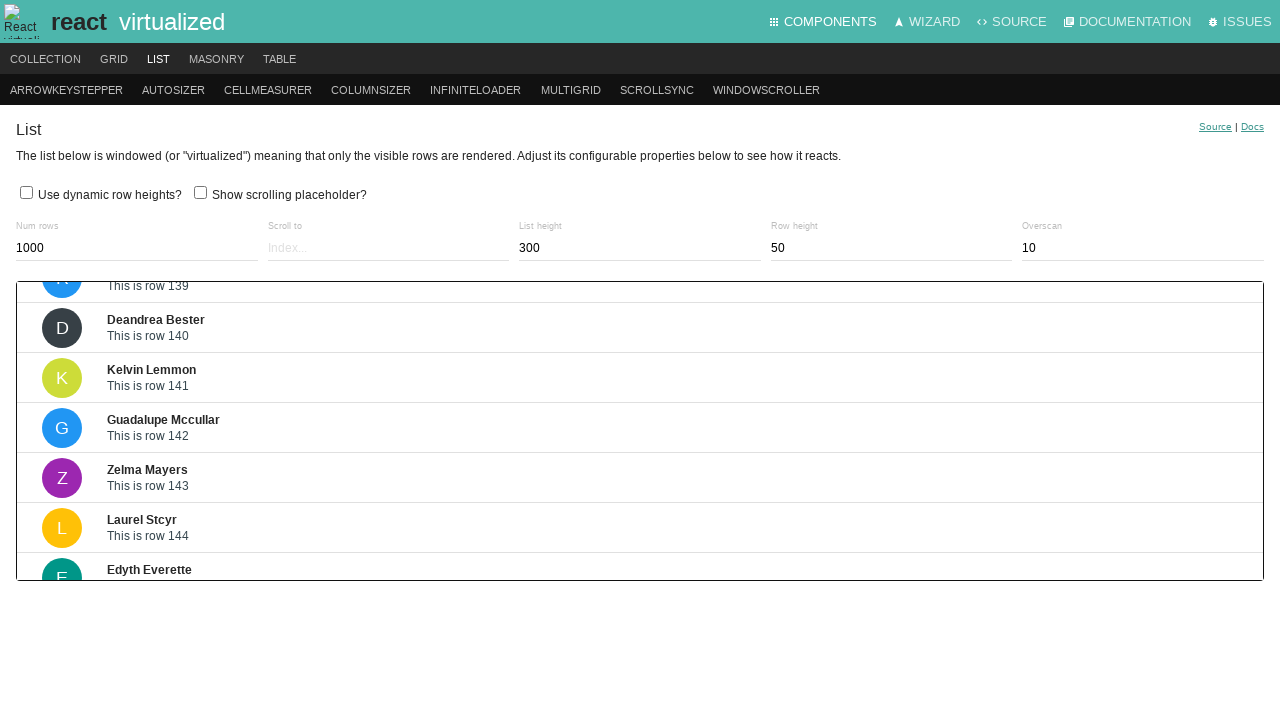

Waited 200ms for scroll animation to complete
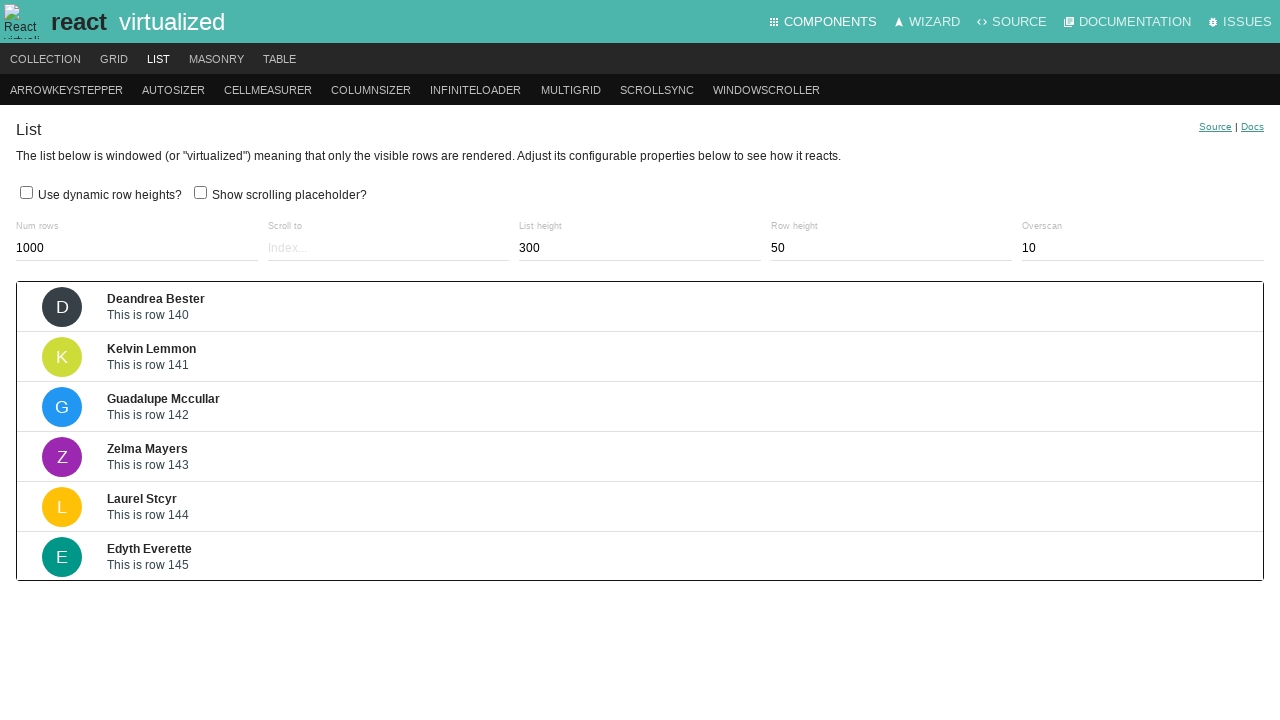

Pressed ArrowDown key to scroll down in virtualized list (iteration 176/200) on .ReactVirtualized__Grid__innerScrollContainer
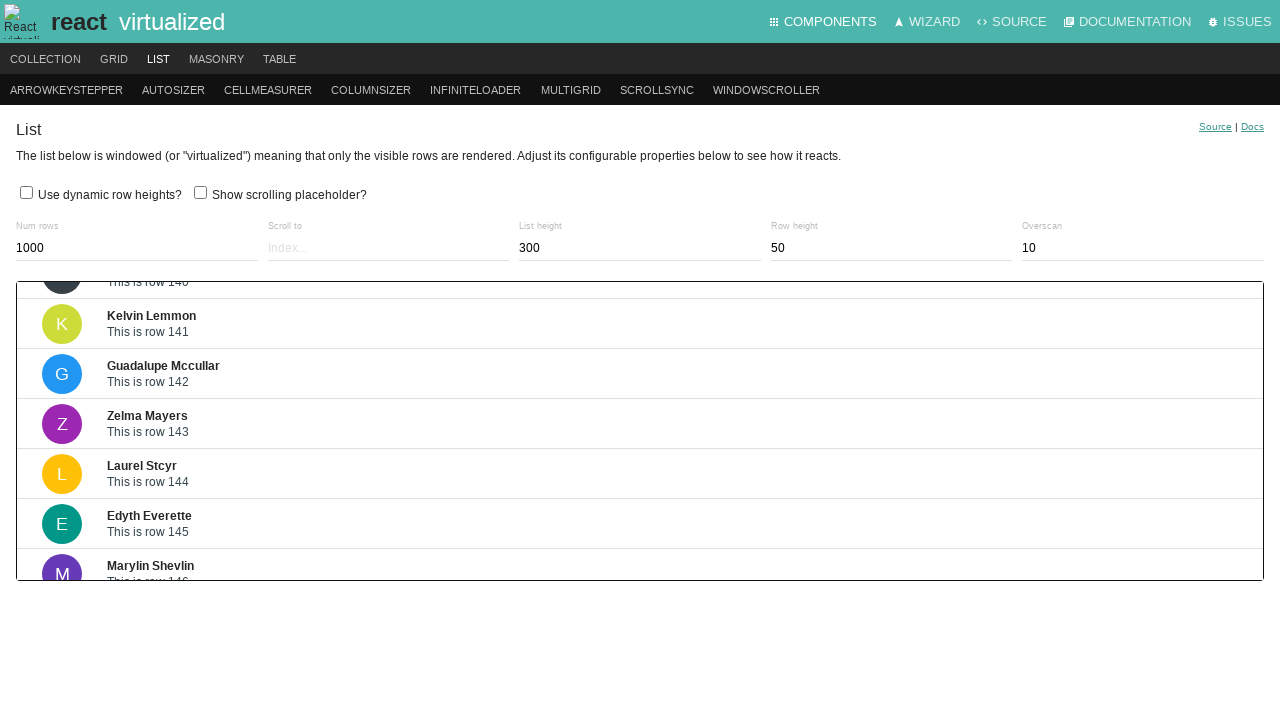

Waited 200ms for scroll animation to complete
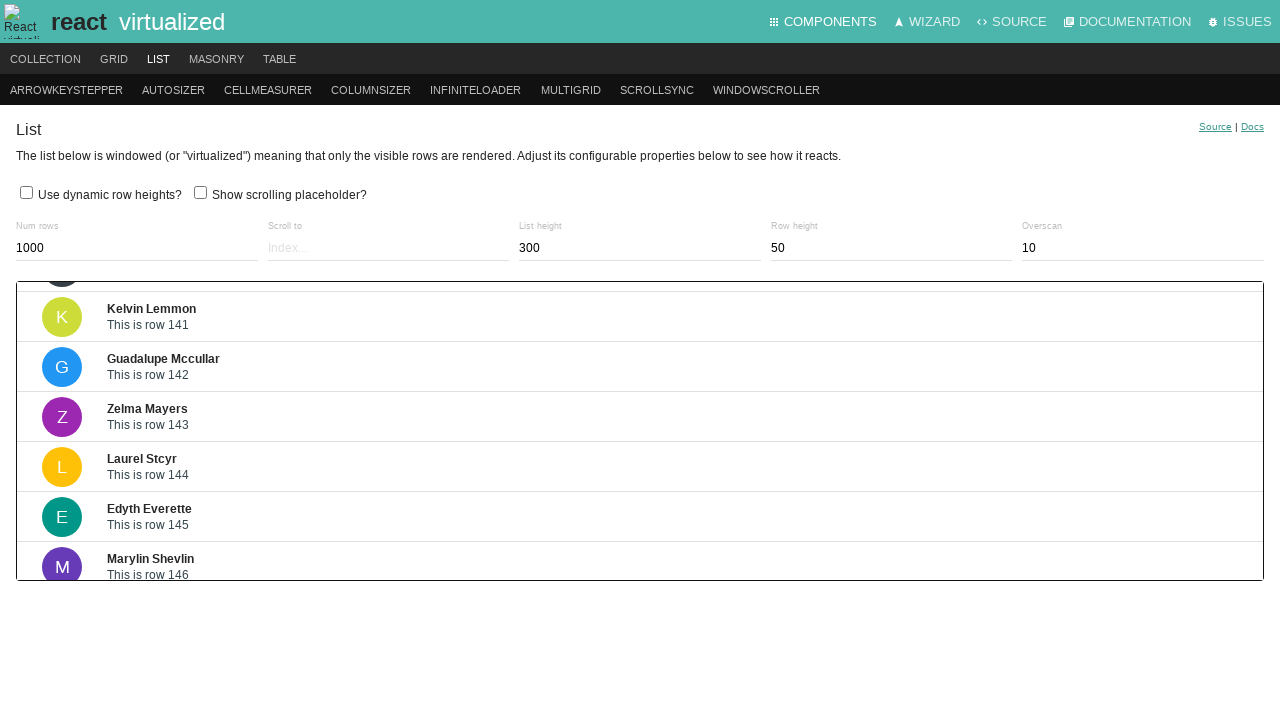

Pressed ArrowDown key to scroll down in virtualized list (iteration 177/200) on .ReactVirtualized__Grid__innerScrollContainer
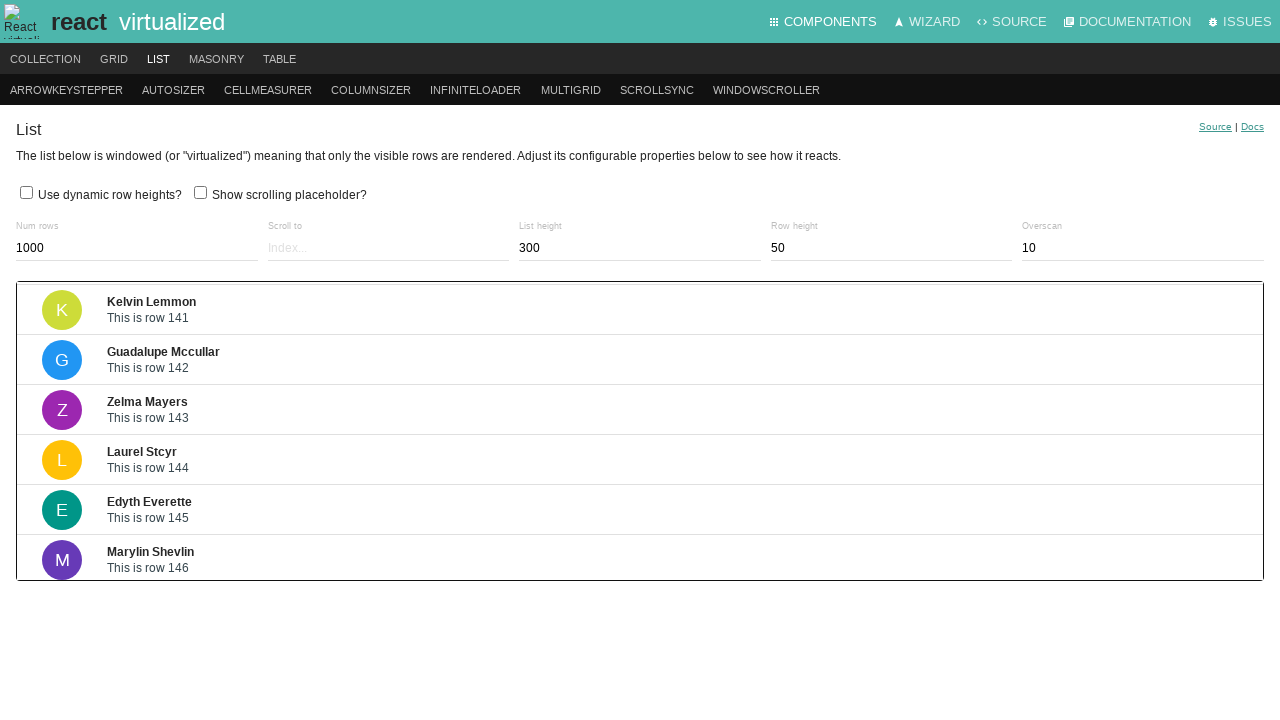

Waited 200ms for scroll animation to complete
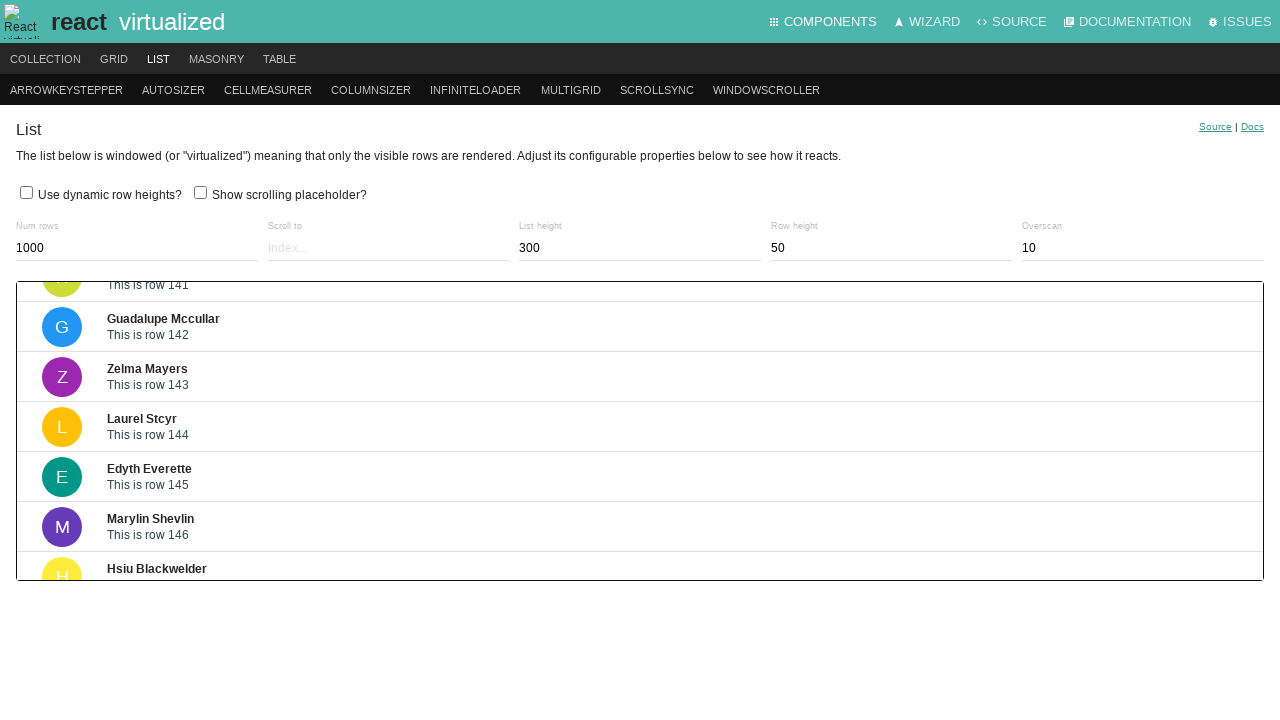

Pressed ArrowDown key to scroll down in virtualized list (iteration 178/200) on .ReactVirtualized__Grid__innerScrollContainer
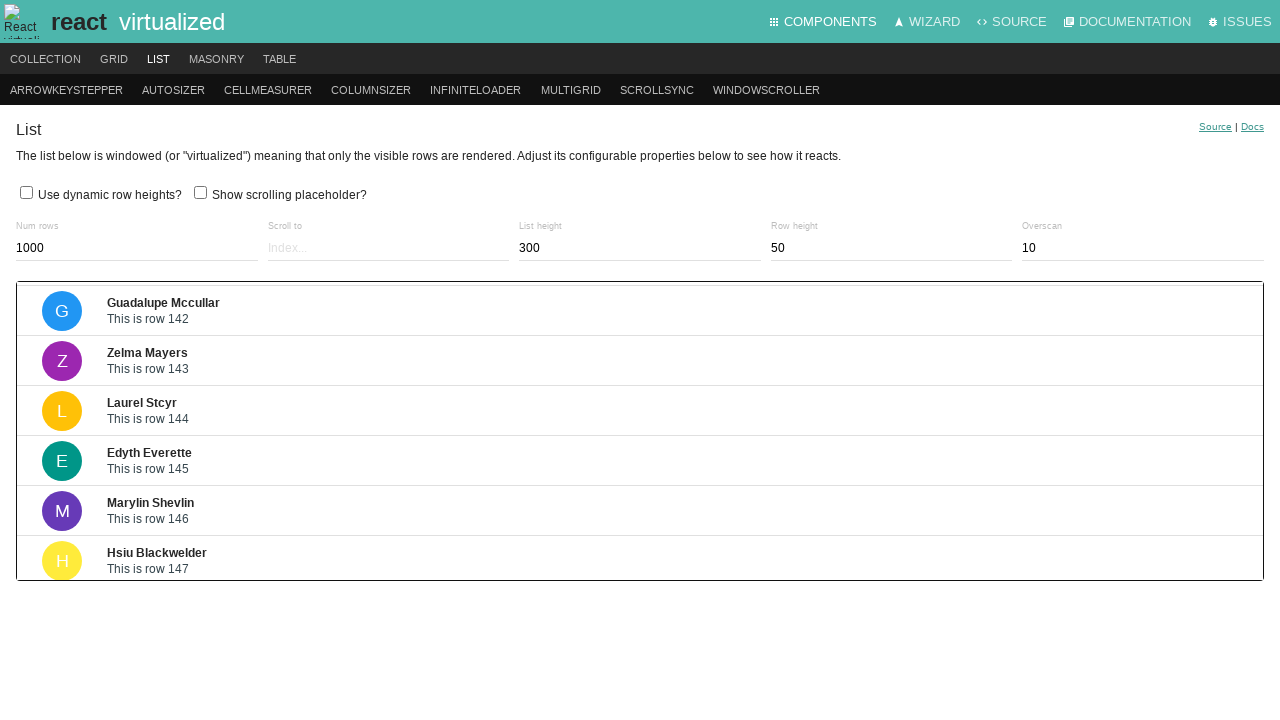

Waited 200ms for scroll animation to complete
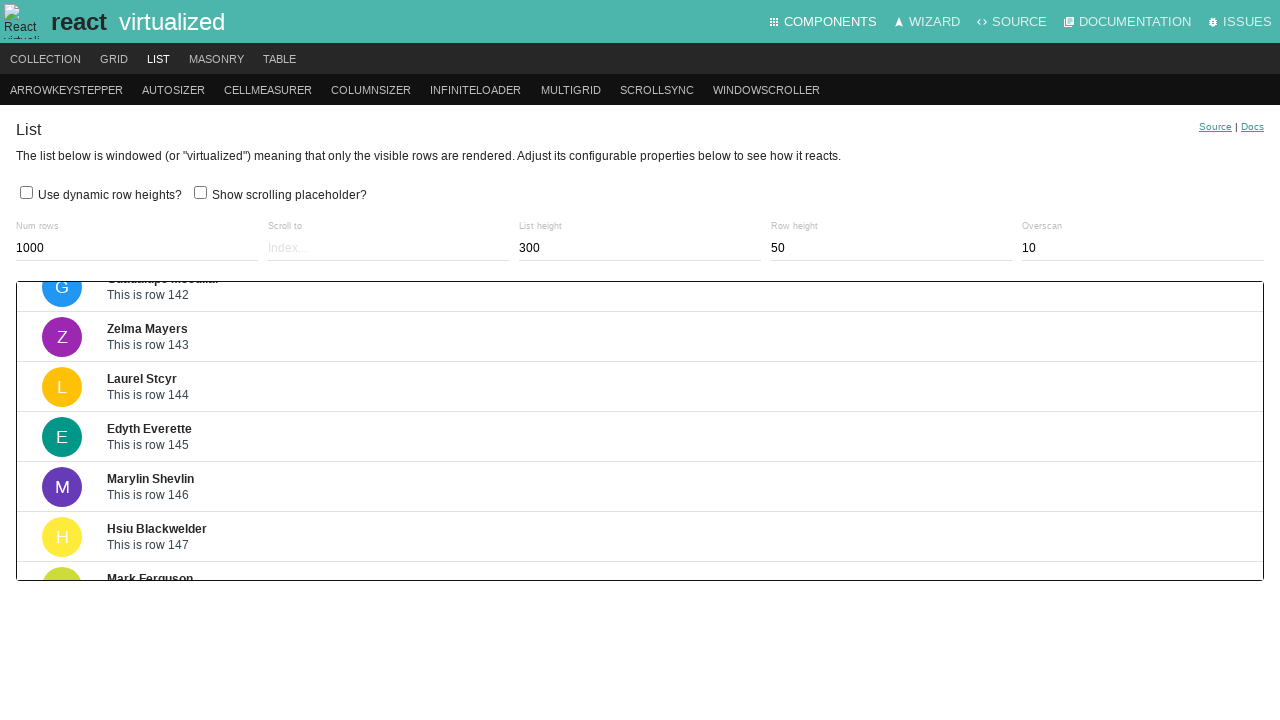

Pressed ArrowDown key to scroll down in virtualized list (iteration 179/200) on .ReactVirtualized__Grid__innerScrollContainer
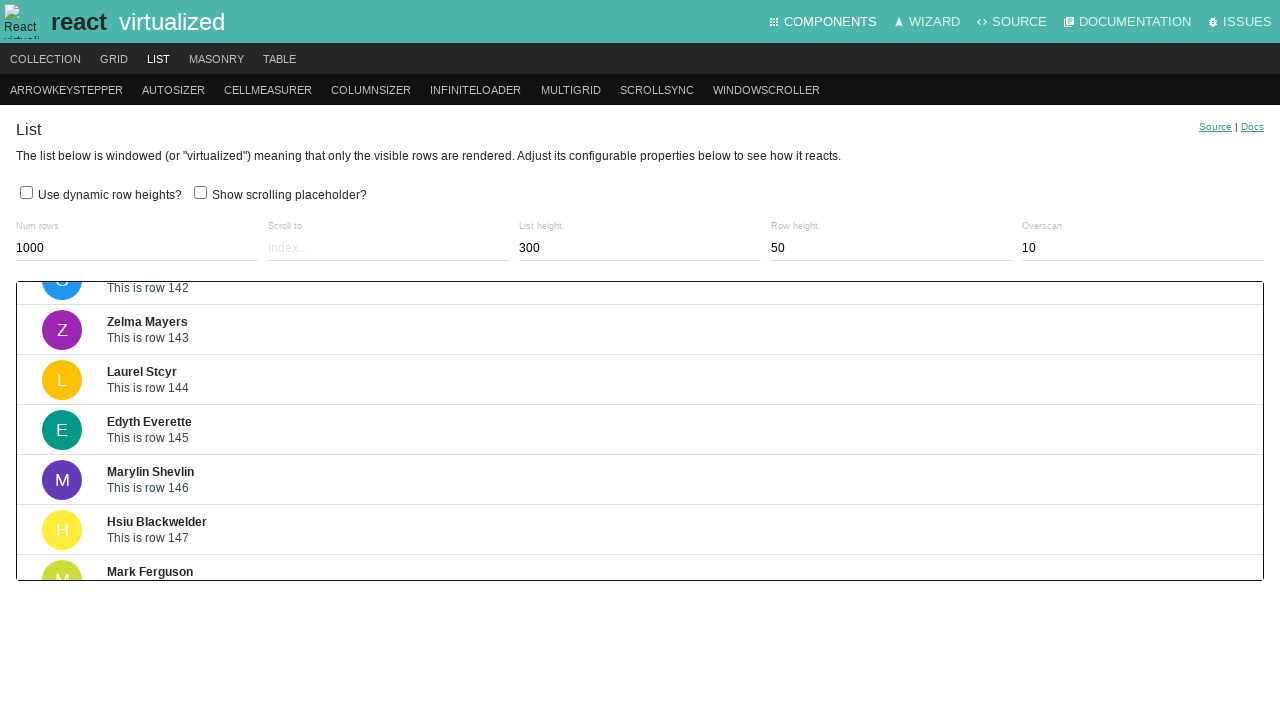

Waited 200ms for scroll animation to complete
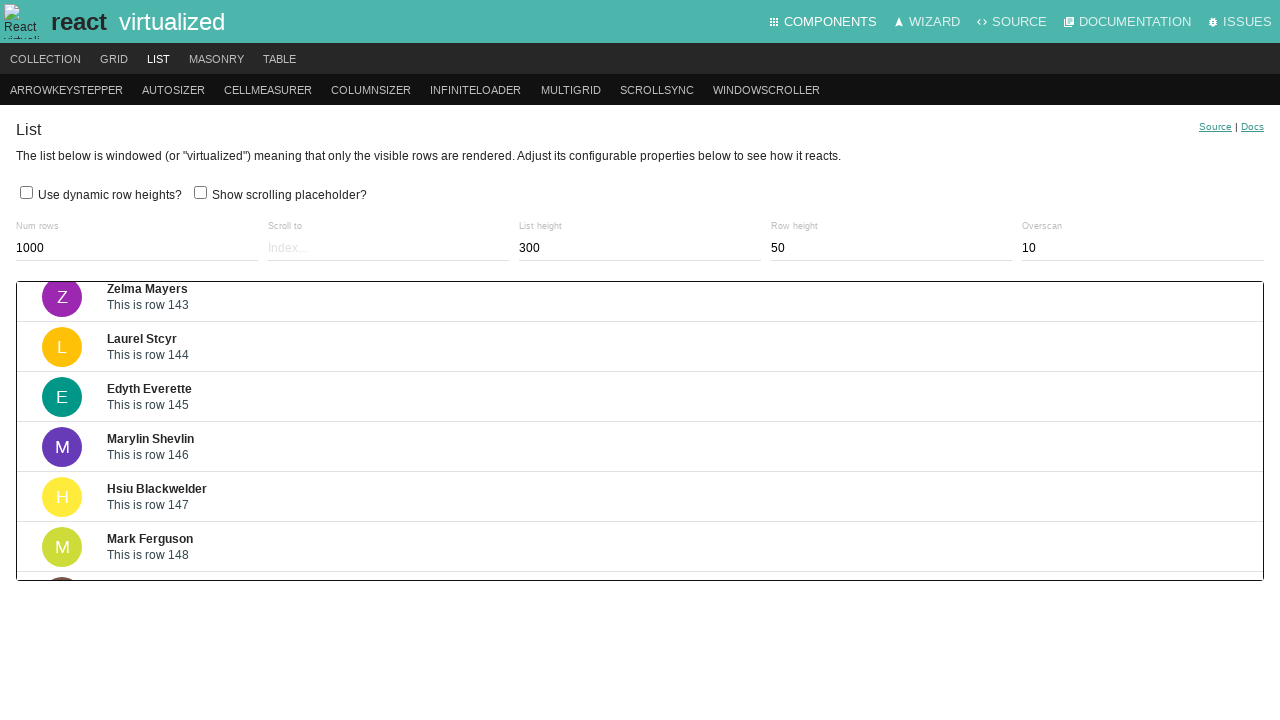

Pressed ArrowDown key to scroll down in virtualized list (iteration 180/200) on .ReactVirtualized__Grid__innerScrollContainer
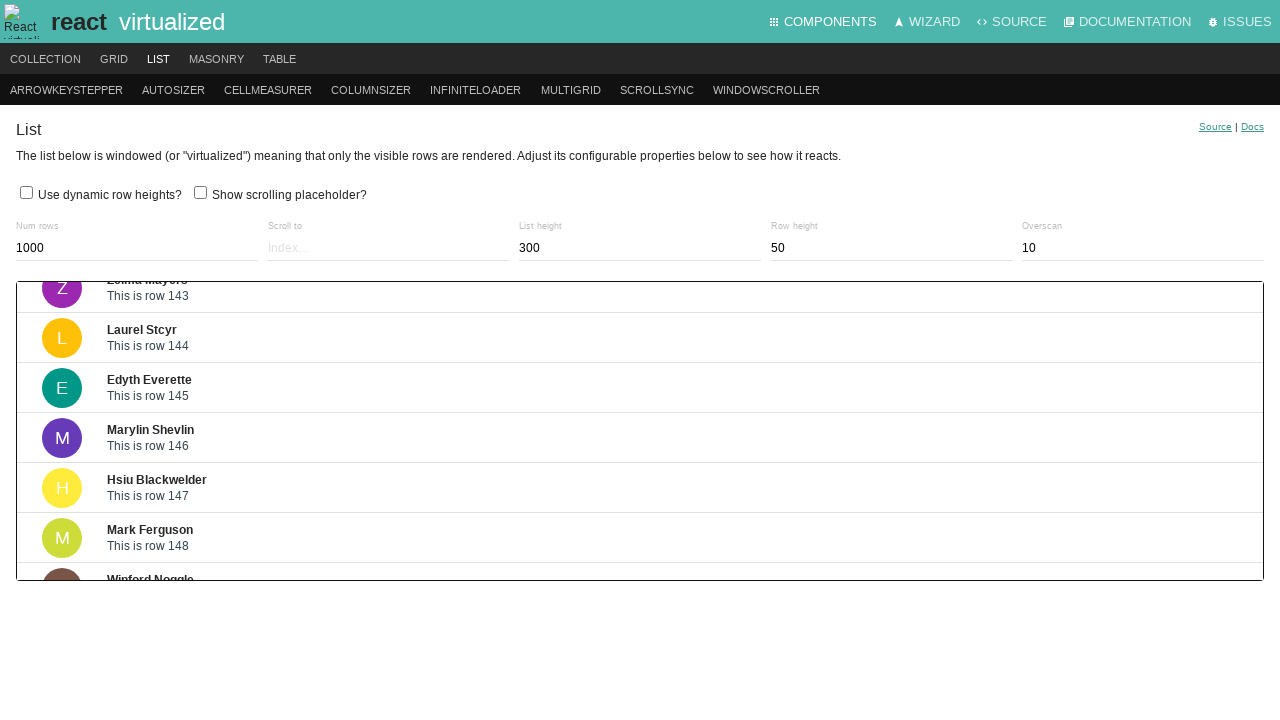

Waited 200ms for scroll animation to complete
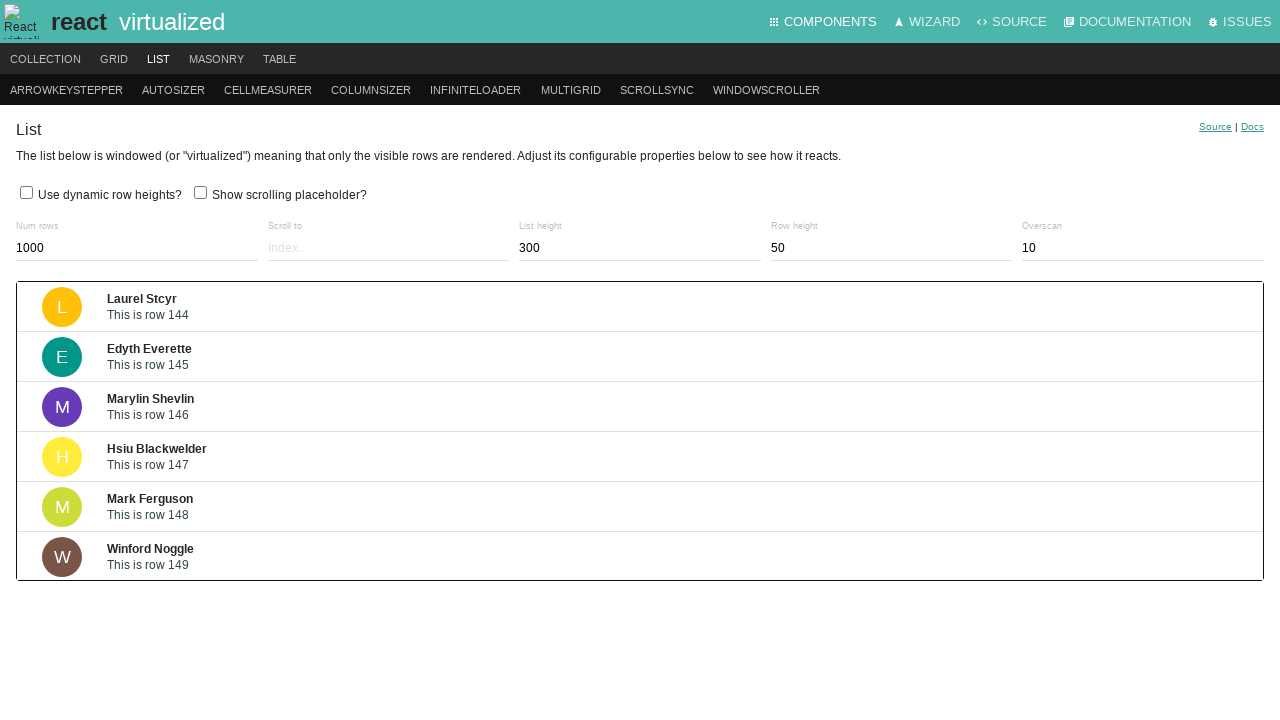

Pressed ArrowDown key to scroll down in virtualized list (iteration 181/200) on .ReactVirtualized__Grid__innerScrollContainer
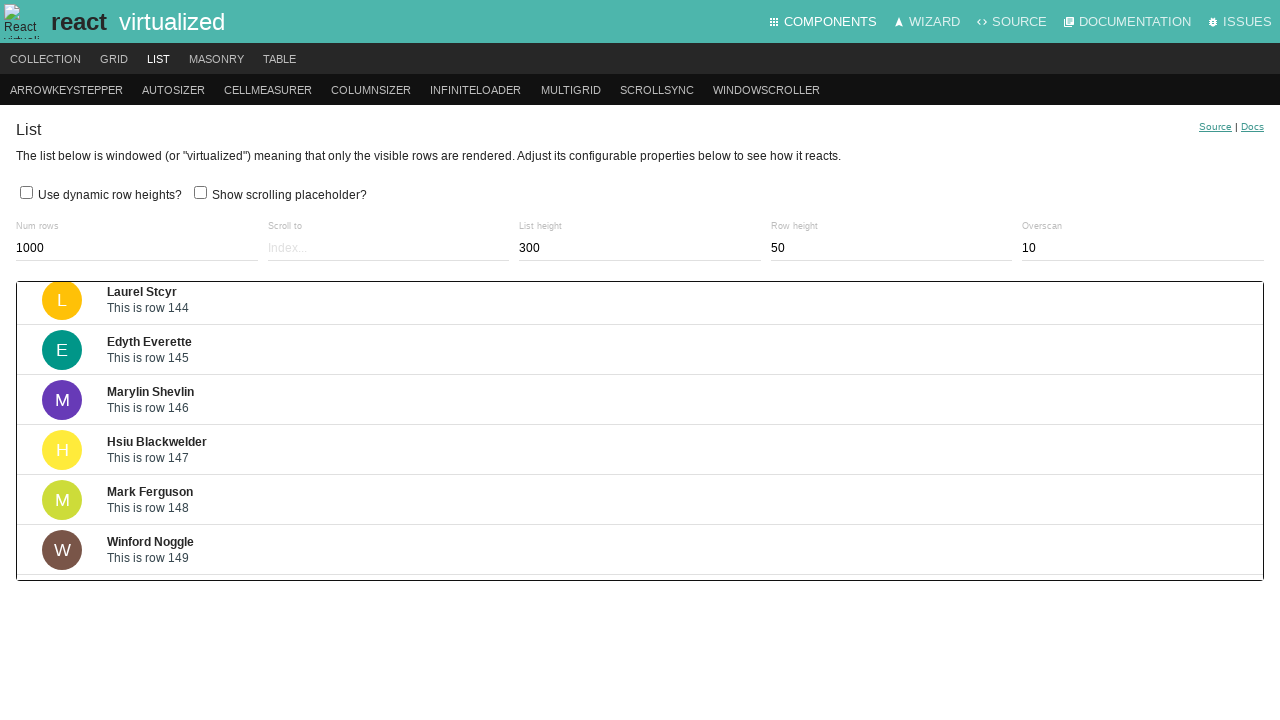

Waited 200ms for scroll animation to complete
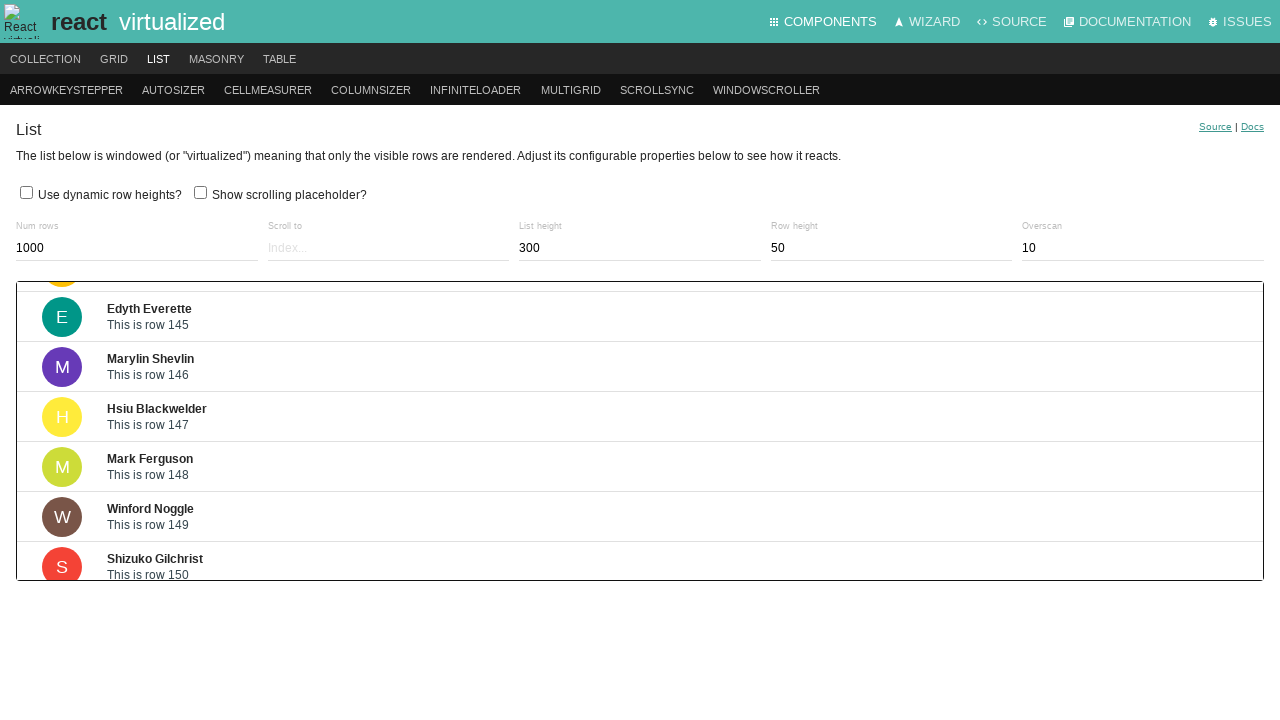

Pressed ArrowDown key to scroll down in virtualized list (iteration 182/200) on .ReactVirtualized__Grid__innerScrollContainer
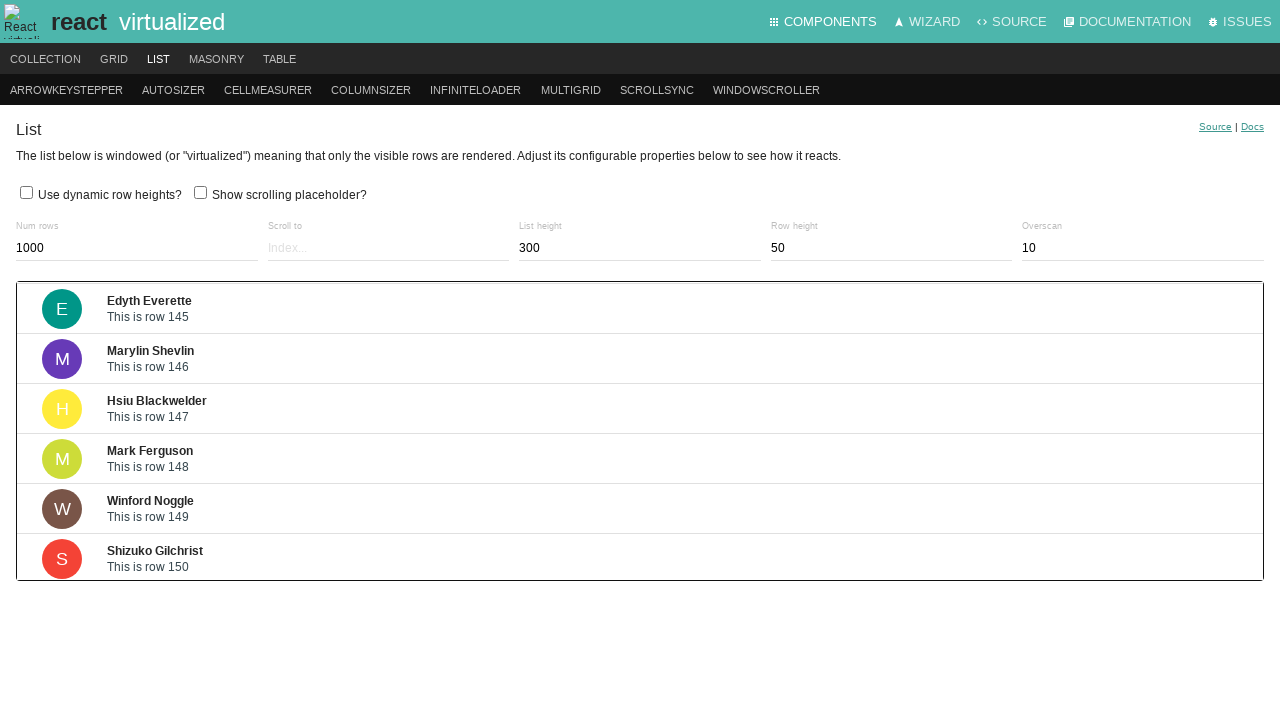

Waited 200ms for scroll animation to complete
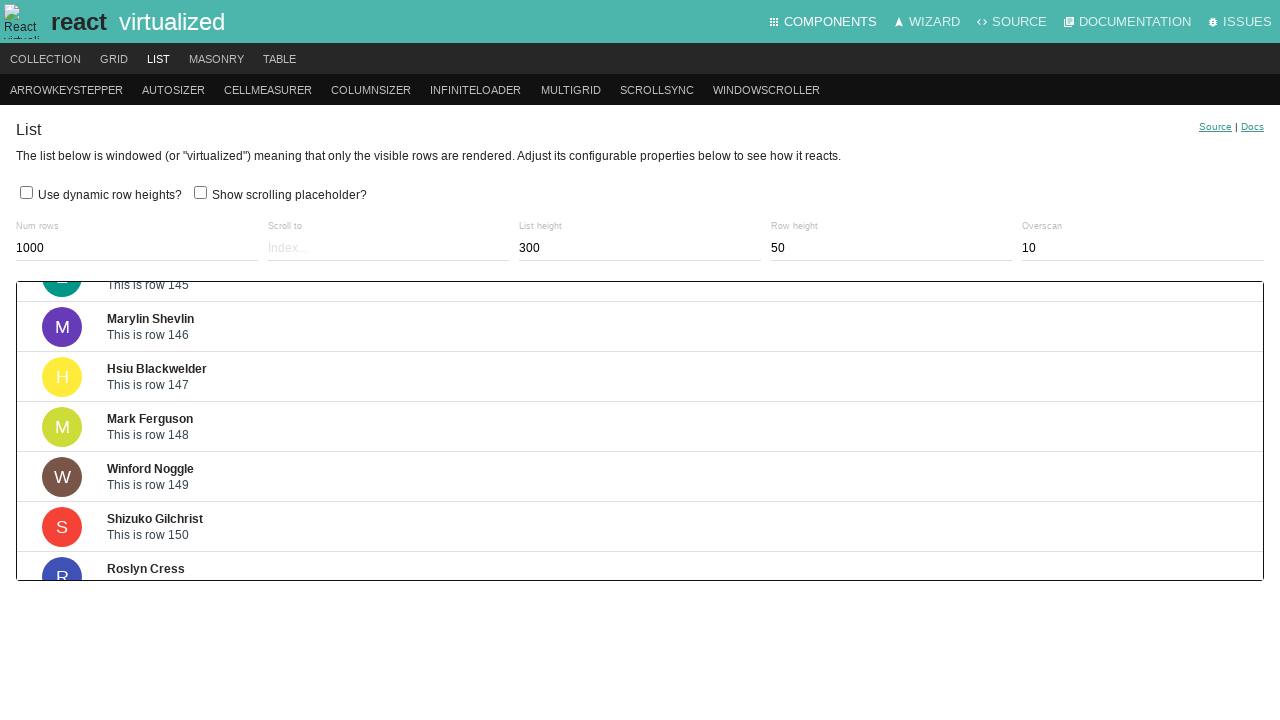

Pressed ArrowDown key to scroll down in virtualized list (iteration 183/200) on .ReactVirtualized__Grid__innerScrollContainer
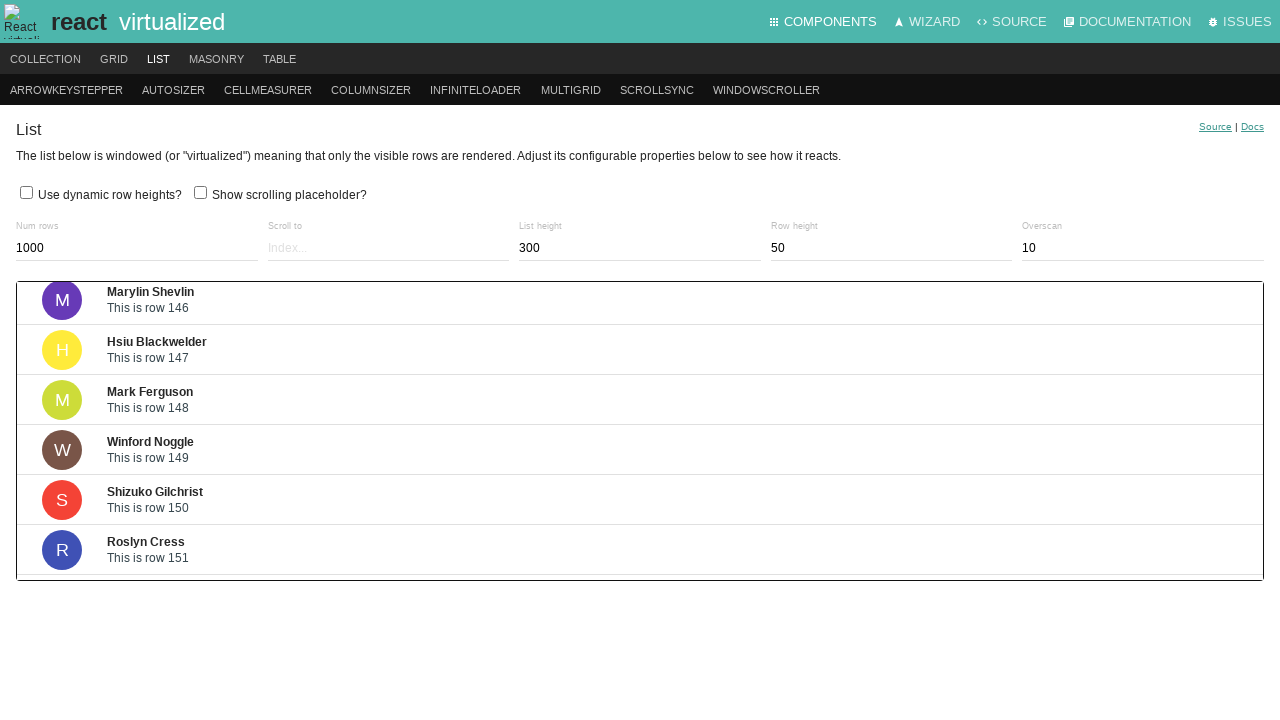

Waited 200ms for scroll animation to complete
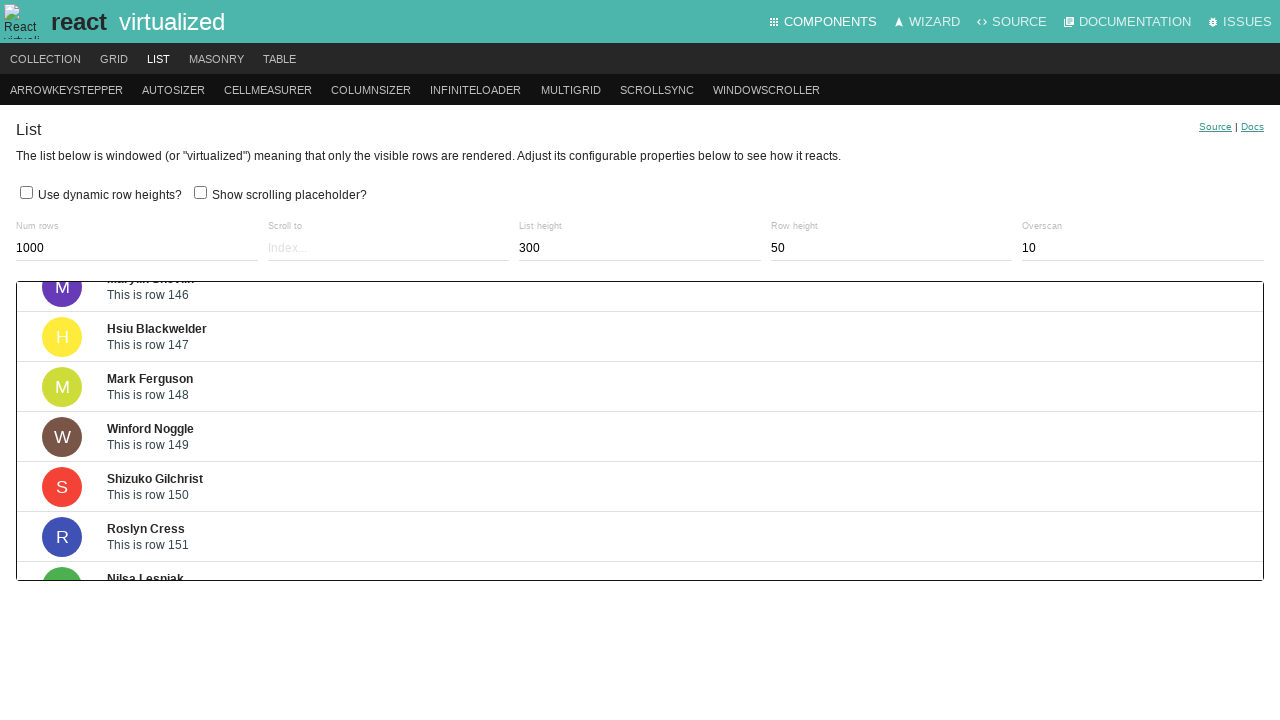

Pressed ArrowDown key to scroll down in virtualized list (iteration 184/200) on .ReactVirtualized__Grid__innerScrollContainer
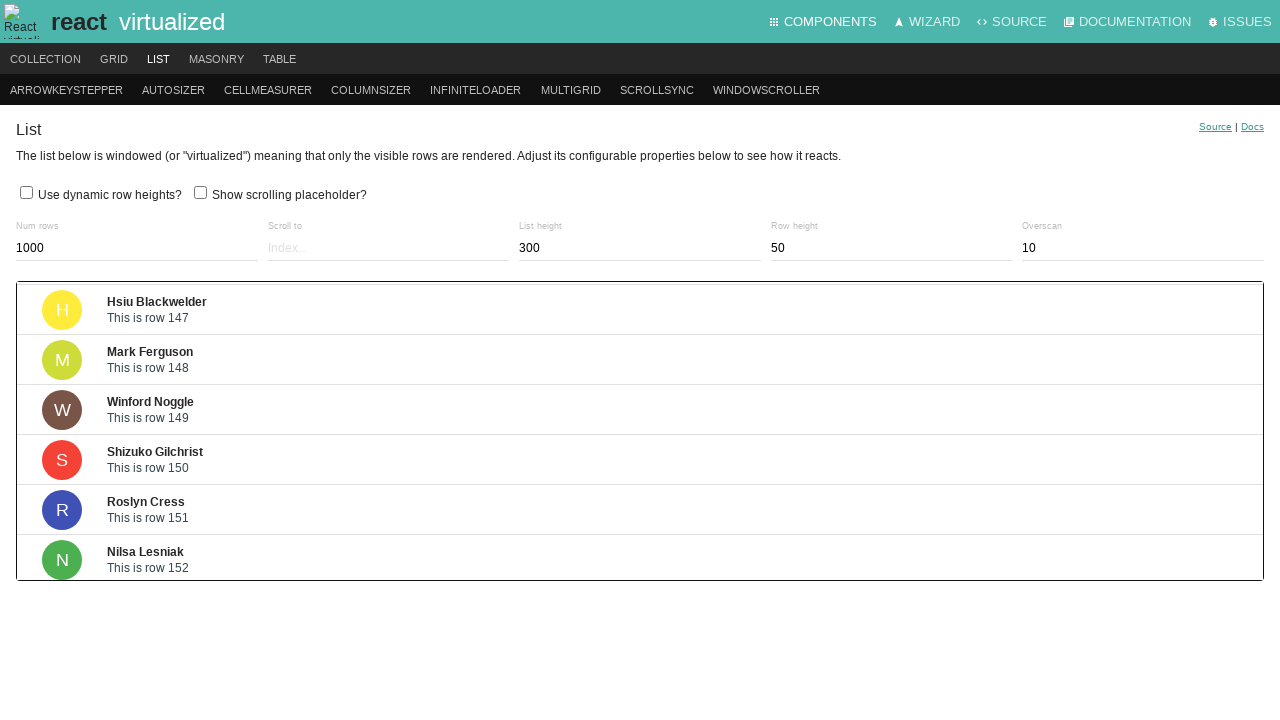

Waited 200ms for scroll animation to complete
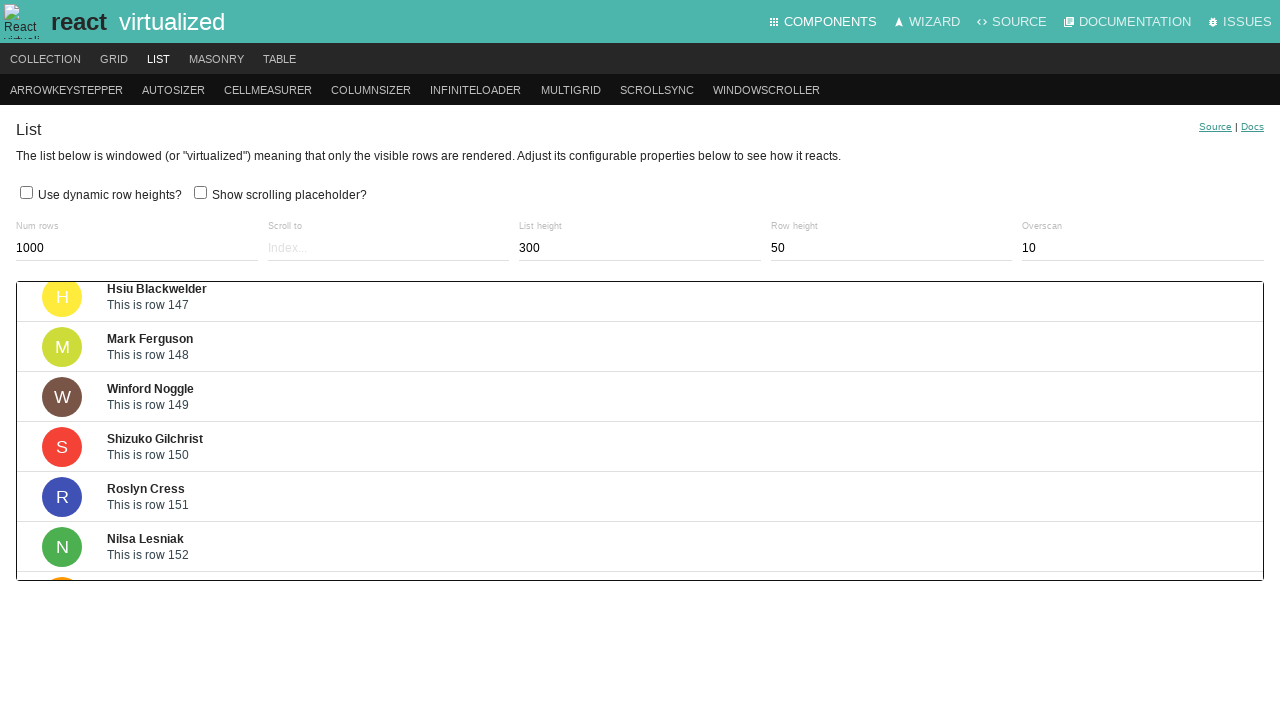

Pressed ArrowDown key to scroll down in virtualized list (iteration 185/200) on .ReactVirtualized__Grid__innerScrollContainer
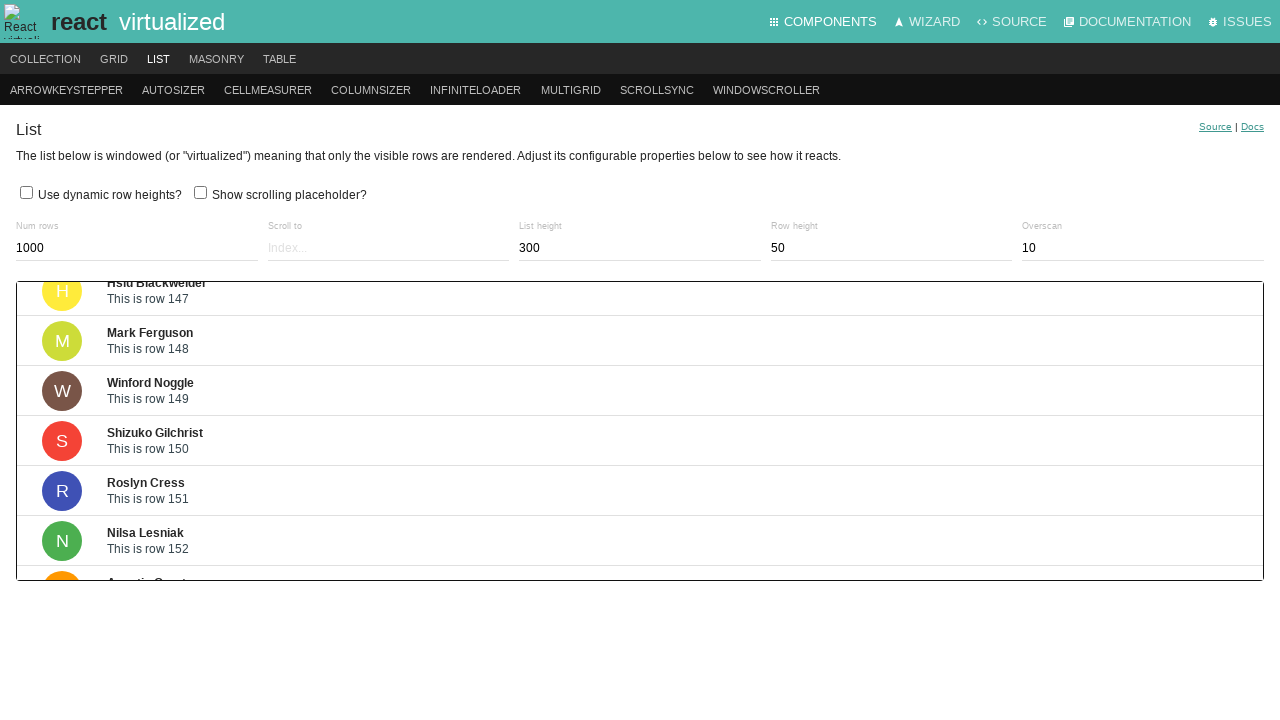

Waited 200ms for scroll animation to complete
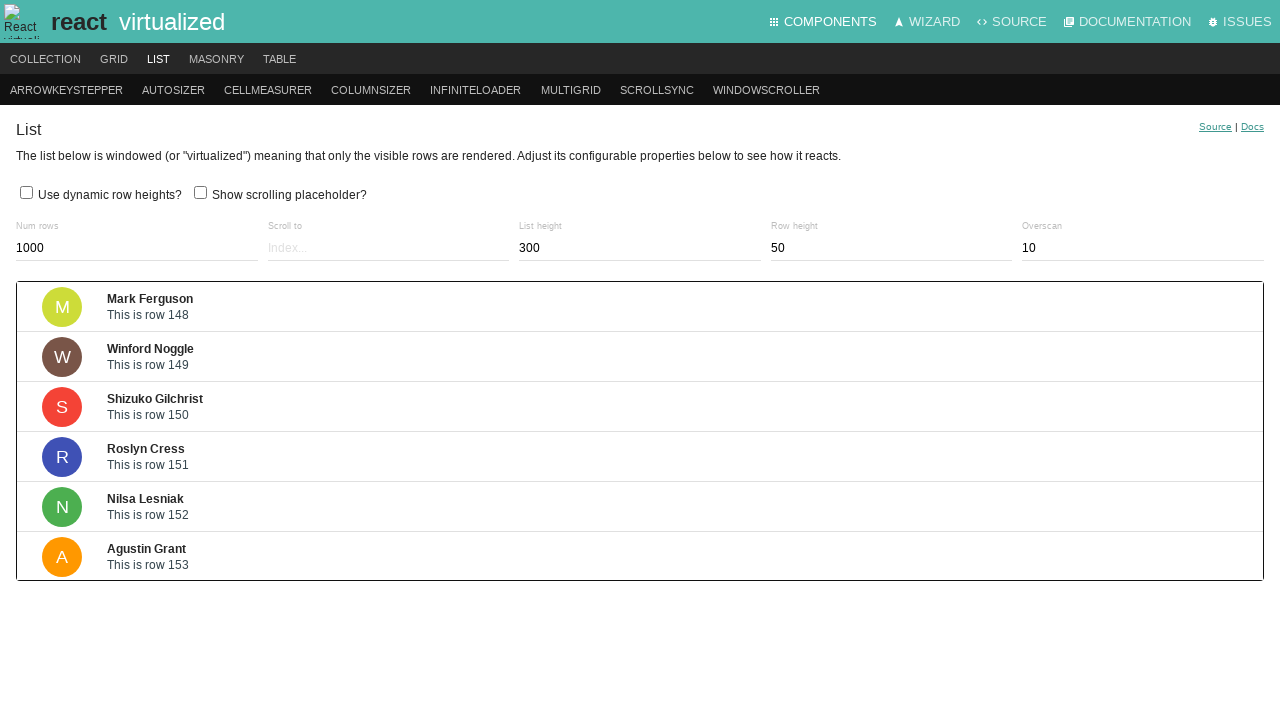

Pressed ArrowDown key to scroll down in virtualized list (iteration 186/200) on .ReactVirtualized__Grid__innerScrollContainer
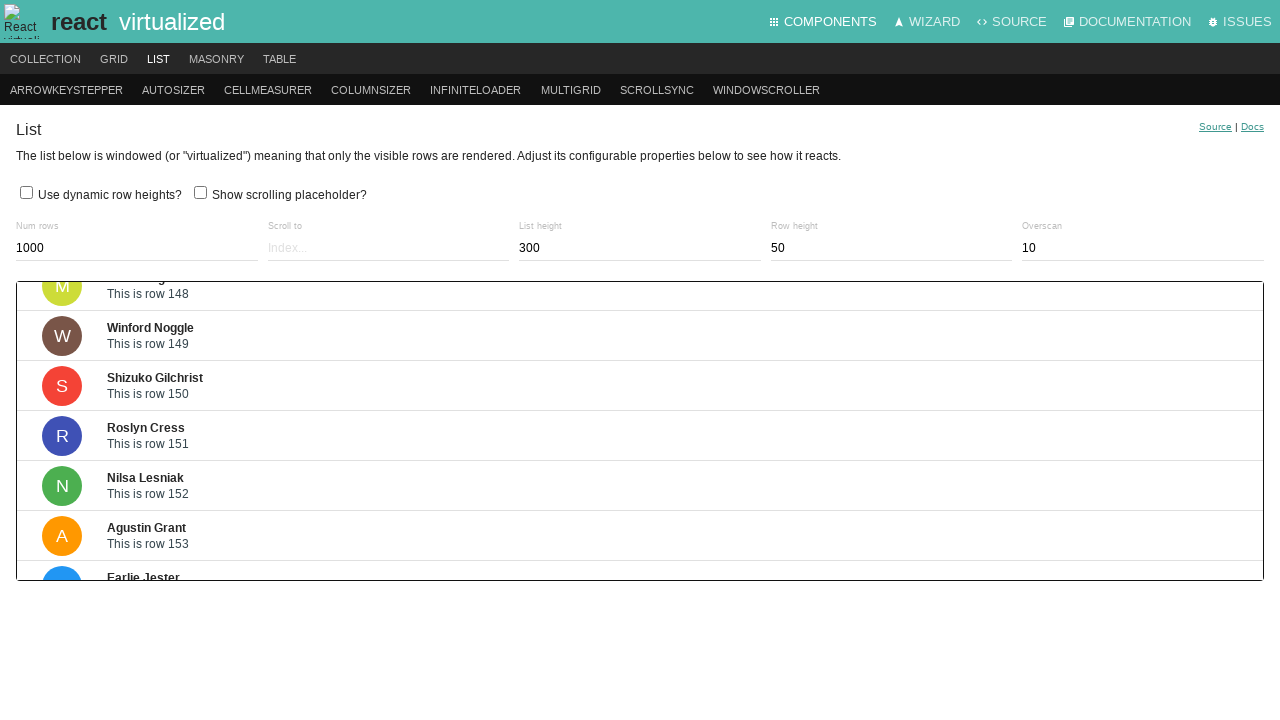

Waited 200ms for scroll animation to complete
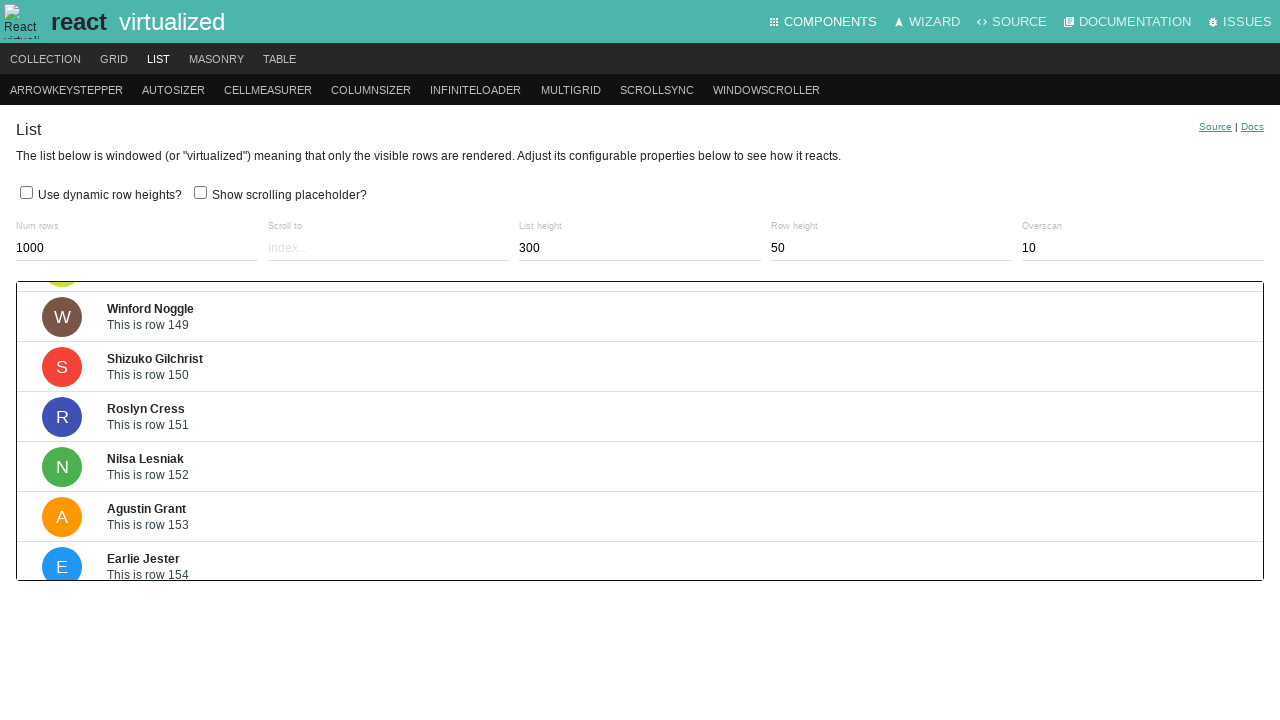

Pressed ArrowDown key to scroll down in virtualized list (iteration 187/200) on .ReactVirtualized__Grid__innerScrollContainer
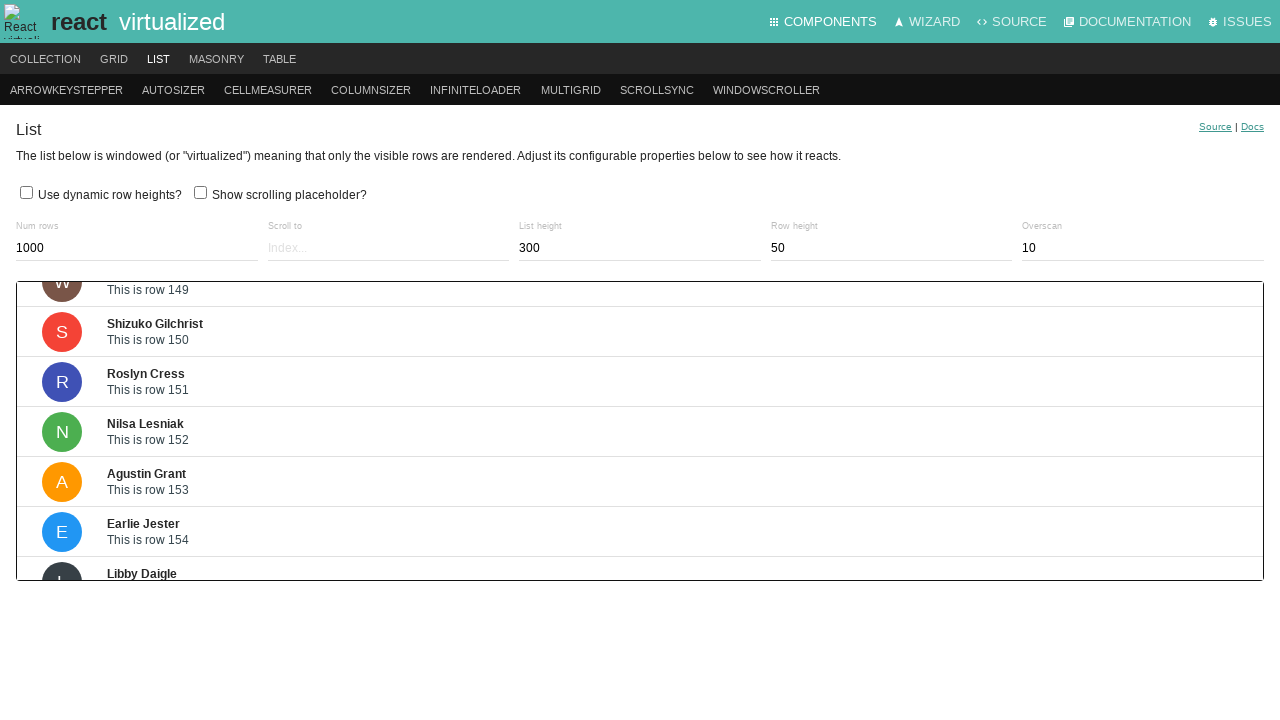

Waited 200ms for scroll animation to complete
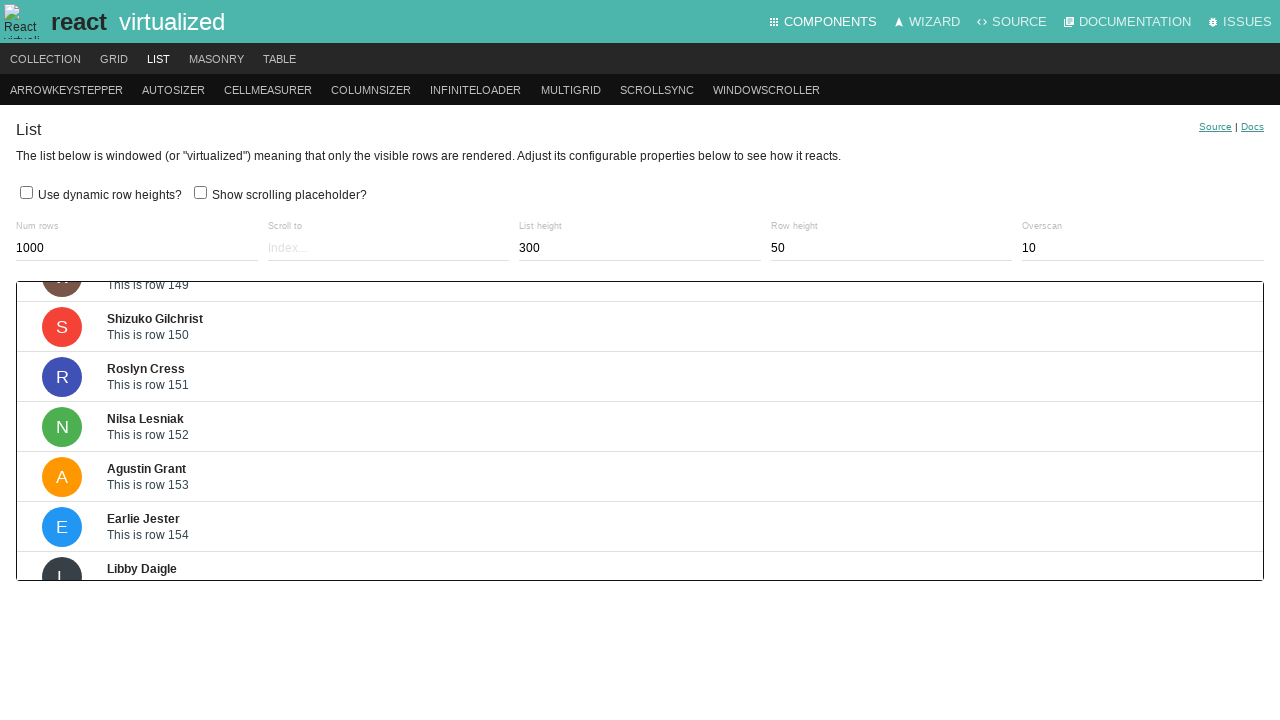

Pressed ArrowDown key to scroll down in virtualized list (iteration 188/200) on .ReactVirtualized__Grid__innerScrollContainer
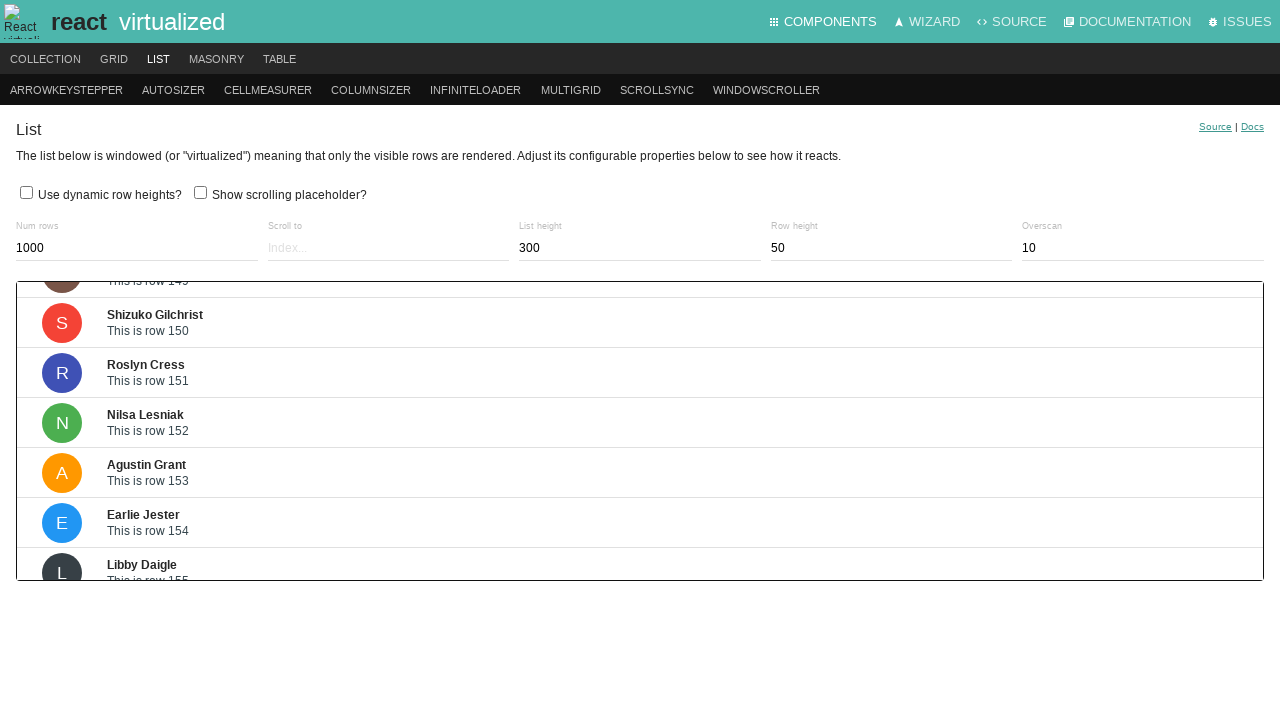

Waited 200ms for scroll animation to complete
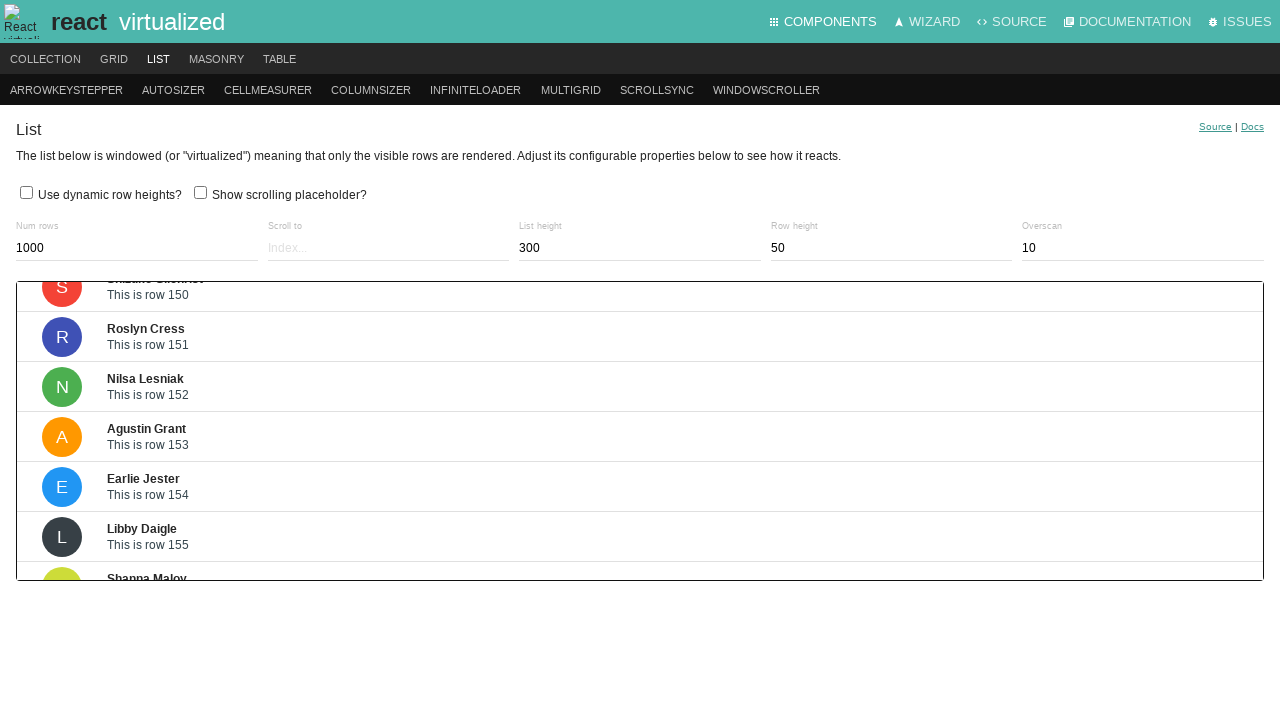

Pressed ArrowDown key to scroll down in virtualized list (iteration 189/200) on .ReactVirtualized__Grid__innerScrollContainer
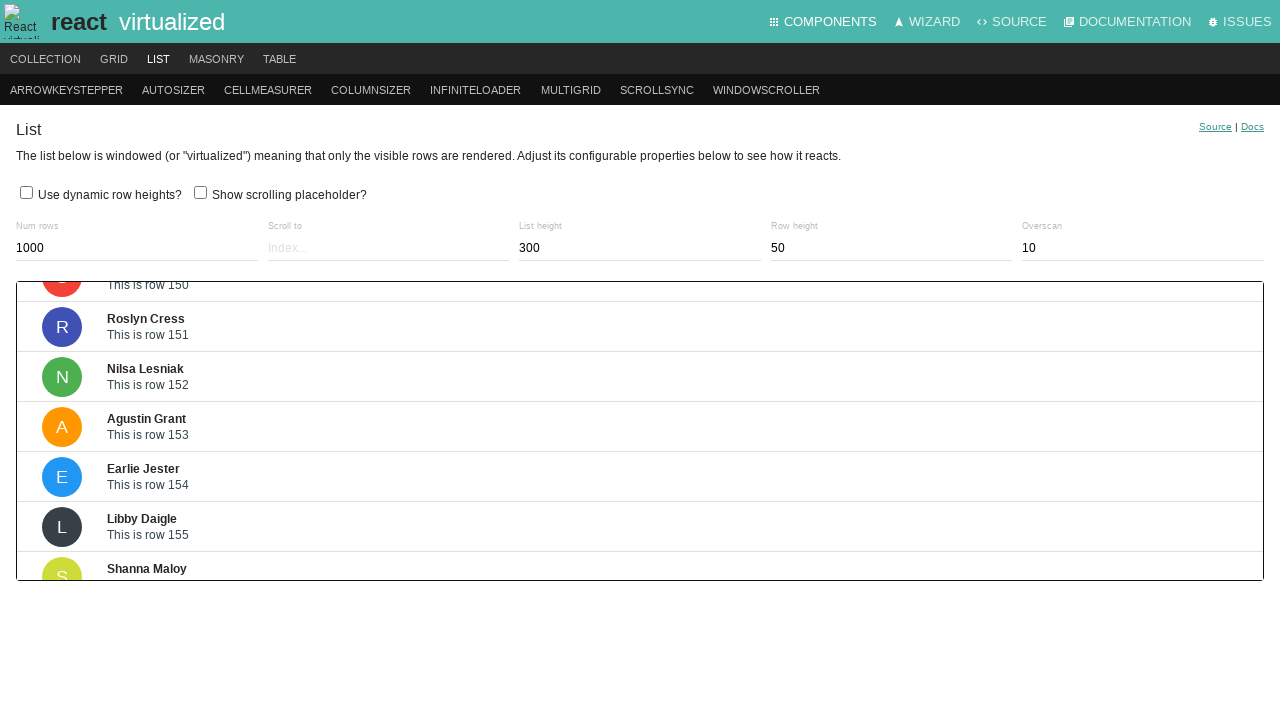

Waited 200ms for scroll animation to complete
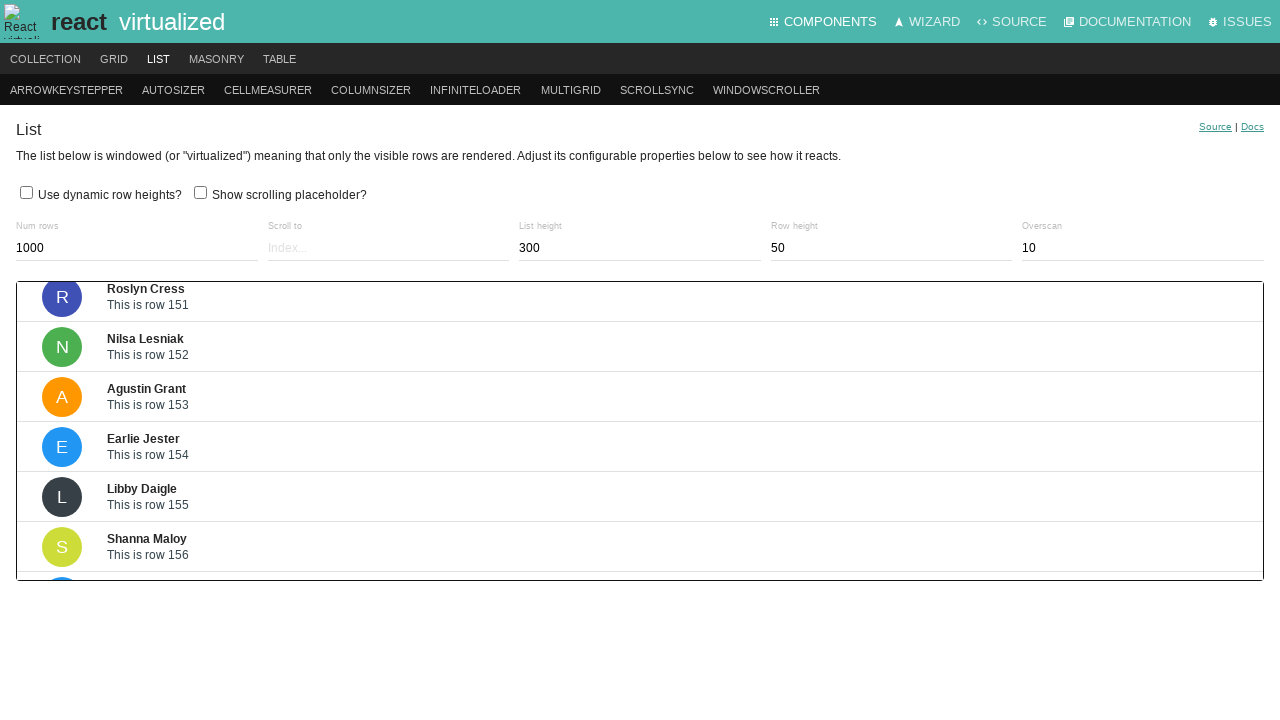

Pressed ArrowDown key to scroll down in virtualized list (iteration 190/200) on .ReactVirtualized__Grid__innerScrollContainer
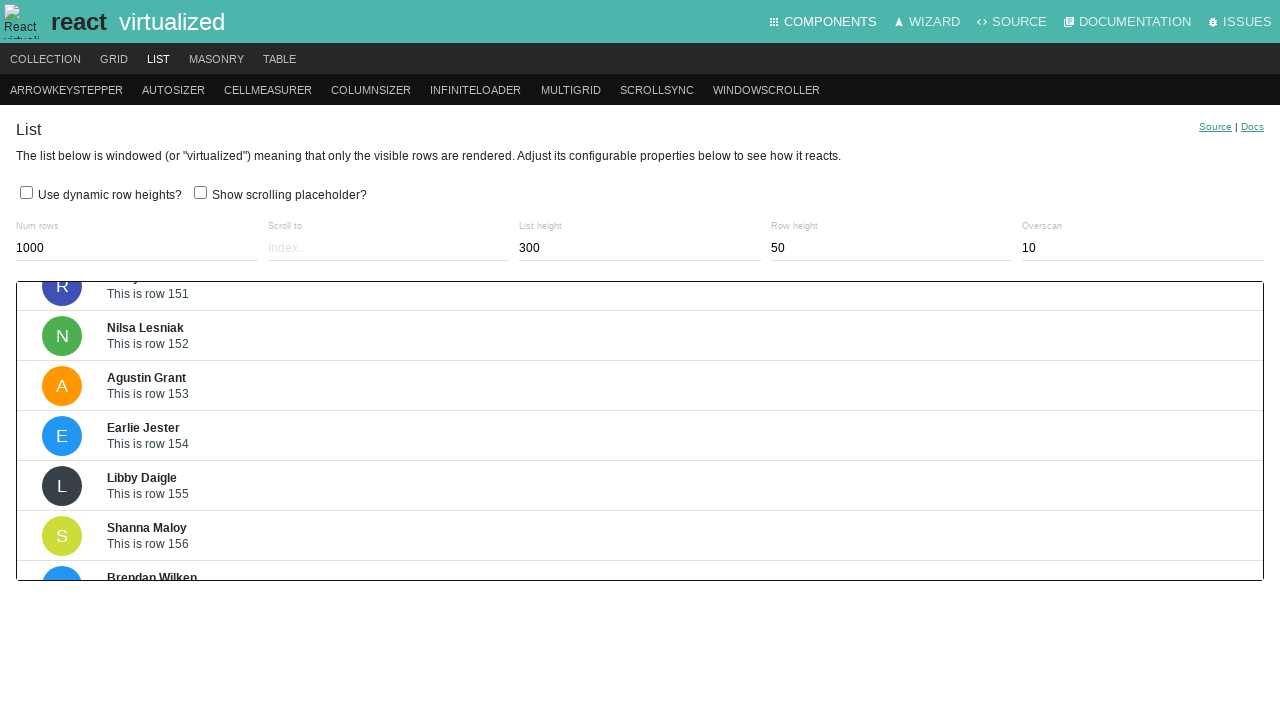

Waited 200ms for scroll animation to complete
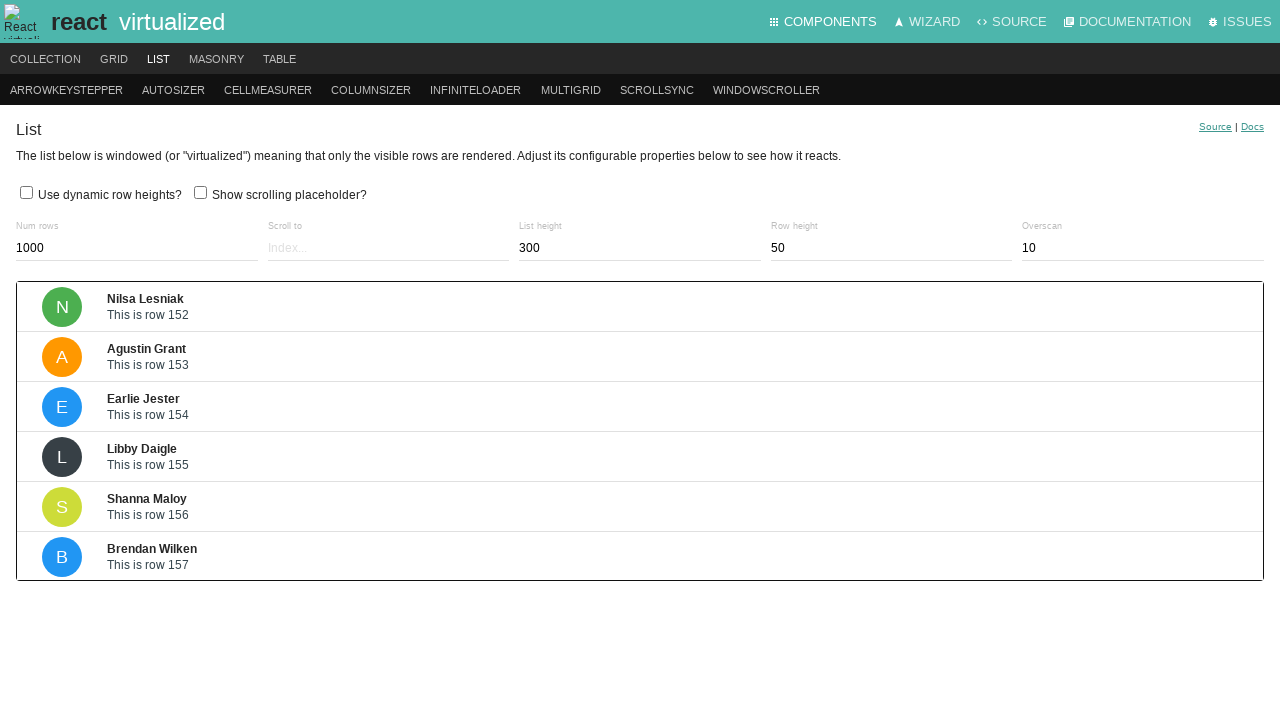

Pressed ArrowDown key to scroll down in virtualized list (iteration 191/200) on .ReactVirtualized__Grid__innerScrollContainer
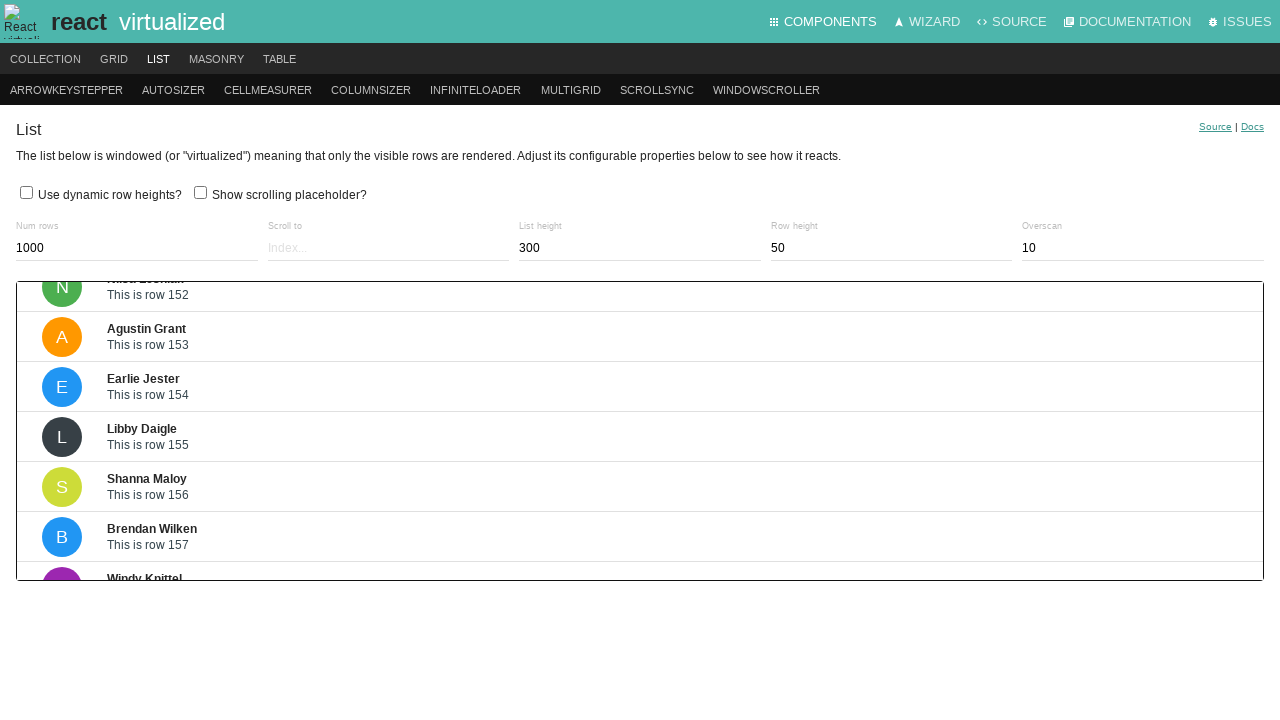

Waited 200ms for scroll animation to complete
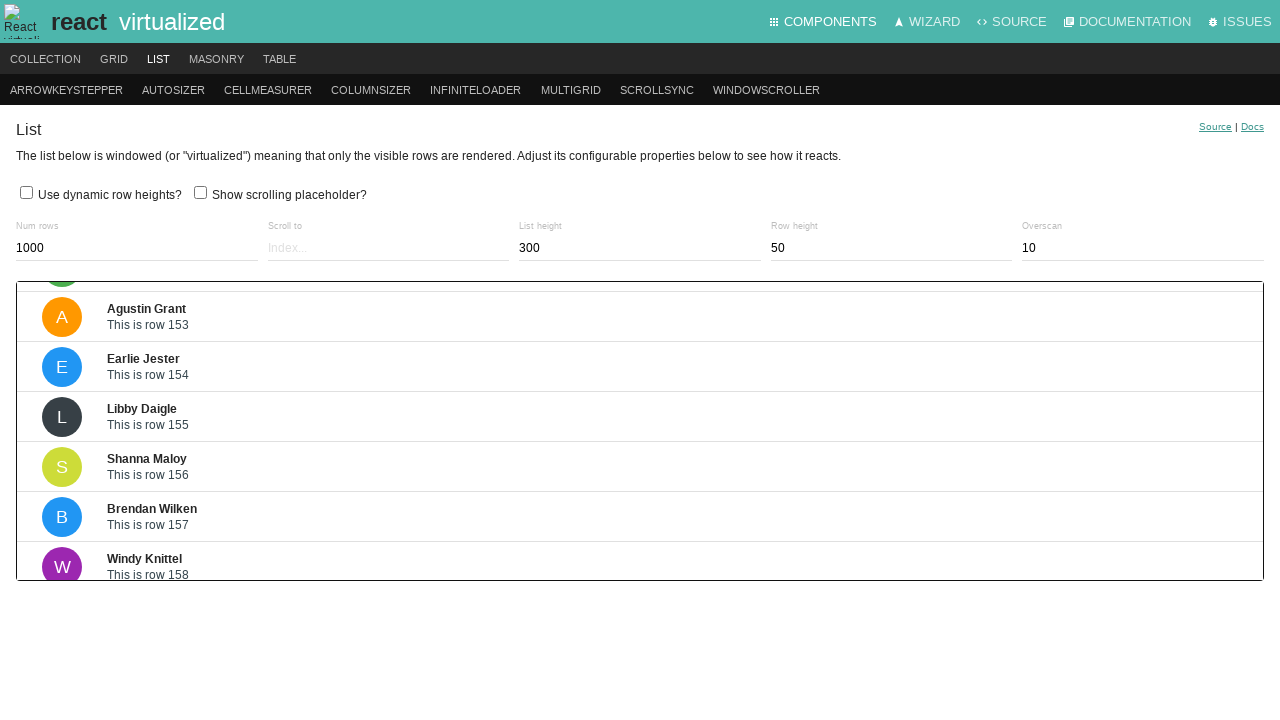

Pressed ArrowDown key to scroll down in virtualized list (iteration 192/200) on .ReactVirtualized__Grid__innerScrollContainer
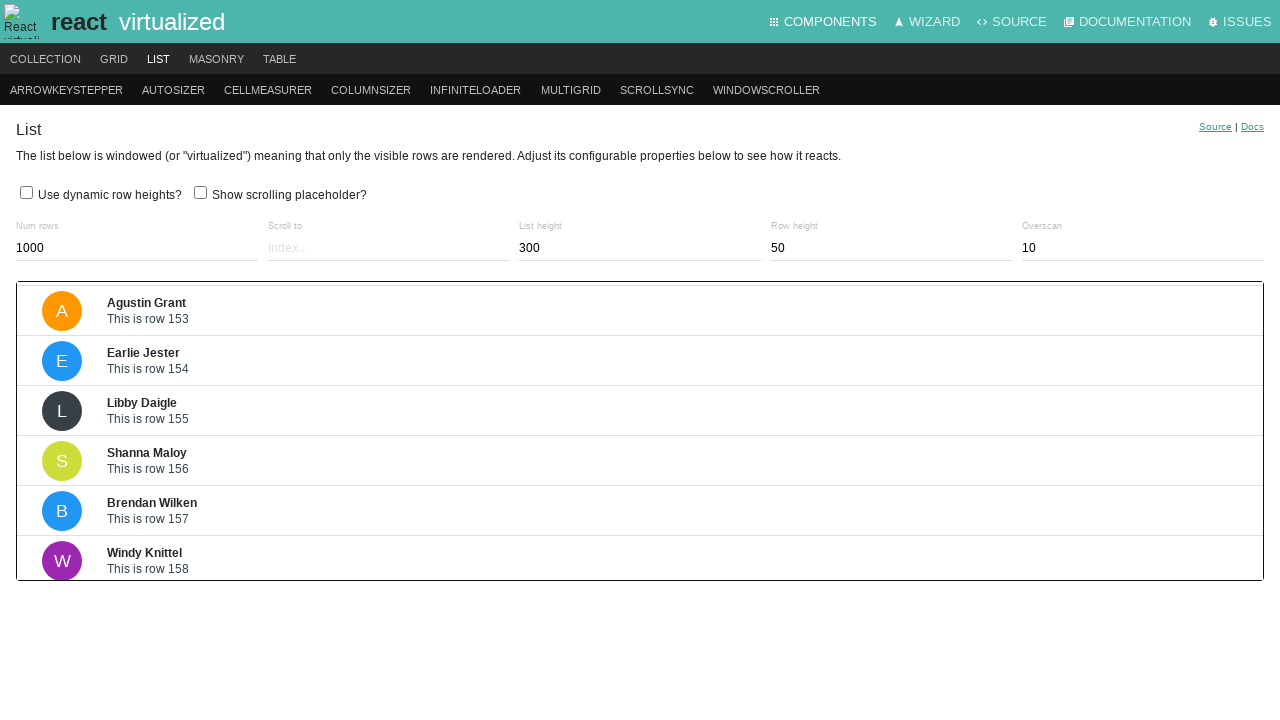

Waited 200ms for scroll animation to complete
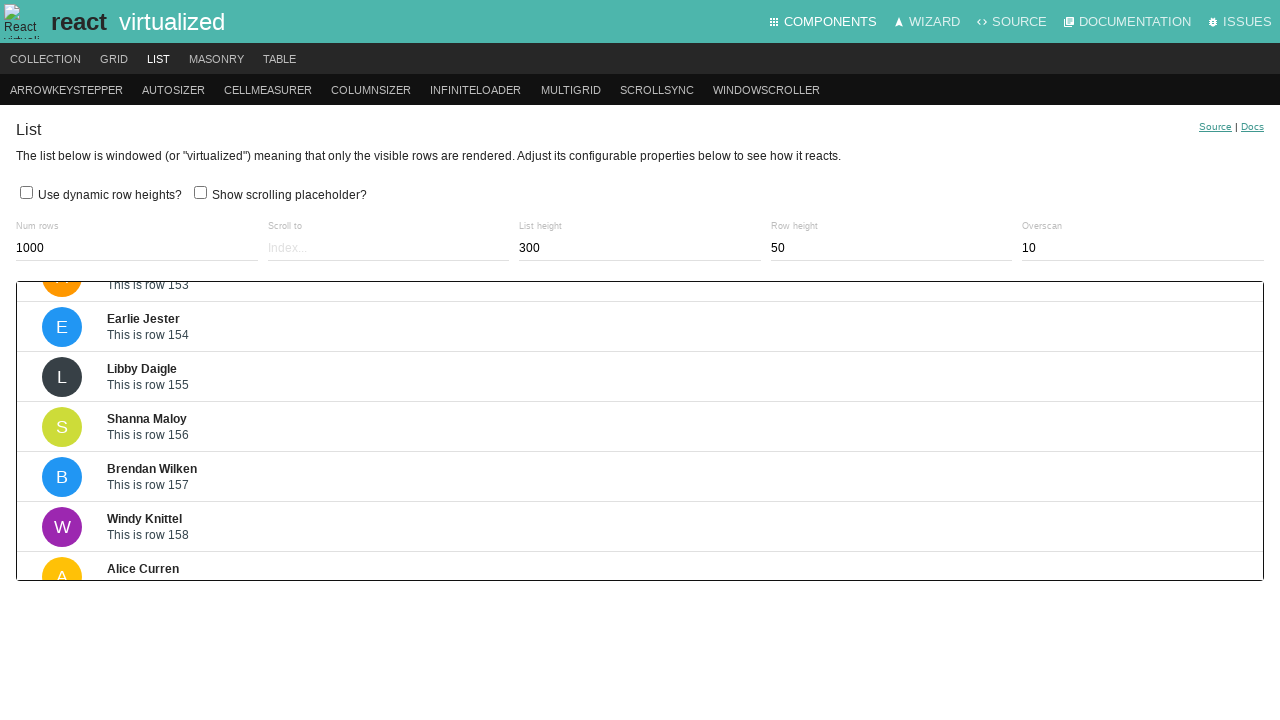

Pressed ArrowDown key to scroll down in virtualized list (iteration 193/200) on .ReactVirtualized__Grid__innerScrollContainer
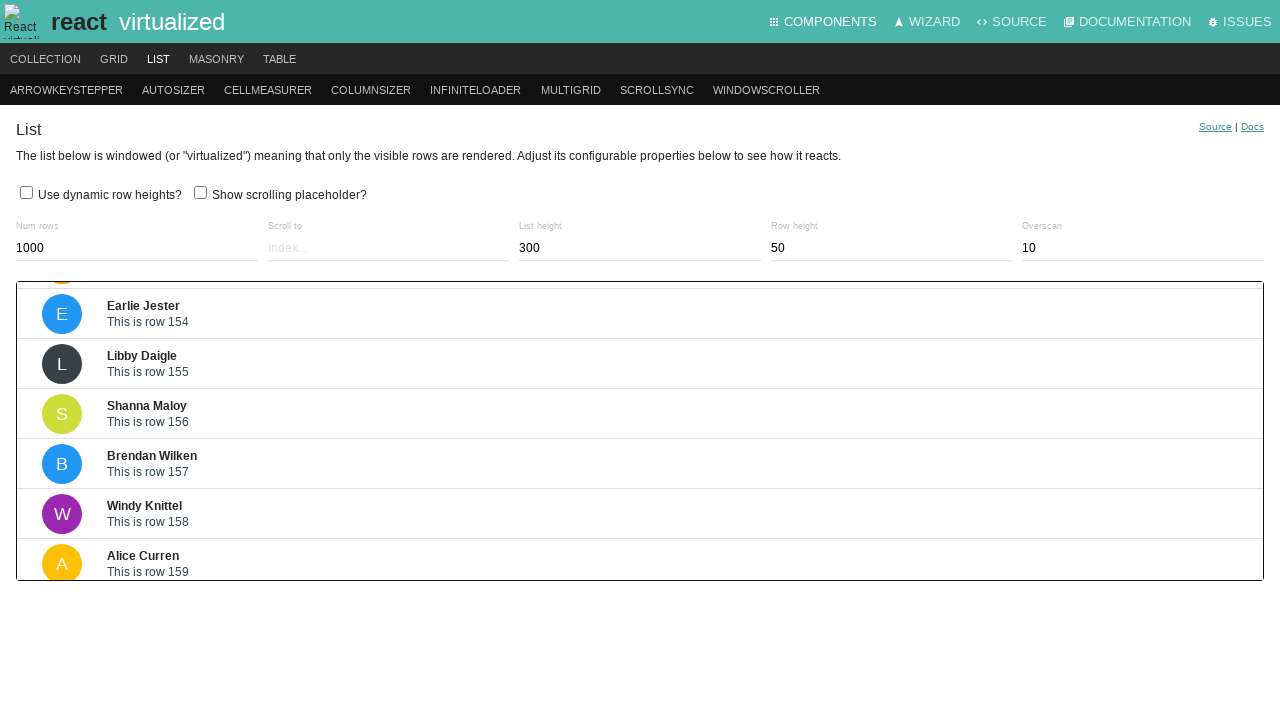

Waited 200ms for scroll animation to complete
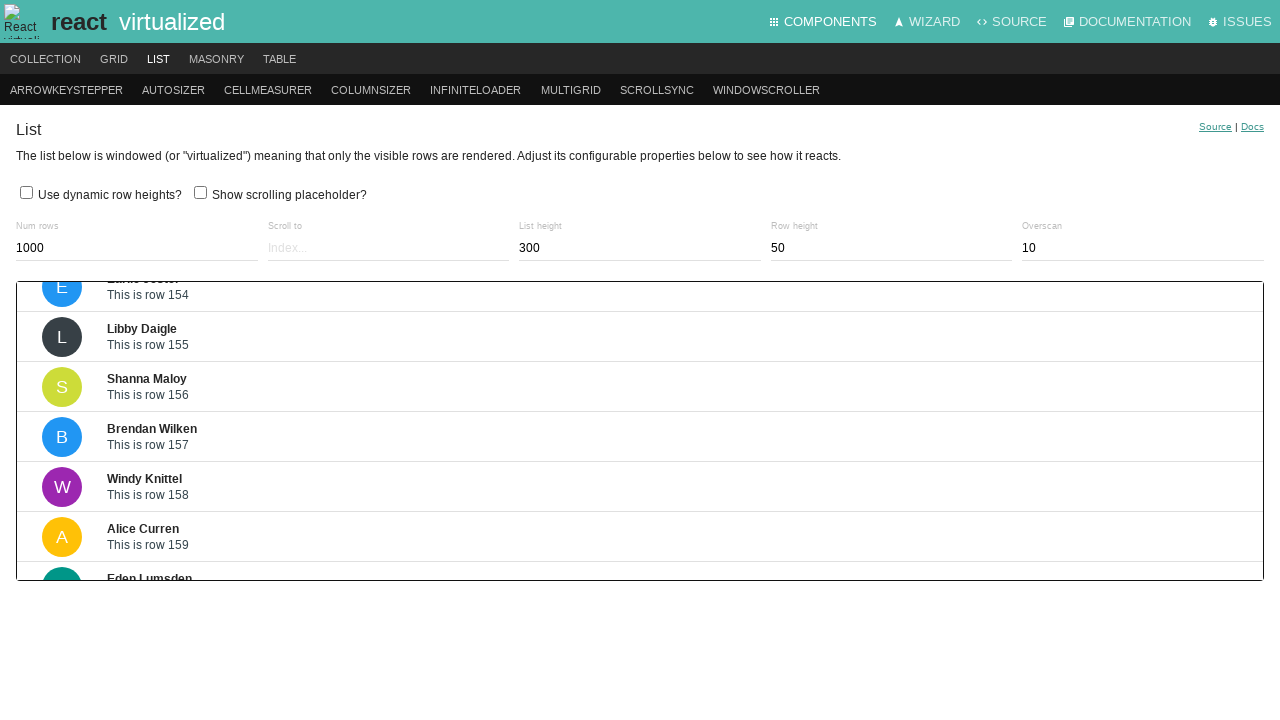

Pressed ArrowDown key to scroll down in virtualized list (iteration 194/200) on .ReactVirtualized__Grid__innerScrollContainer
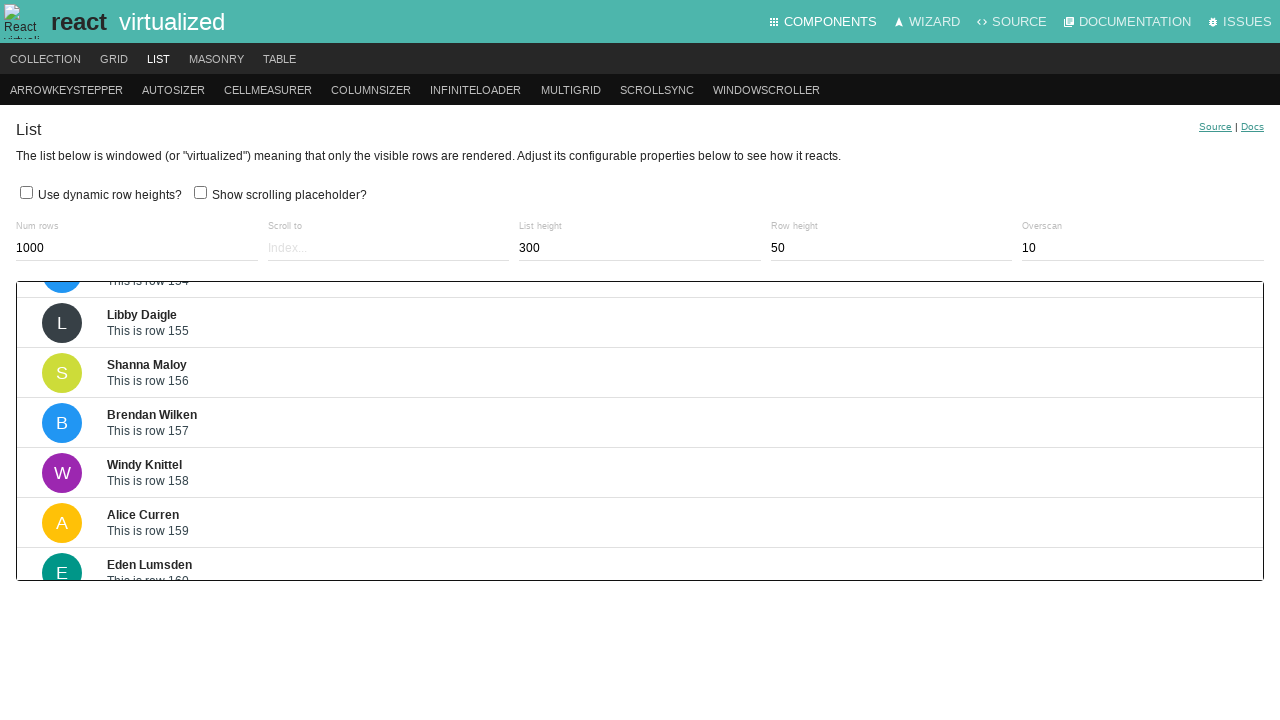

Waited 200ms for scroll animation to complete
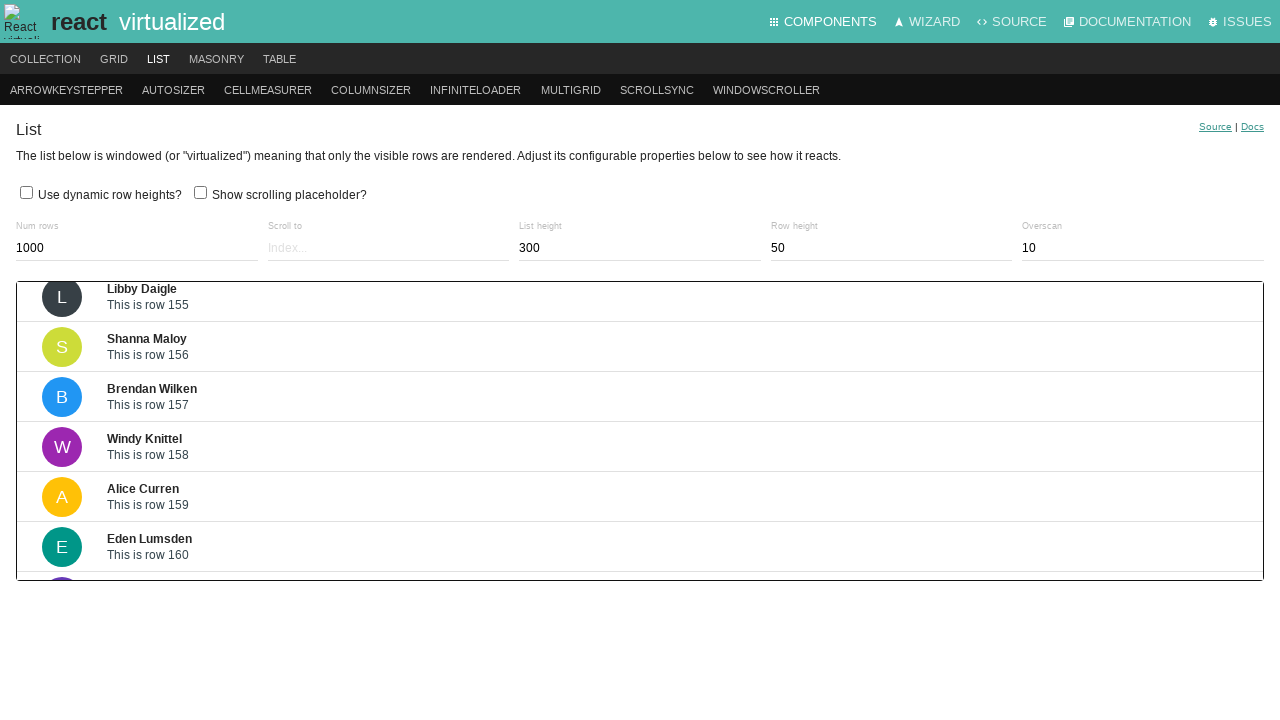

Pressed ArrowDown key to scroll down in virtualized list (iteration 195/200) on .ReactVirtualized__Grid__innerScrollContainer
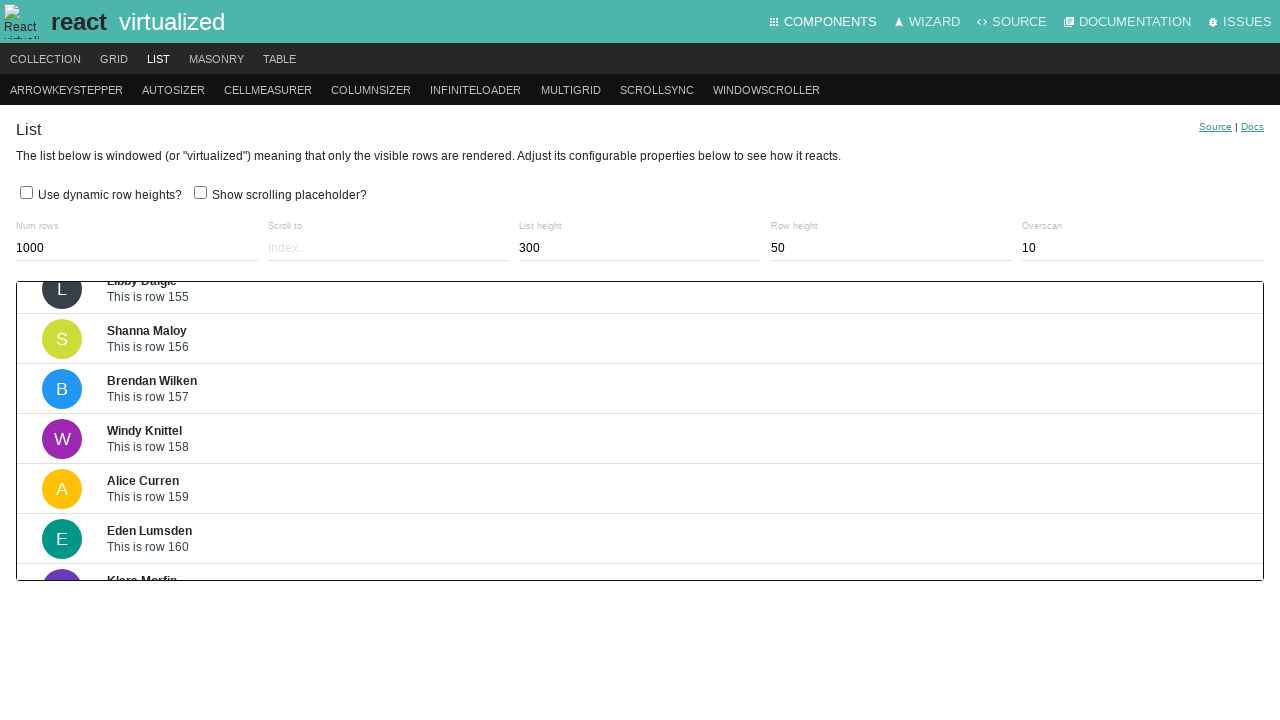

Waited 200ms for scroll animation to complete
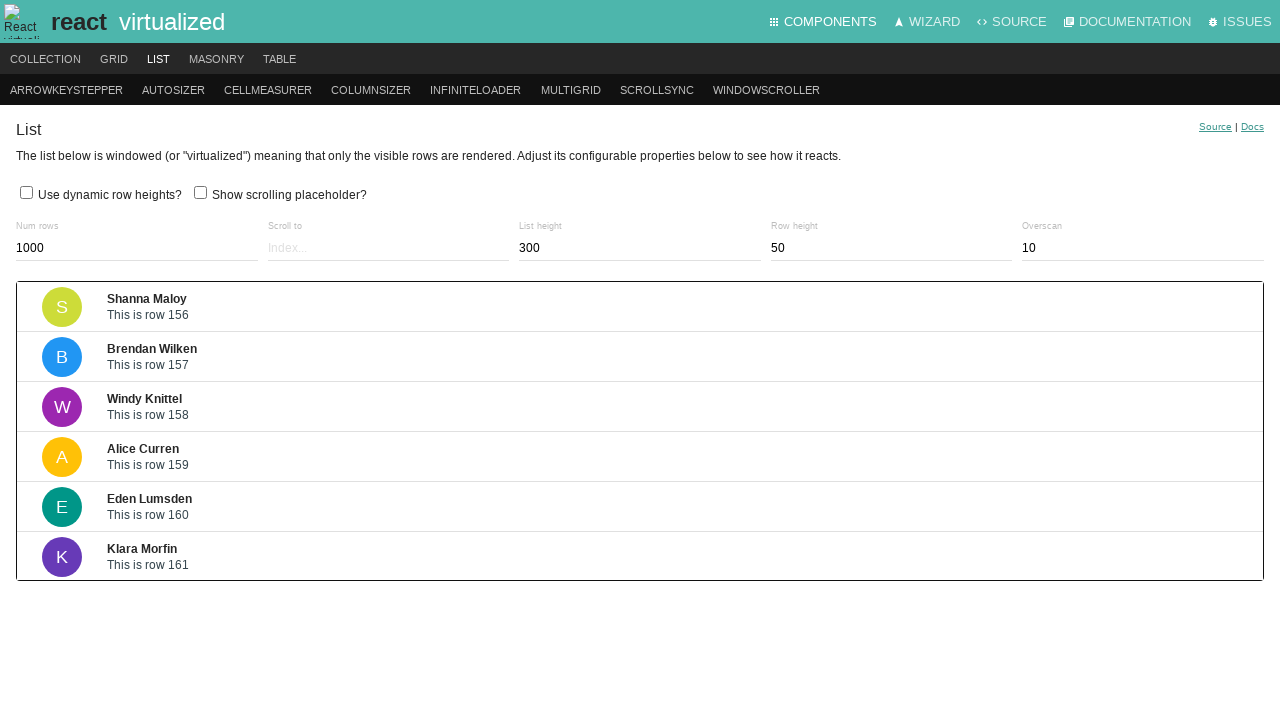

Pressed ArrowDown key to scroll down in virtualized list (iteration 196/200) on .ReactVirtualized__Grid__innerScrollContainer
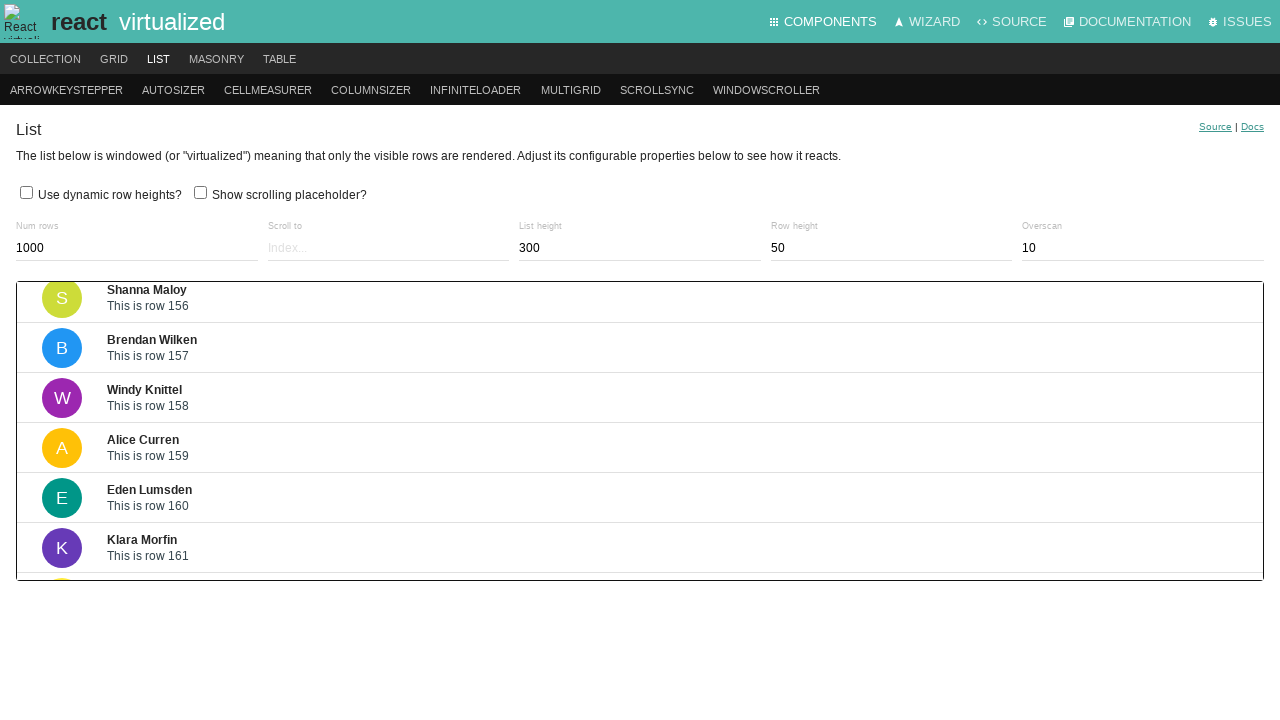

Waited 200ms for scroll animation to complete
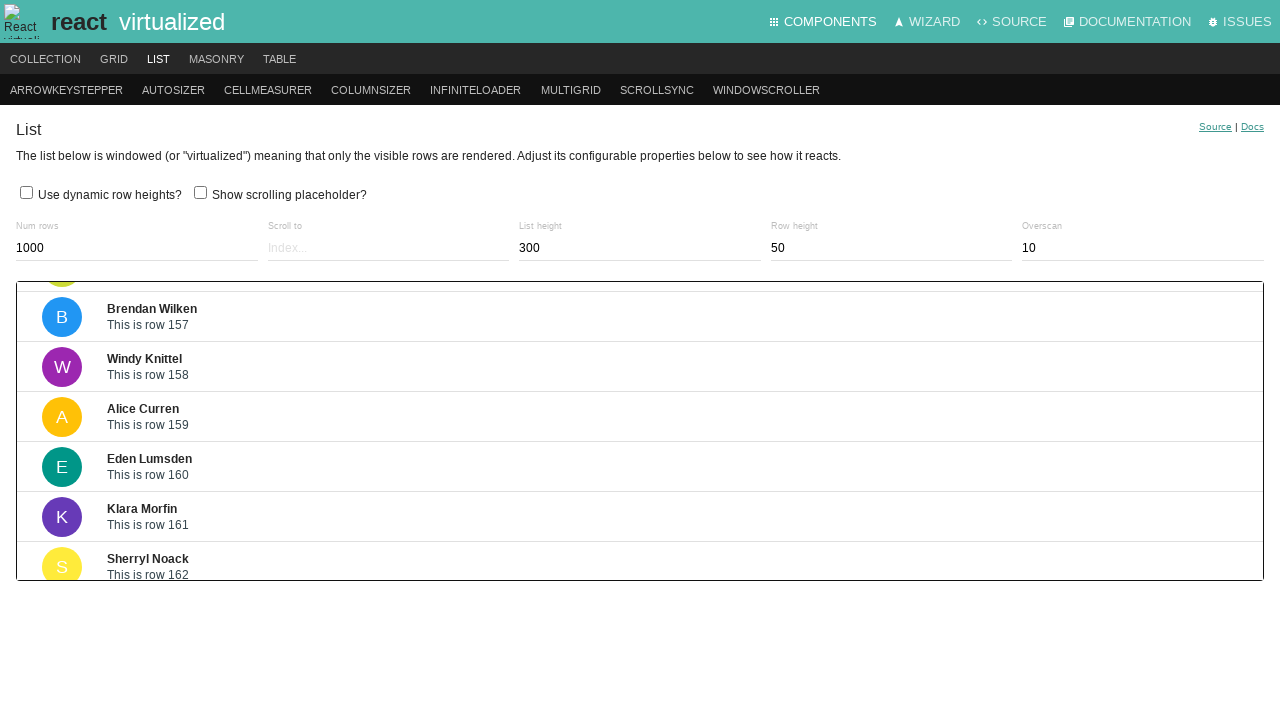

Pressed ArrowDown key to scroll down in virtualized list (iteration 197/200) on .ReactVirtualized__Grid__innerScrollContainer
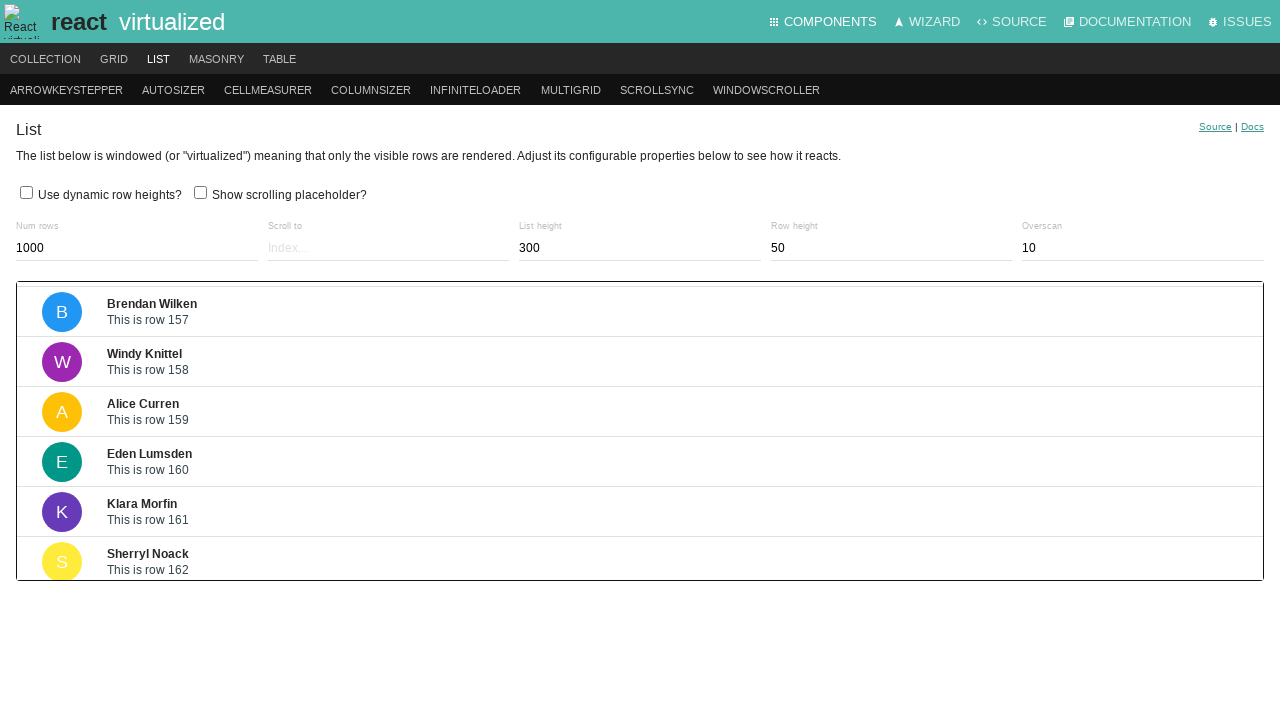

Waited 200ms for scroll animation to complete
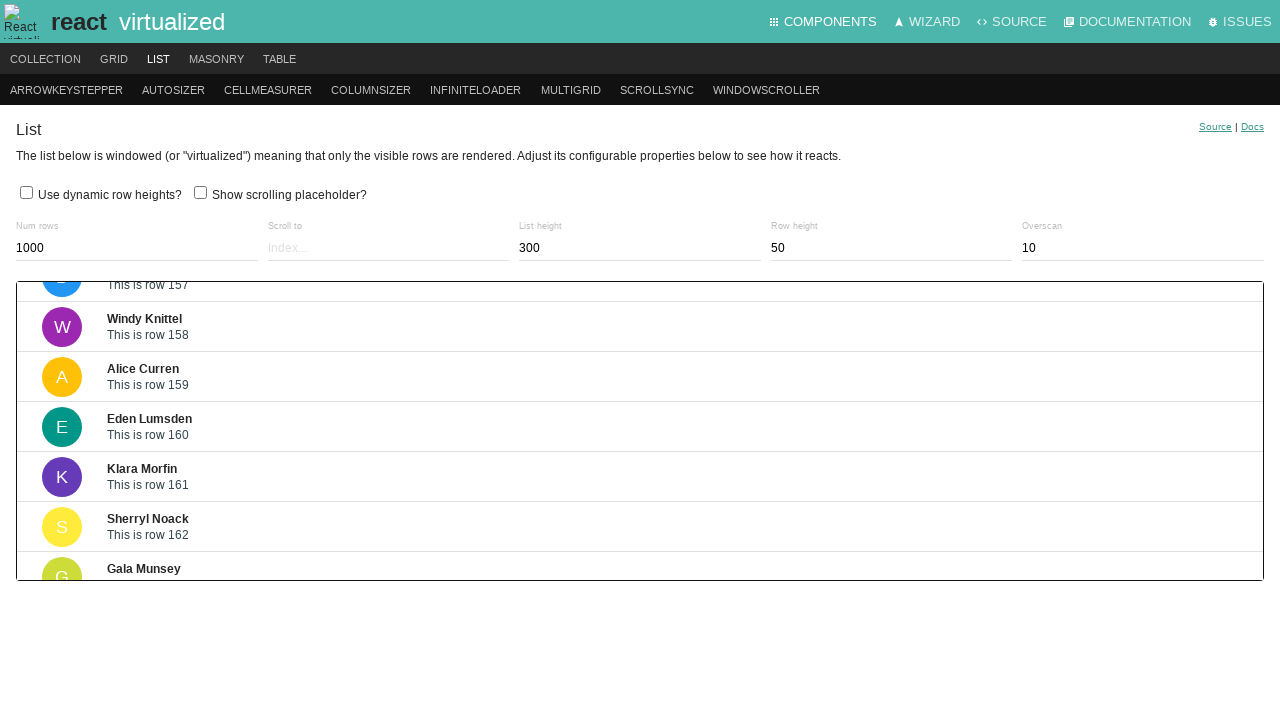

Pressed ArrowDown key to scroll down in virtualized list (iteration 198/200) on .ReactVirtualized__Grid__innerScrollContainer
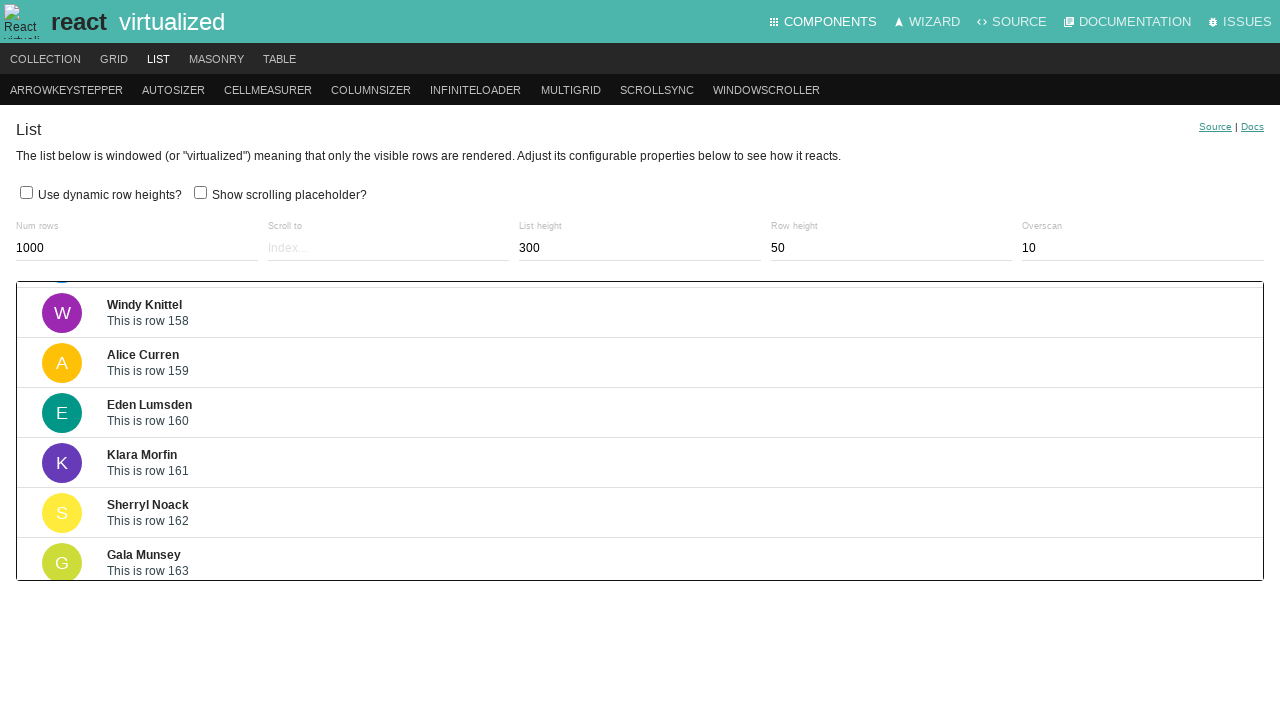

Waited 200ms for scroll animation to complete
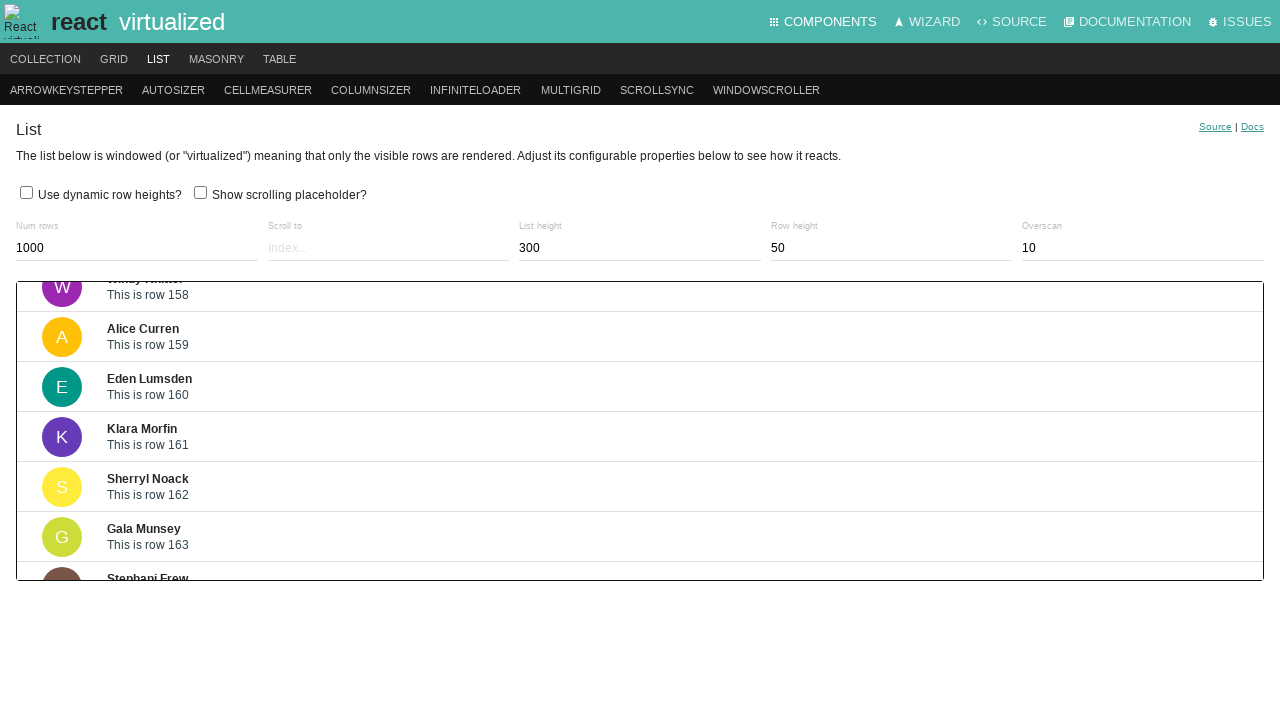

Pressed ArrowDown key to scroll down in virtualized list (iteration 199/200) on .ReactVirtualized__Grid__innerScrollContainer
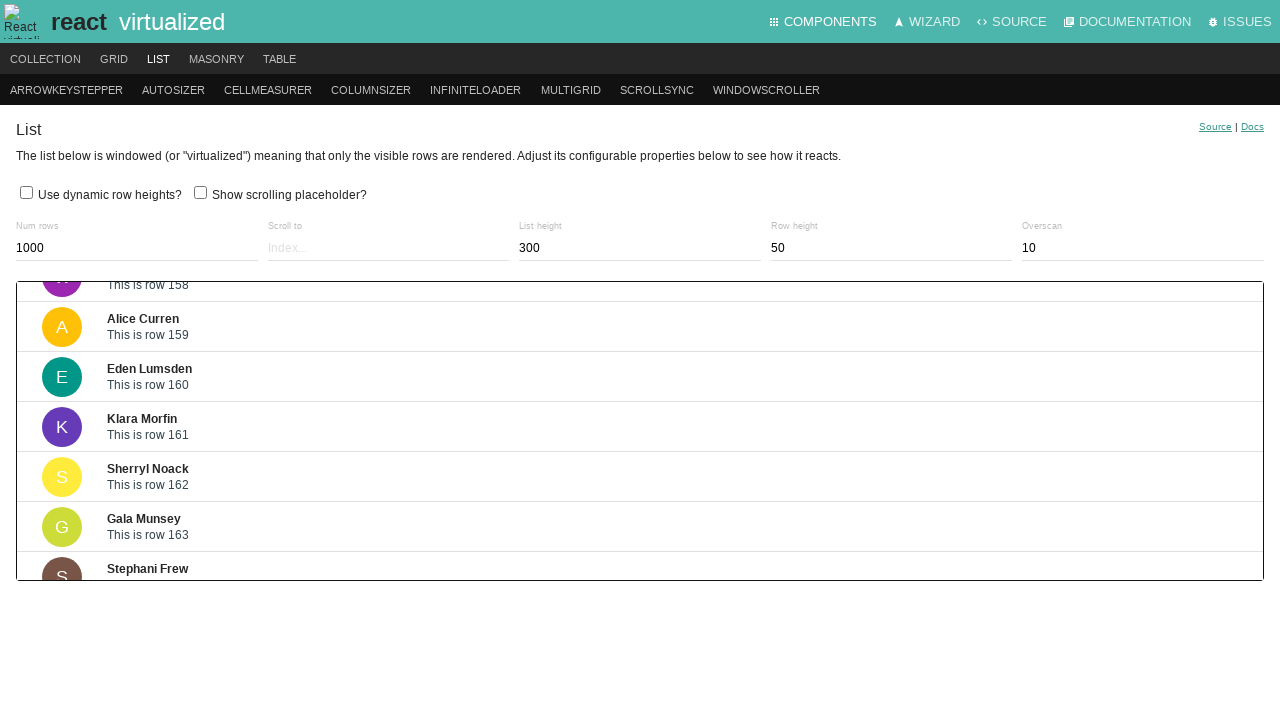

Waited 200ms for scroll animation to complete
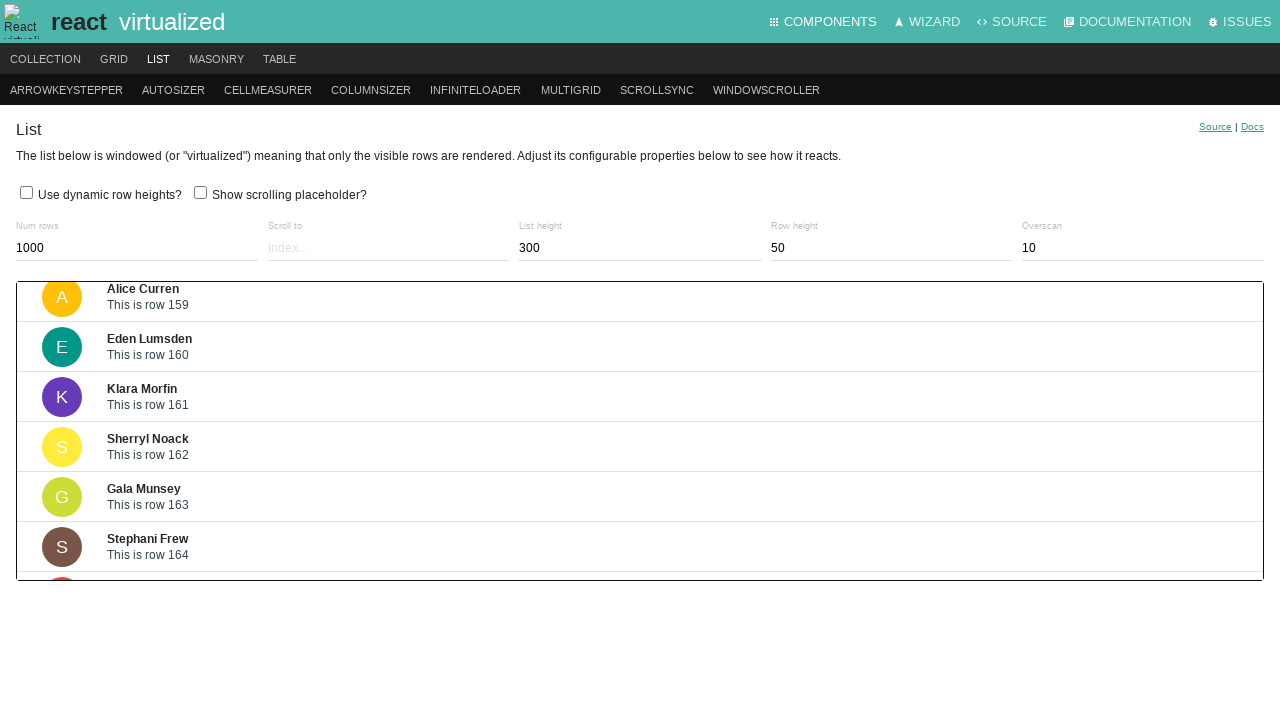

Pressed ArrowDown key to scroll down in virtualized list (iteration 200/200) on .ReactVirtualized__Grid__innerScrollContainer
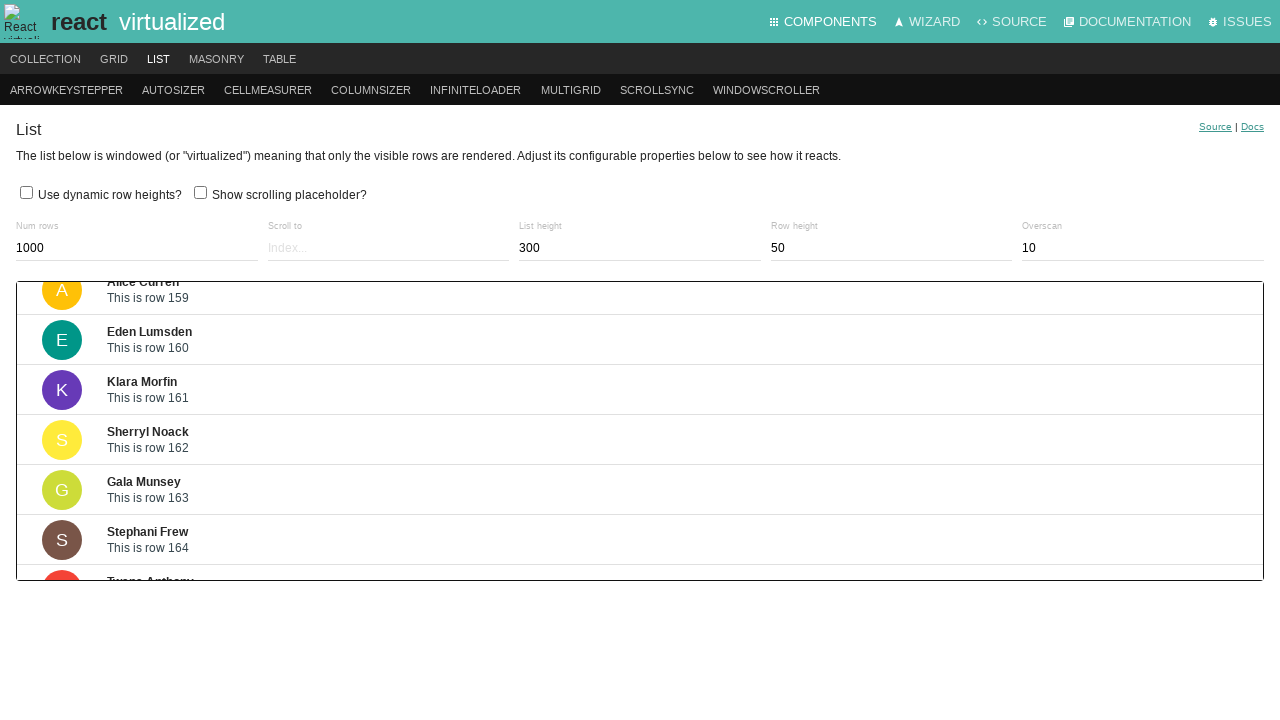

Waited 200ms for scroll animation to complete
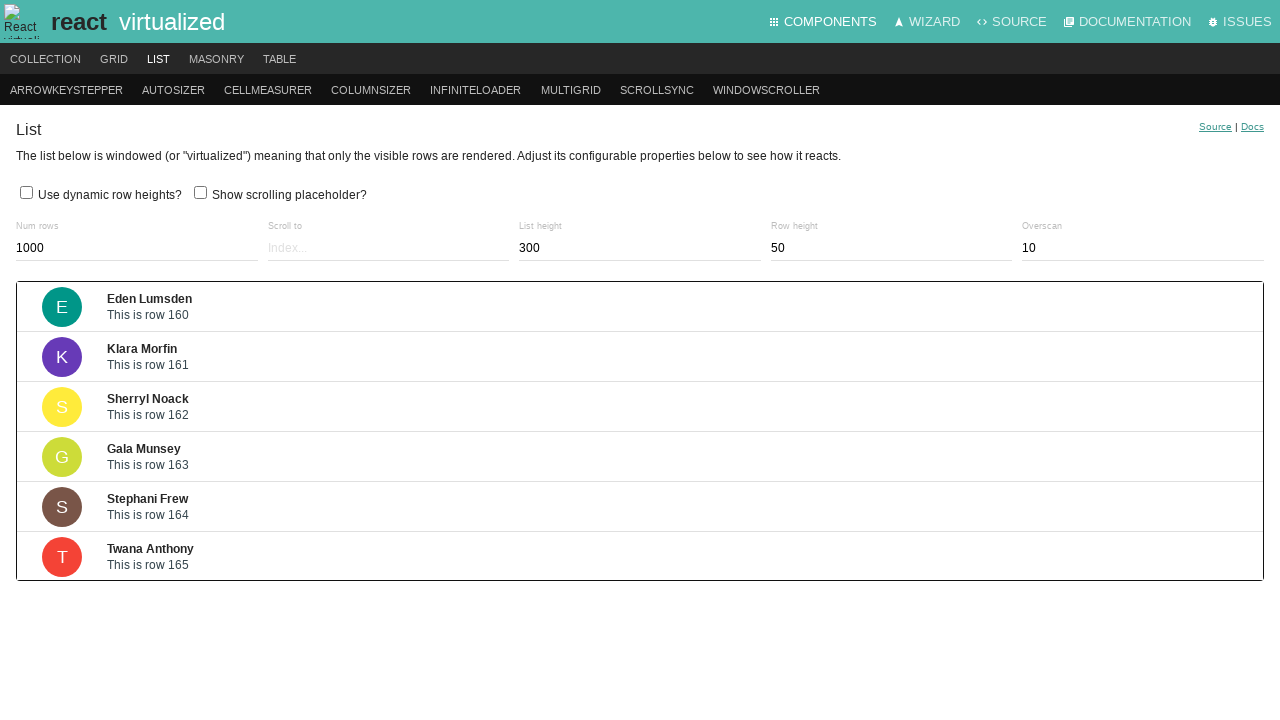

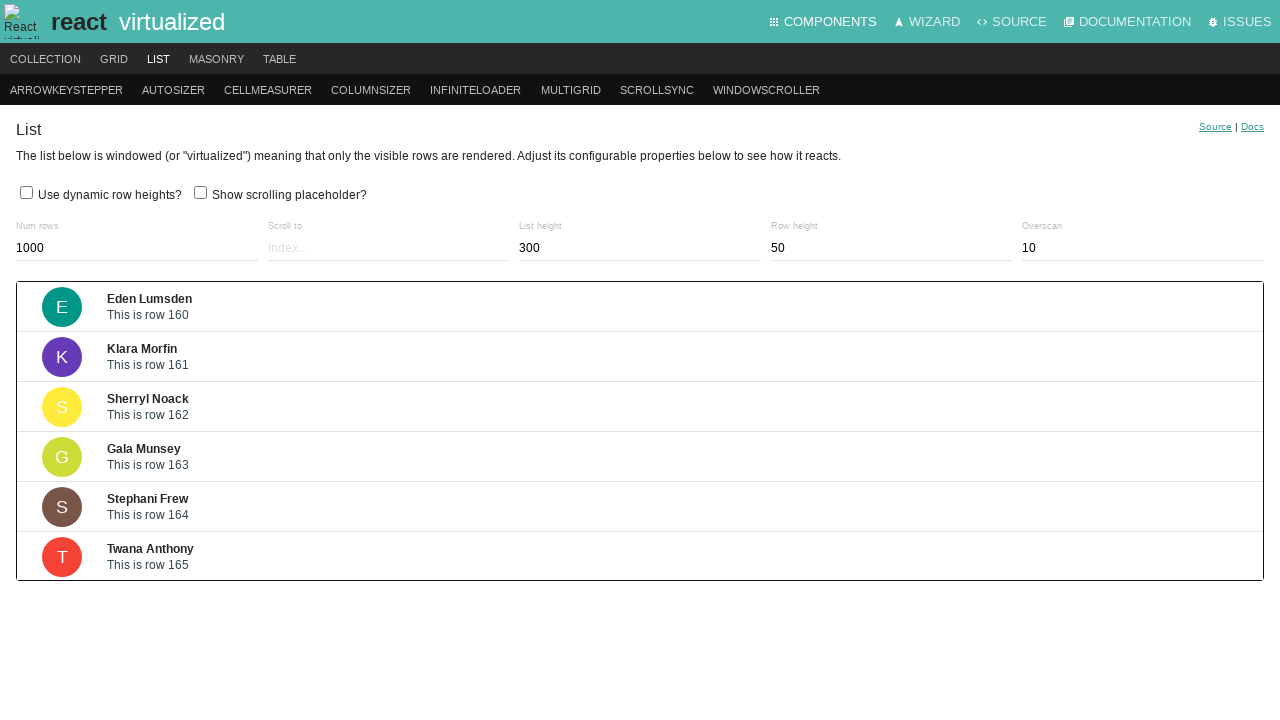